Automates playing the 2048 game by continuously sending arrow key inputs in a pattern until the game is over

Starting URL: https://gabrielecirulli.github.io/2048/

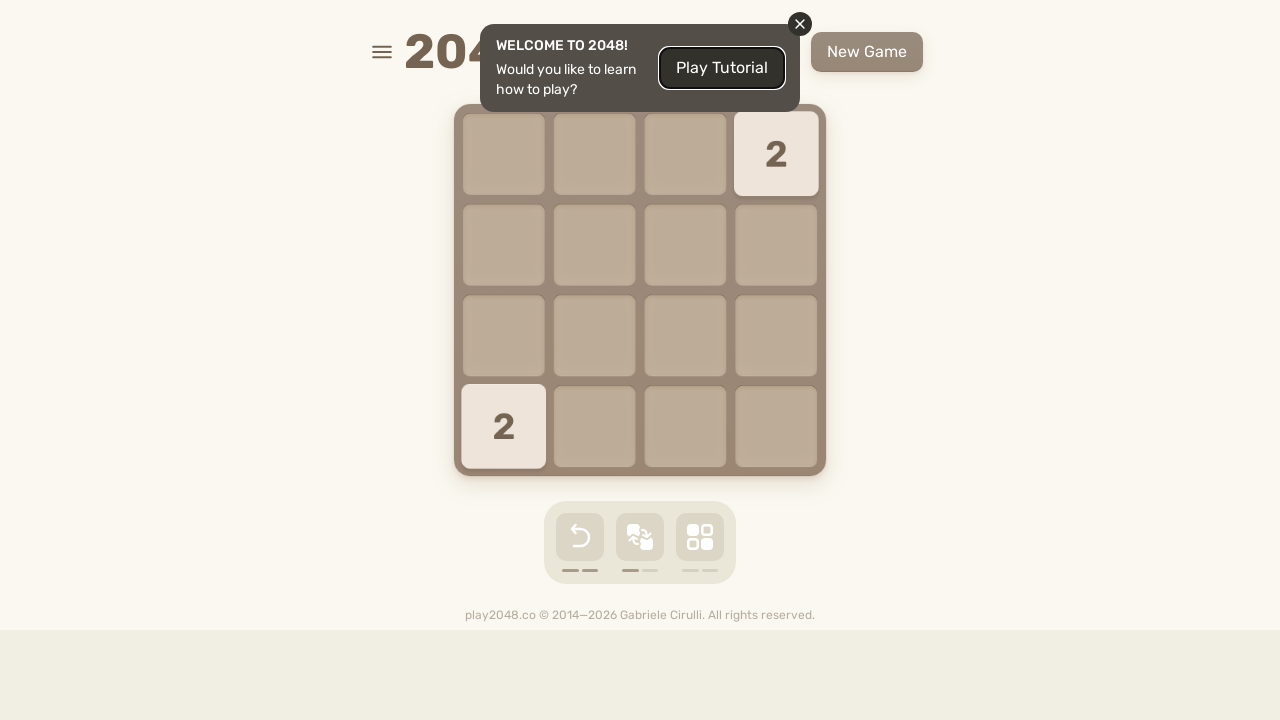

Located game container element
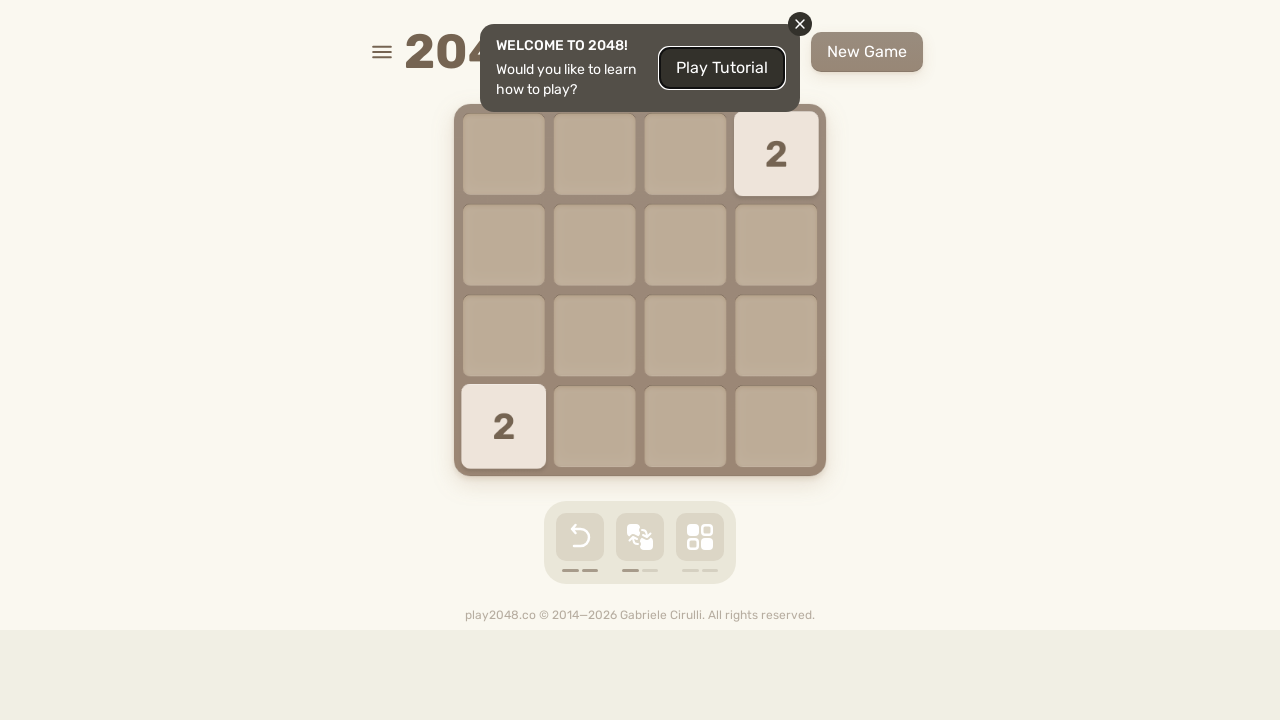

Pressed ArrowRight key
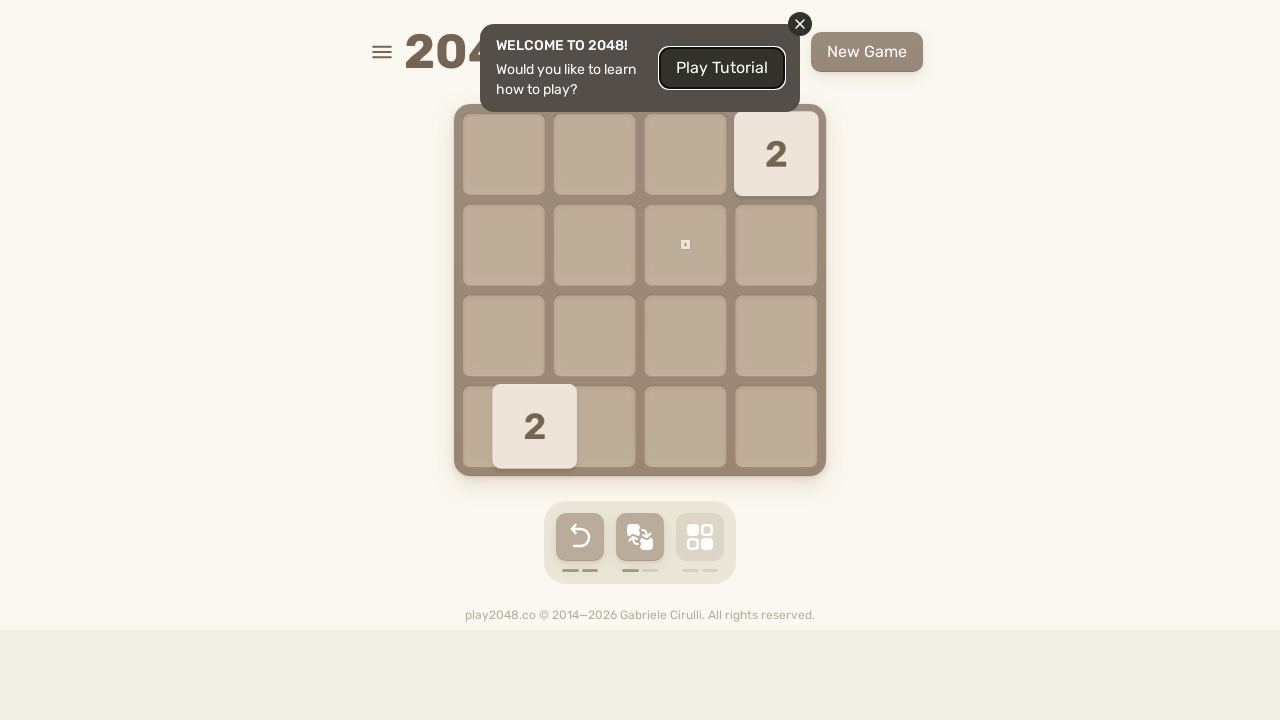

Pressed ArrowUp key
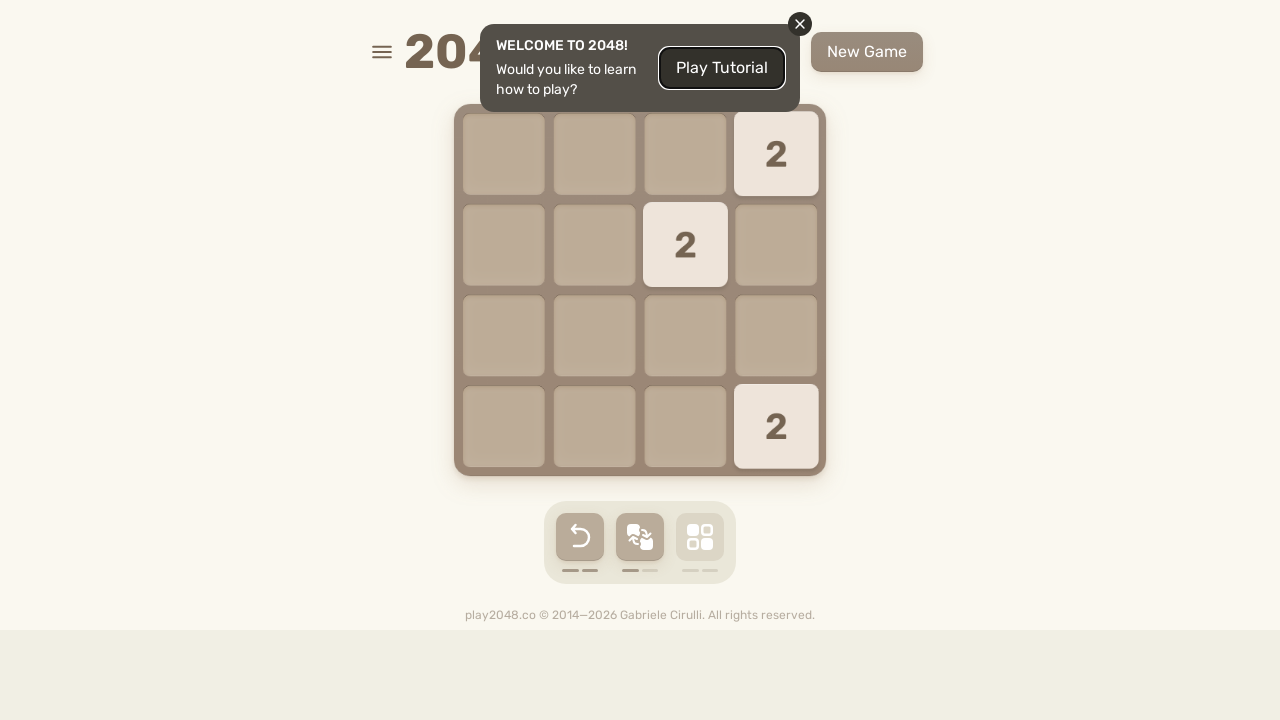

Pressed ArrowDown key
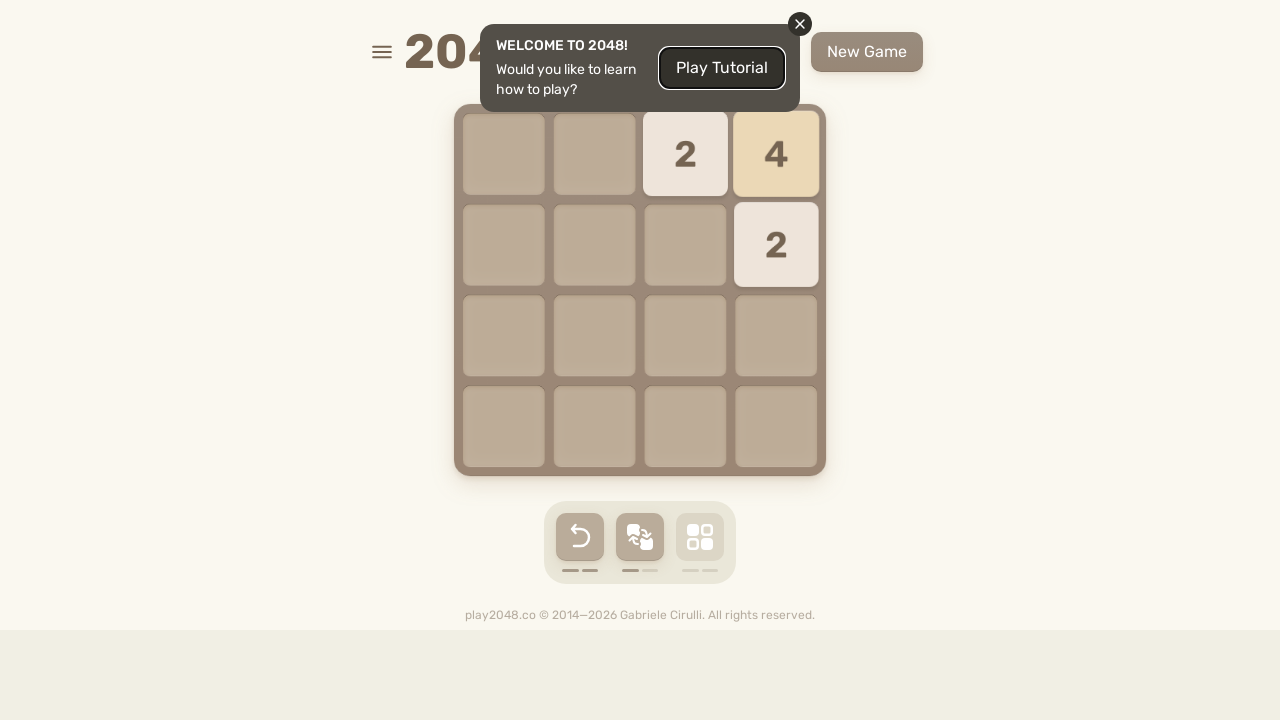

Pressed ArrowLeft key
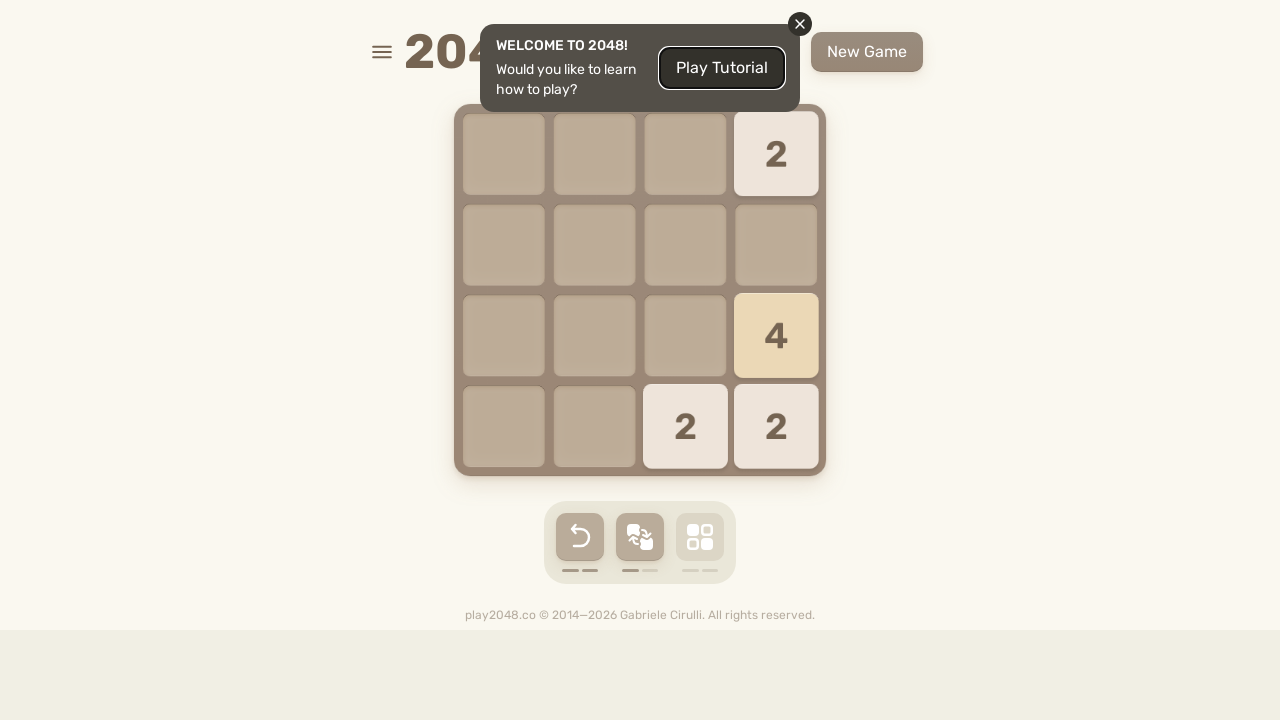

Checked for game over message
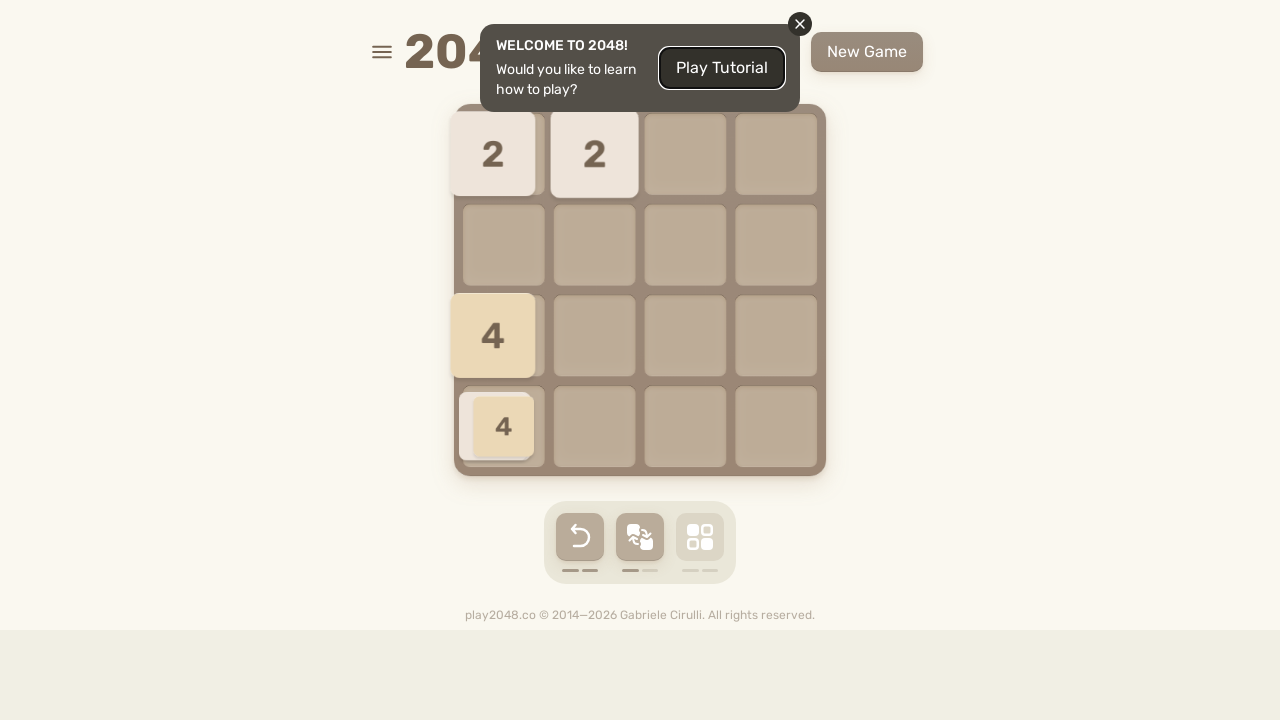

Pressed ArrowRight key
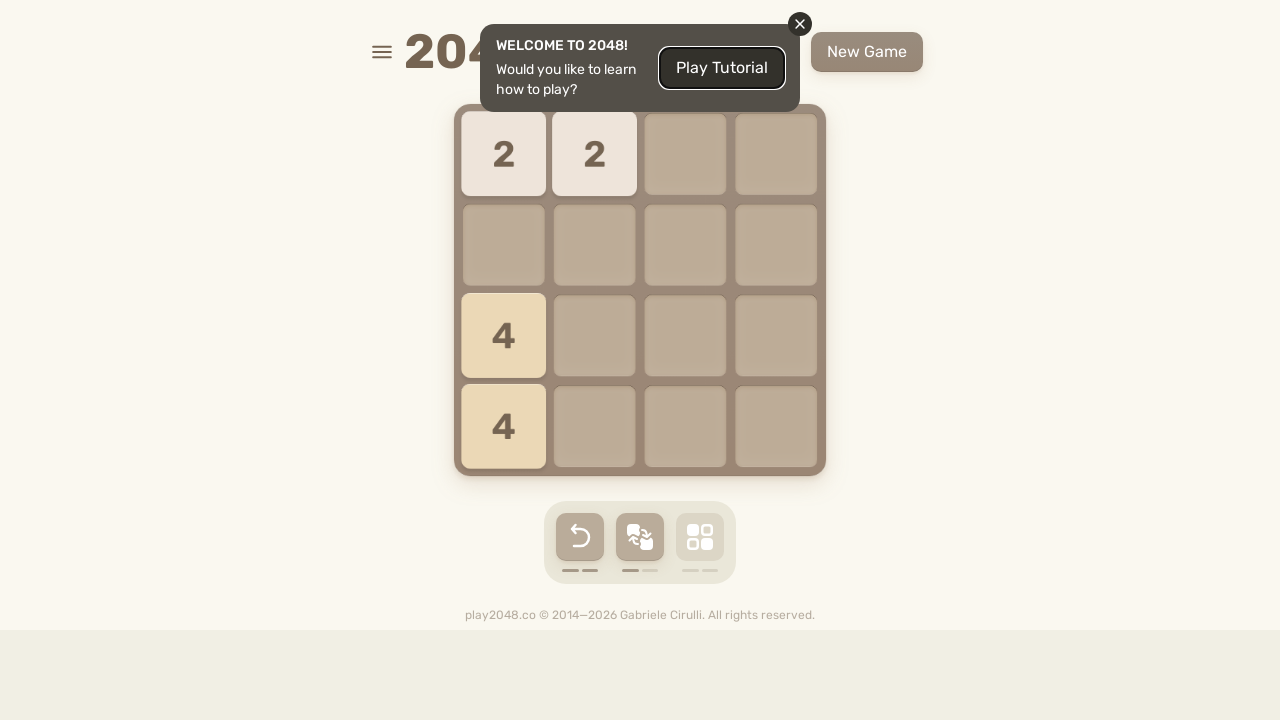

Pressed ArrowUp key
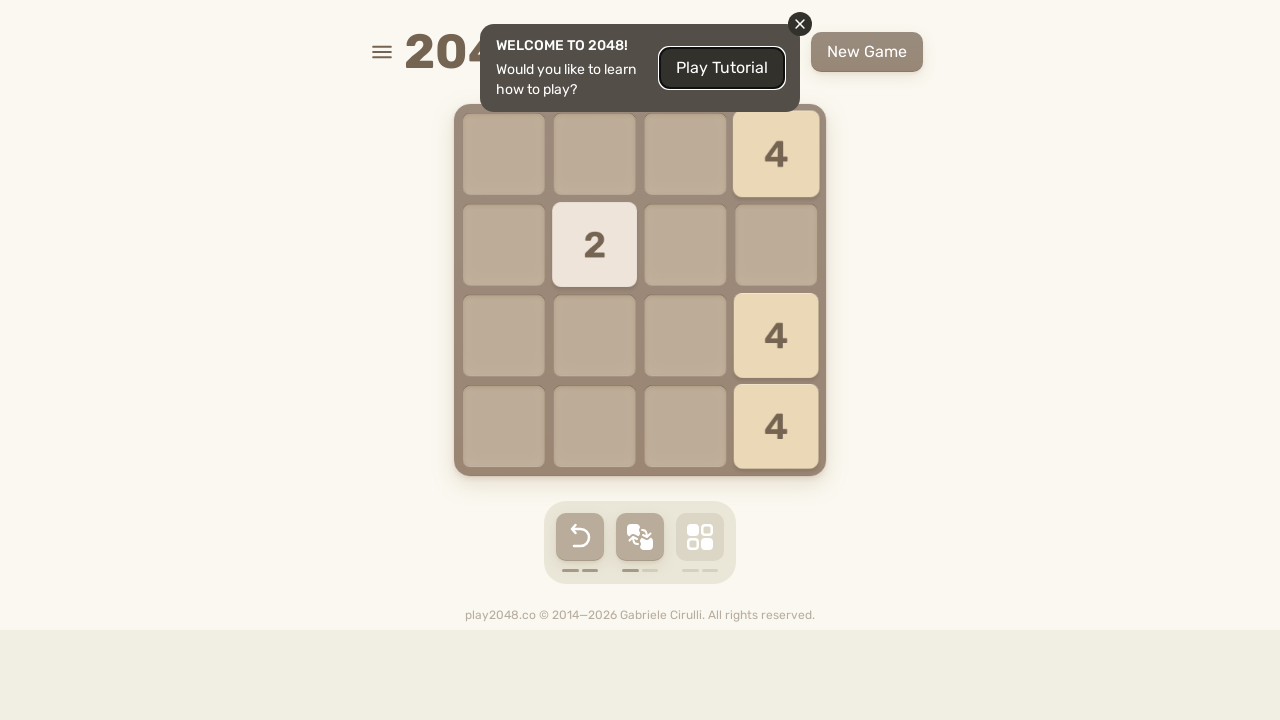

Pressed ArrowDown key
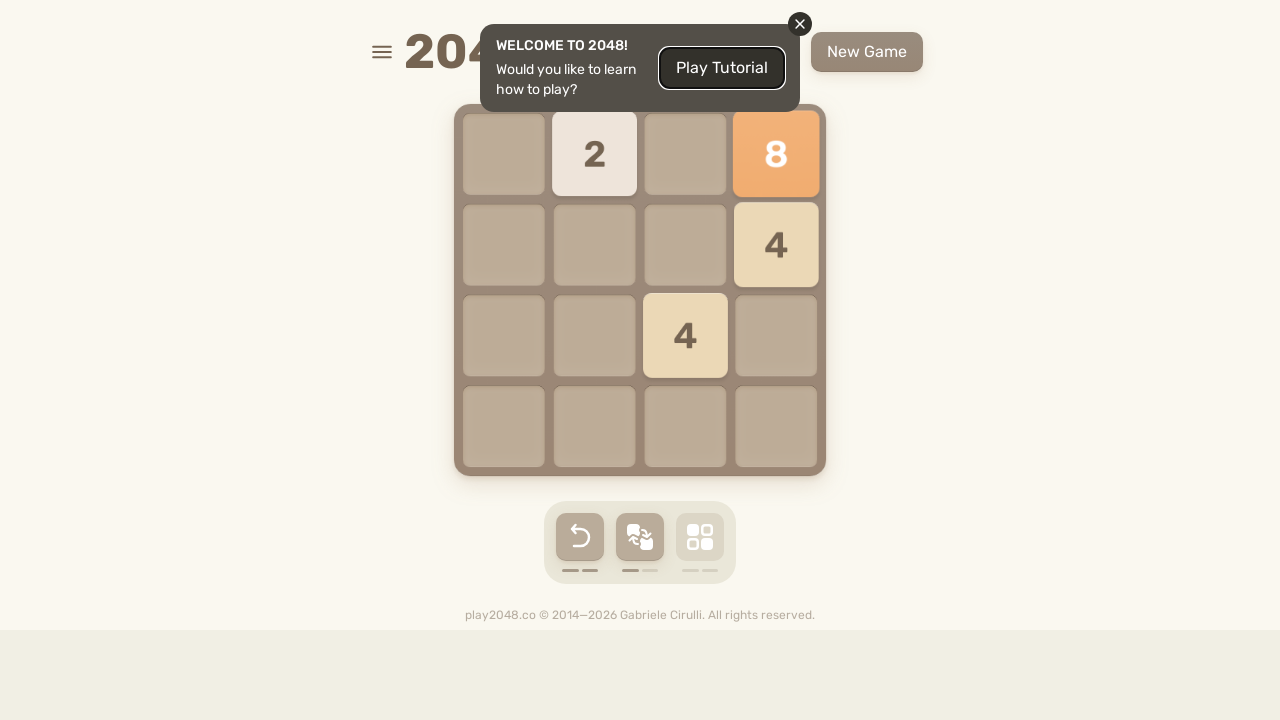

Pressed ArrowLeft key
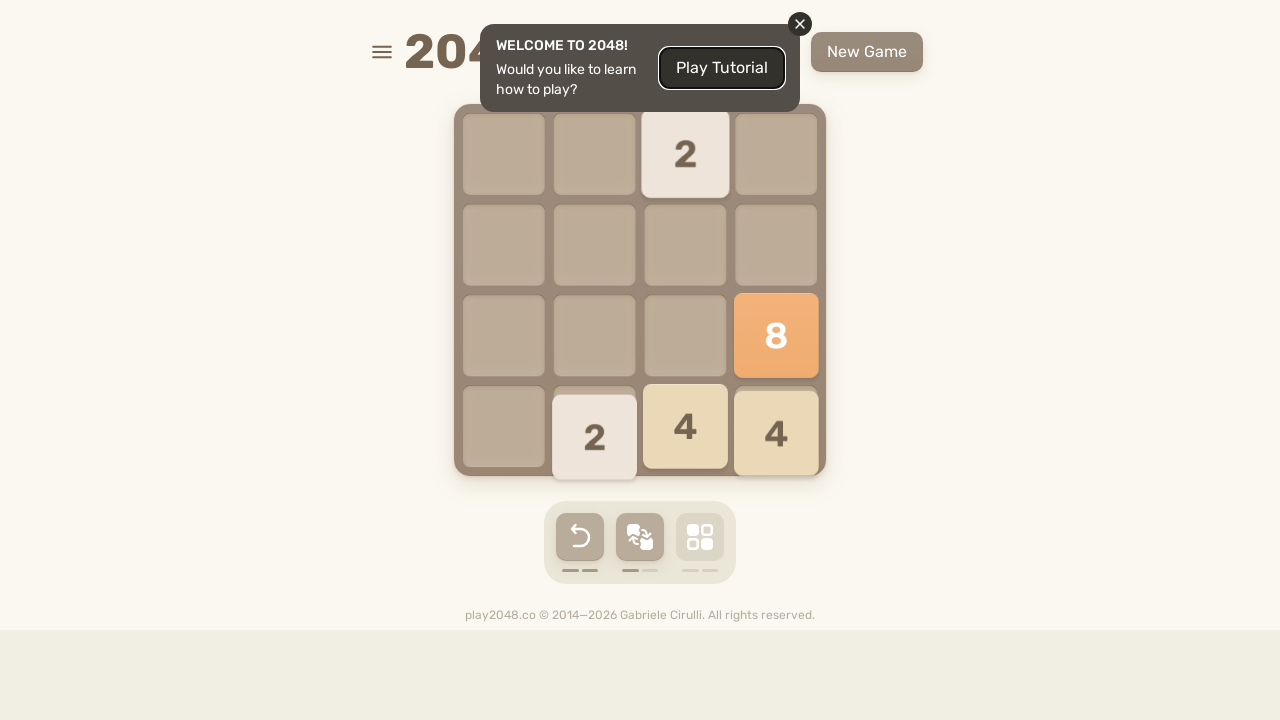

Checked for game over message
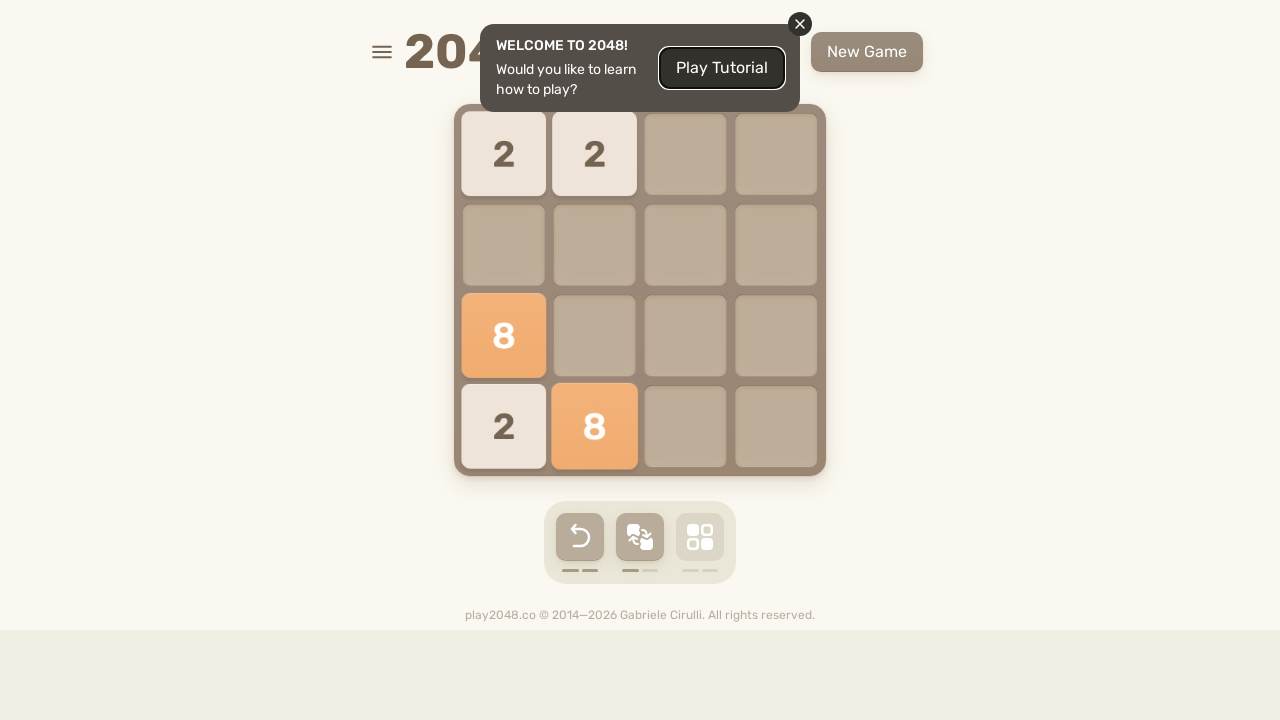

Pressed ArrowRight key
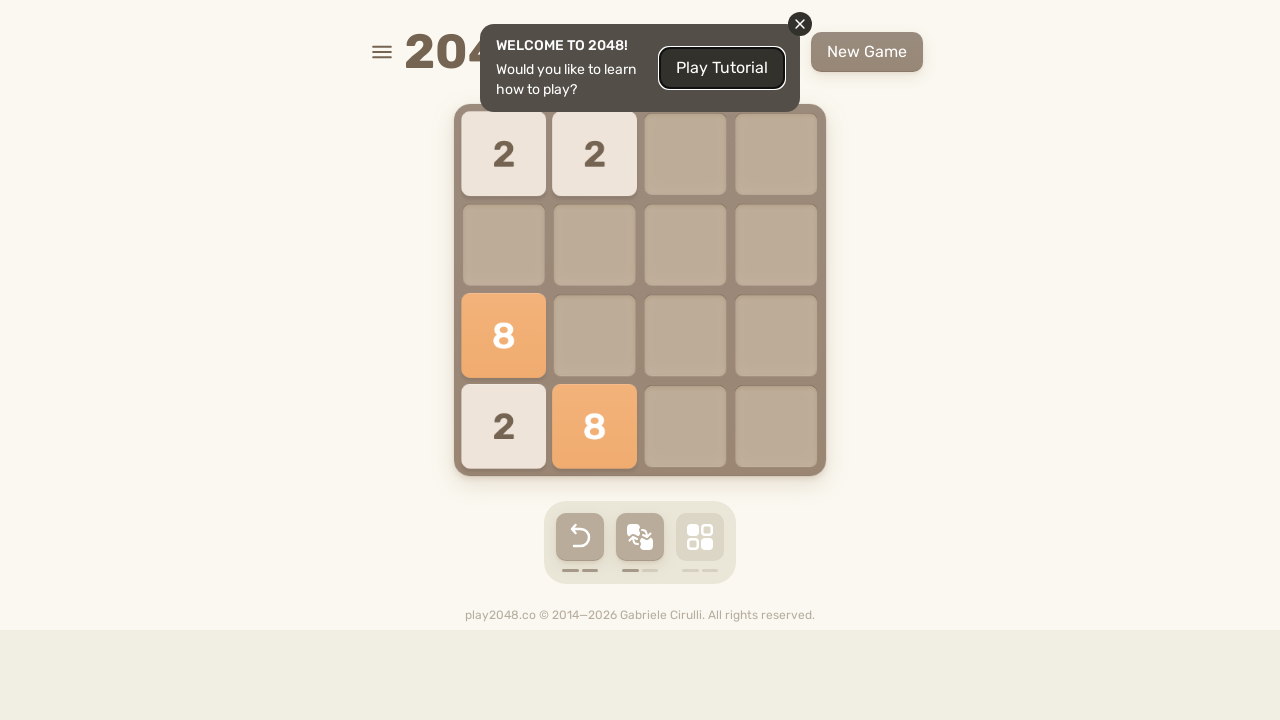

Pressed ArrowUp key
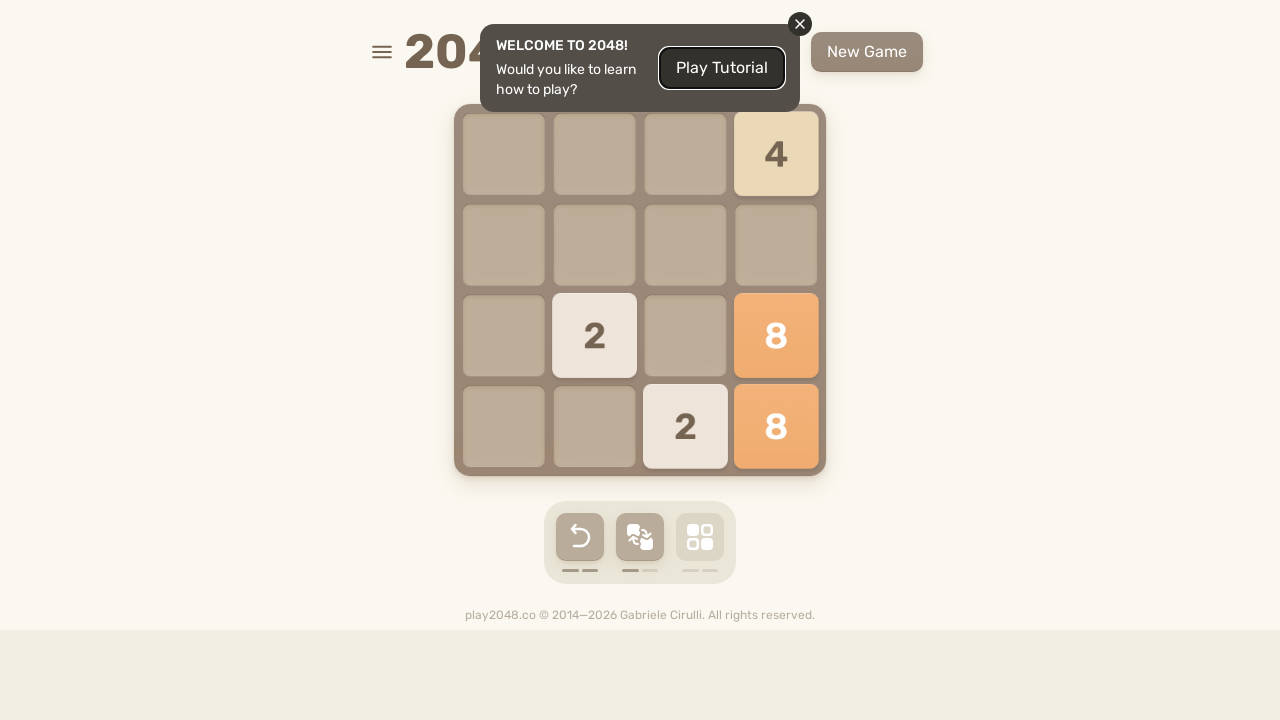

Pressed ArrowDown key
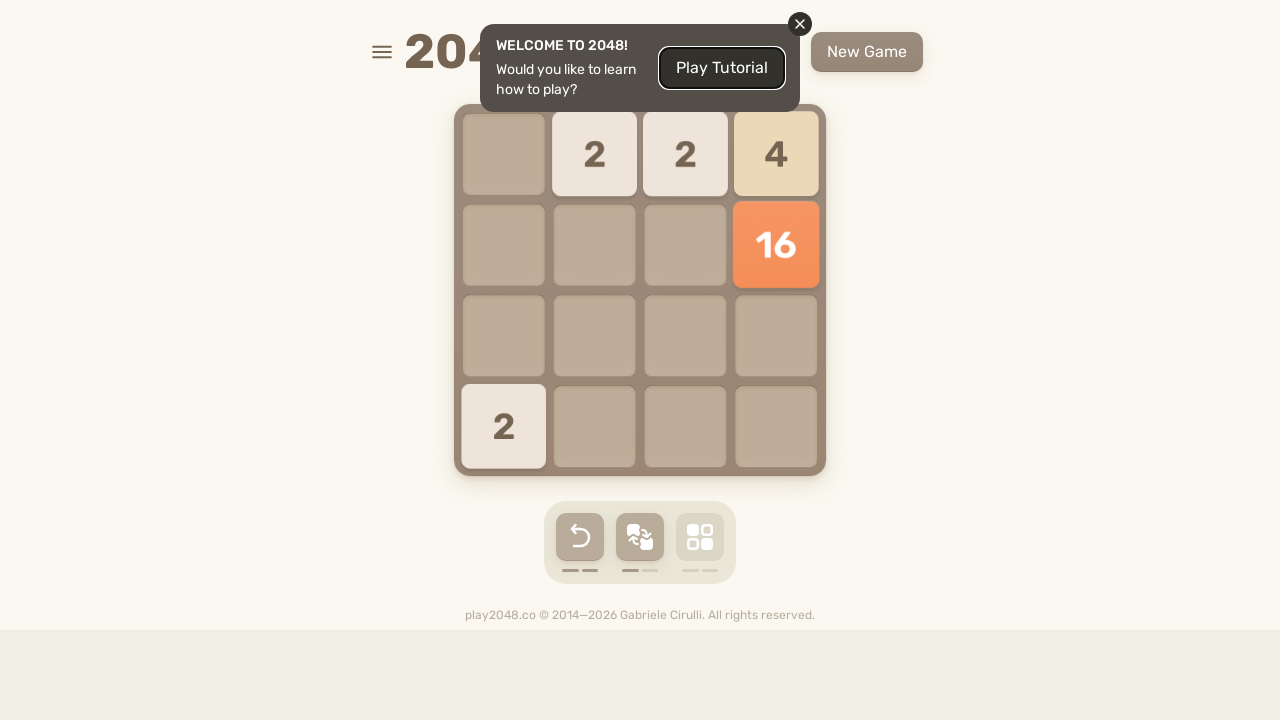

Pressed ArrowLeft key
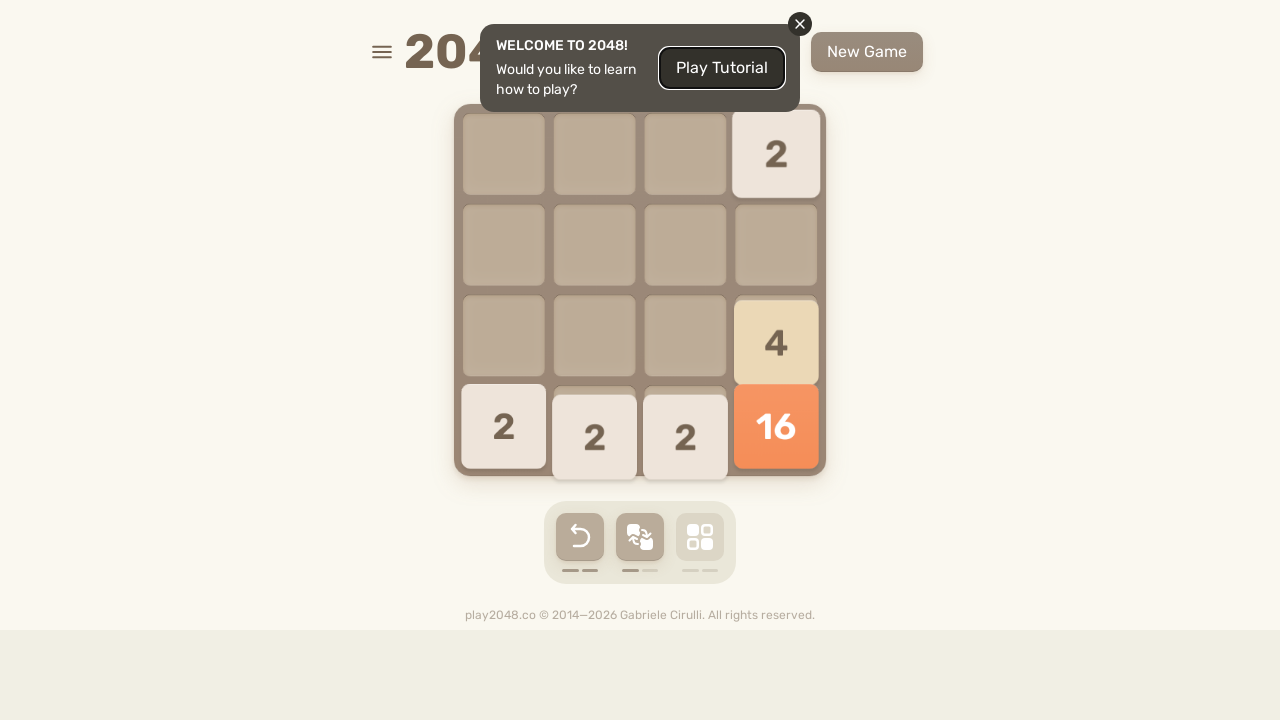

Checked for game over message
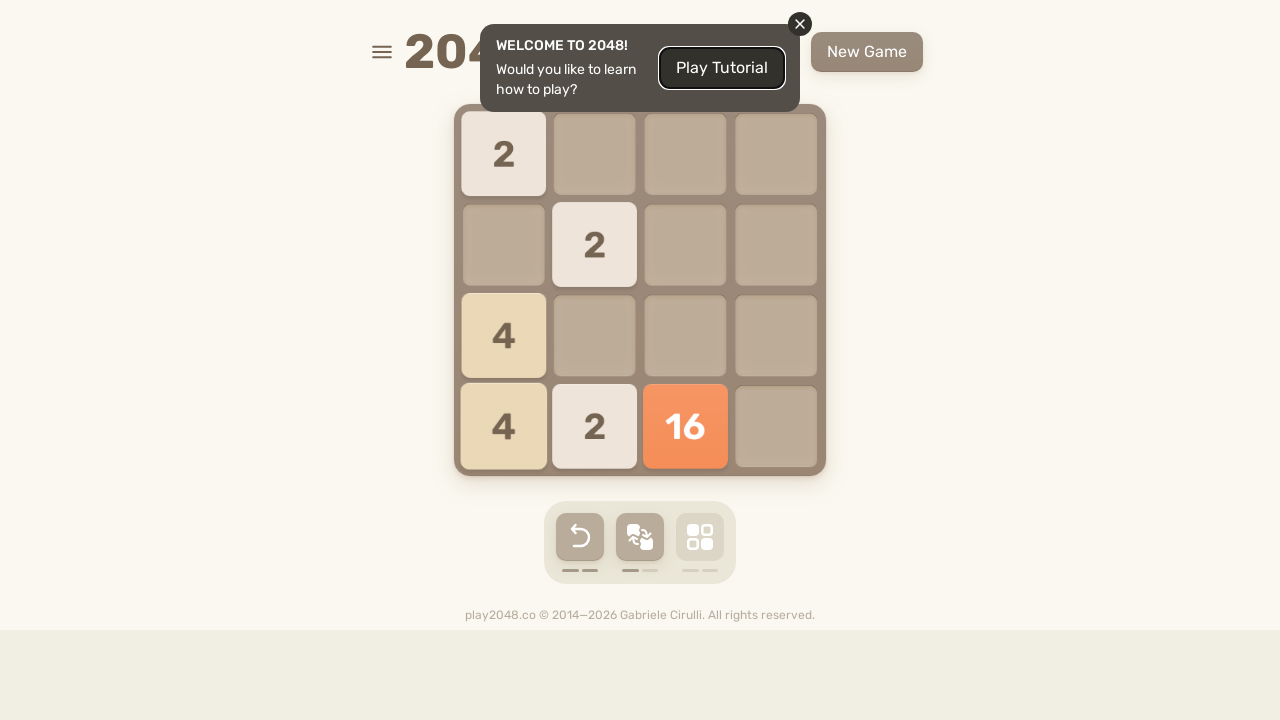

Pressed ArrowRight key
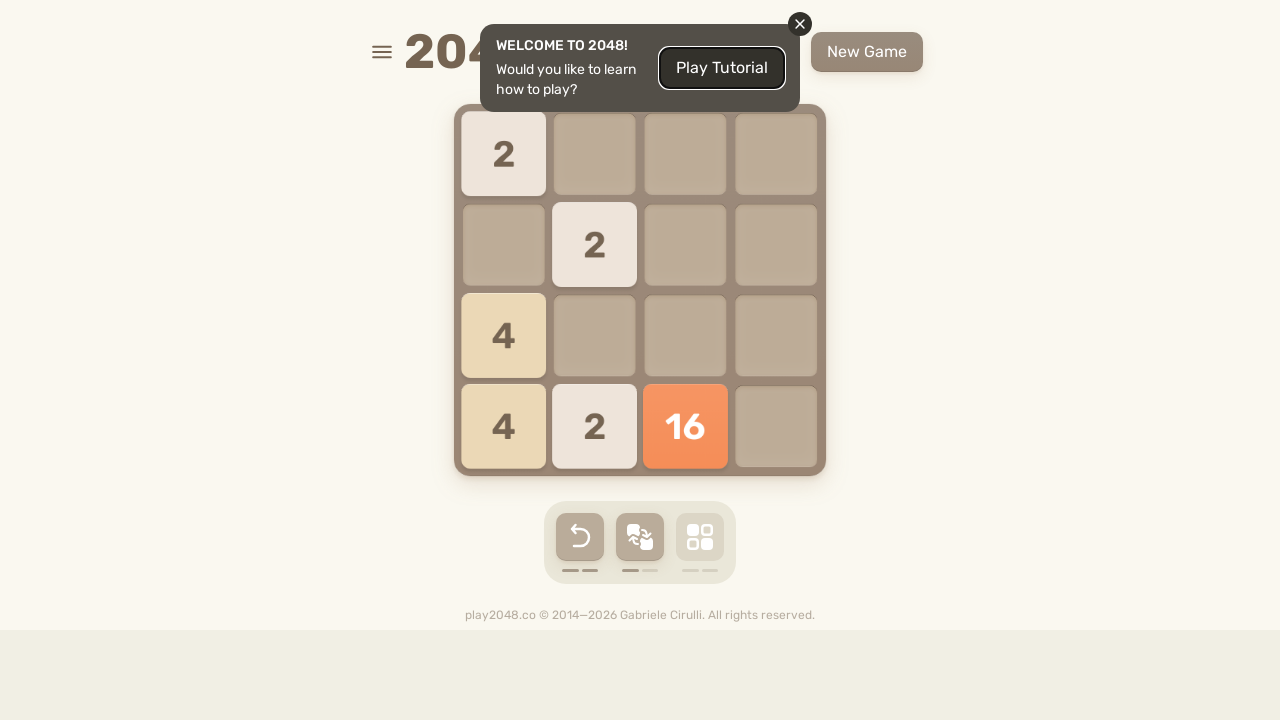

Pressed ArrowUp key
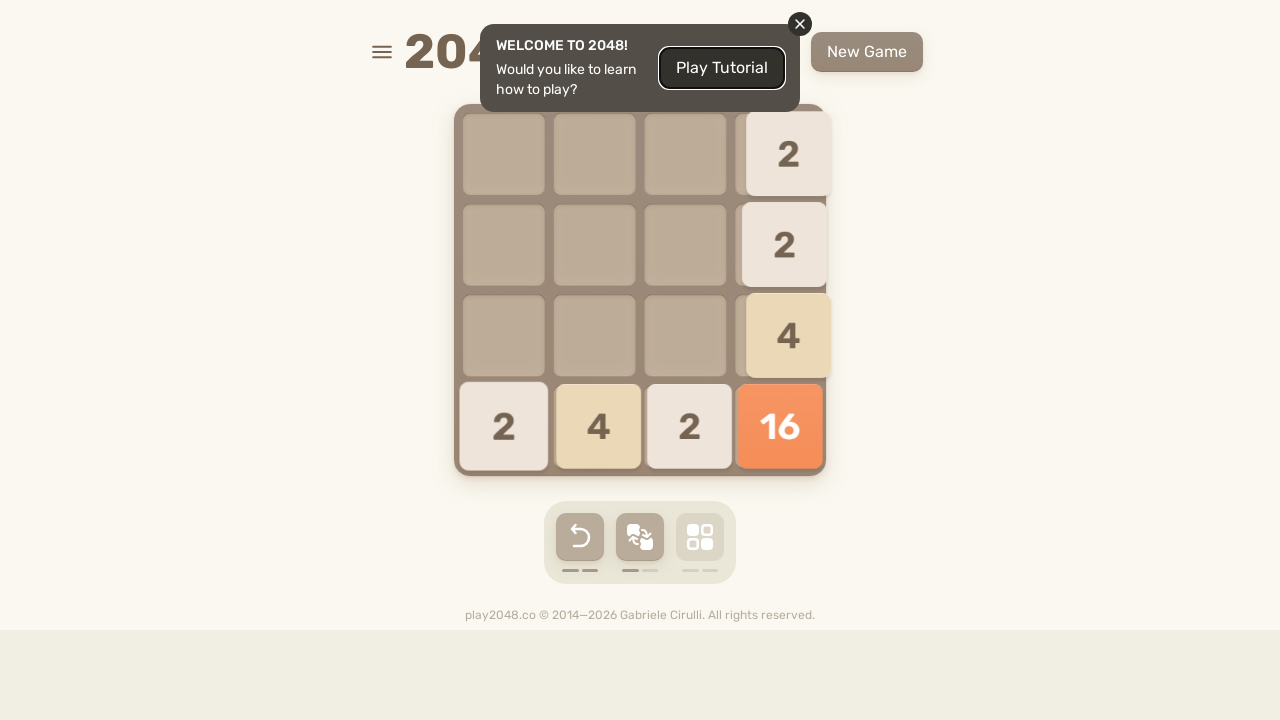

Pressed ArrowDown key
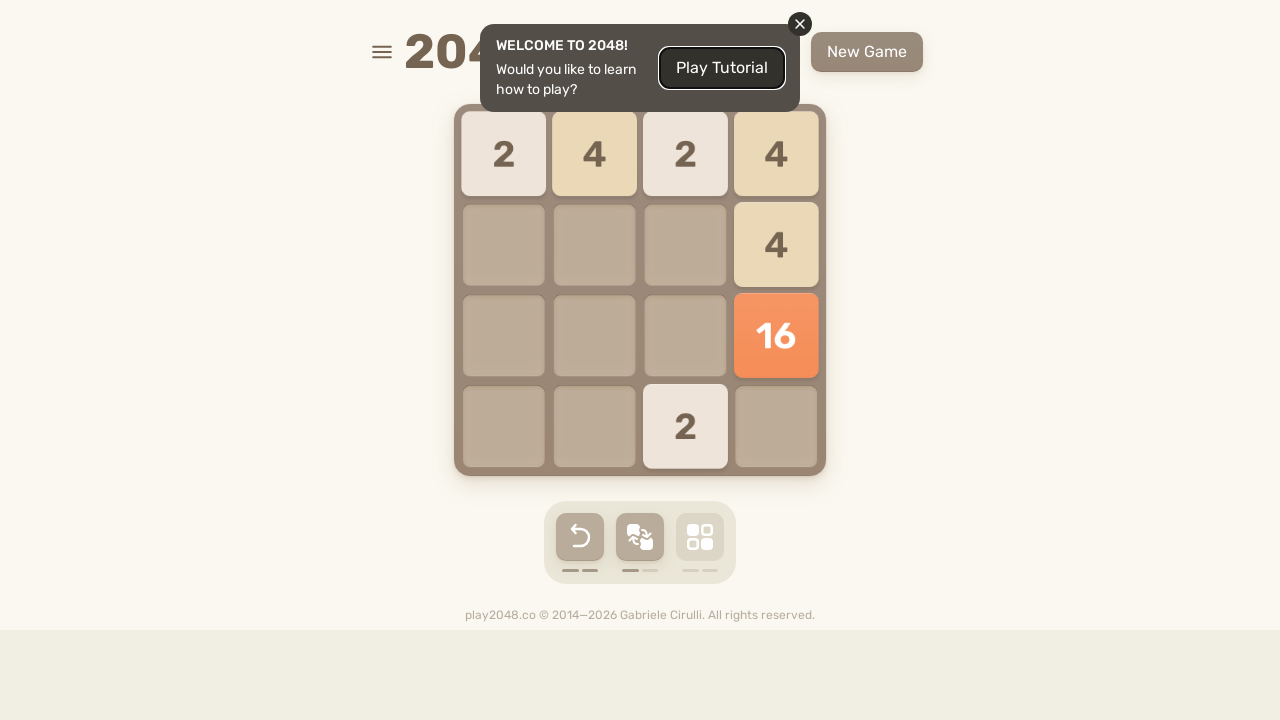

Pressed ArrowLeft key
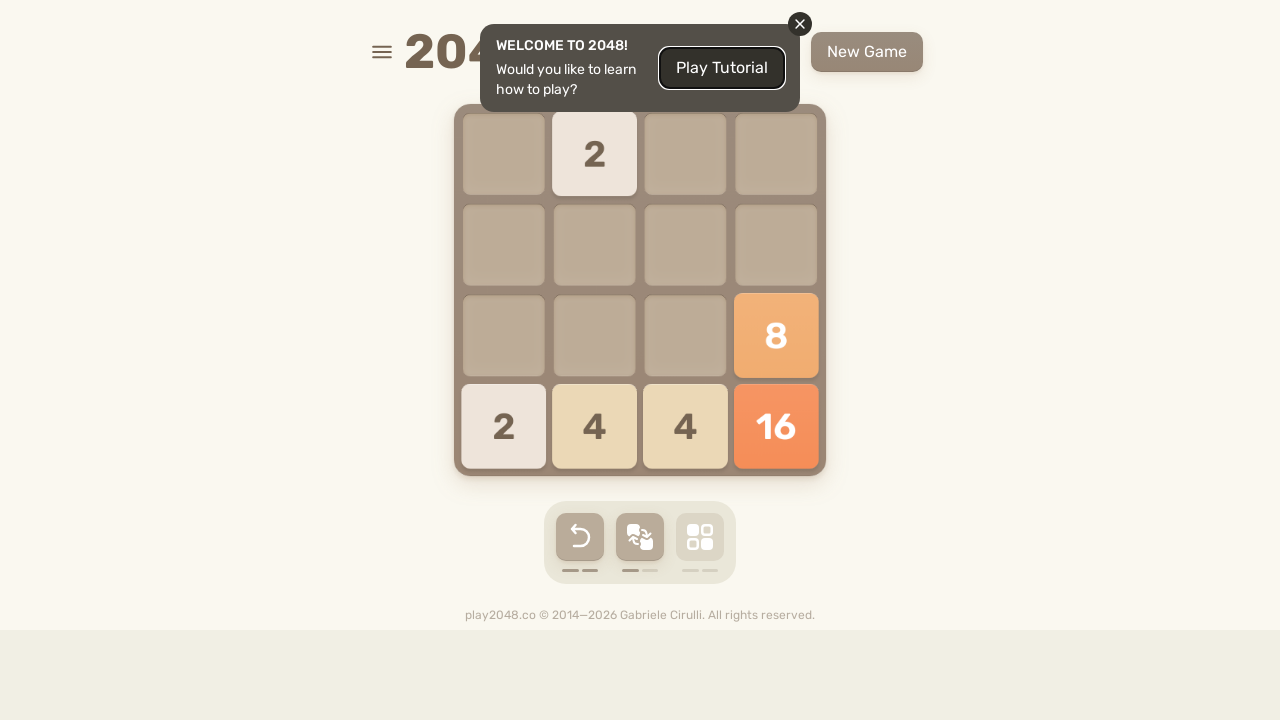

Checked for game over message
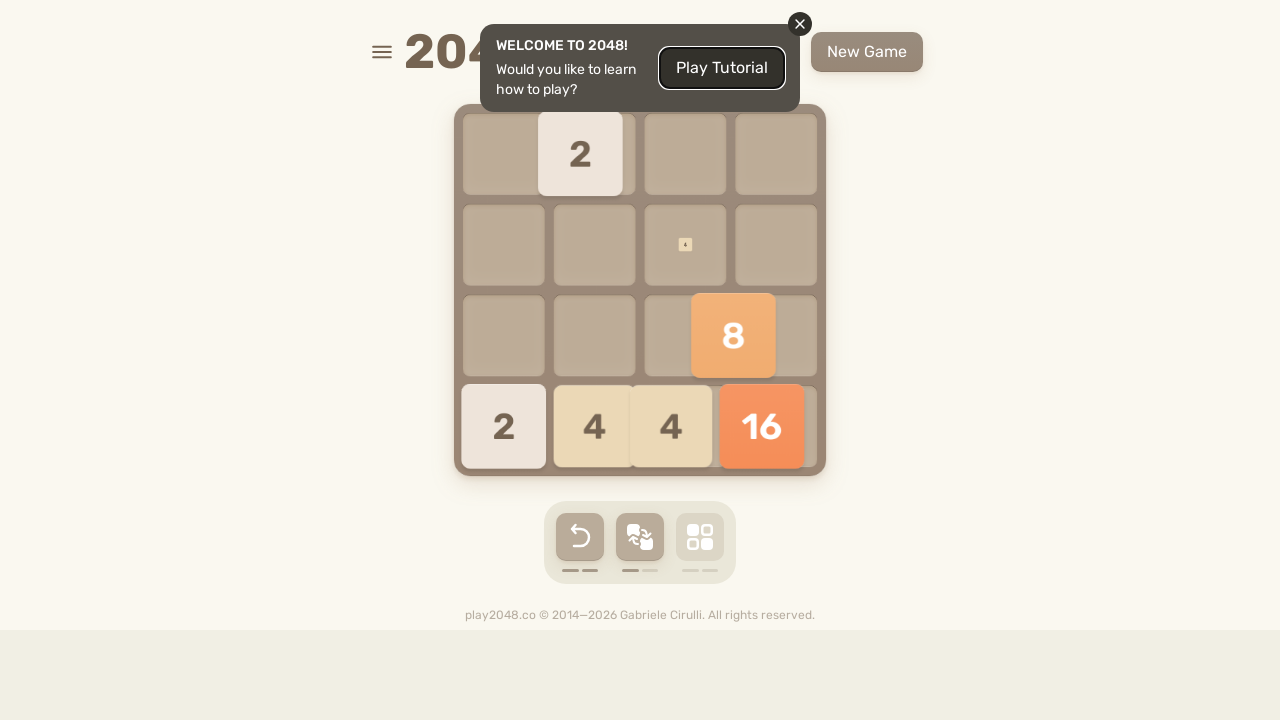

Pressed ArrowRight key
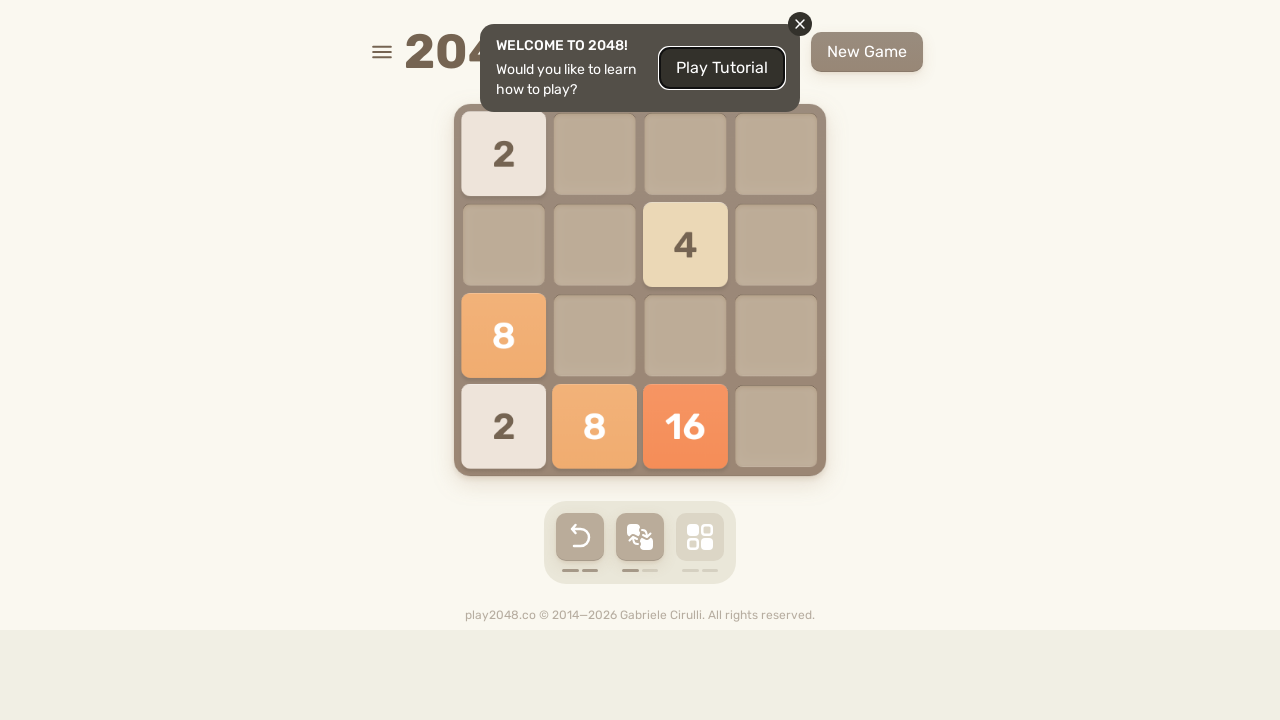

Pressed ArrowUp key
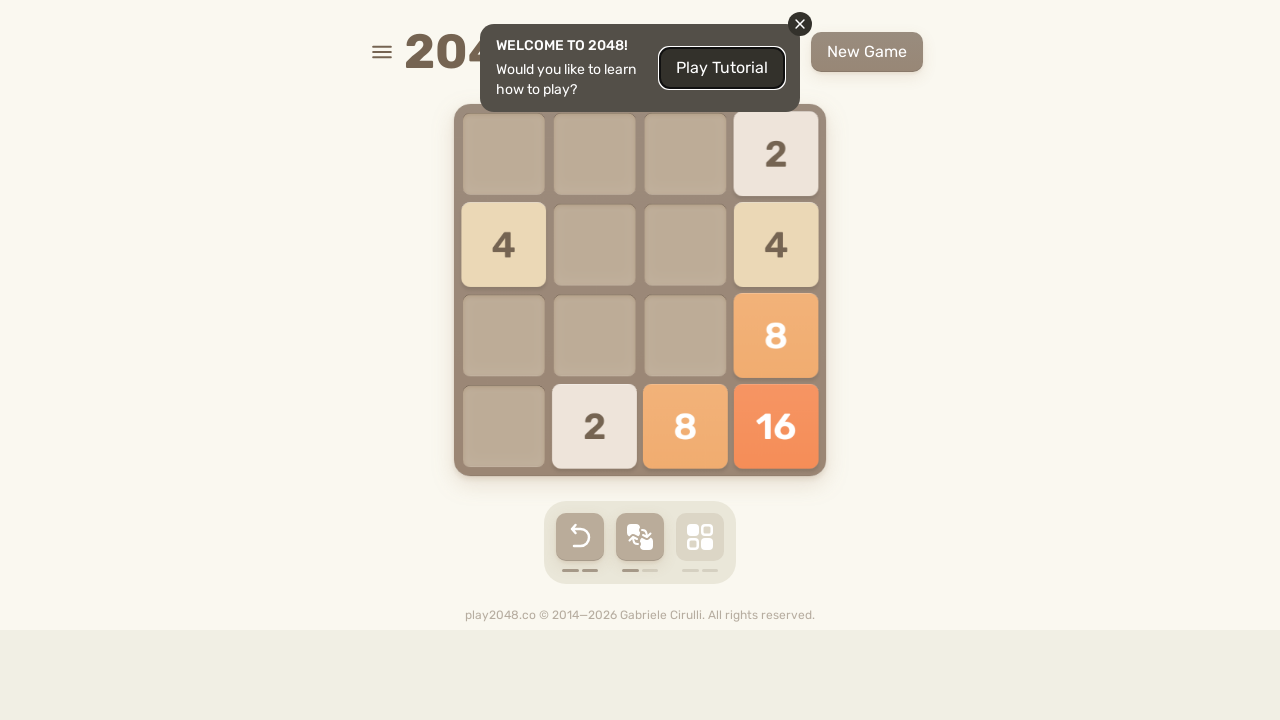

Pressed ArrowDown key
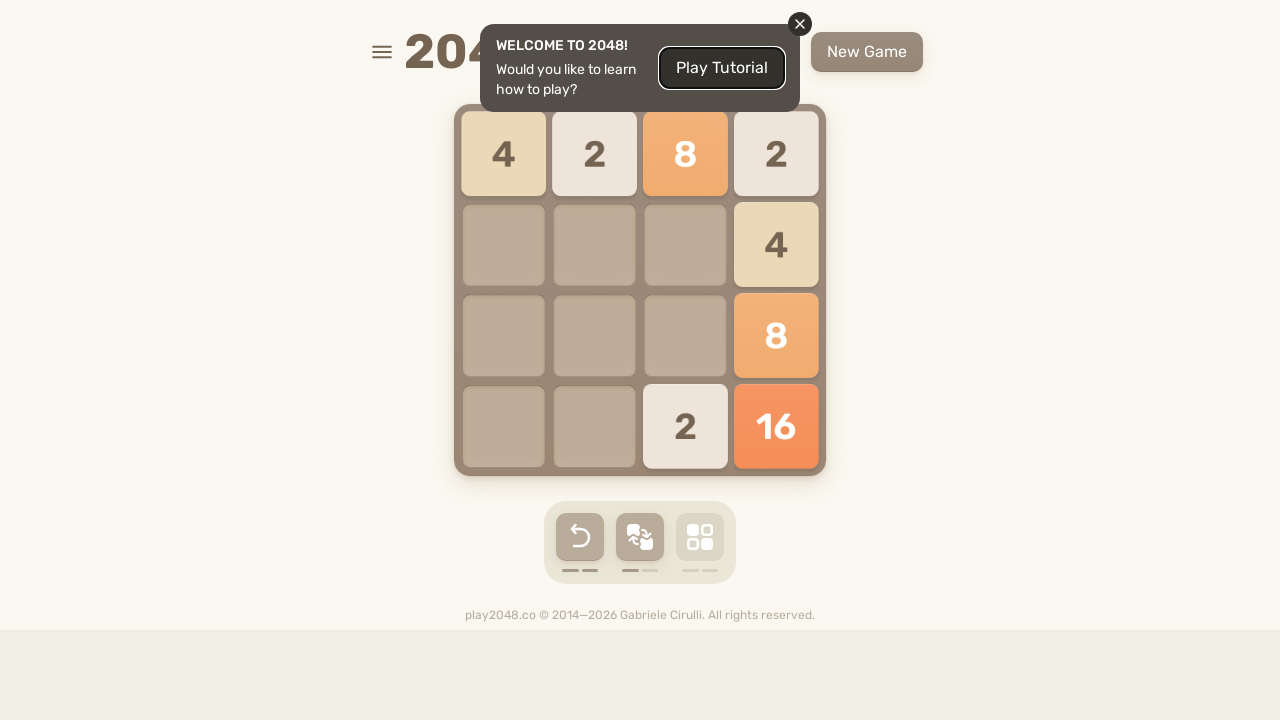

Pressed ArrowLeft key
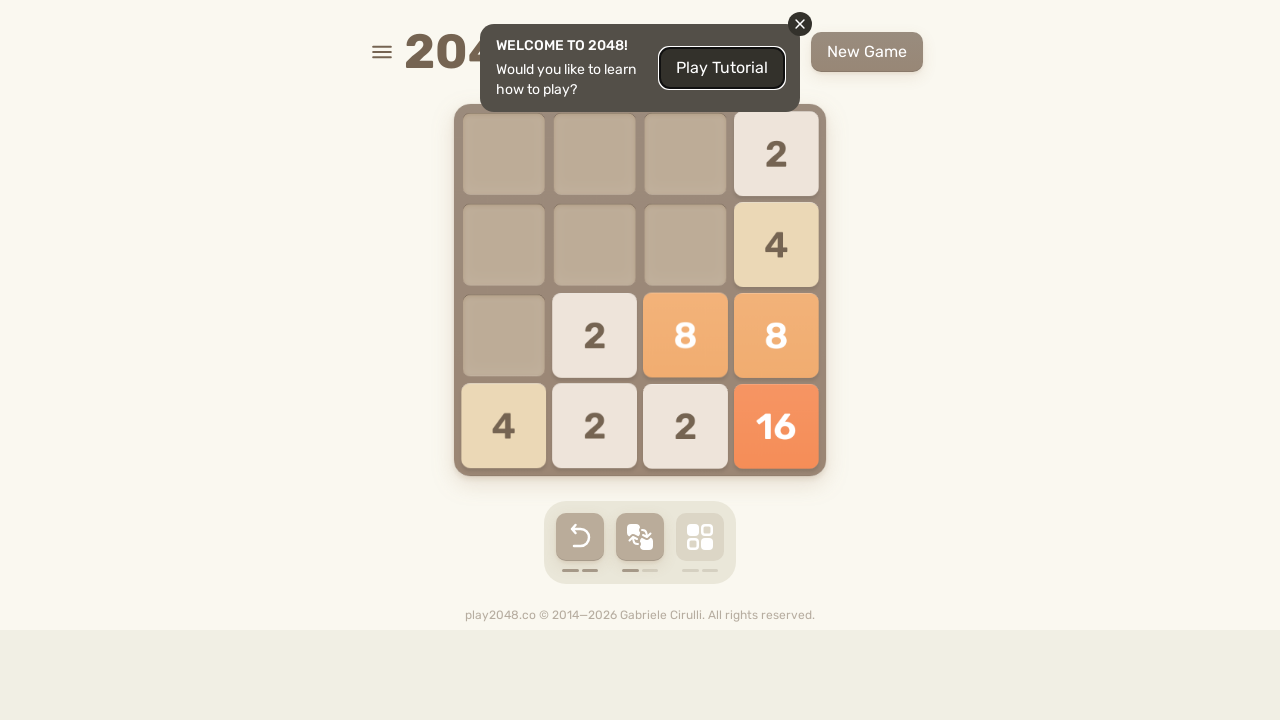

Checked for game over message
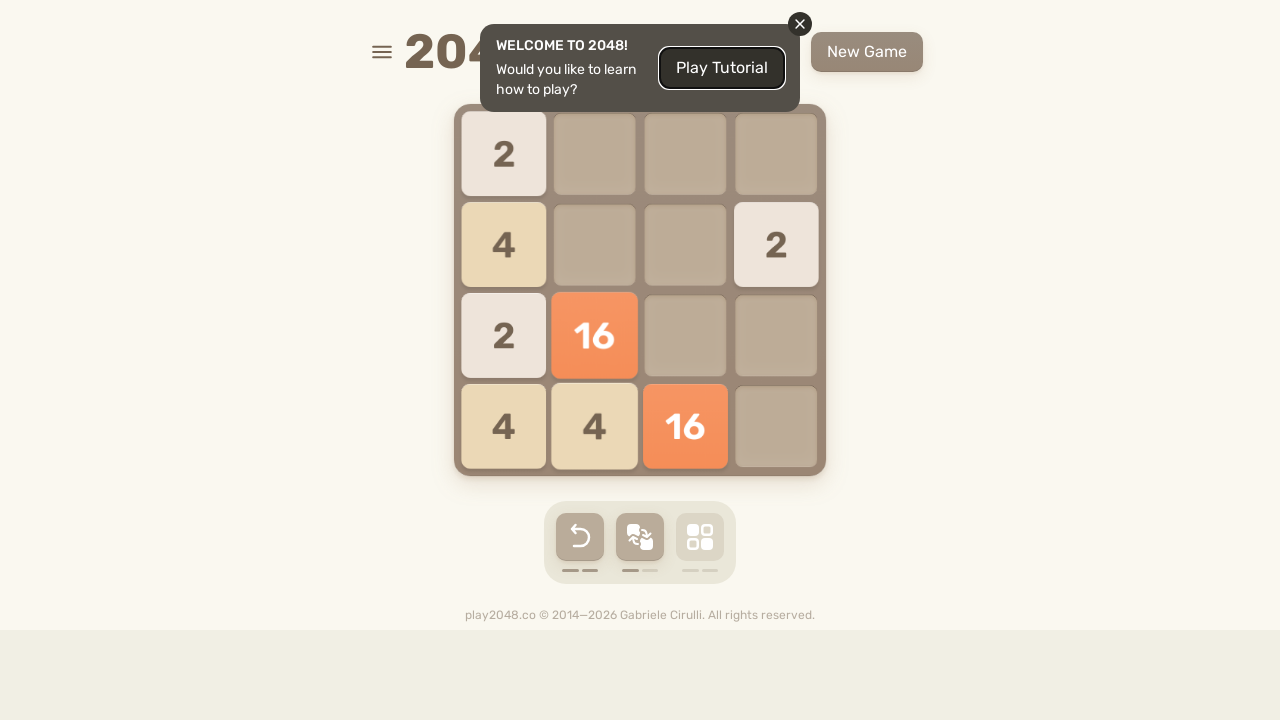

Pressed ArrowRight key
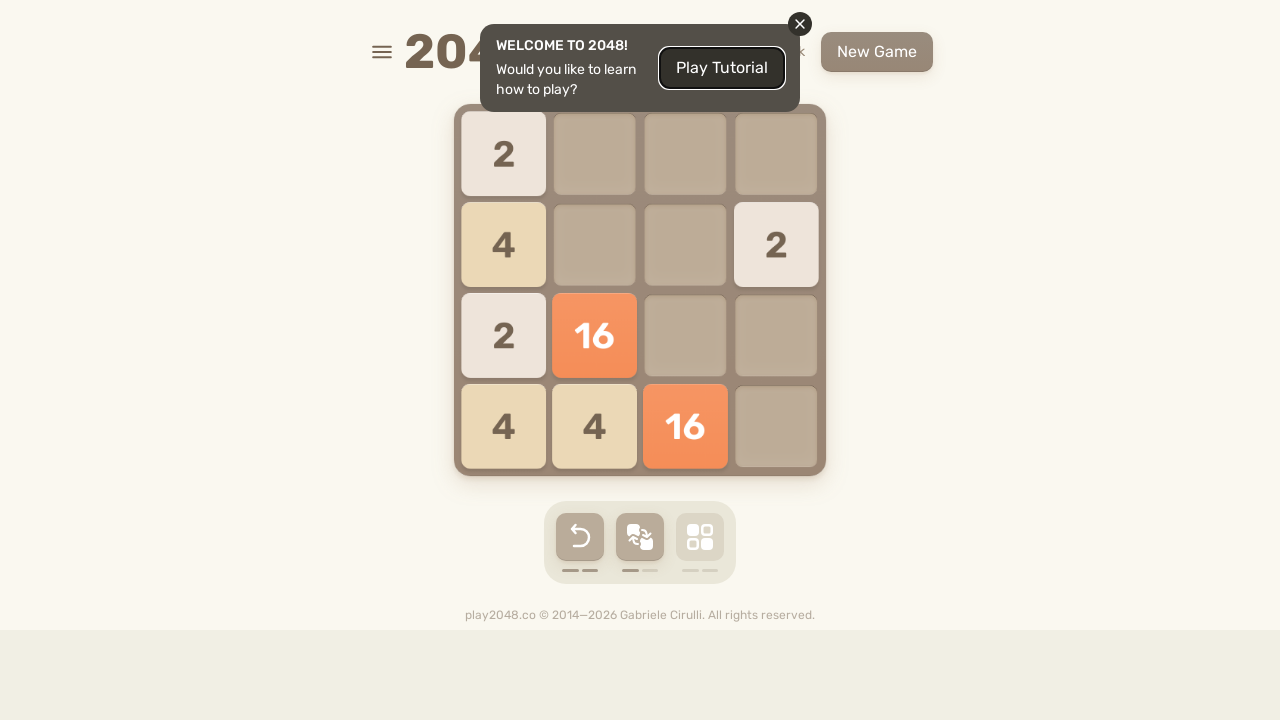

Pressed ArrowUp key
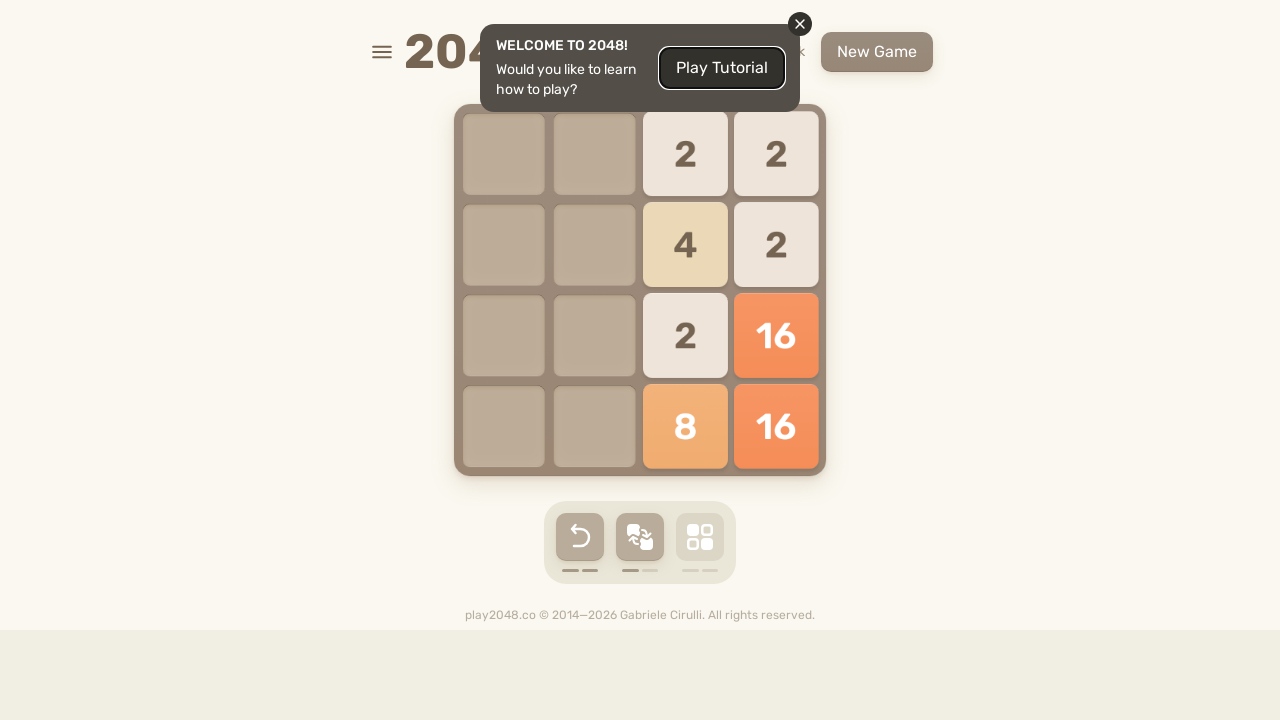

Pressed ArrowDown key
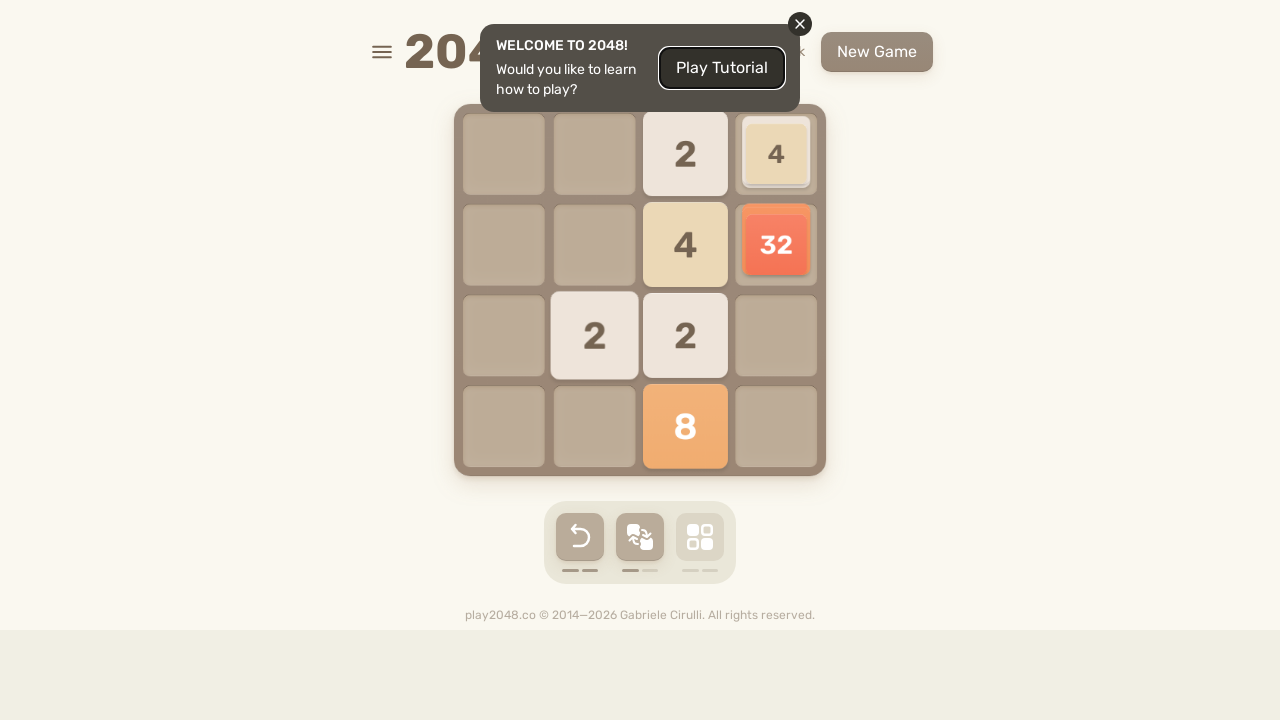

Pressed ArrowLeft key
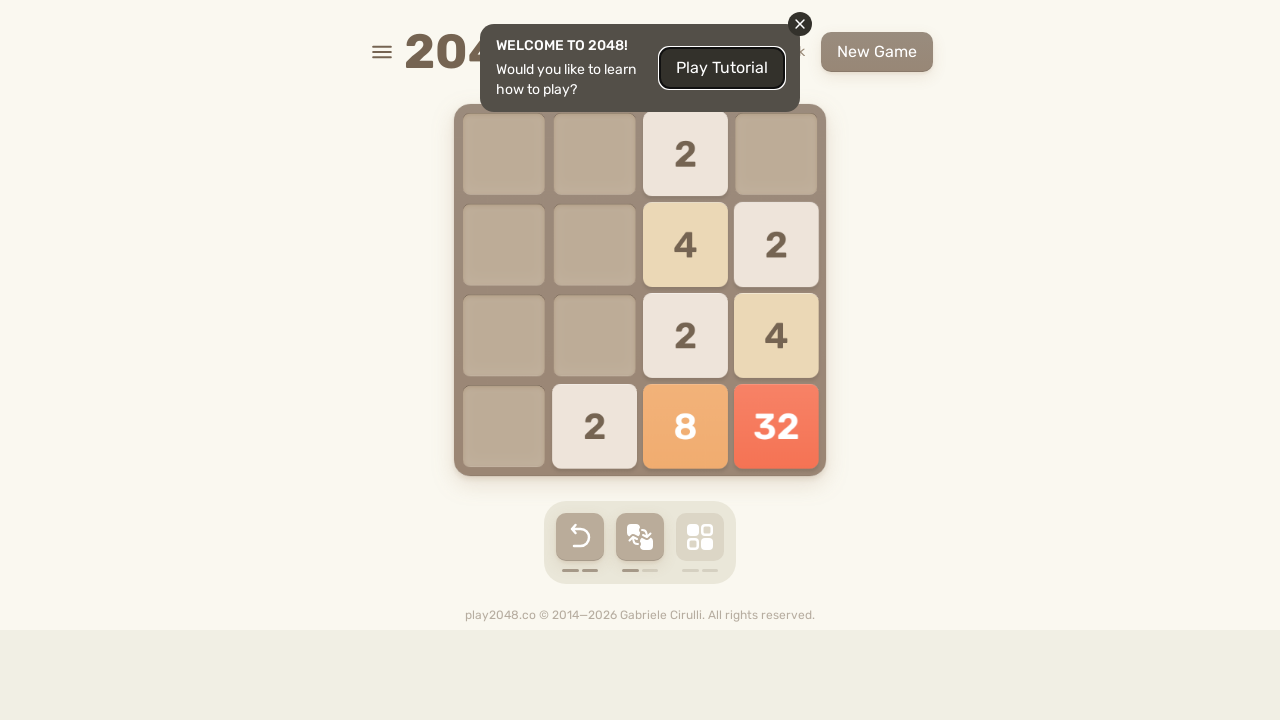

Checked for game over message
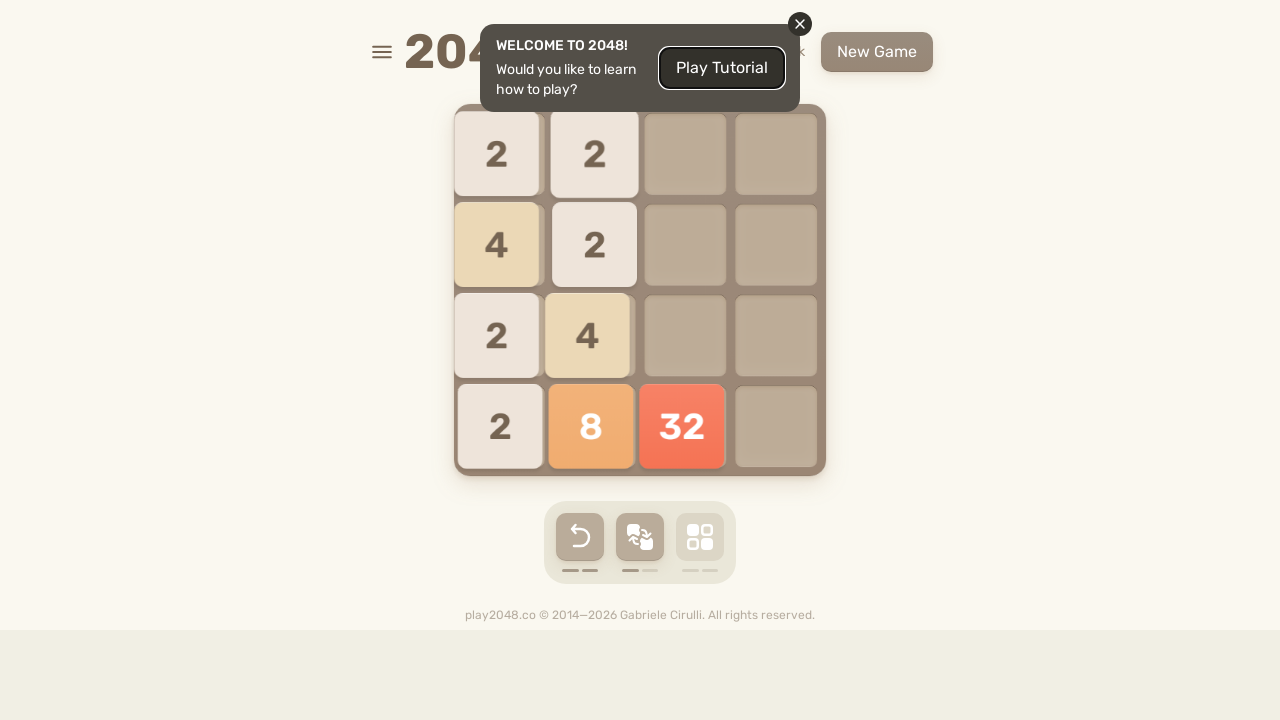

Pressed ArrowRight key
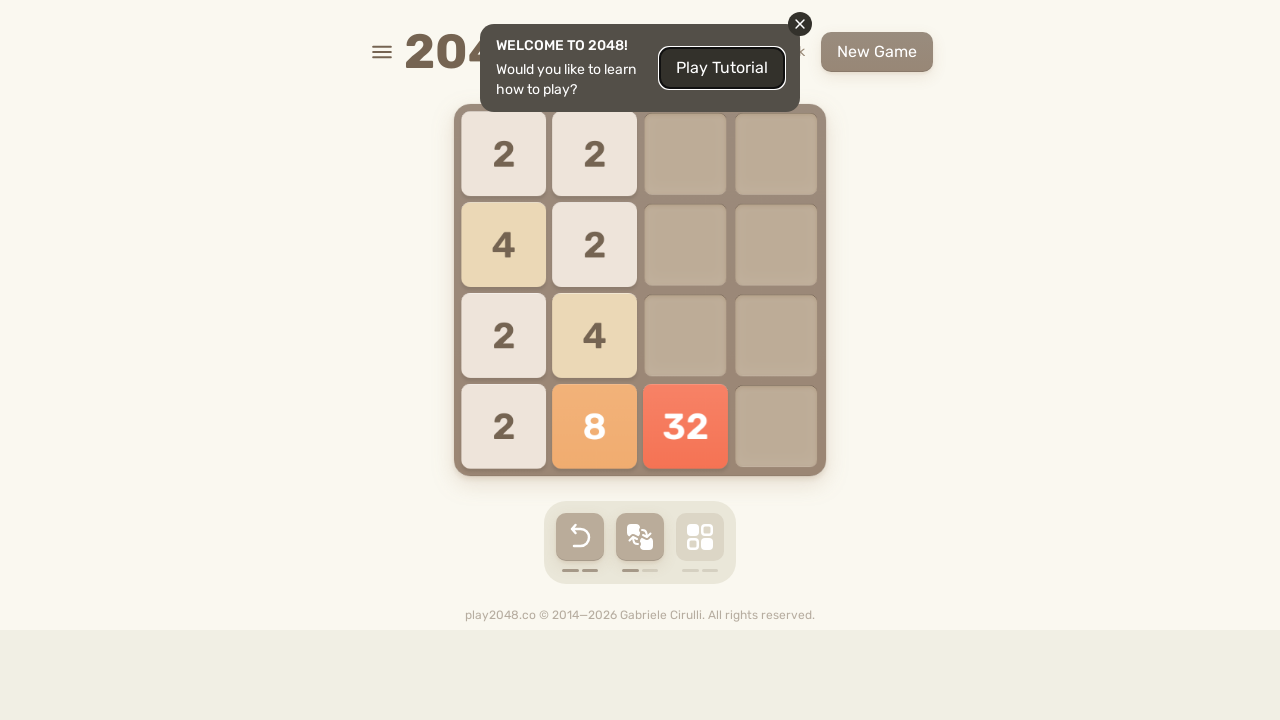

Pressed ArrowUp key
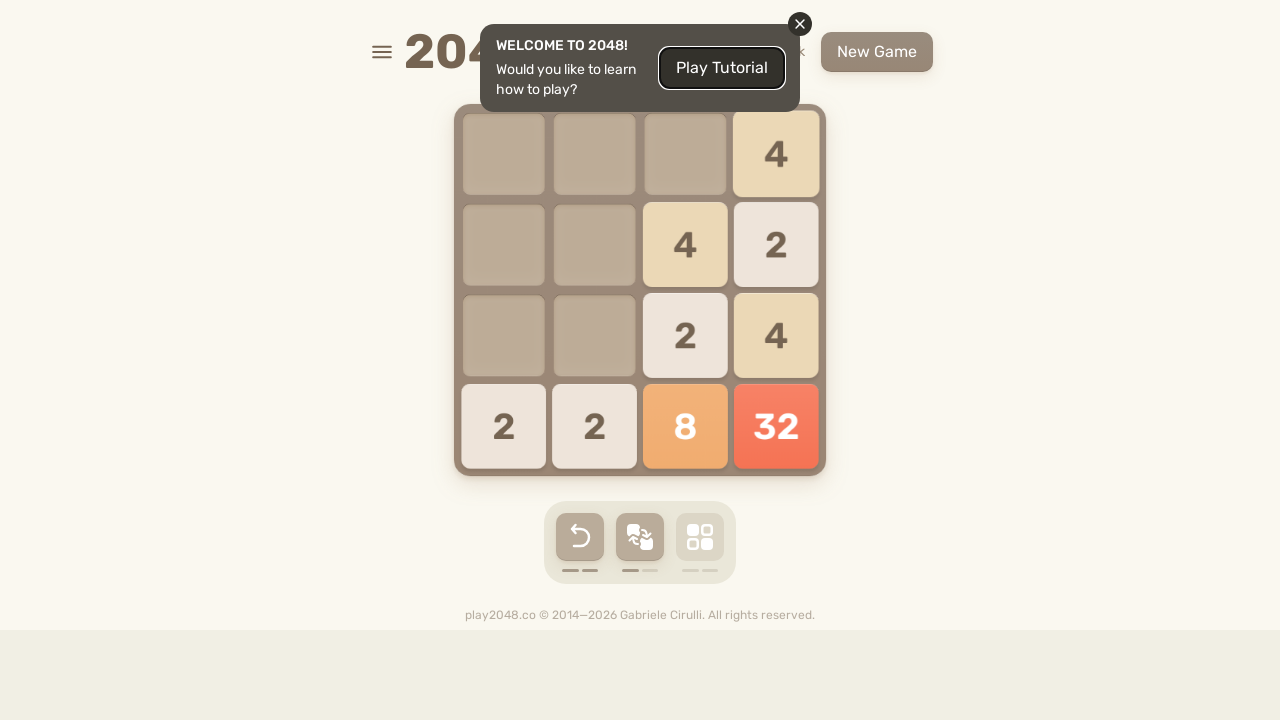

Pressed ArrowDown key
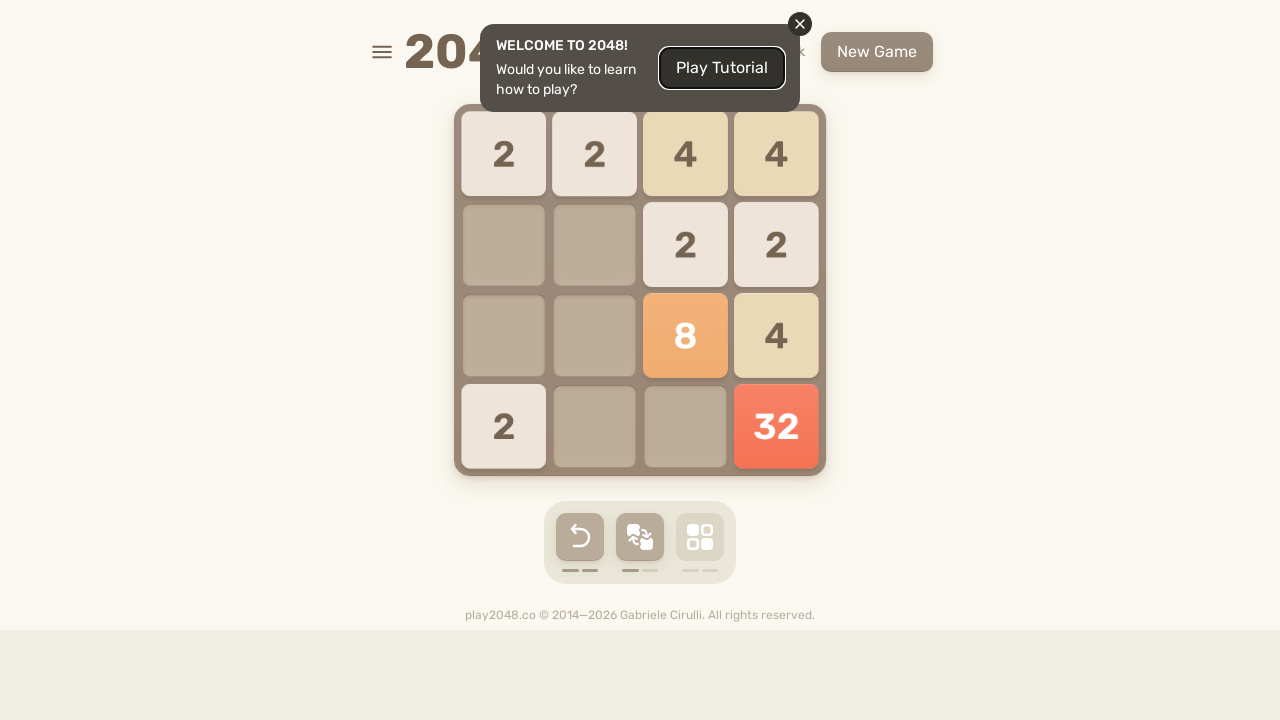

Pressed ArrowLeft key
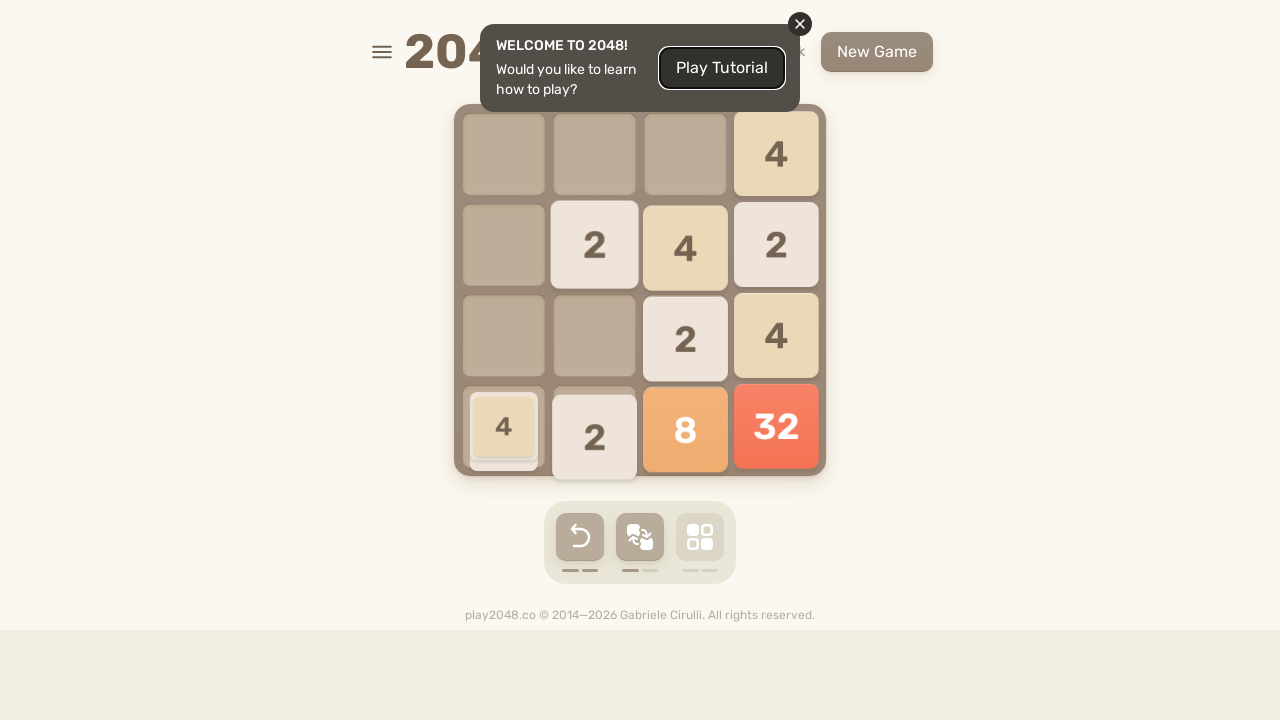

Checked for game over message
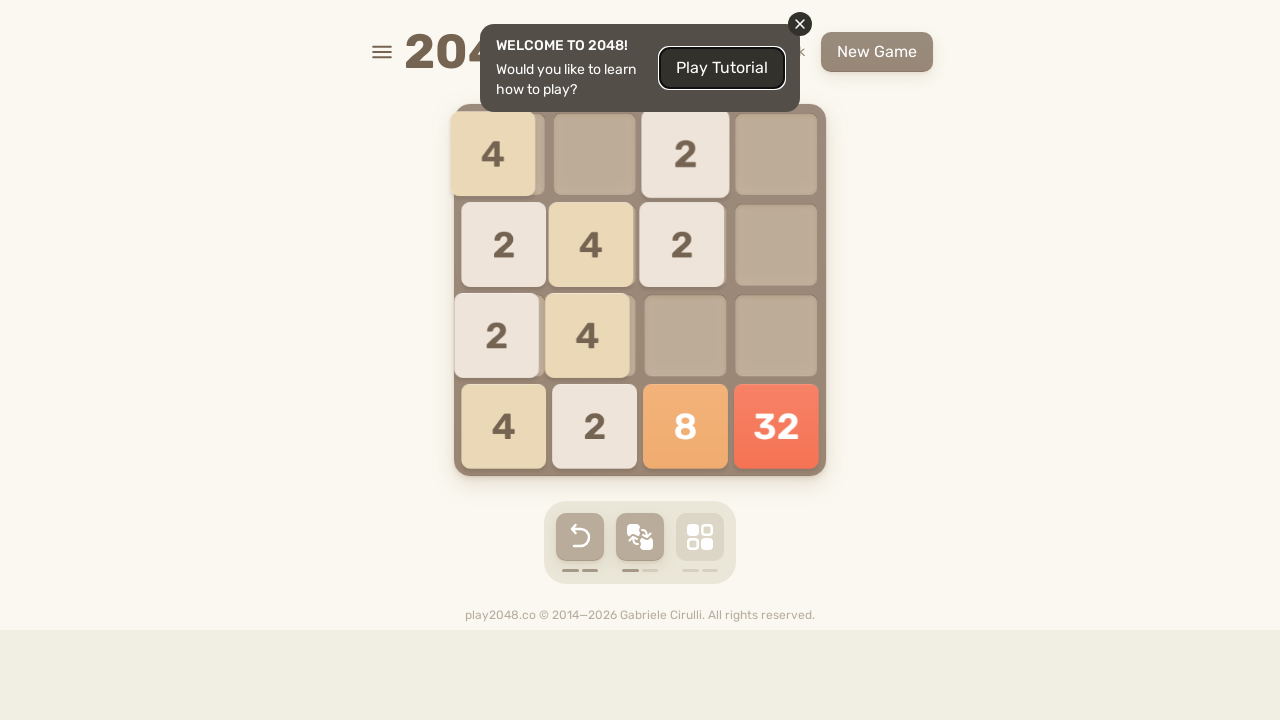

Pressed ArrowRight key
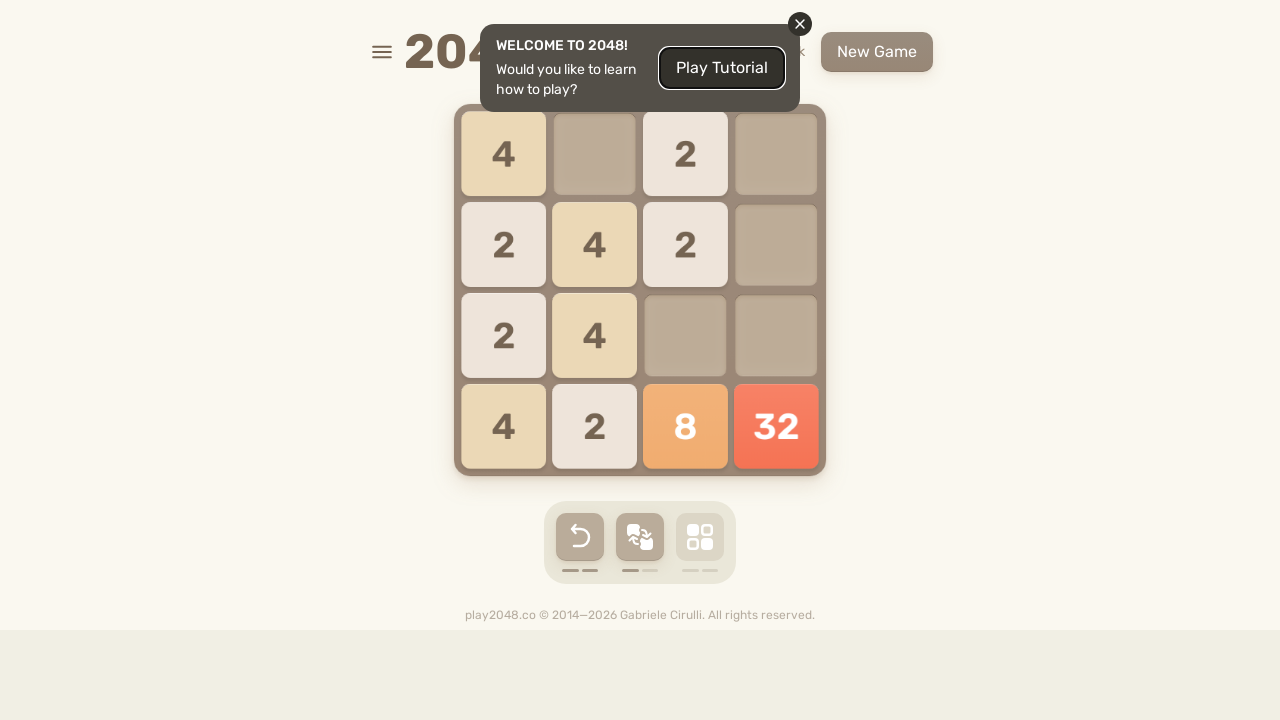

Pressed ArrowUp key
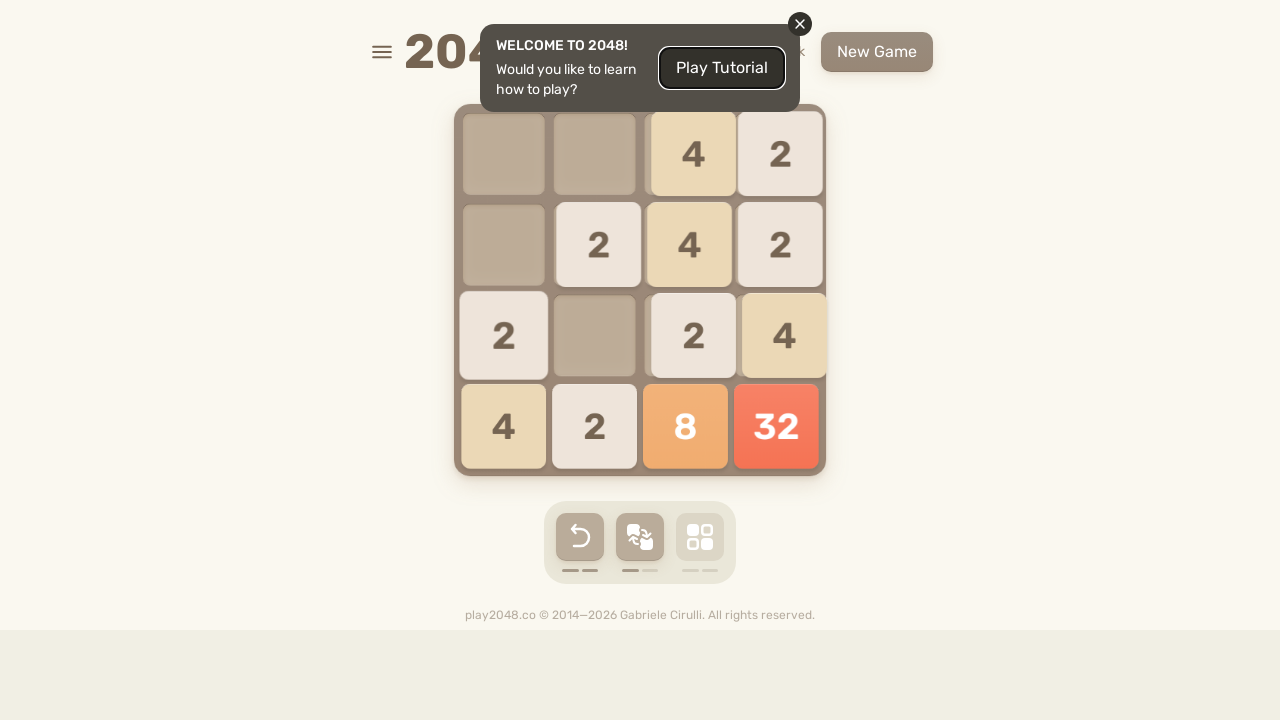

Pressed ArrowDown key
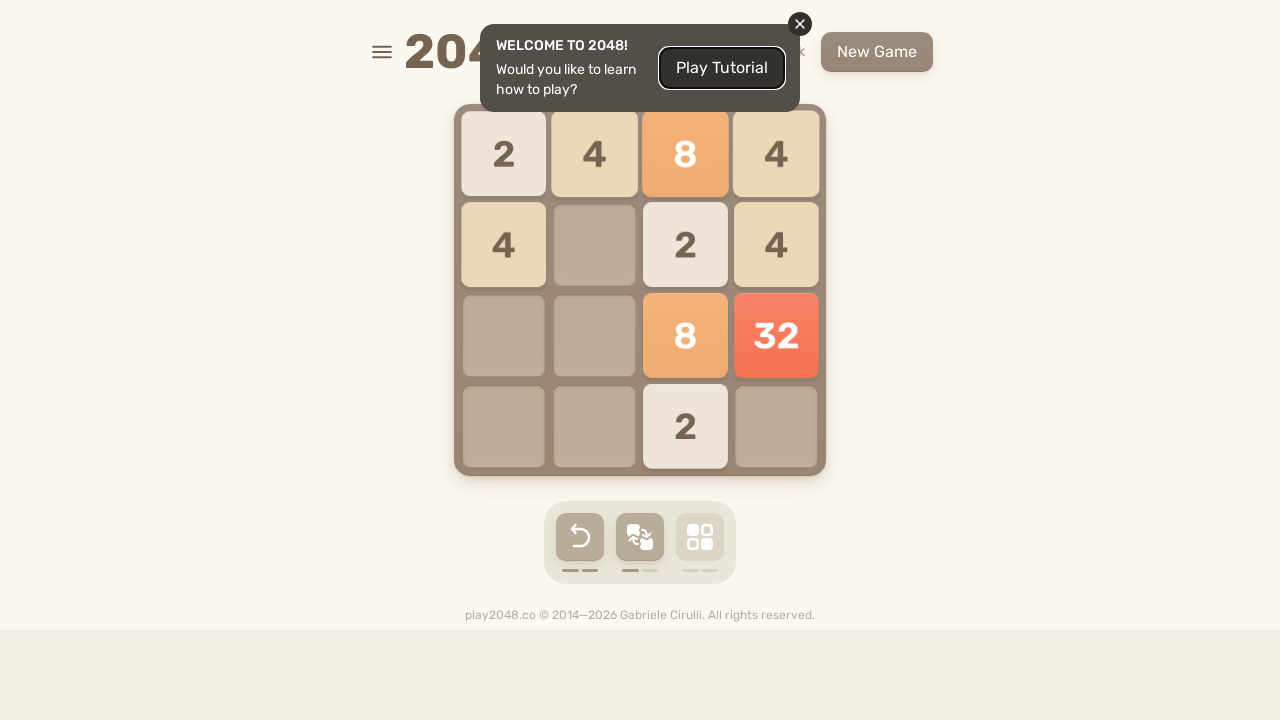

Pressed ArrowLeft key
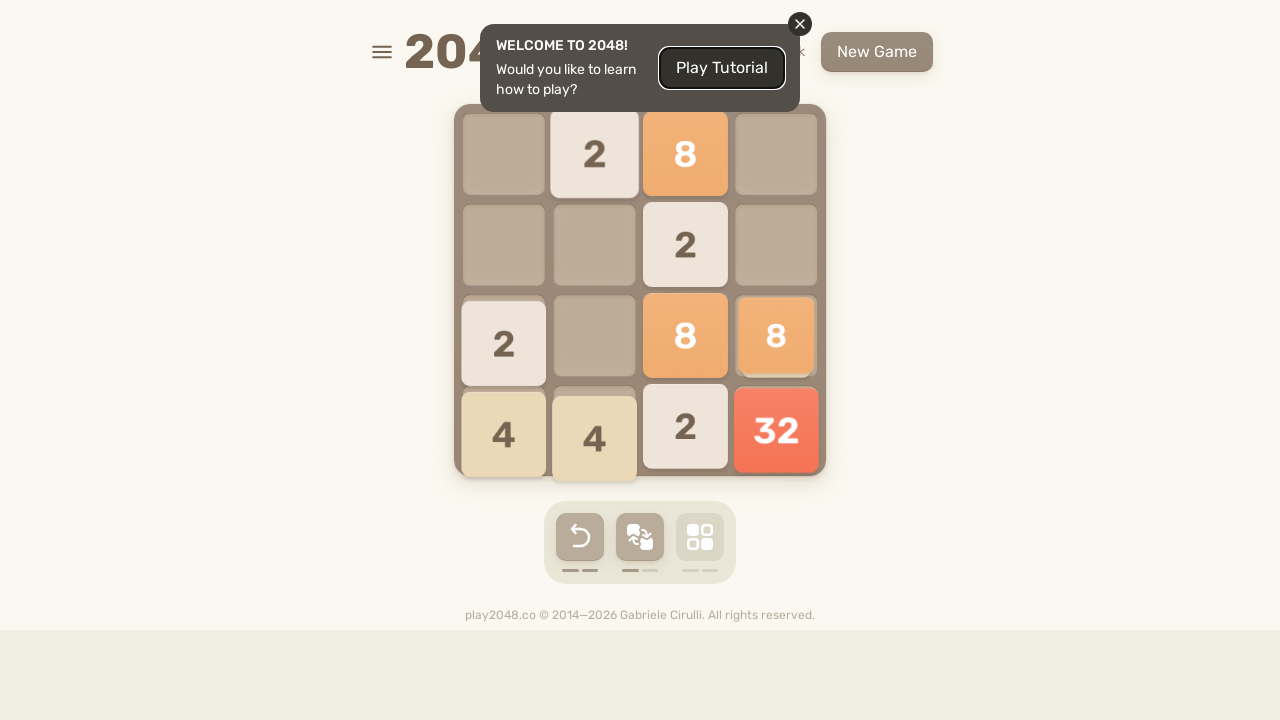

Checked for game over message
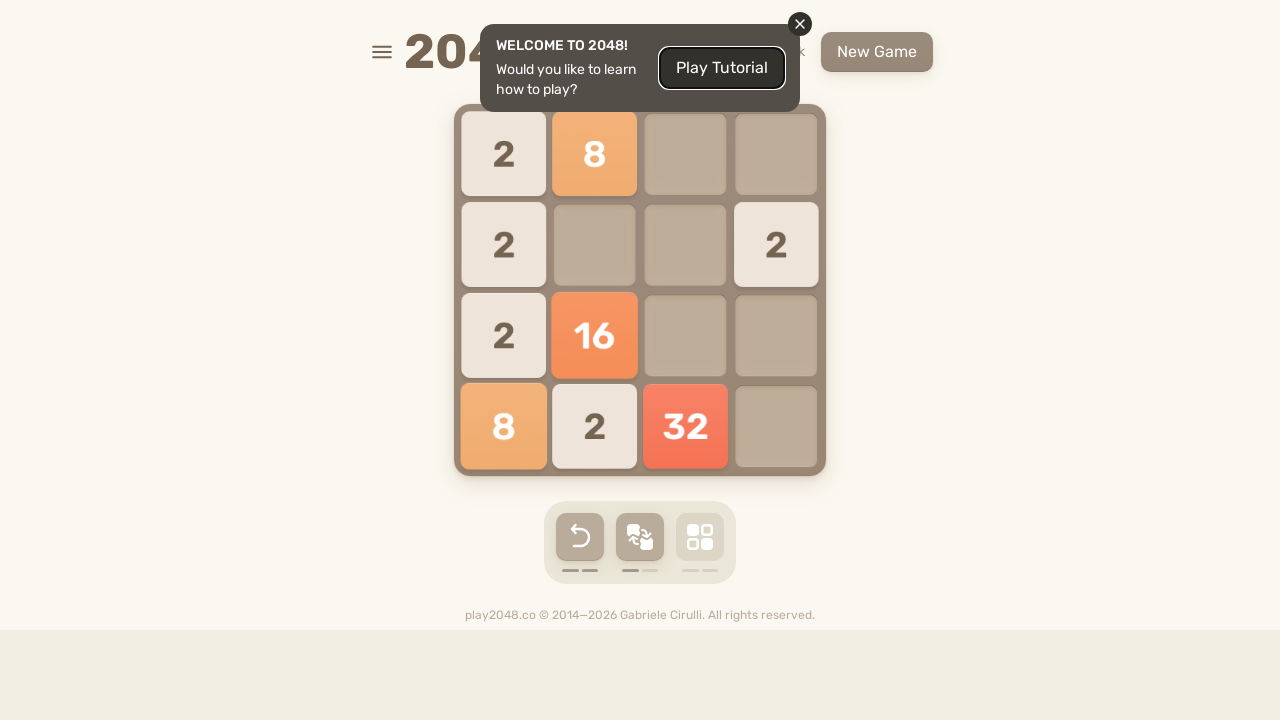

Pressed ArrowRight key
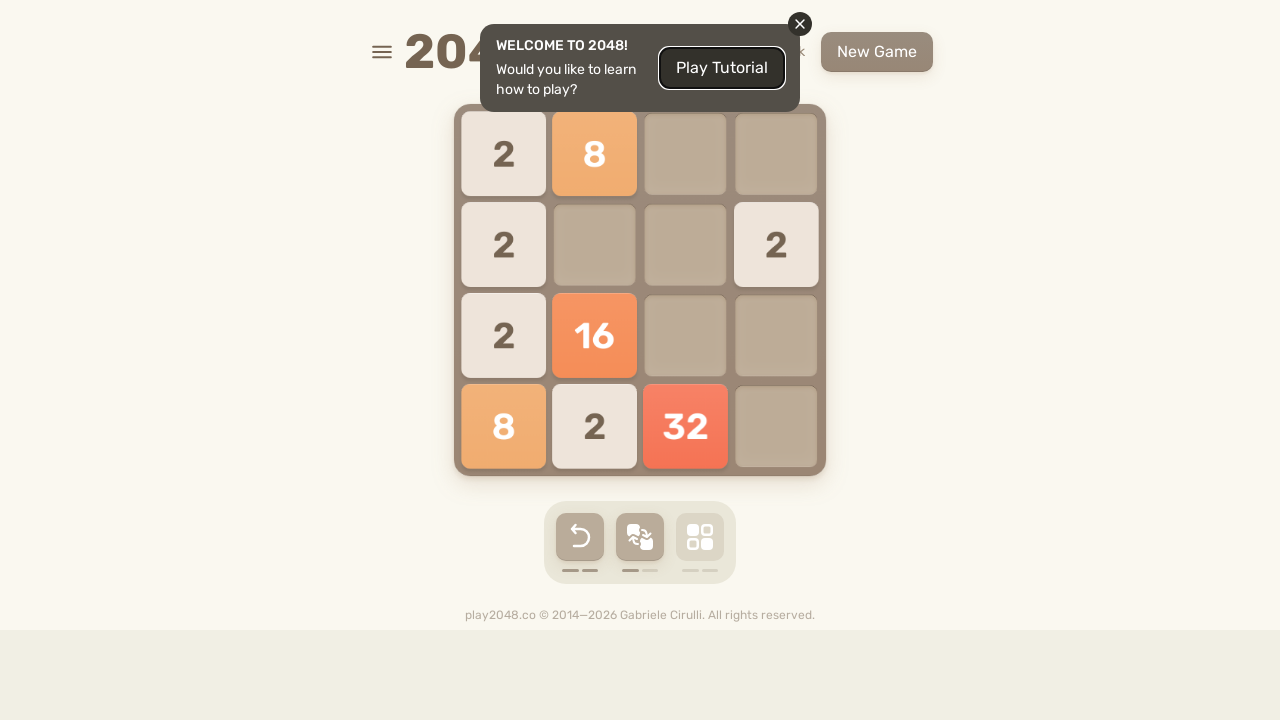

Pressed ArrowUp key
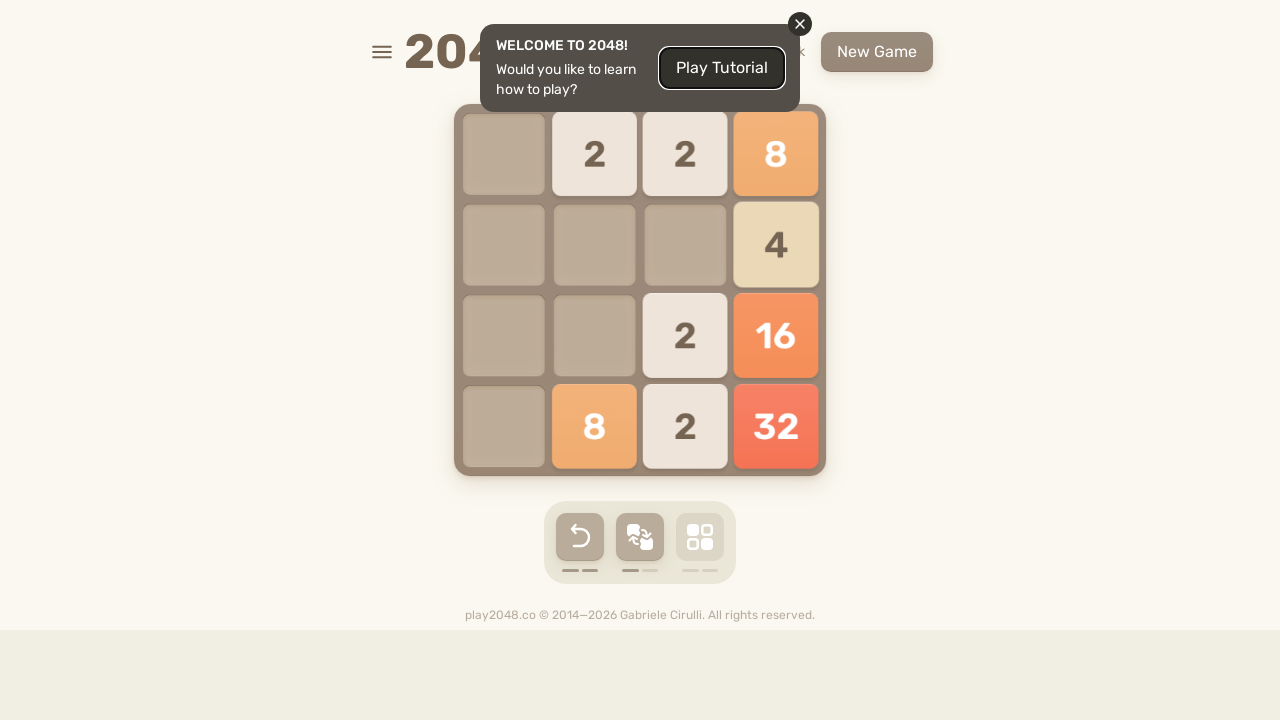

Pressed ArrowDown key
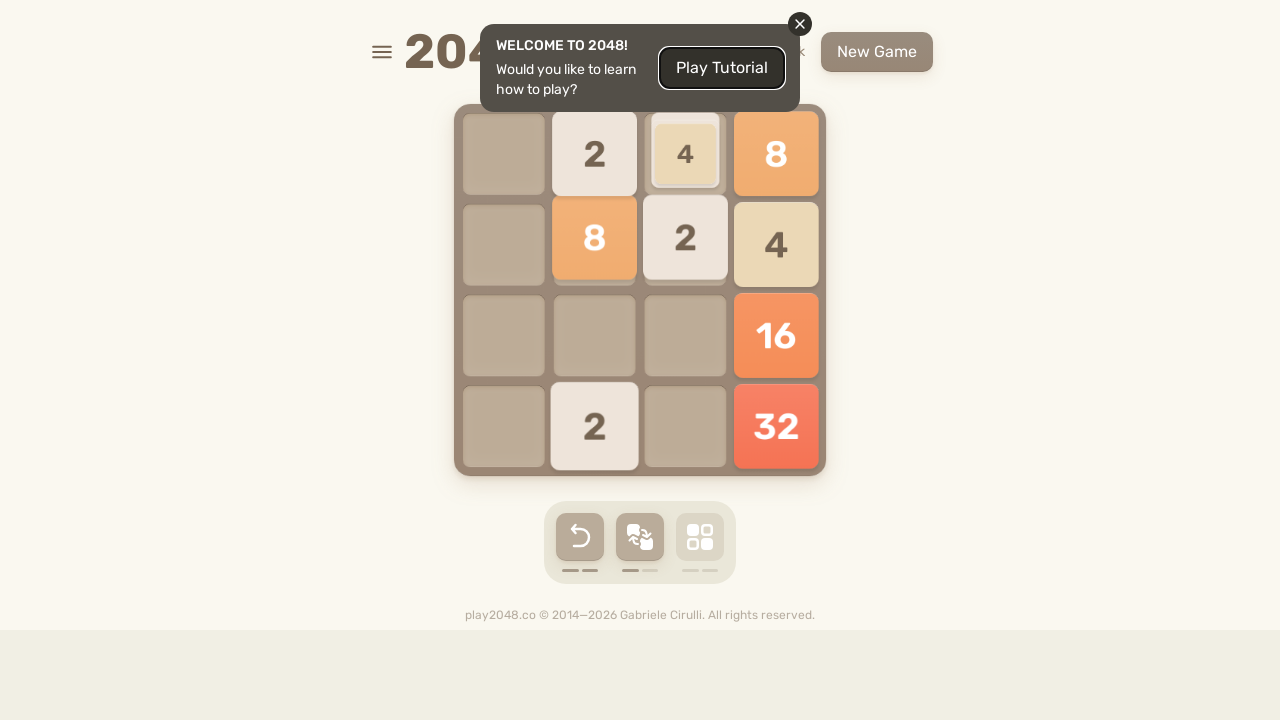

Pressed ArrowLeft key
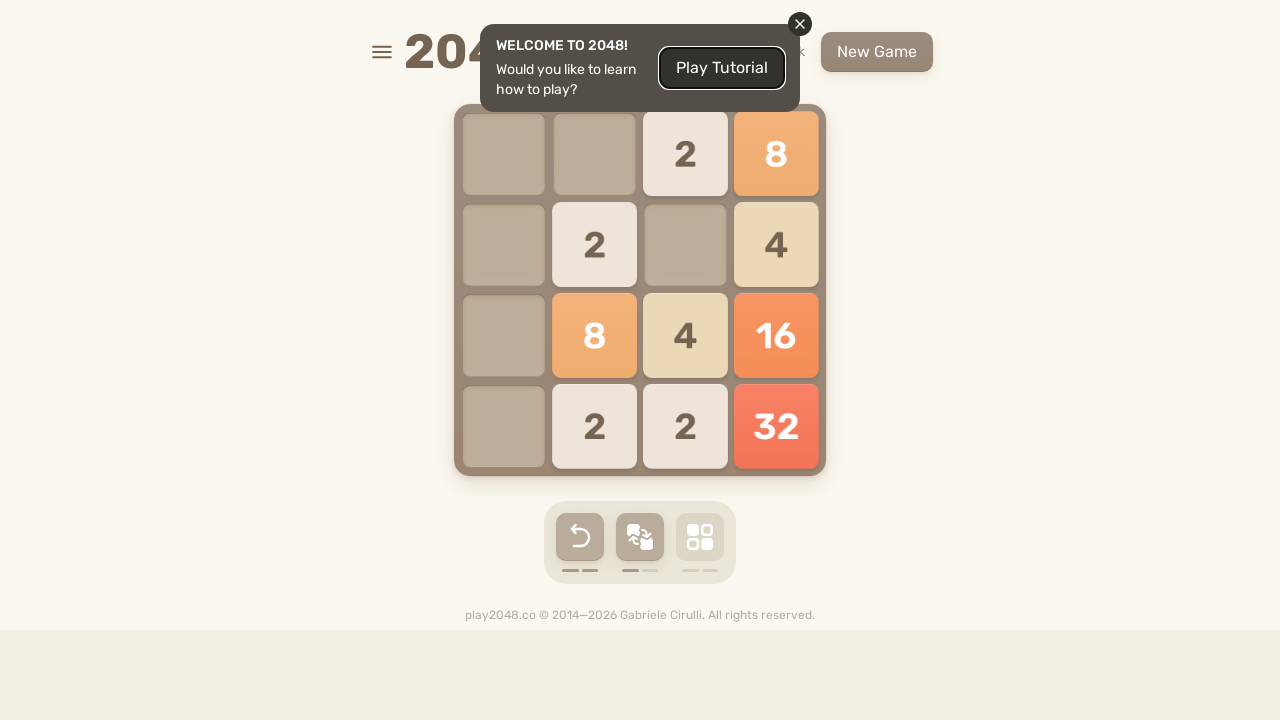

Checked for game over message
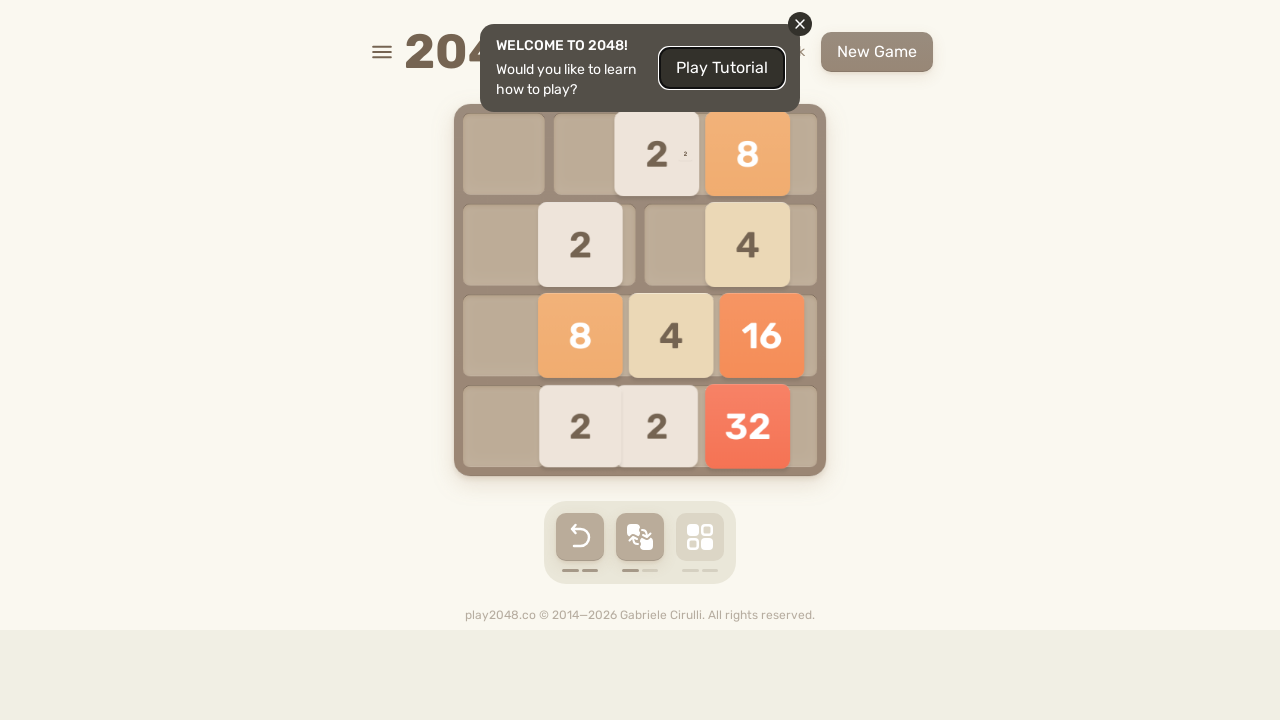

Pressed ArrowRight key
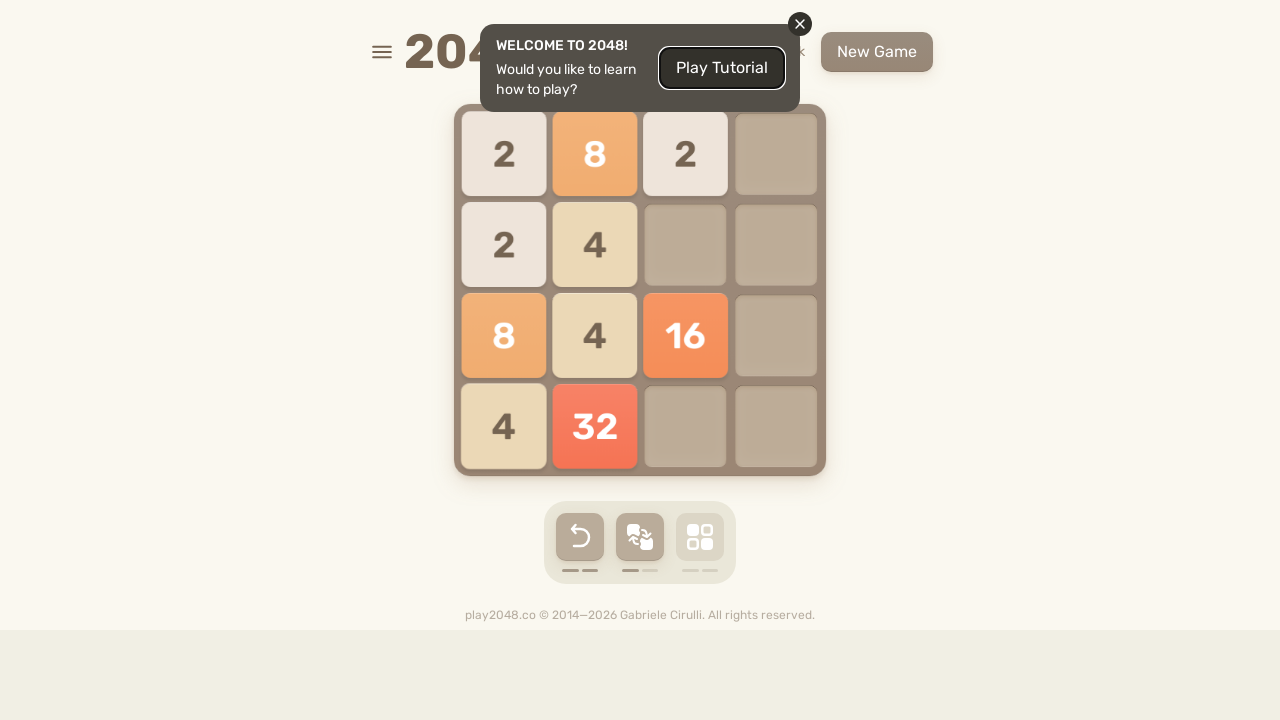

Pressed ArrowUp key
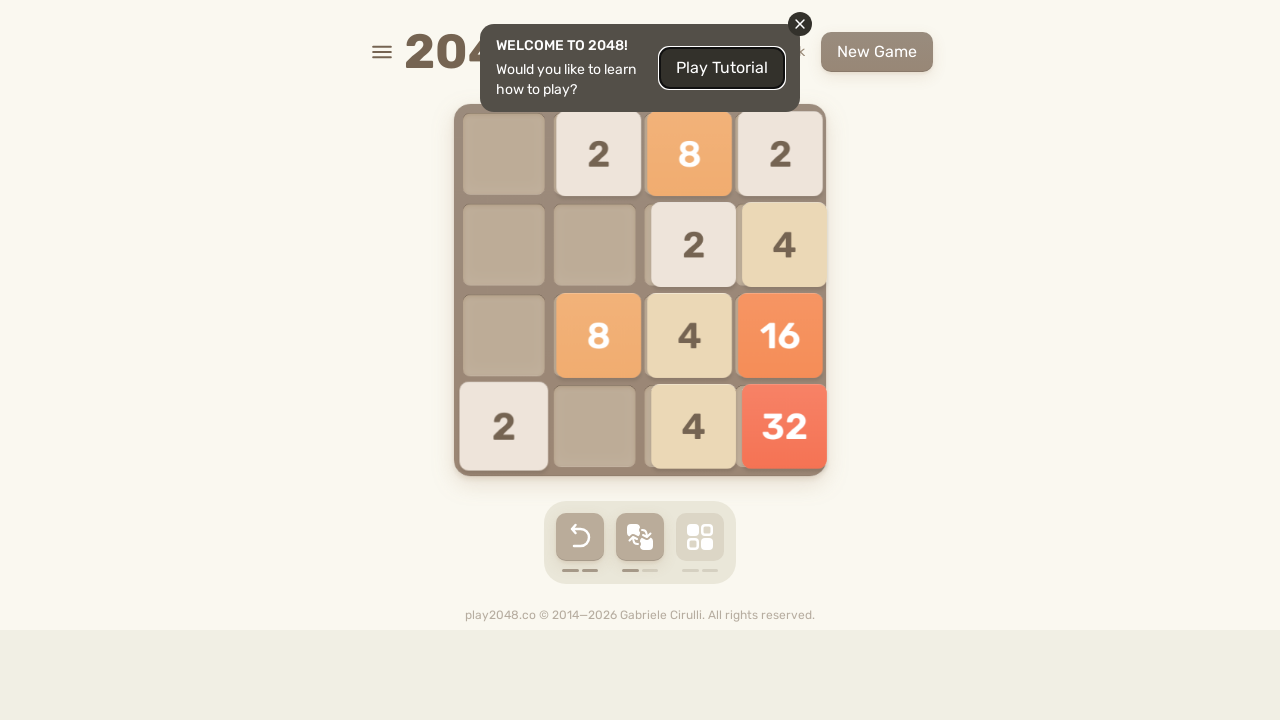

Pressed ArrowDown key
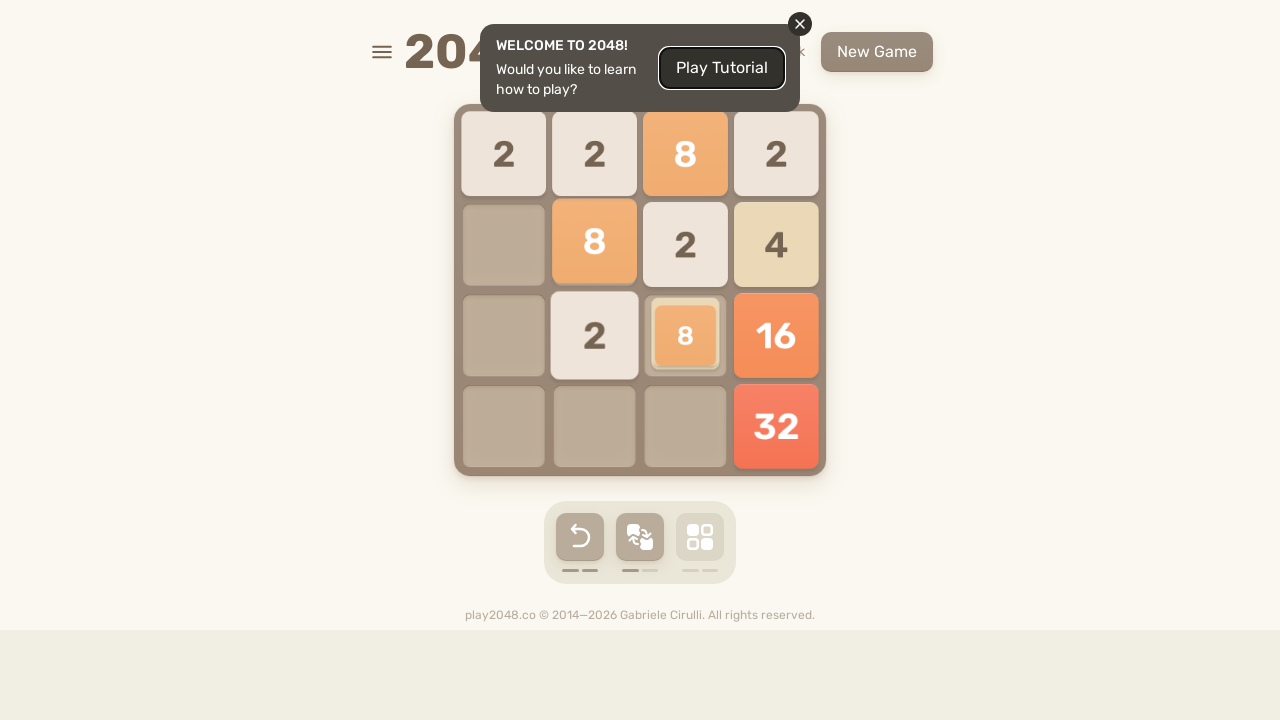

Pressed ArrowLeft key
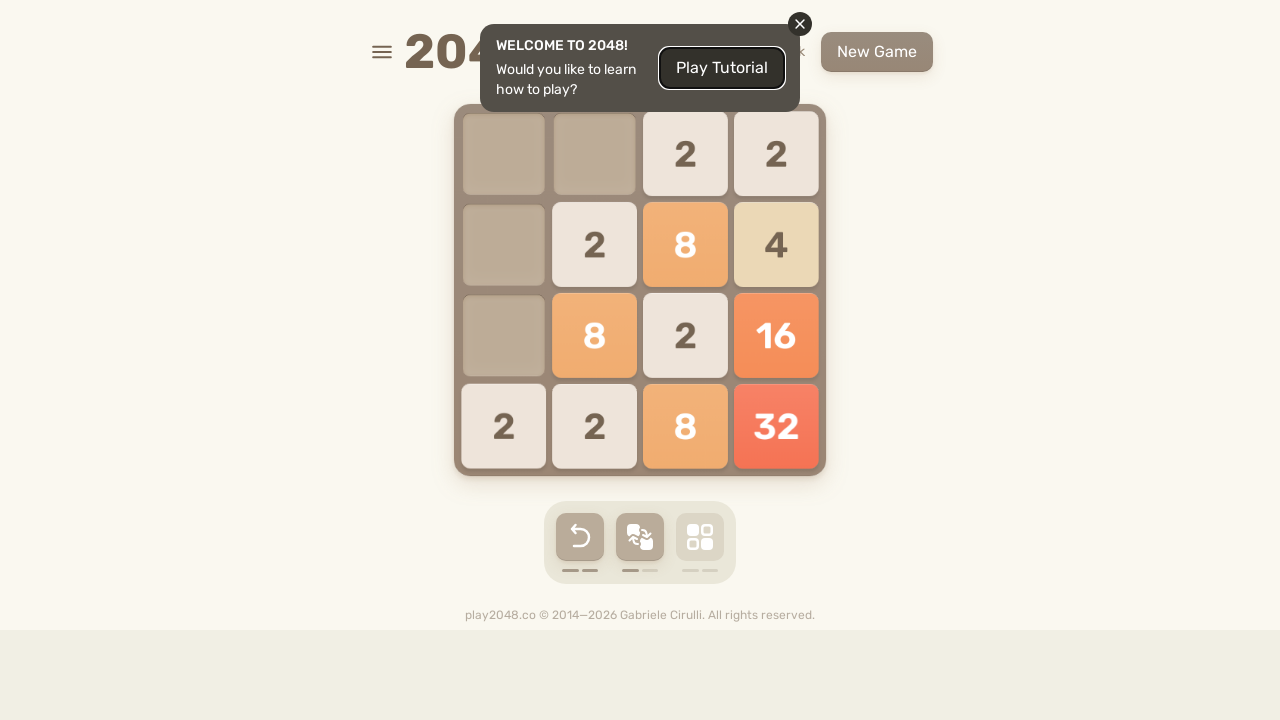

Checked for game over message
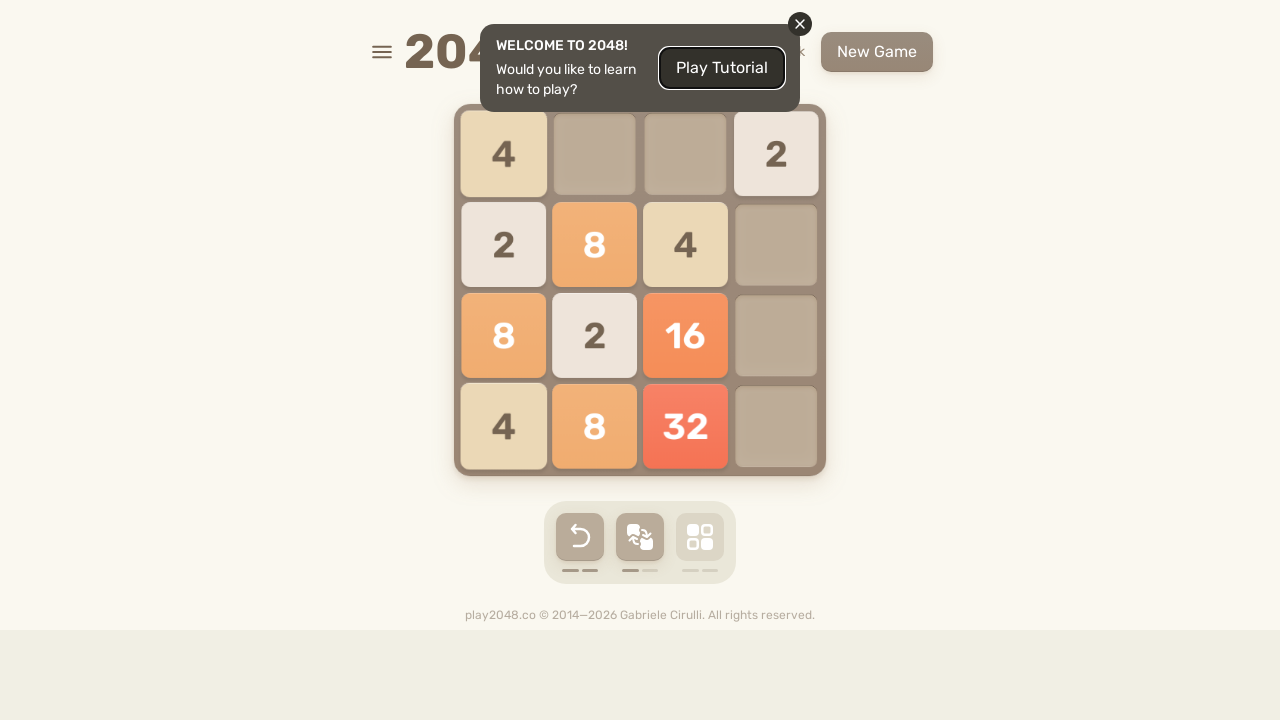

Pressed ArrowRight key
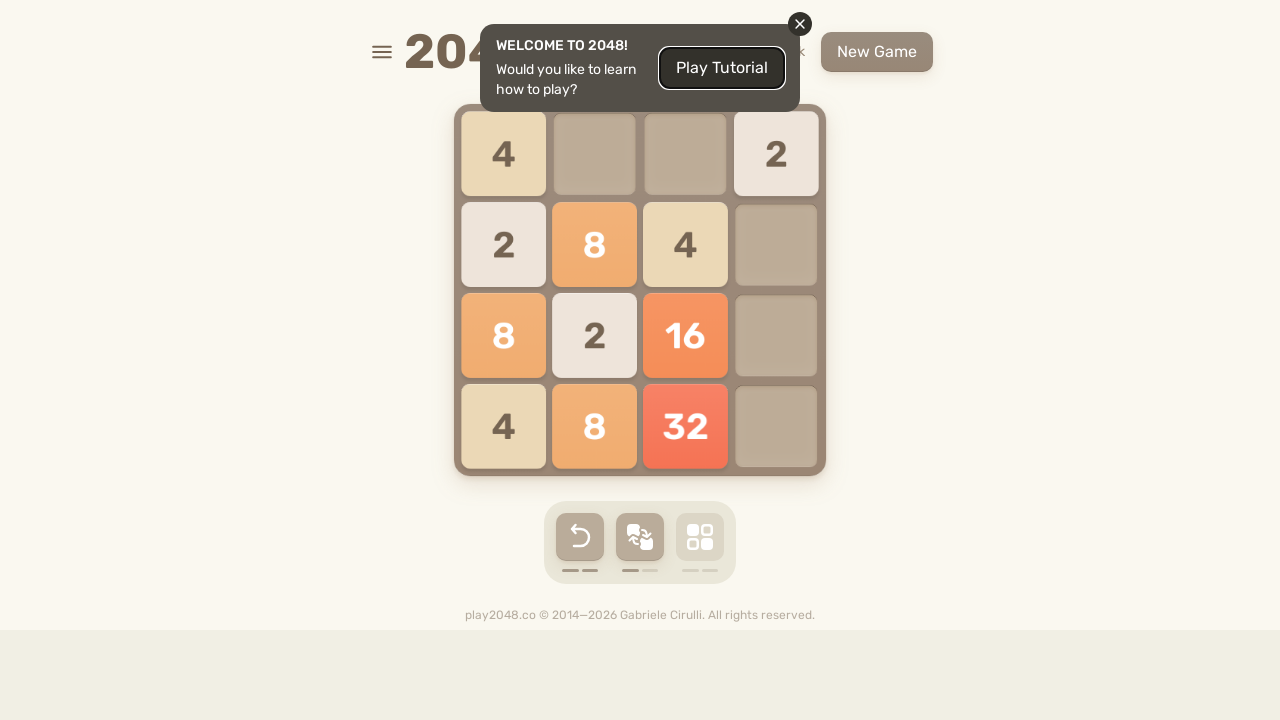

Pressed ArrowUp key
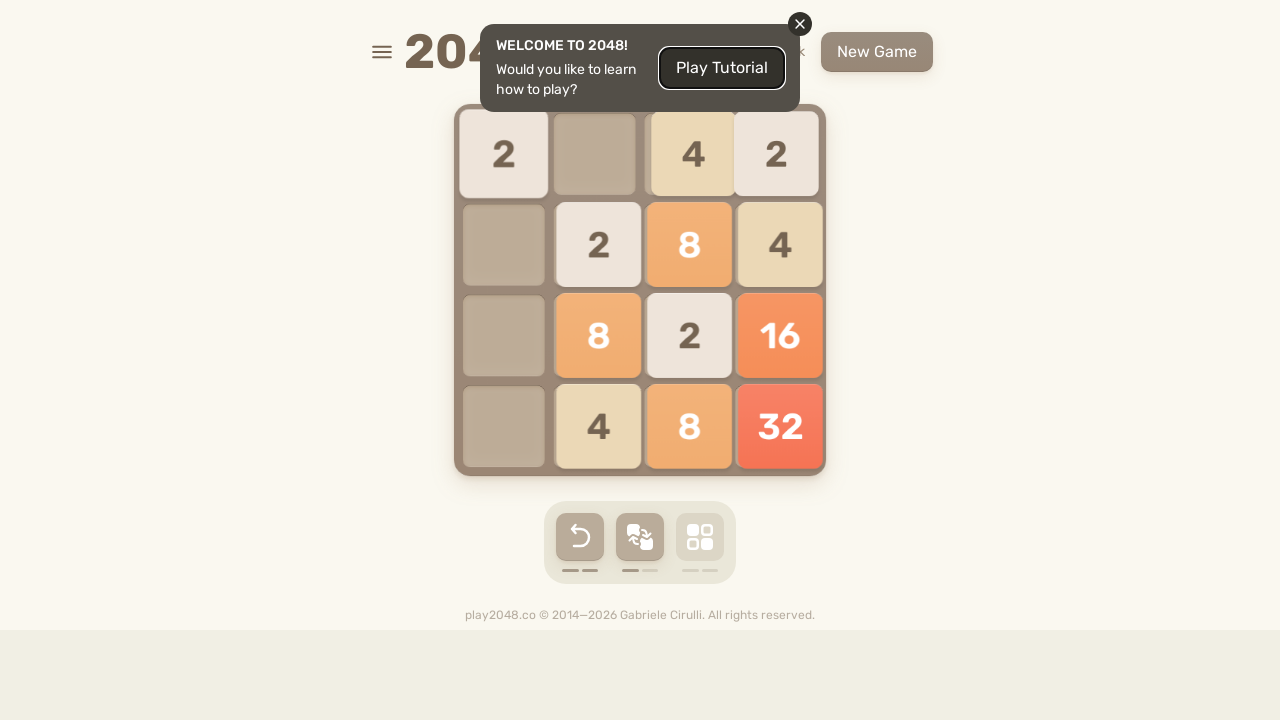

Pressed ArrowDown key
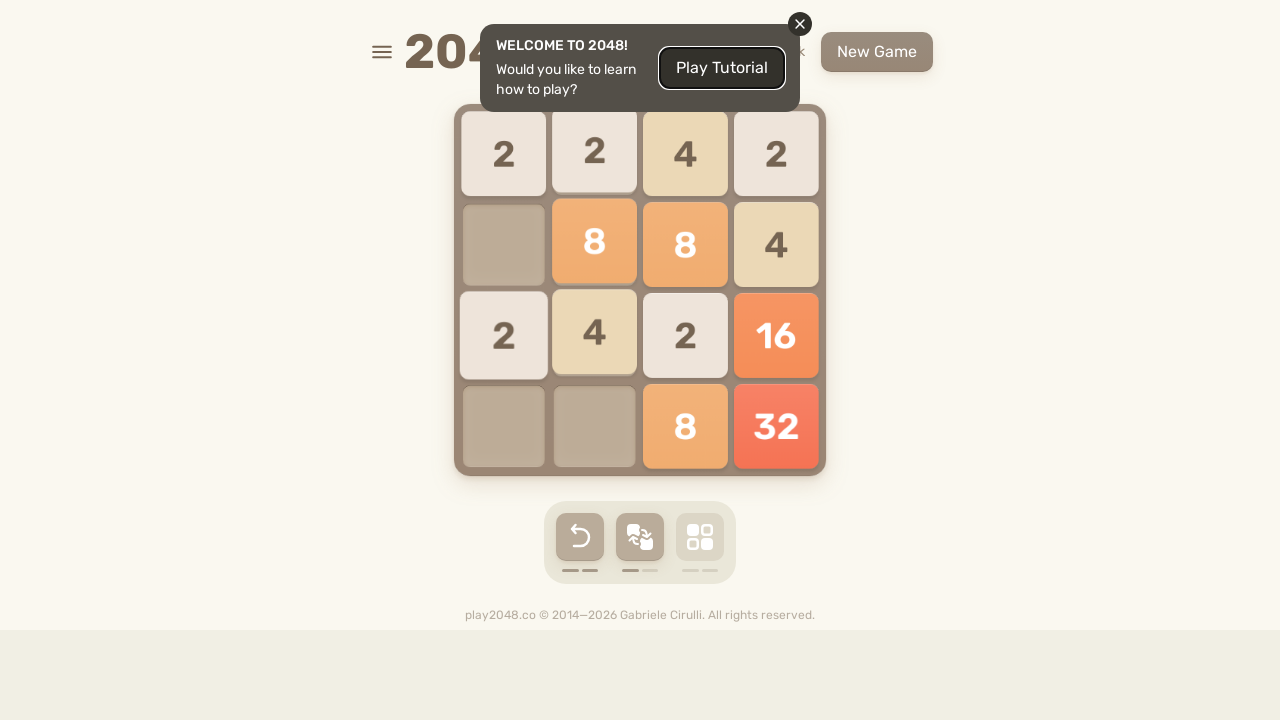

Pressed ArrowLeft key
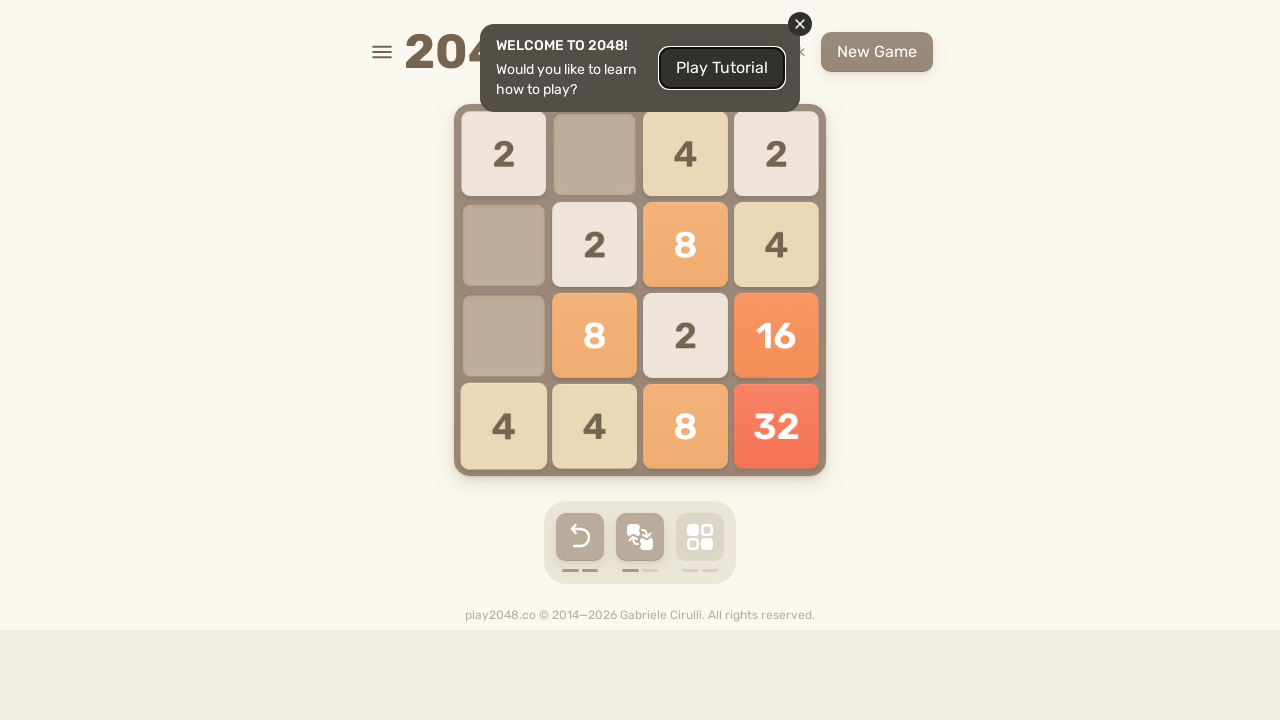

Checked for game over message
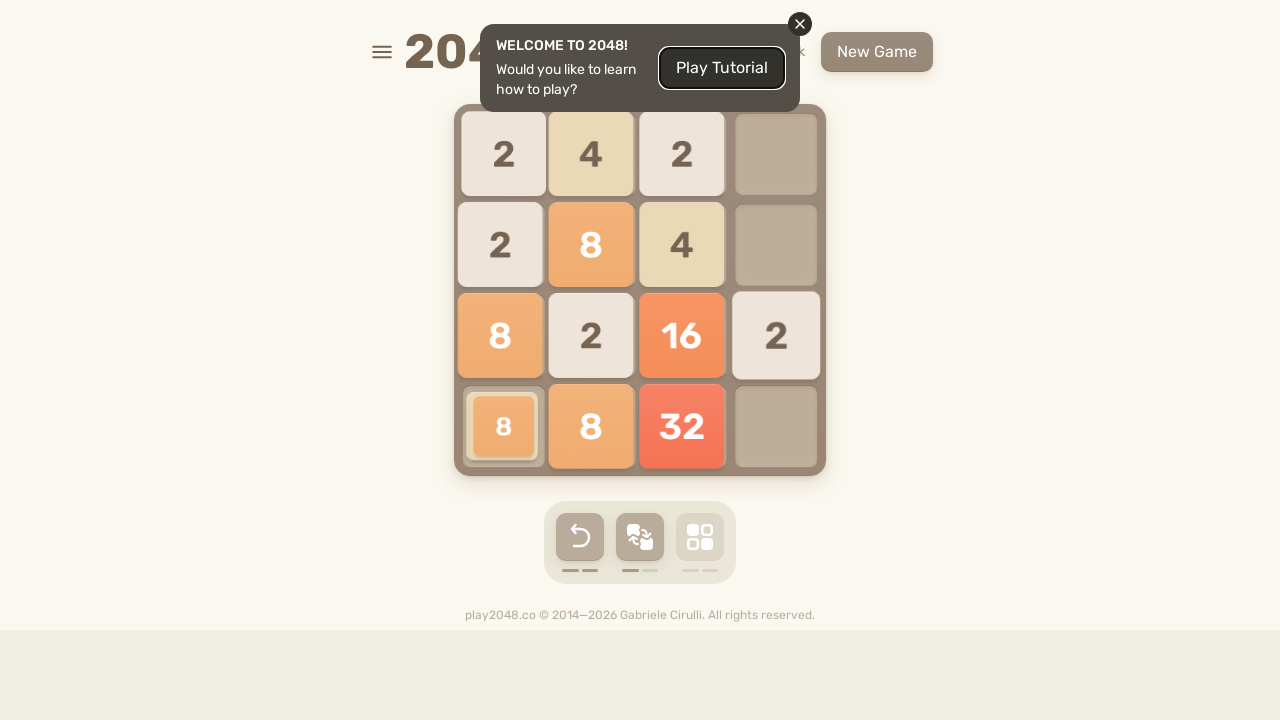

Pressed ArrowRight key
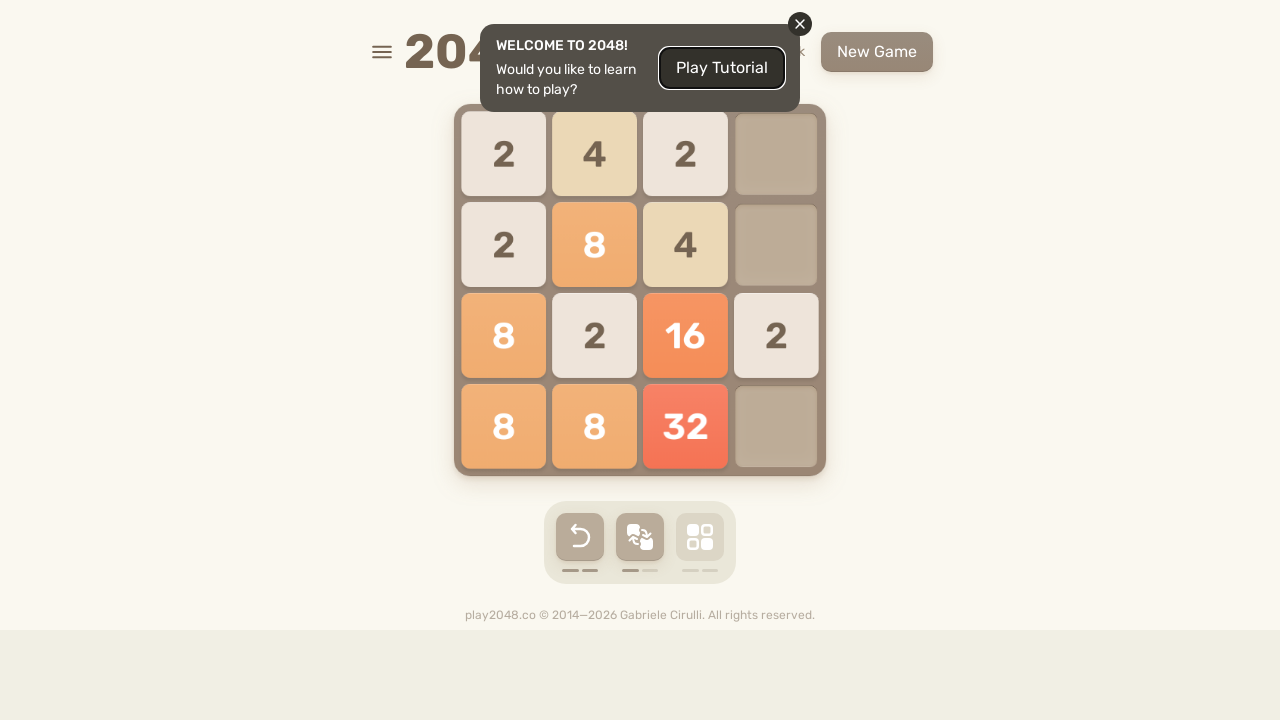

Pressed ArrowUp key
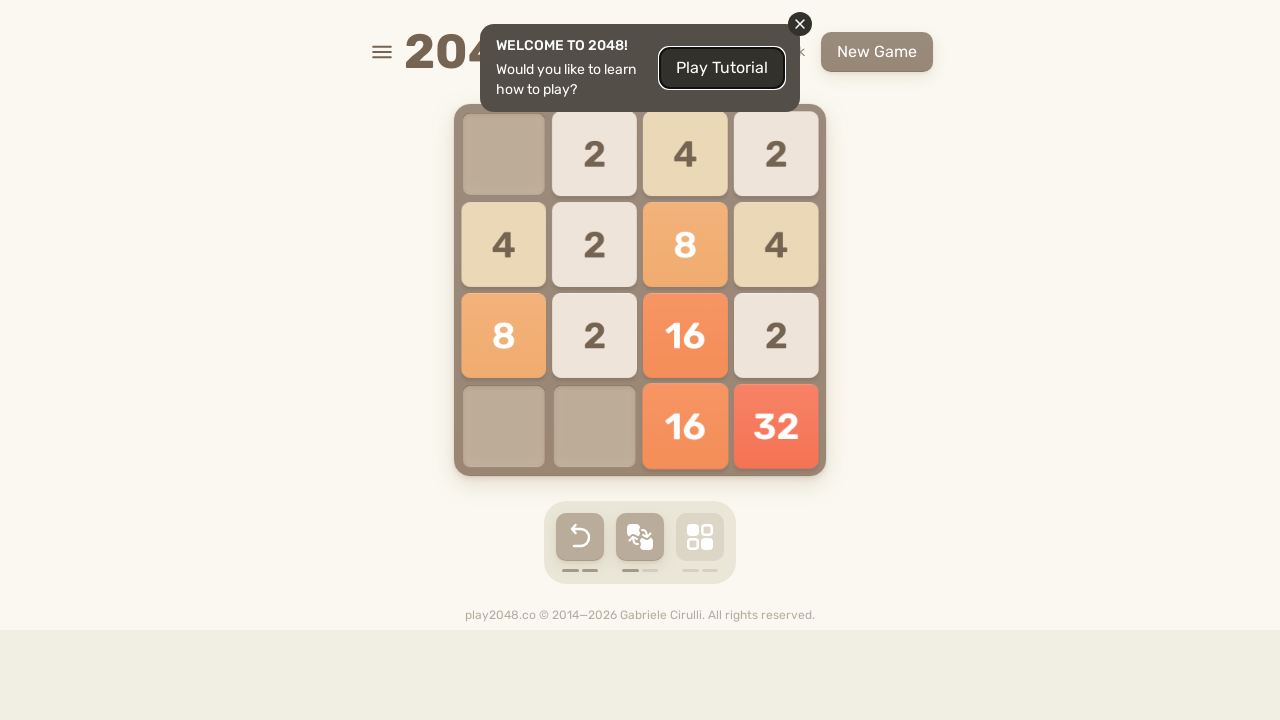

Pressed ArrowDown key
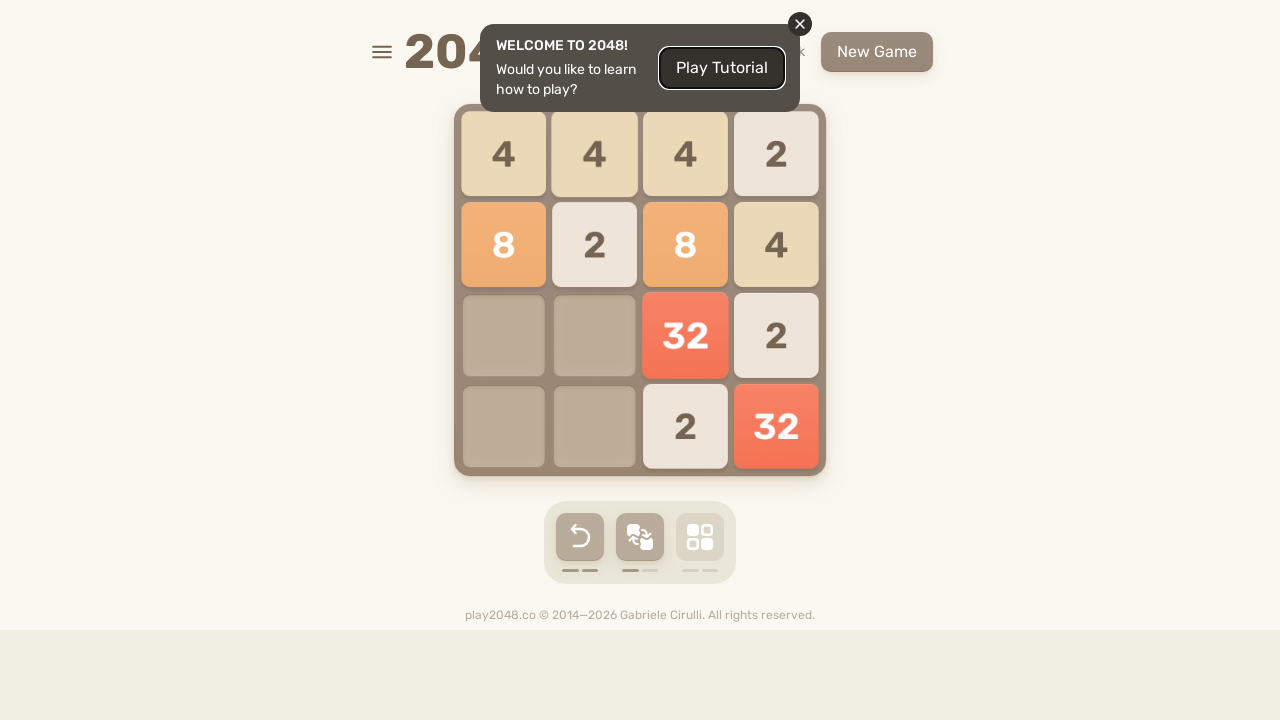

Pressed ArrowLeft key
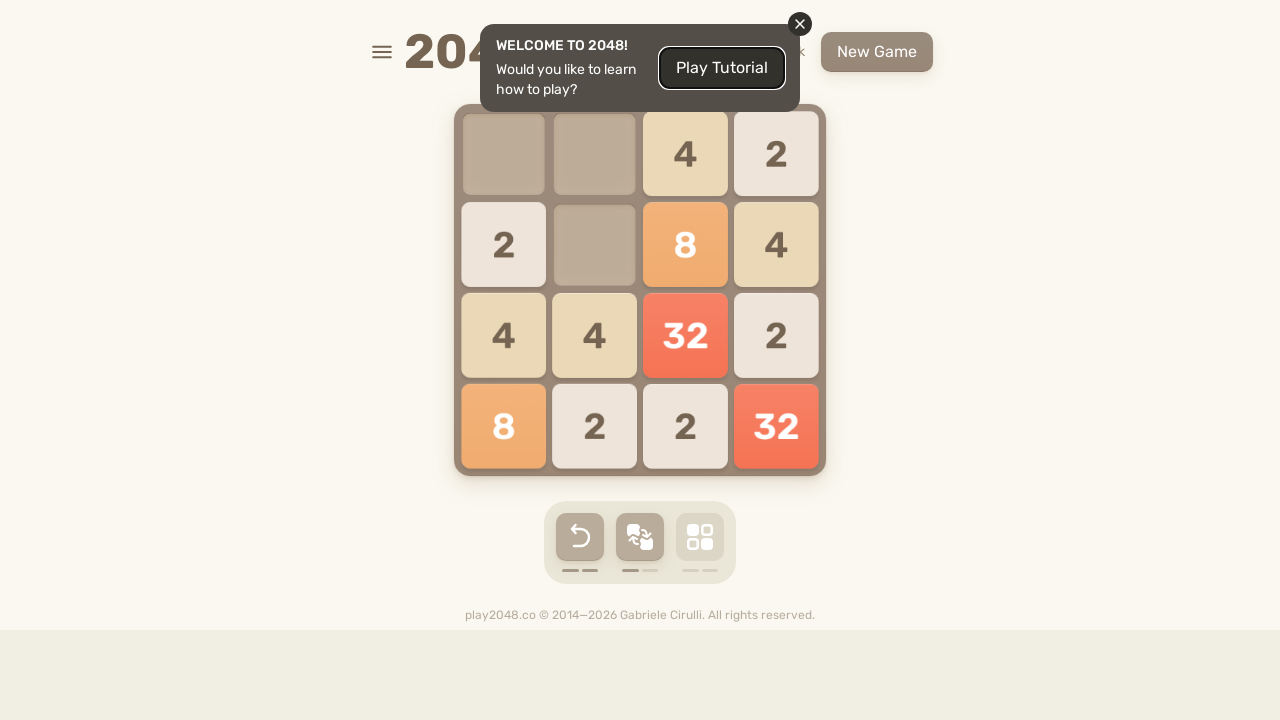

Checked for game over message
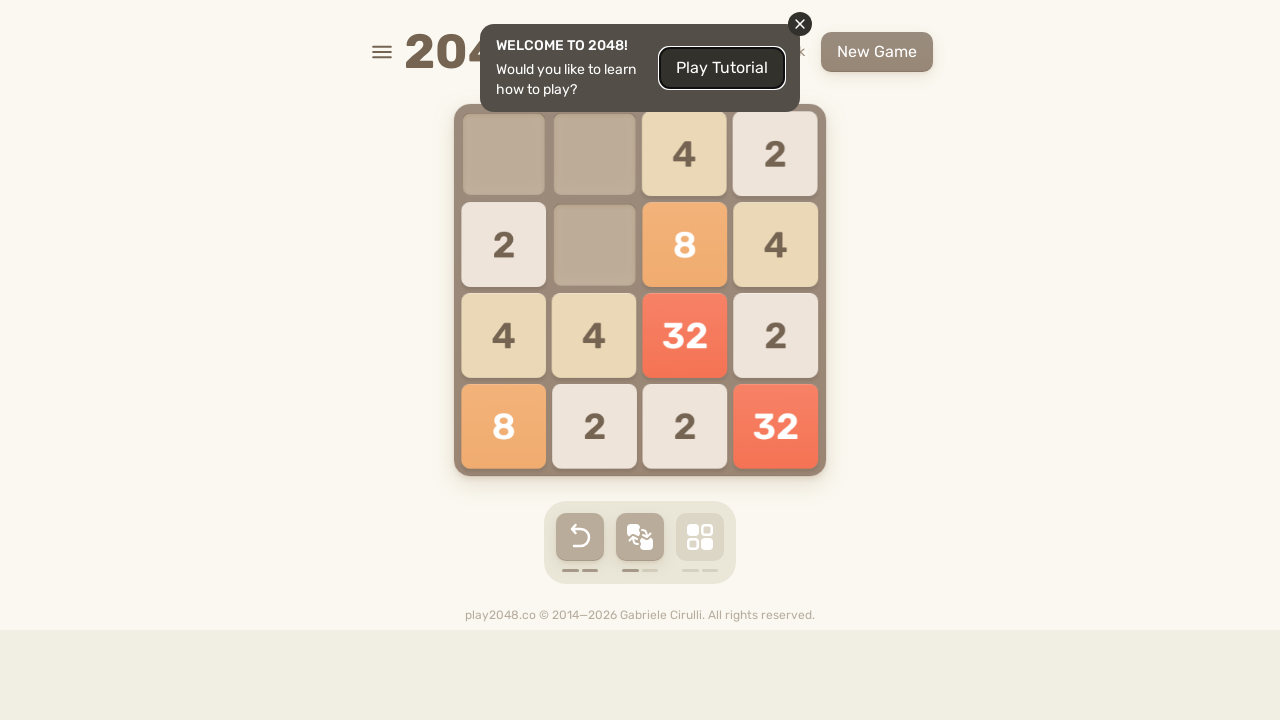

Pressed ArrowRight key
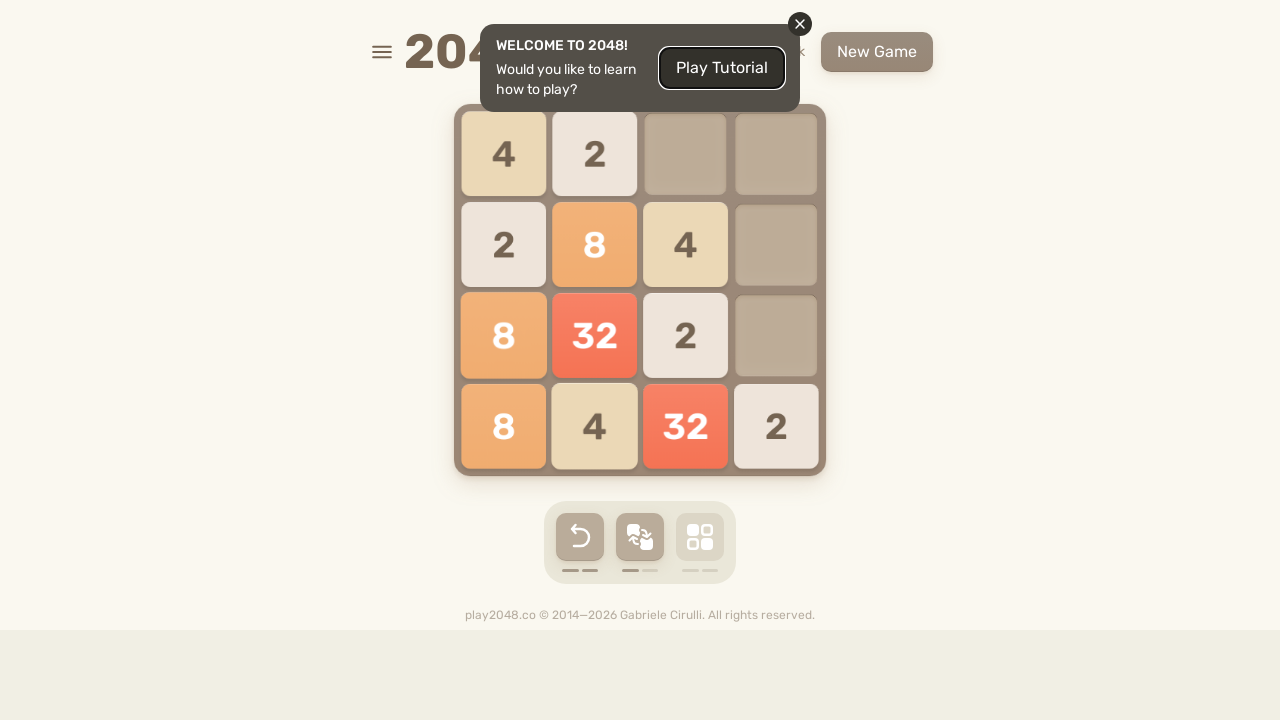

Pressed ArrowUp key
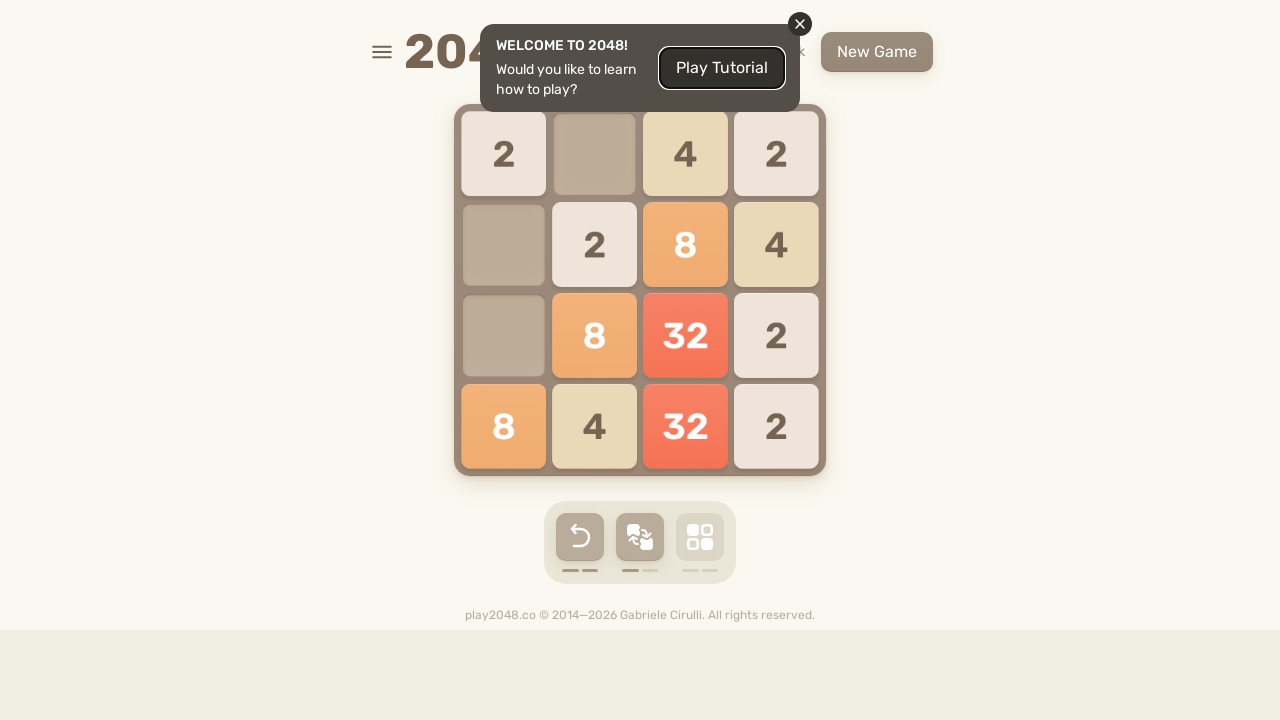

Pressed ArrowDown key
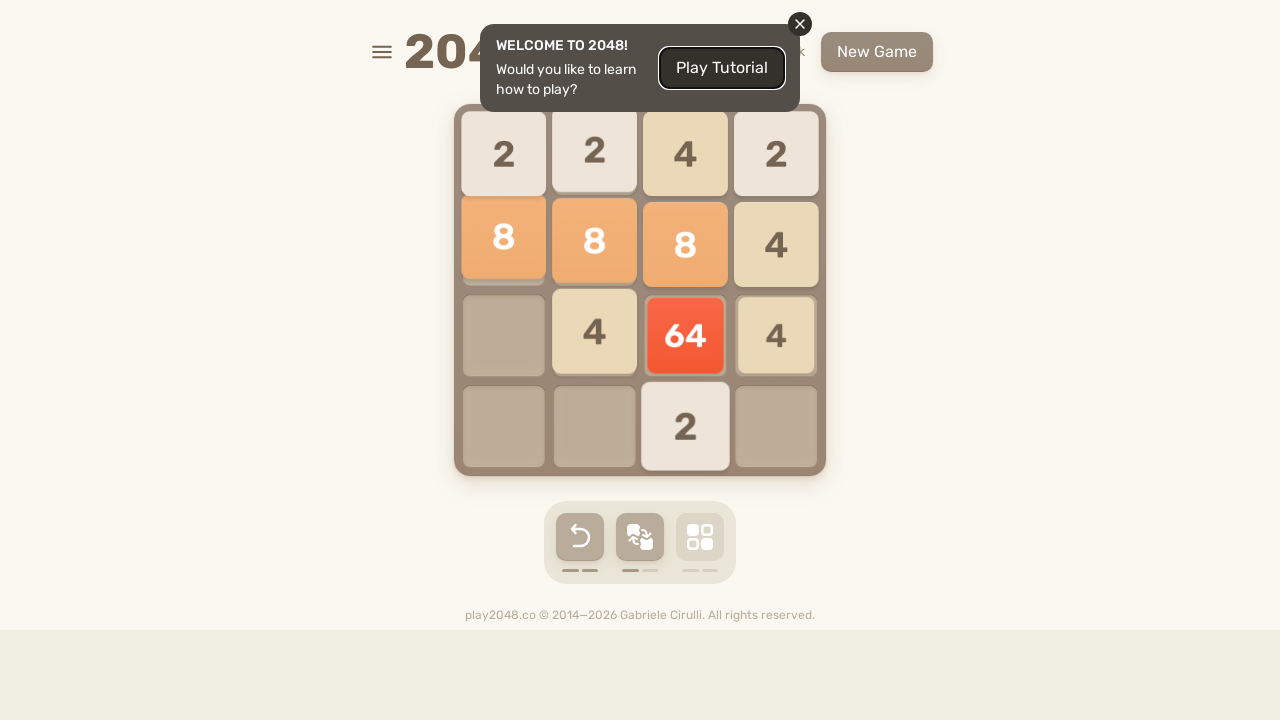

Pressed ArrowLeft key
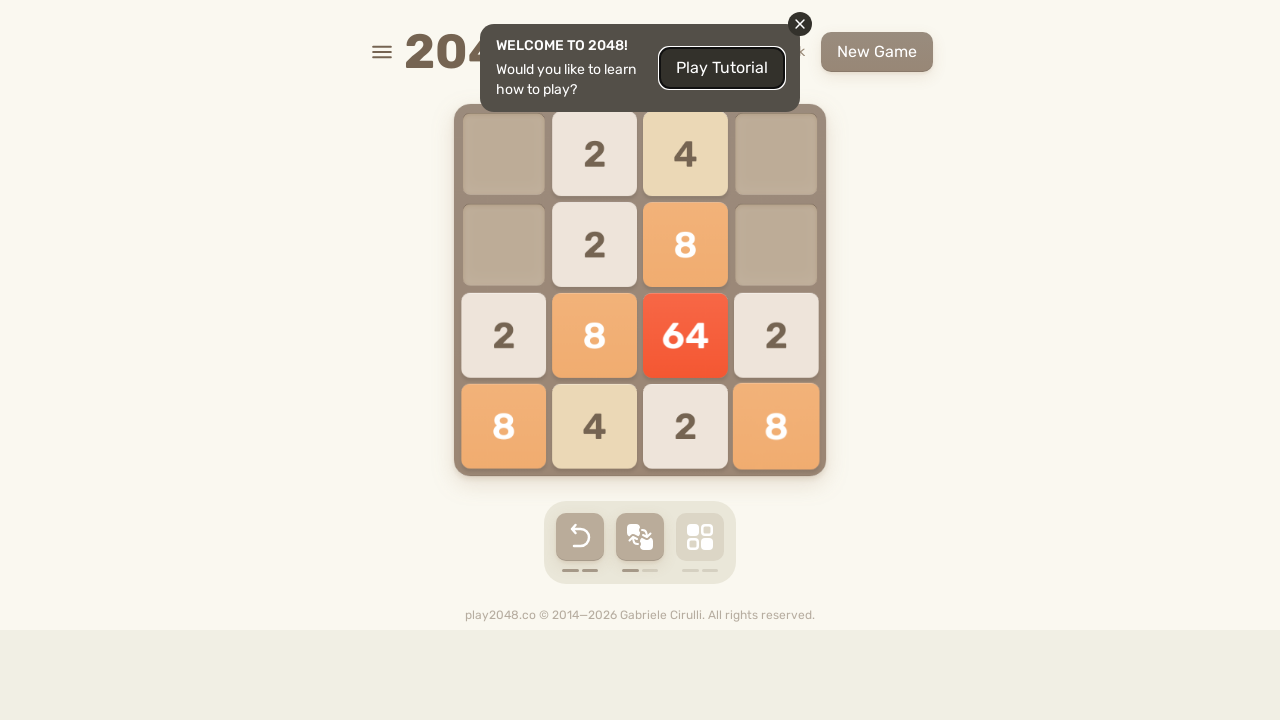

Checked for game over message
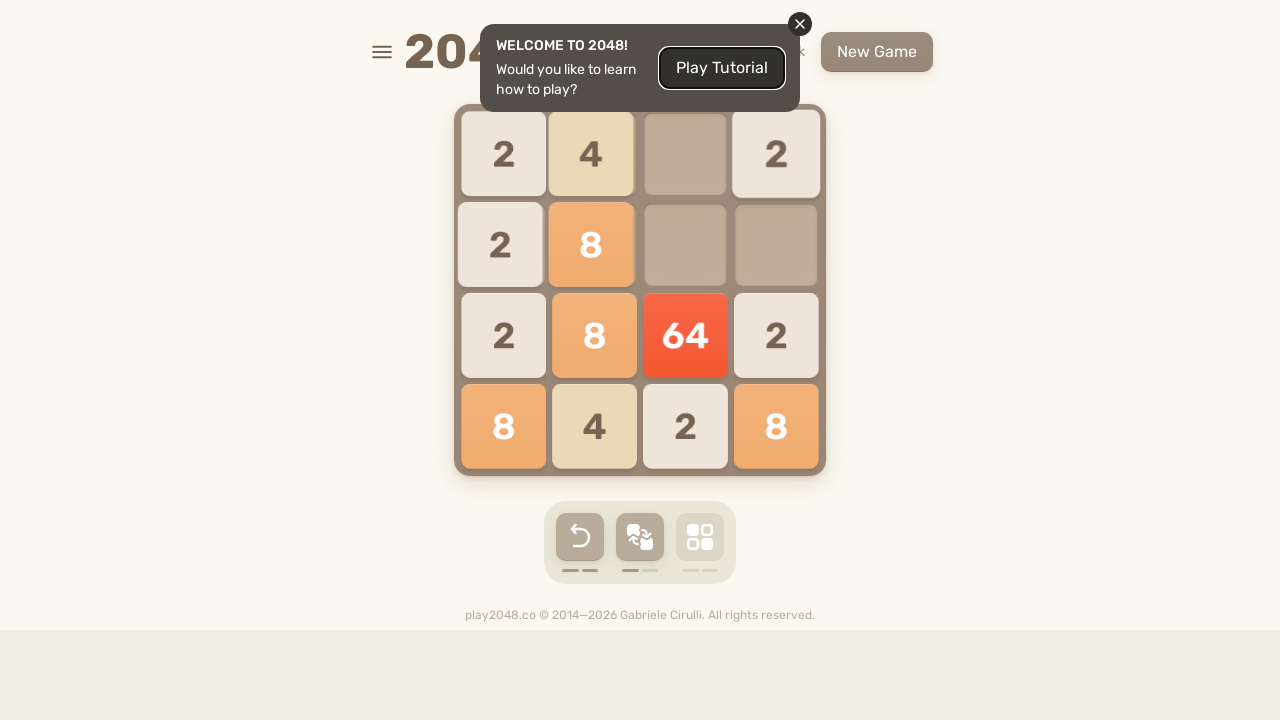

Pressed ArrowRight key
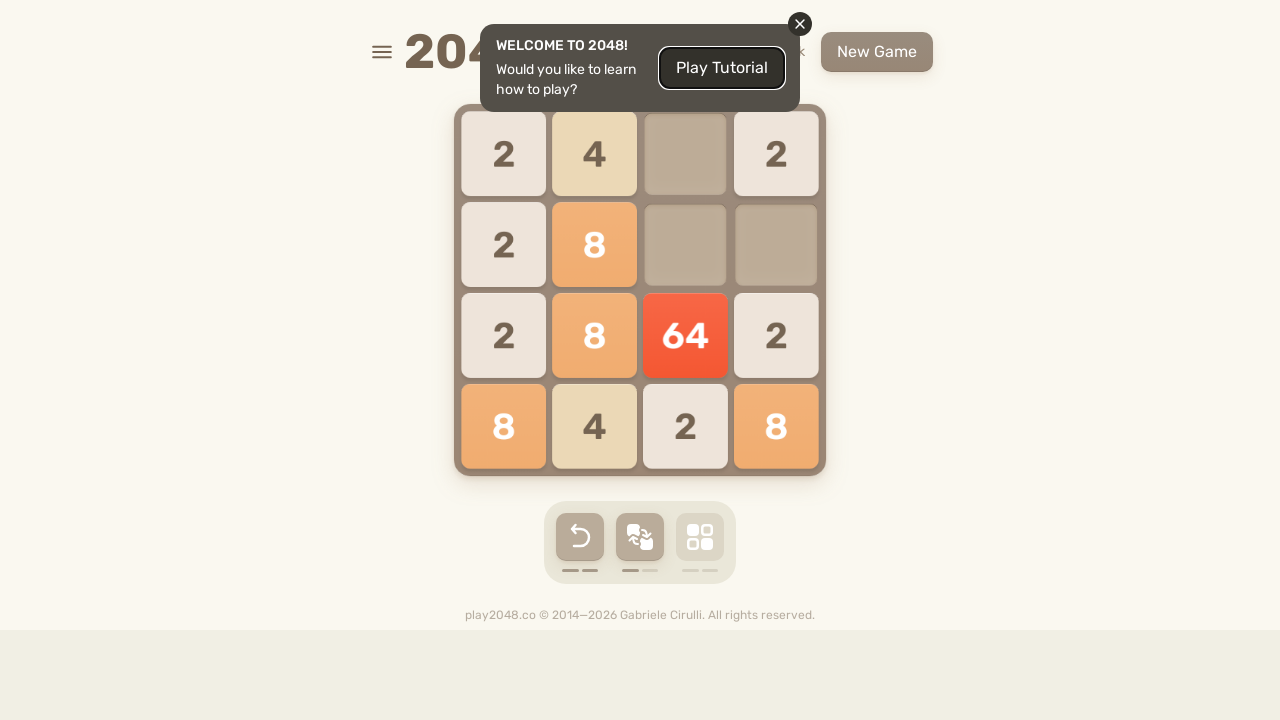

Pressed ArrowUp key
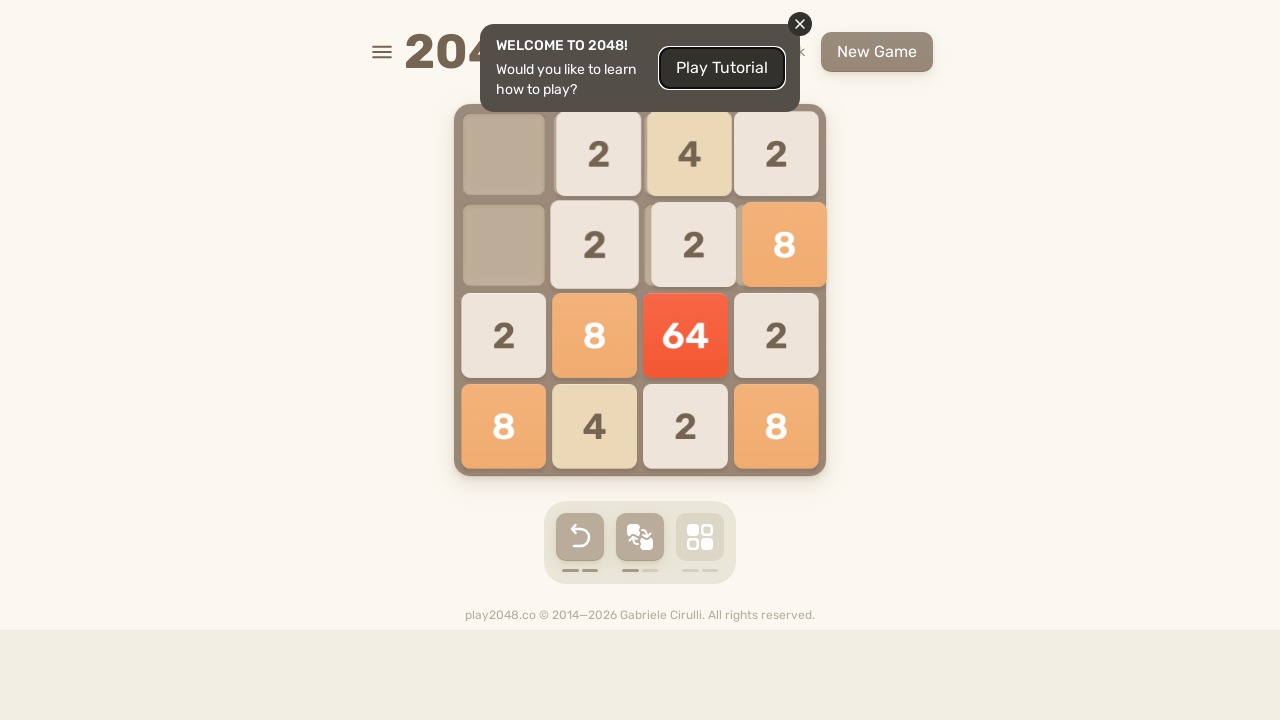

Pressed ArrowDown key
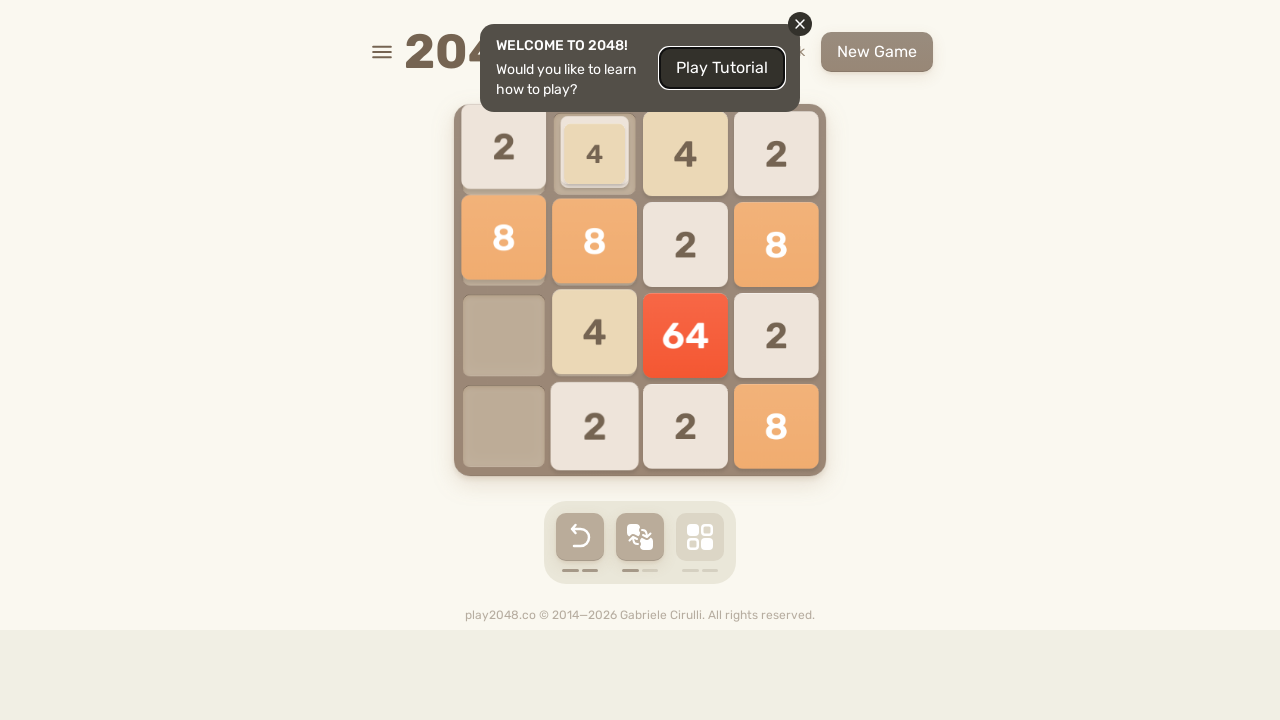

Pressed ArrowLeft key
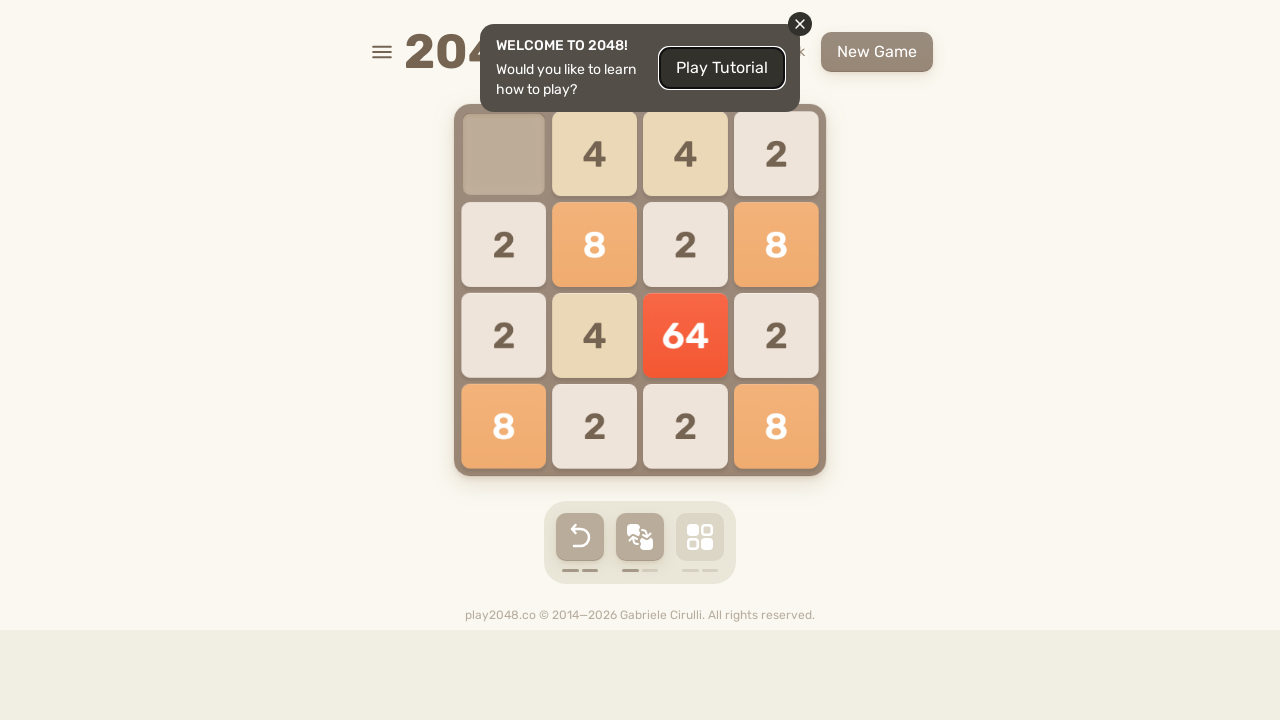

Checked for game over message
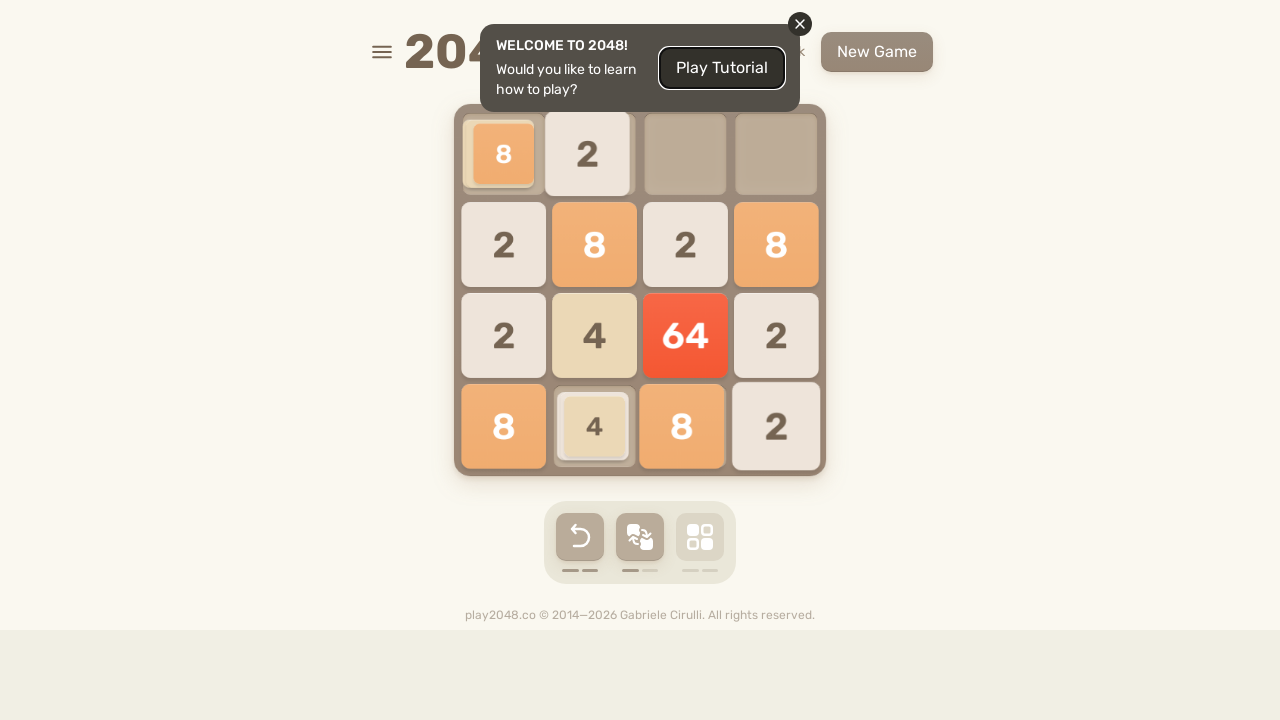

Pressed ArrowRight key
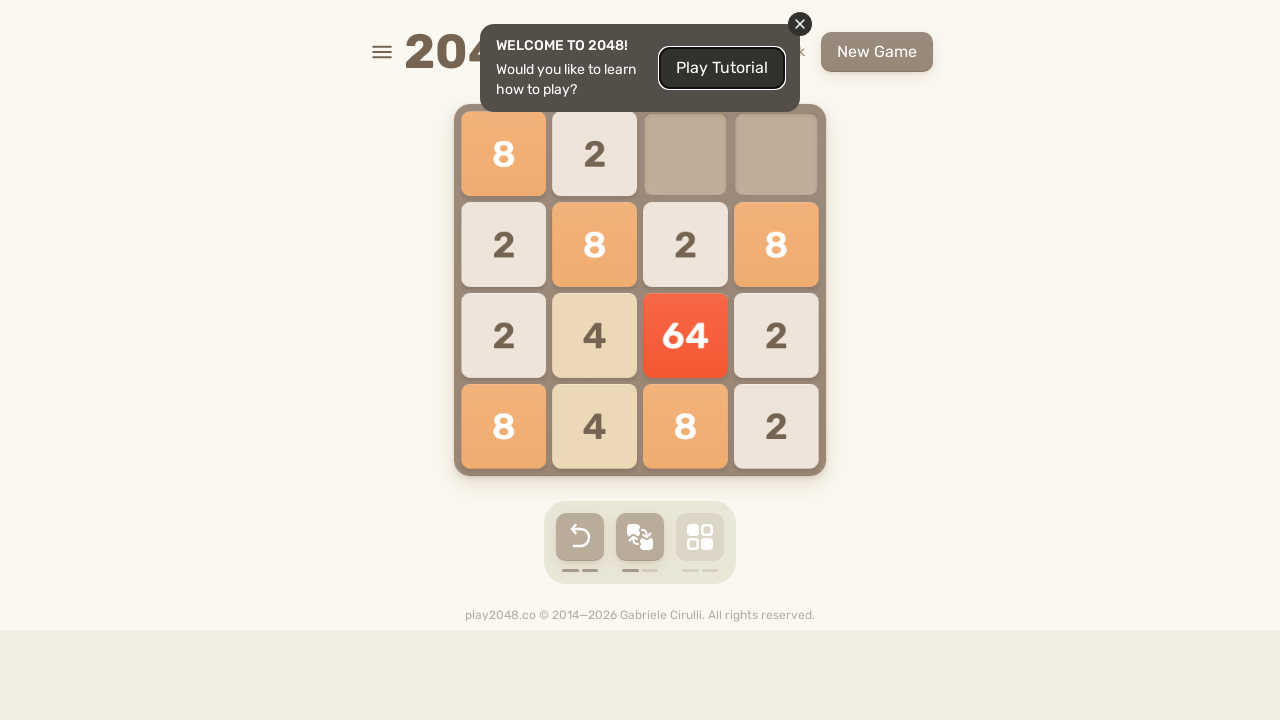

Pressed ArrowUp key
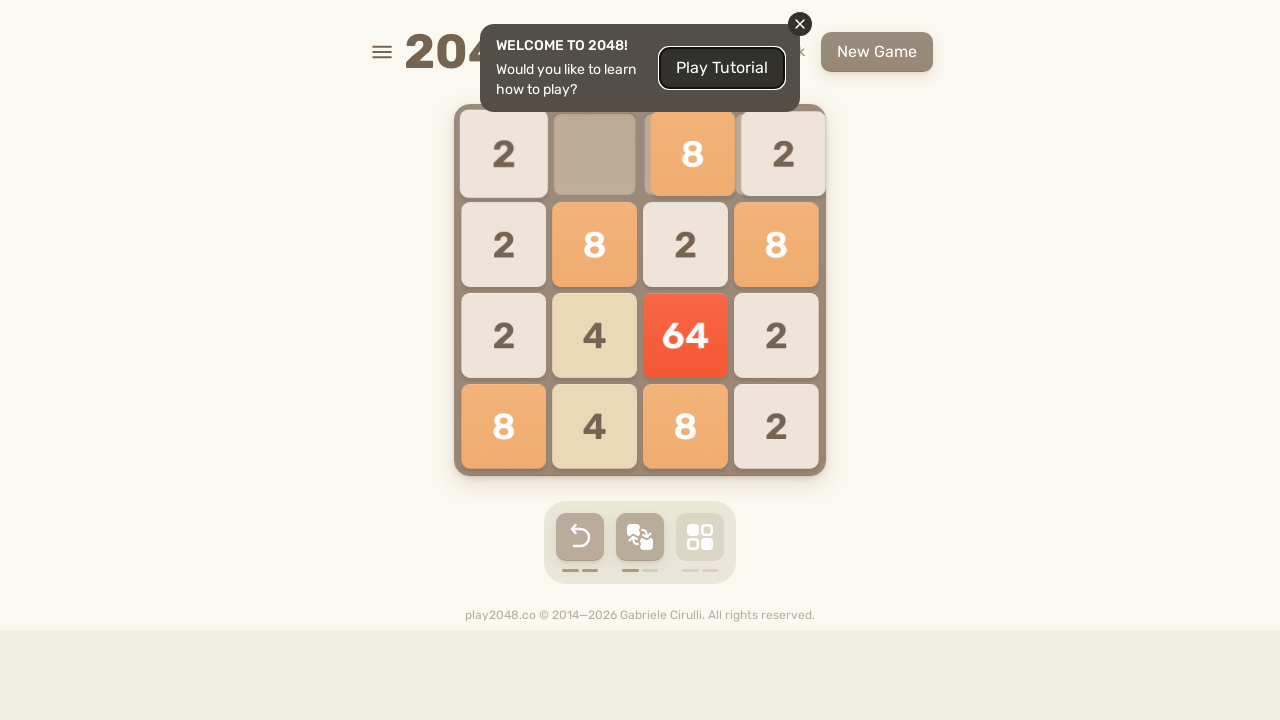

Pressed ArrowDown key
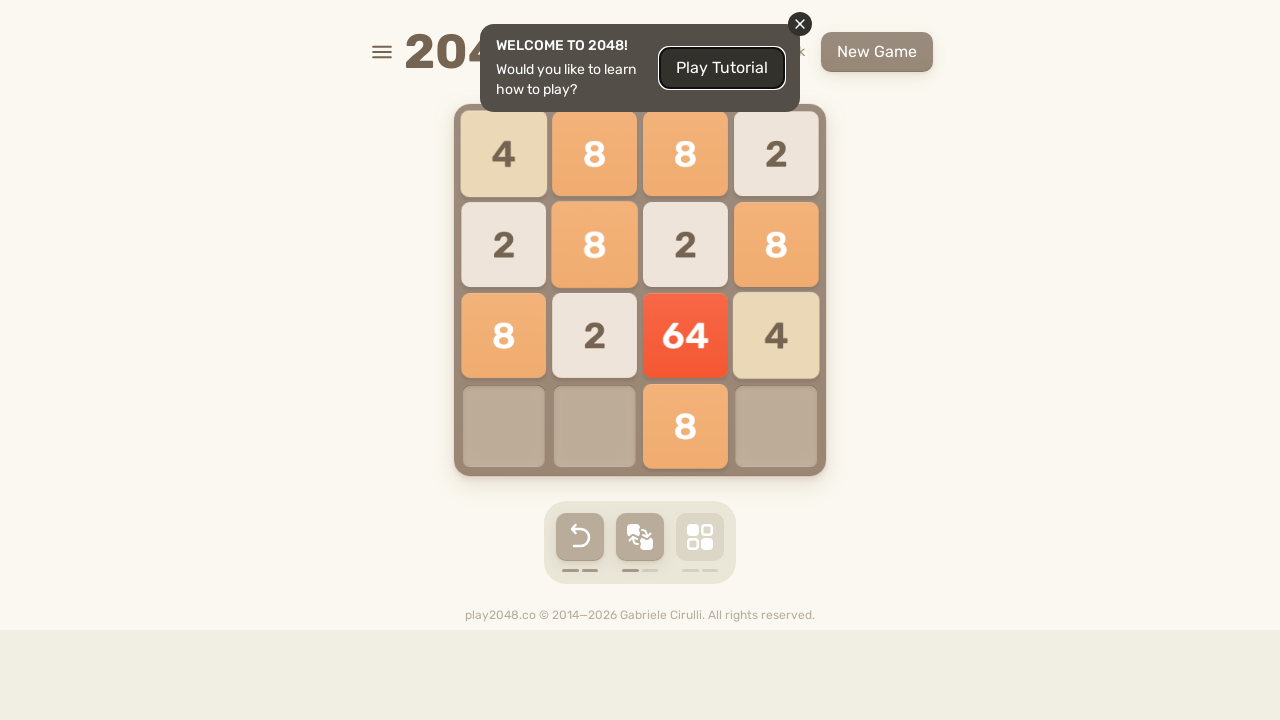

Pressed ArrowLeft key
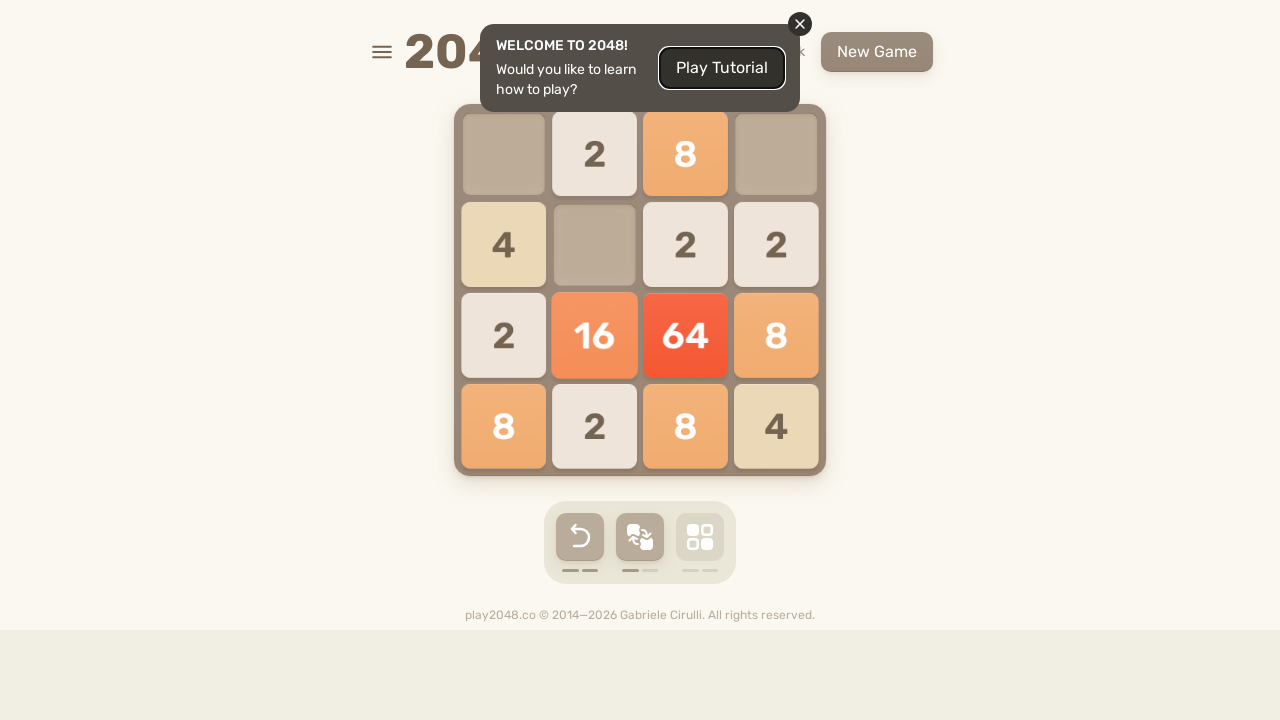

Checked for game over message
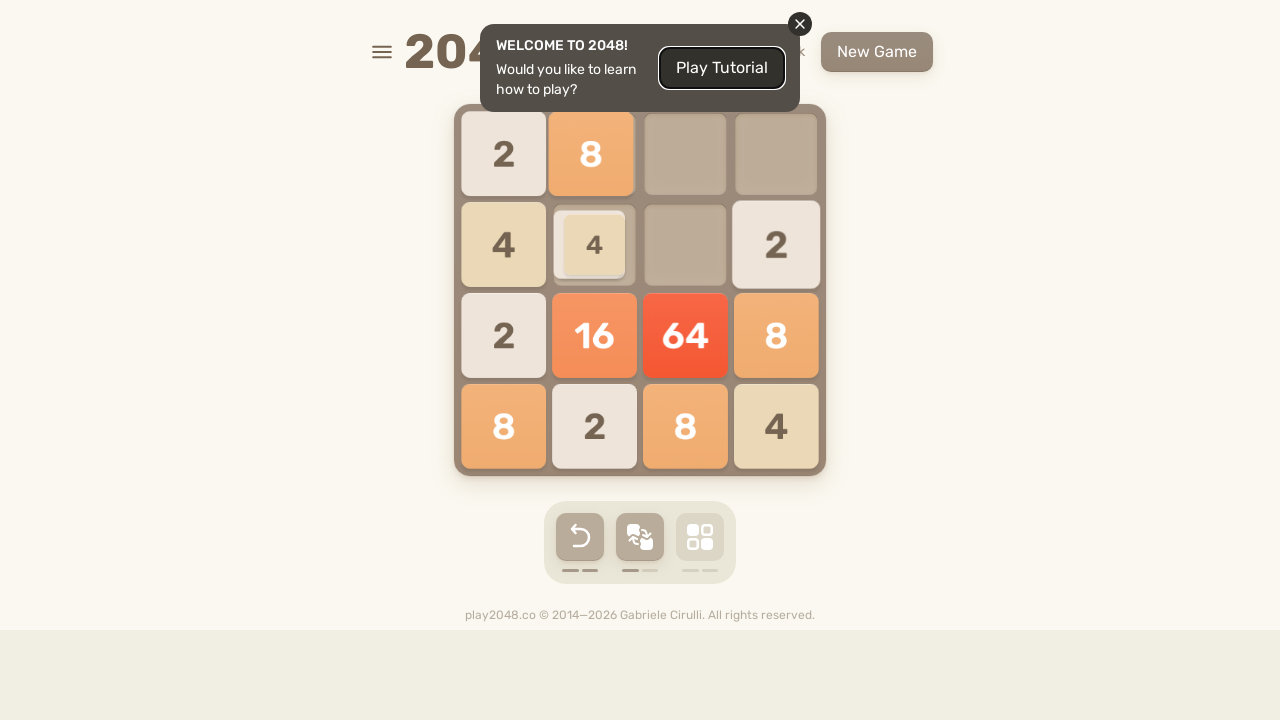

Pressed ArrowRight key
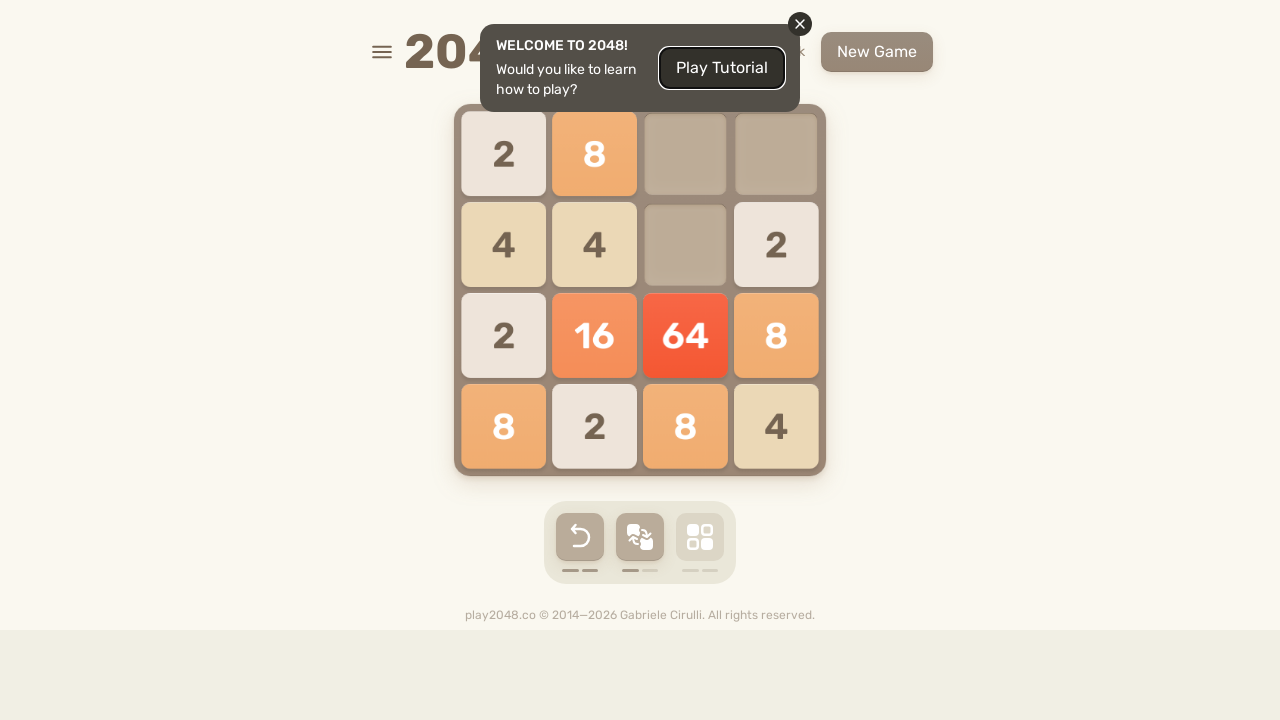

Pressed ArrowUp key
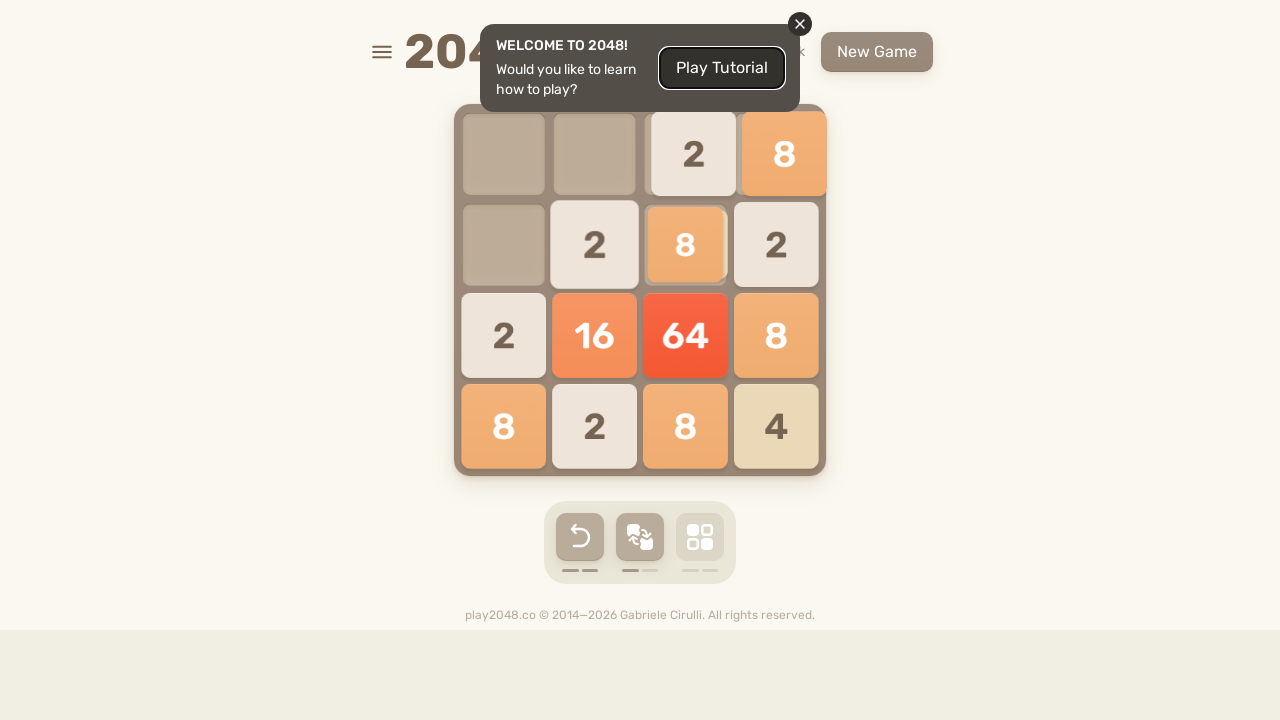

Pressed ArrowDown key
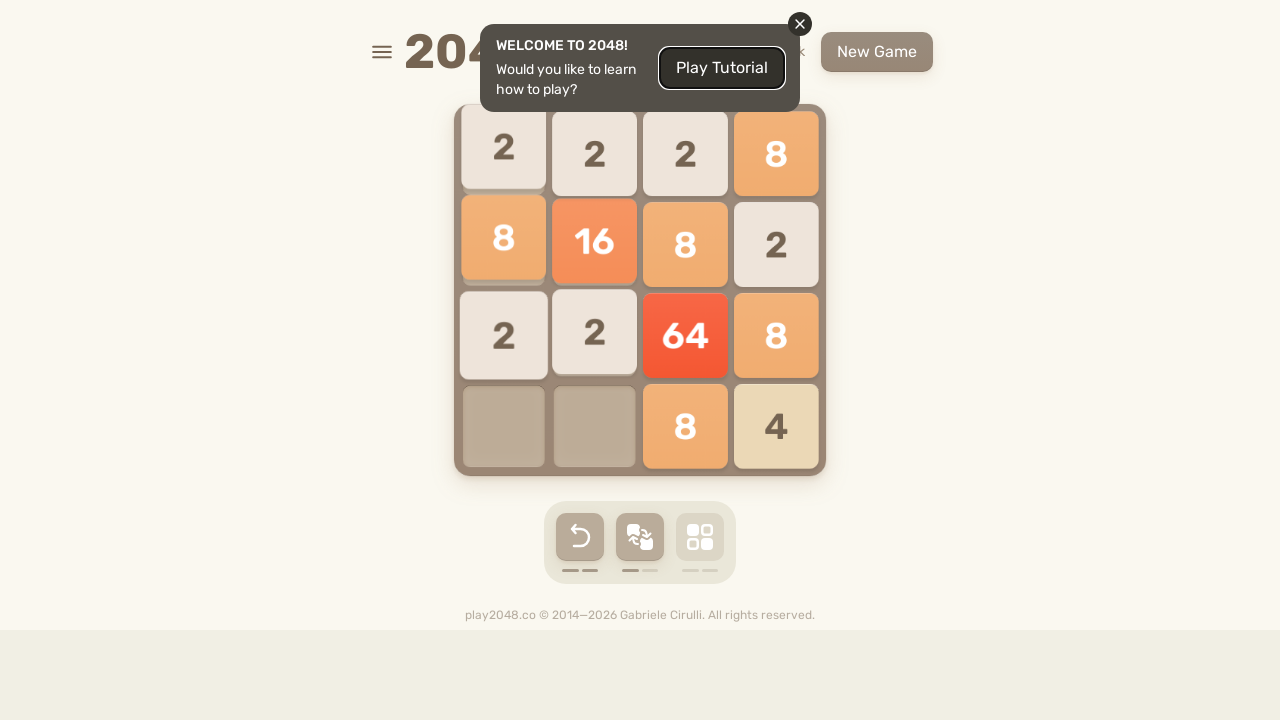

Pressed ArrowLeft key
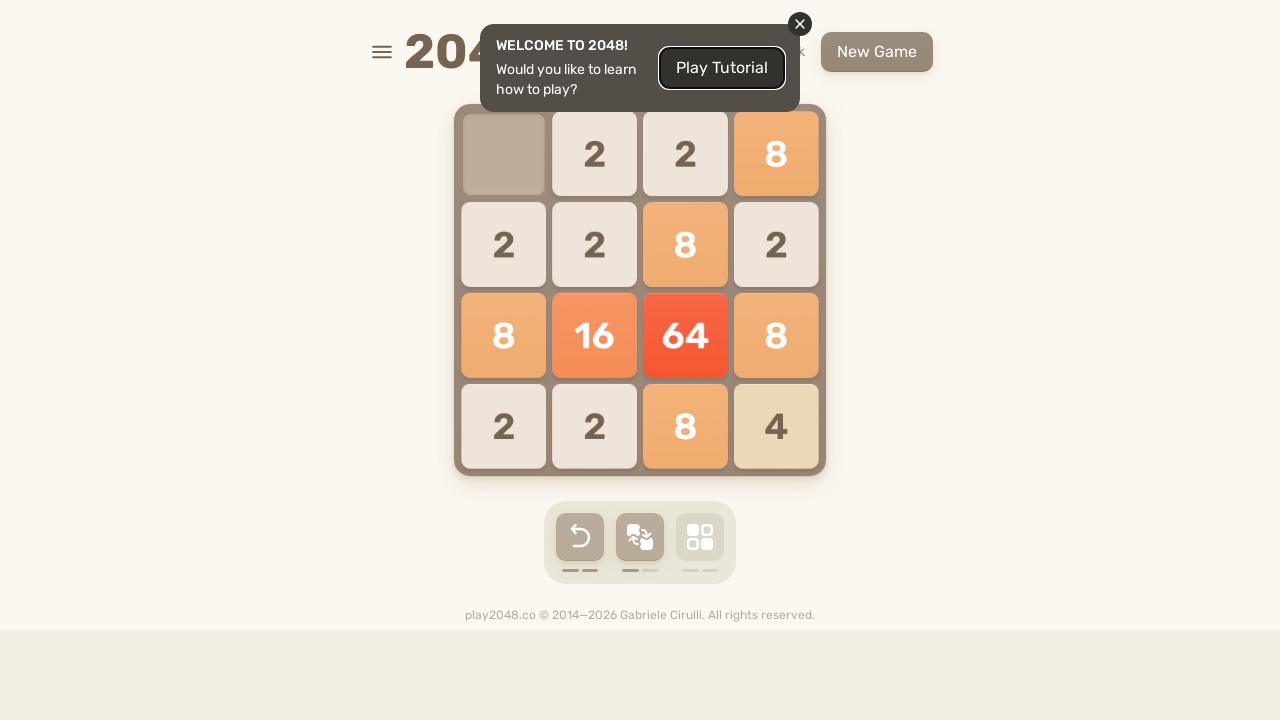

Checked for game over message
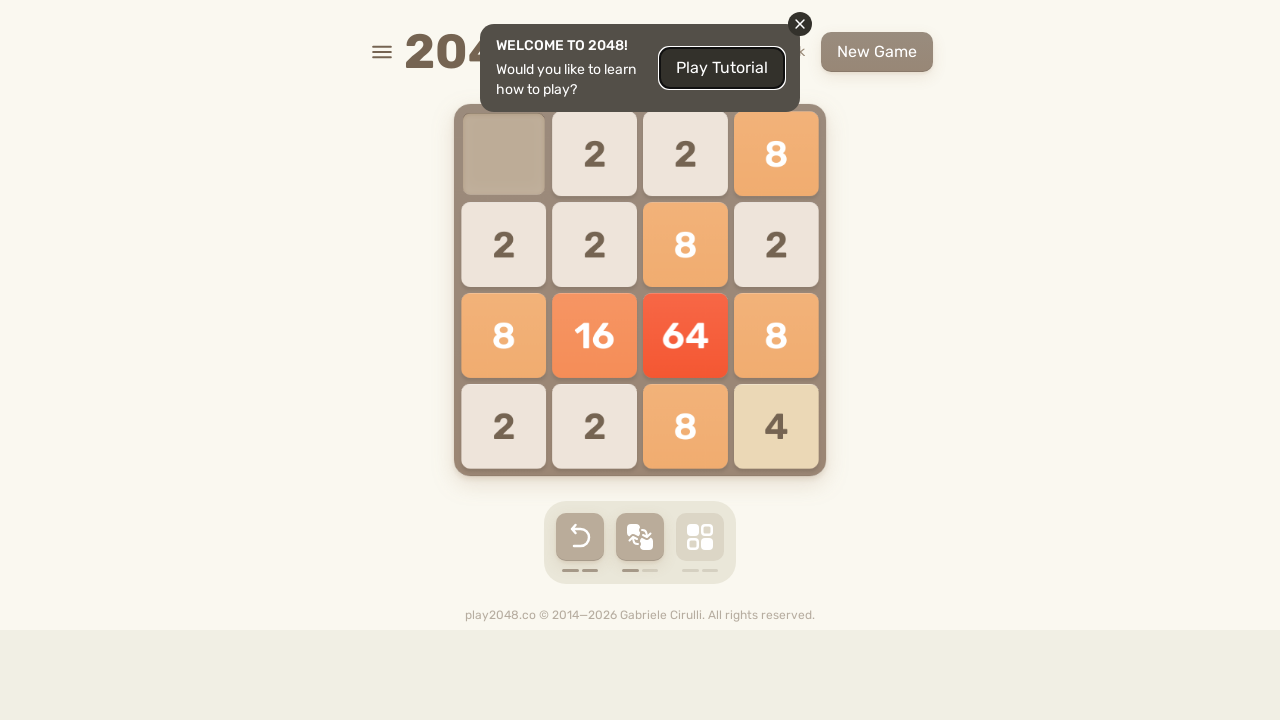

Pressed ArrowRight key
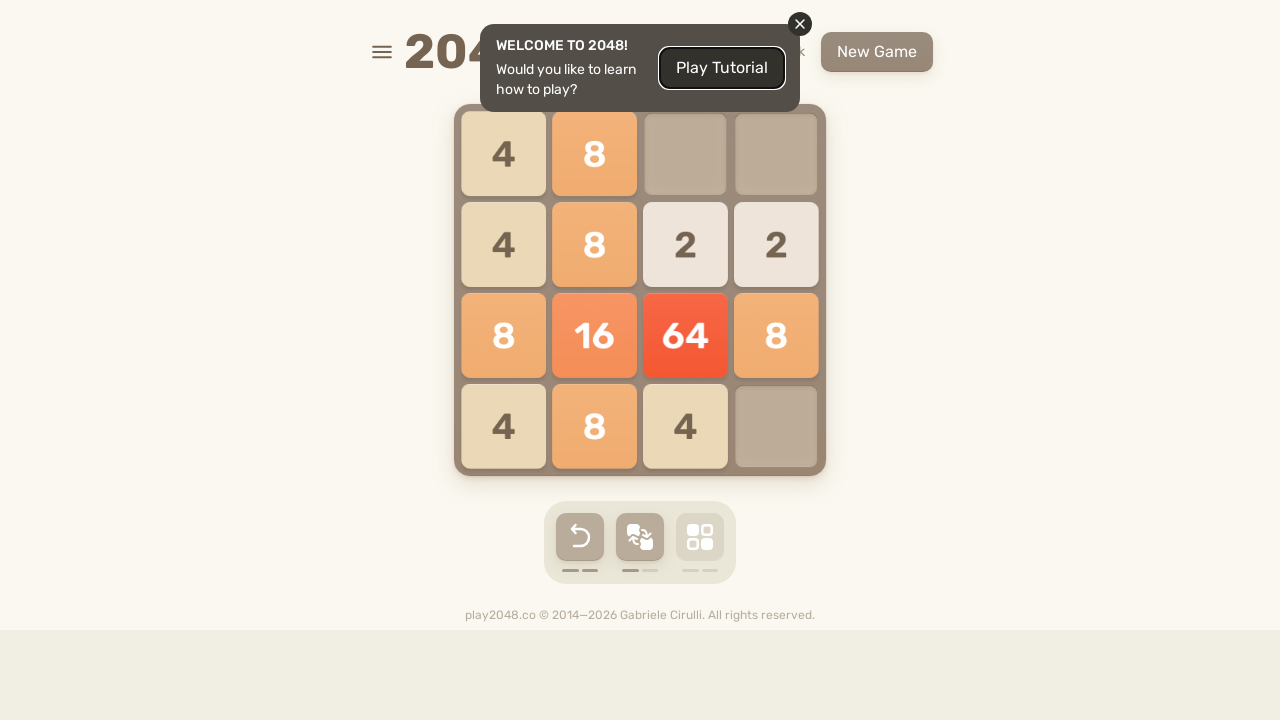

Pressed ArrowUp key
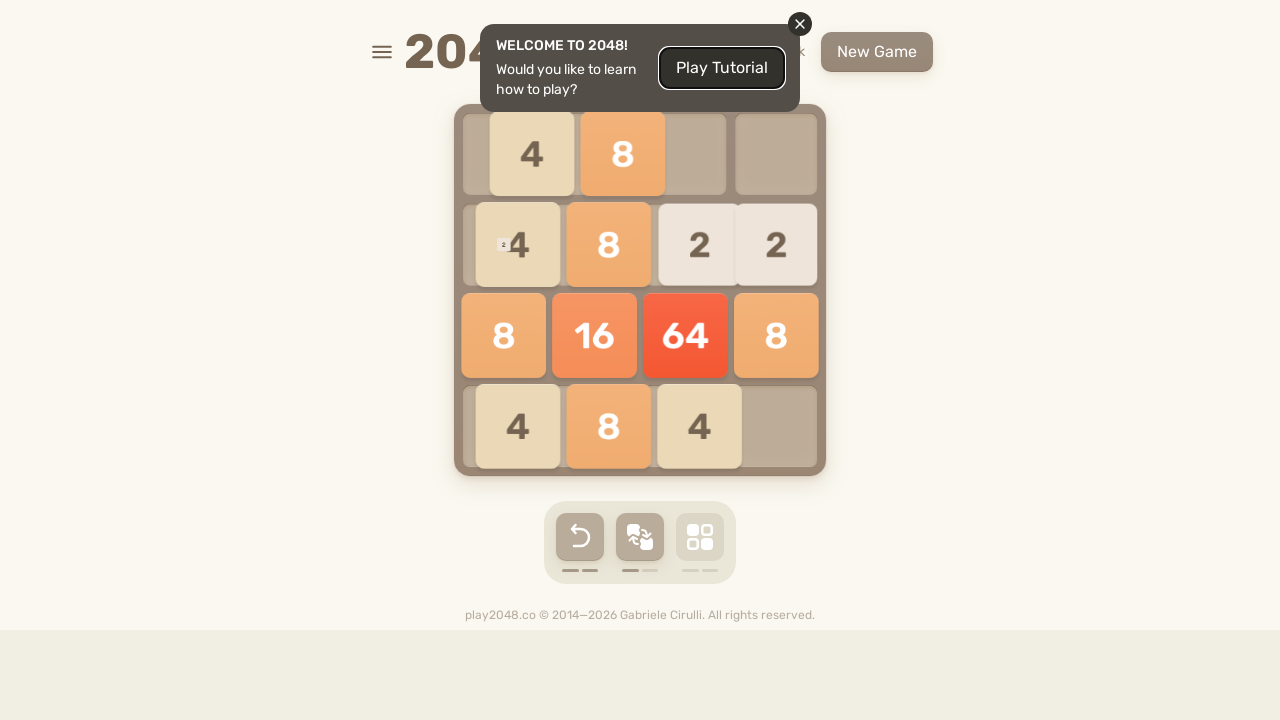

Pressed ArrowDown key
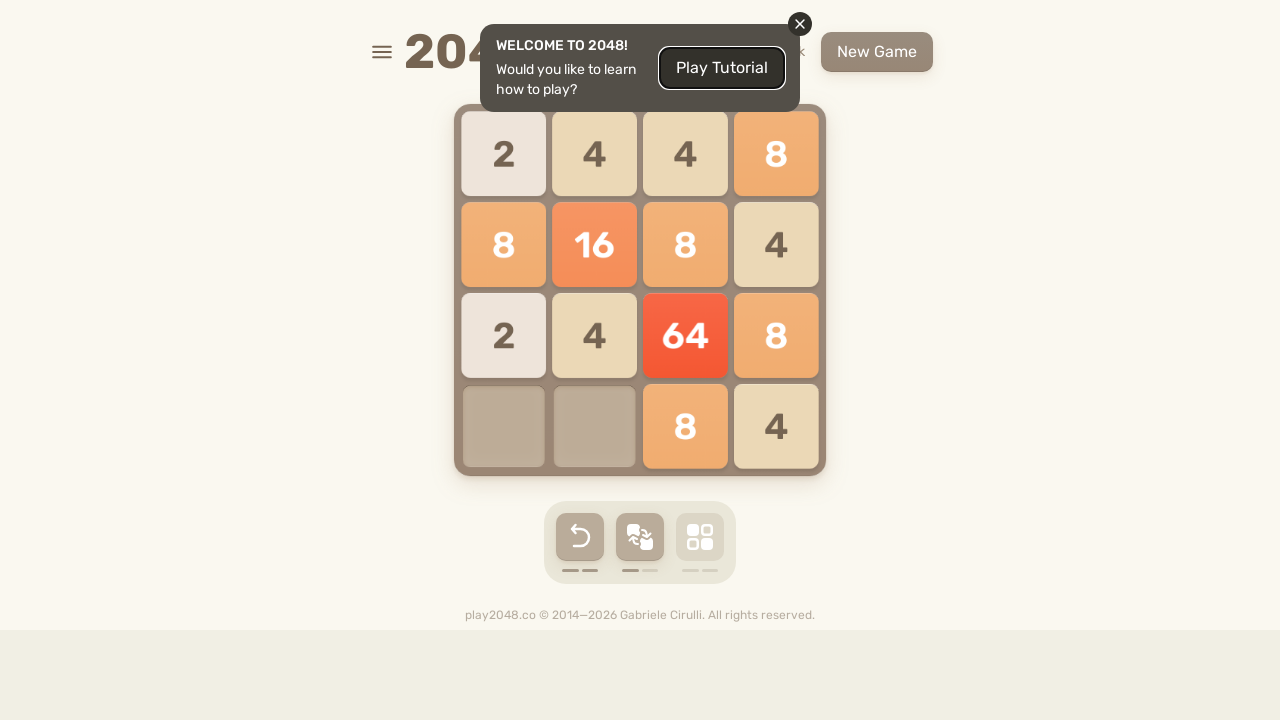

Pressed ArrowLeft key
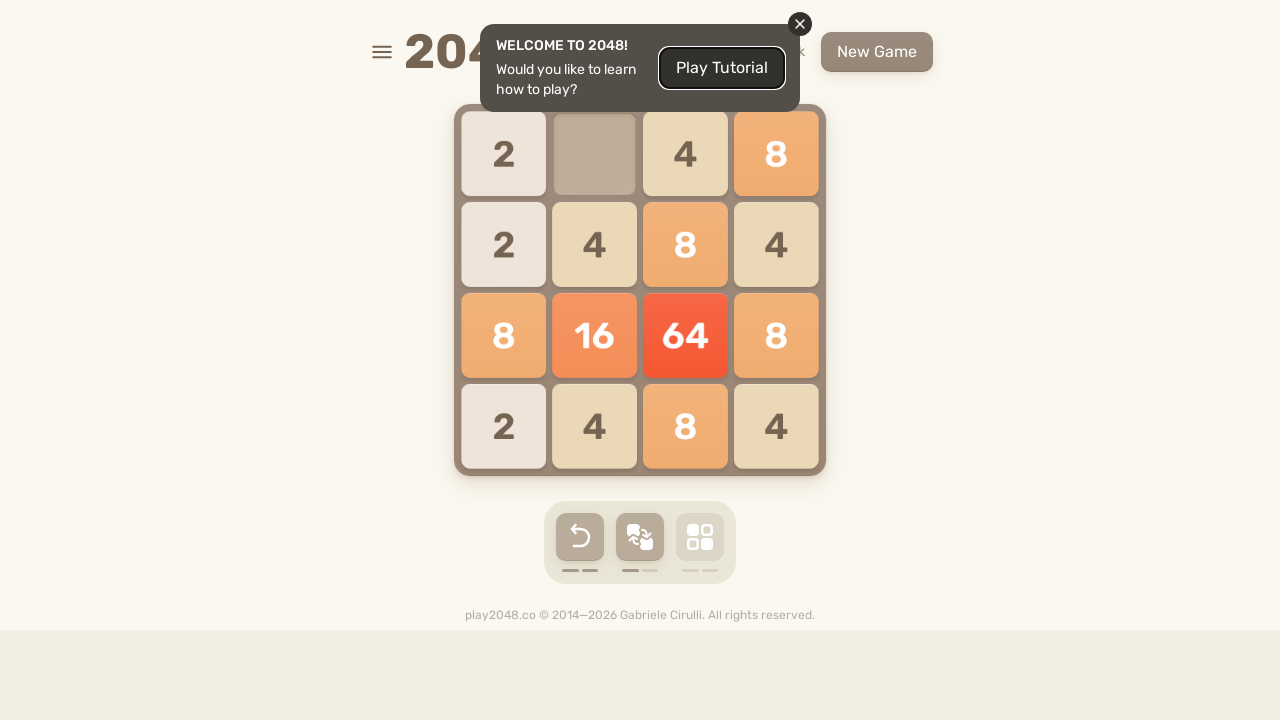

Checked for game over message
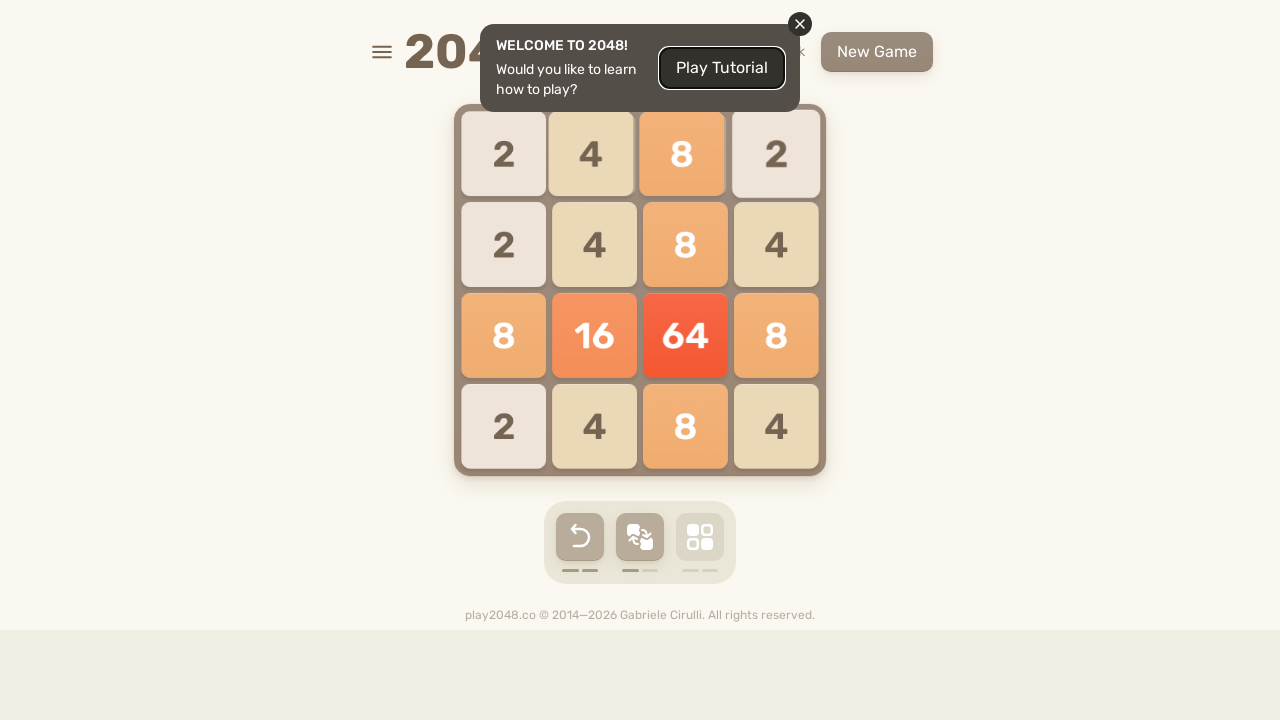

Pressed ArrowRight key
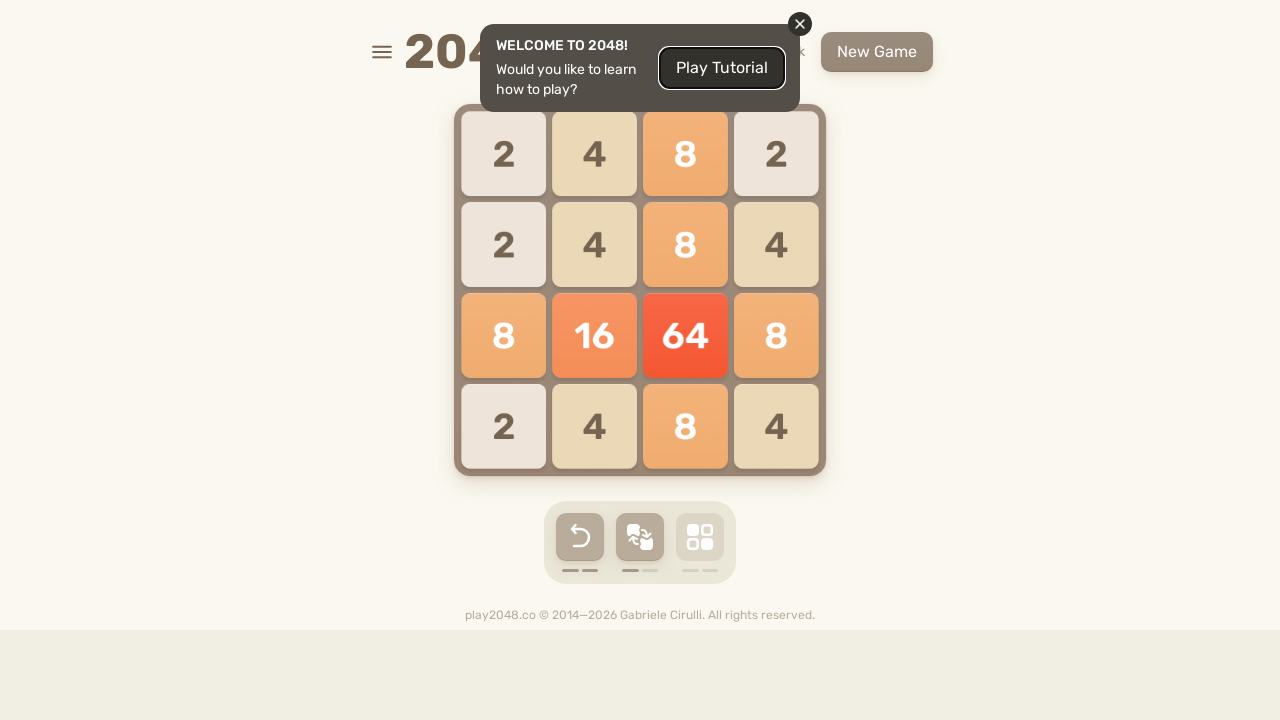

Pressed ArrowUp key
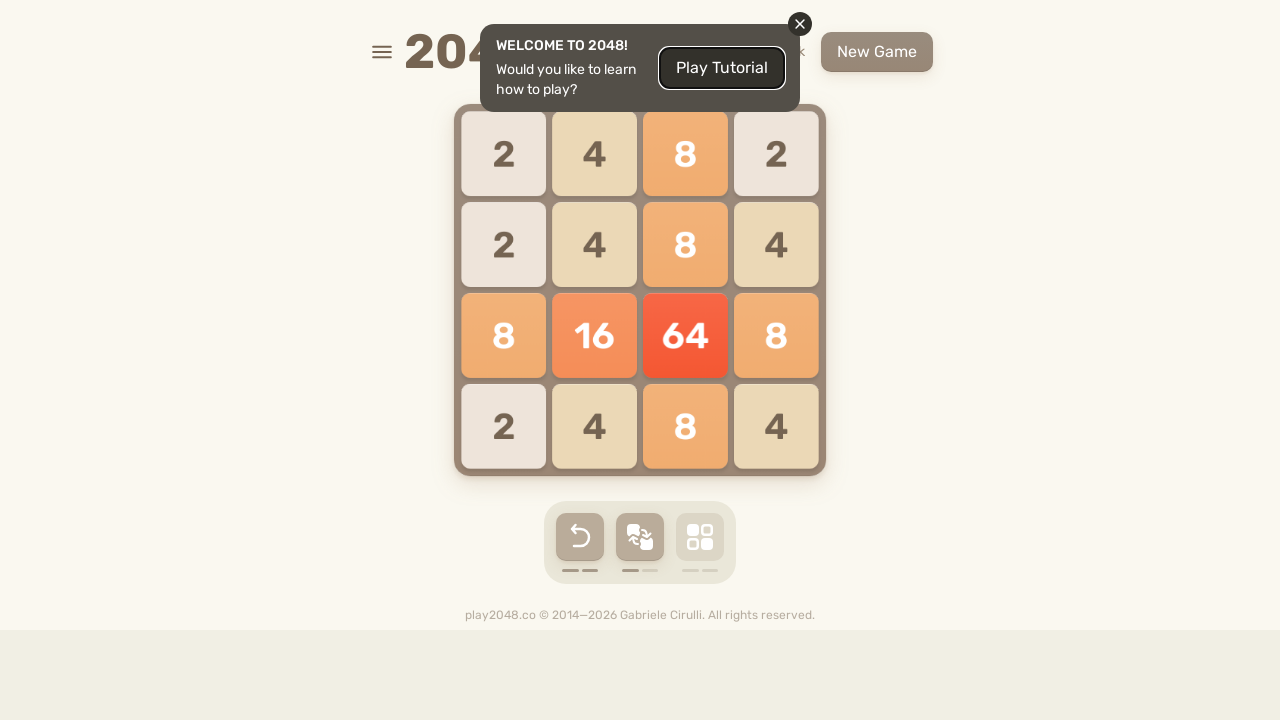

Pressed ArrowDown key
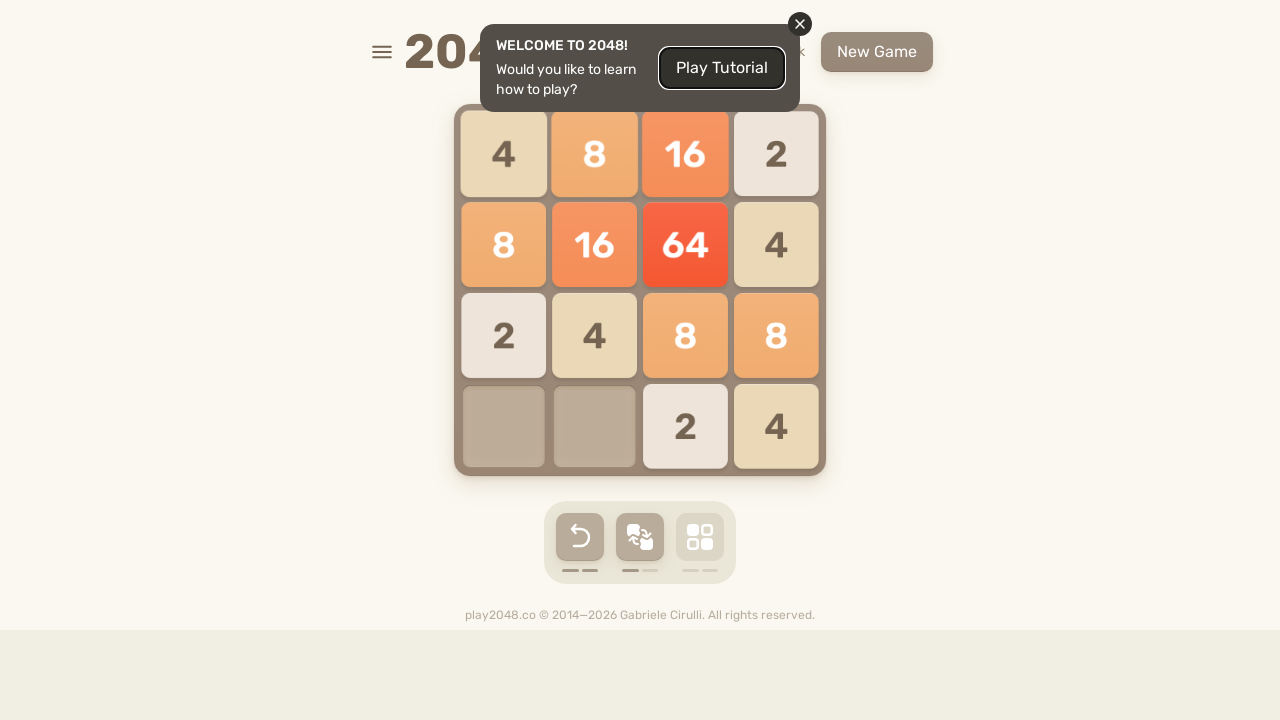

Pressed ArrowLeft key
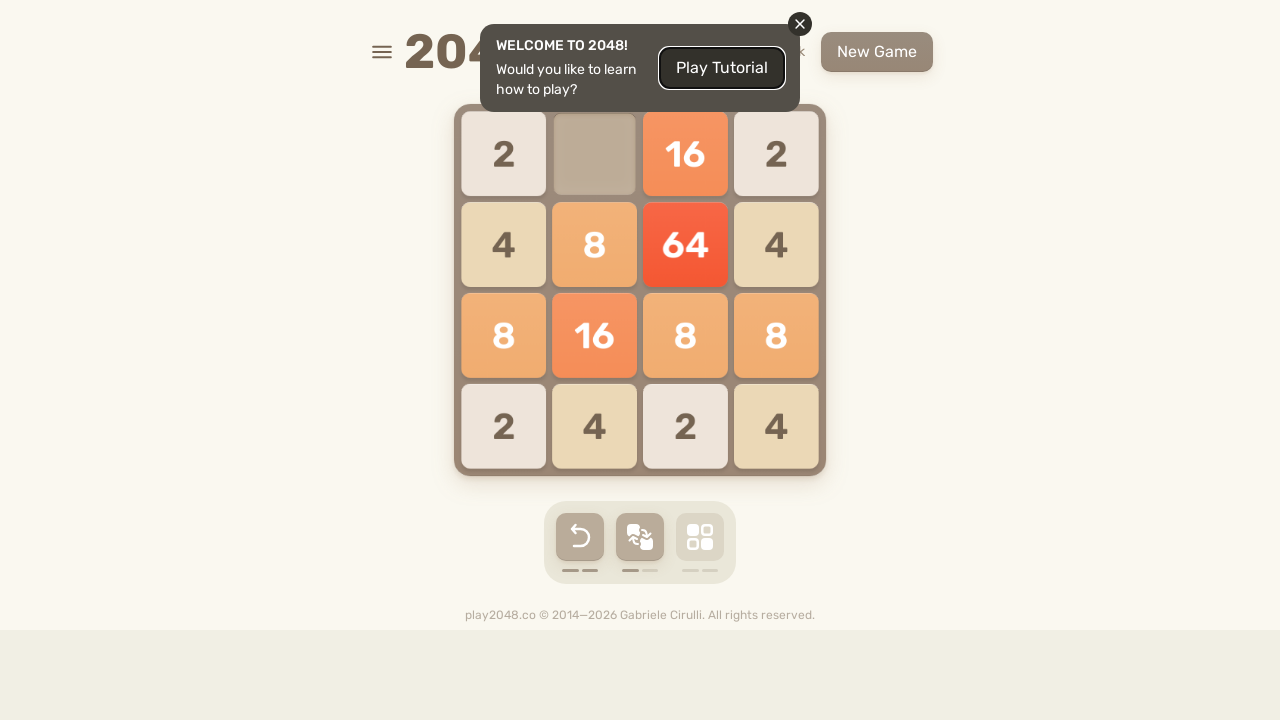

Checked for game over message
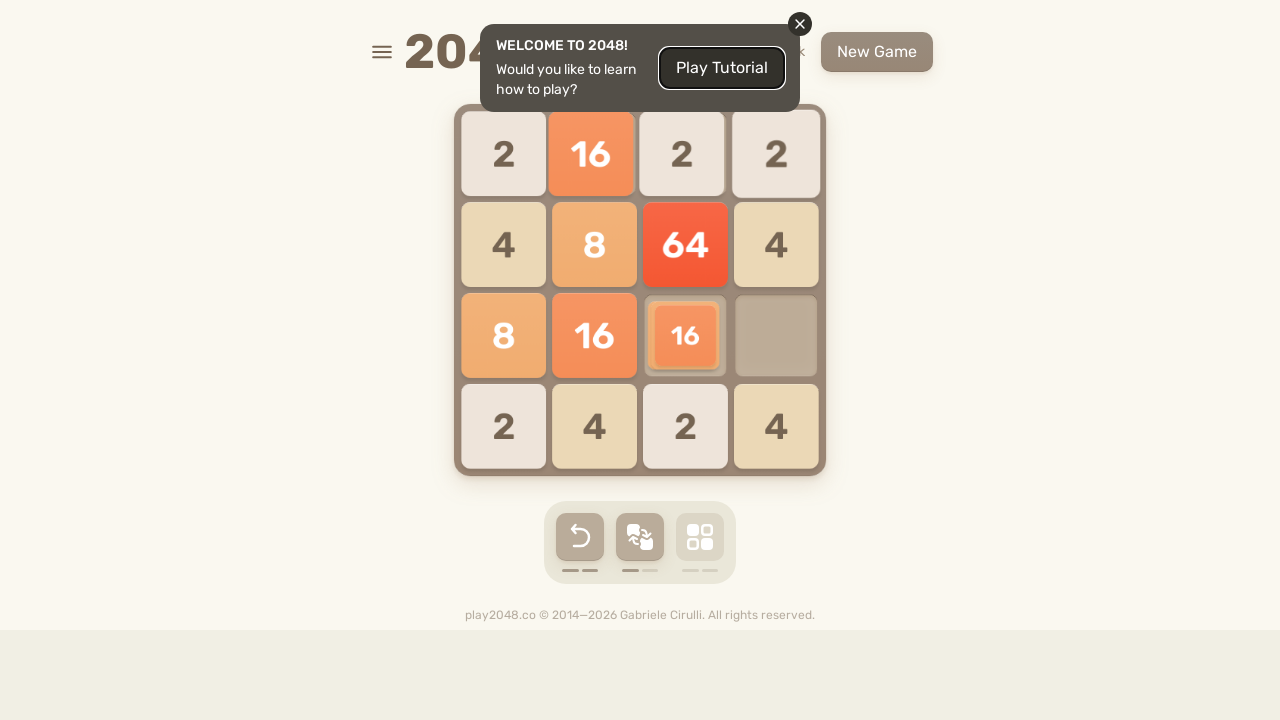

Pressed ArrowRight key
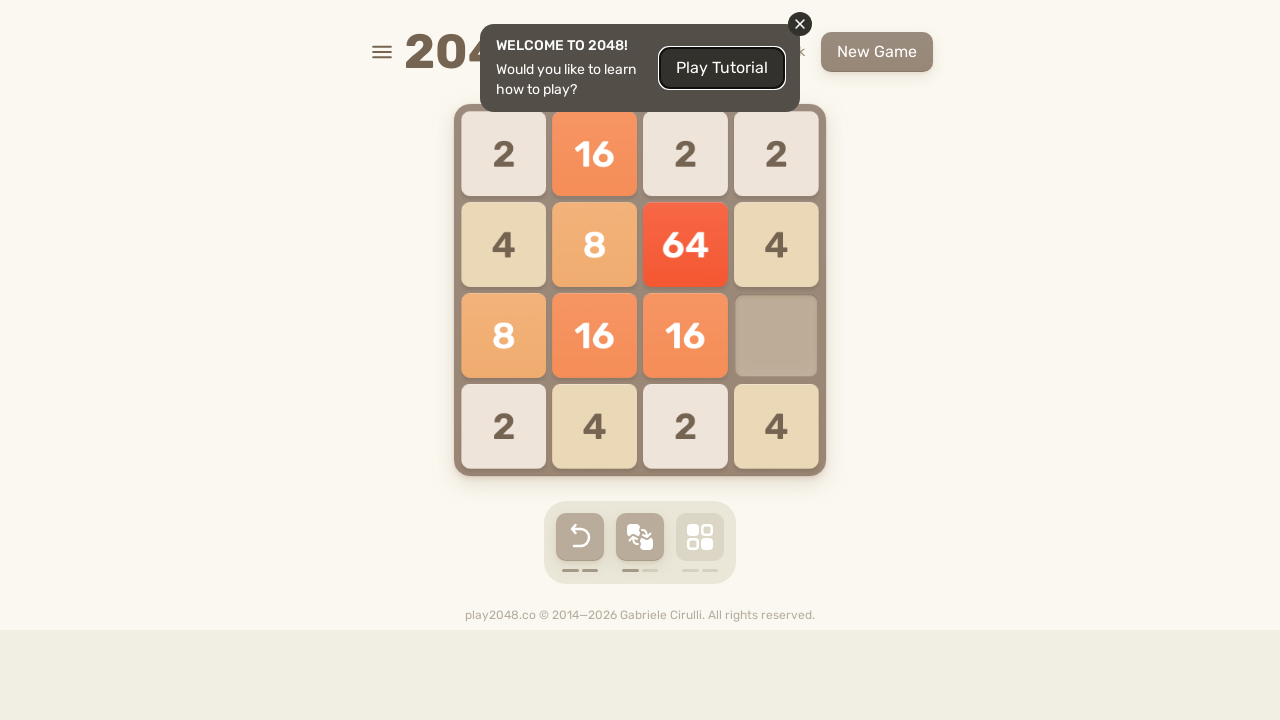

Pressed ArrowUp key
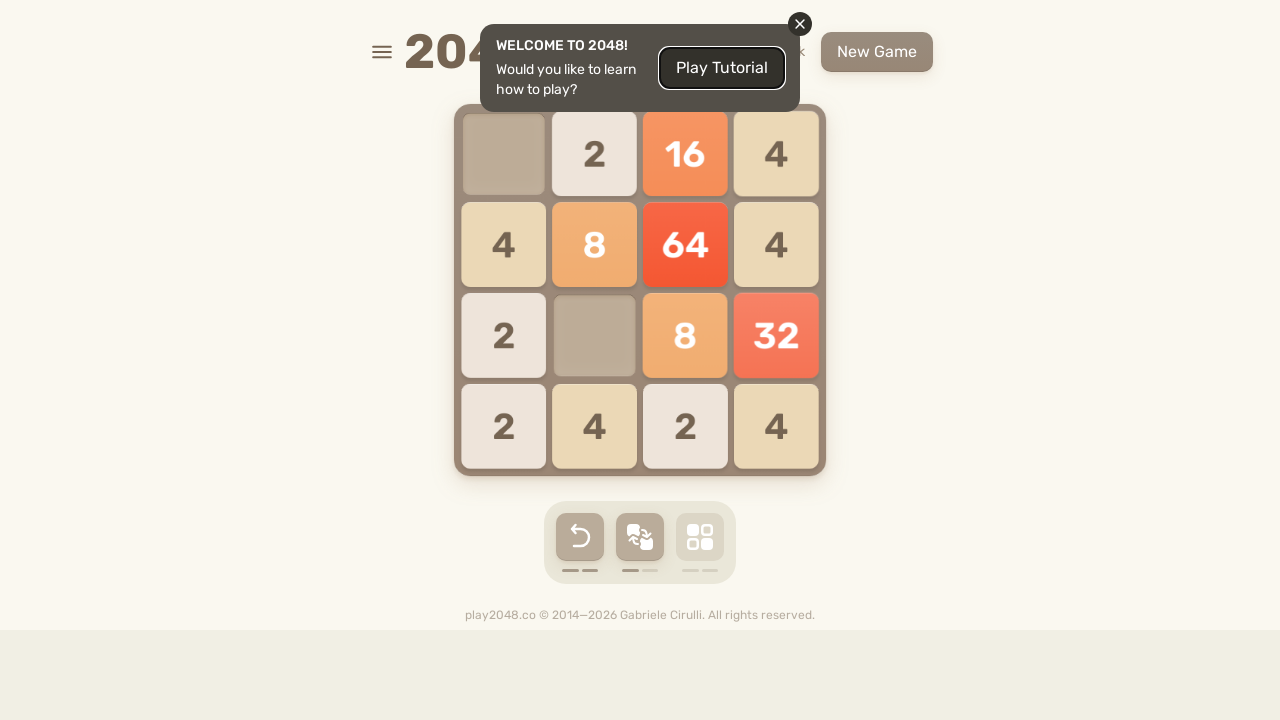

Pressed ArrowDown key
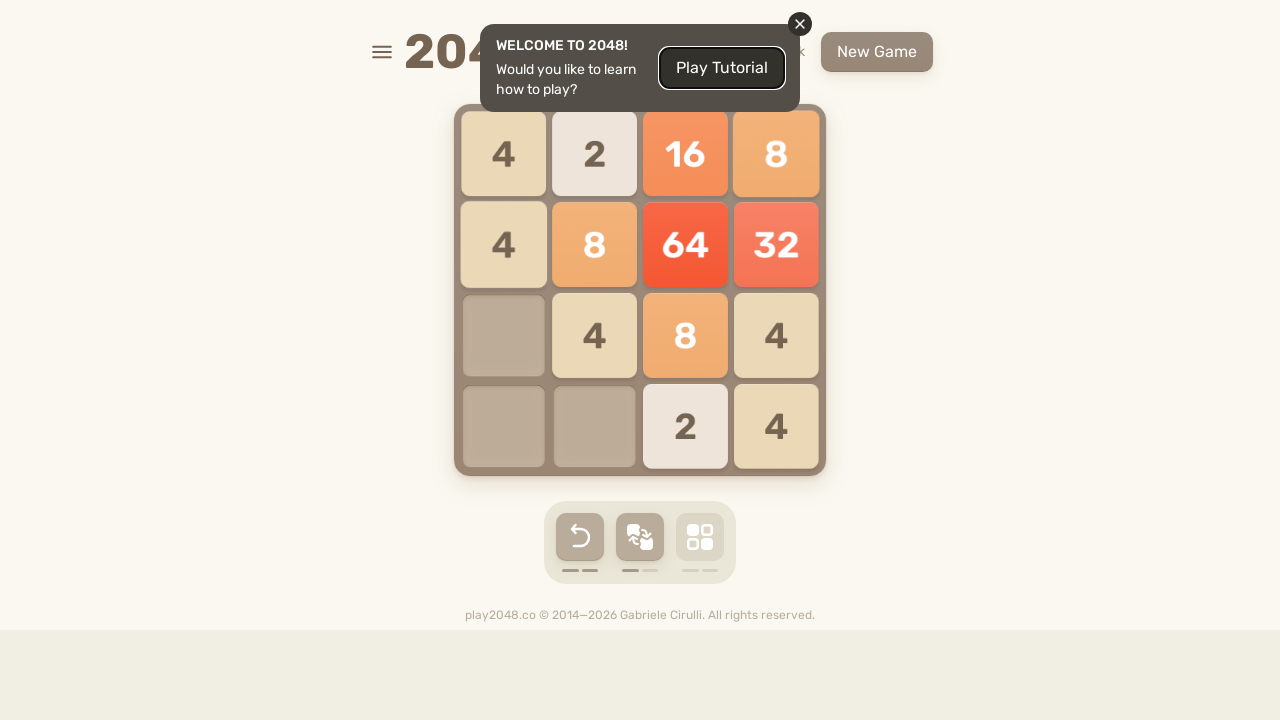

Pressed ArrowLeft key
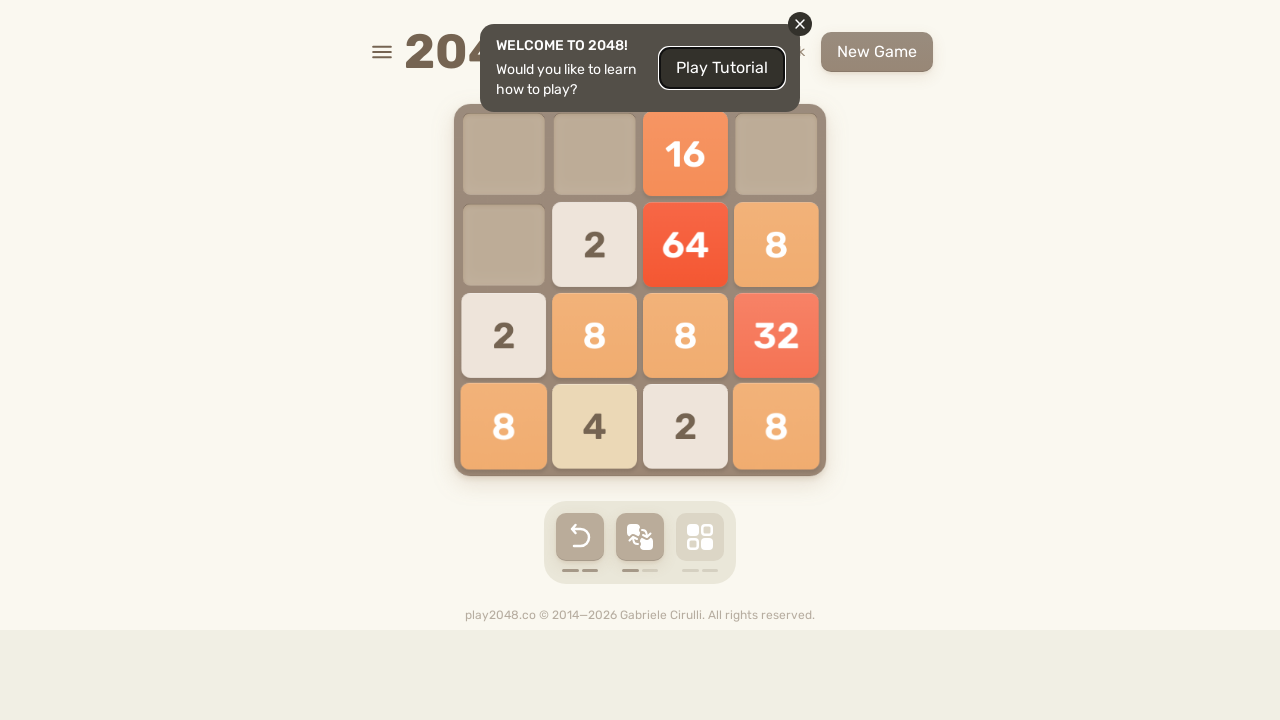

Checked for game over message
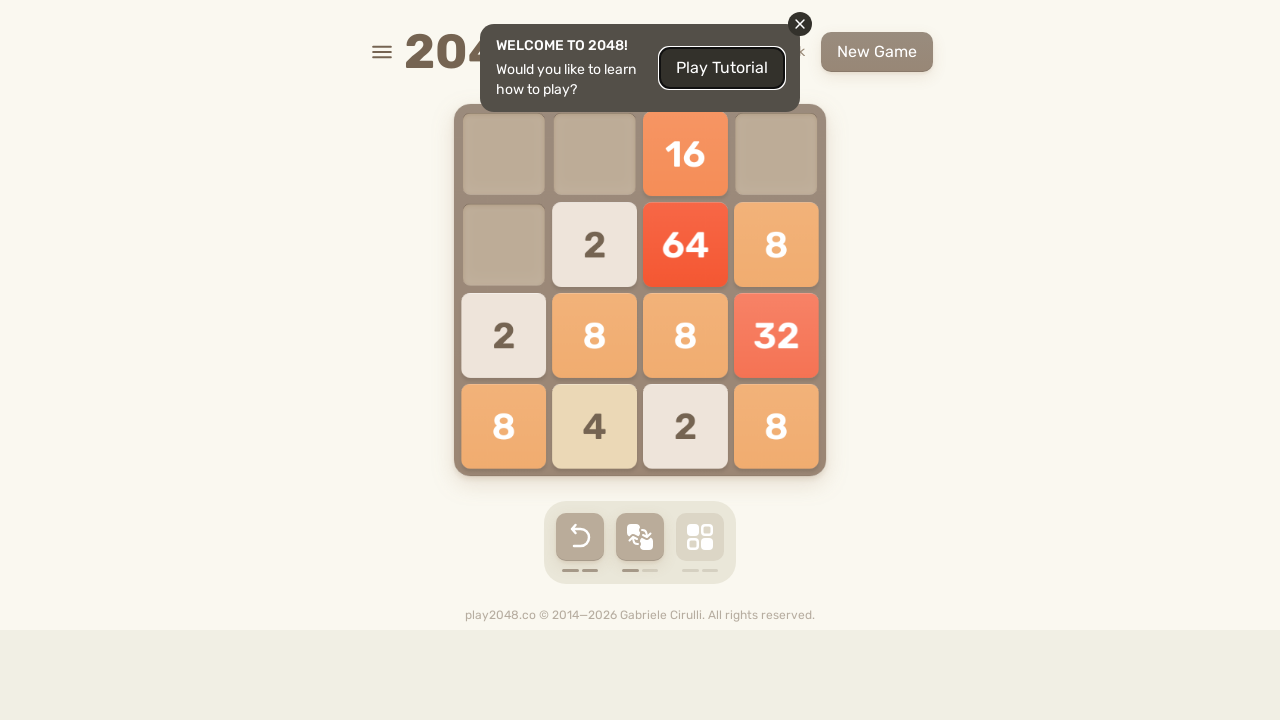

Pressed ArrowRight key
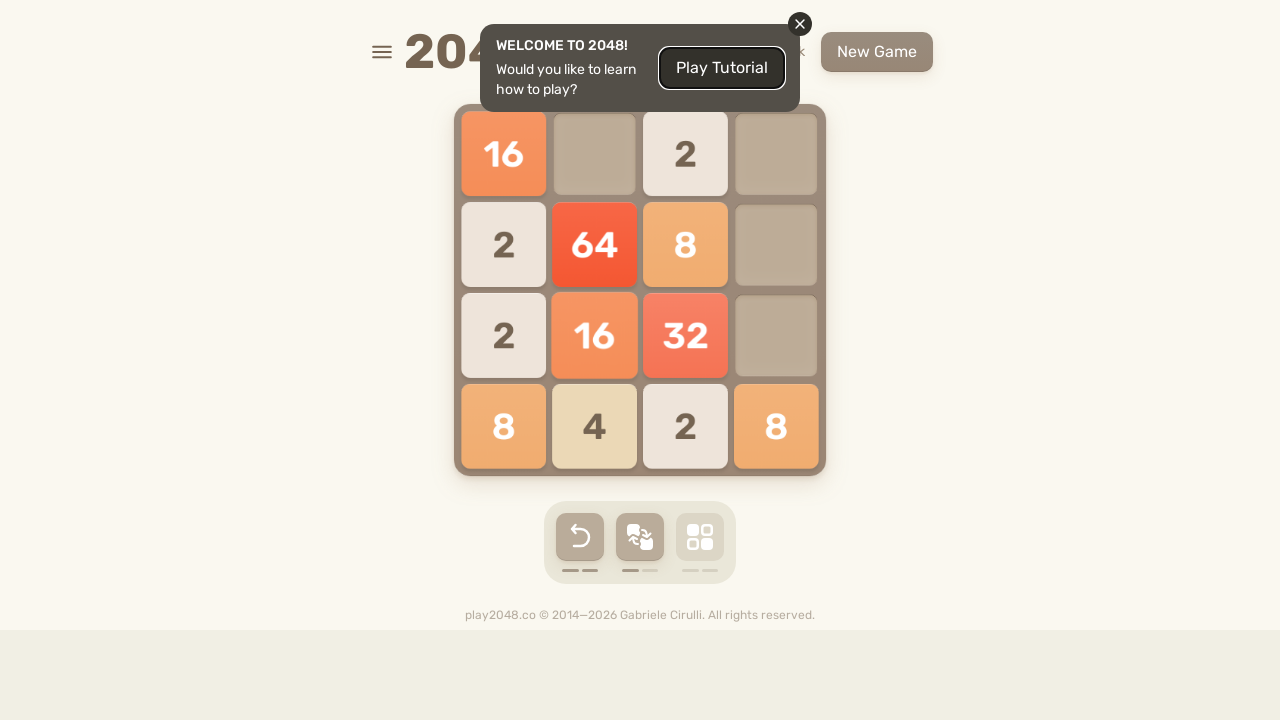

Pressed ArrowUp key
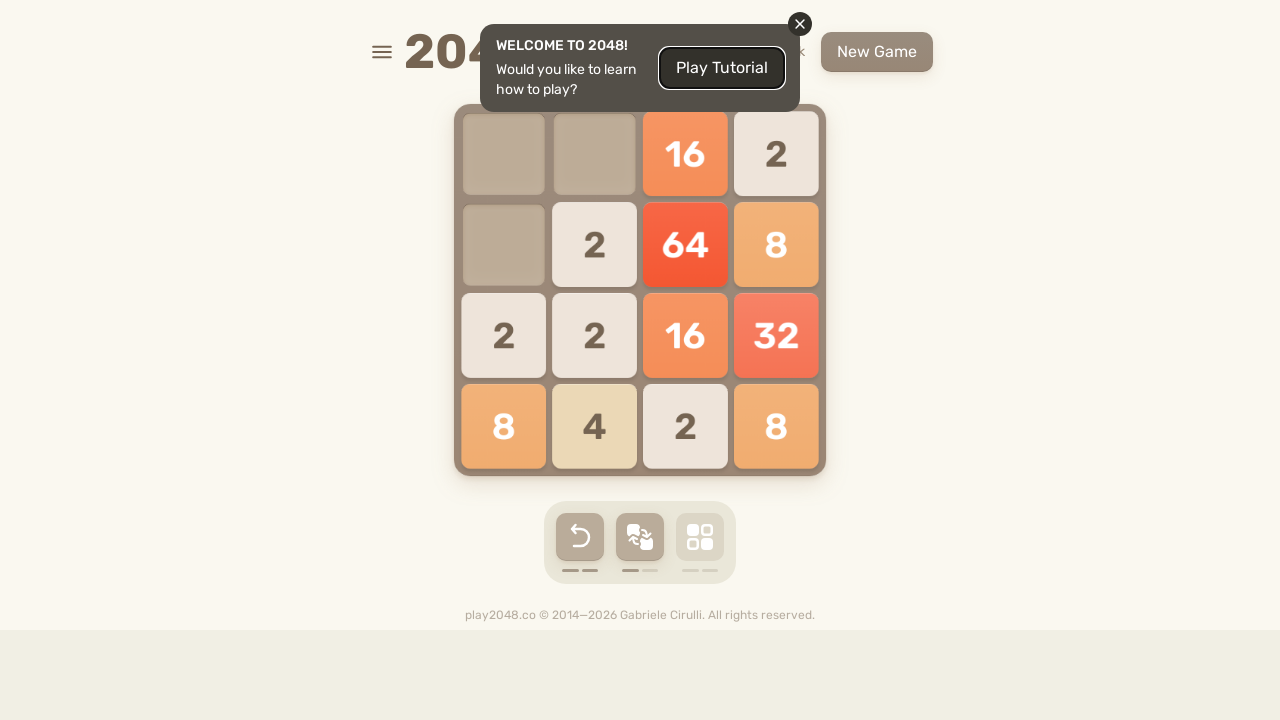

Pressed ArrowDown key
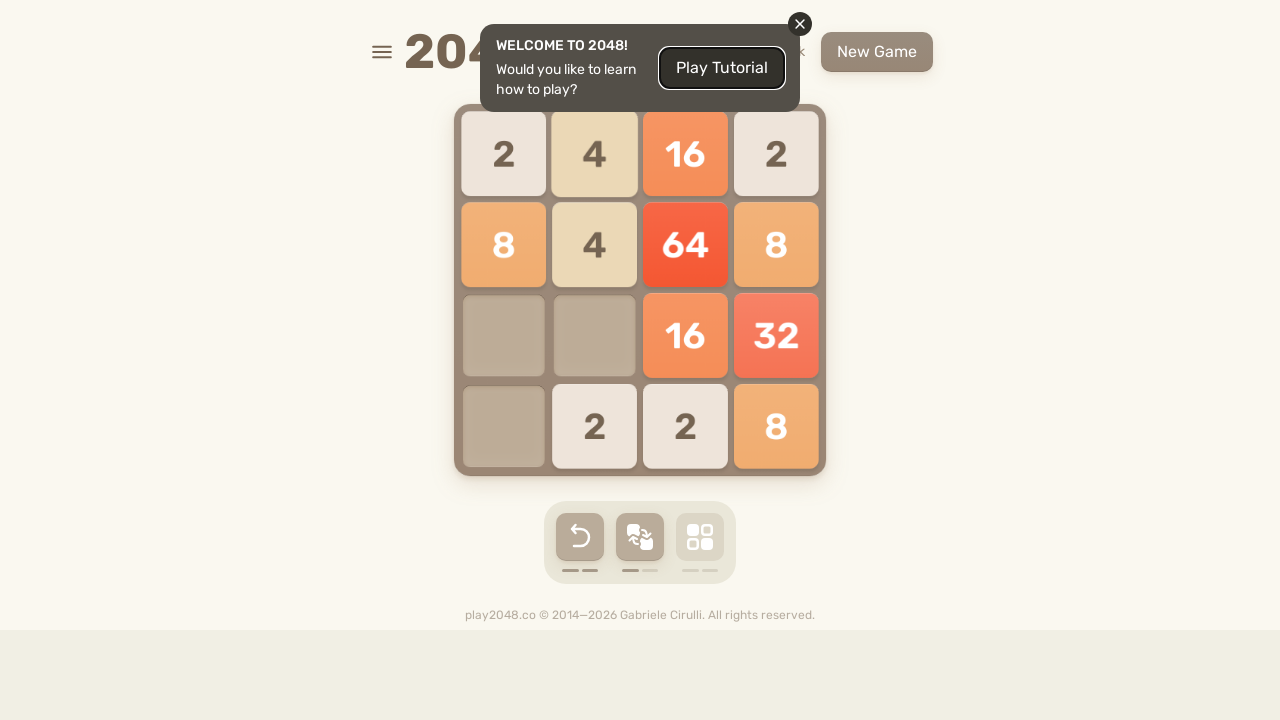

Pressed ArrowLeft key
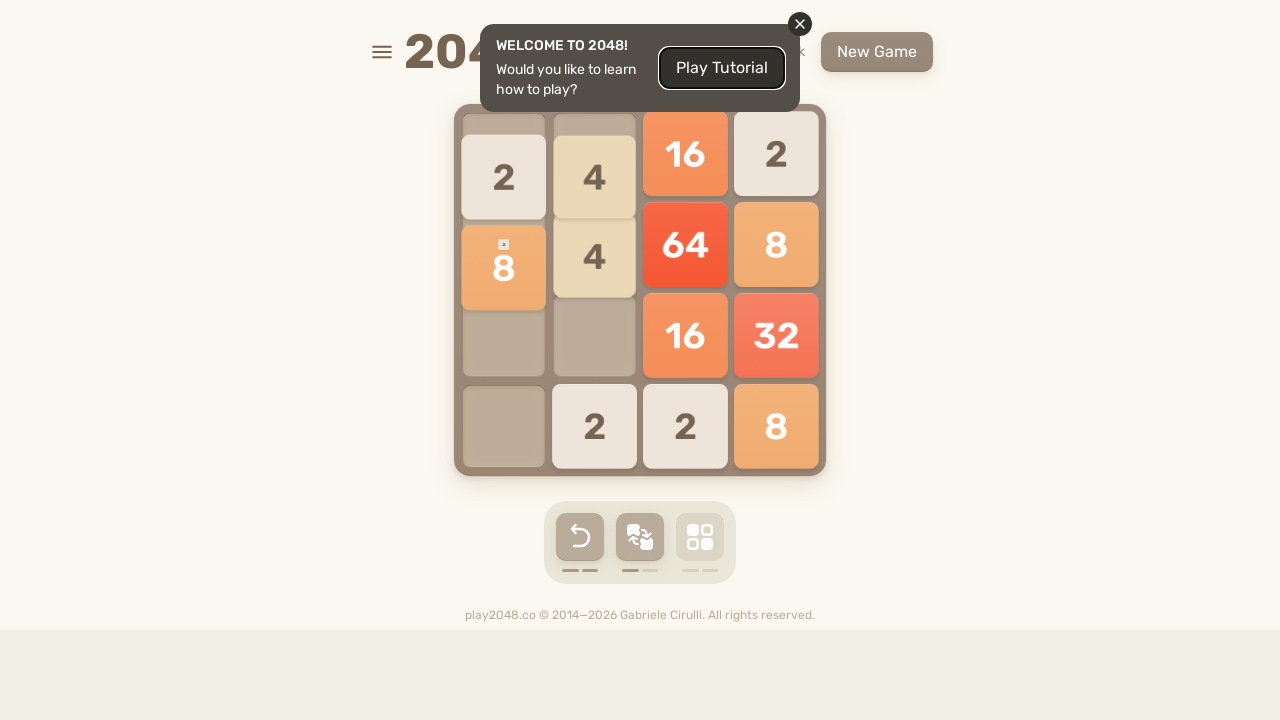

Checked for game over message
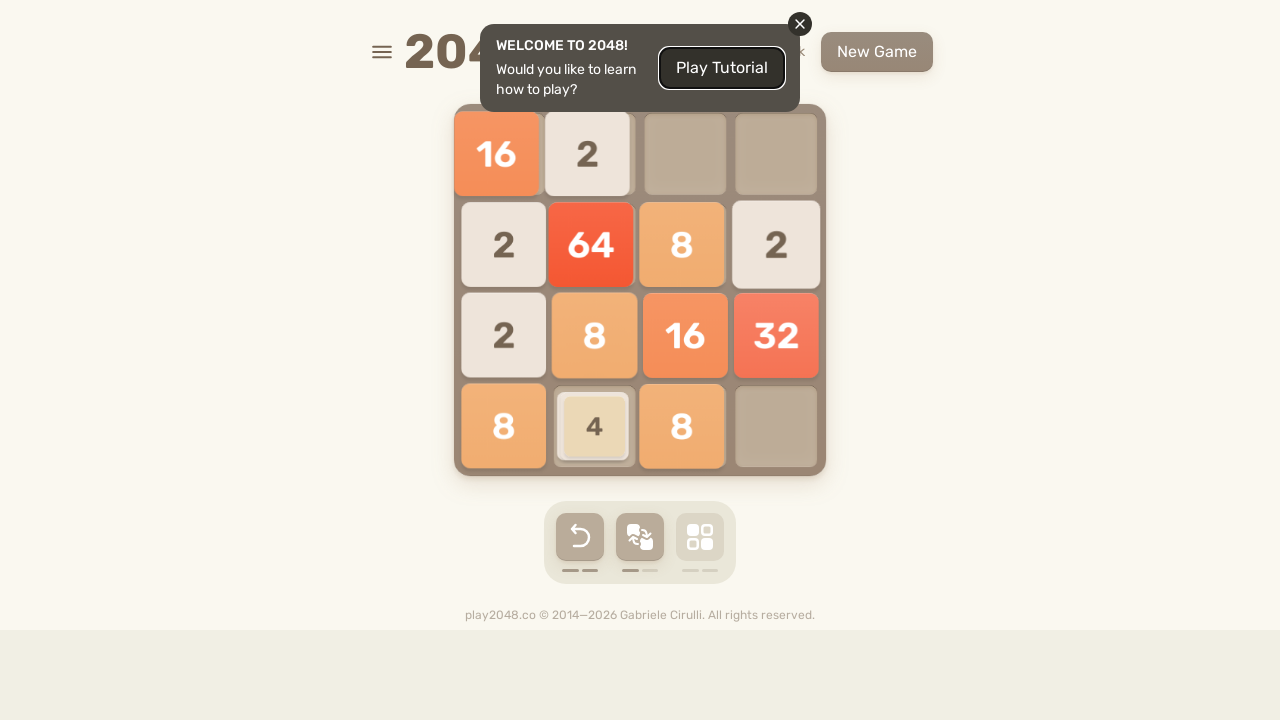

Pressed ArrowRight key
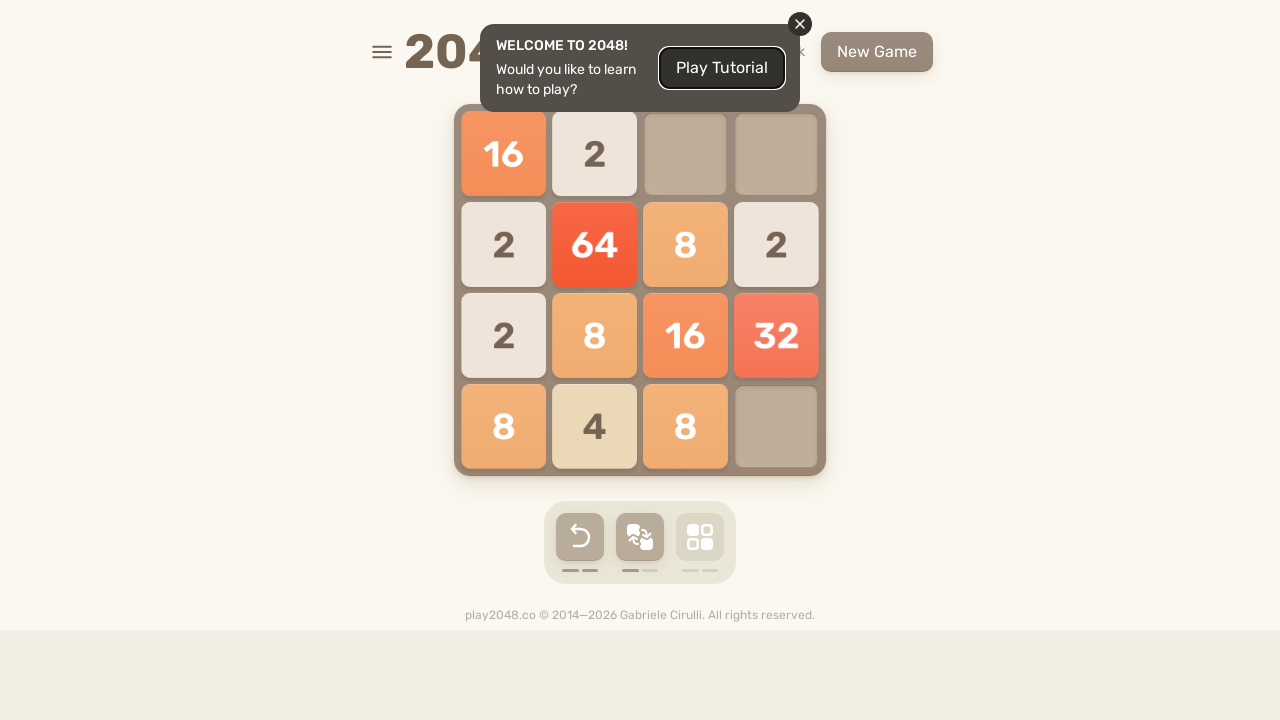

Pressed ArrowUp key
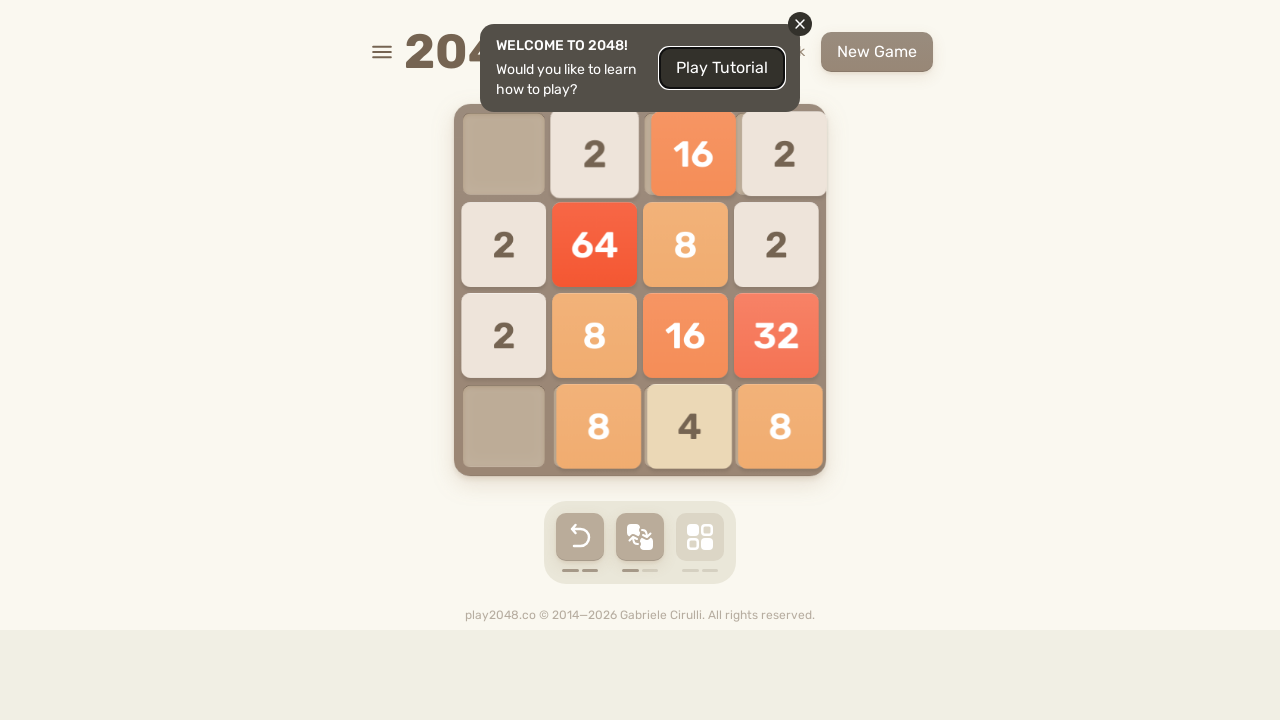

Pressed ArrowDown key
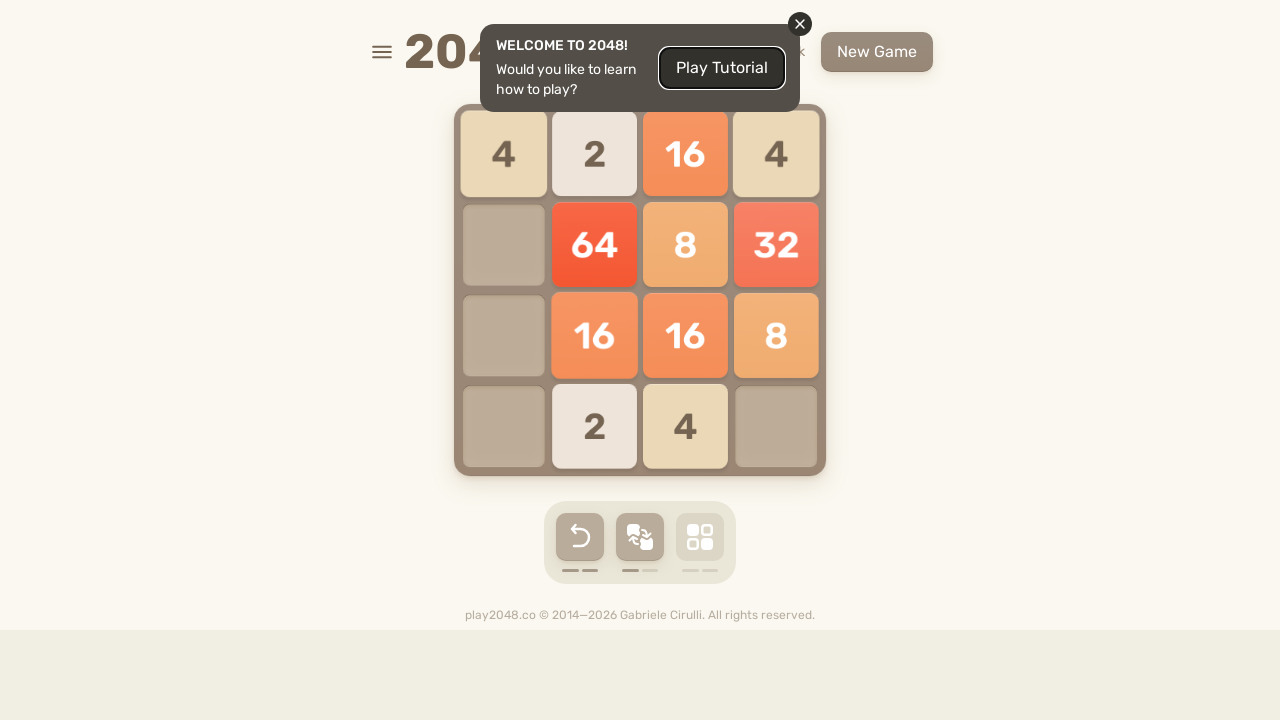

Pressed ArrowLeft key
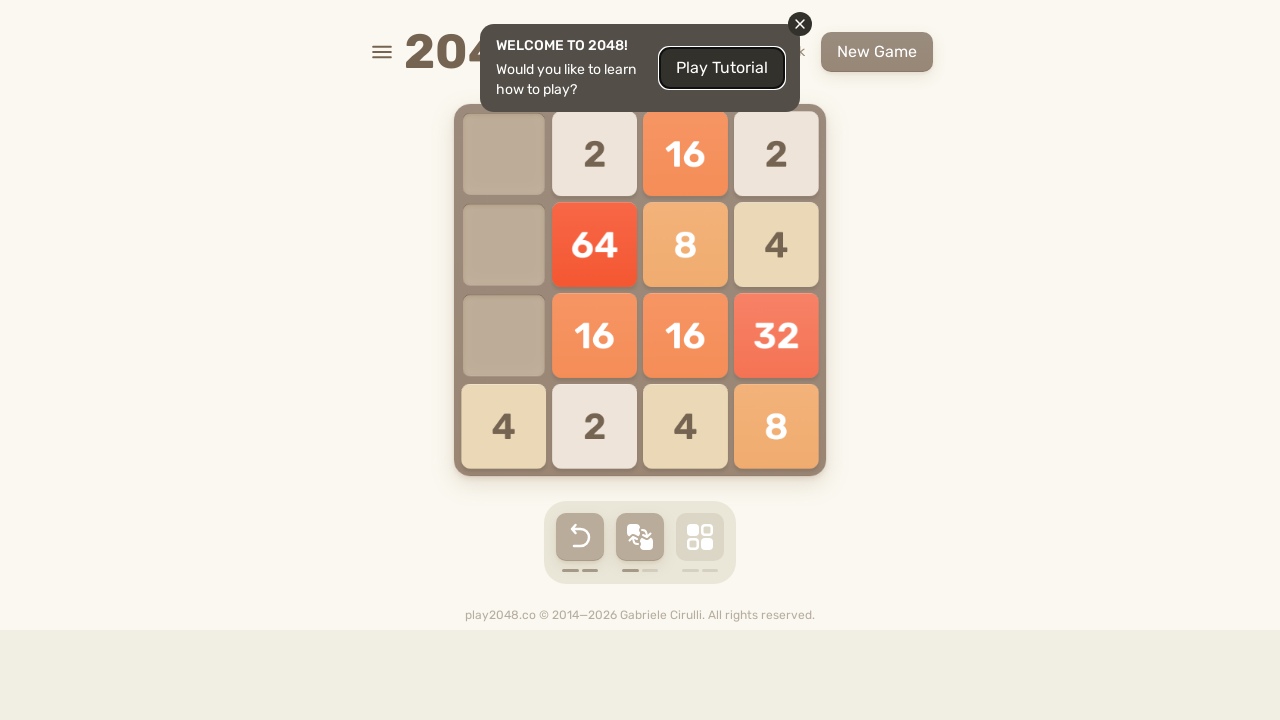

Checked for game over message
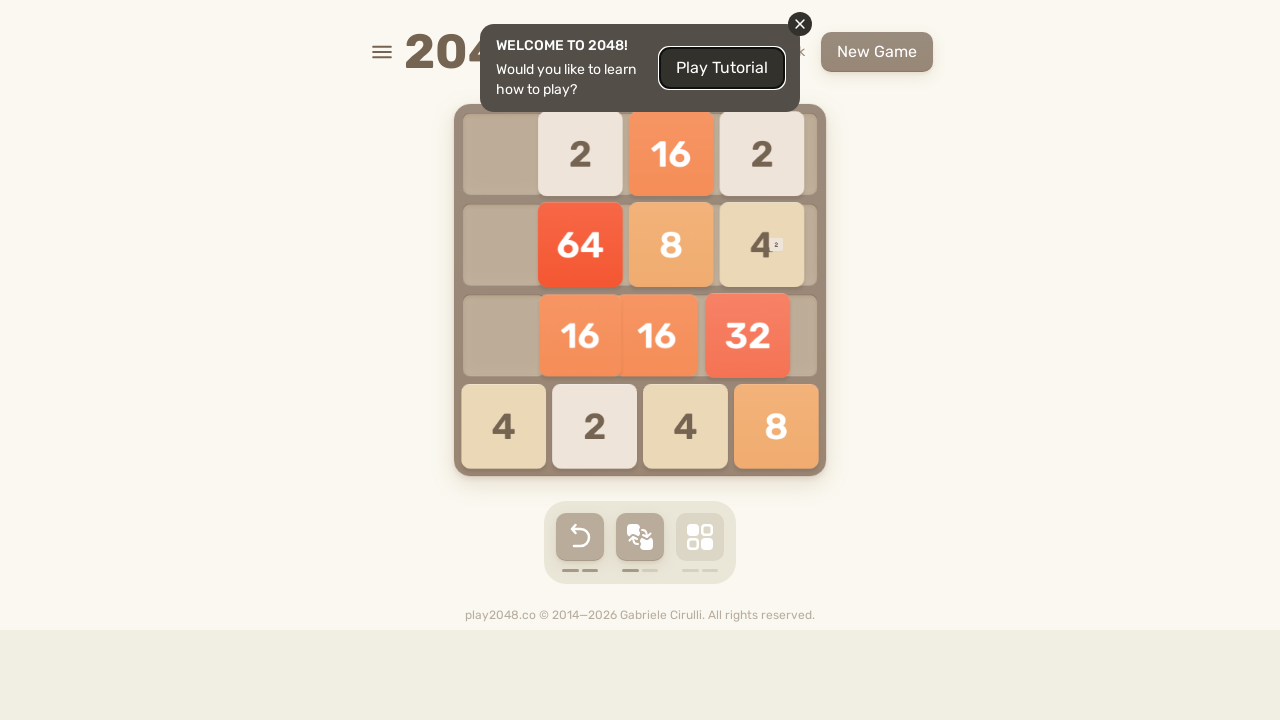

Pressed ArrowRight key
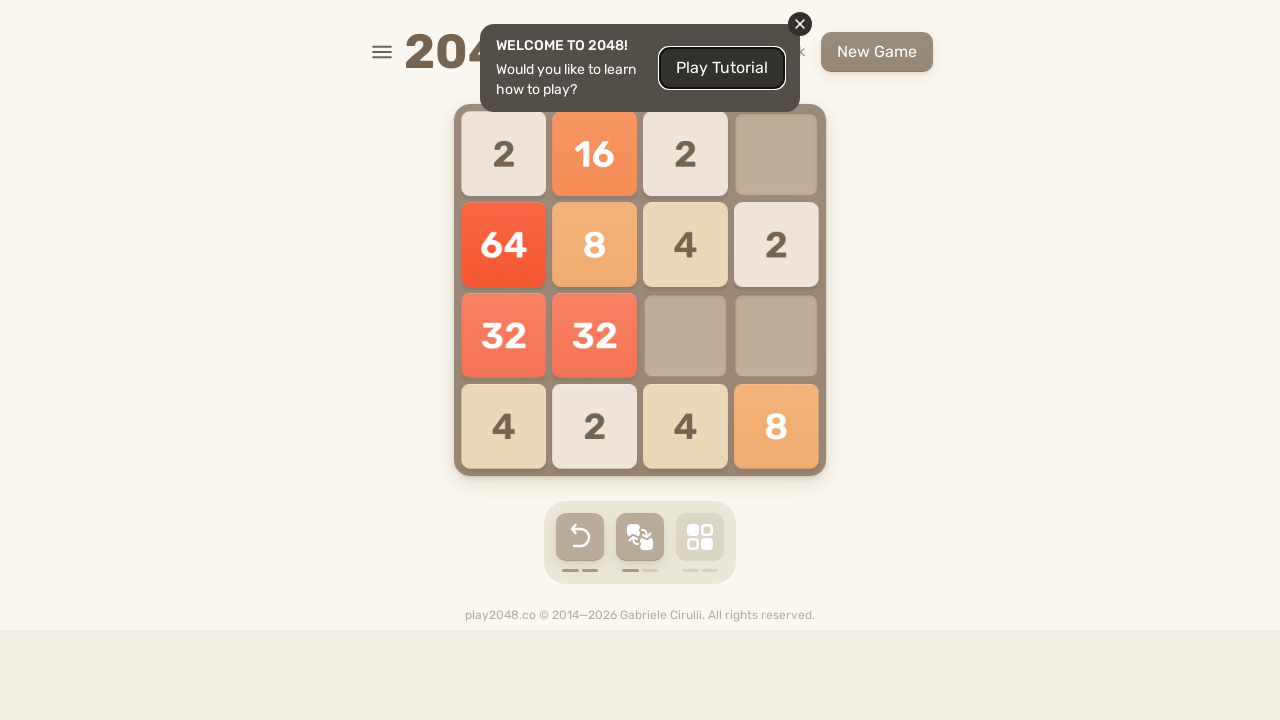

Pressed ArrowUp key
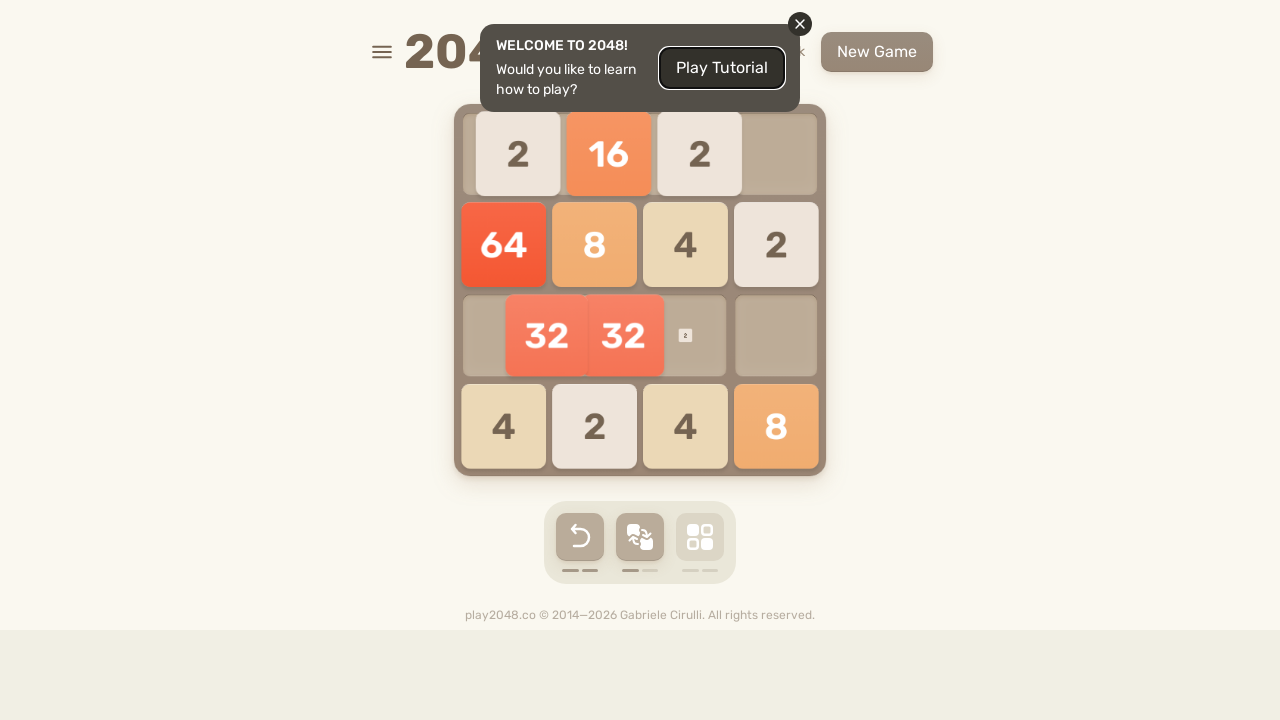

Pressed ArrowDown key
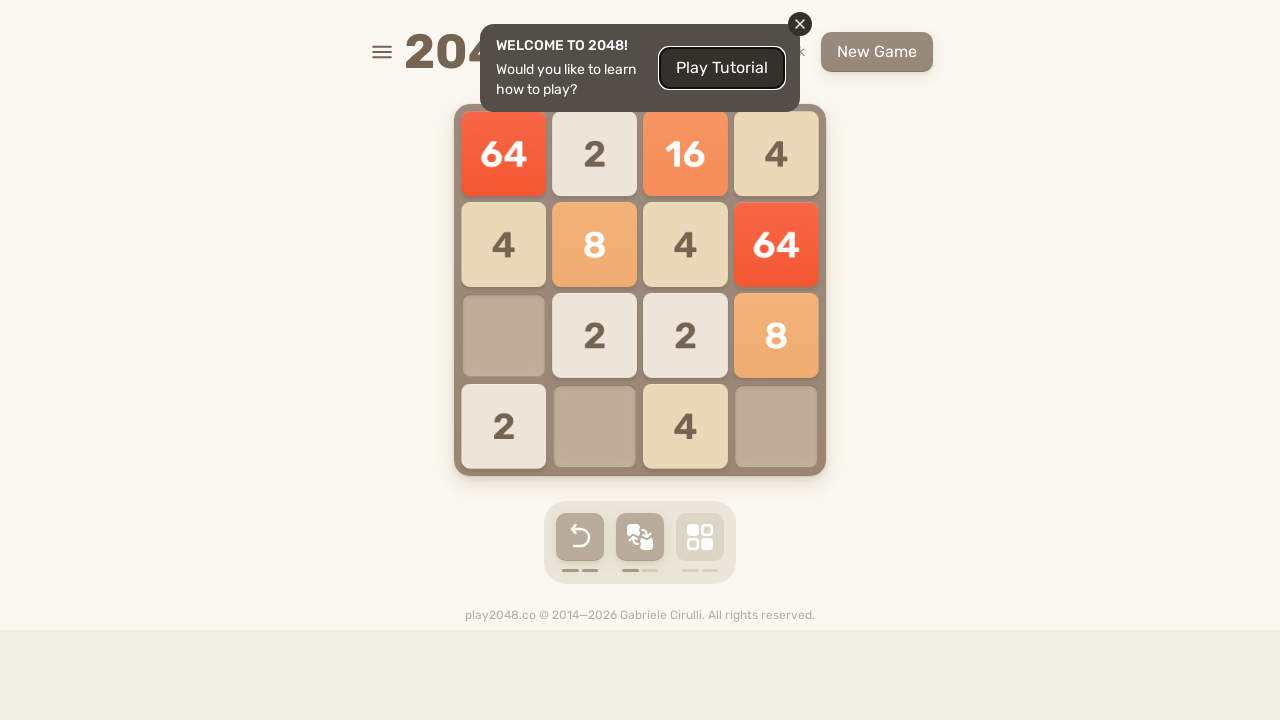

Pressed ArrowLeft key
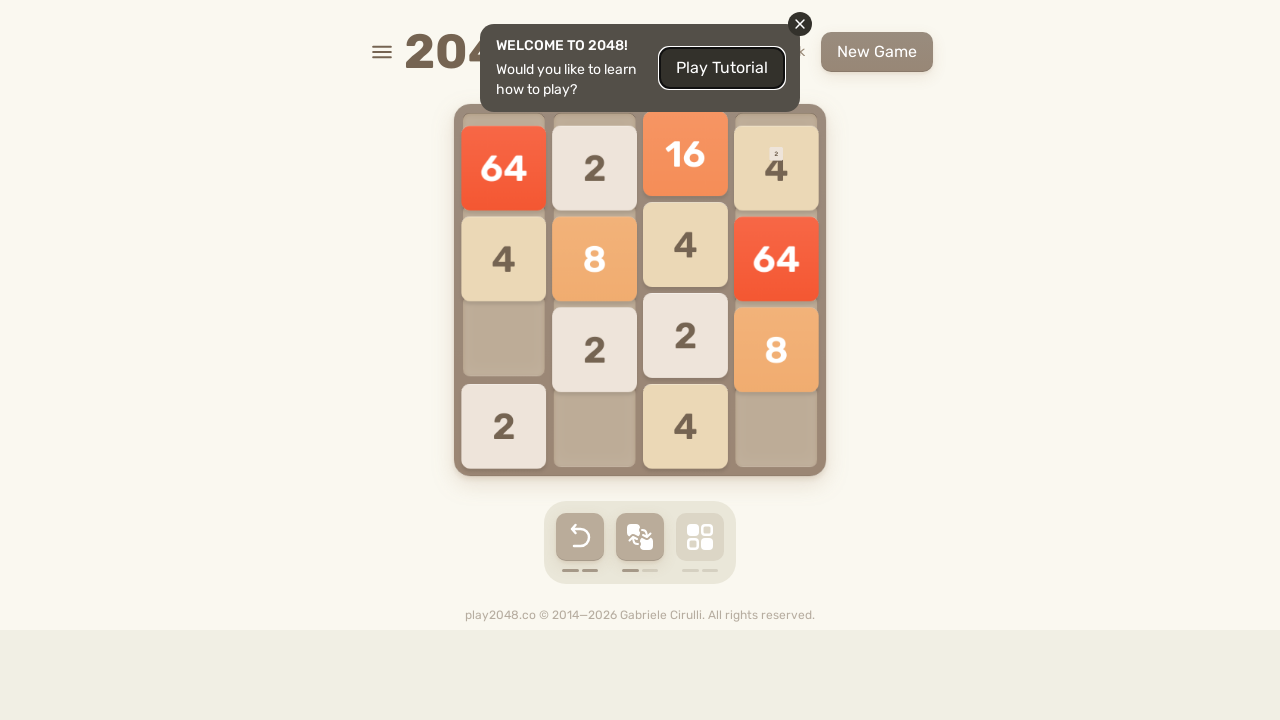

Checked for game over message
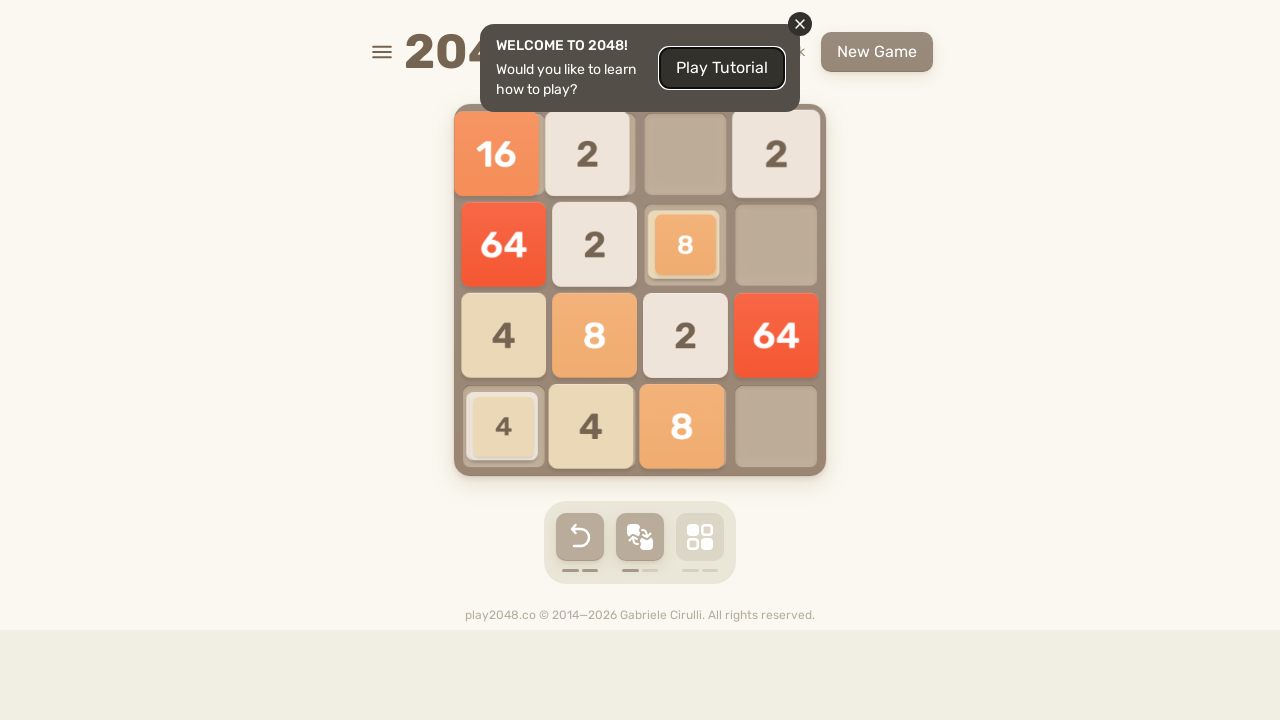

Pressed ArrowRight key
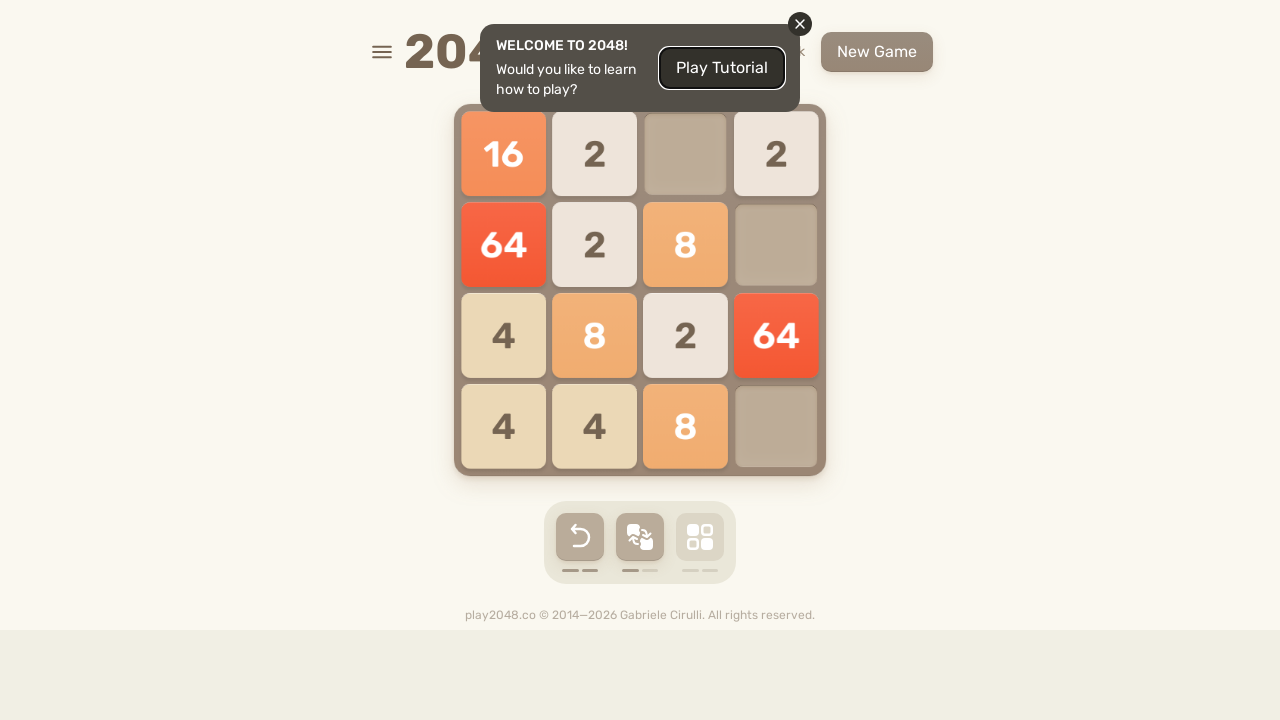

Pressed ArrowUp key
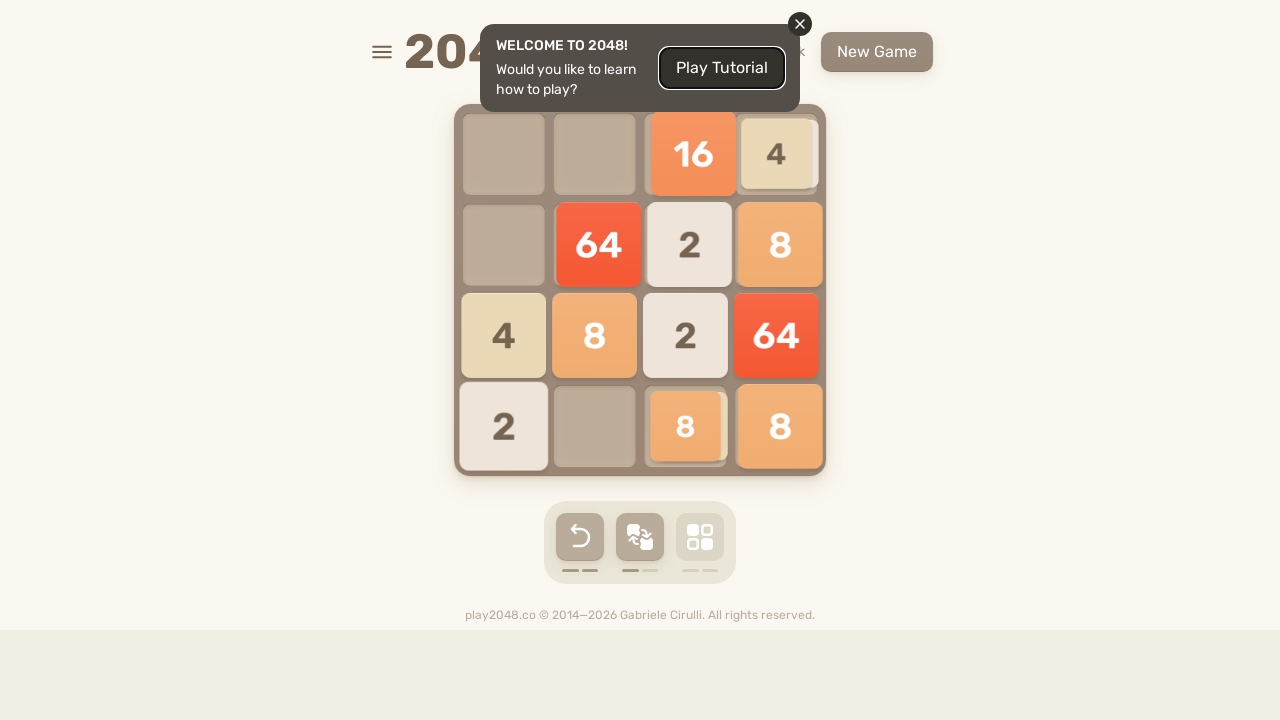

Pressed ArrowDown key
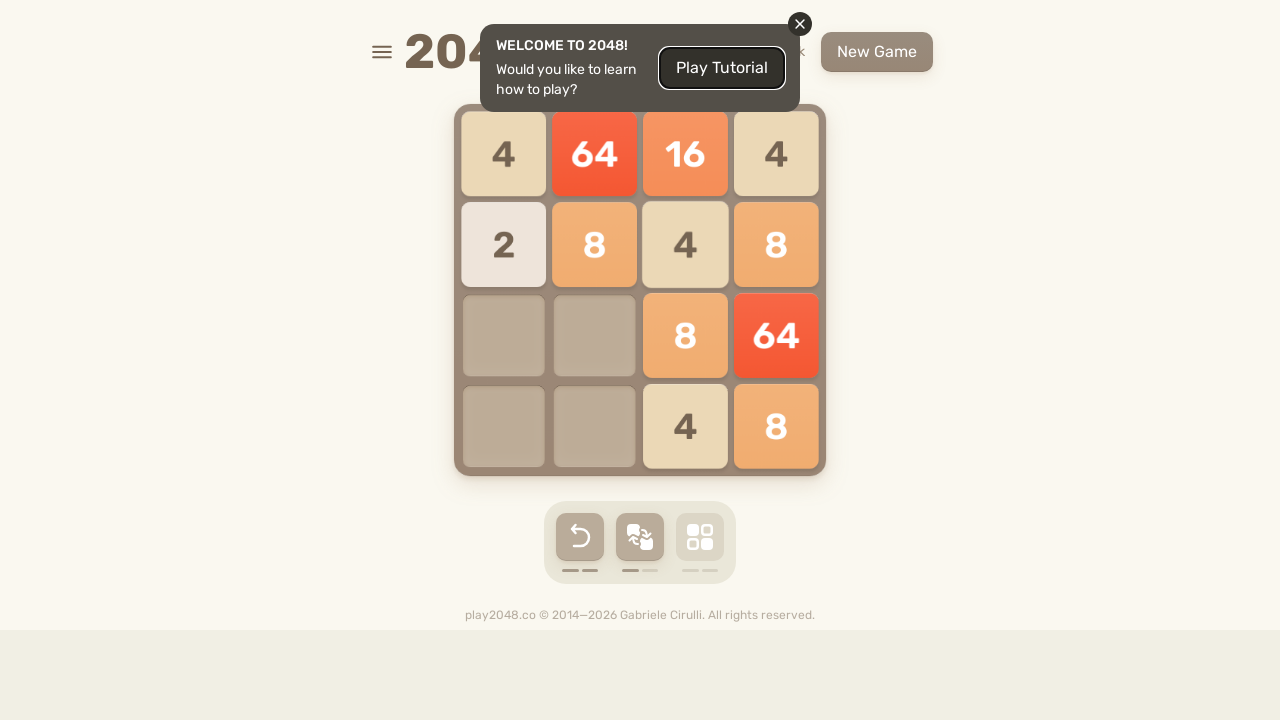

Pressed ArrowLeft key
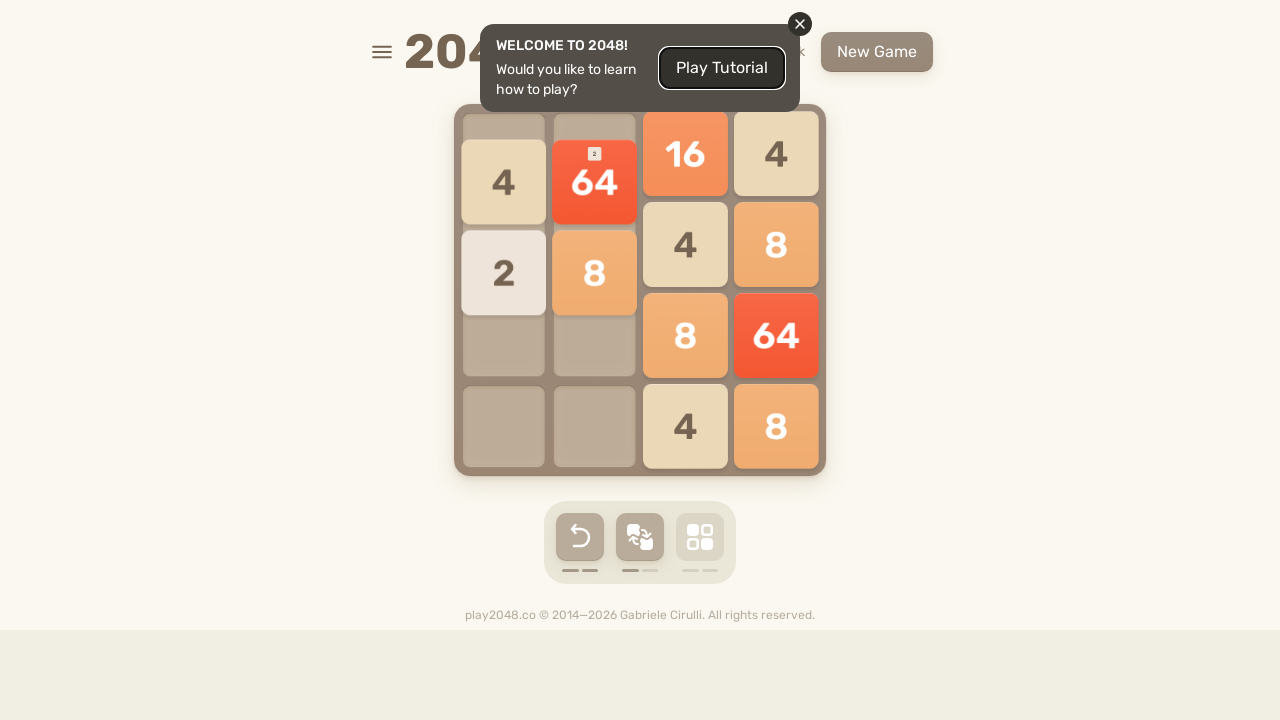

Checked for game over message
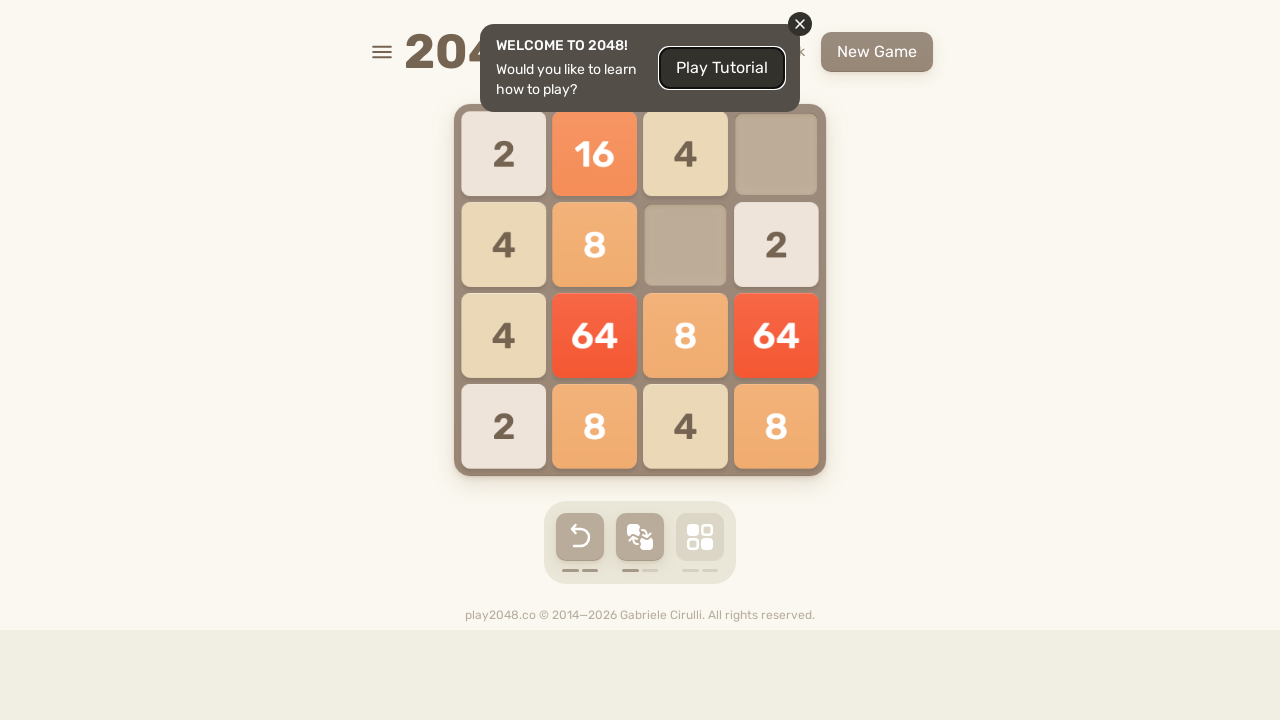

Pressed ArrowRight key
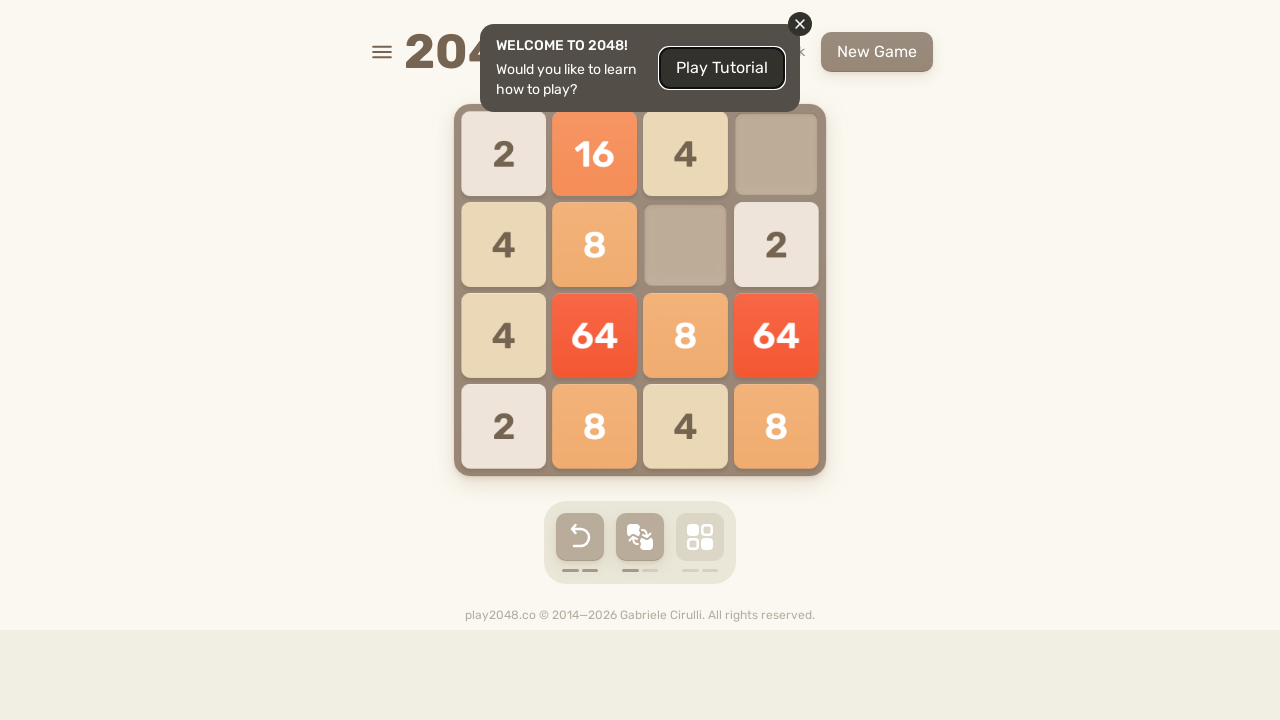

Pressed ArrowUp key
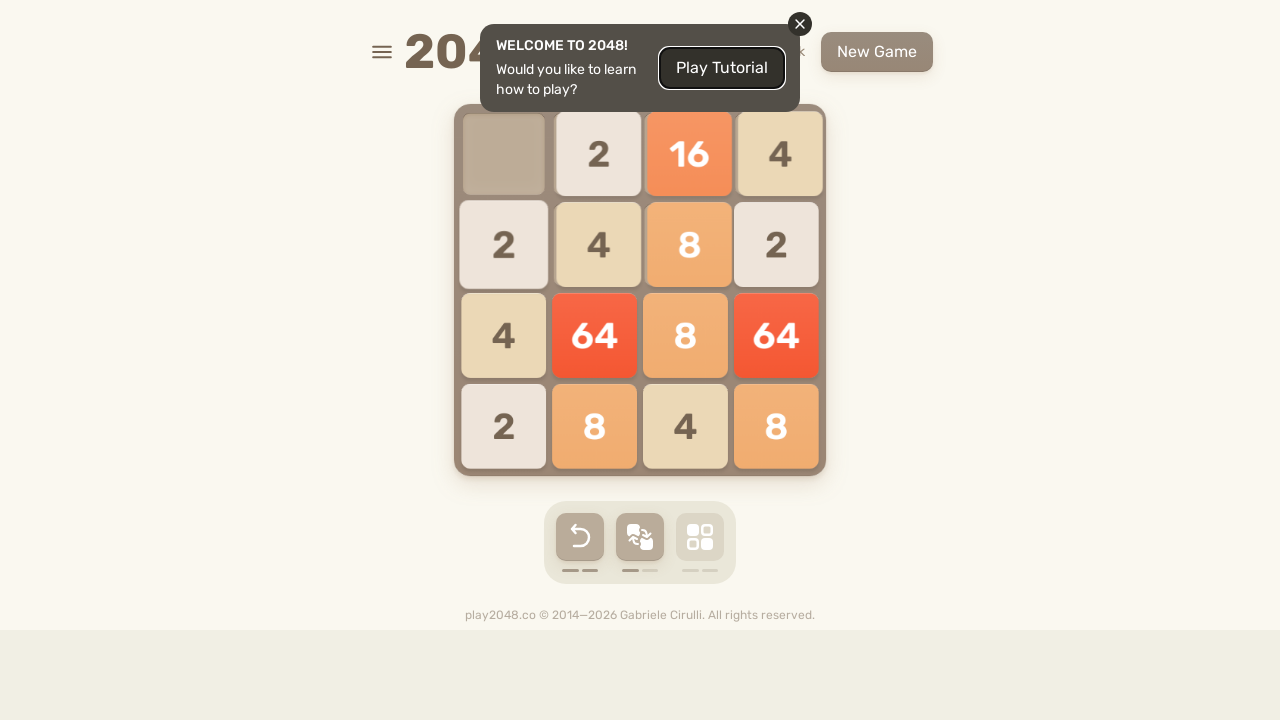

Pressed ArrowDown key
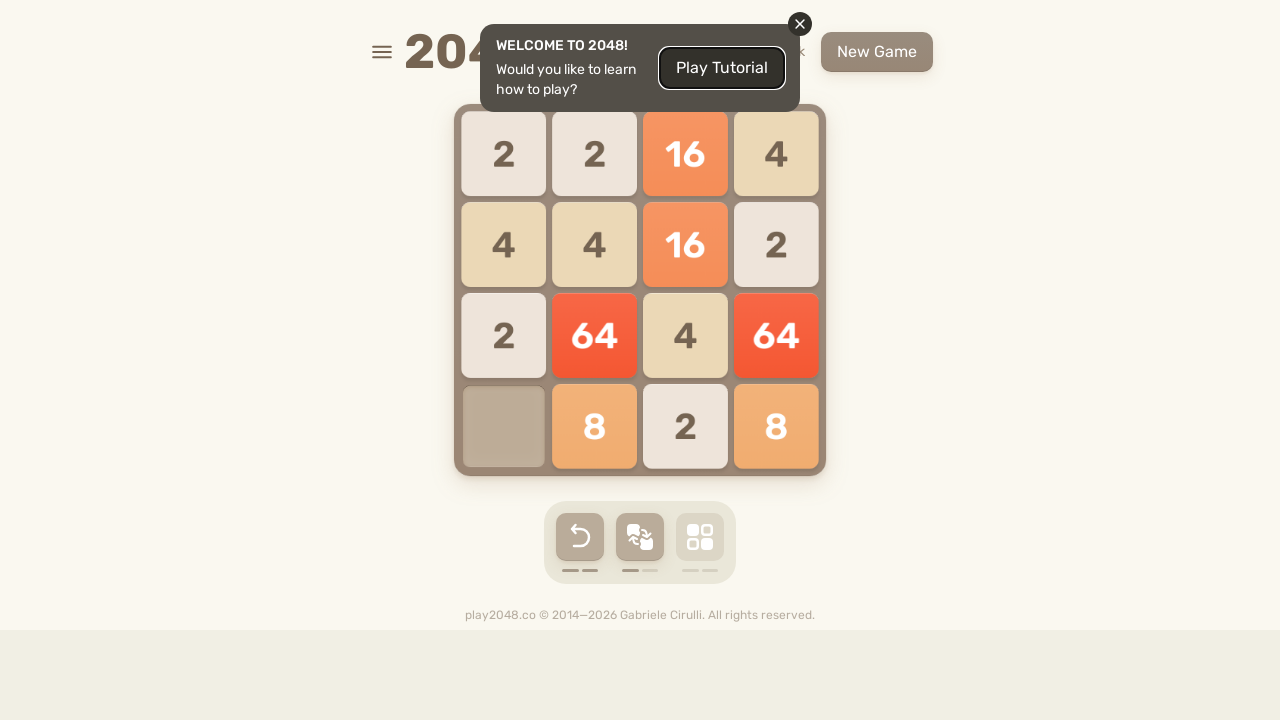

Pressed ArrowLeft key
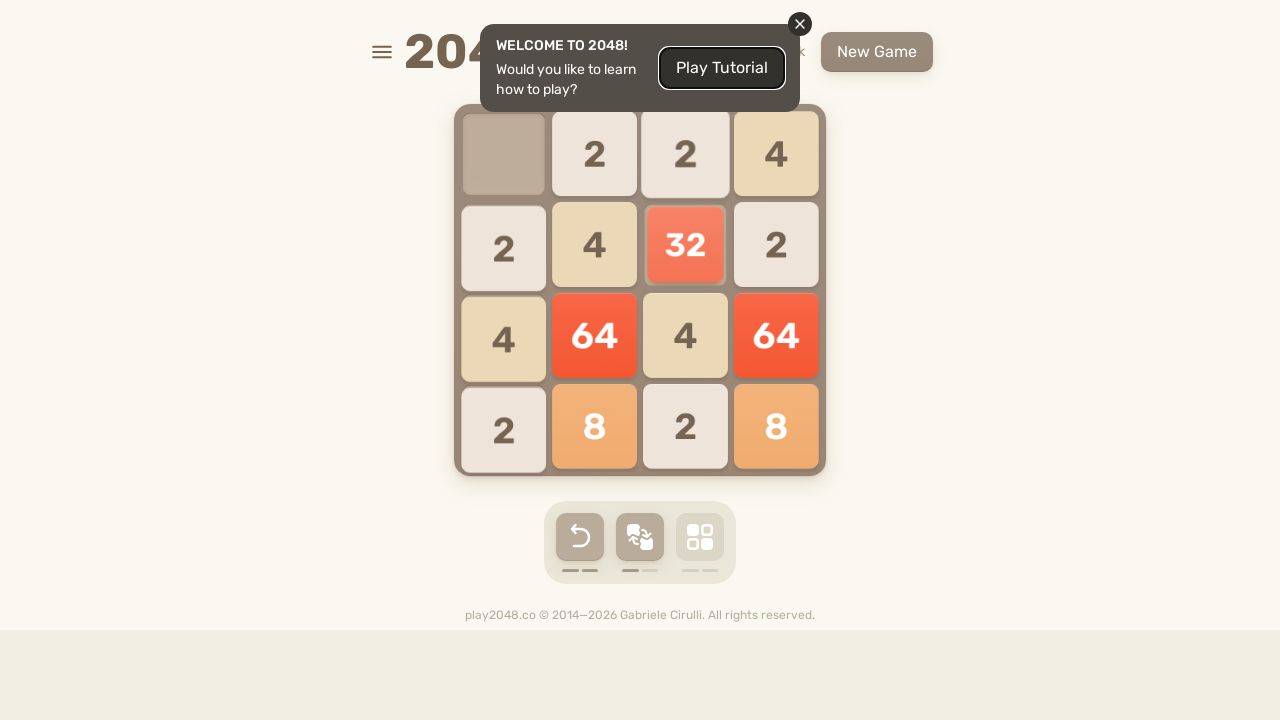

Checked for game over message
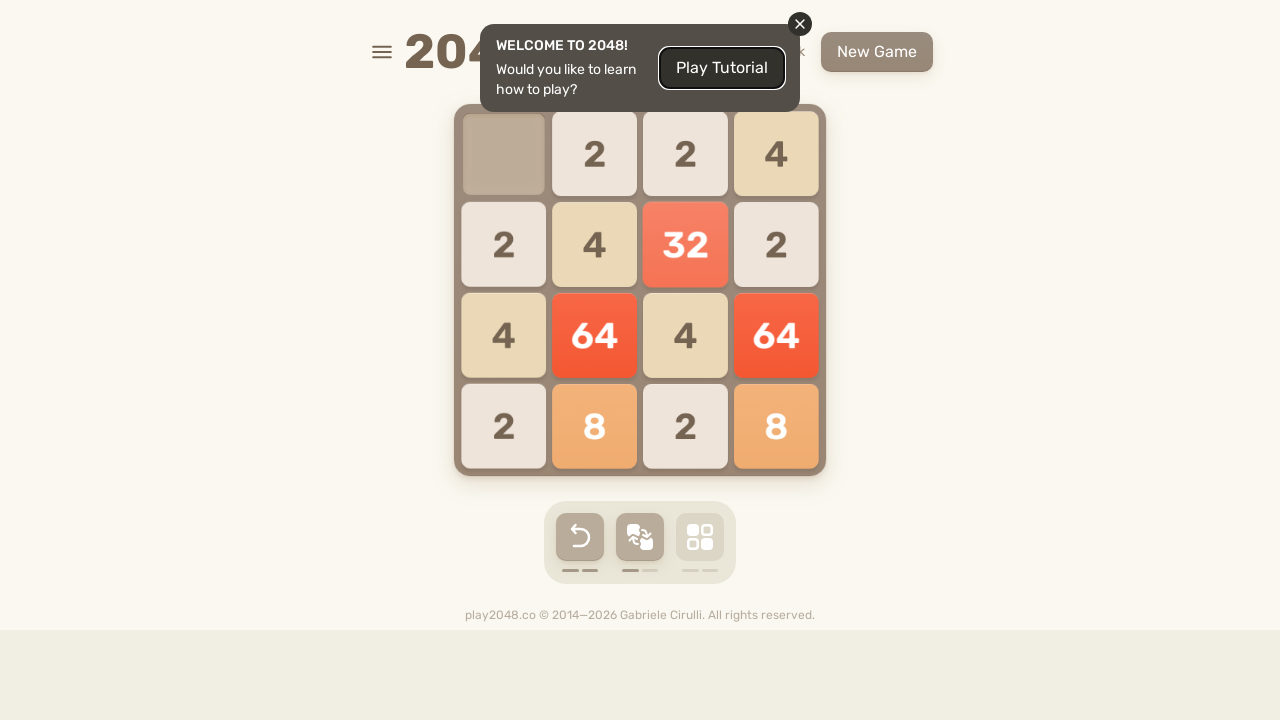

Pressed ArrowRight key
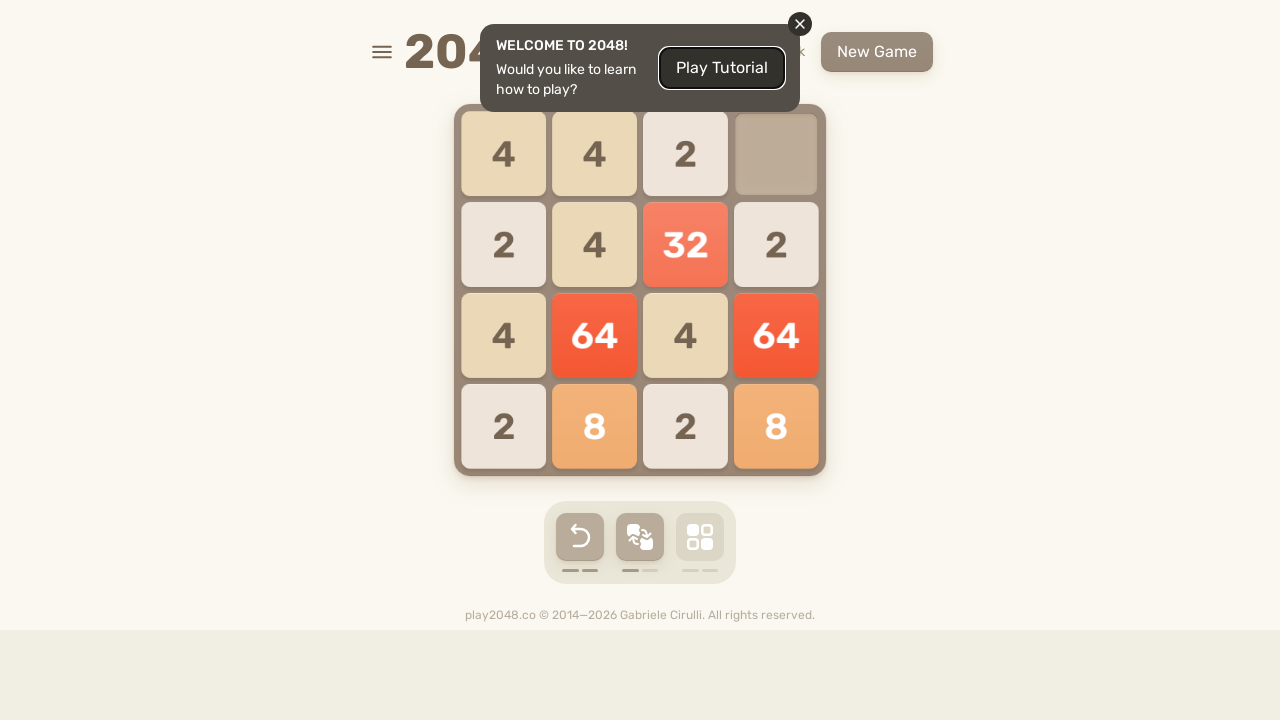

Pressed ArrowUp key
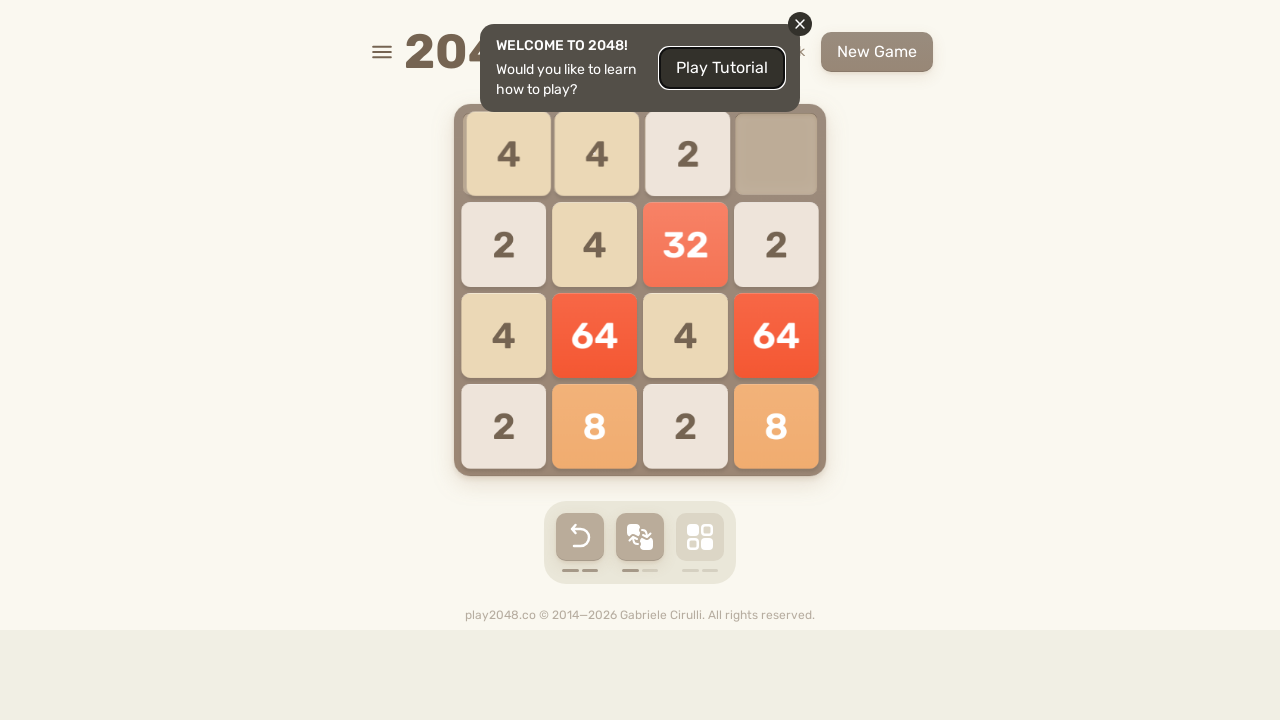

Pressed ArrowDown key
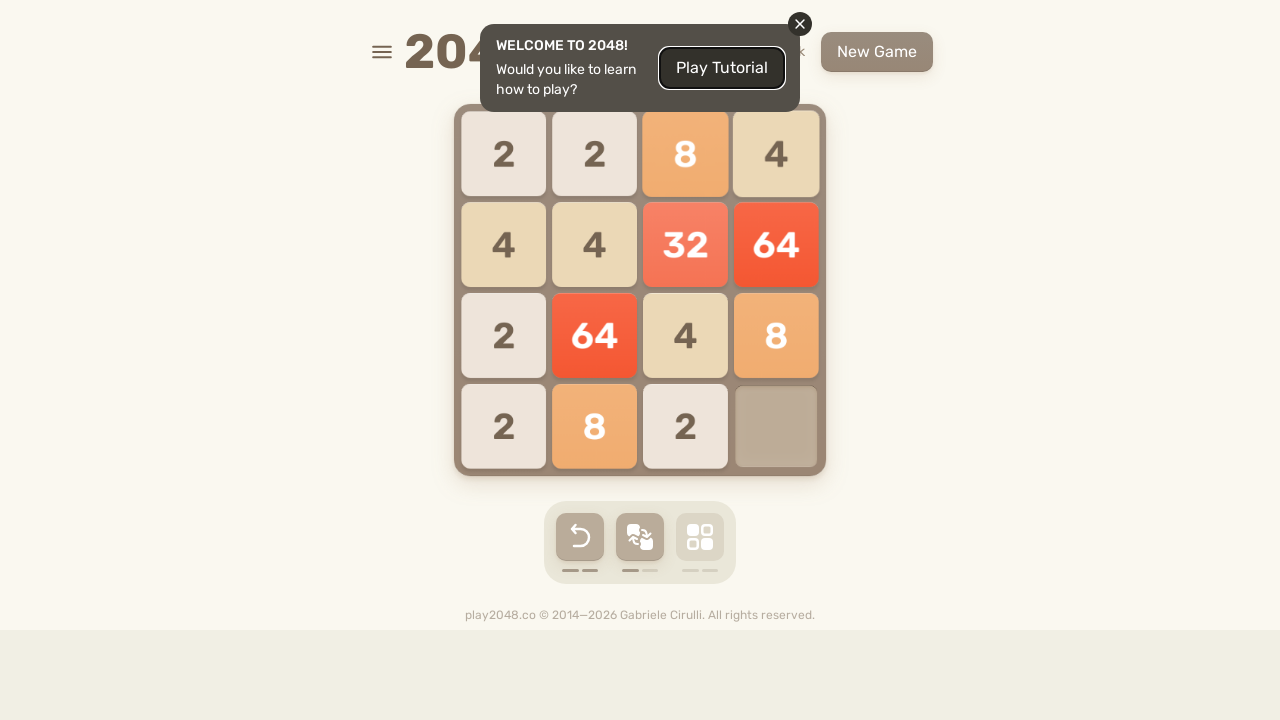

Pressed ArrowLeft key
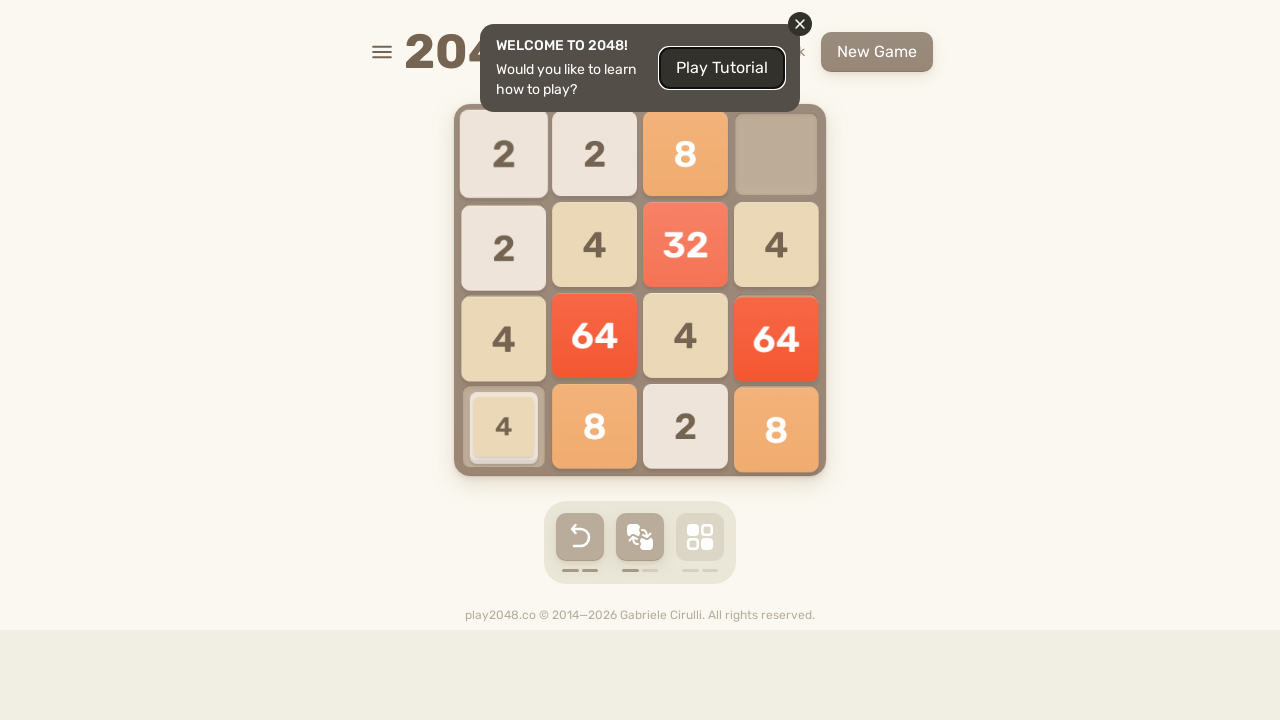

Checked for game over message
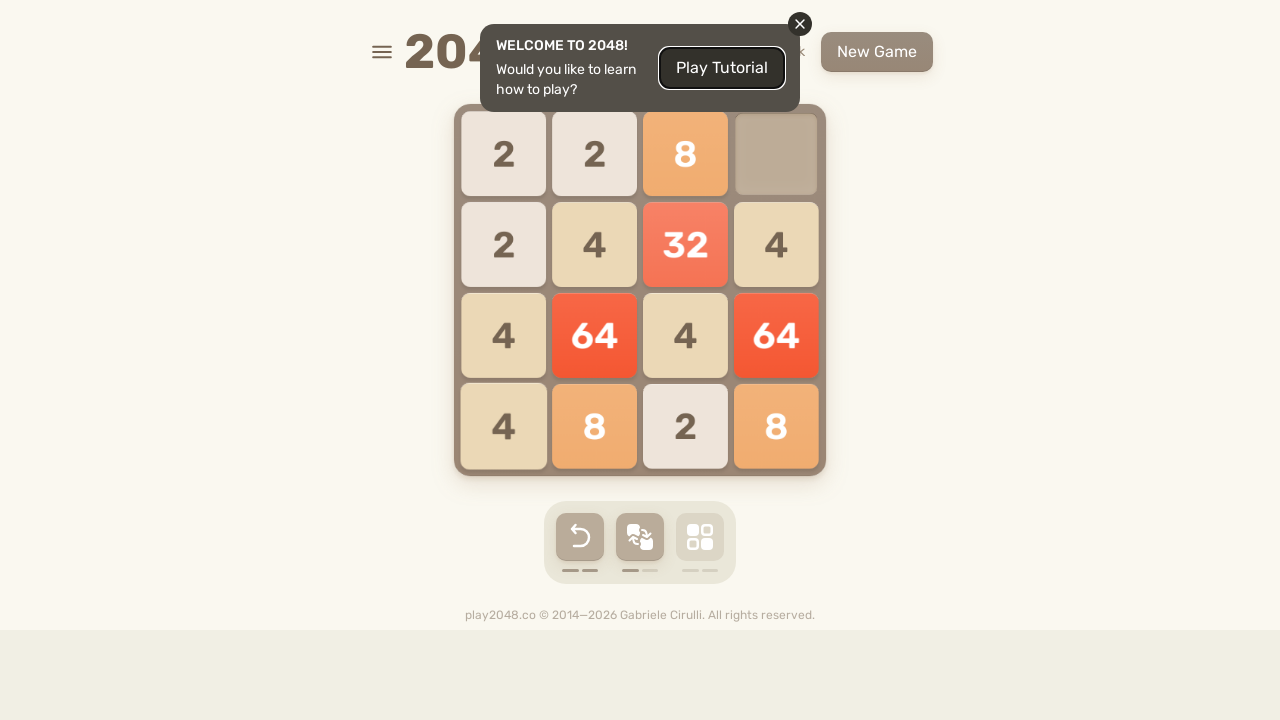

Pressed ArrowRight key
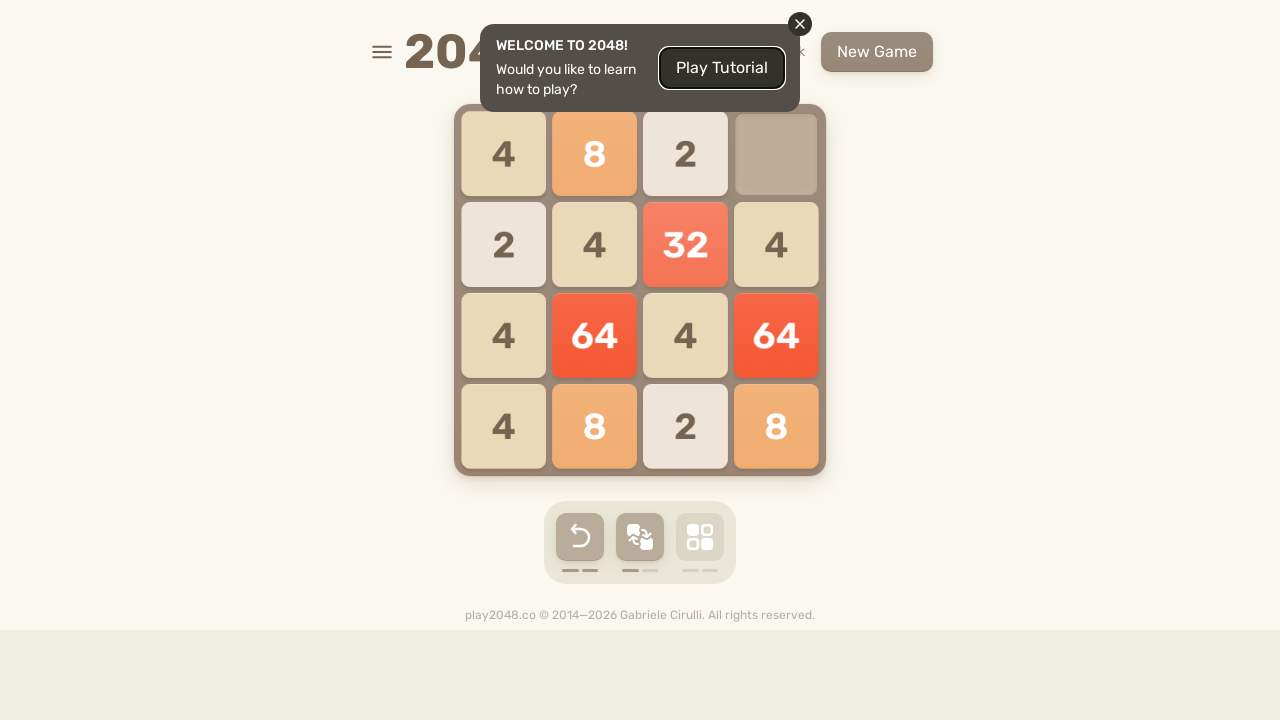

Pressed ArrowUp key
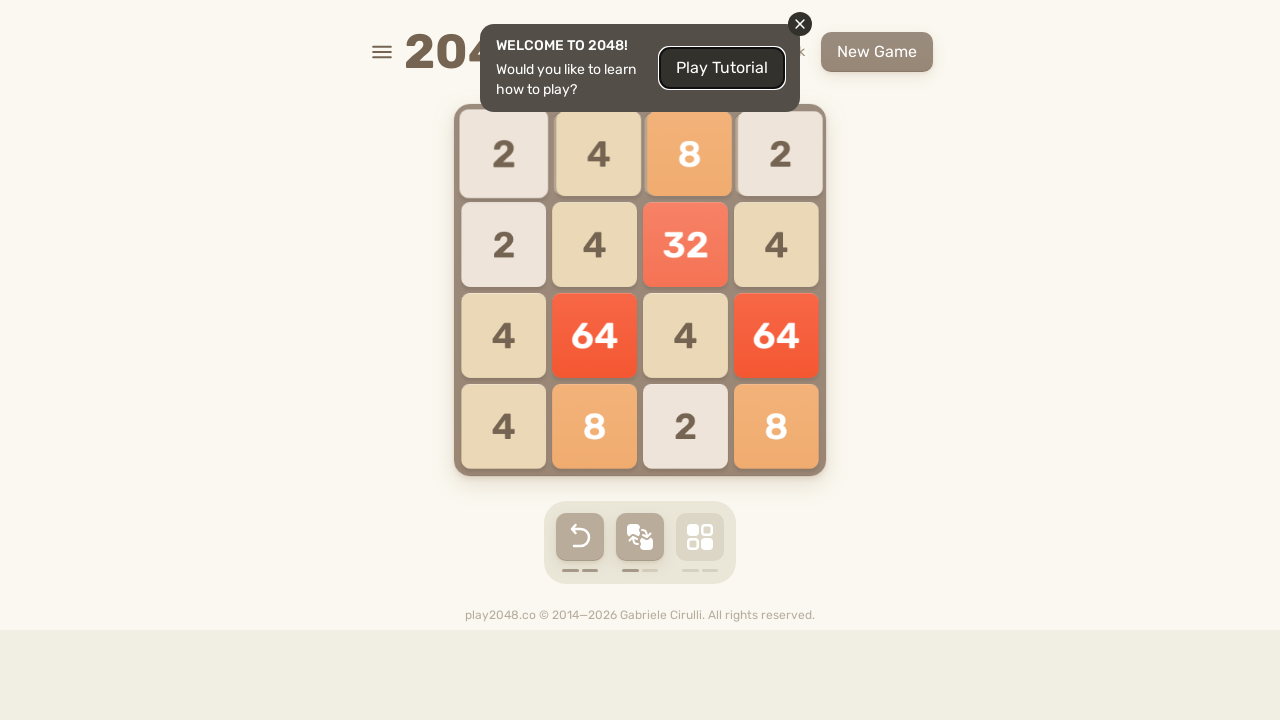

Pressed ArrowDown key
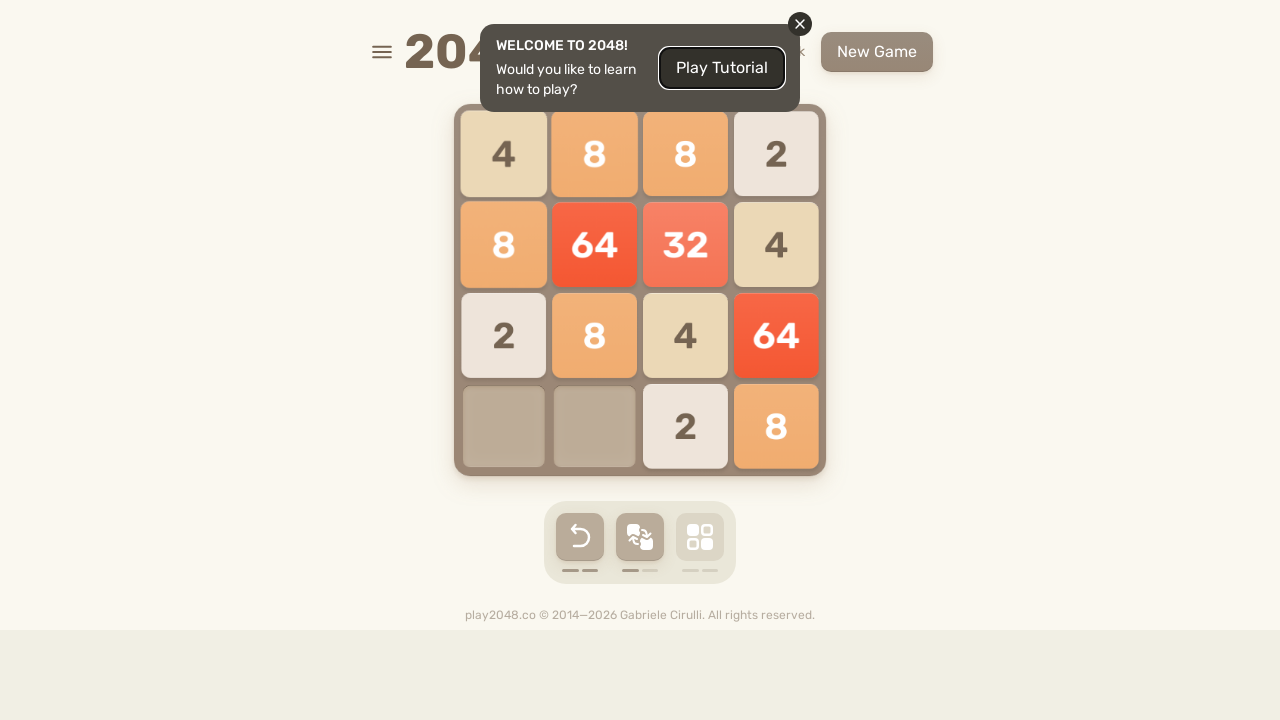

Pressed ArrowLeft key
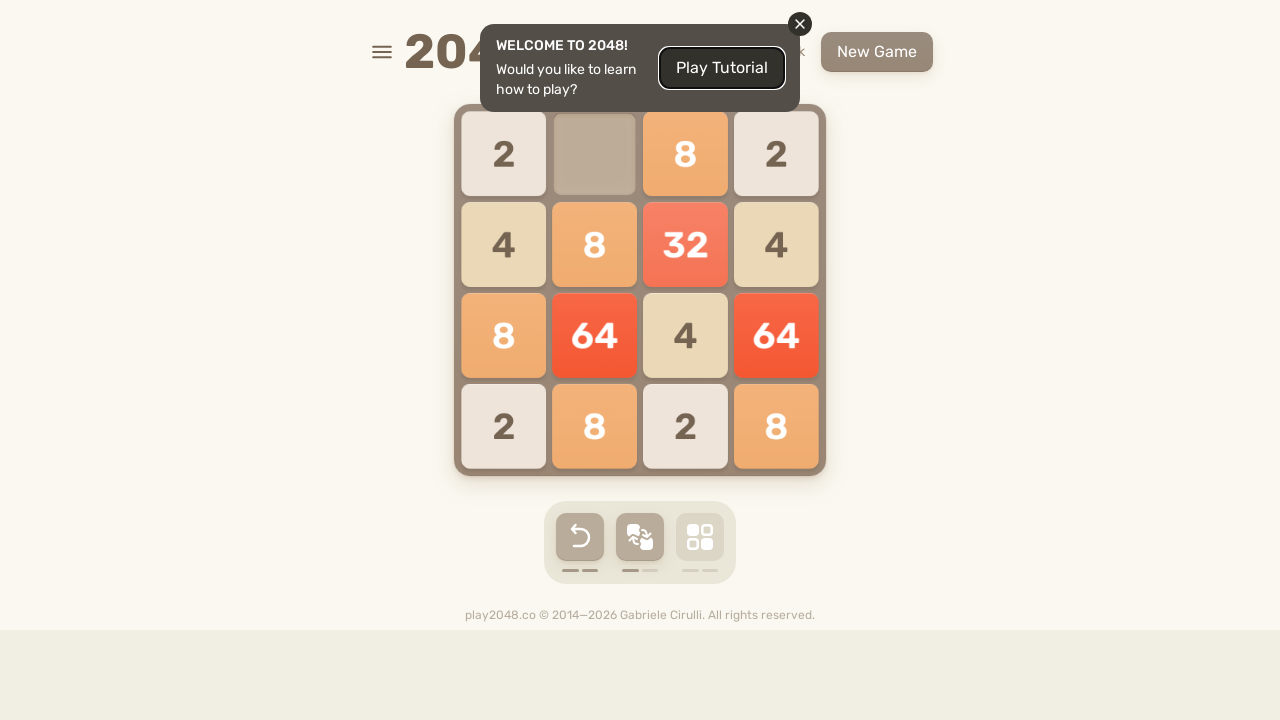

Checked for game over message
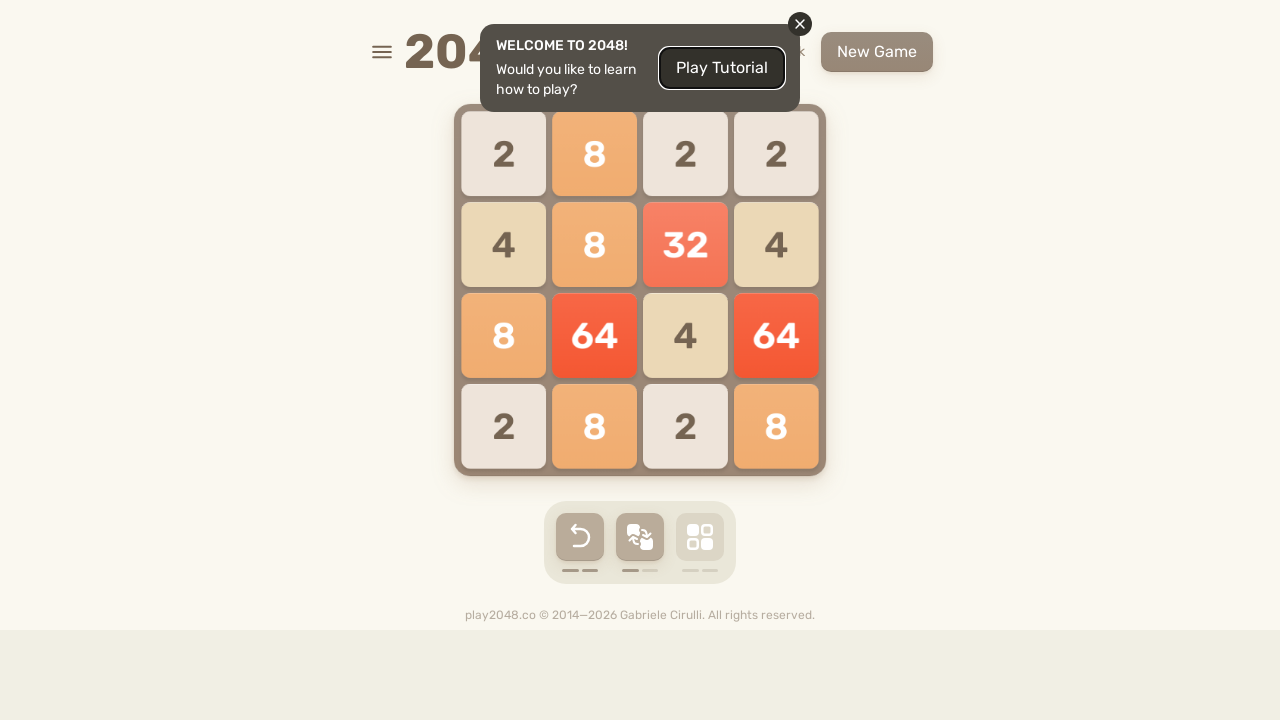

Pressed ArrowRight key
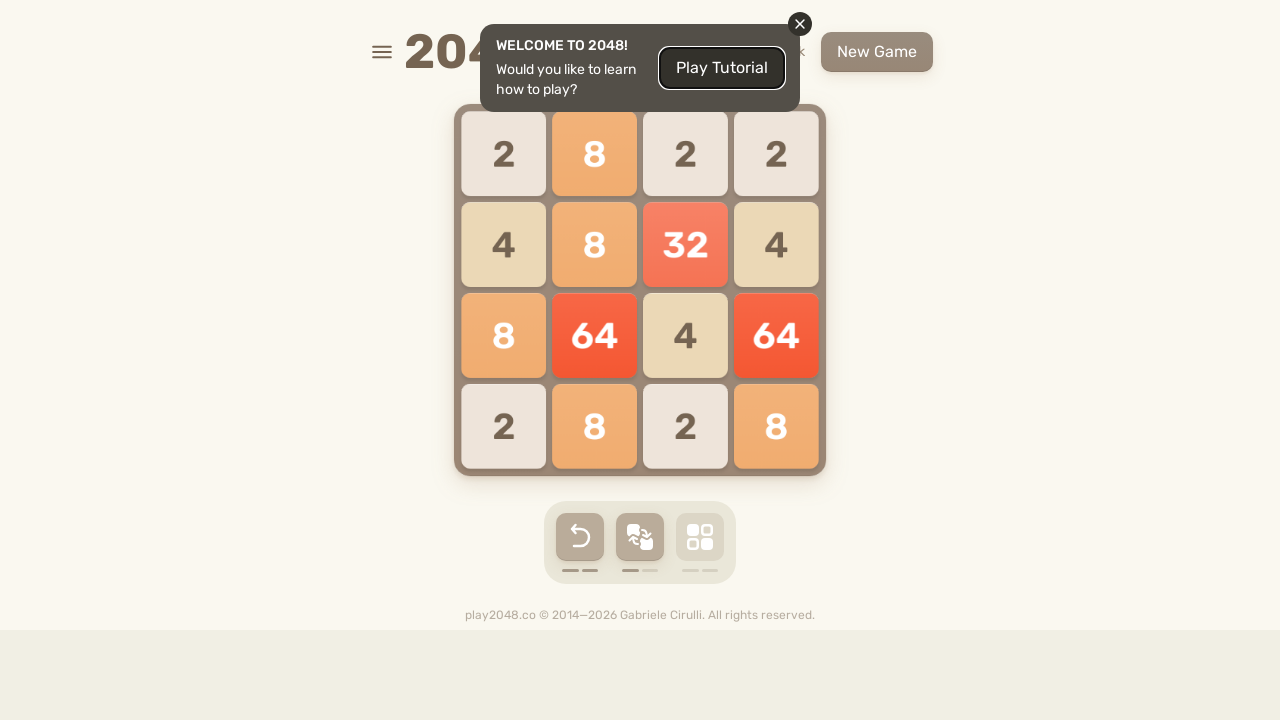

Pressed ArrowUp key
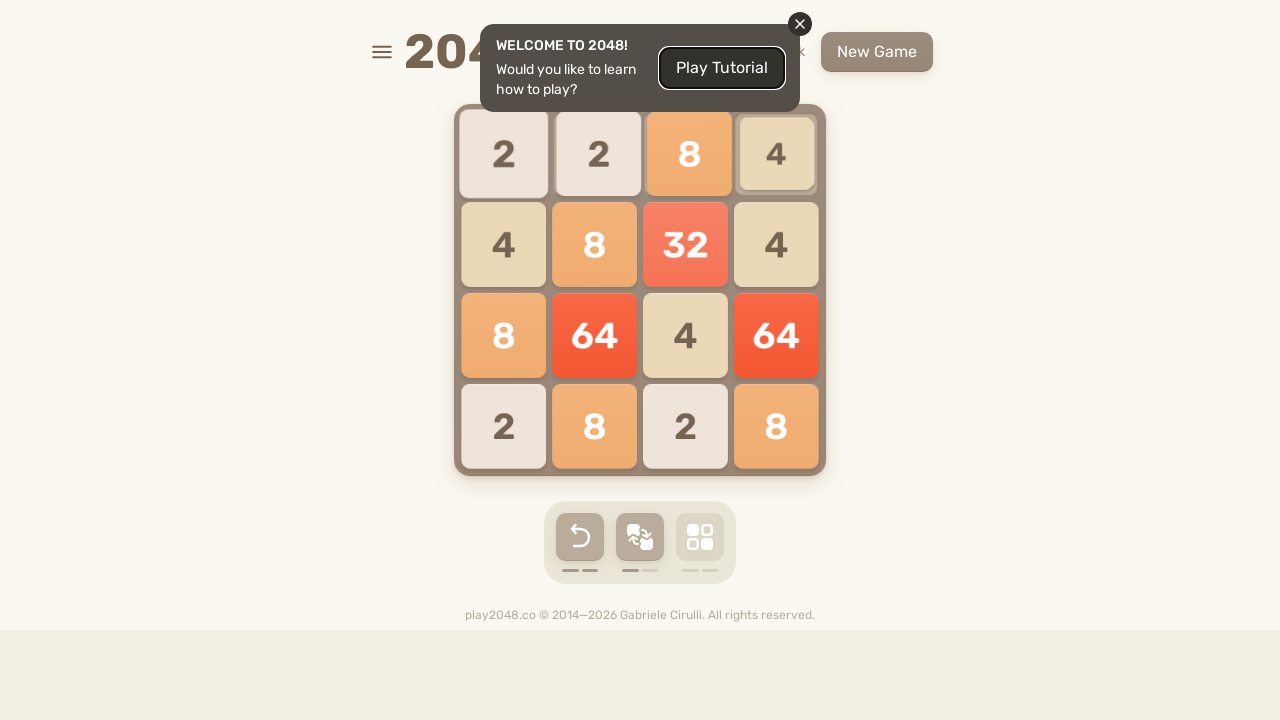

Pressed ArrowDown key
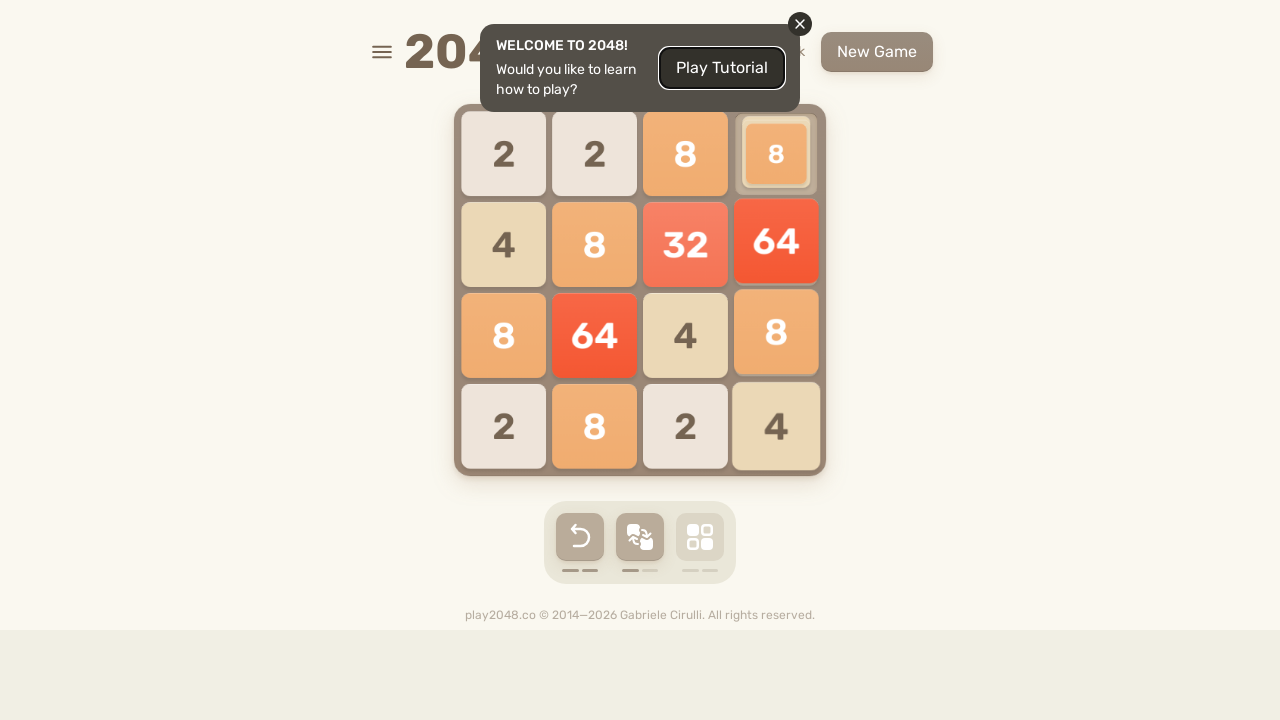

Pressed ArrowLeft key
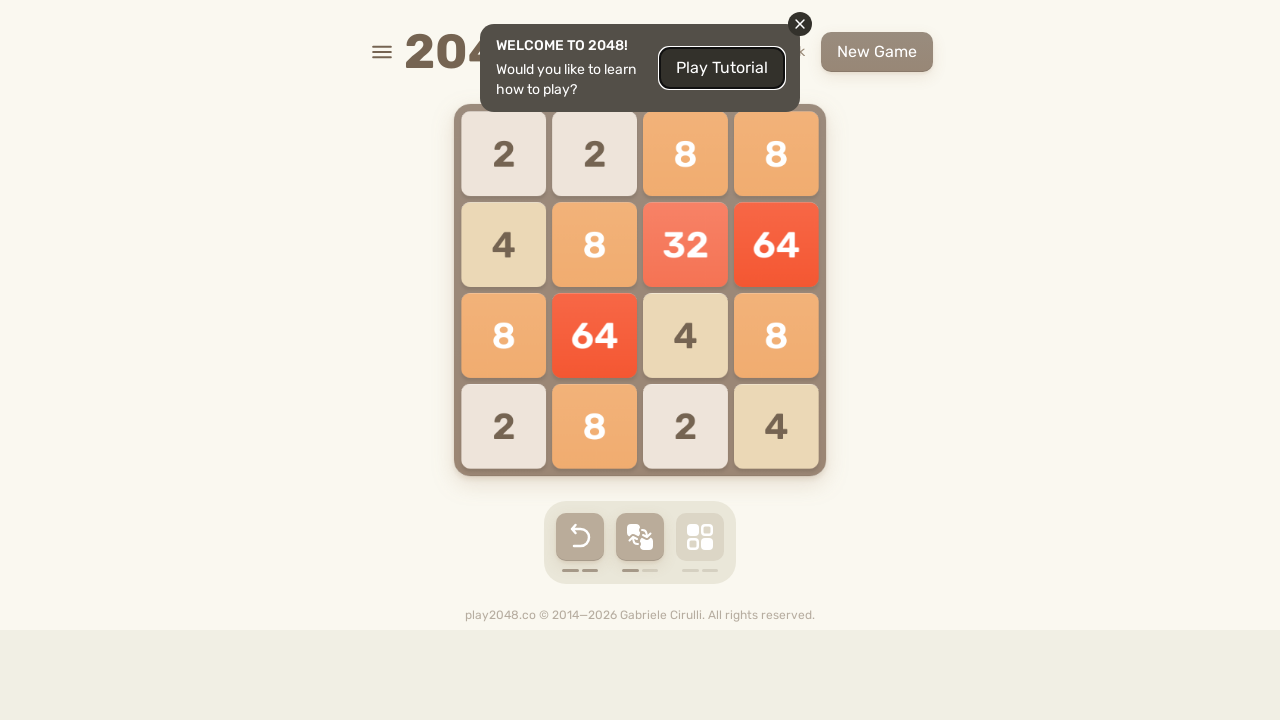

Checked for game over message
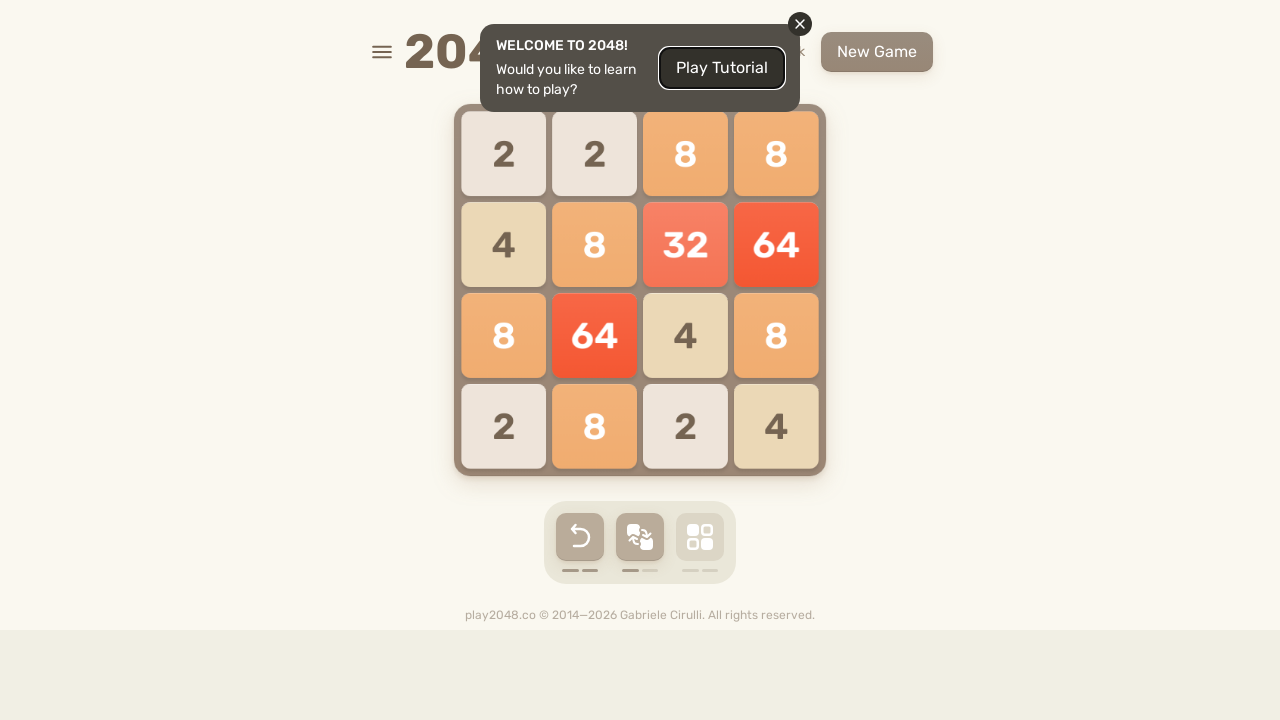

Pressed ArrowRight key
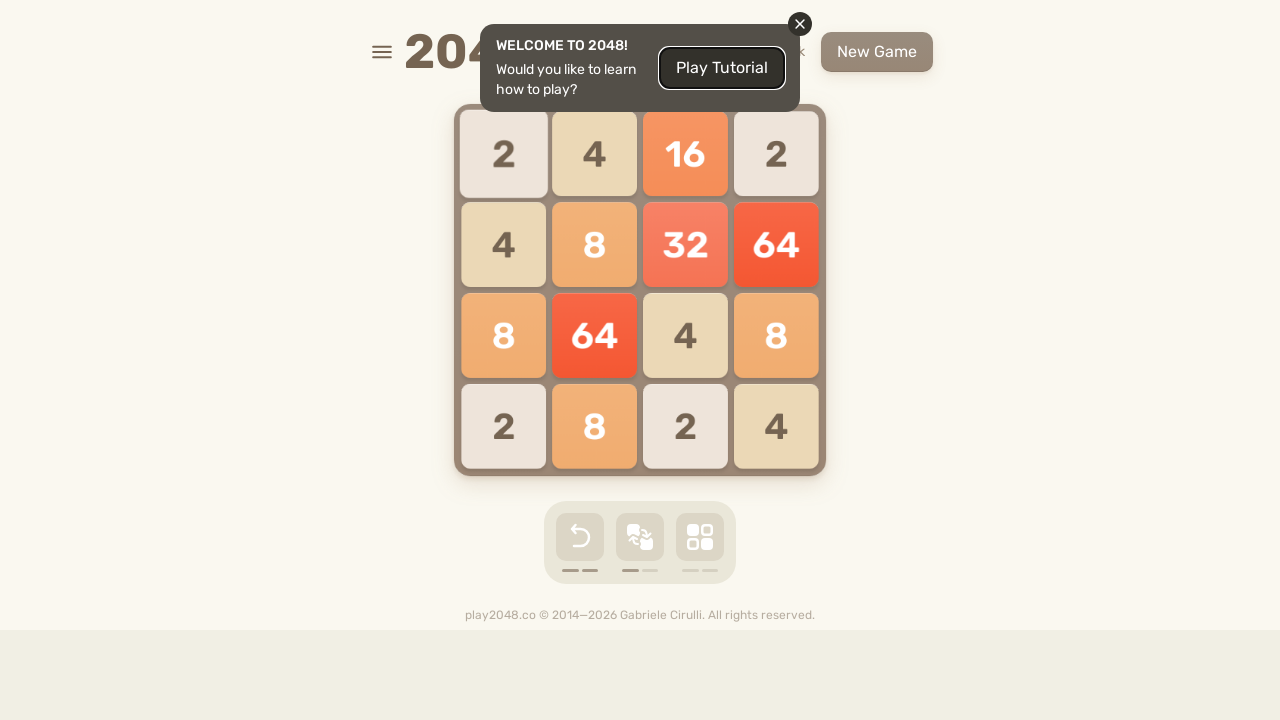

Pressed ArrowUp key
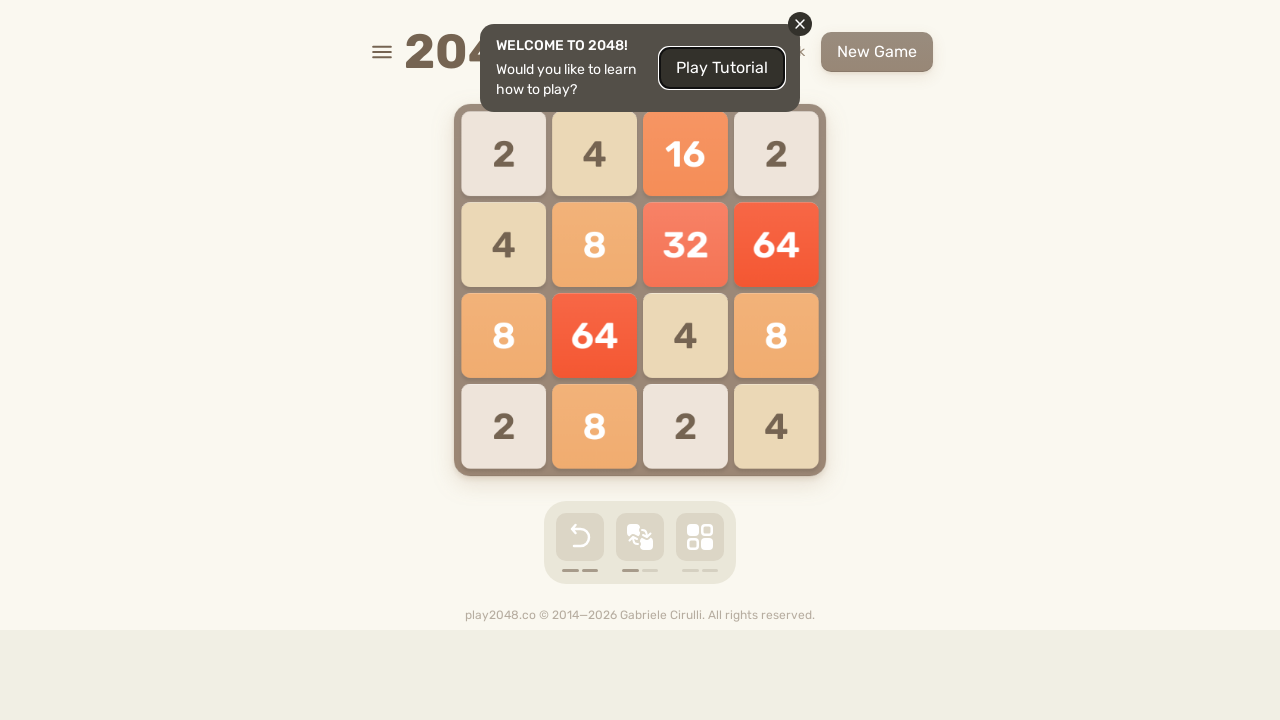

Pressed ArrowDown key
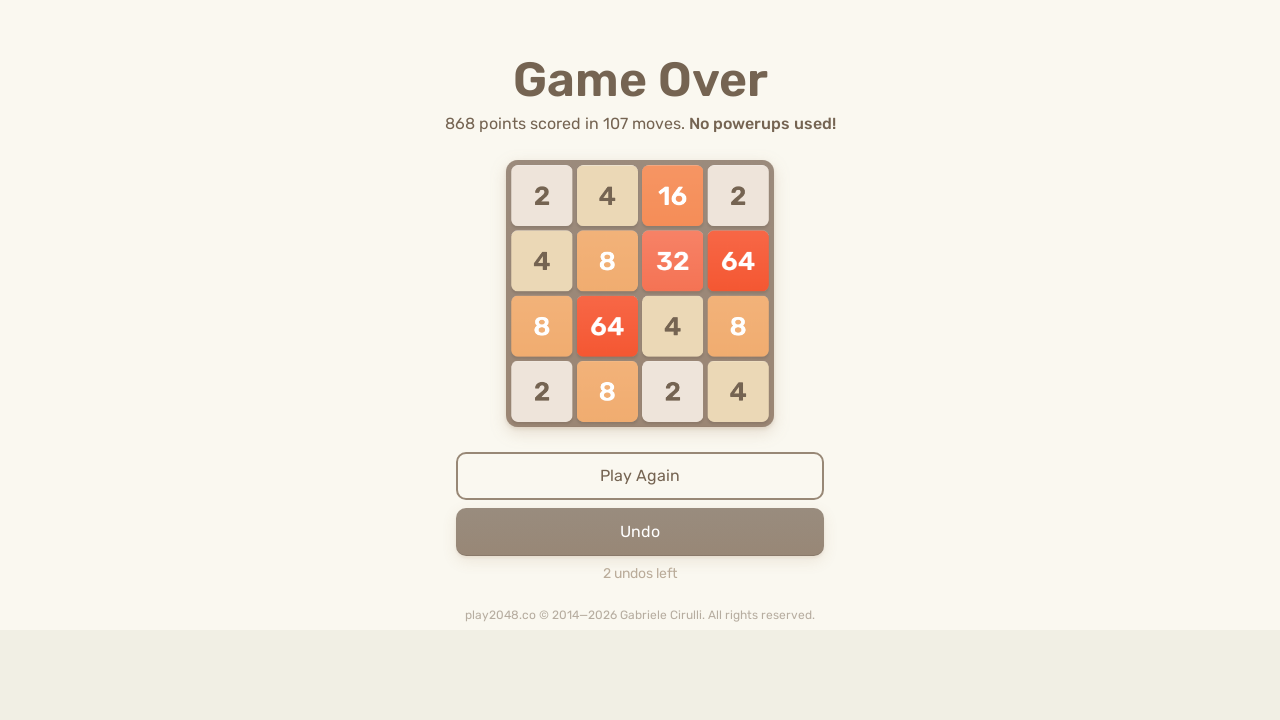

Pressed ArrowLeft key
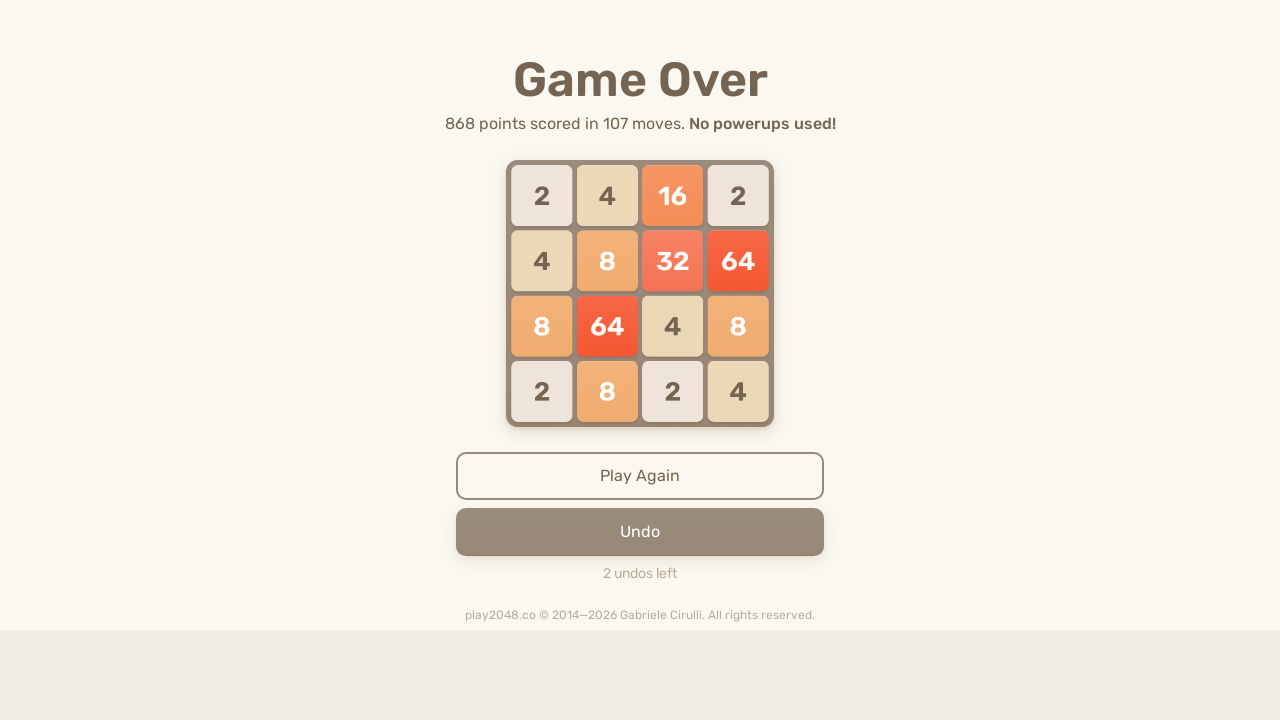

Checked for game over message
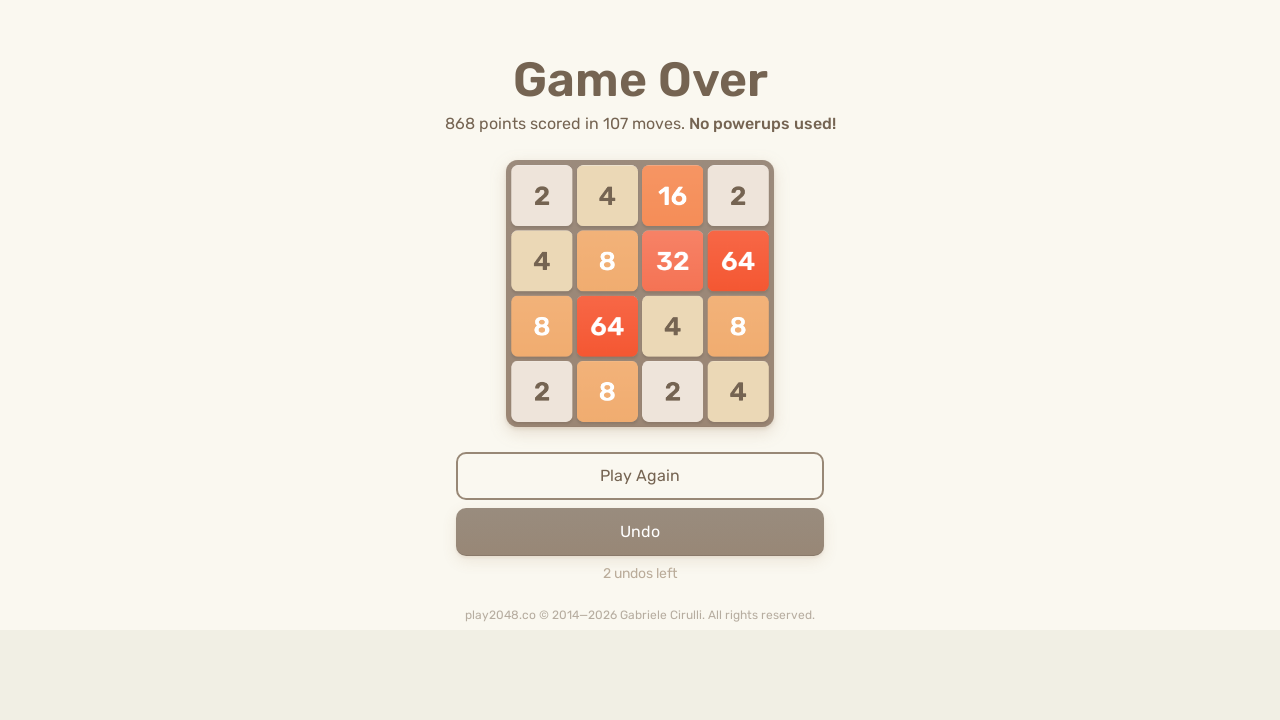

Pressed ArrowRight key
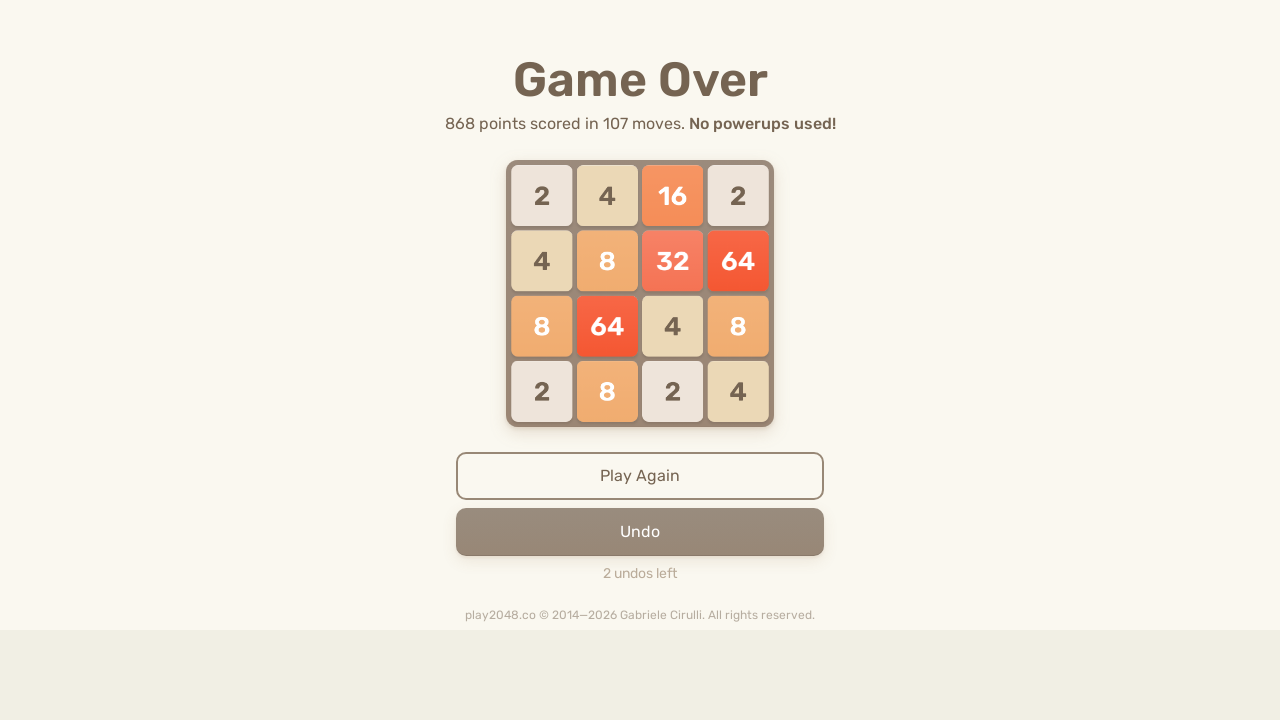

Pressed ArrowUp key
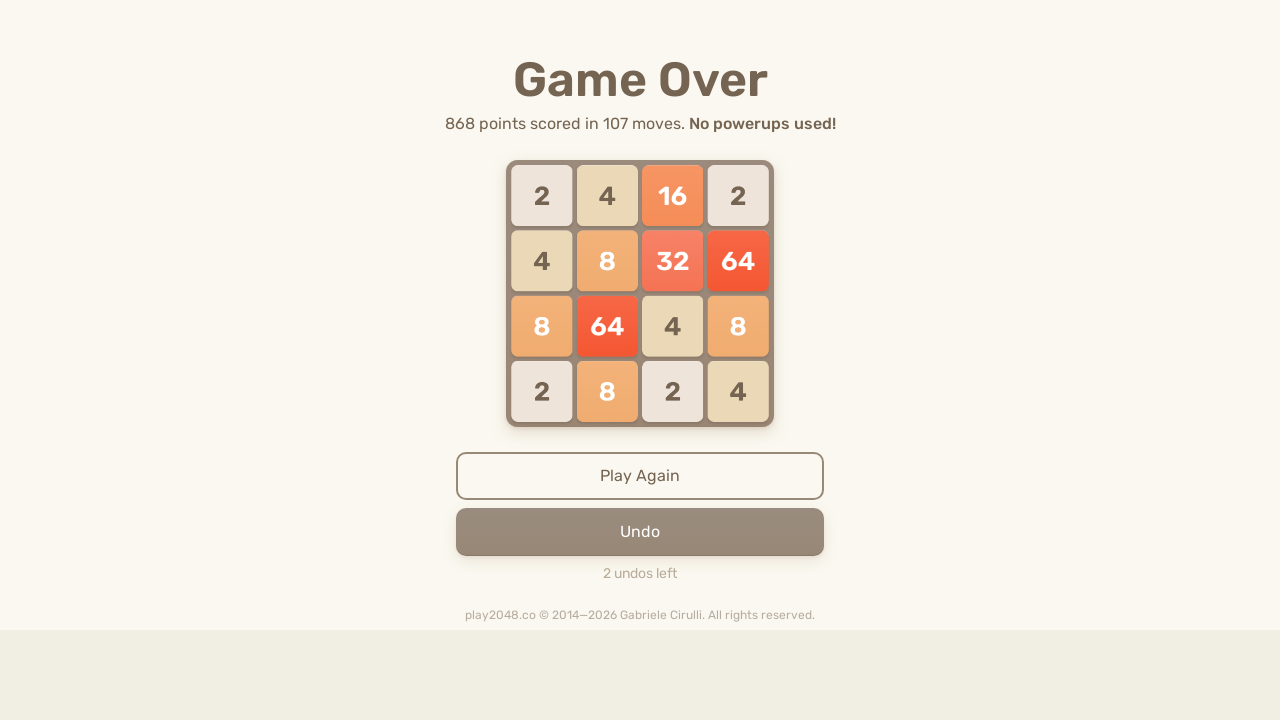

Pressed ArrowDown key
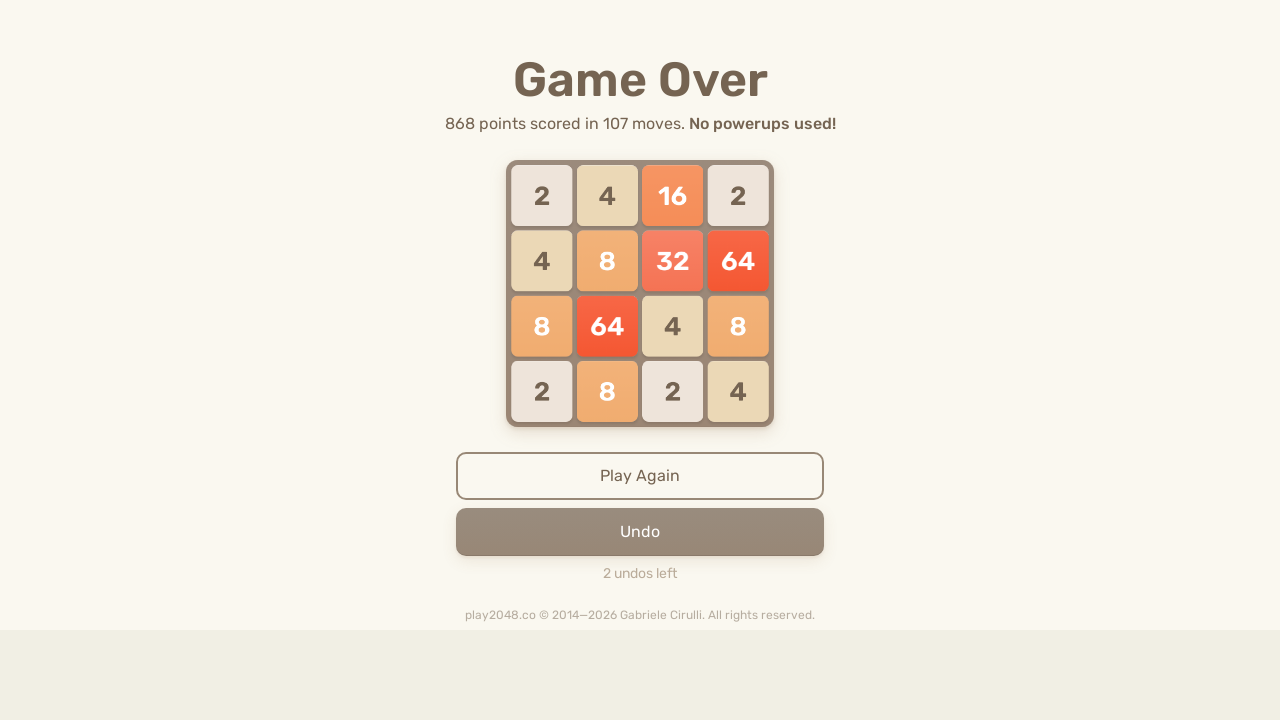

Pressed ArrowLeft key
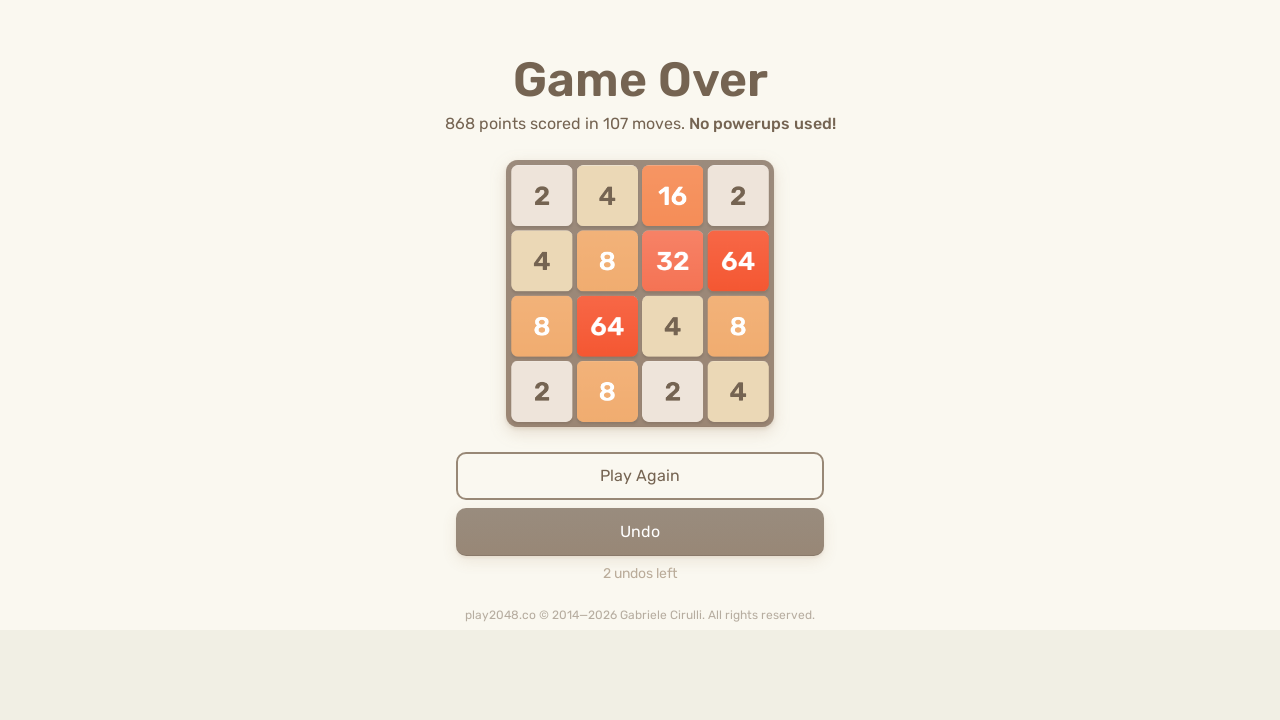

Checked for game over message
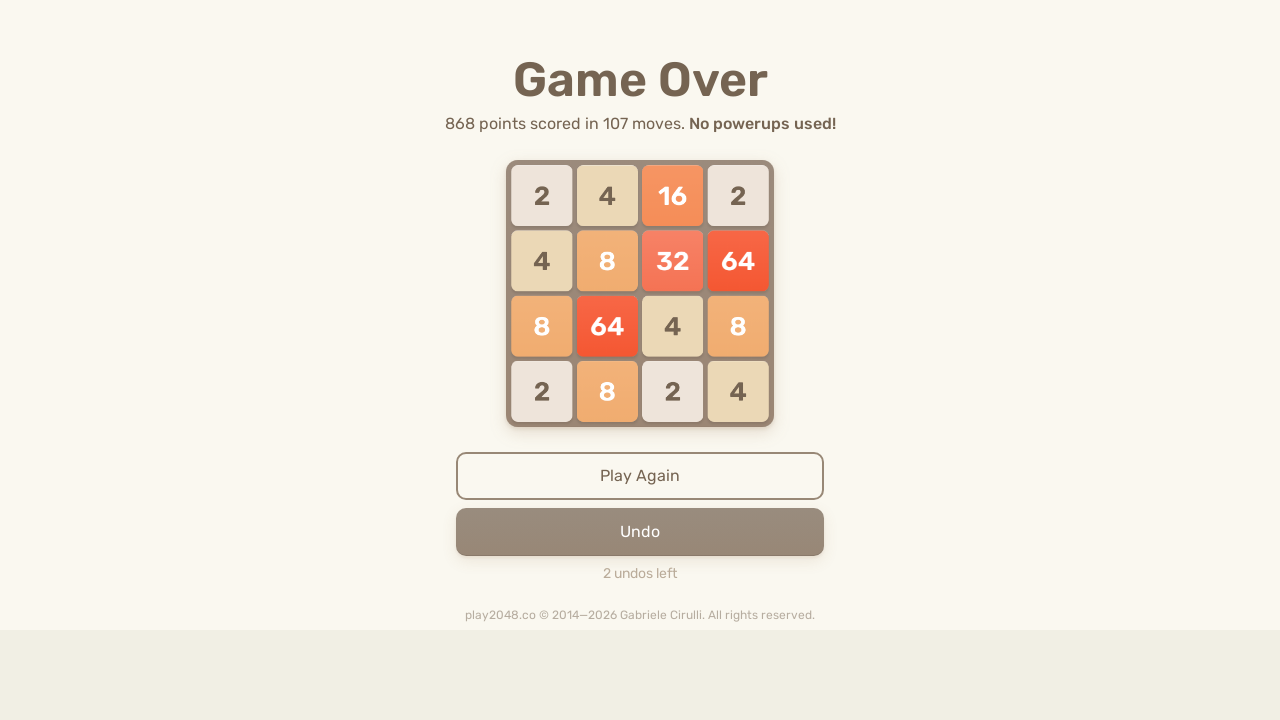

Pressed ArrowRight key
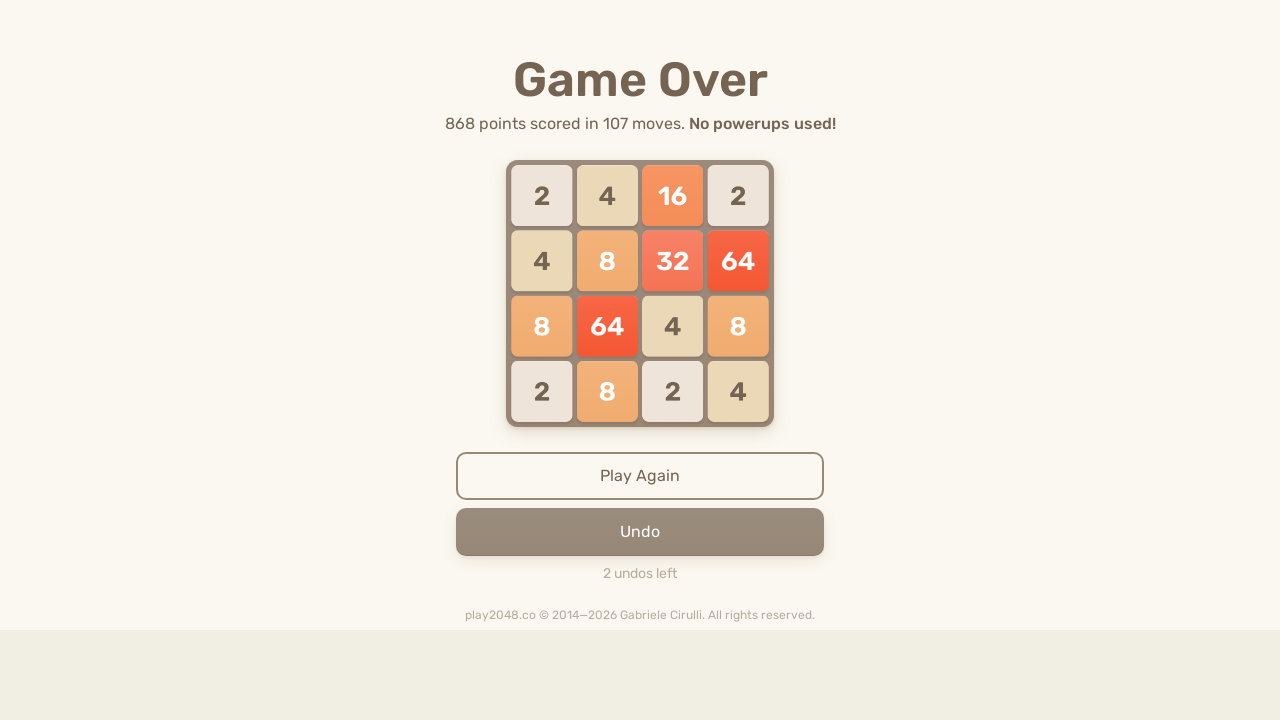

Pressed ArrowUp key
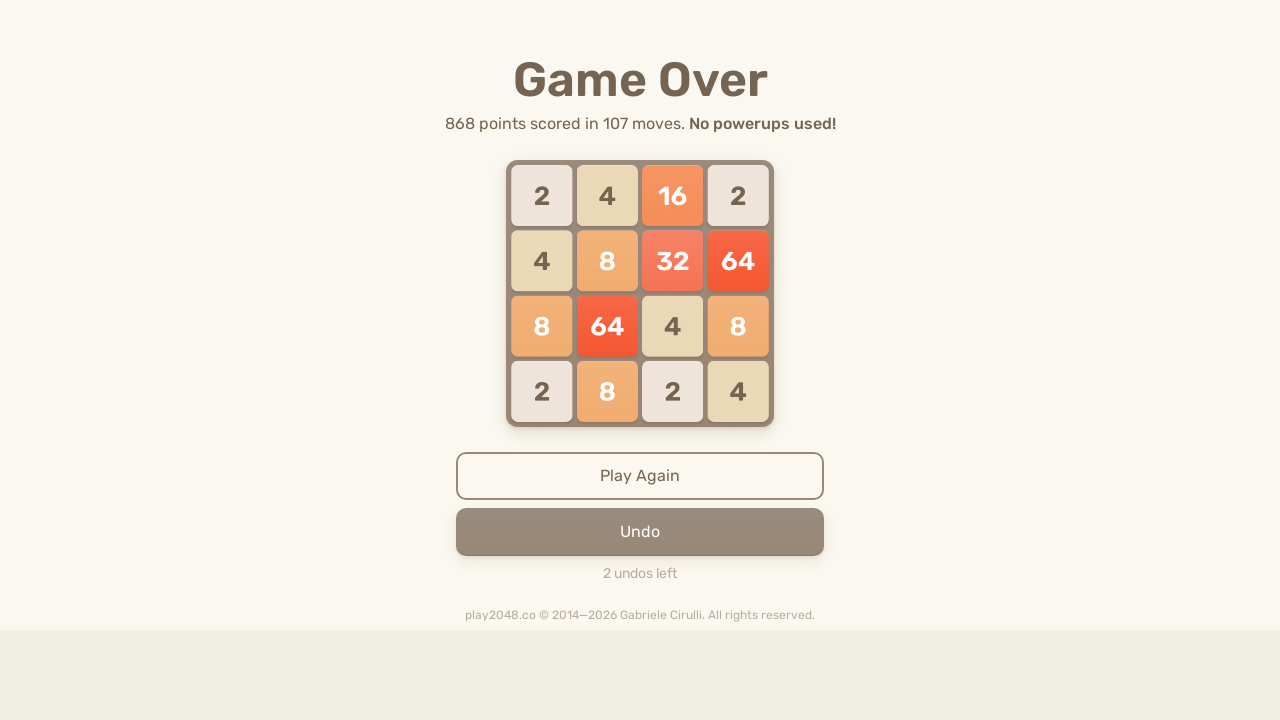

Pressed ArrowDown key
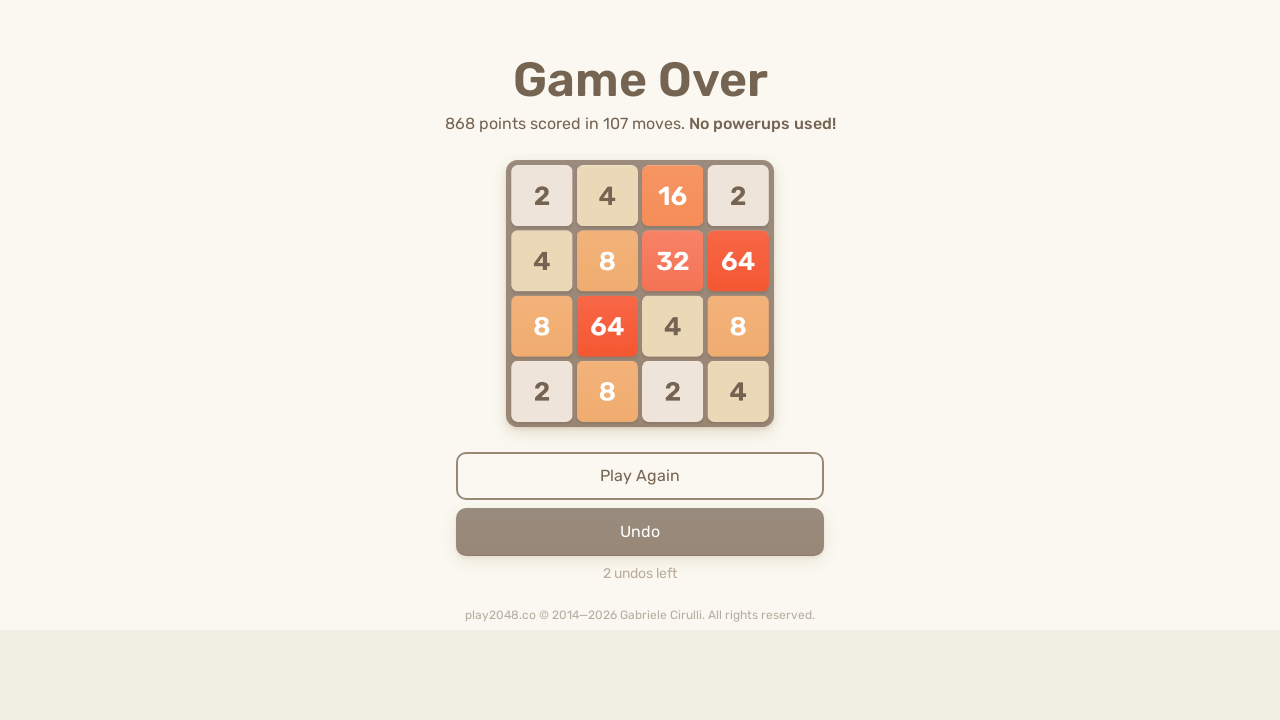

Pressed ArrowLeft key
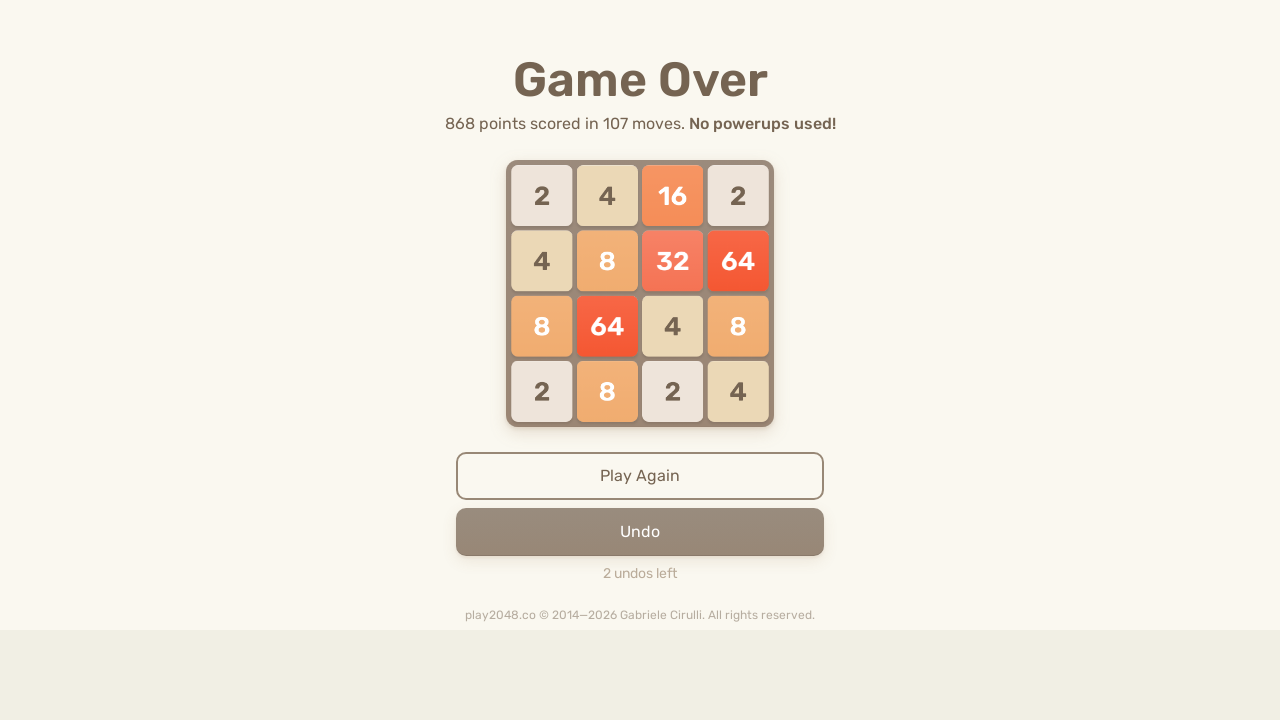

Checked for game over message
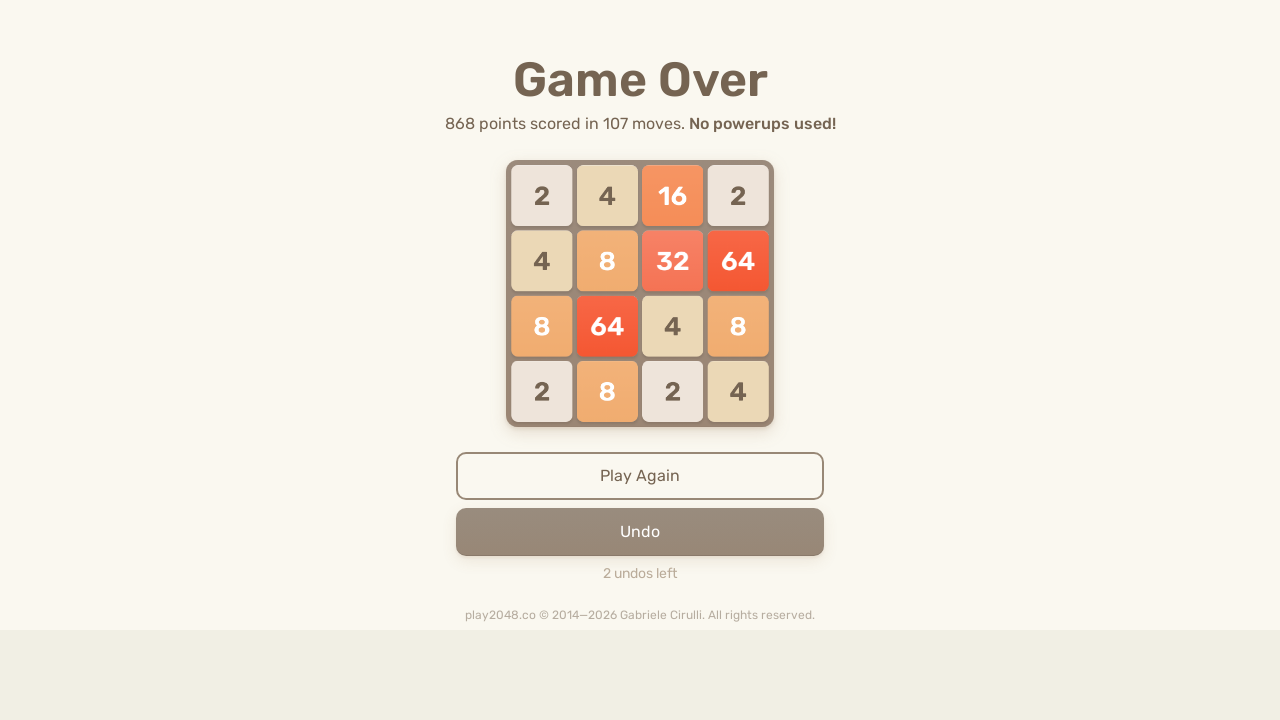

Pressed ArrowRight key
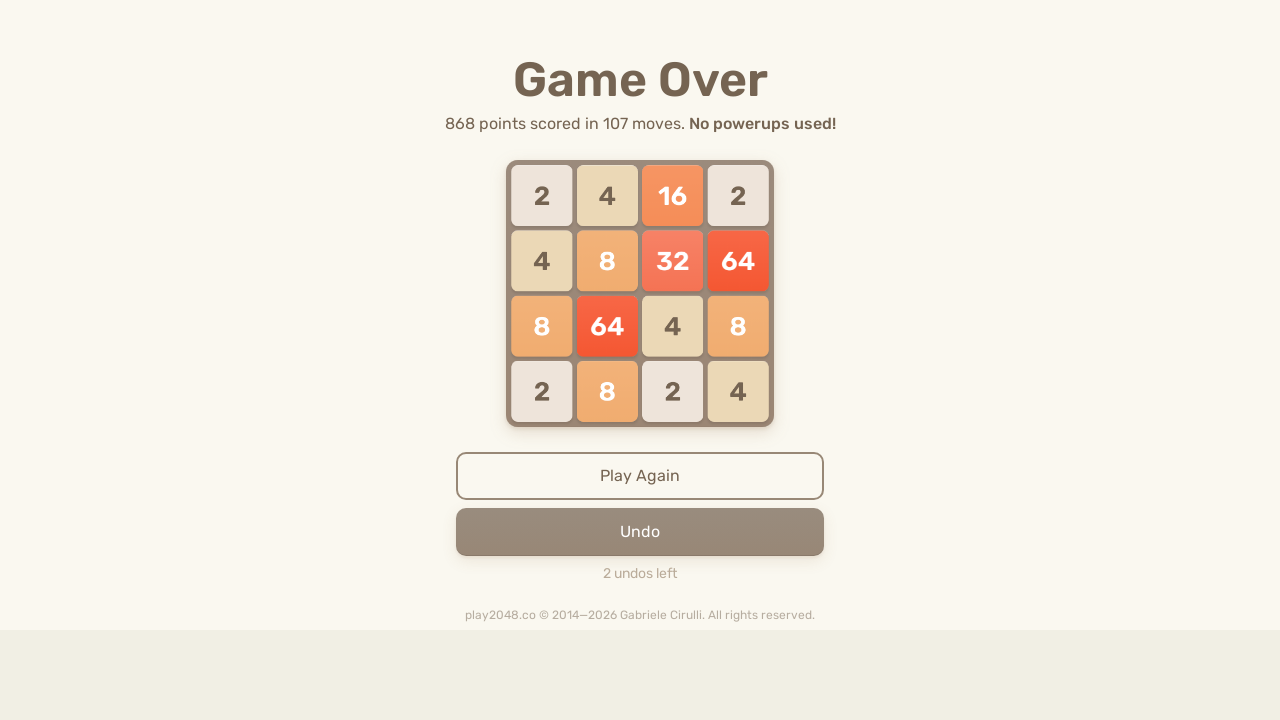

Pressed ArrowUp key
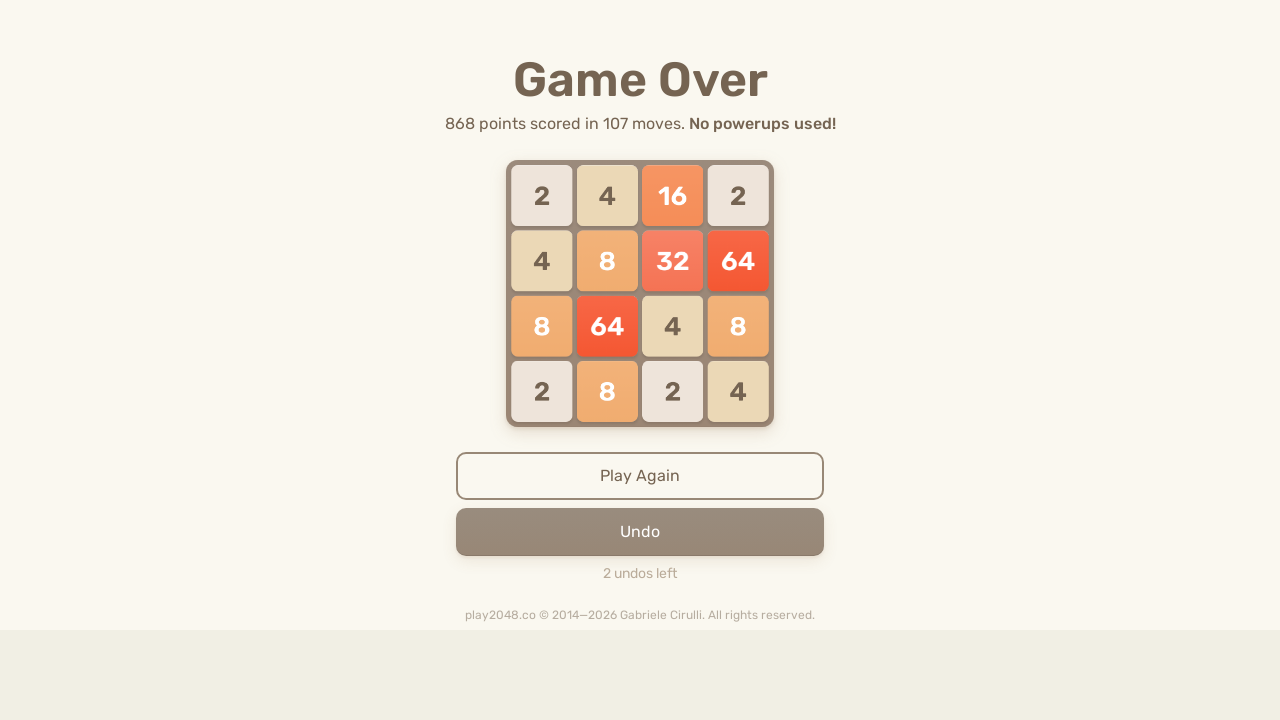

Pressed ArrowDown key
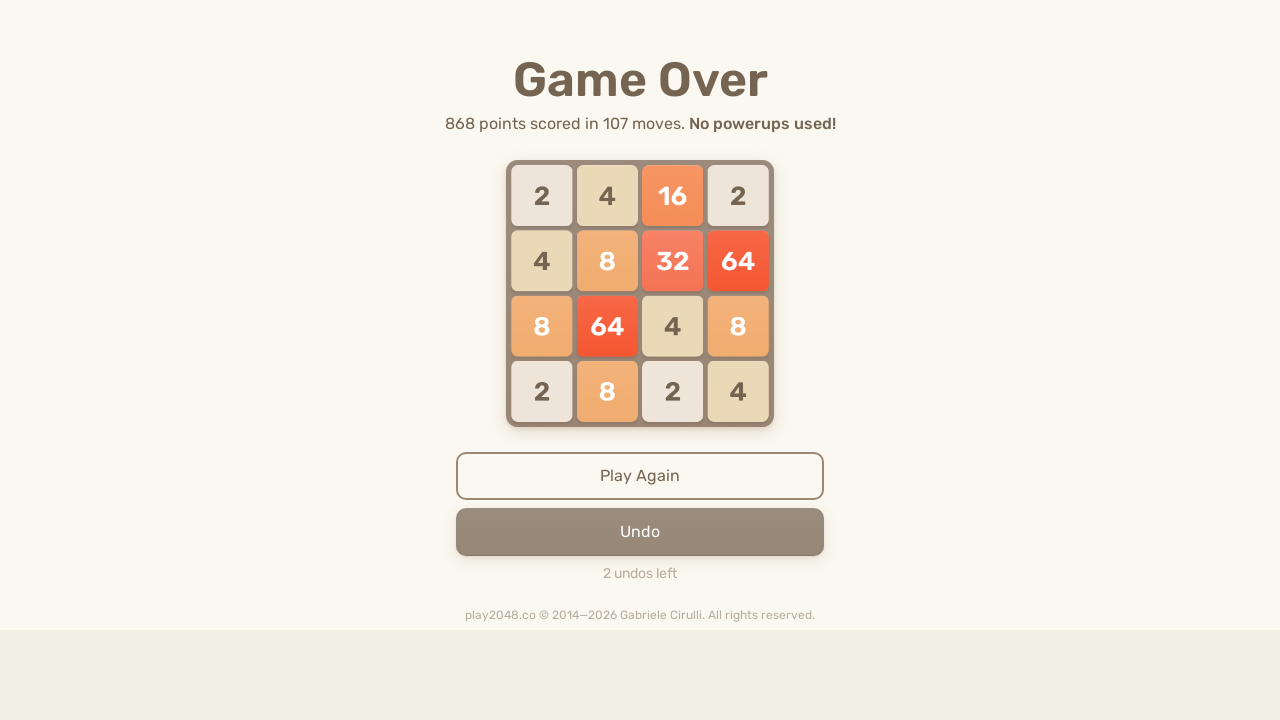

Pressed ArrowLeft key
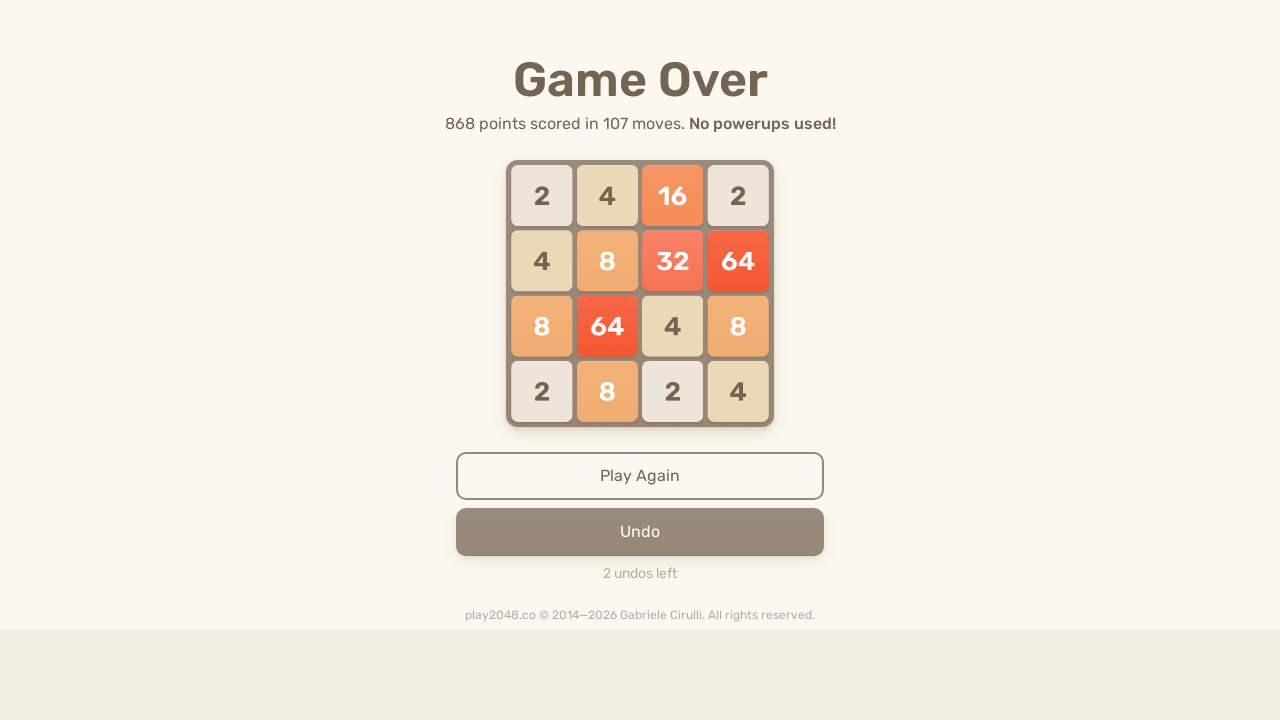

Checked for game over message
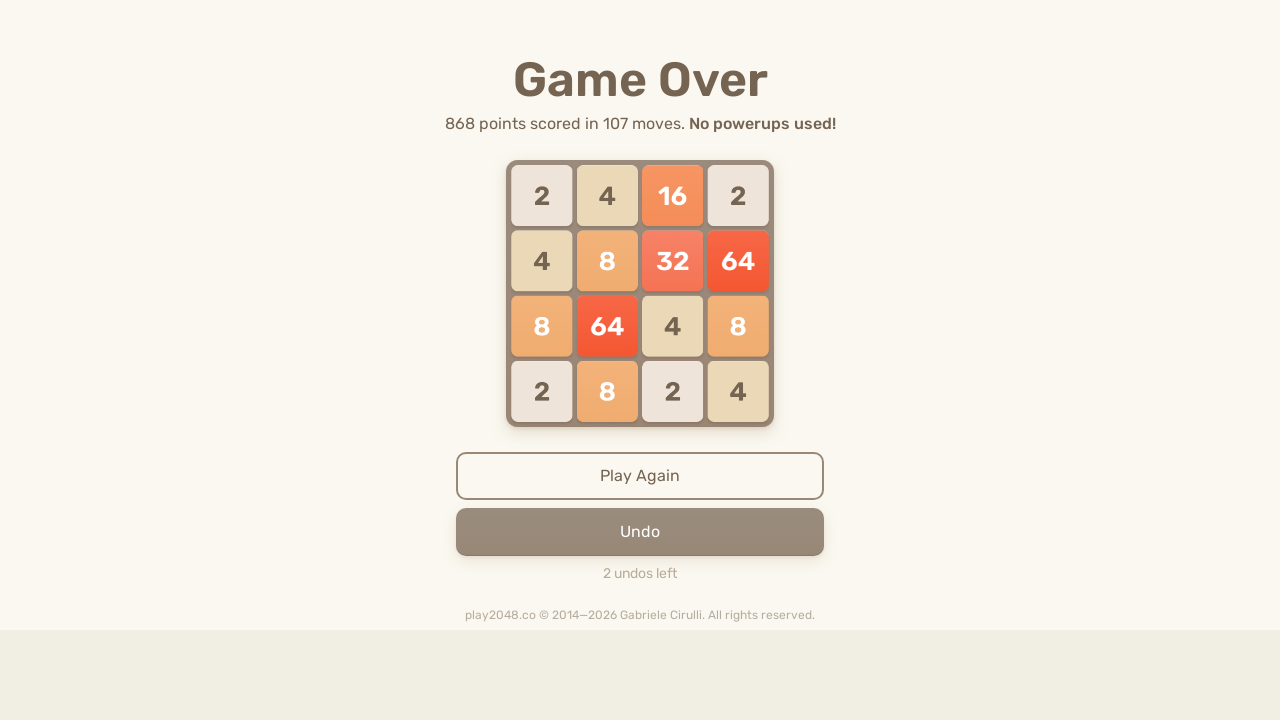

Pressed ArrowRight key
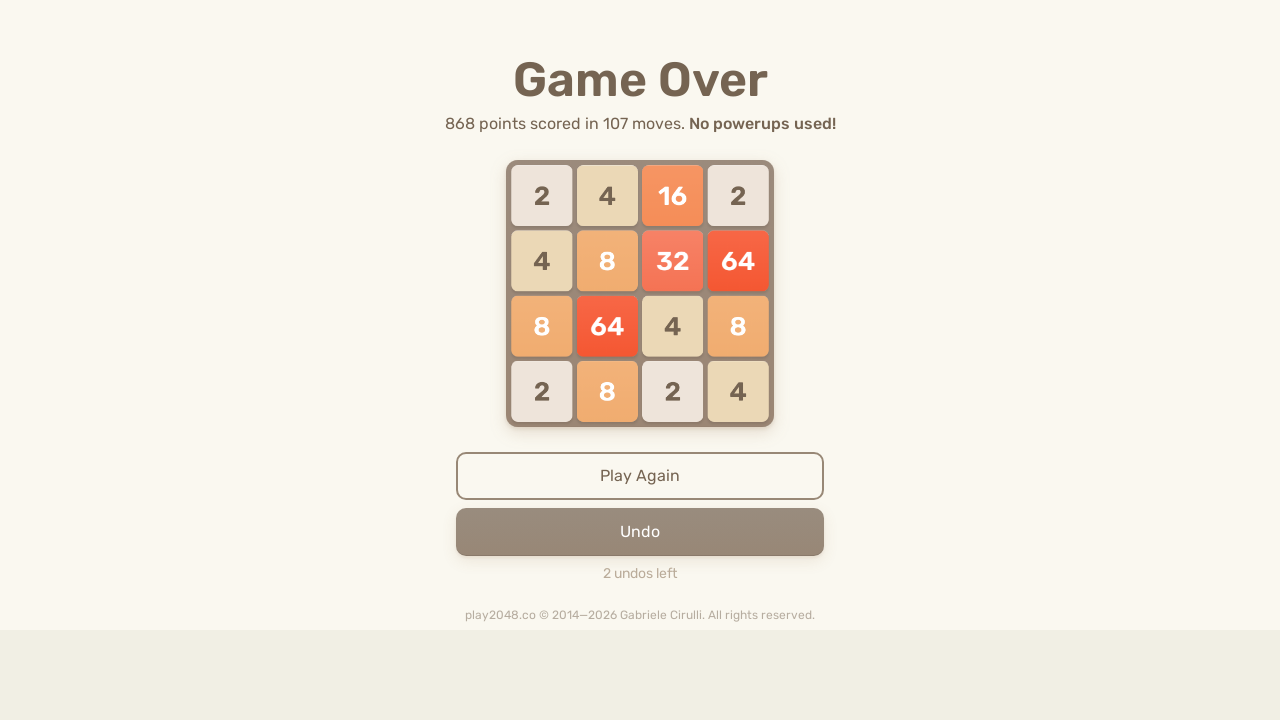

Pressed ArrowUp key
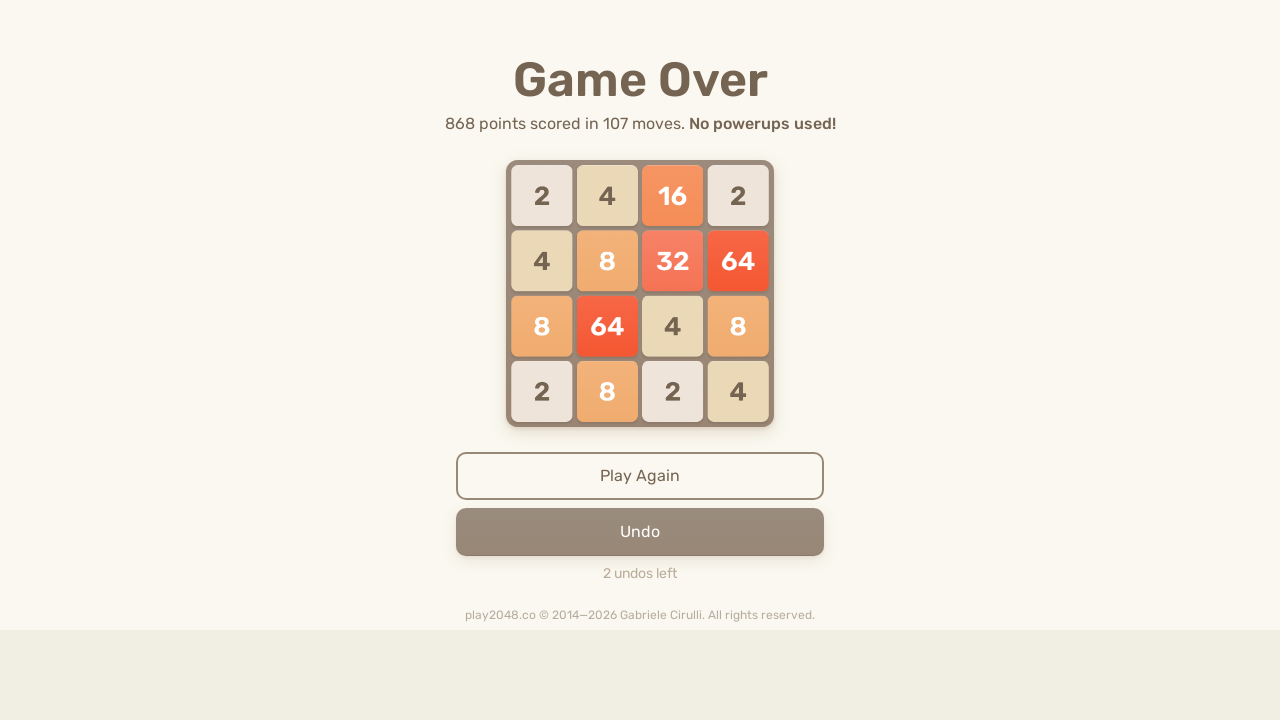

Pressed ArrowDown key
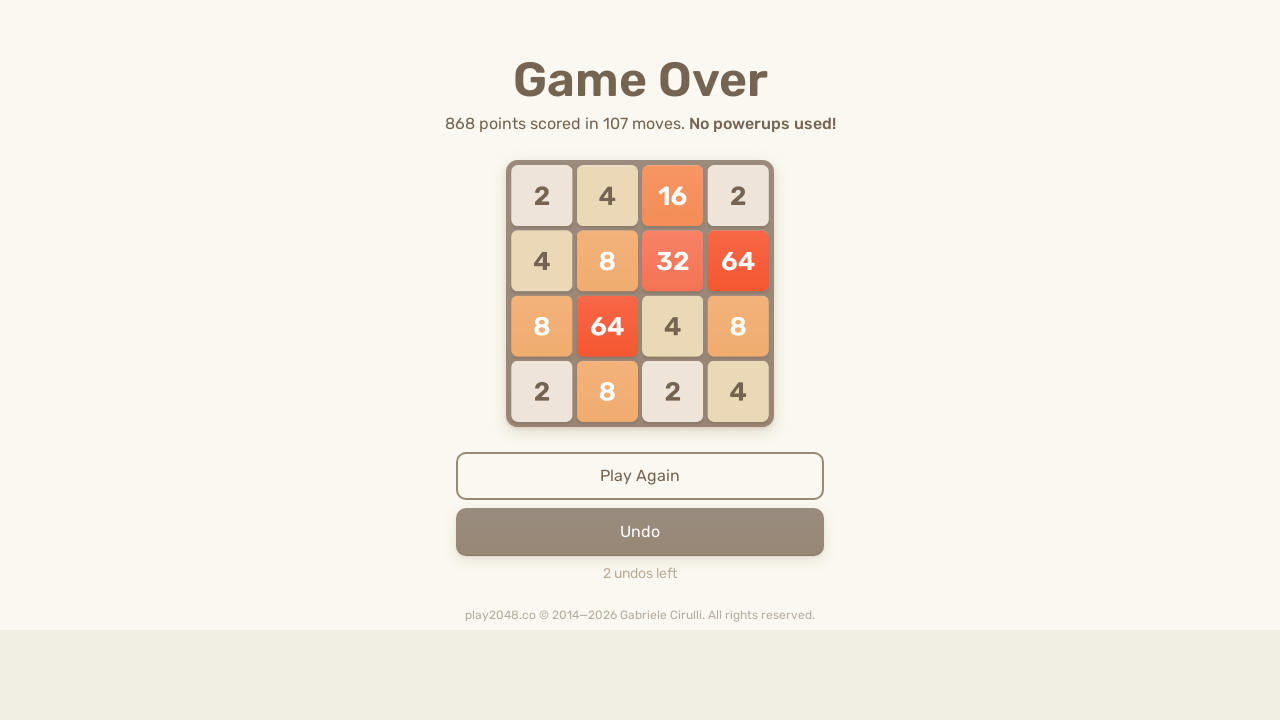

Pressed ArrowLeft key
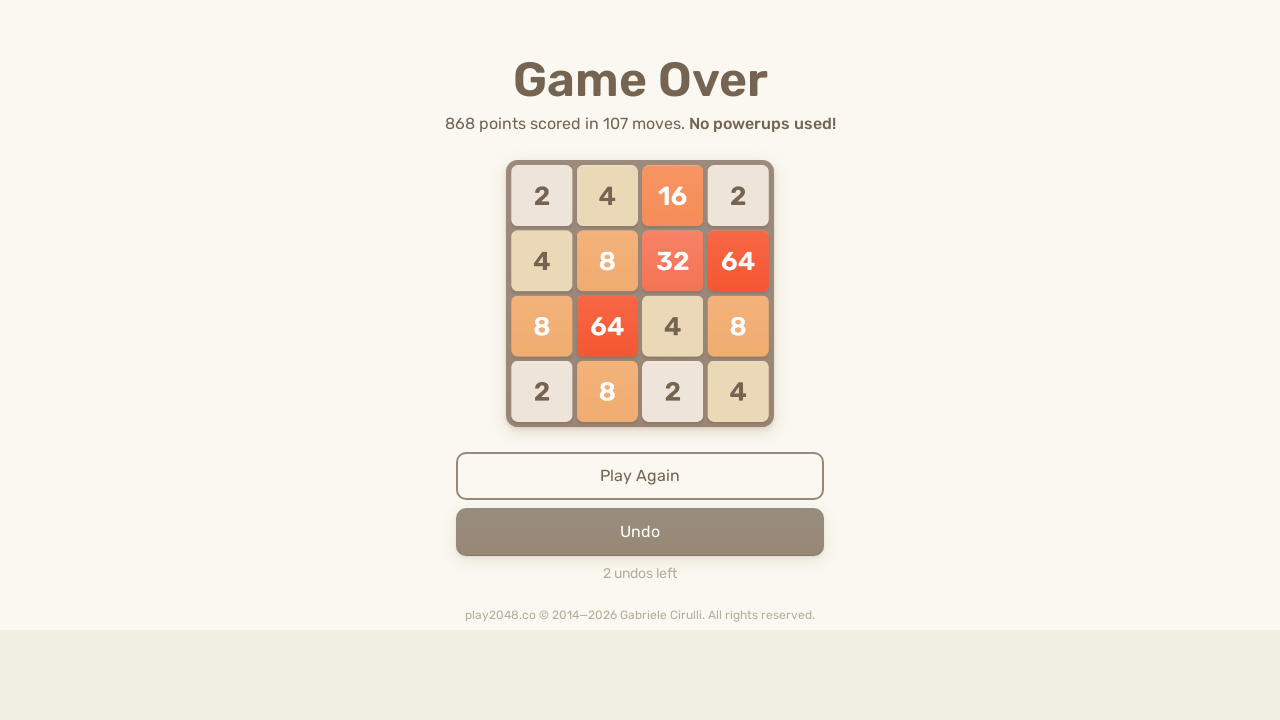

Checked for game over message
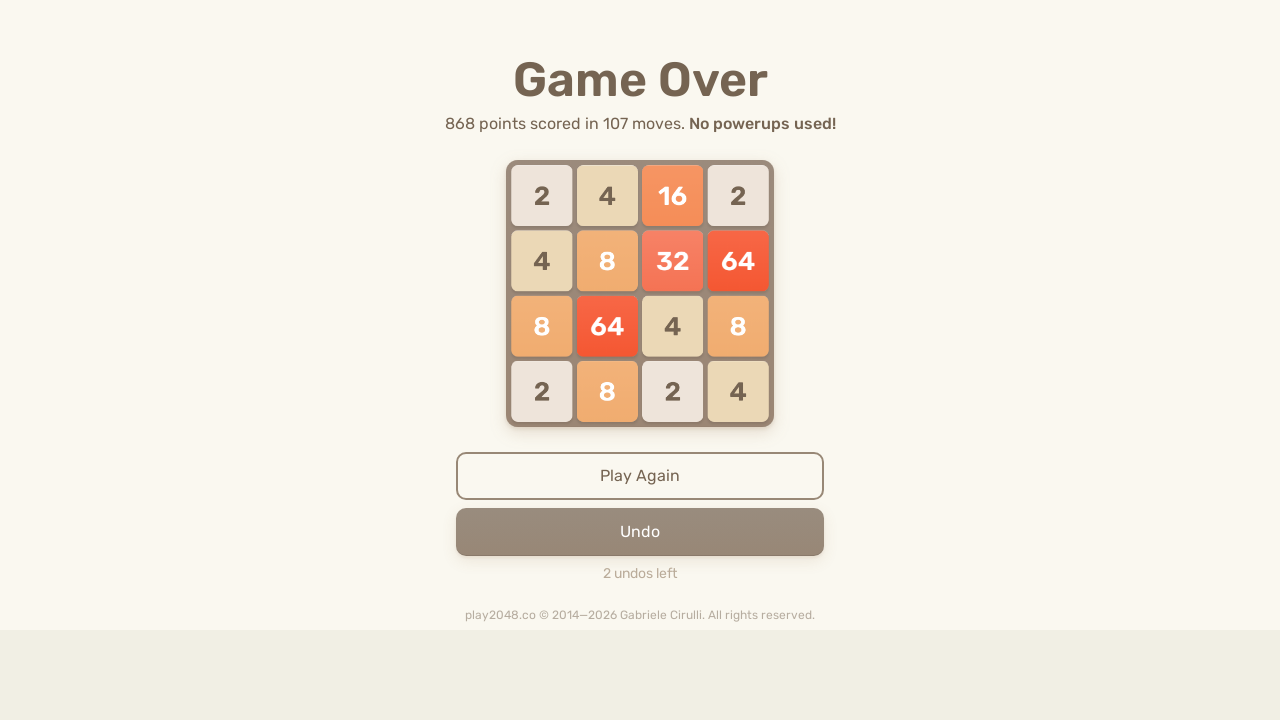

Pressed ArrowRight key
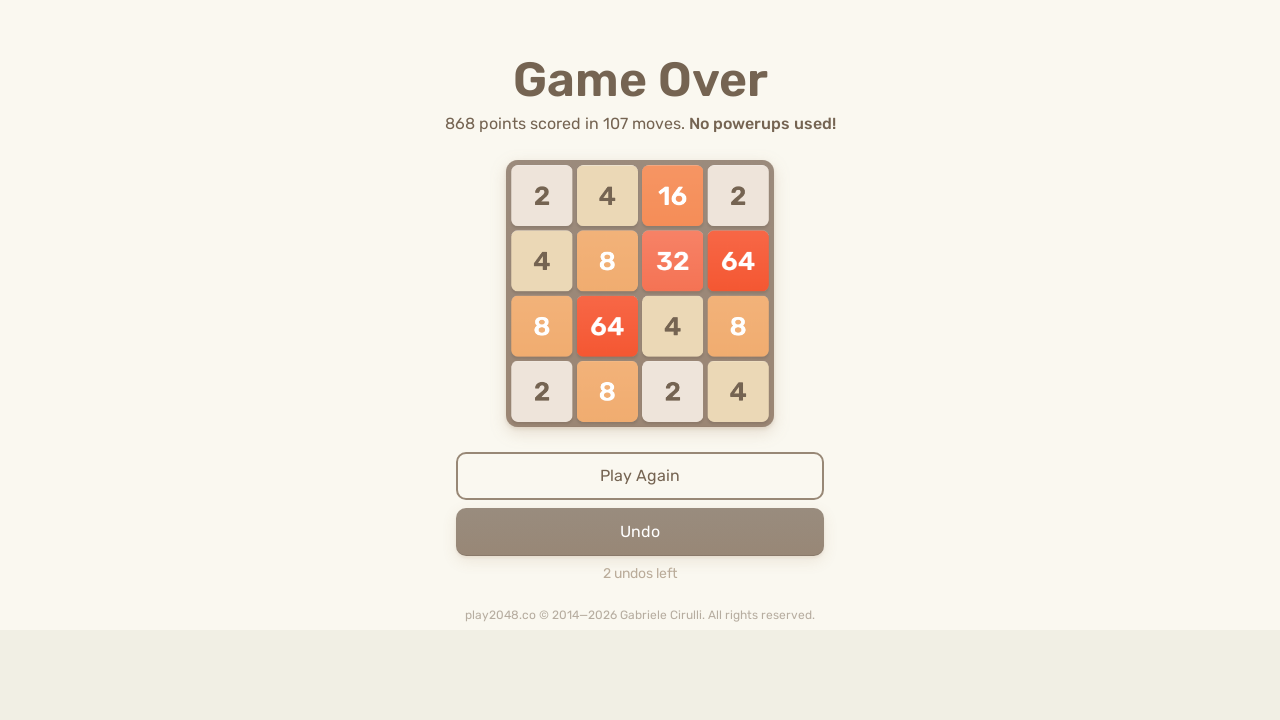

Pressed ArrowUp key
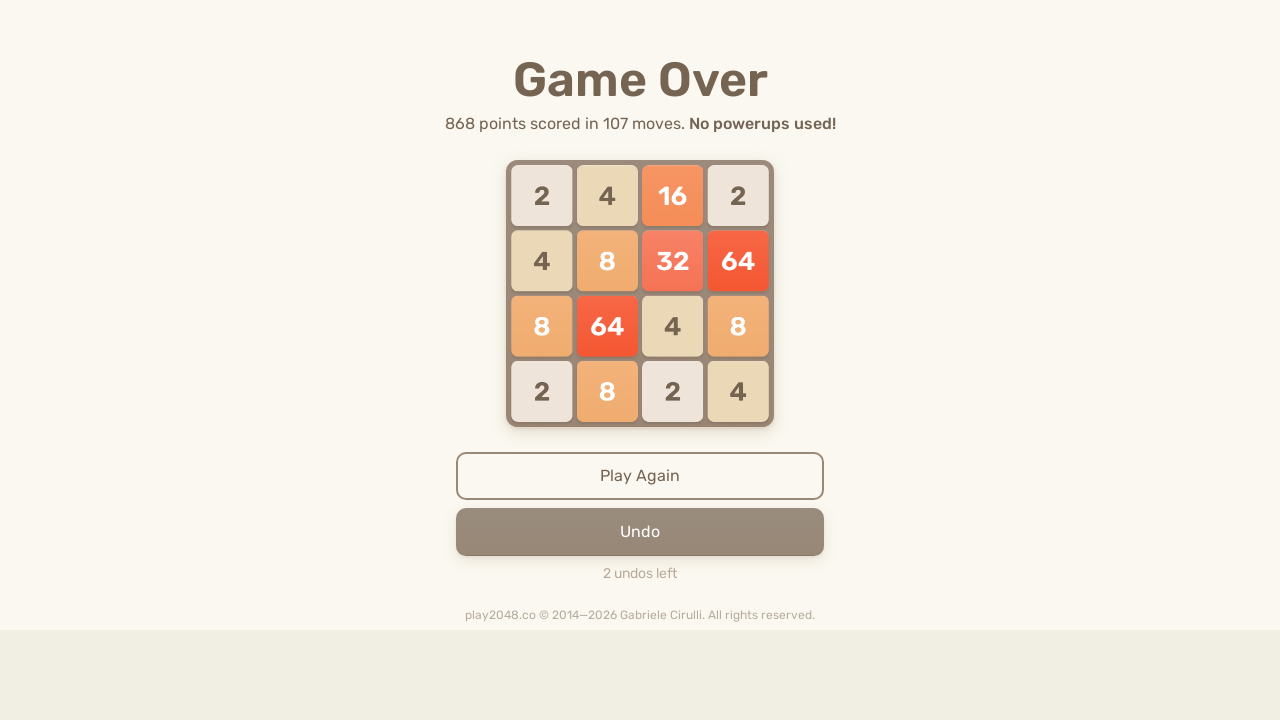

Pressed ArrowDown key
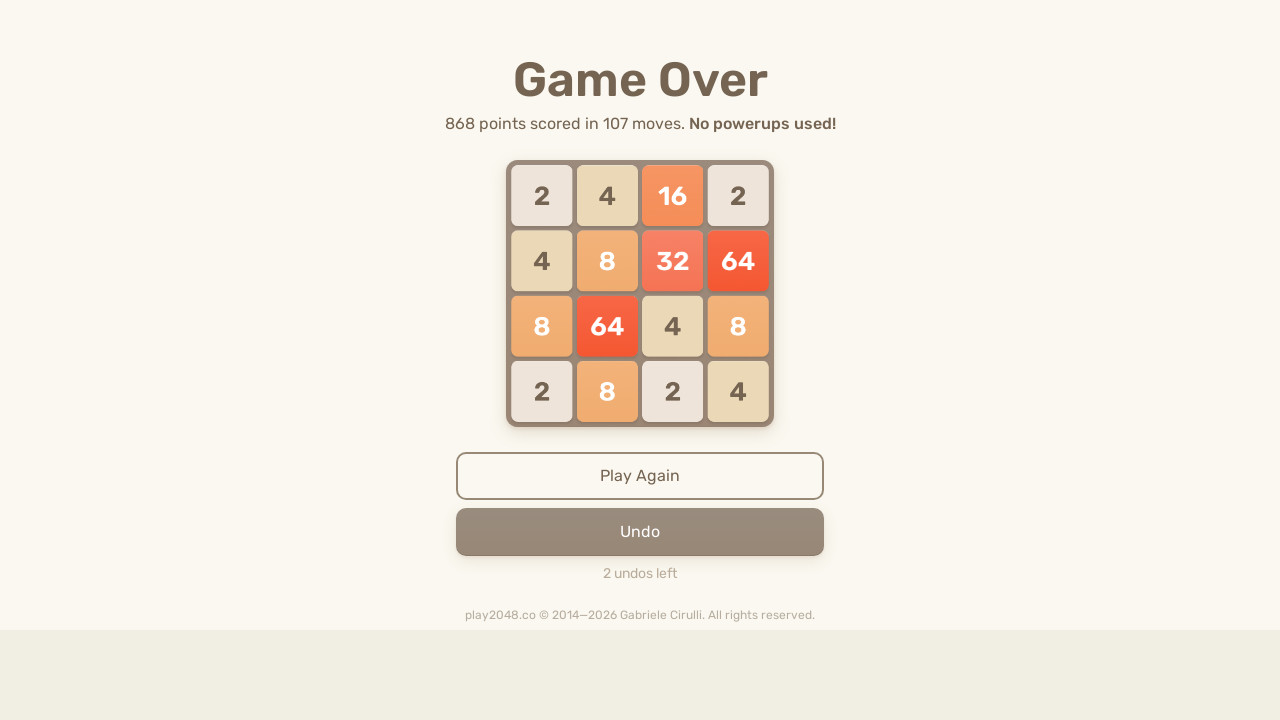

Pressed ArrowLeft key
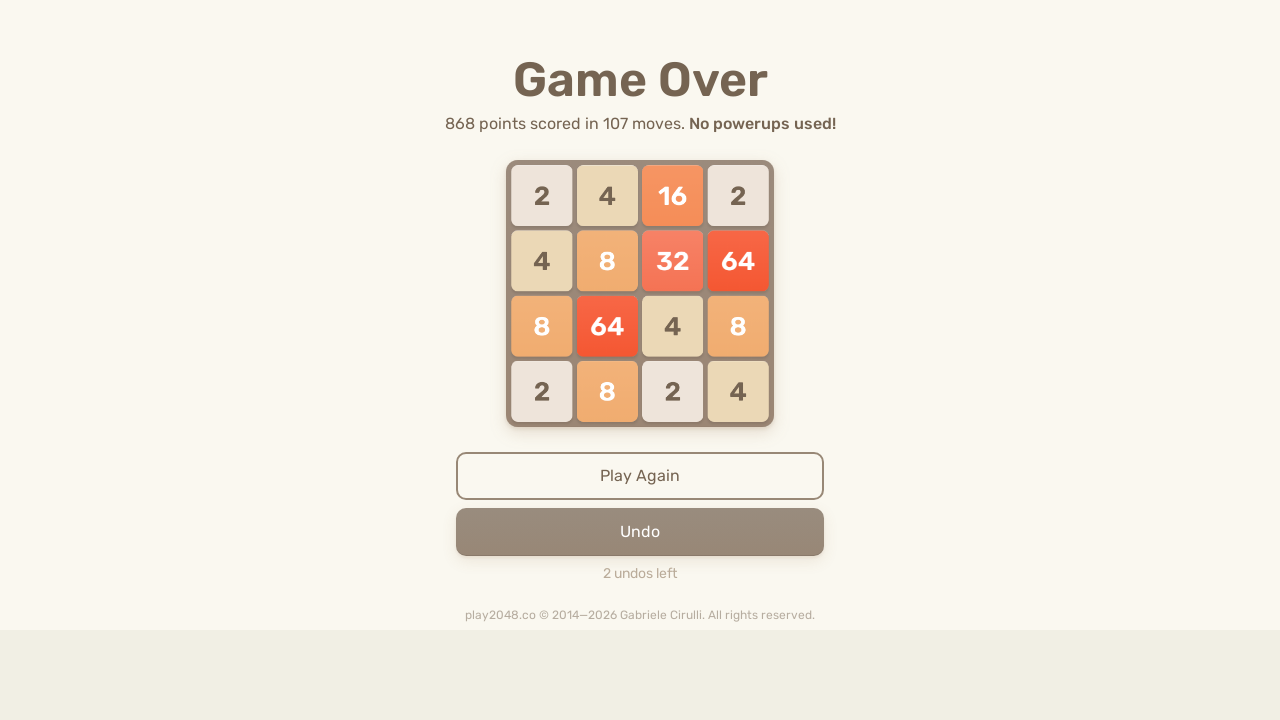

Checked for game over message
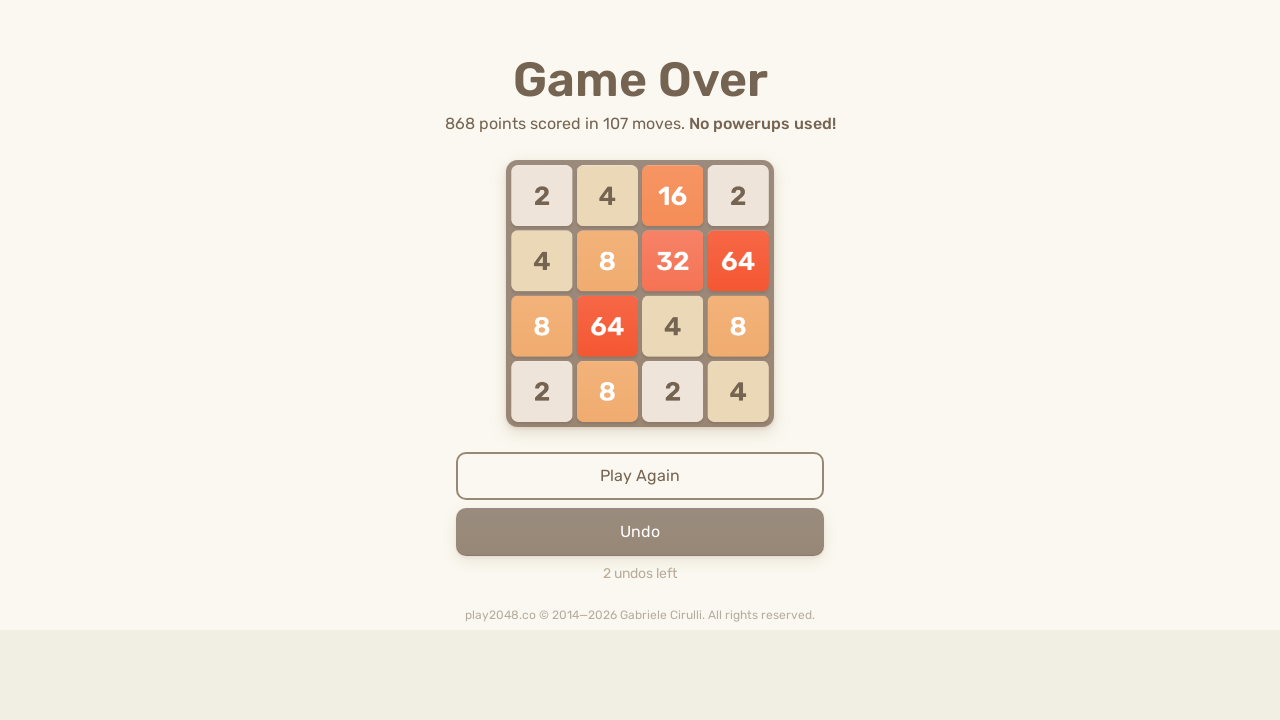

Pressed ArrowRight key
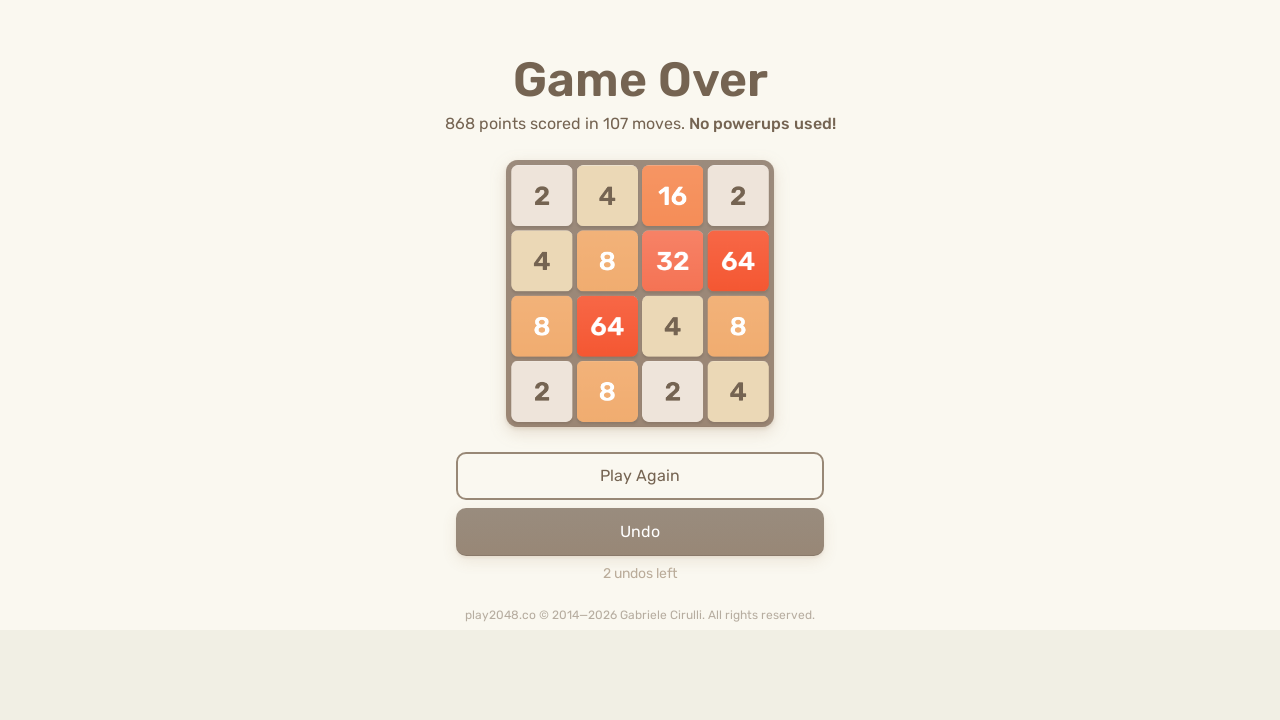

Pressed ArrowUp key
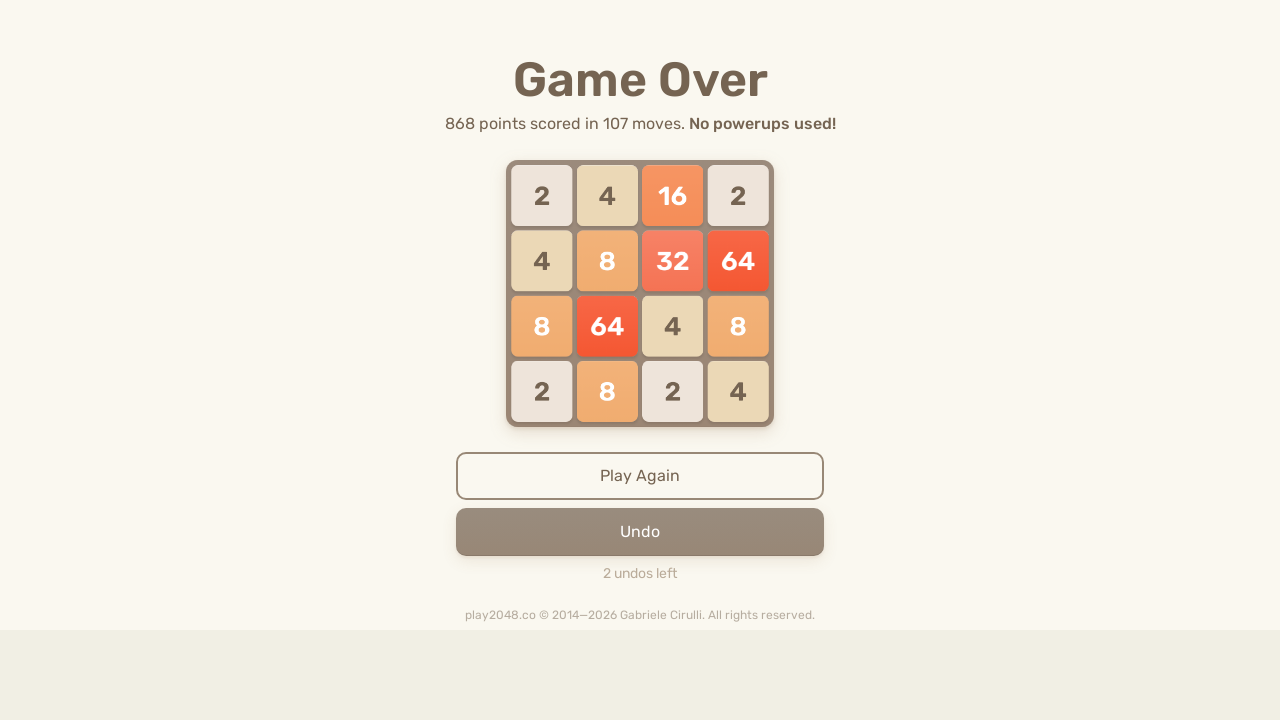

Pressed ArrowDown key
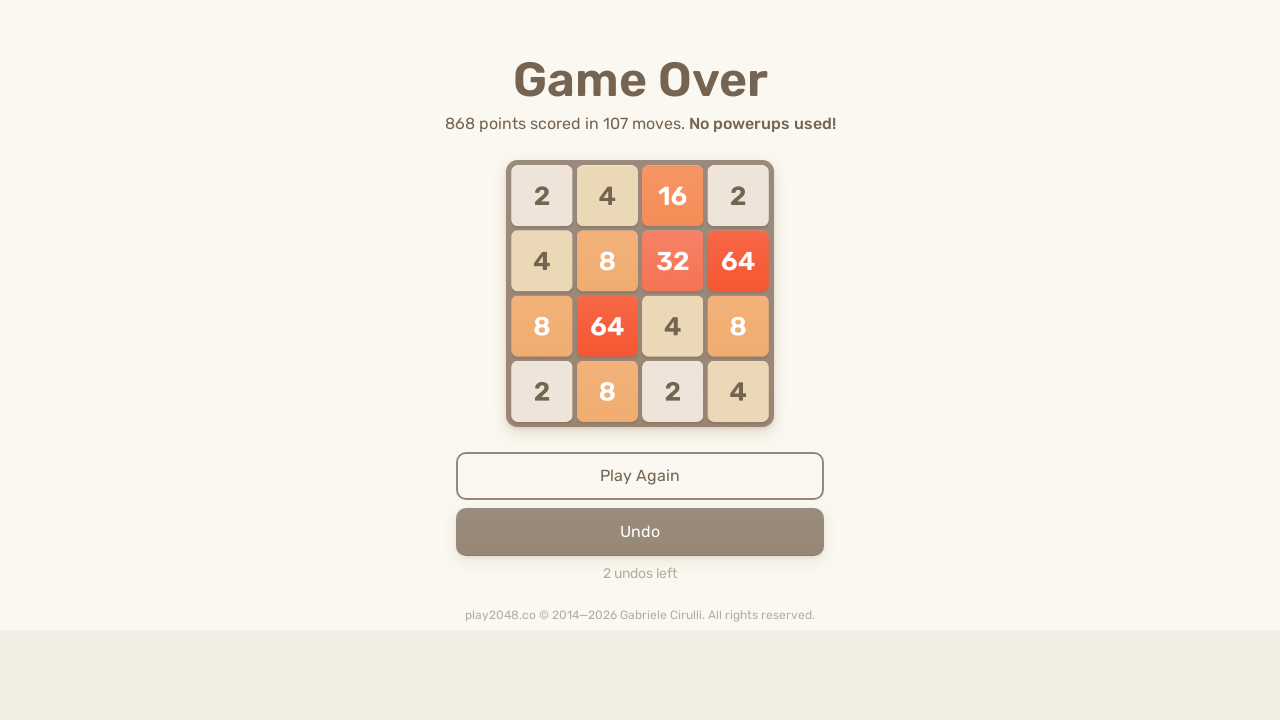

Pressed ArrowLeft key
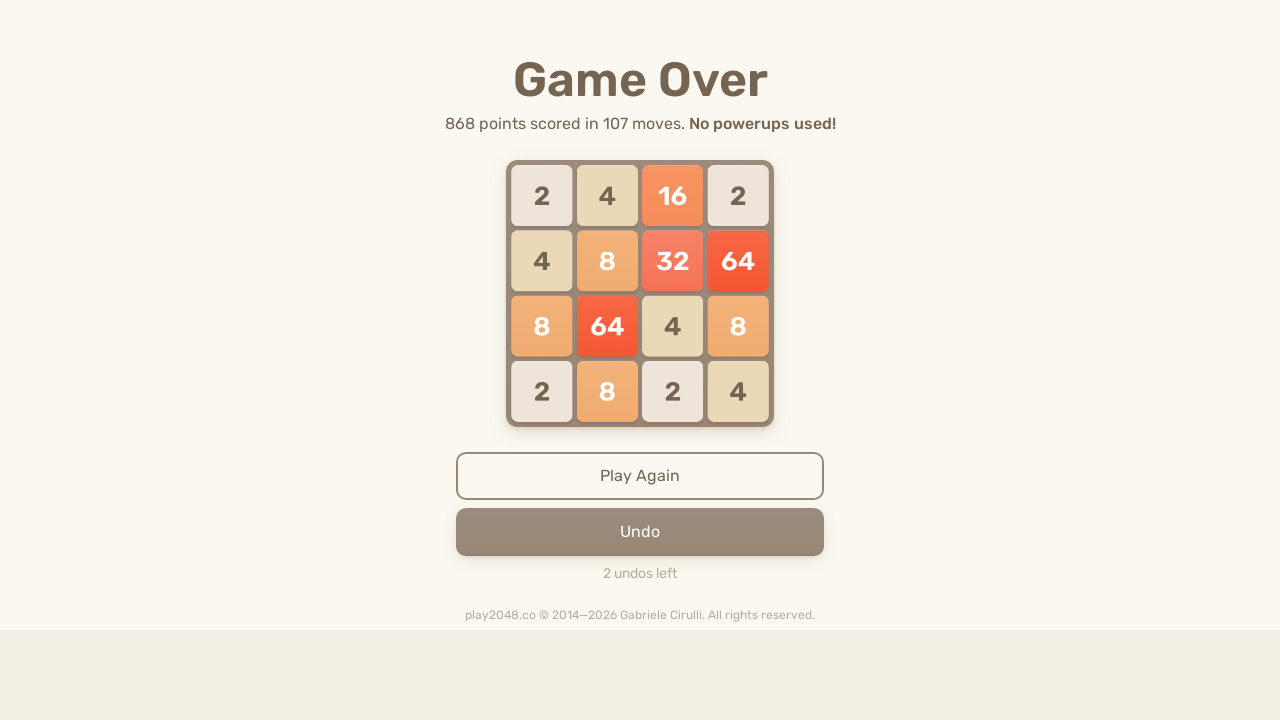

Checked for game over message
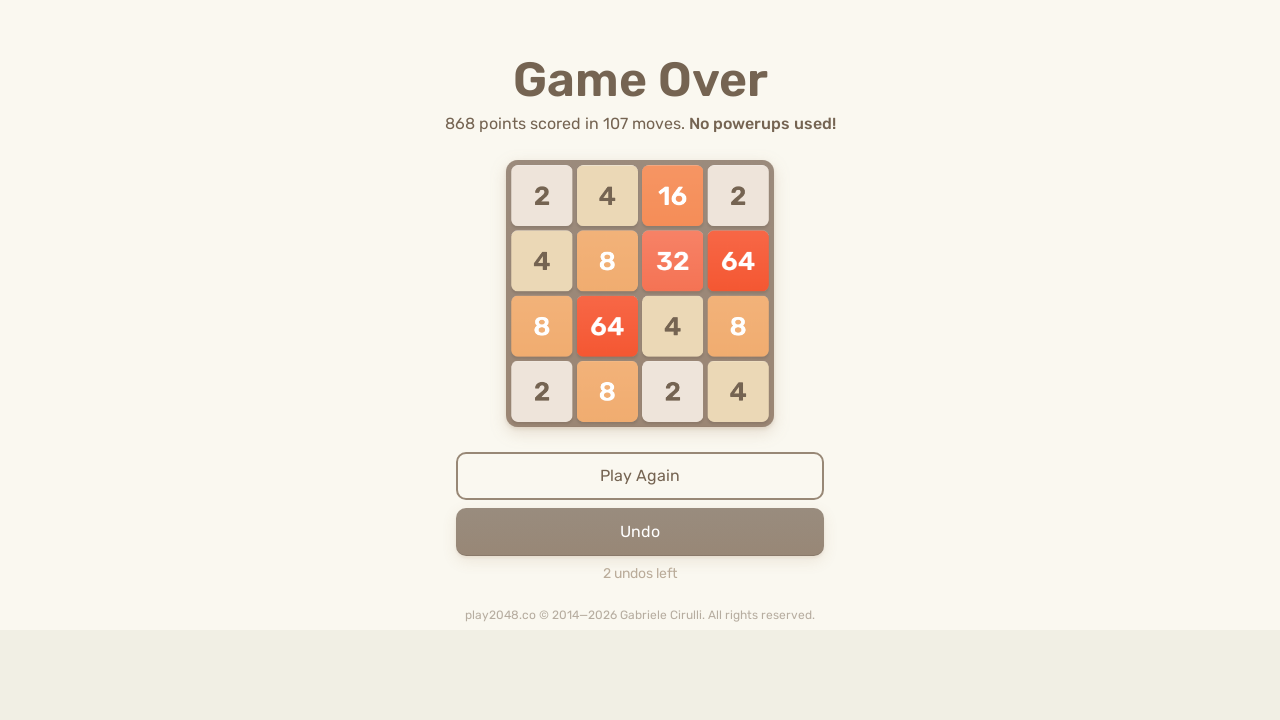

Pressed ArrowRight key
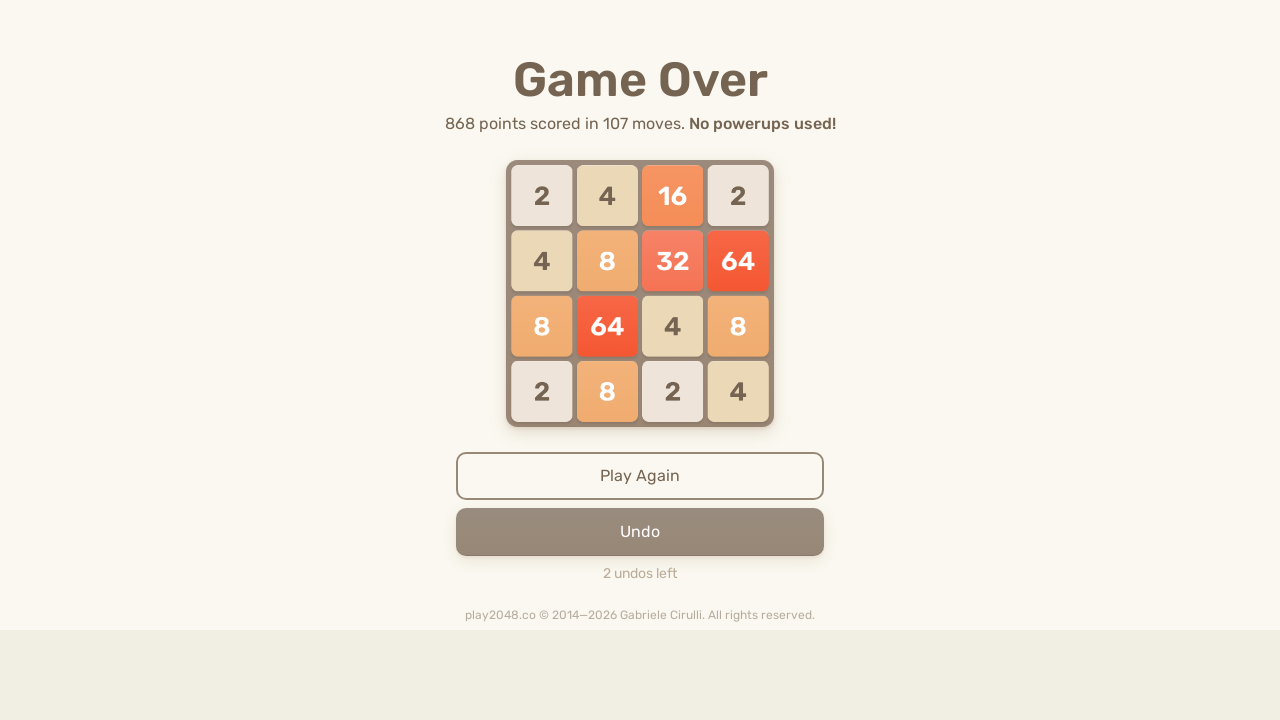

Pressed ArrowUp key
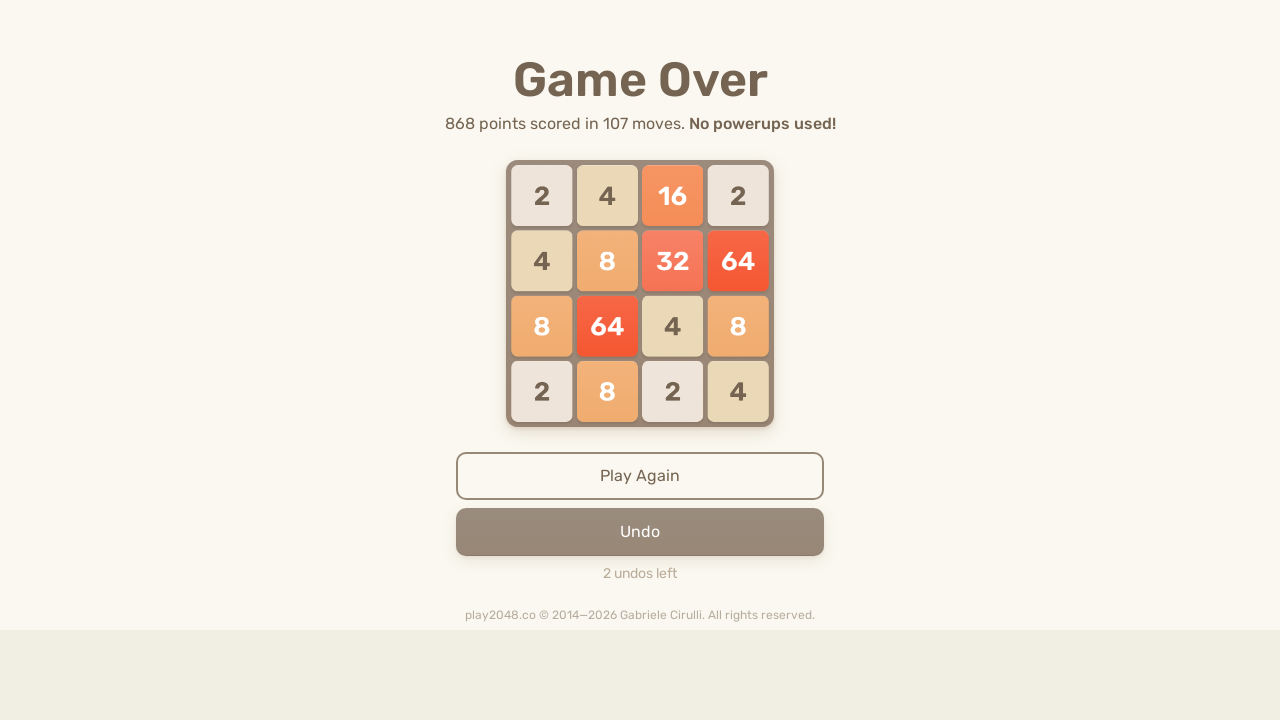

Pressed ArrowDown key
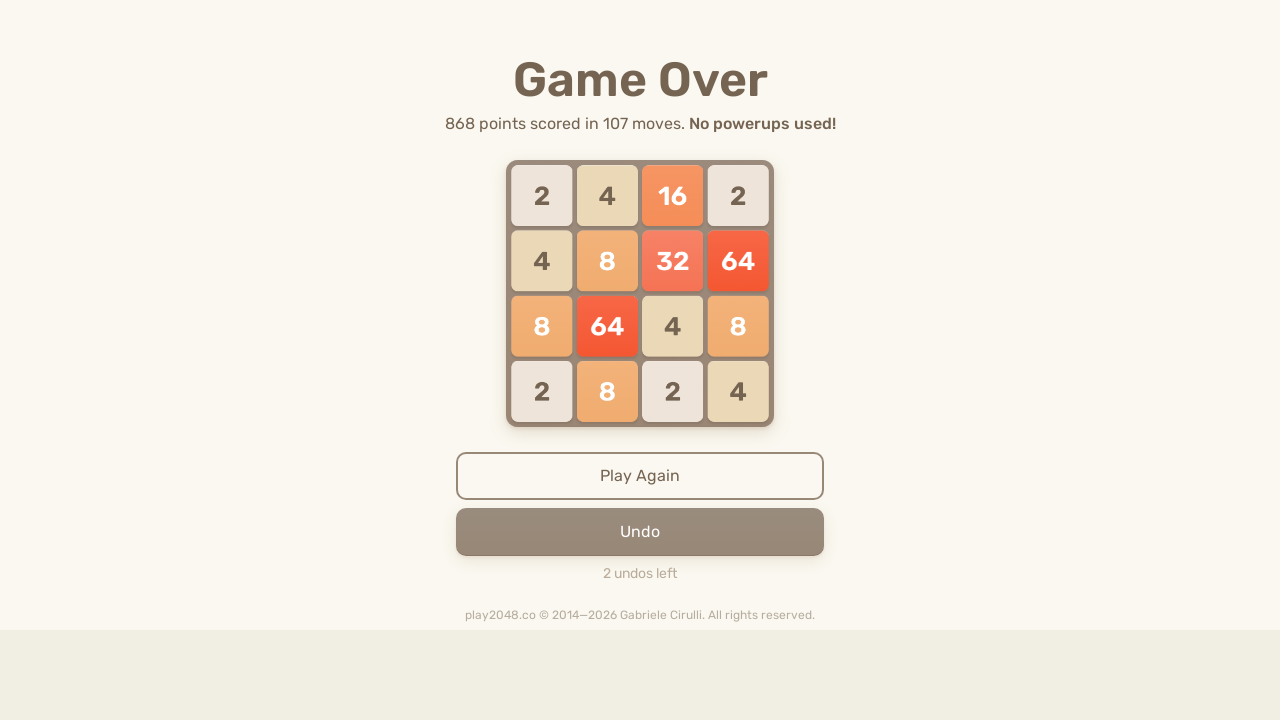

Pressed ArrowLeft key
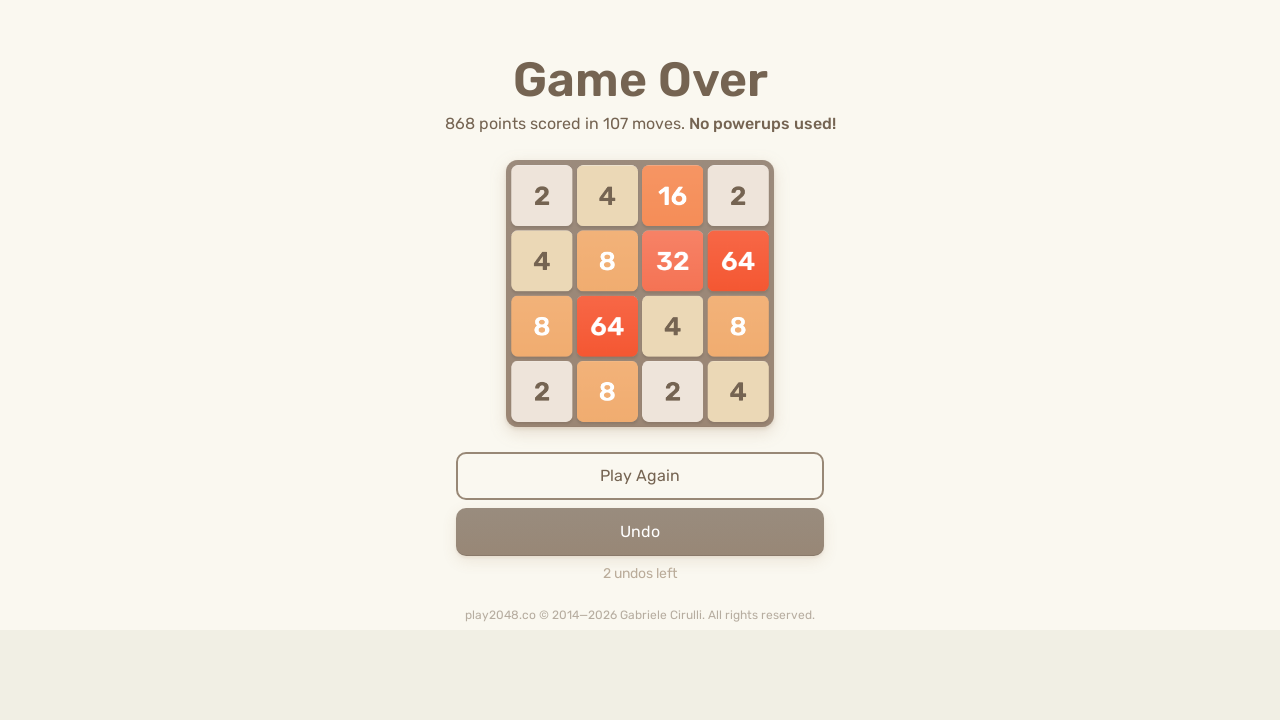

Checked for game over message
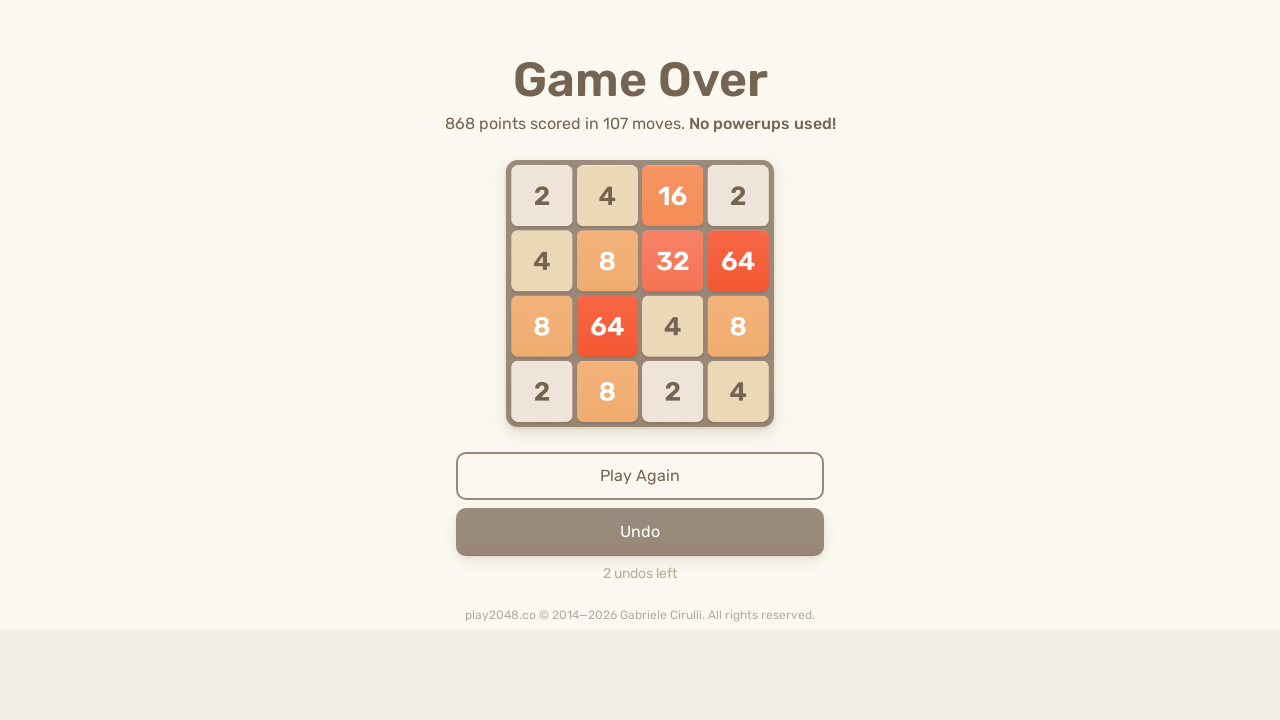

Pressed ArrowRight key
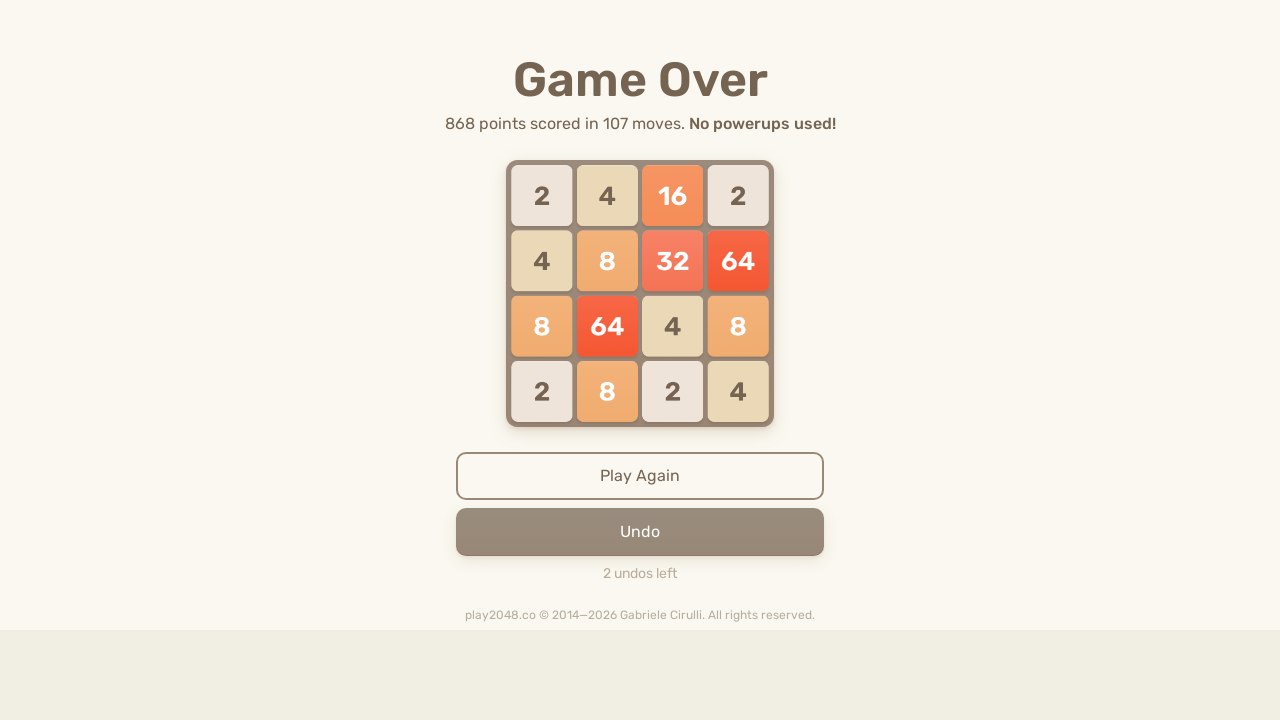

Pressed ArrowUp key
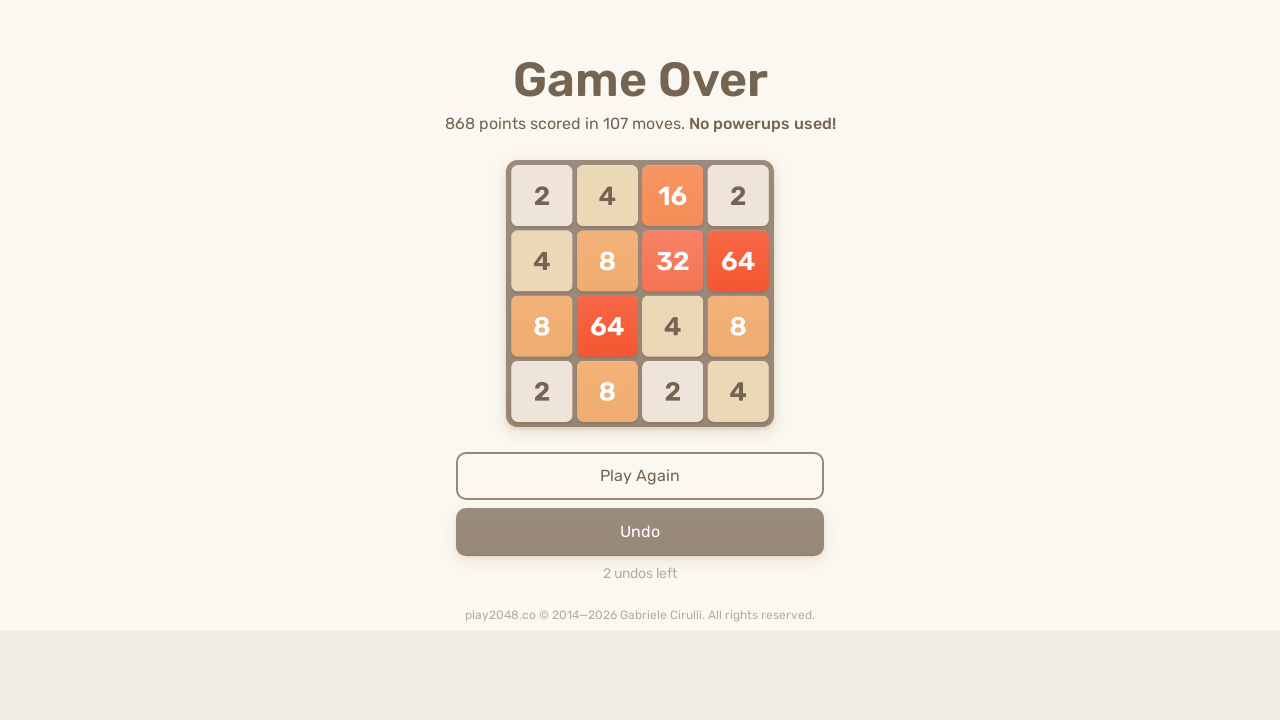

Pressed ArrowDown key
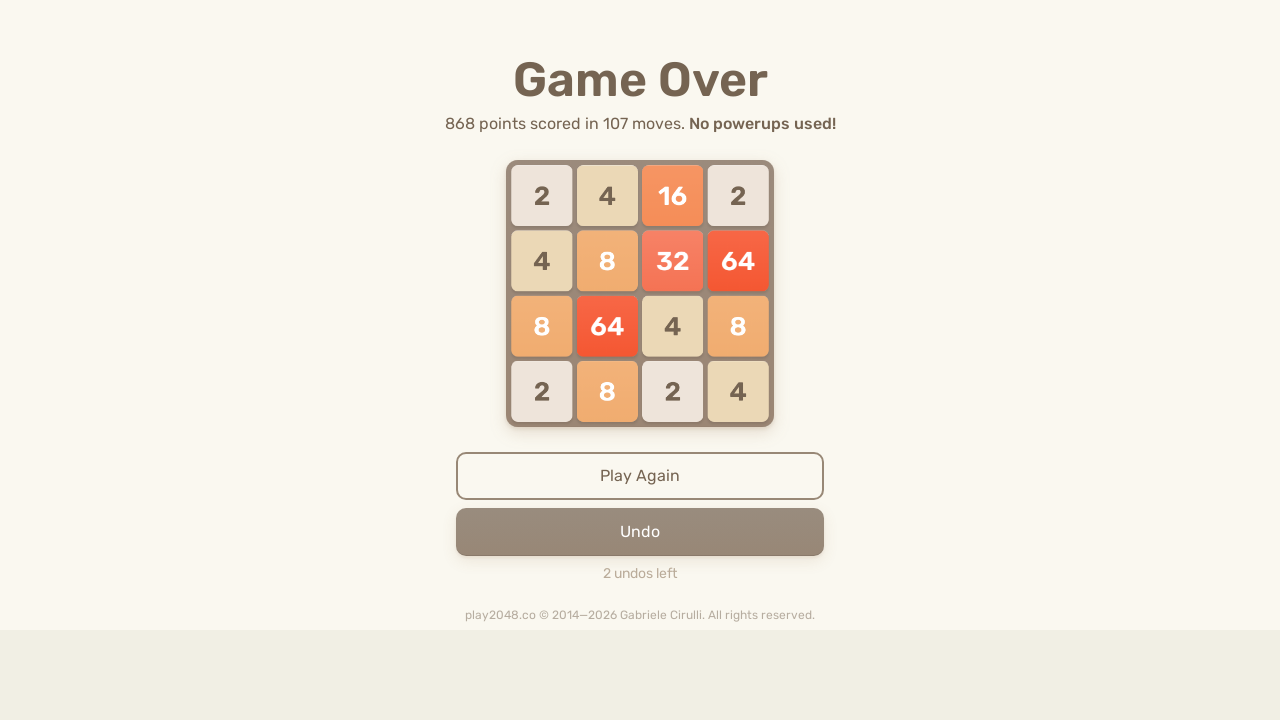

Pressed ArrowLeft key
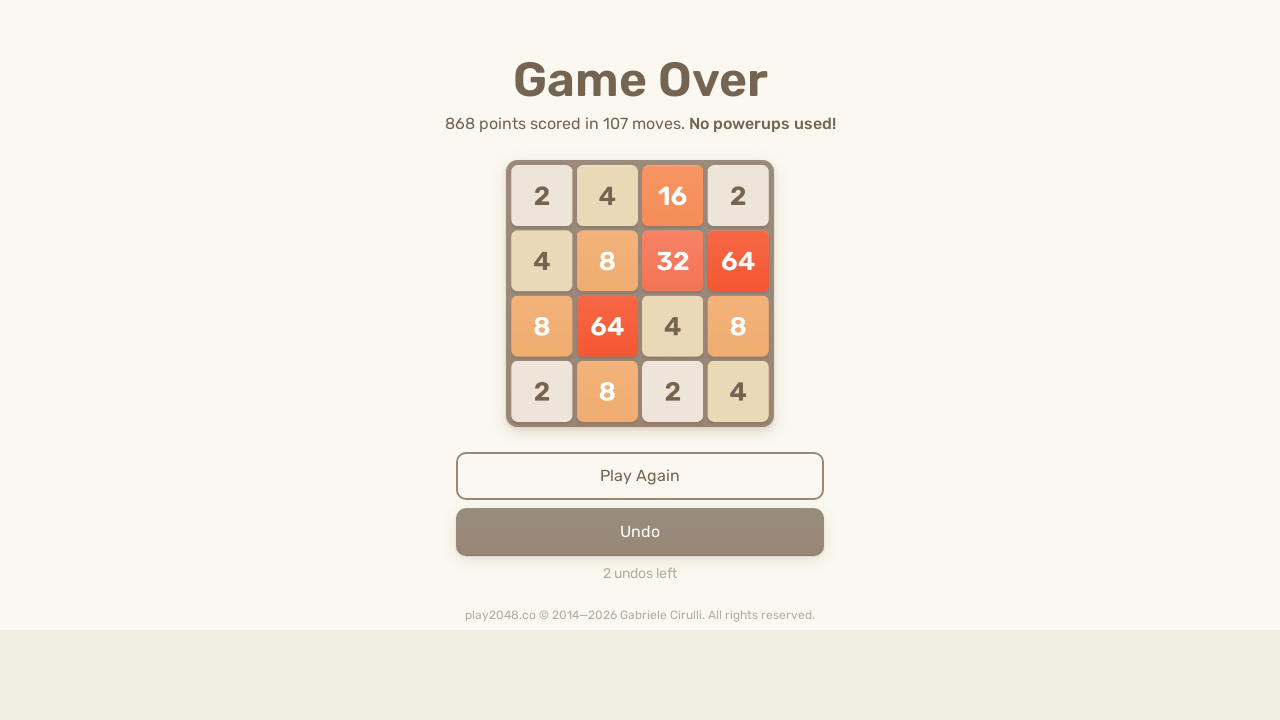

Checked for game over message
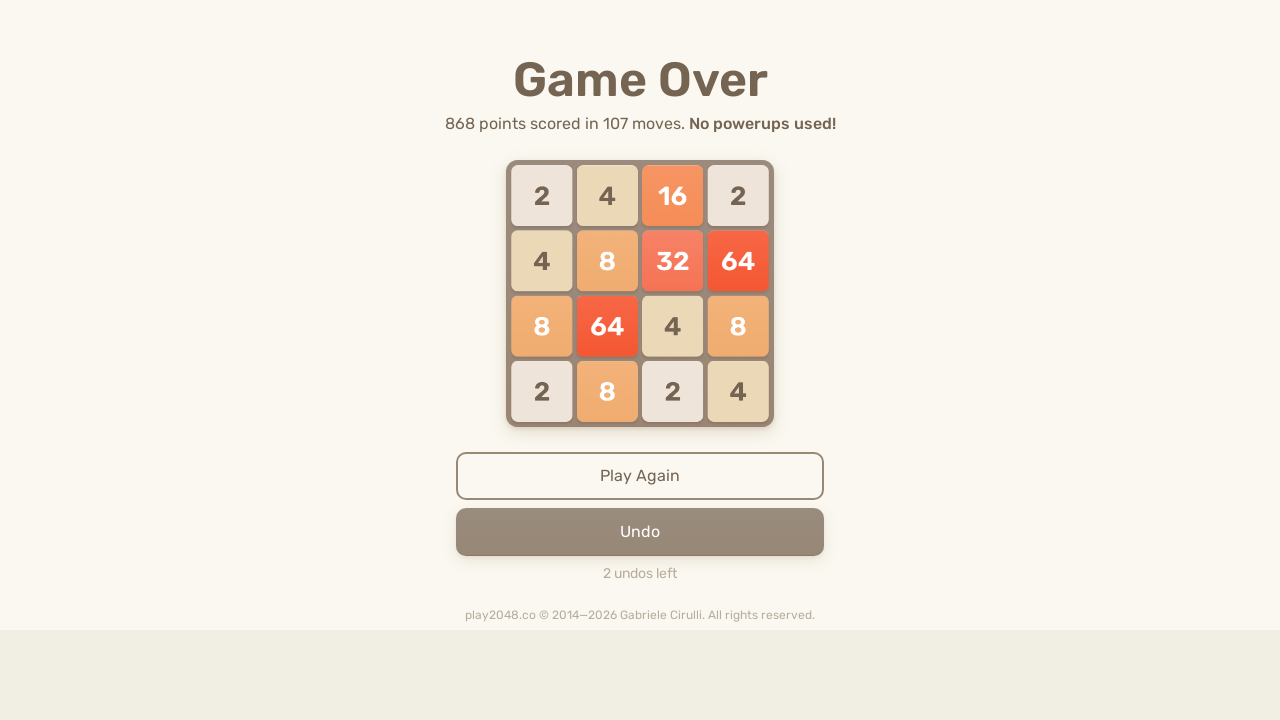

Pressed ArrowRight key
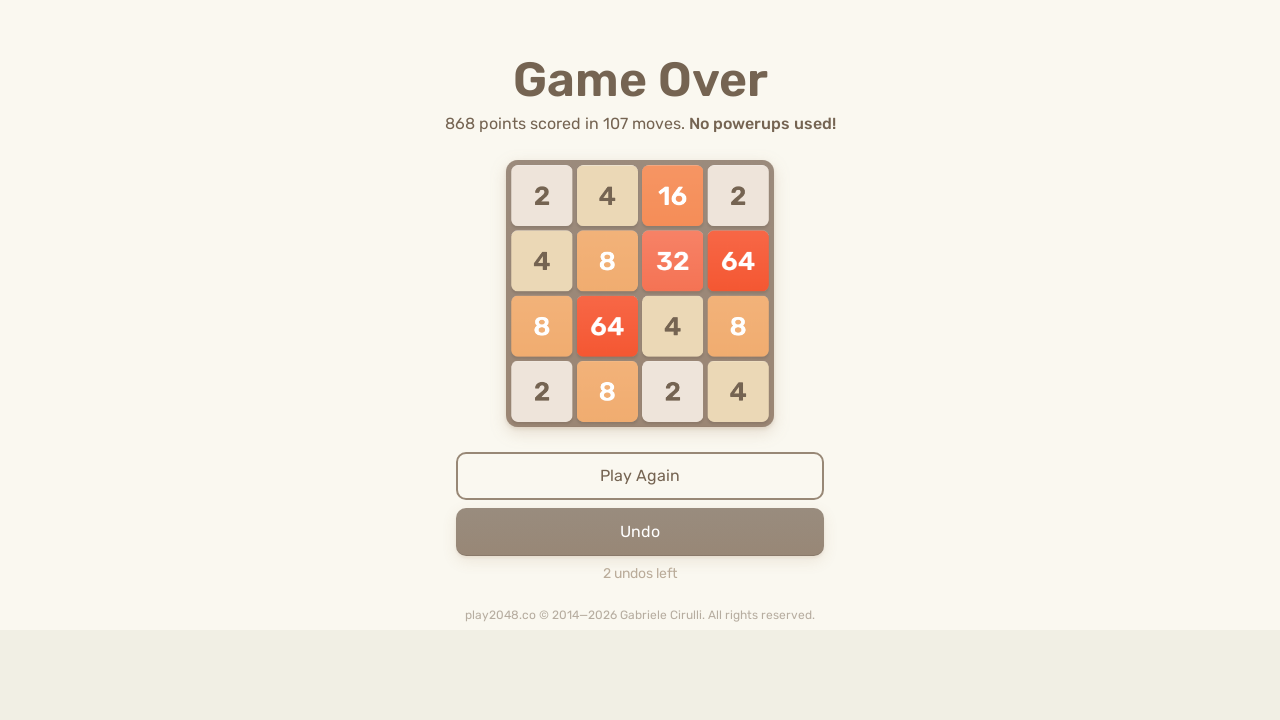

Pressed ArrowUp key
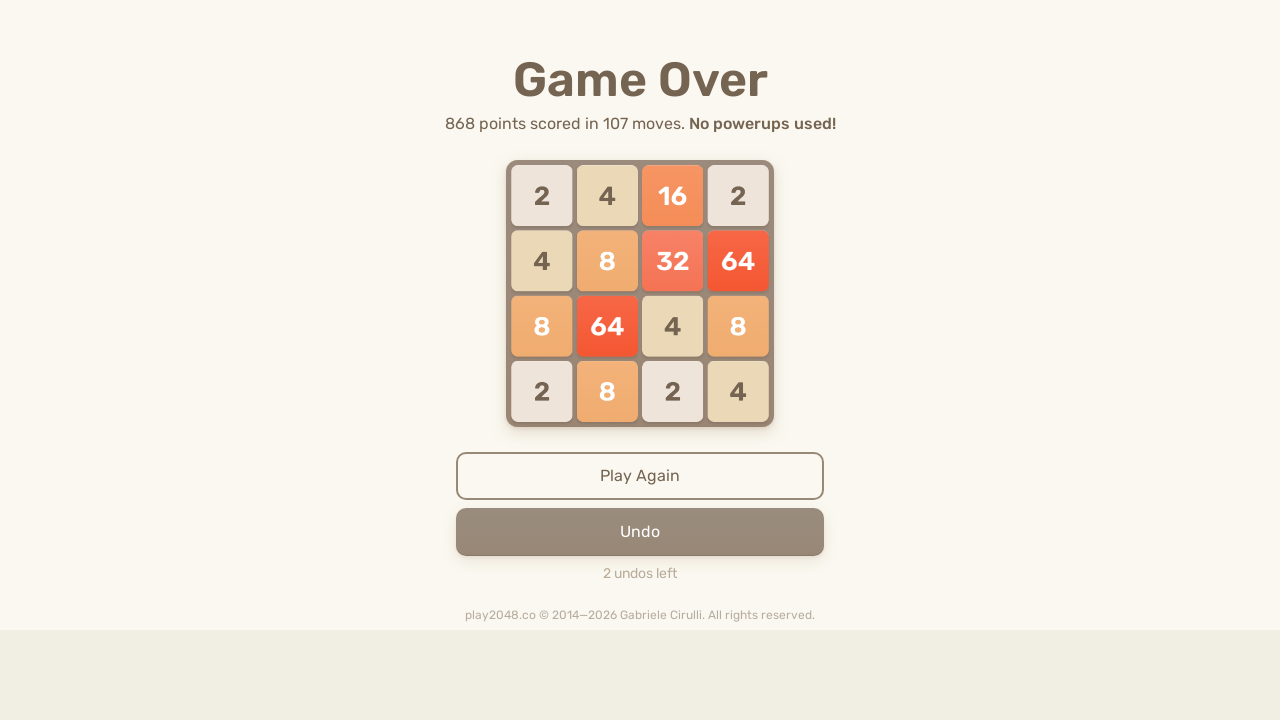

Pressed ArrowDown key
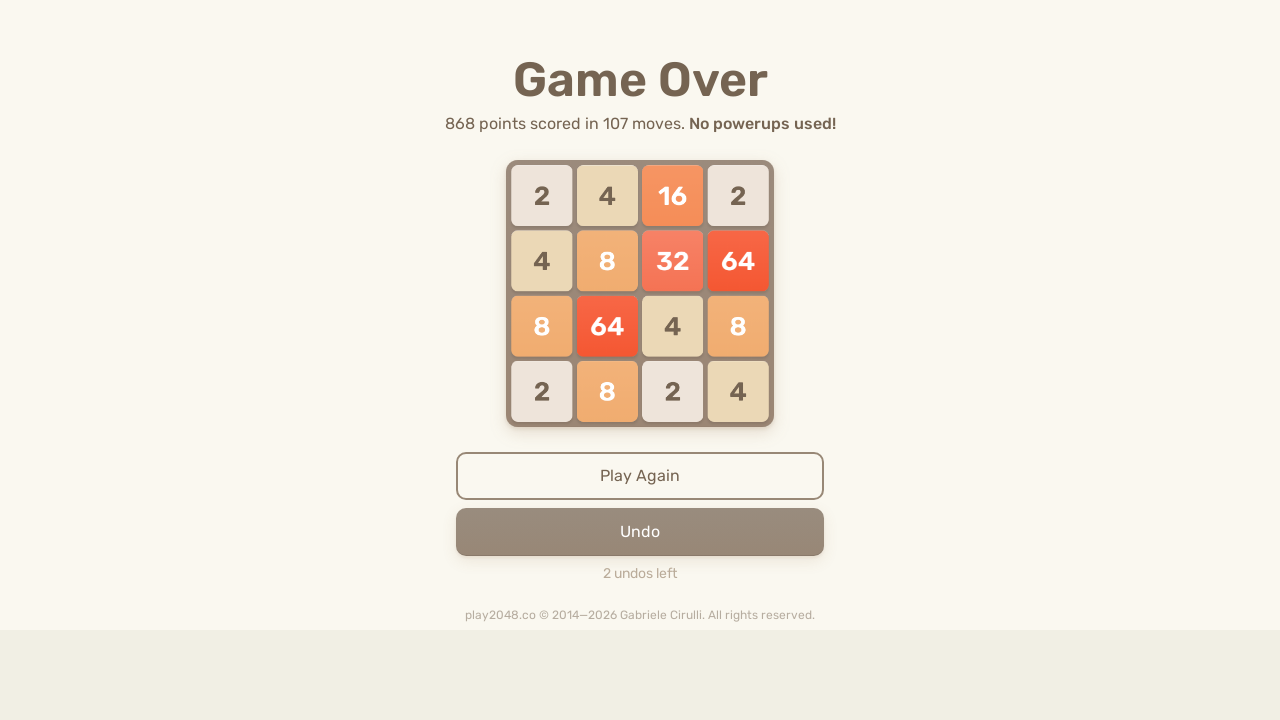

Pressed ArrowLeft key
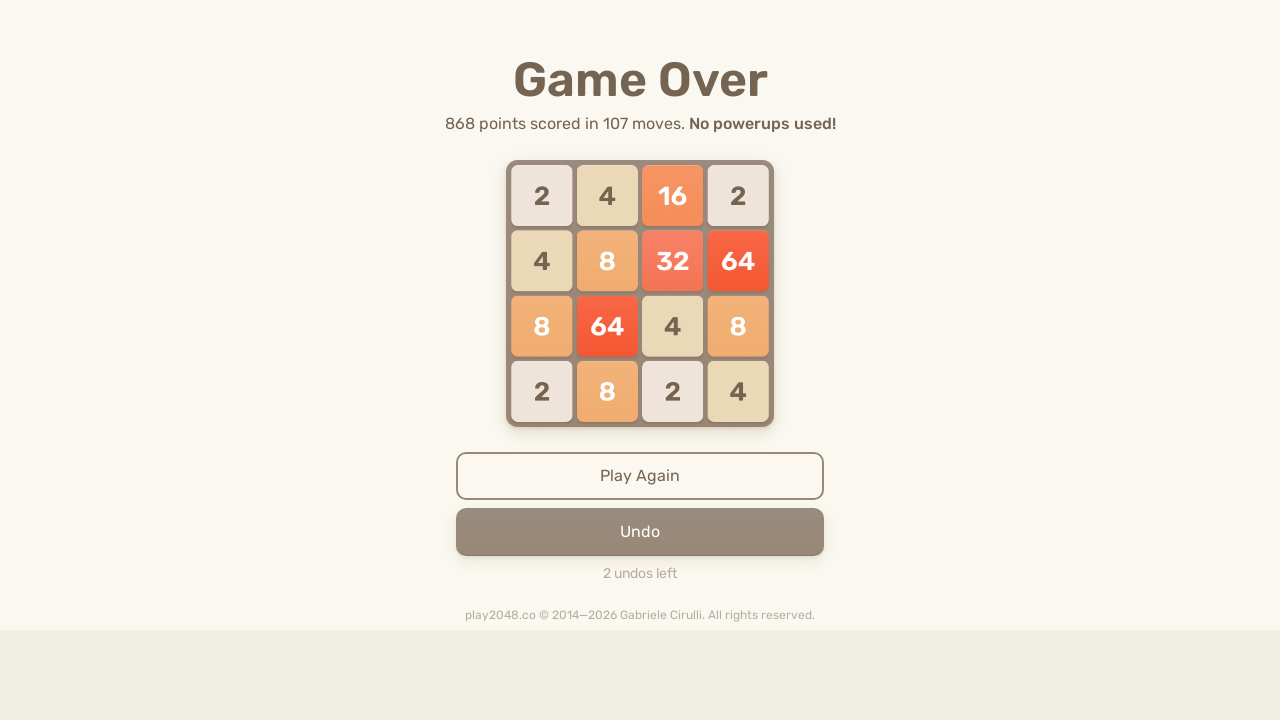

Checked for game over message
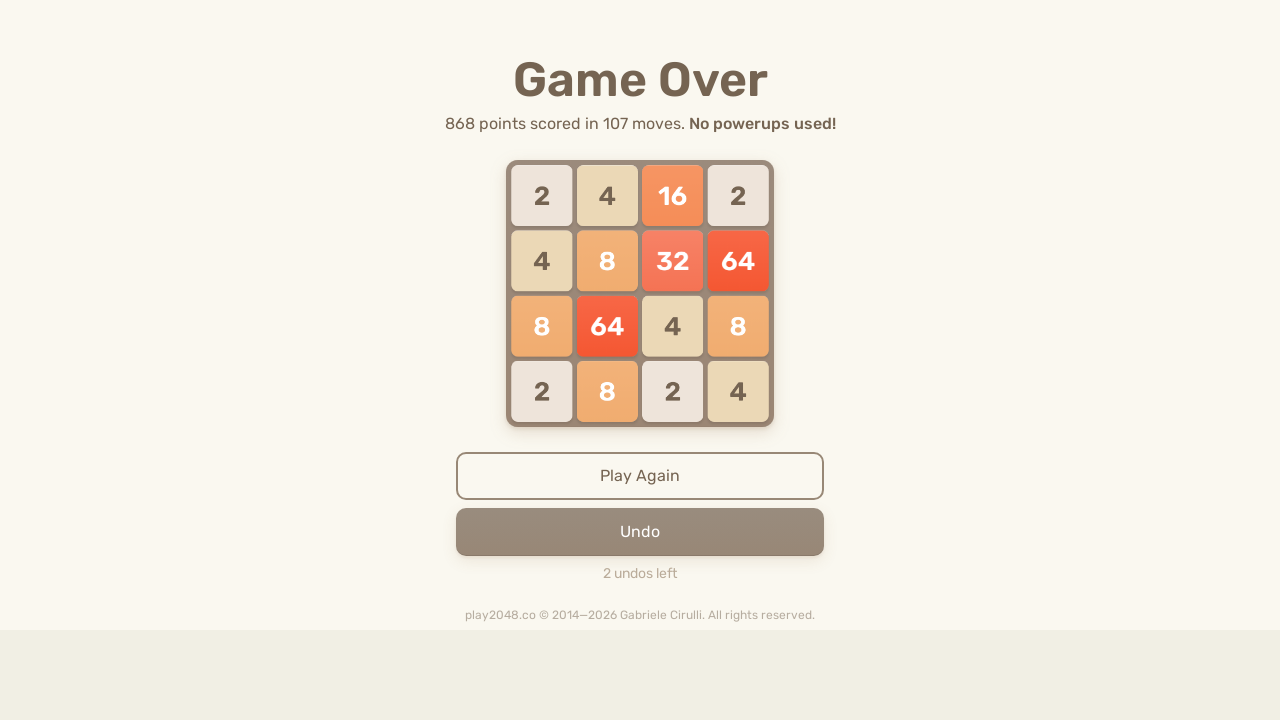

Pressed ArrowRight key
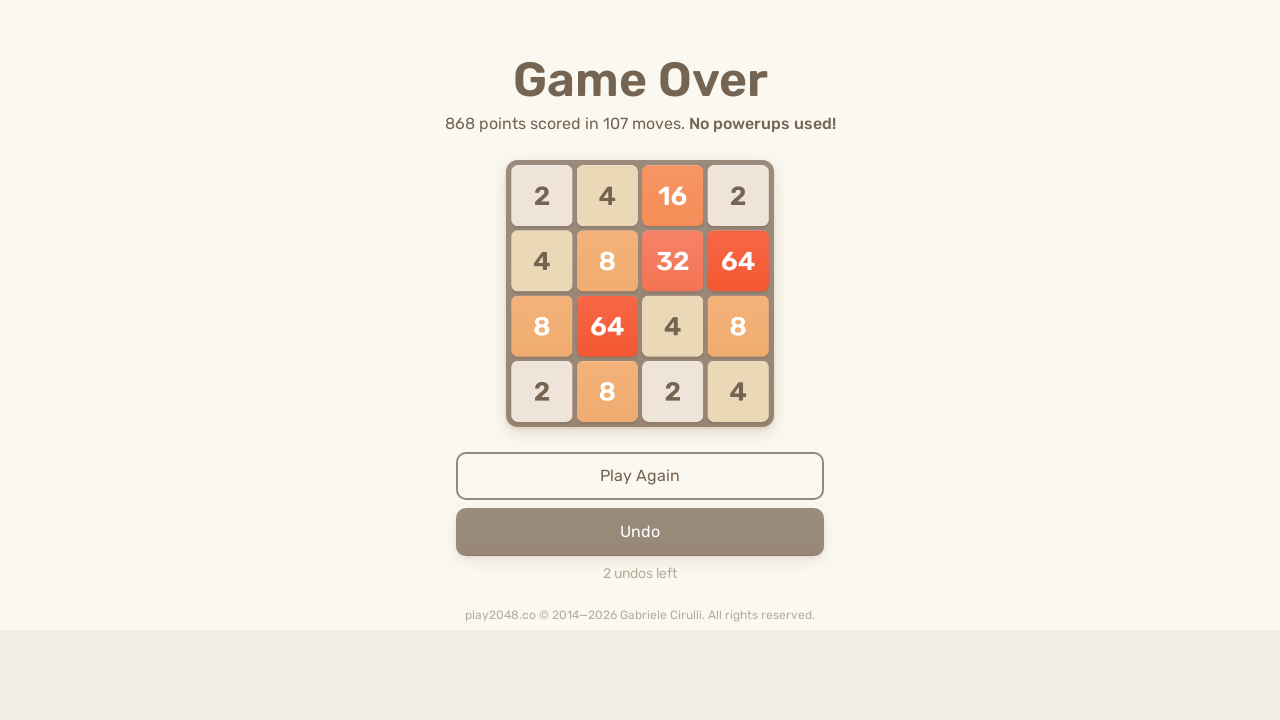

Pressed ArrowUp key
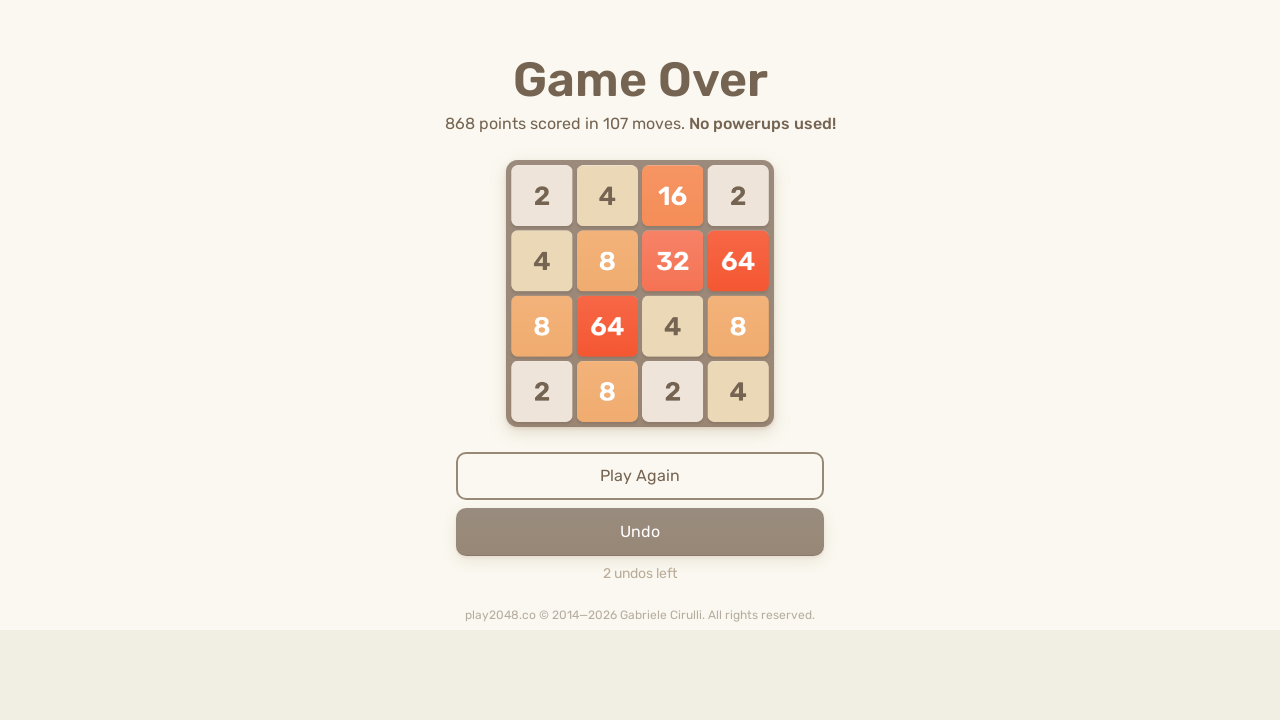

Pressed ArrowDown key
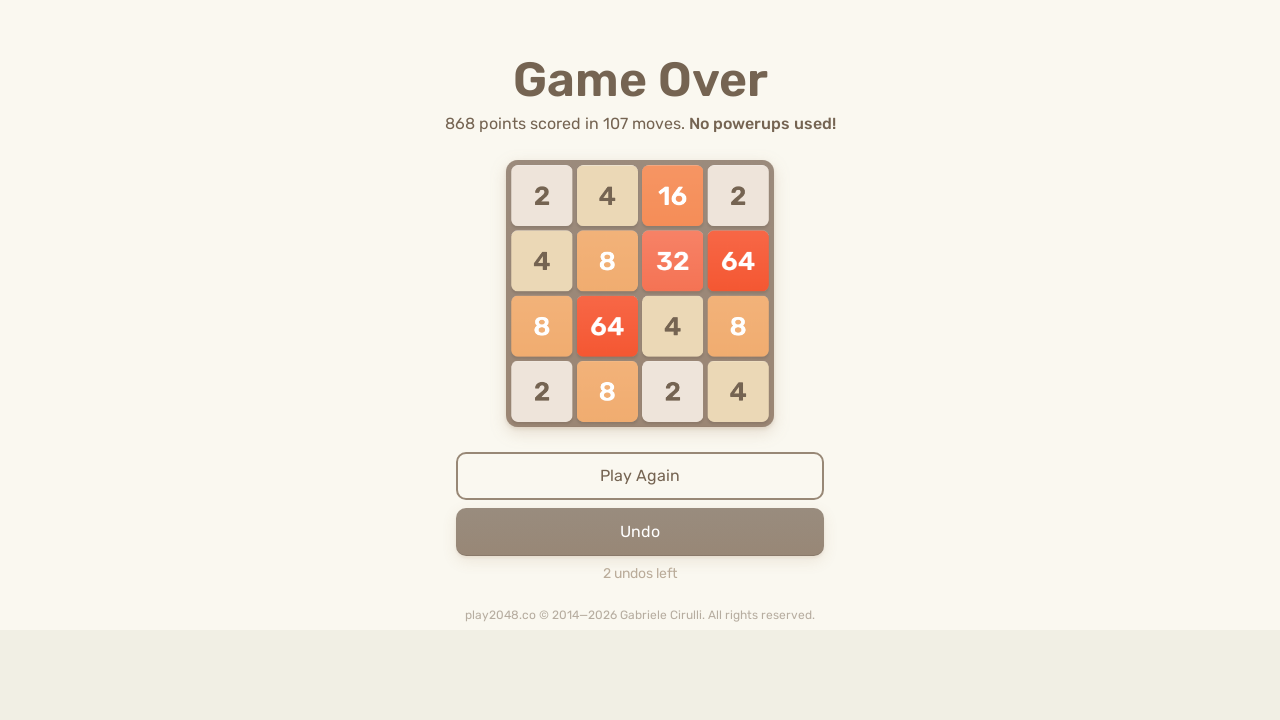

Pressed ArrowLeft key
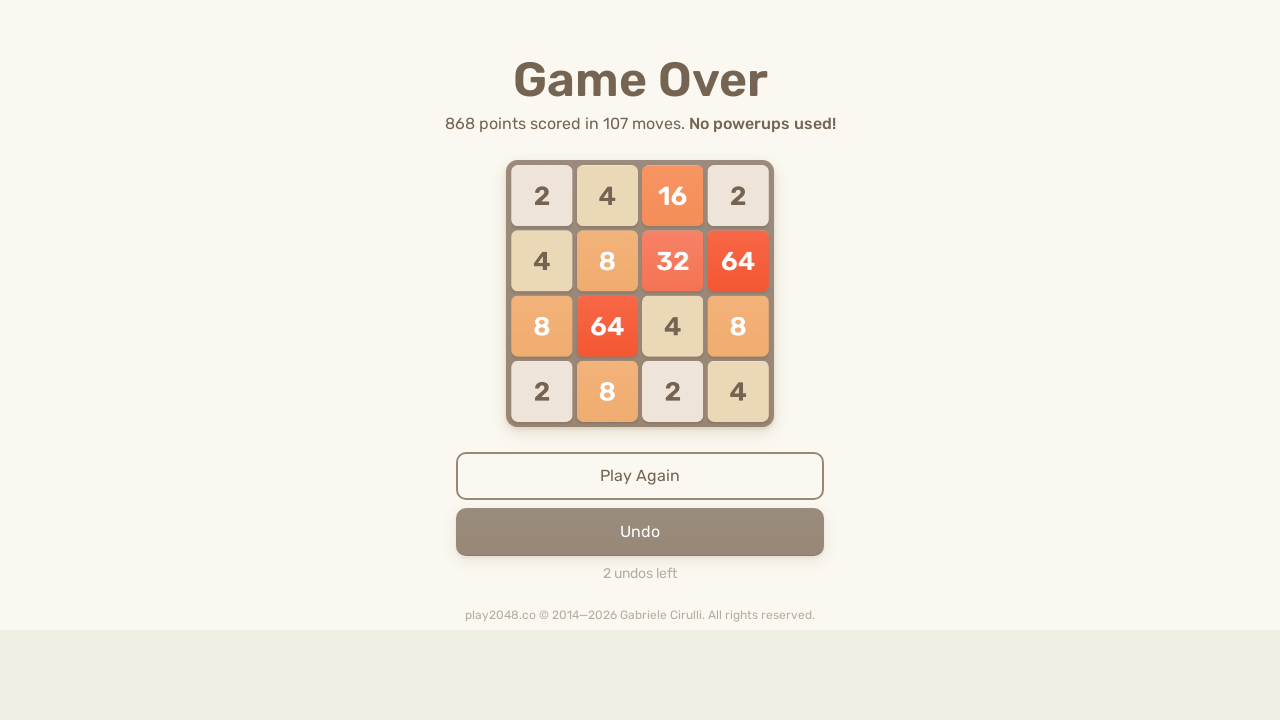

Checked for game over message
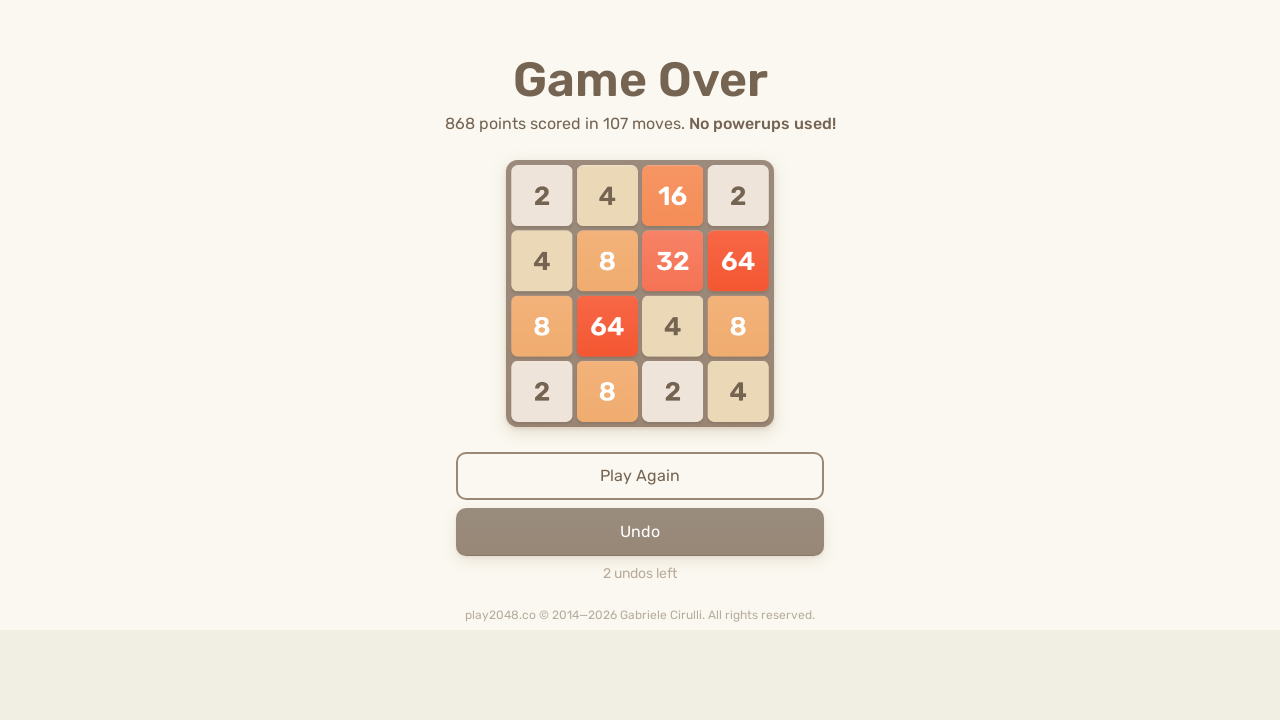

Pressed ArrowRight key
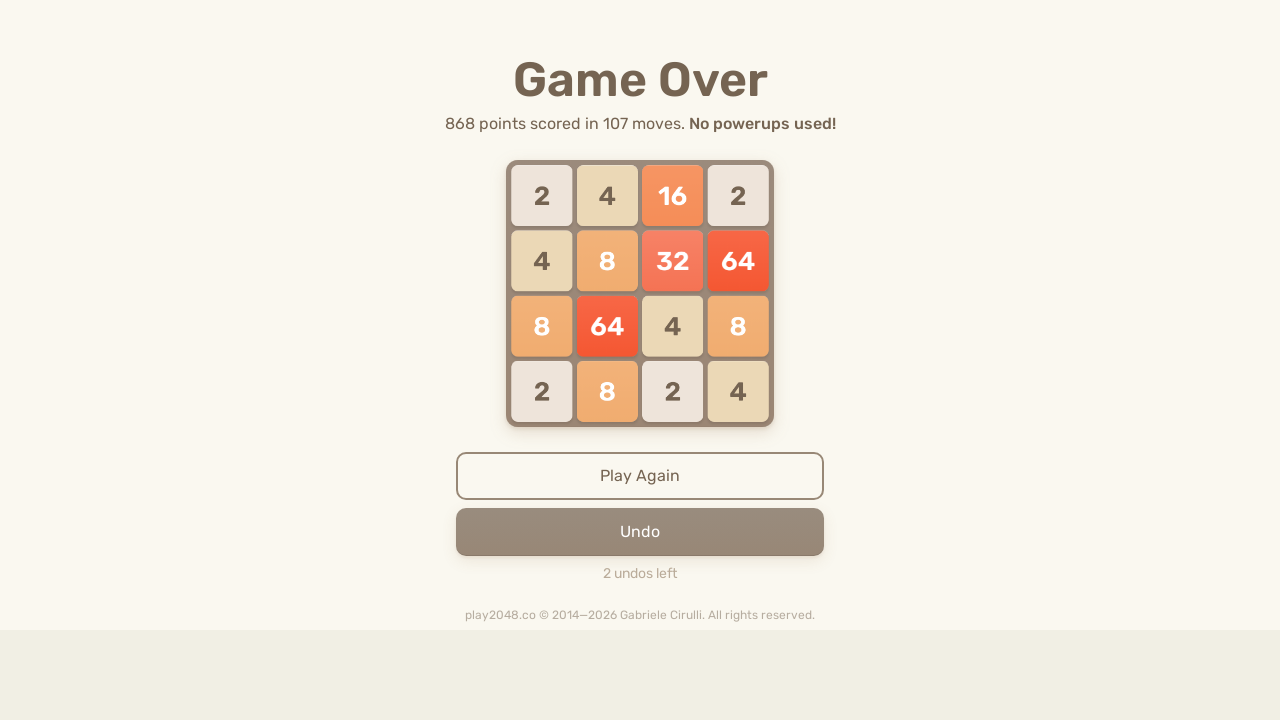

Pressed ArrowUp key
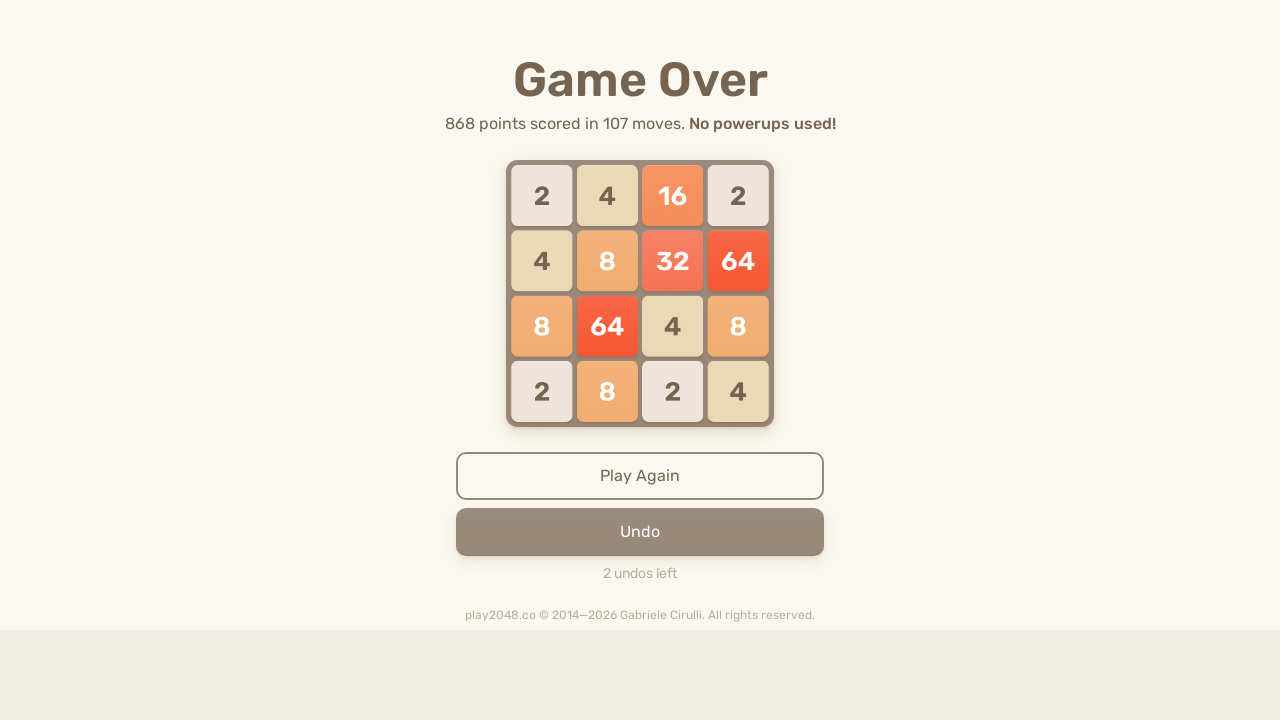

Pressed ArrowDown key
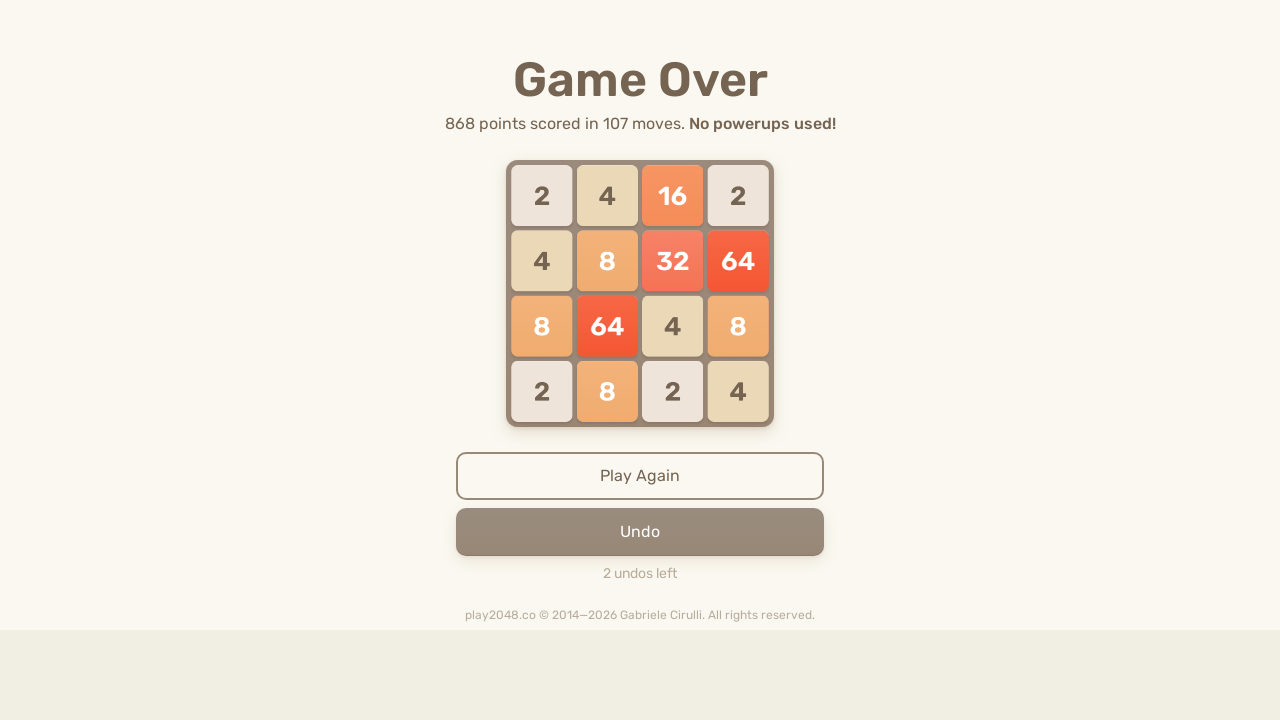

Pressed ArrowLeft key
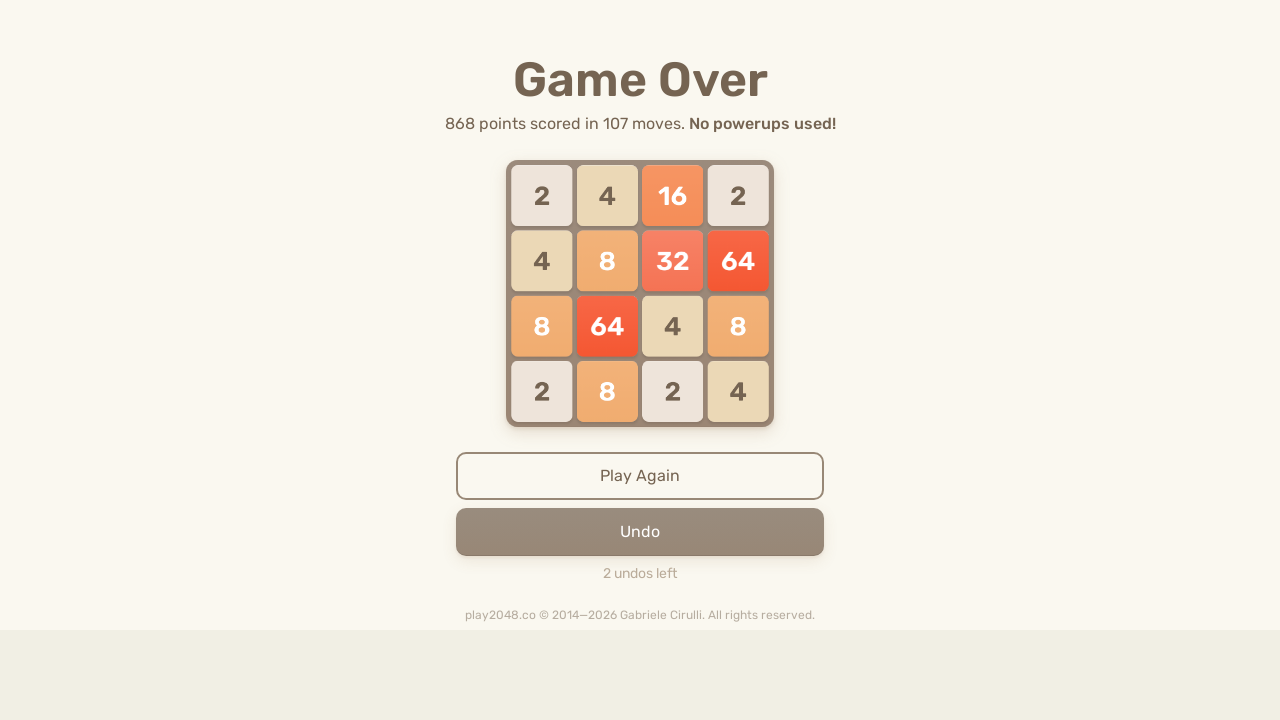

Checked for game over message
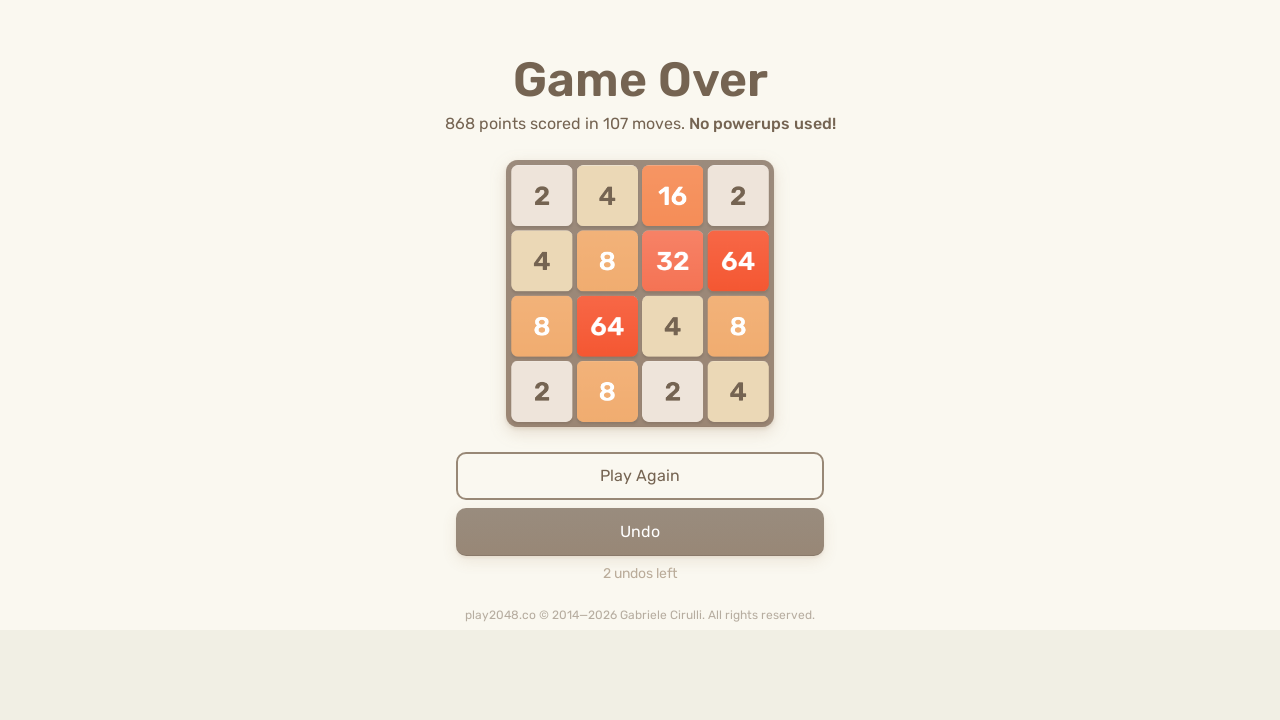

Pressed ArrowRight key
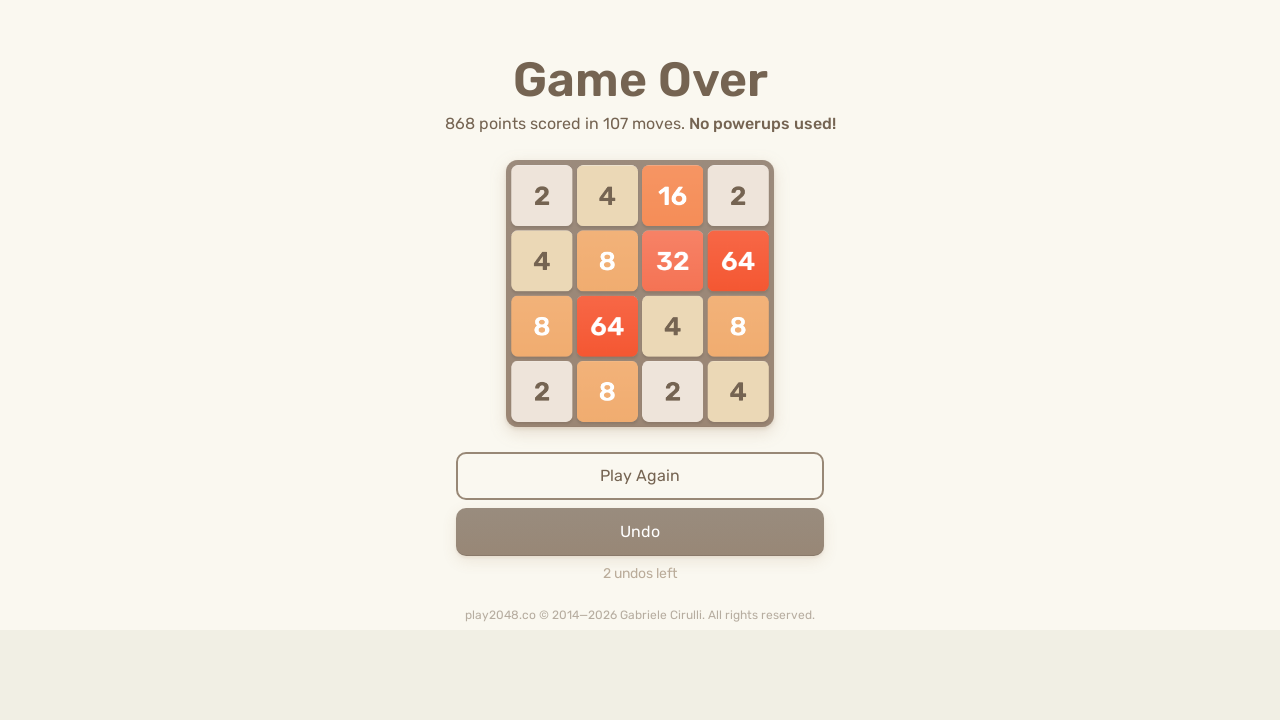

Pressed ArrowUp key
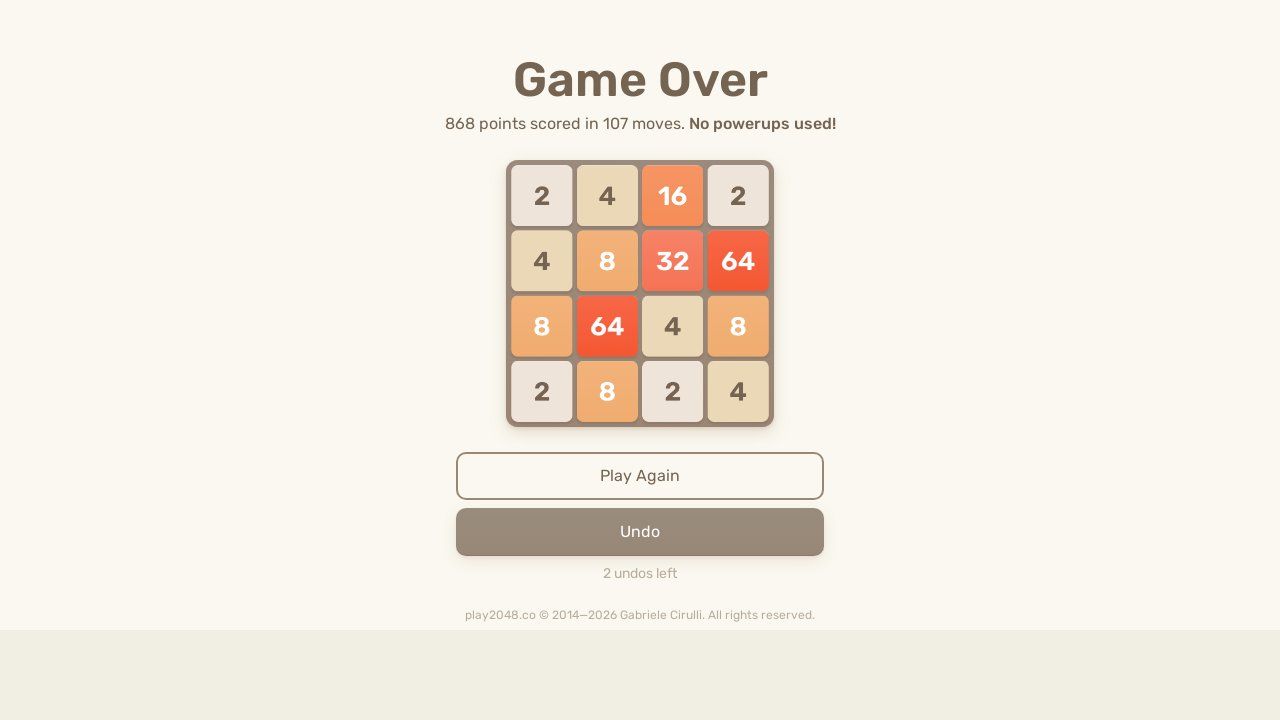

Pressed ArrowDown key
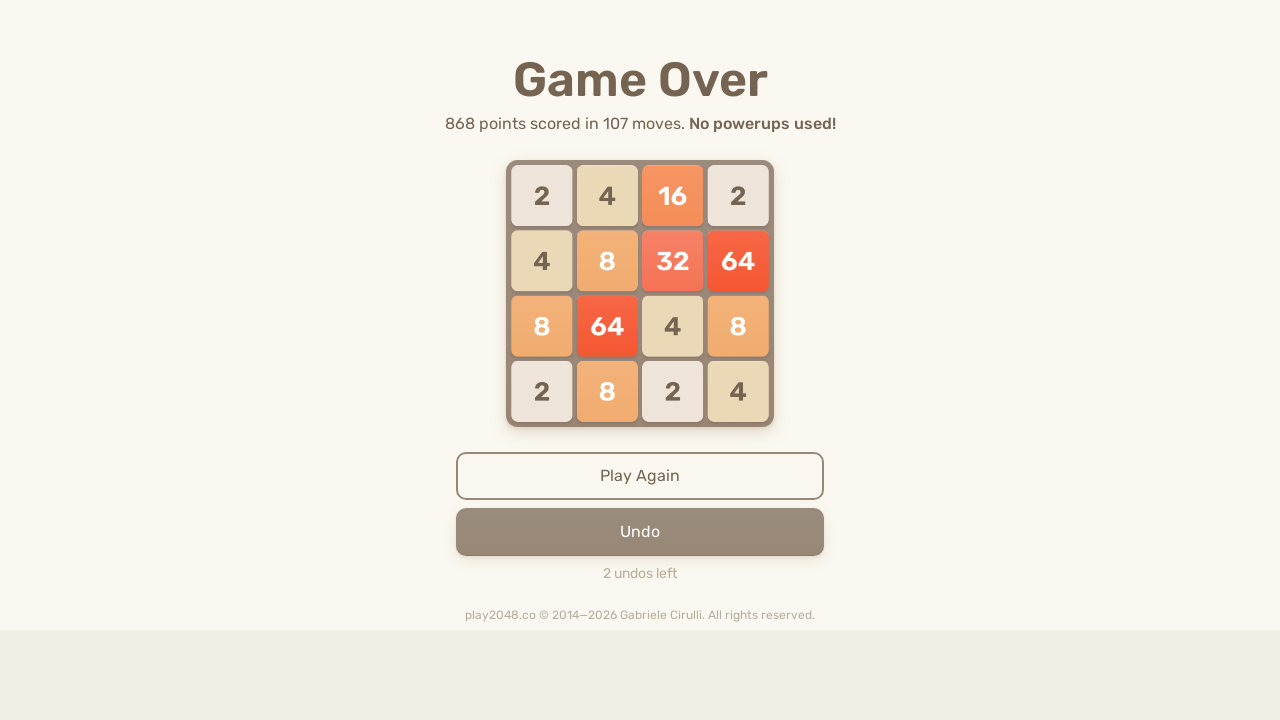

Pressed ArrowLeft key
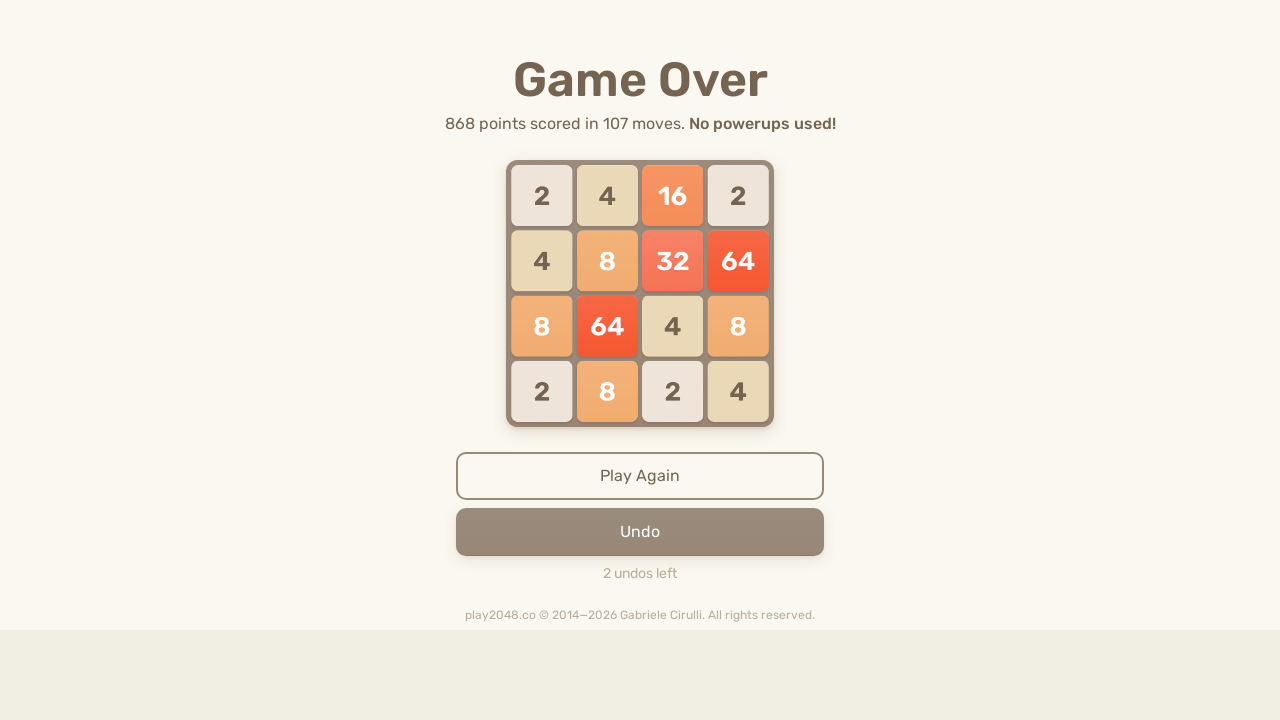

Checked for game over message
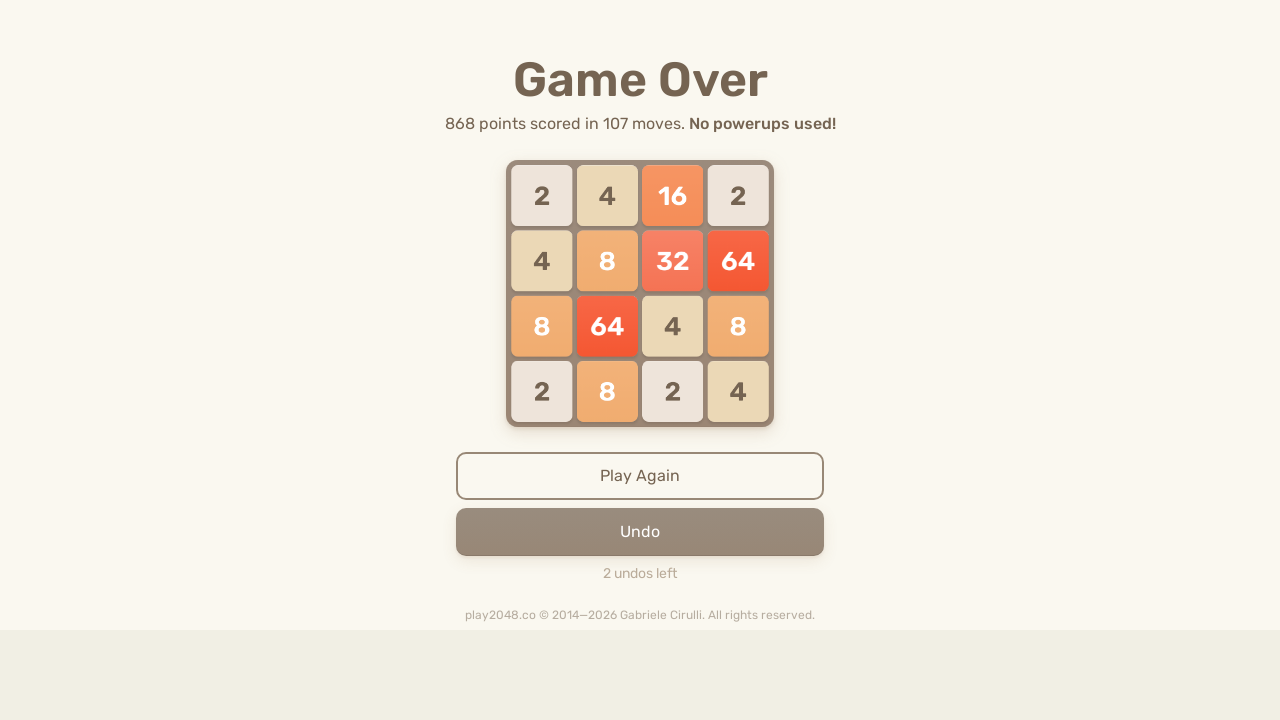

Pressed ArrowRight key
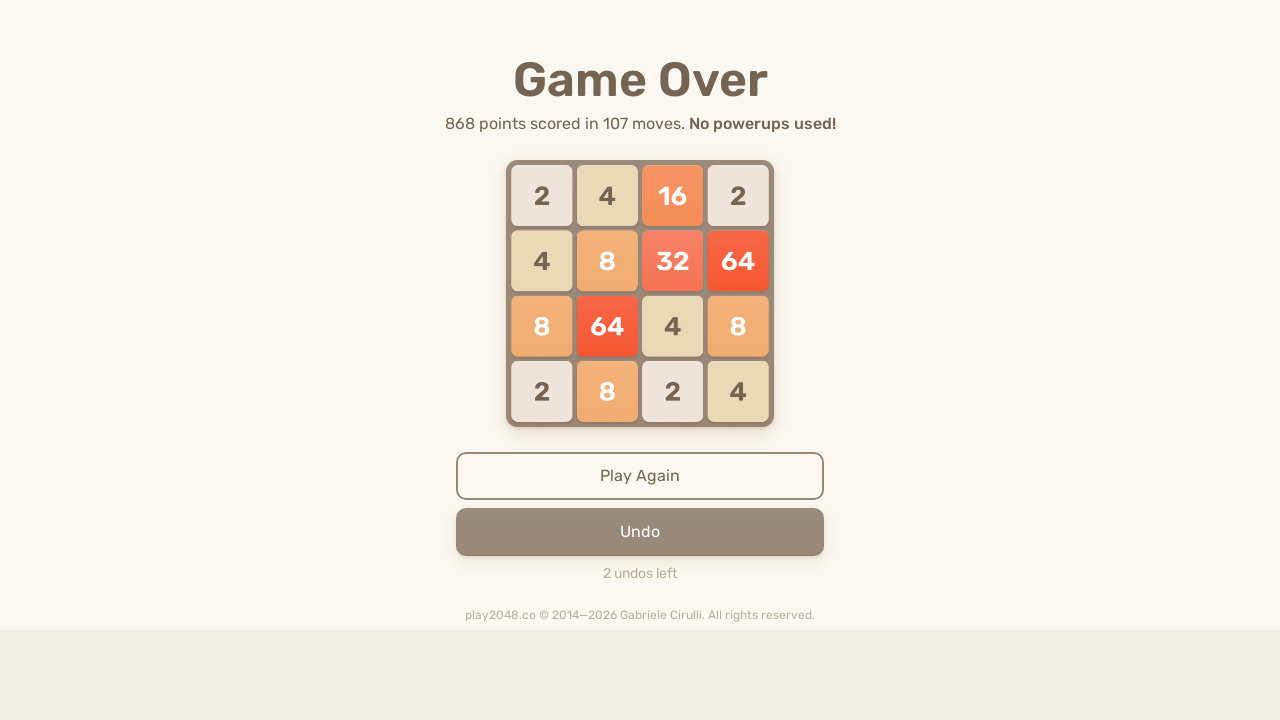

Pressed ArrowUp key
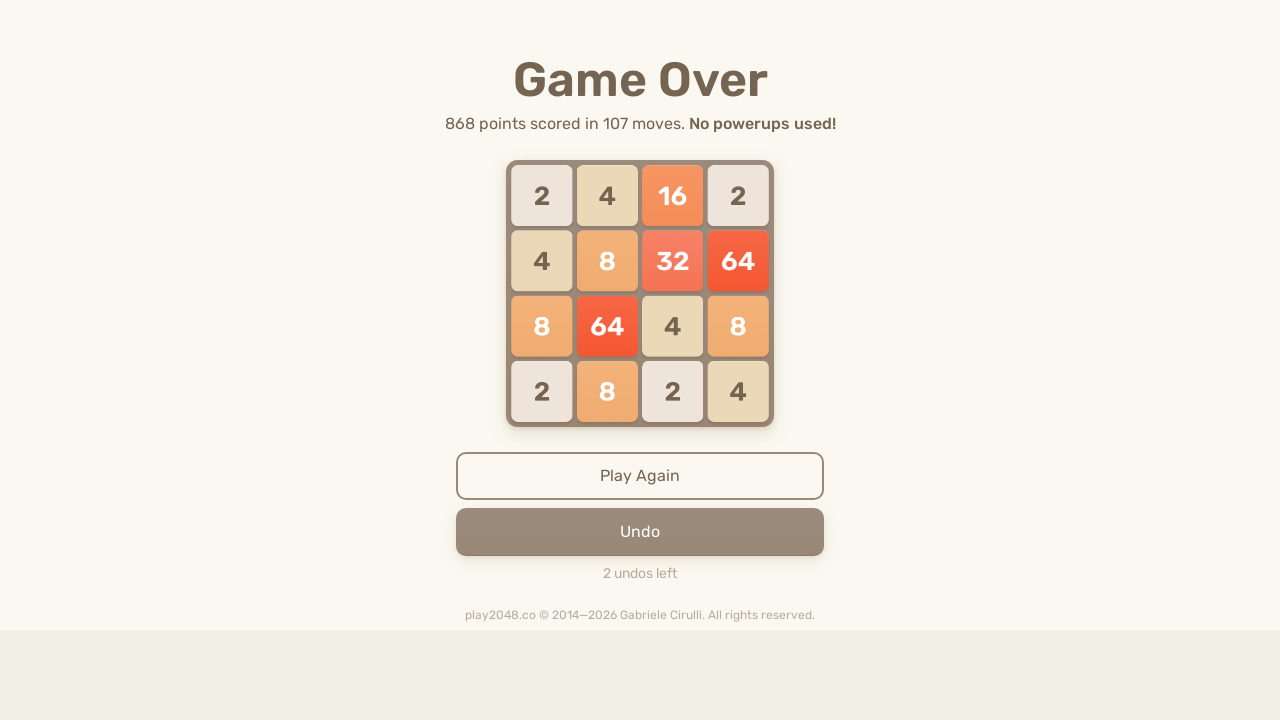

Pressed ArrowDown key
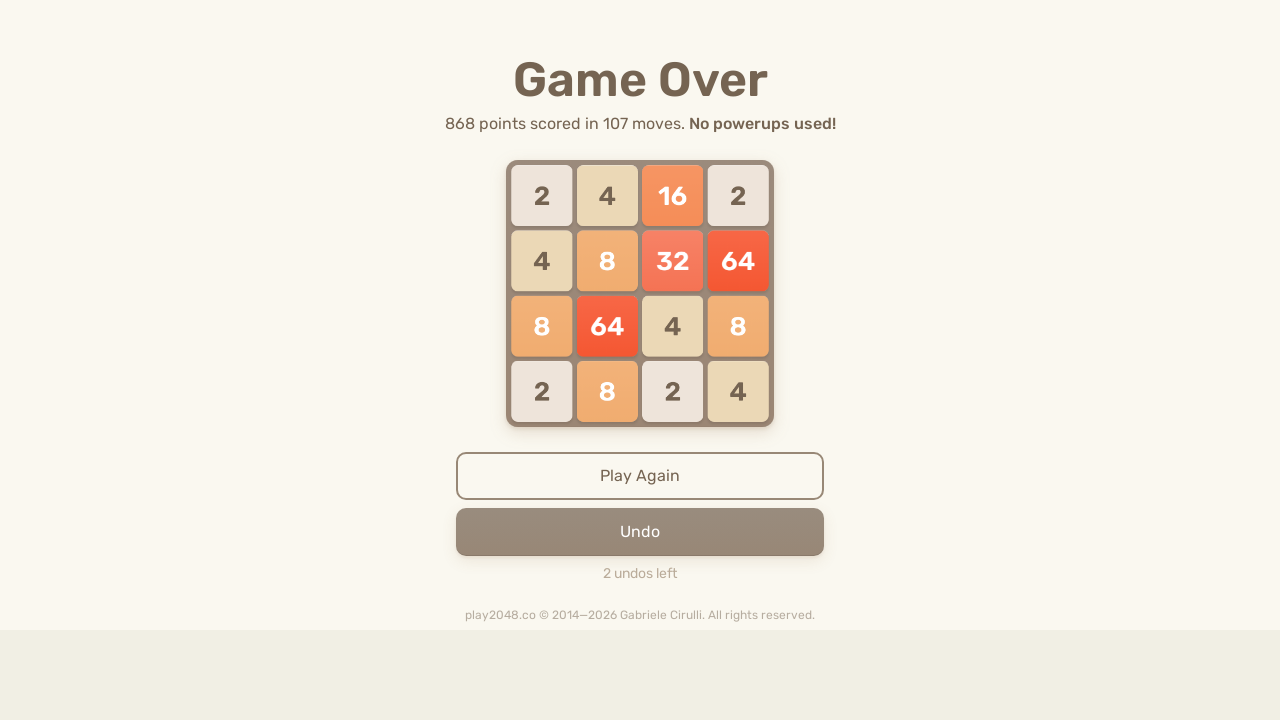

Pressed ArrowLeft key
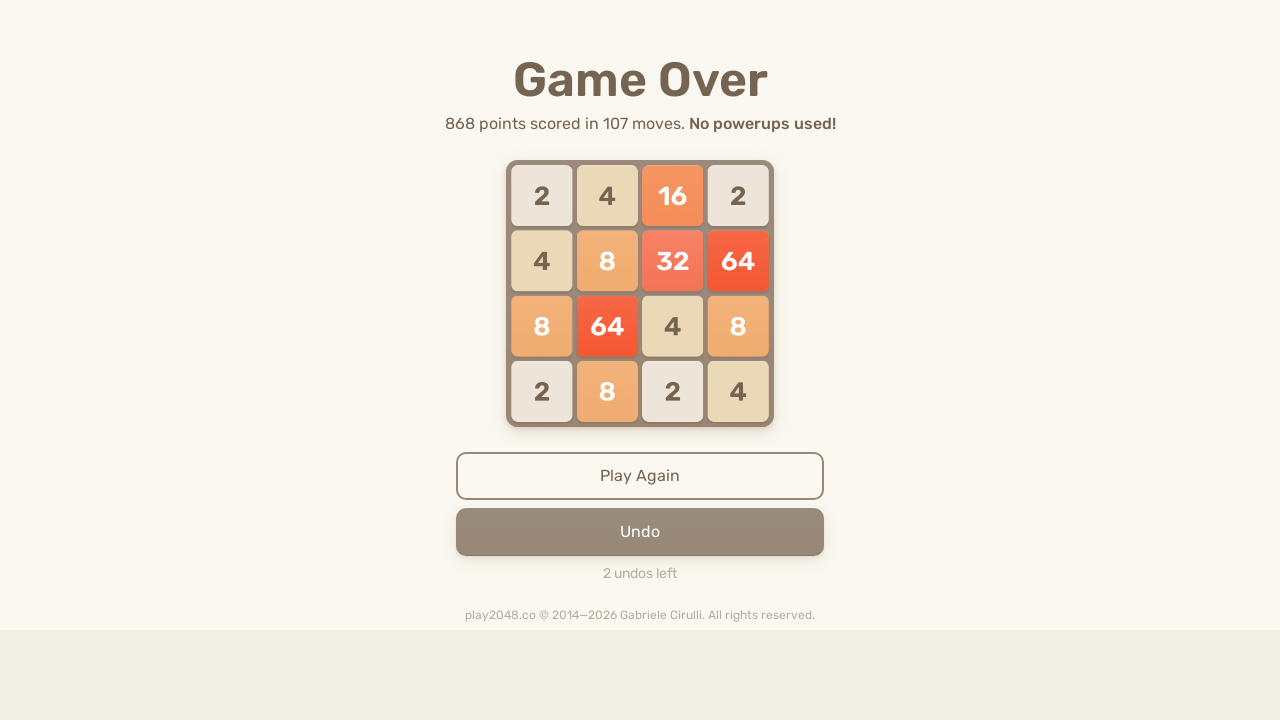

Checked for game over message
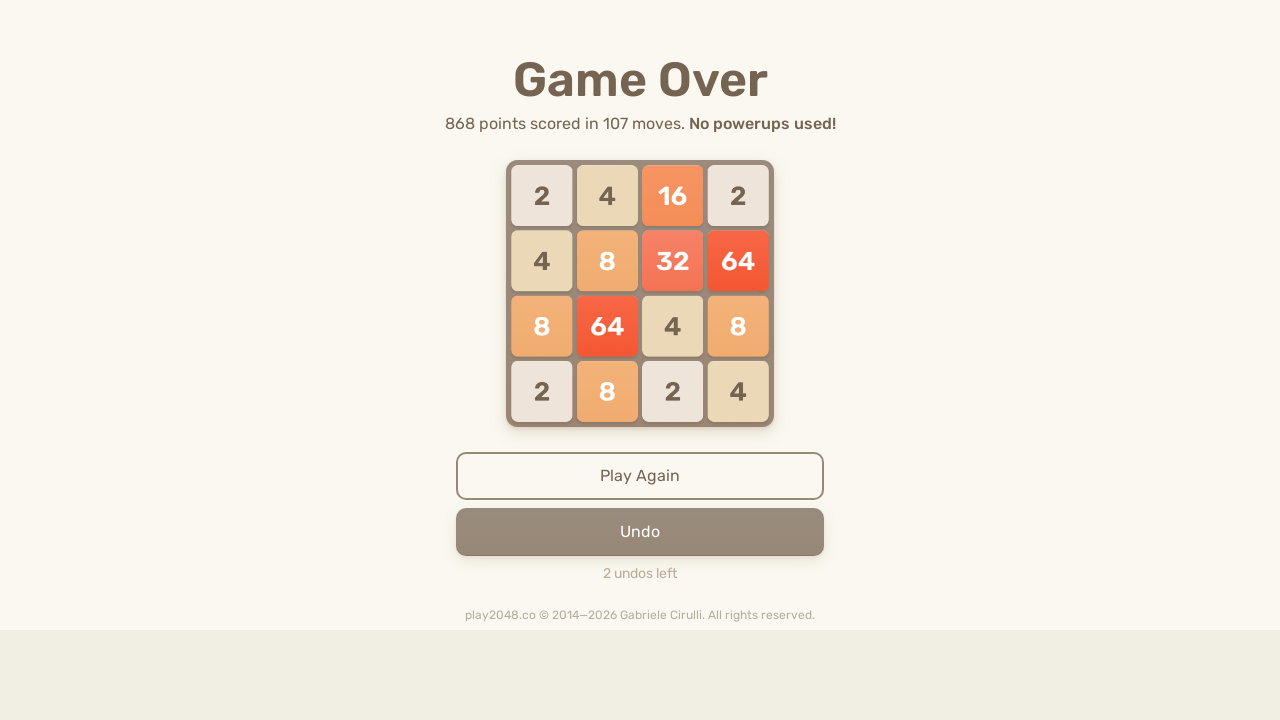

Pressed ArrowRight key
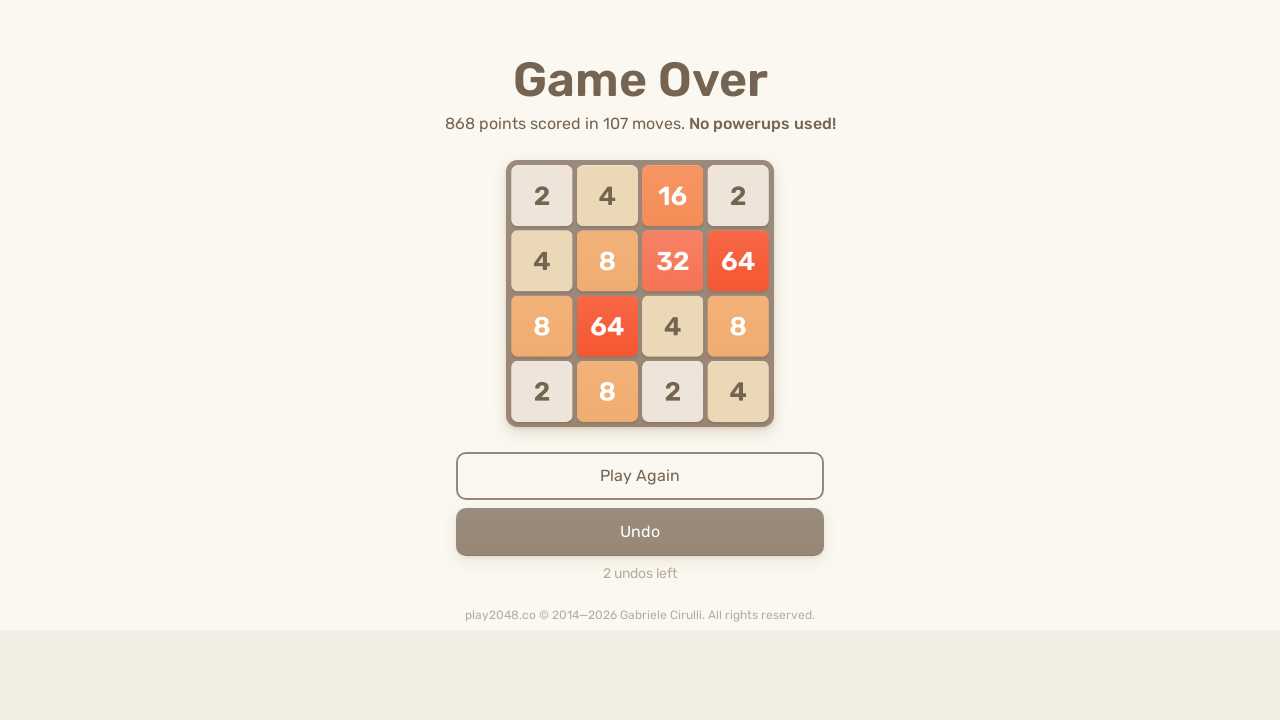

Pressed ArrowUp key
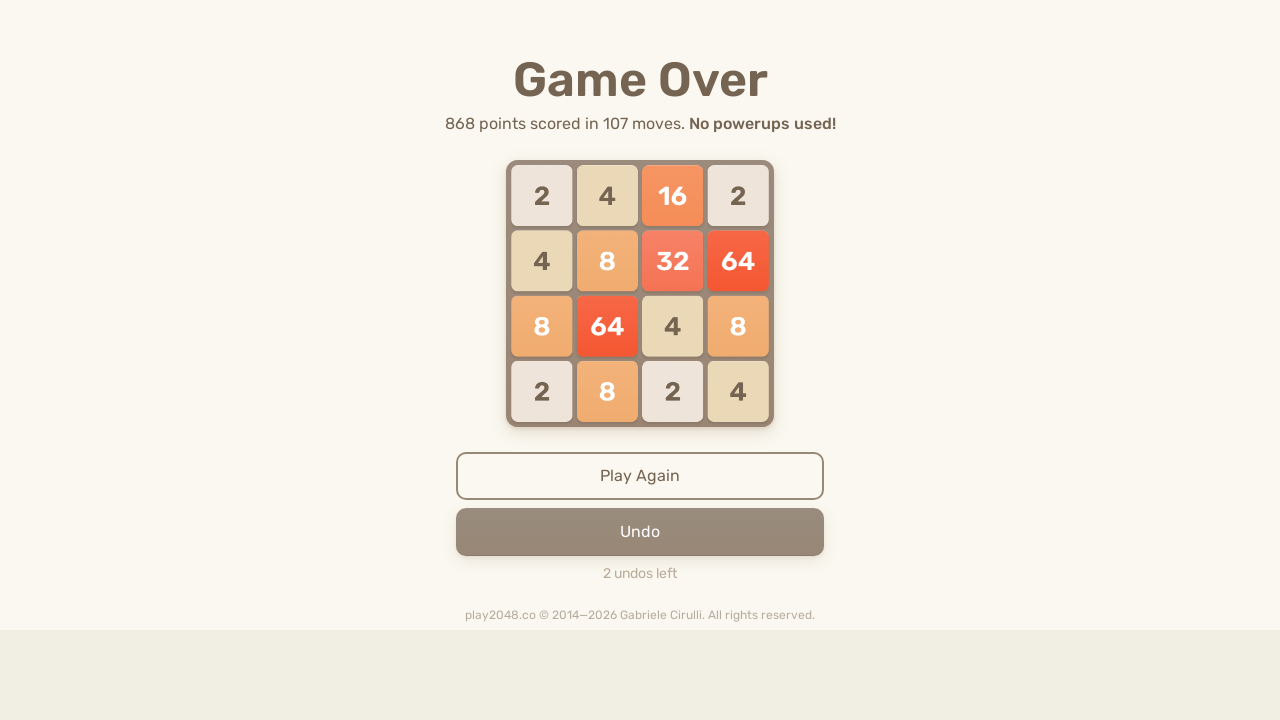

Pressed ArrowDown key
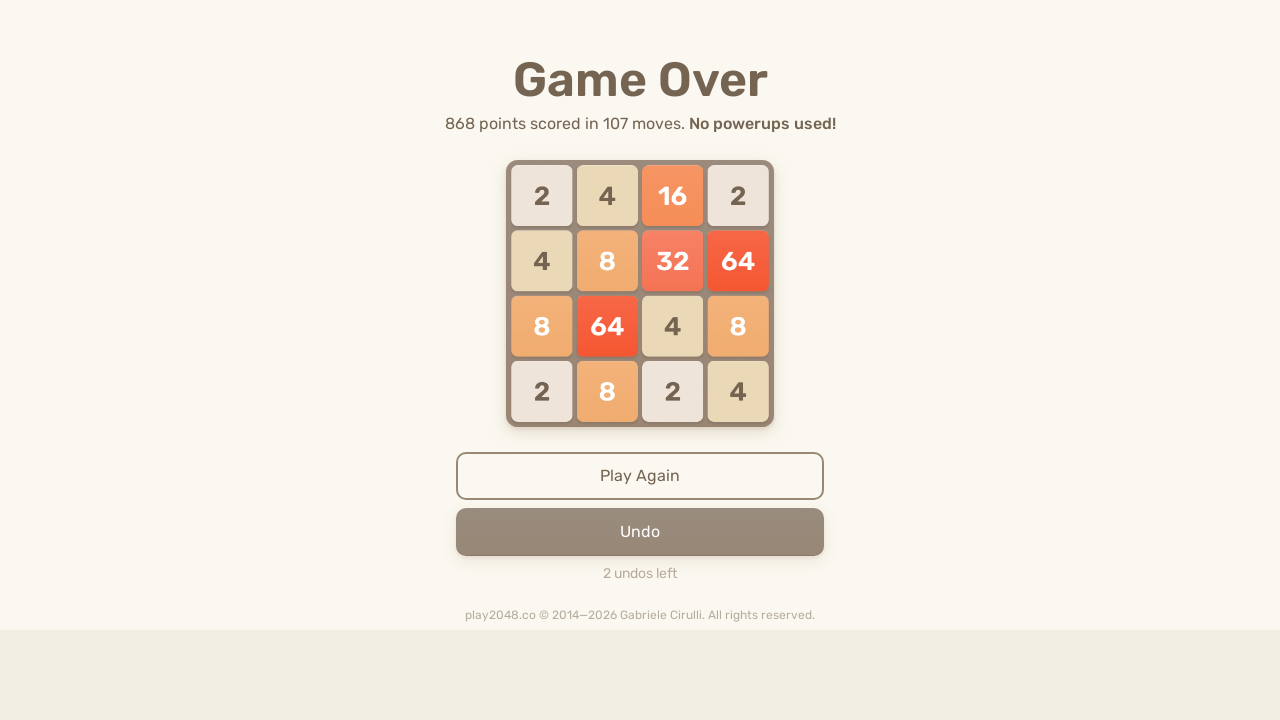

Pressed ArrowLeft key
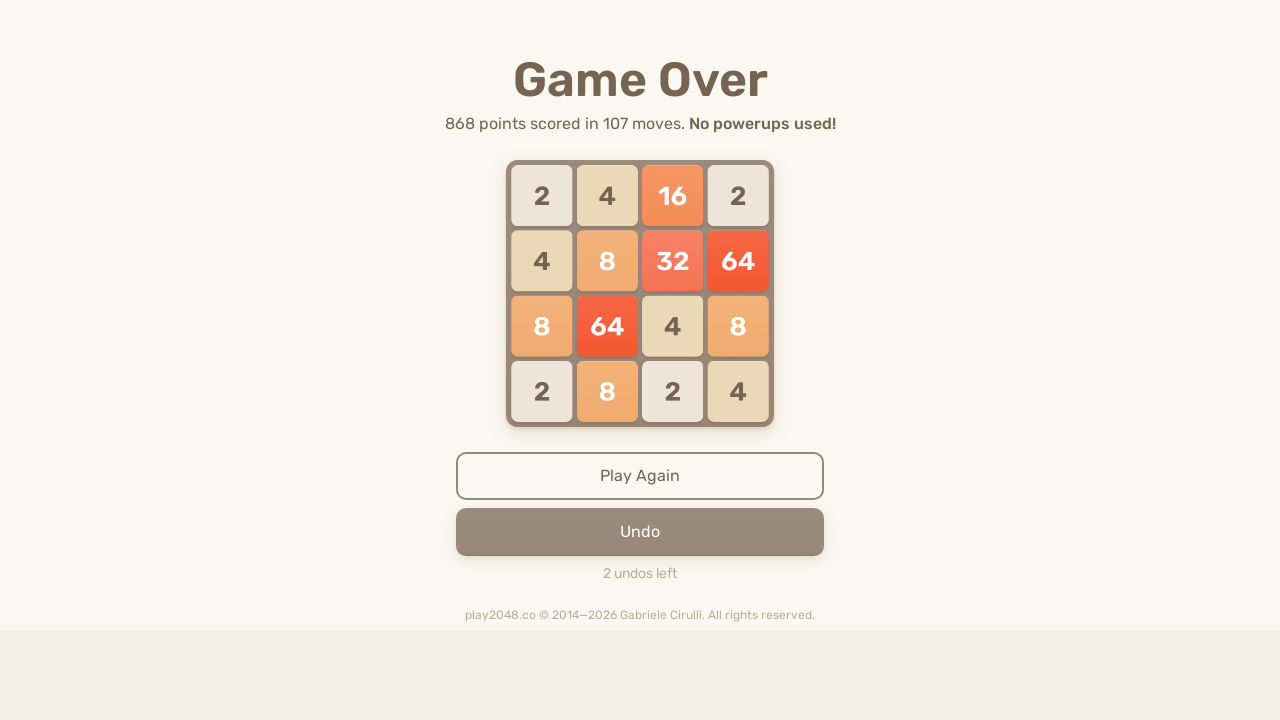

Checked for game over message
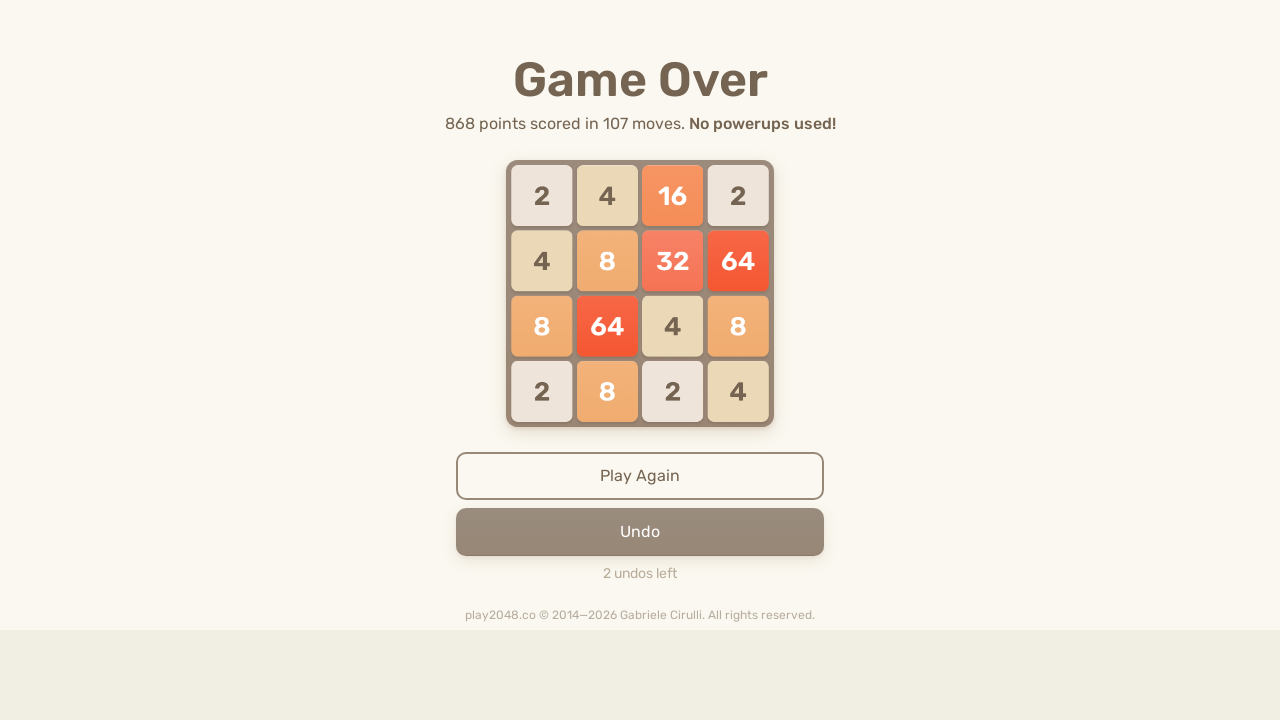

Pressed ArrowRight key
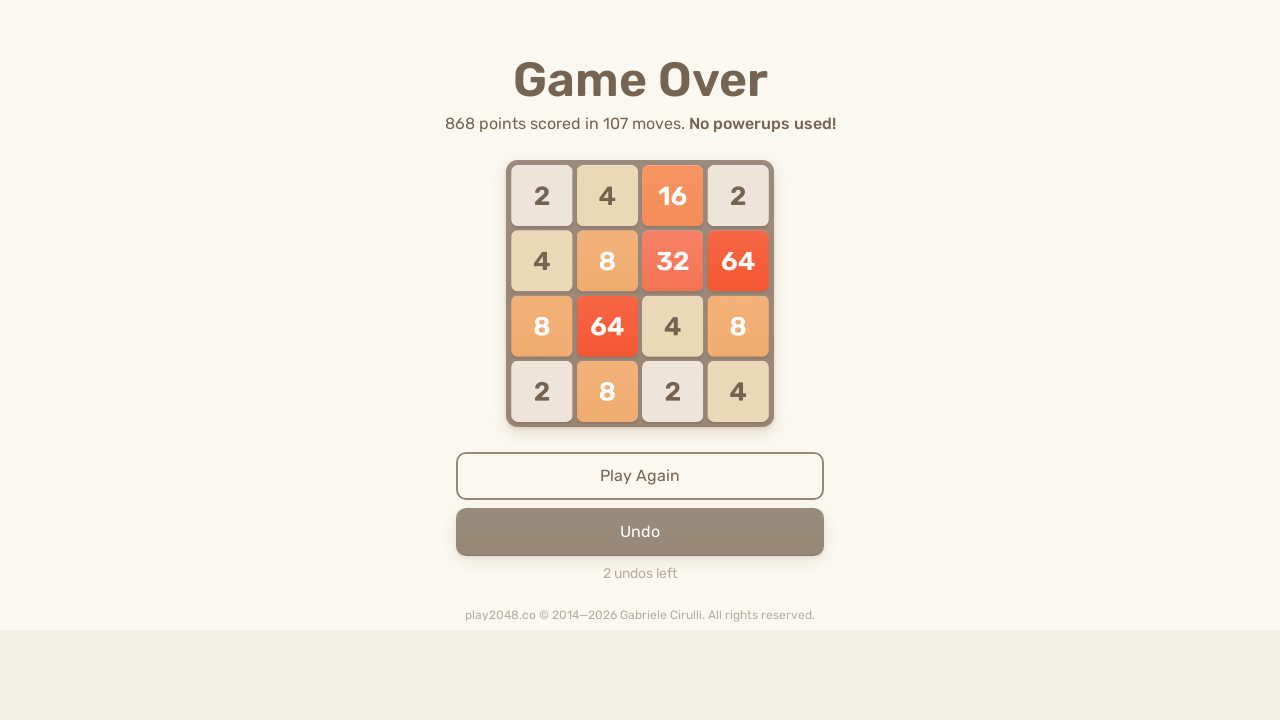

Pressed ArrowUp key
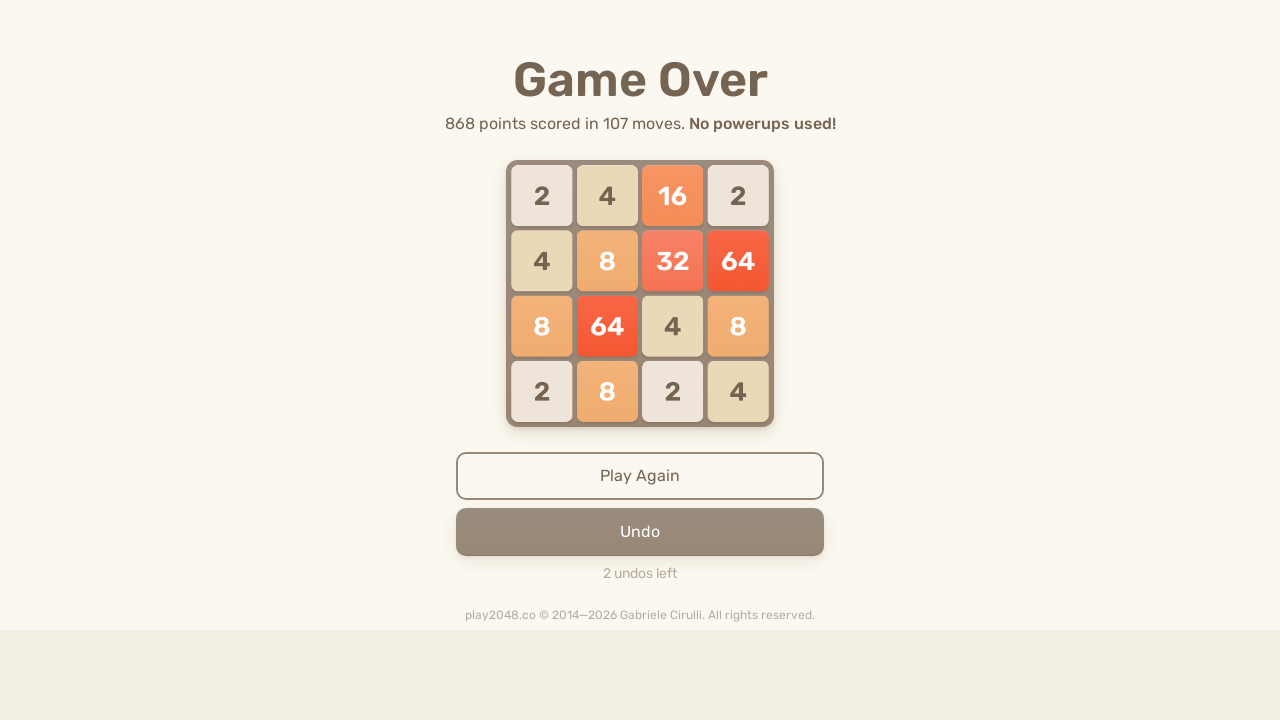

Pressed ArrowDown key
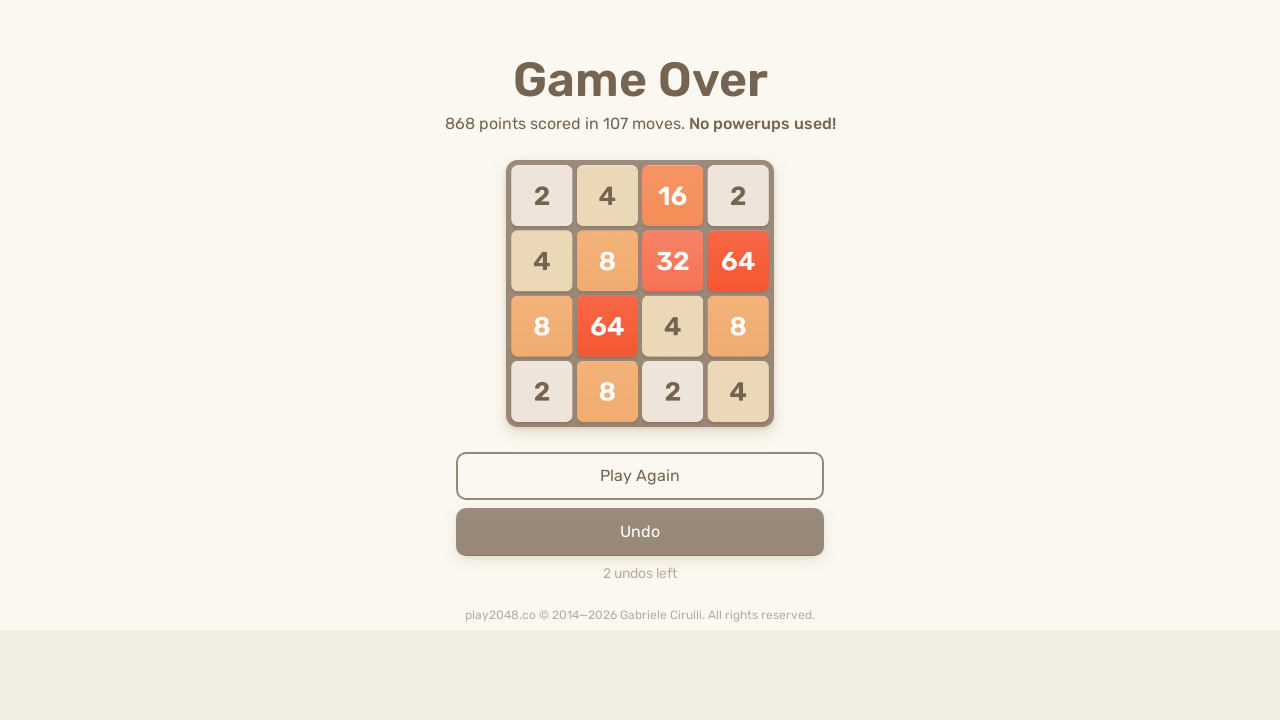

Pressed ArrowLeft key
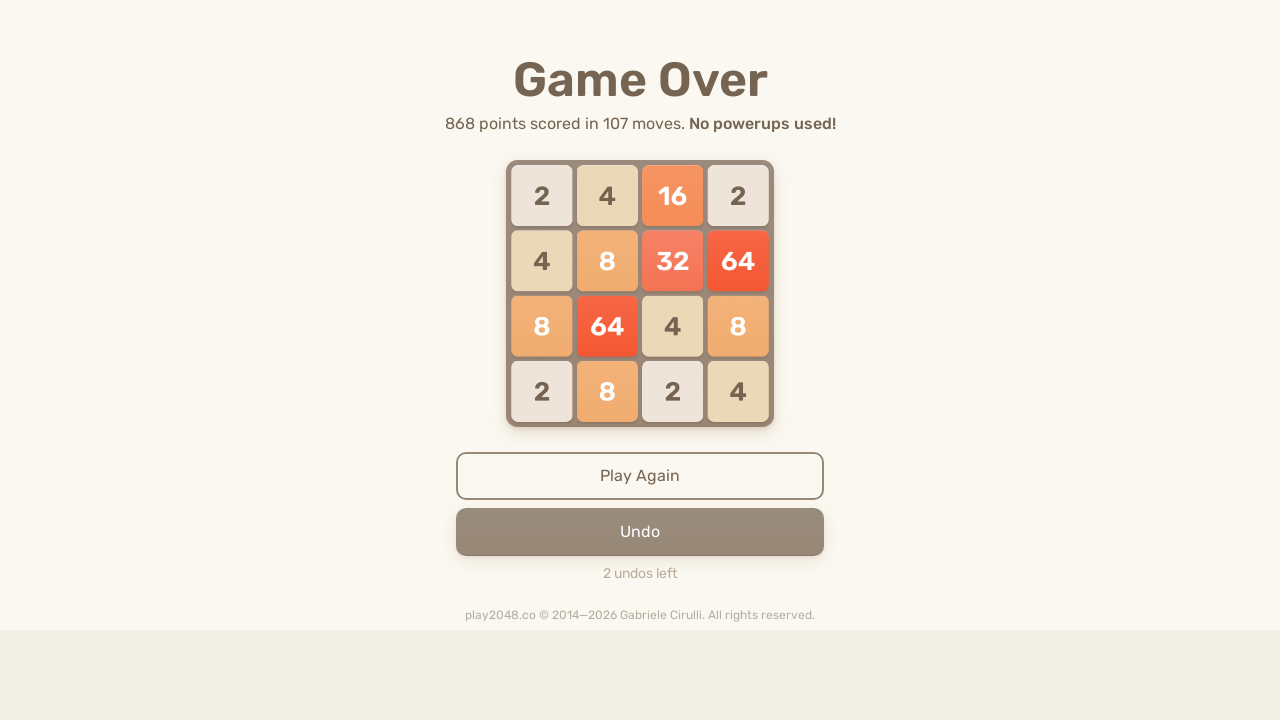

Checked for game over message
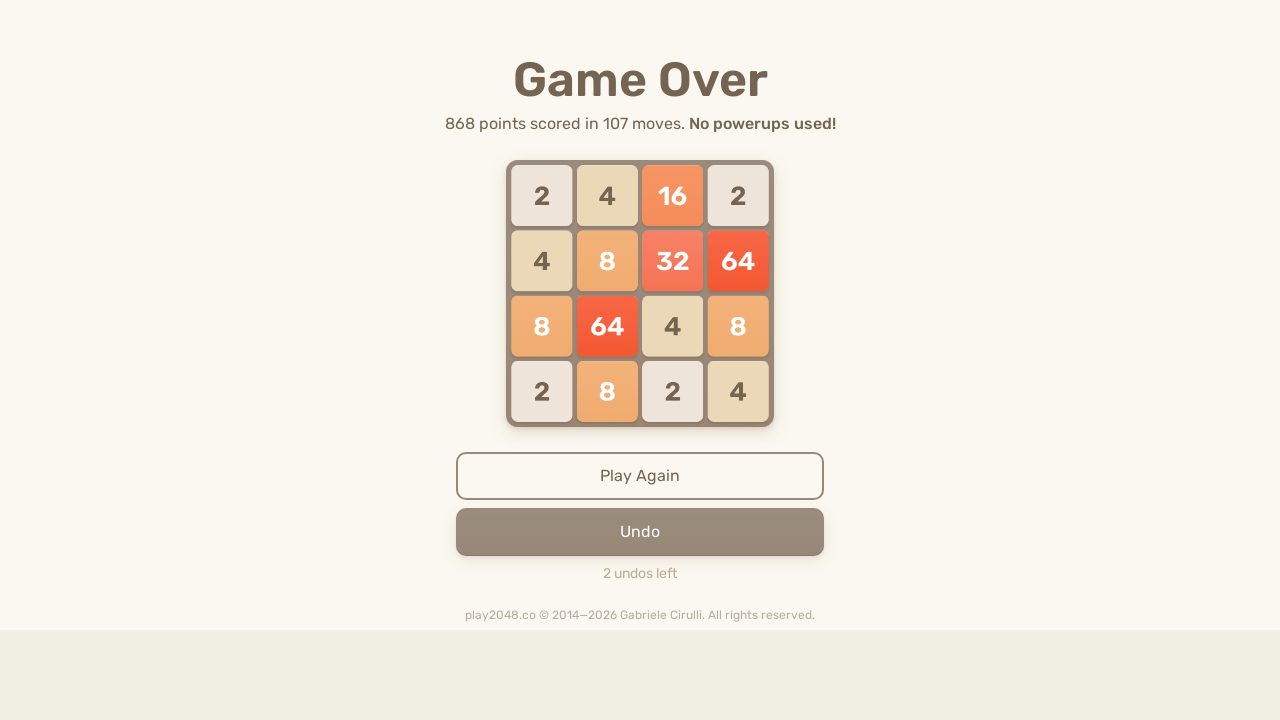

Pressed ArrowRight key
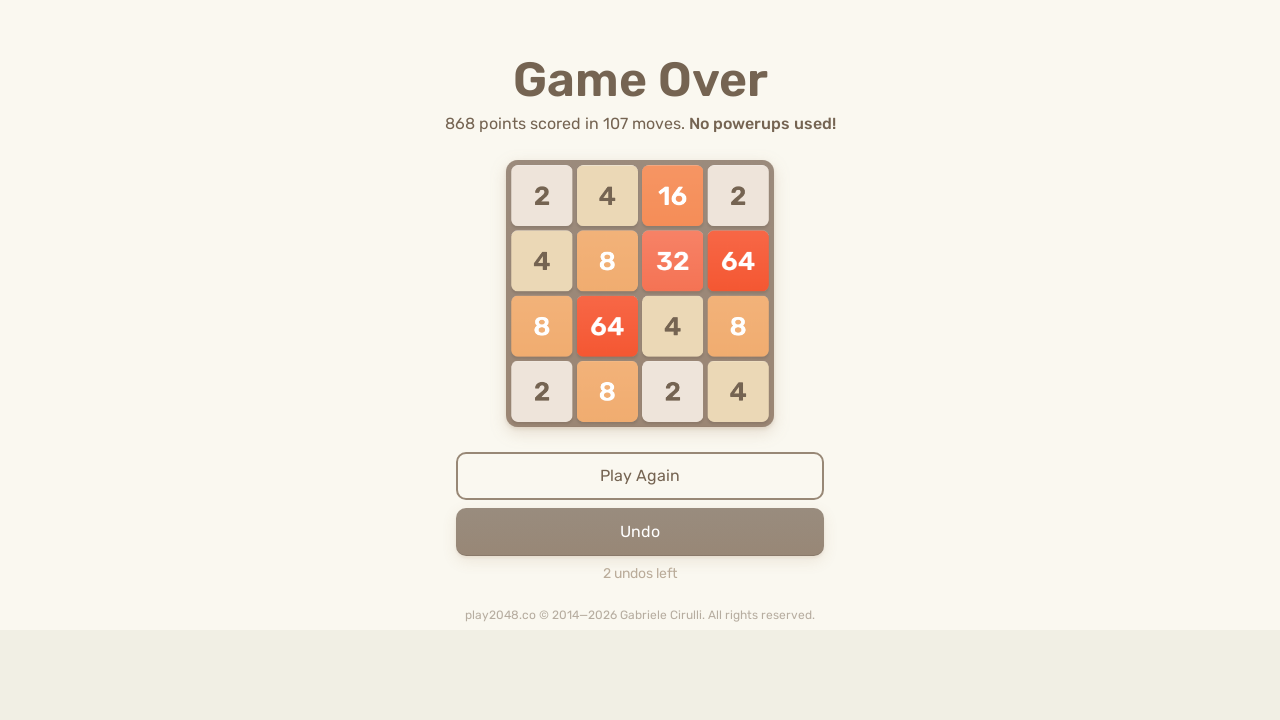

Pressed ArrowUp key
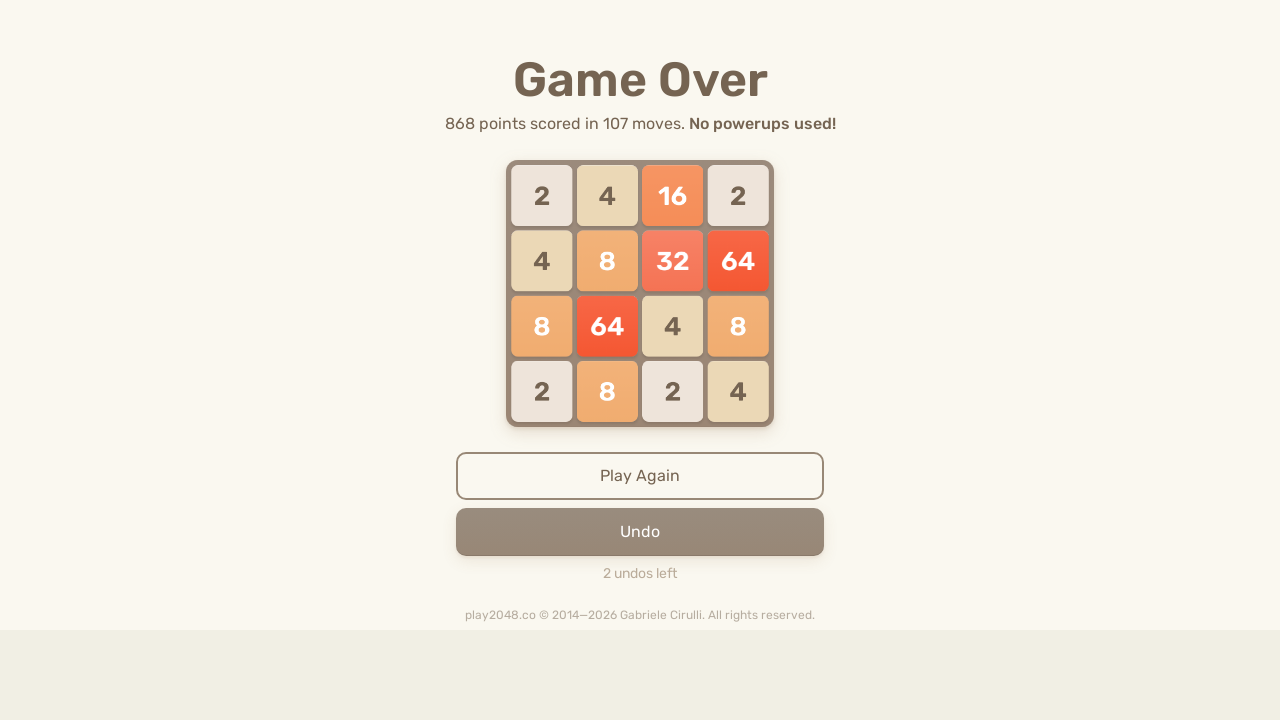

Pressed ArrowDown key
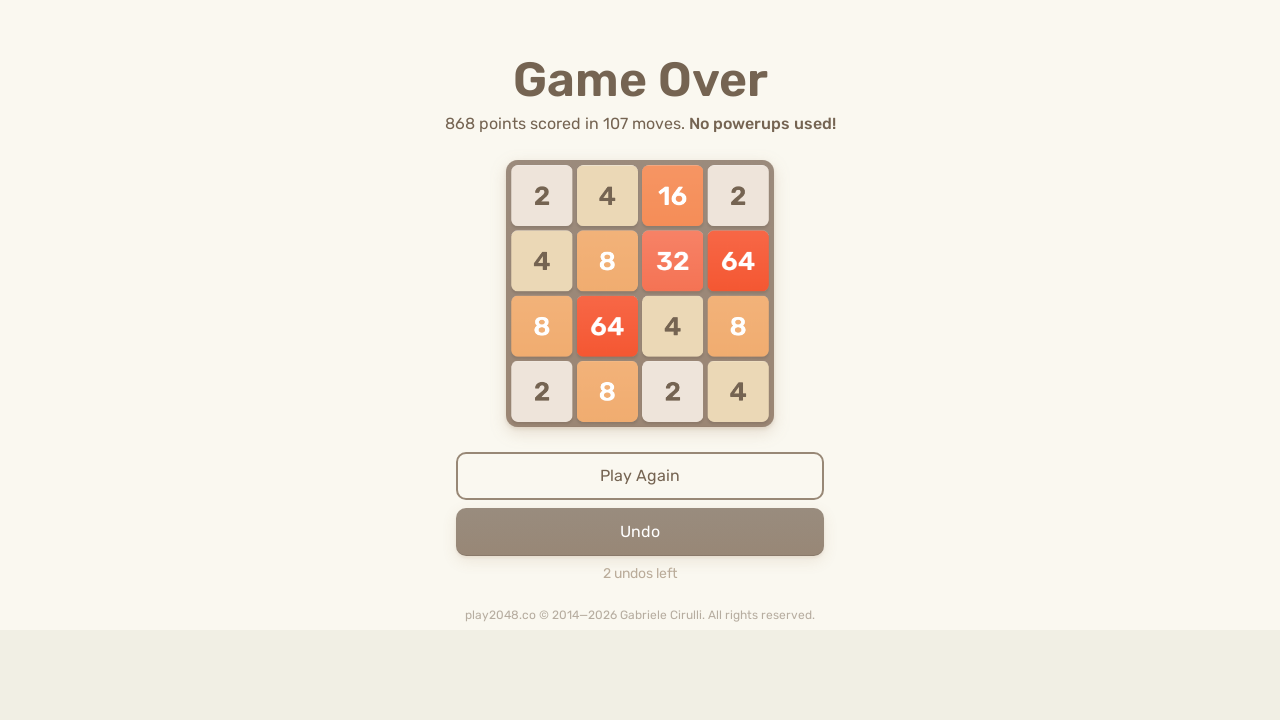

Pressed ArrowLeft key
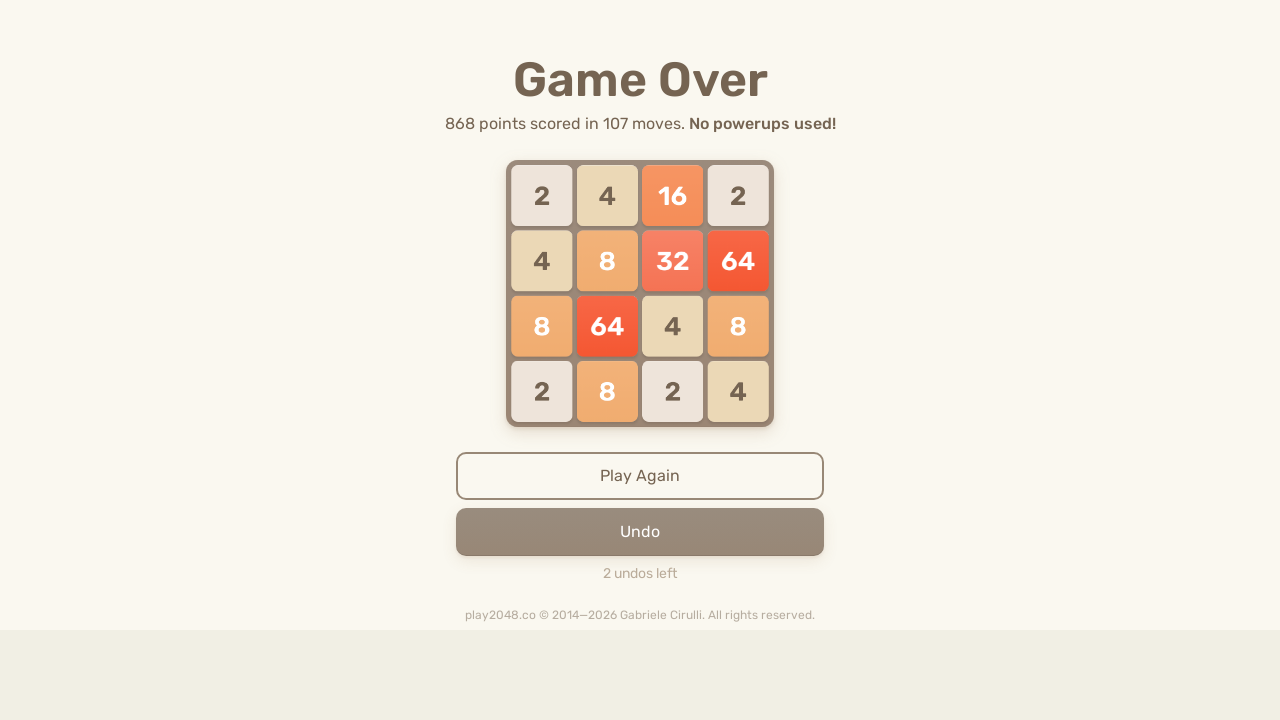

Checked for game over message
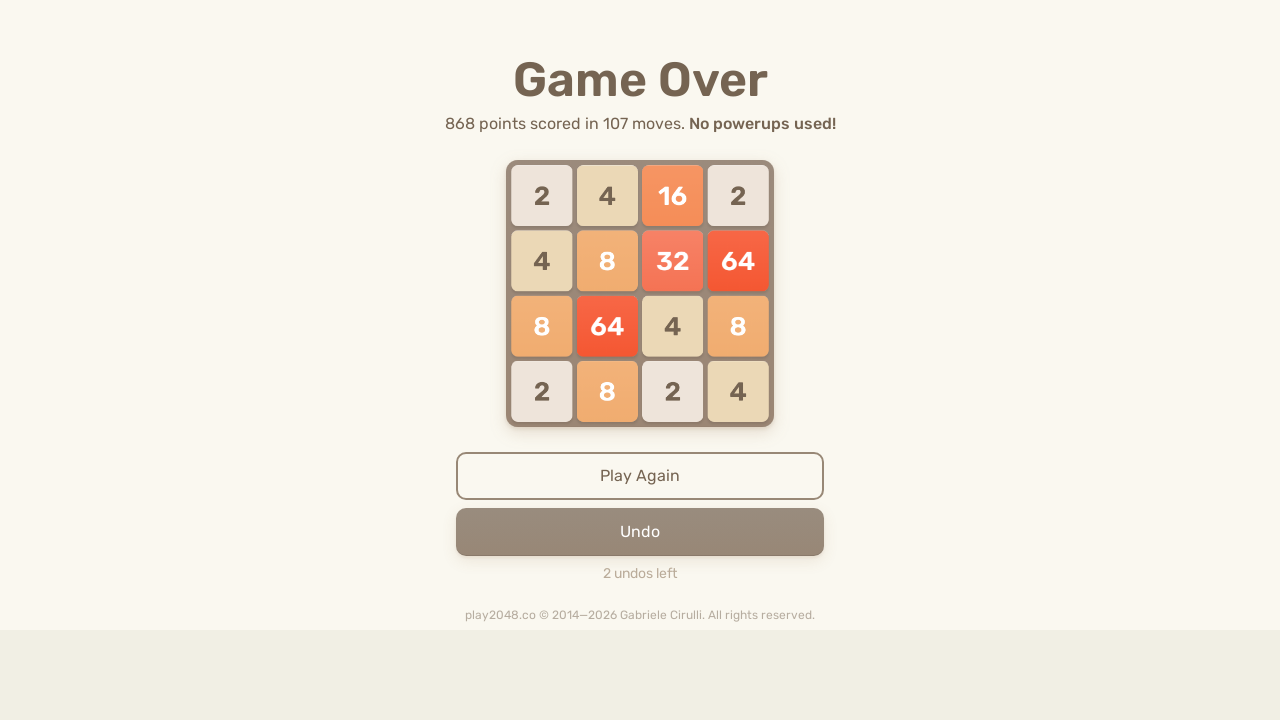

Pressed ArrowRight key
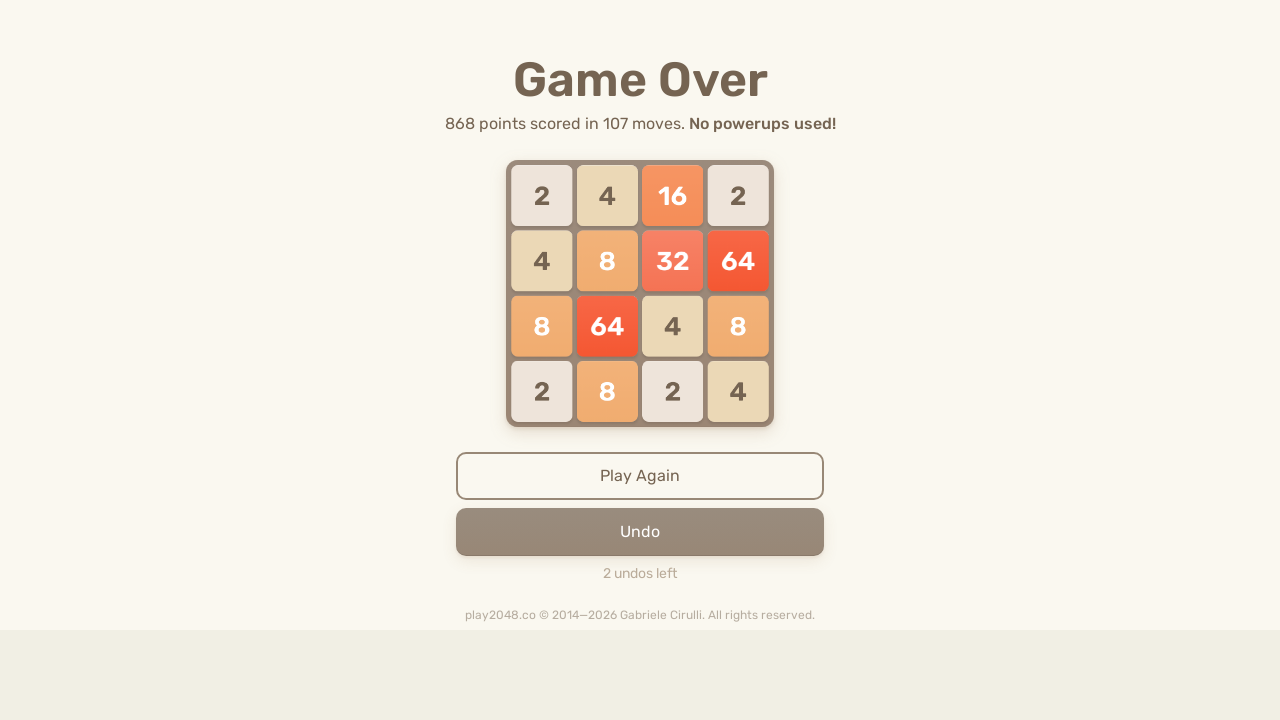

Pressed ArrowUp key
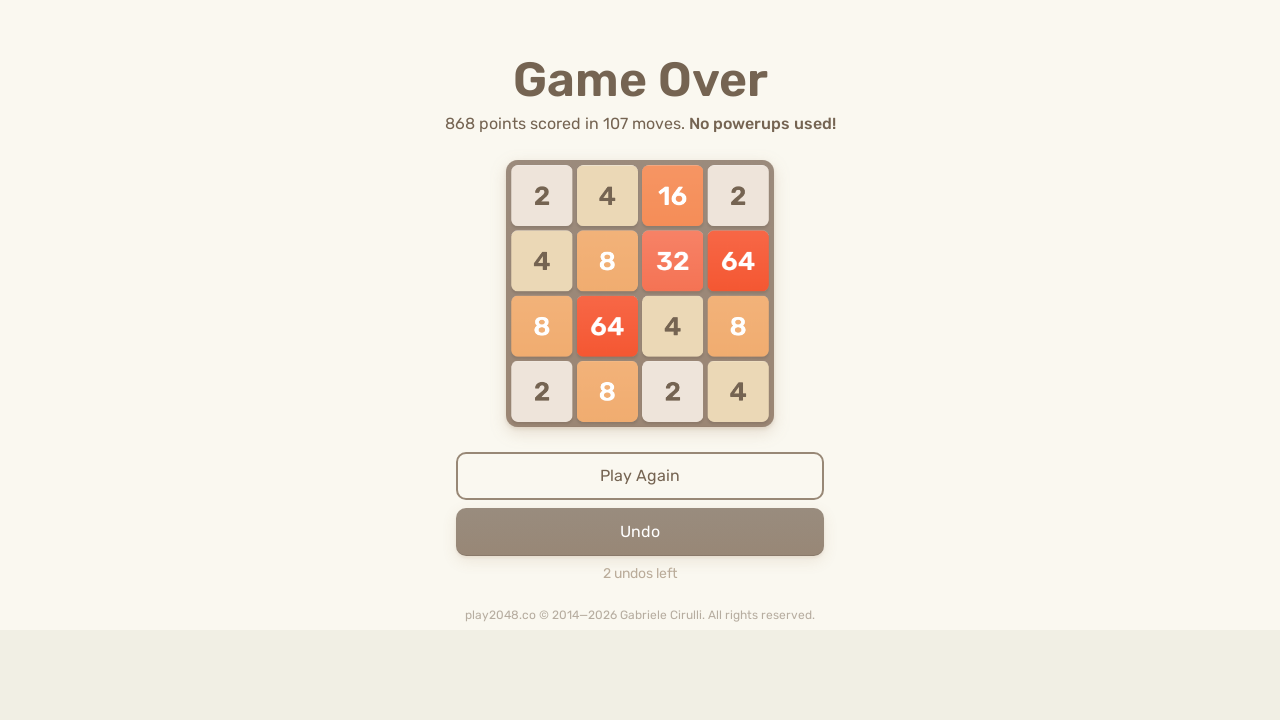

Pressed ArrowDown key
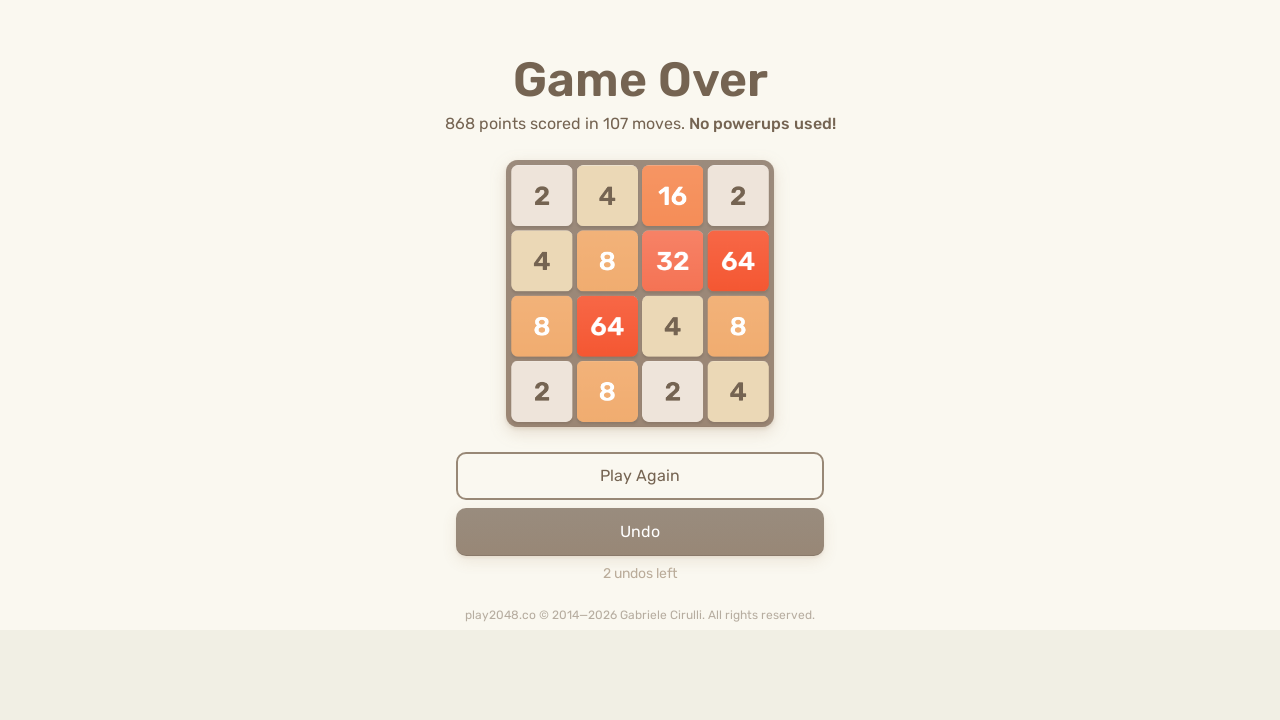

Pressed ArrowLeft key
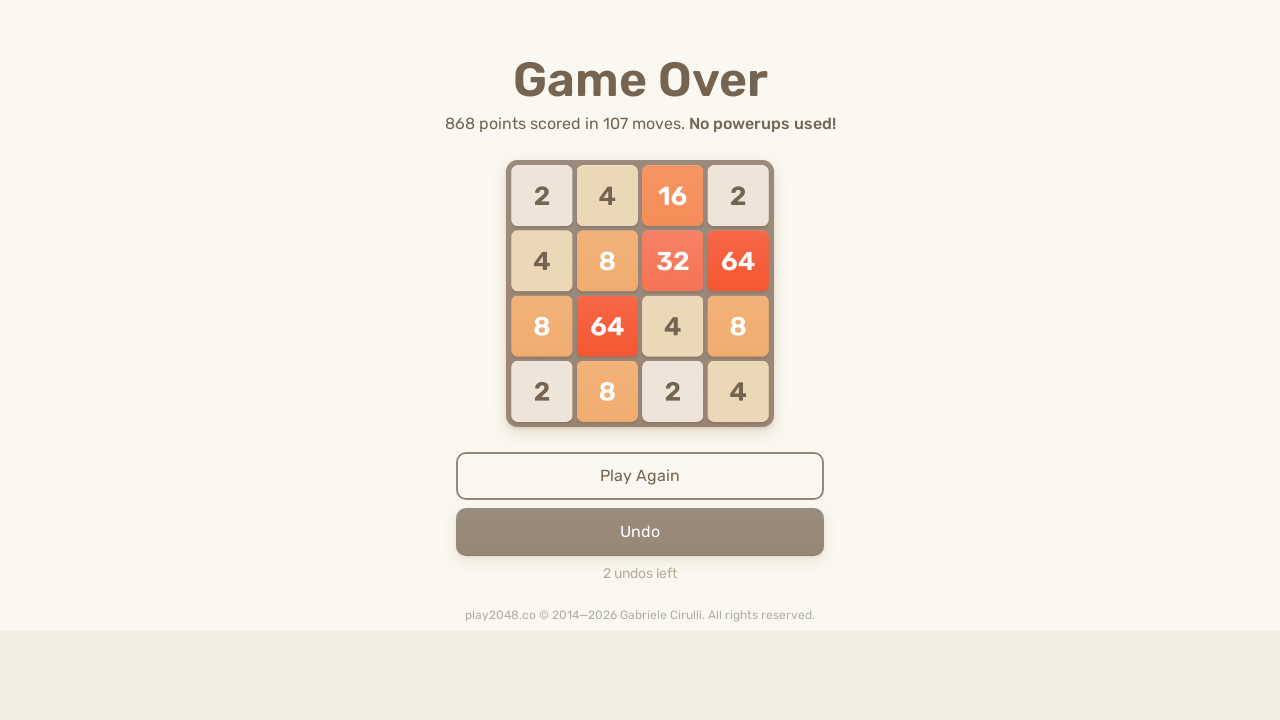

Checked for game over message
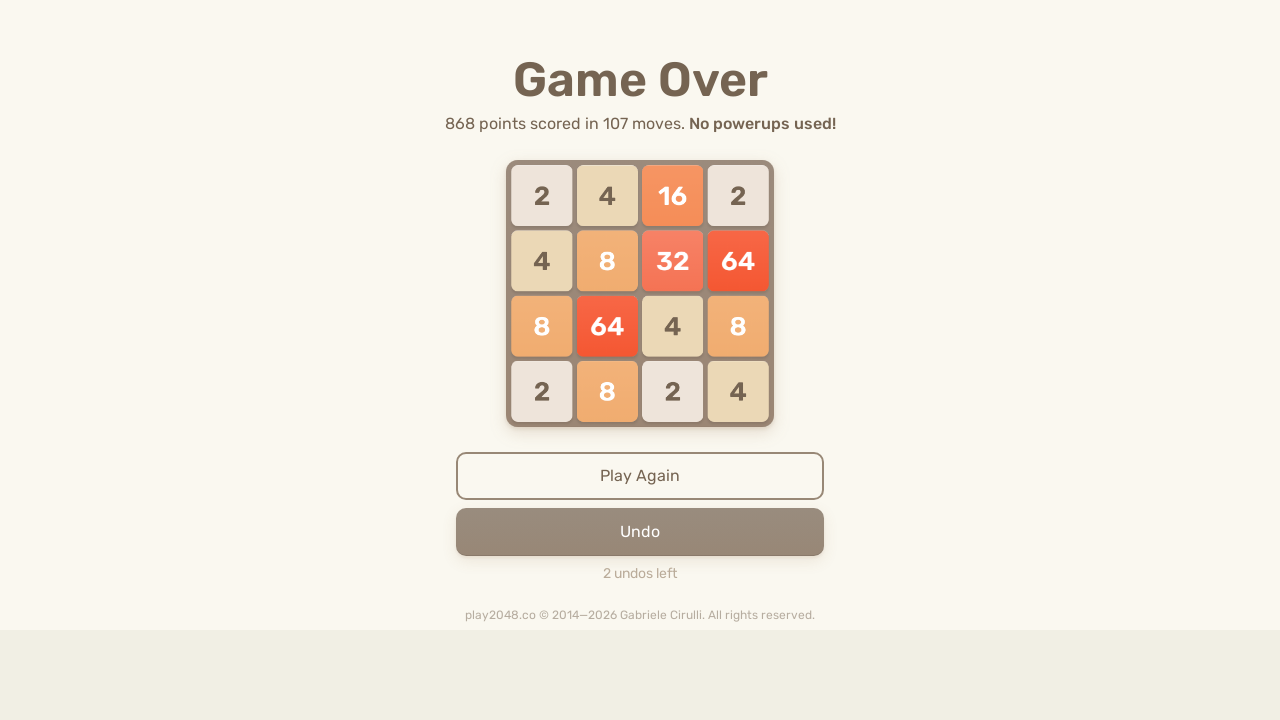

Pressed ArrowRight key
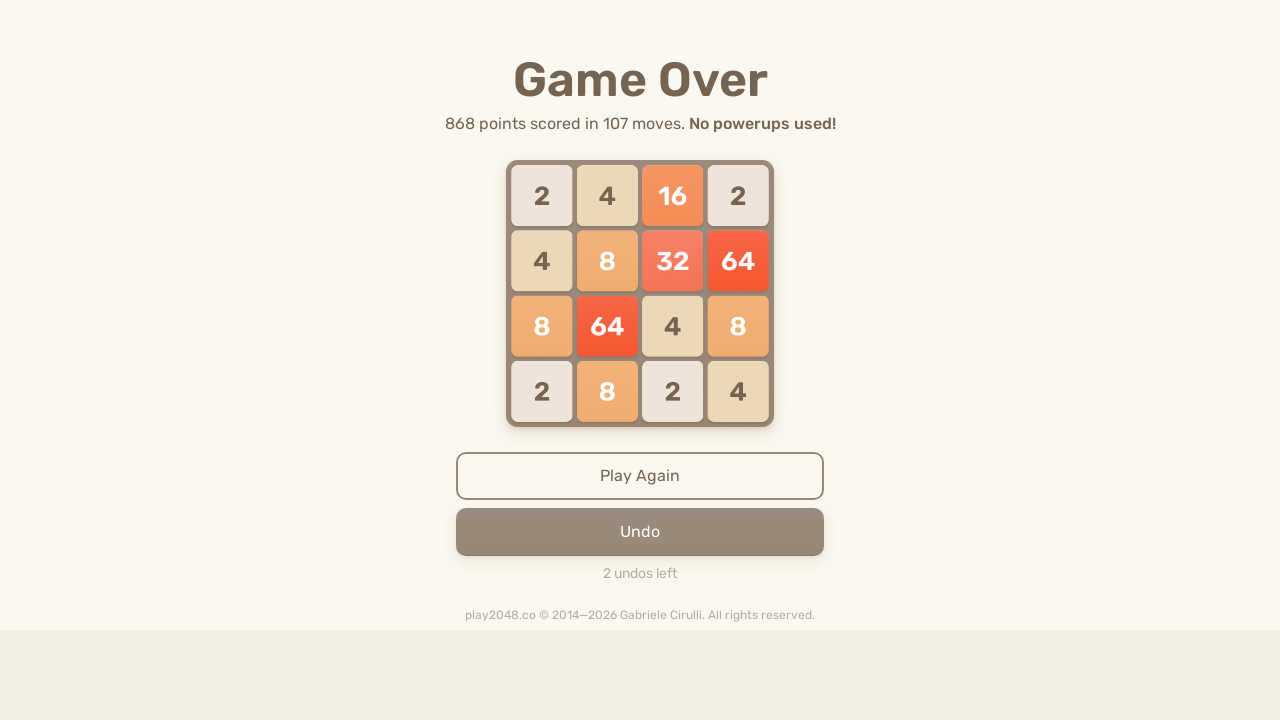

Pressed ArrowUp key
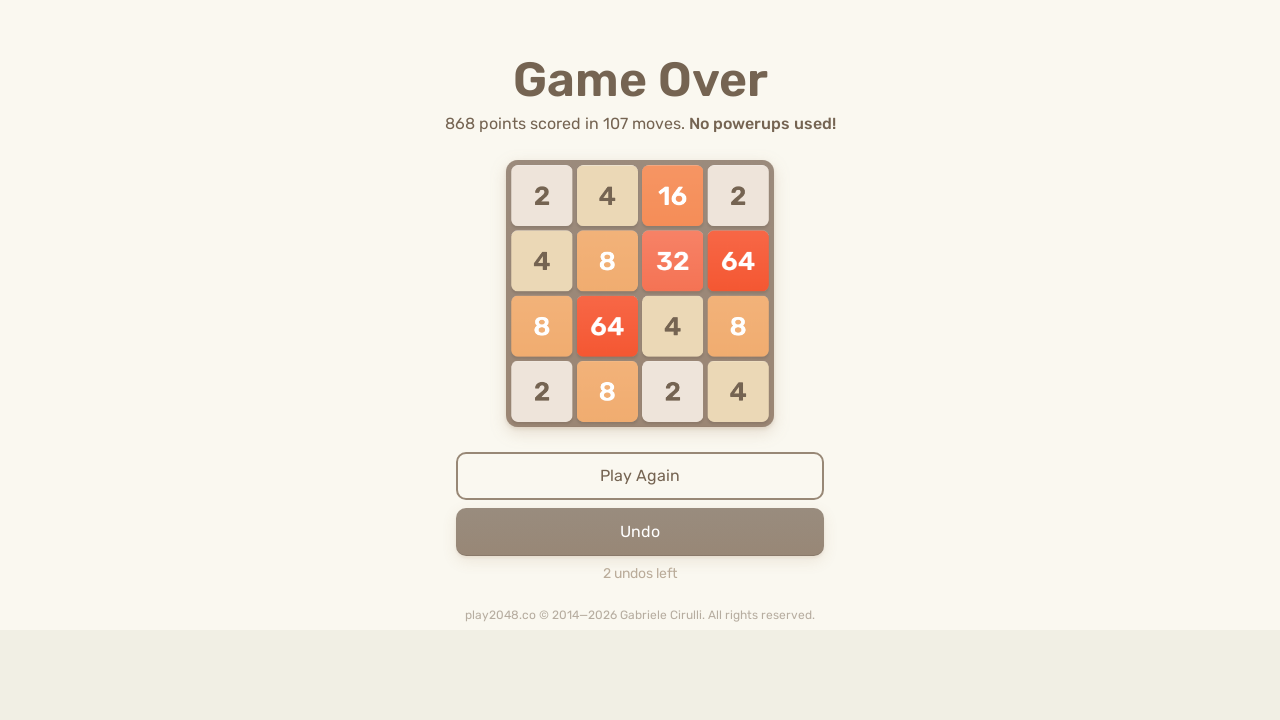

Pressed ArrowDown key
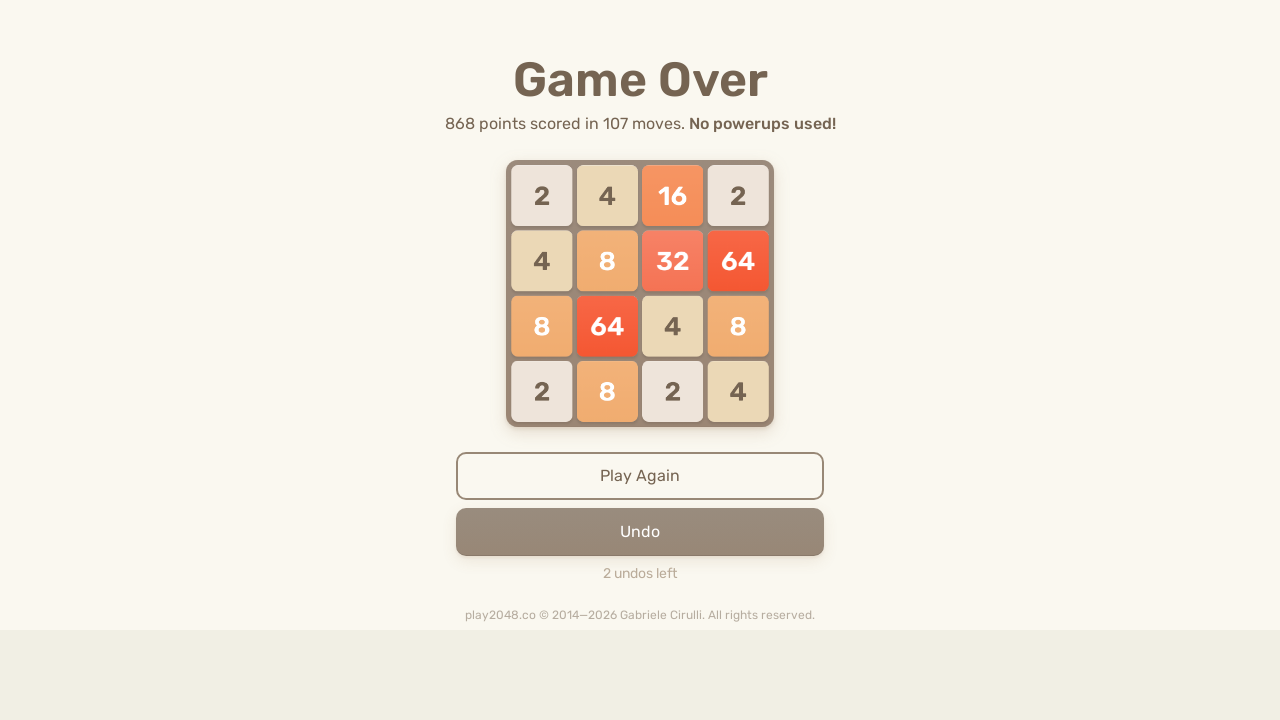

Pressed ArrowLeft key
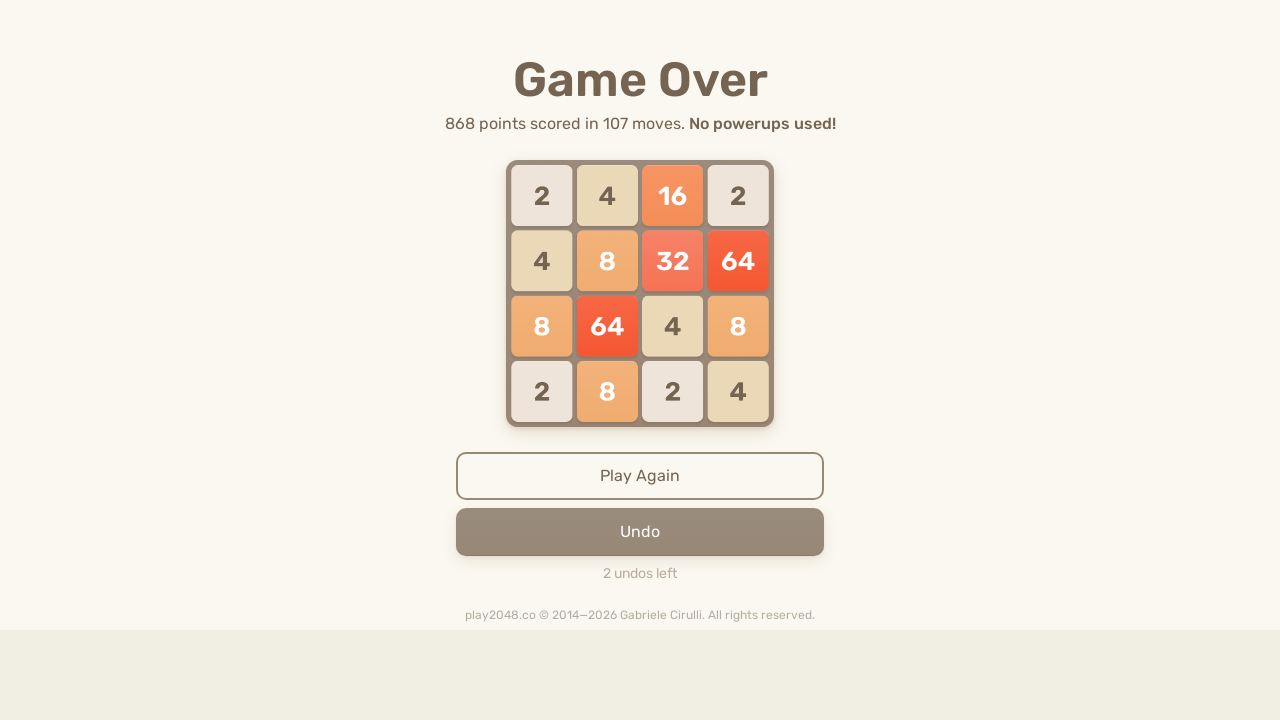

Checked for game over message
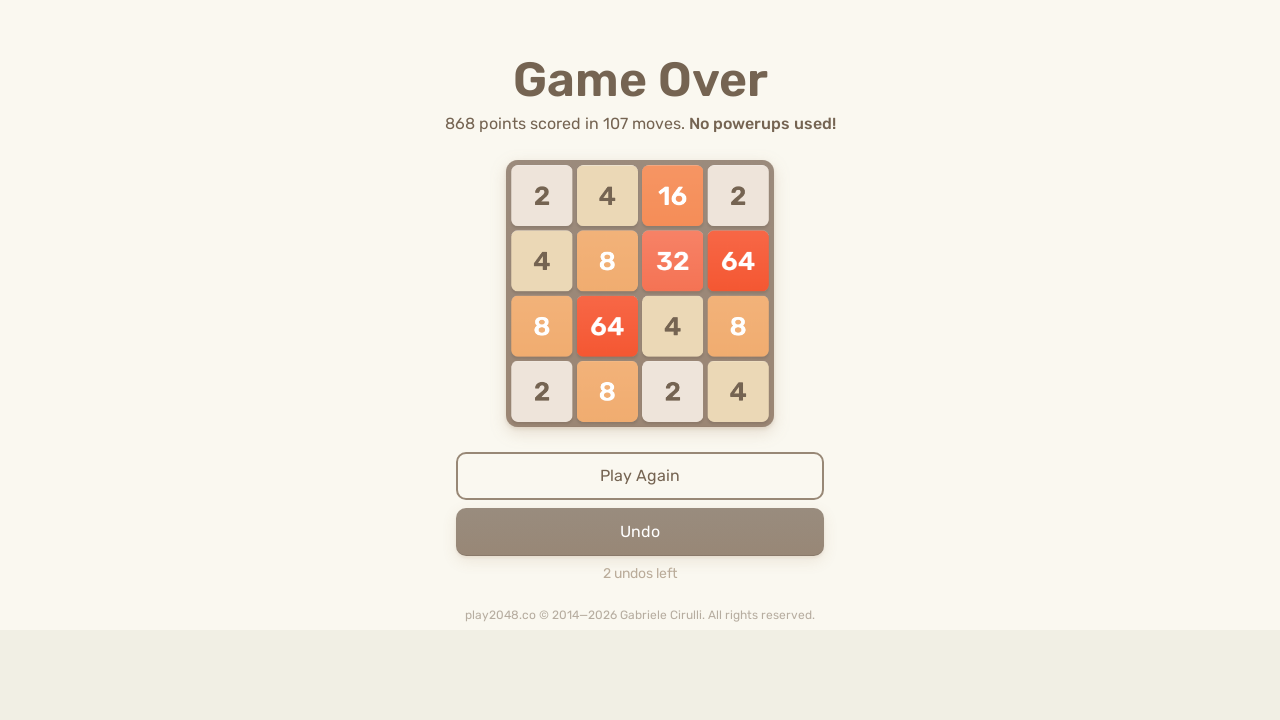

Pressed ArrowRight key
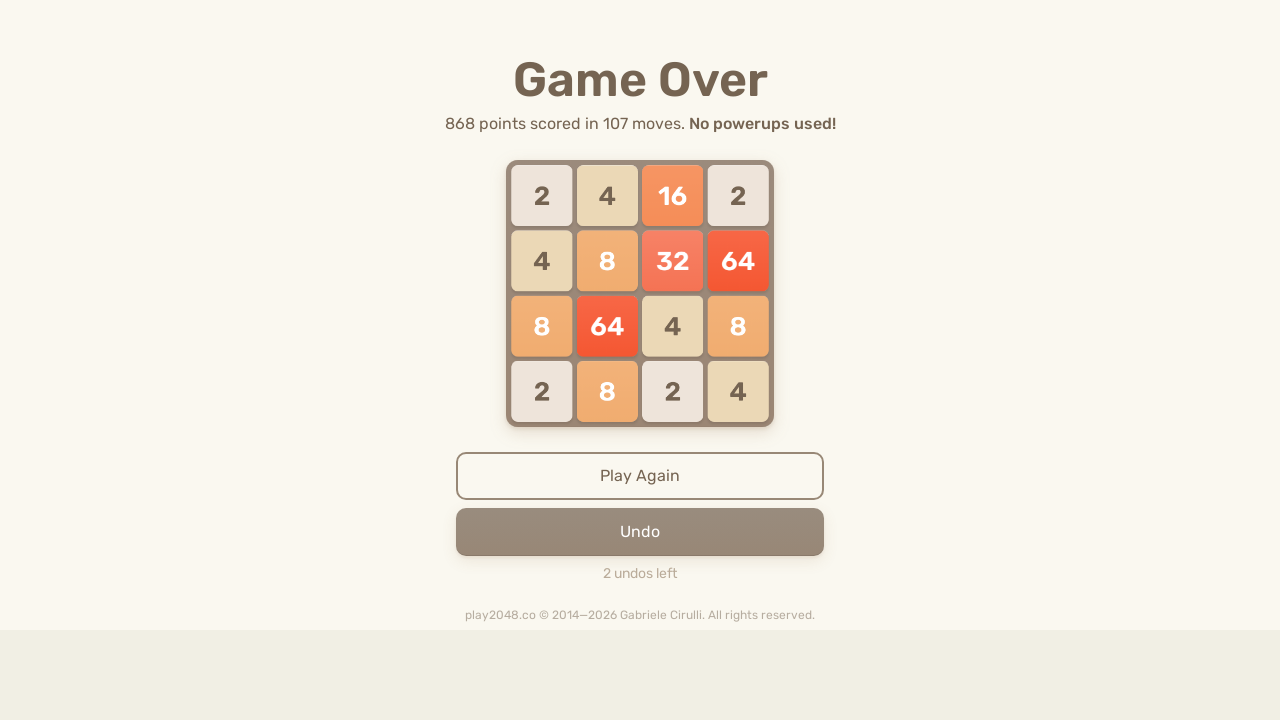

Pressed ArrowUp key
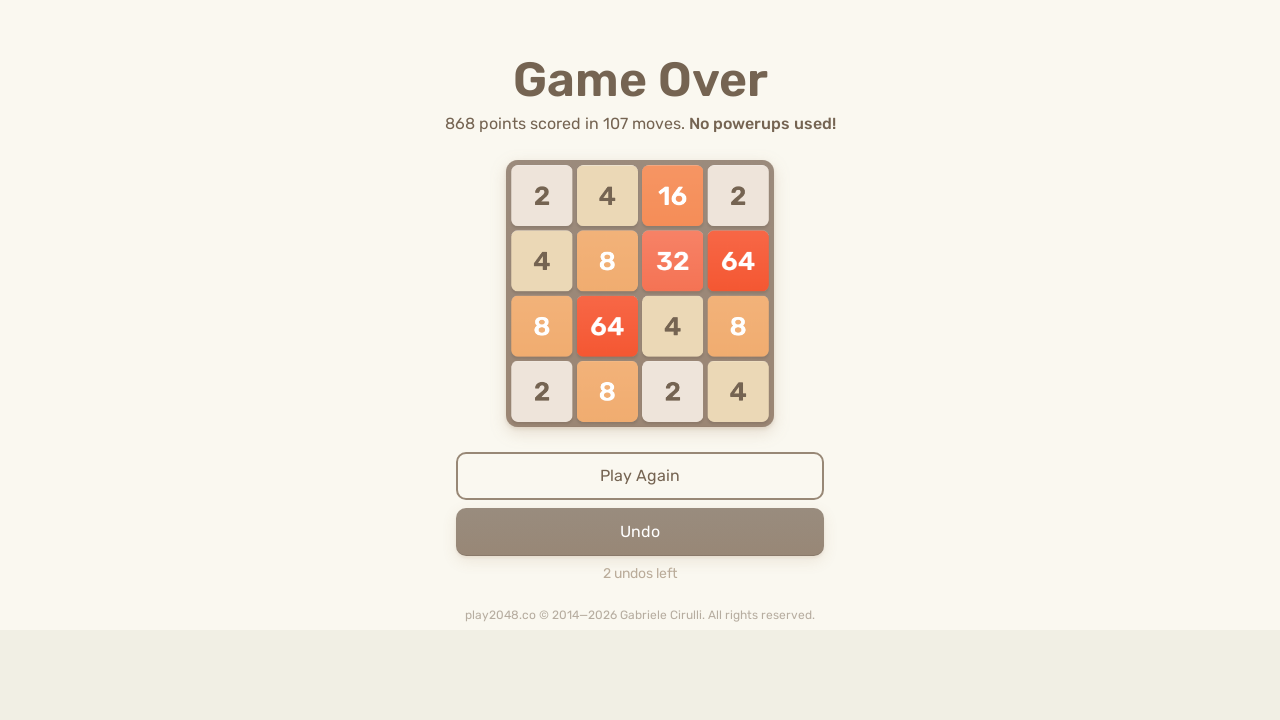

Pressed ArrowDown key
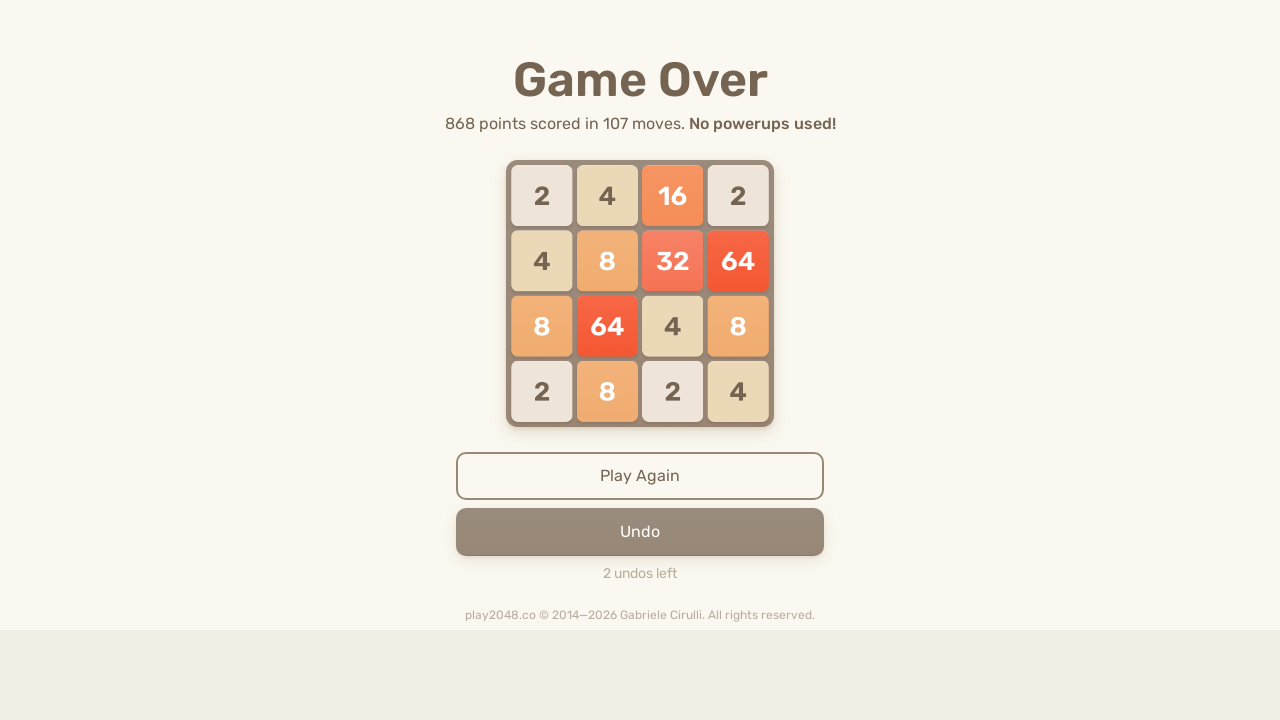

Pressed ArrowLeft key
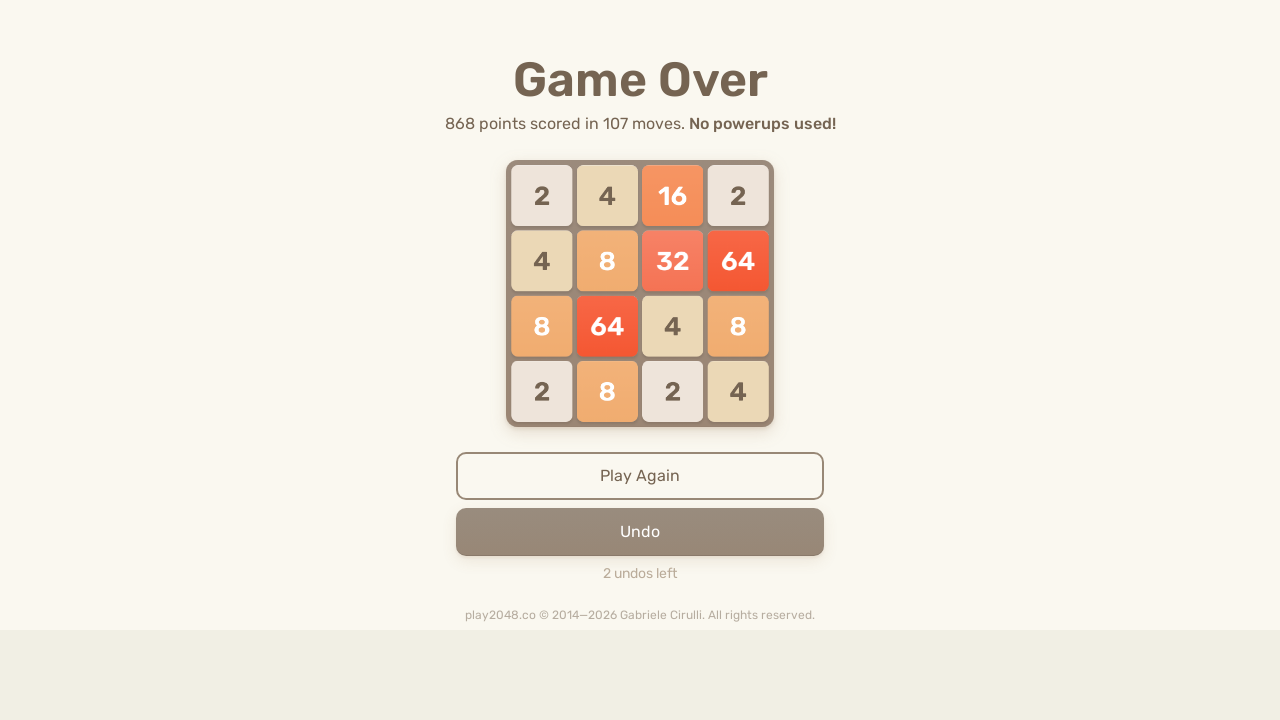

Checked for game over message
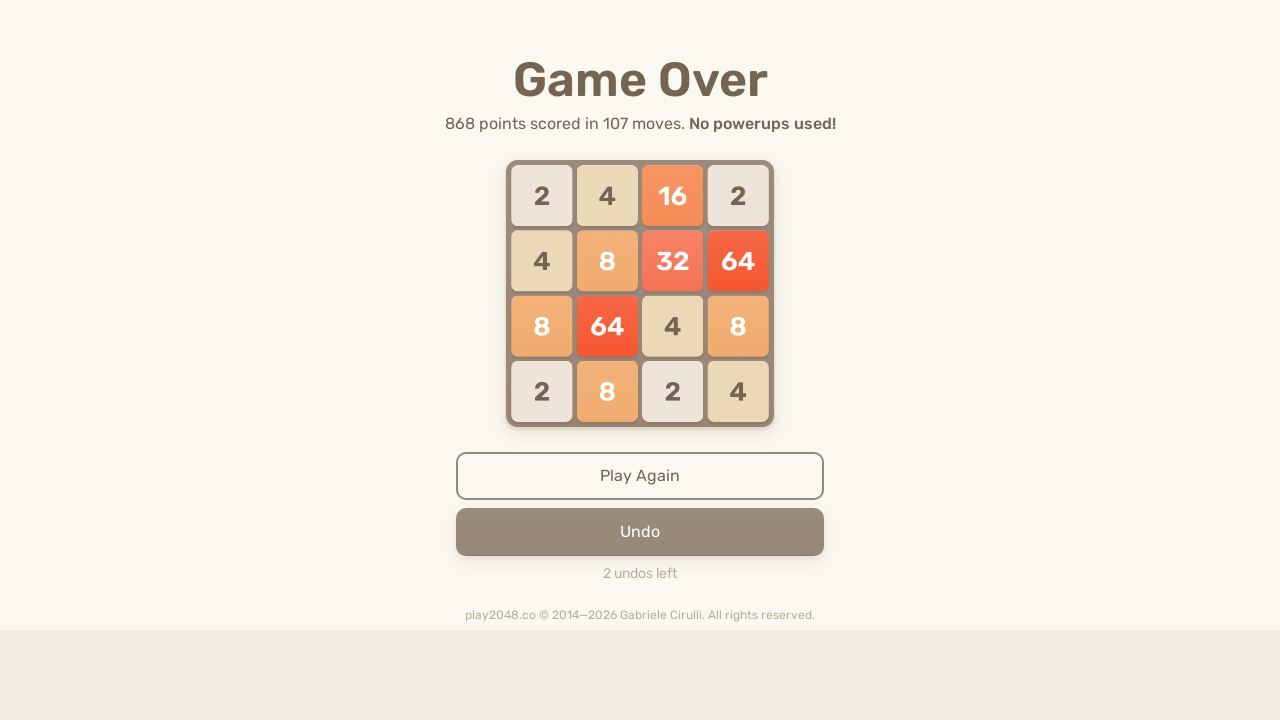

Pressed ArrowRight key
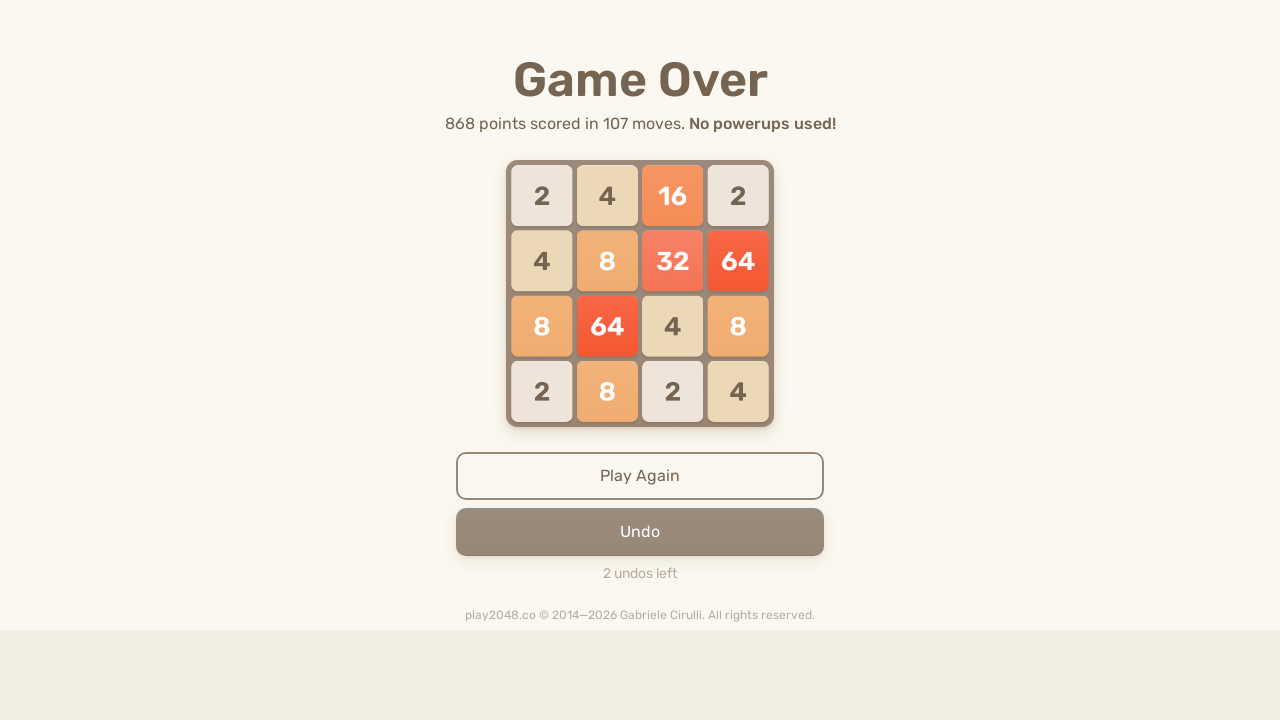

Pressed ArrowUp key
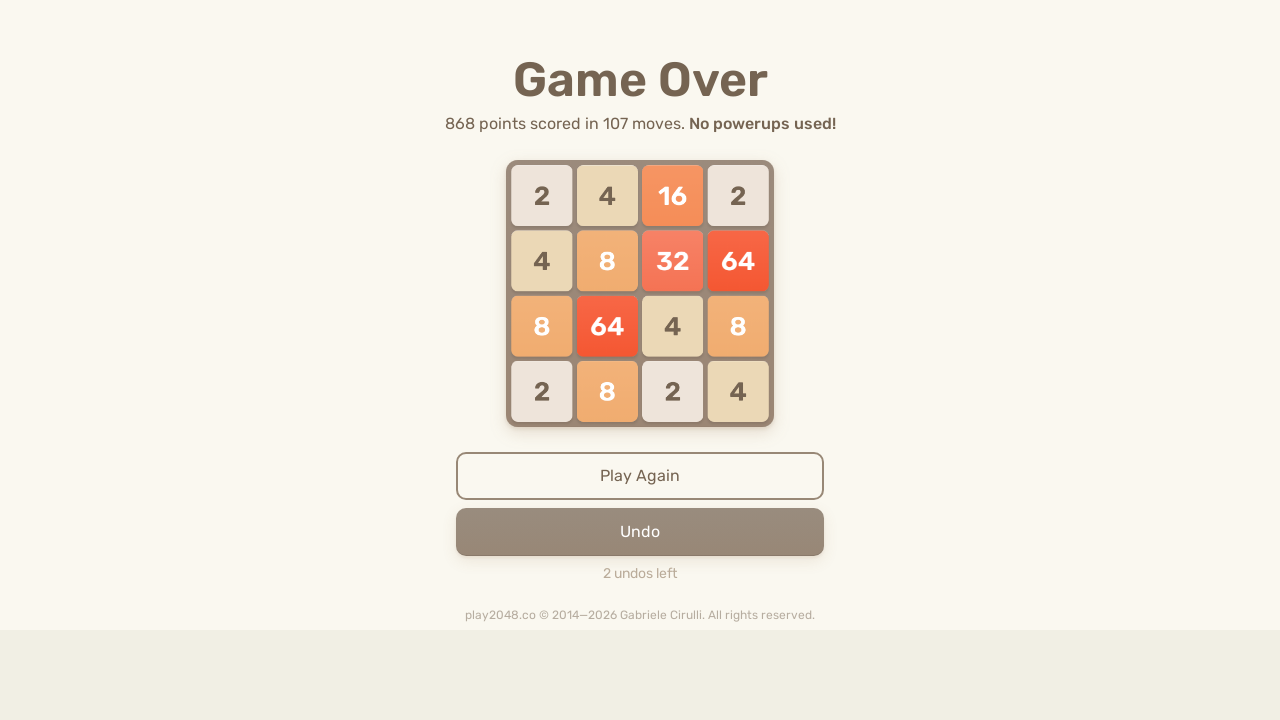

Pressed ArrowDown key
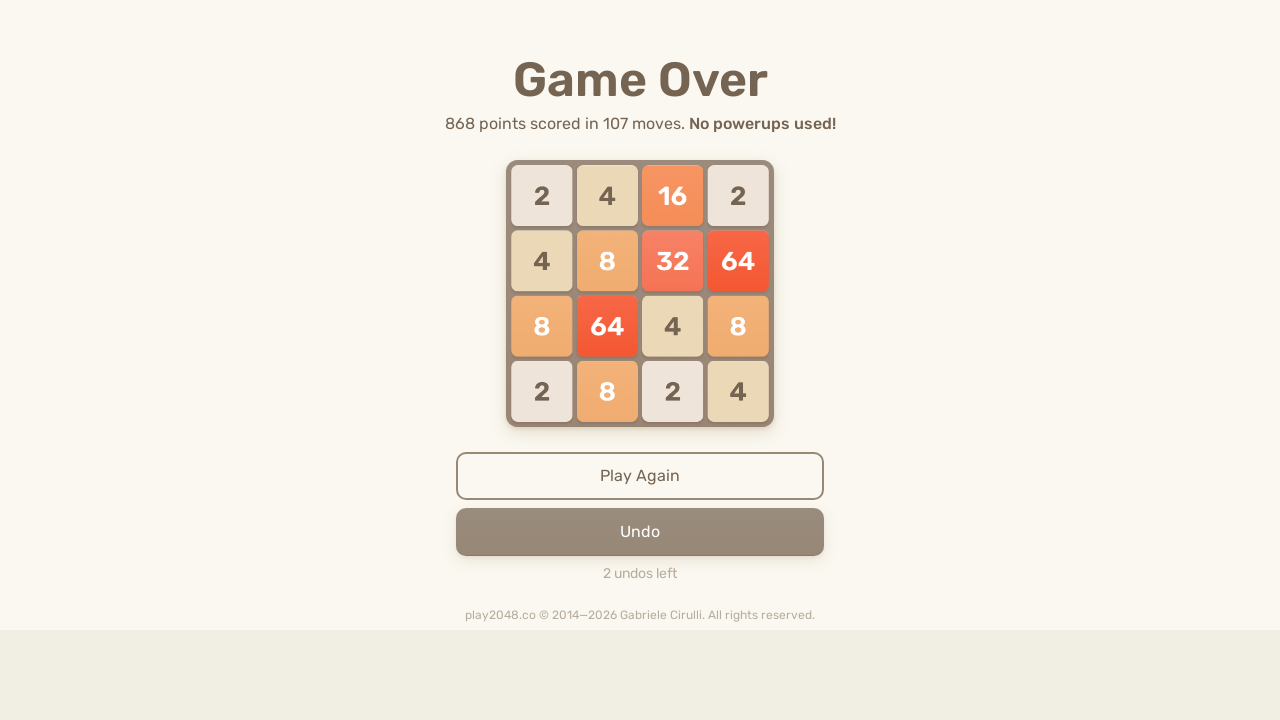

Pressed ArrowLeft key
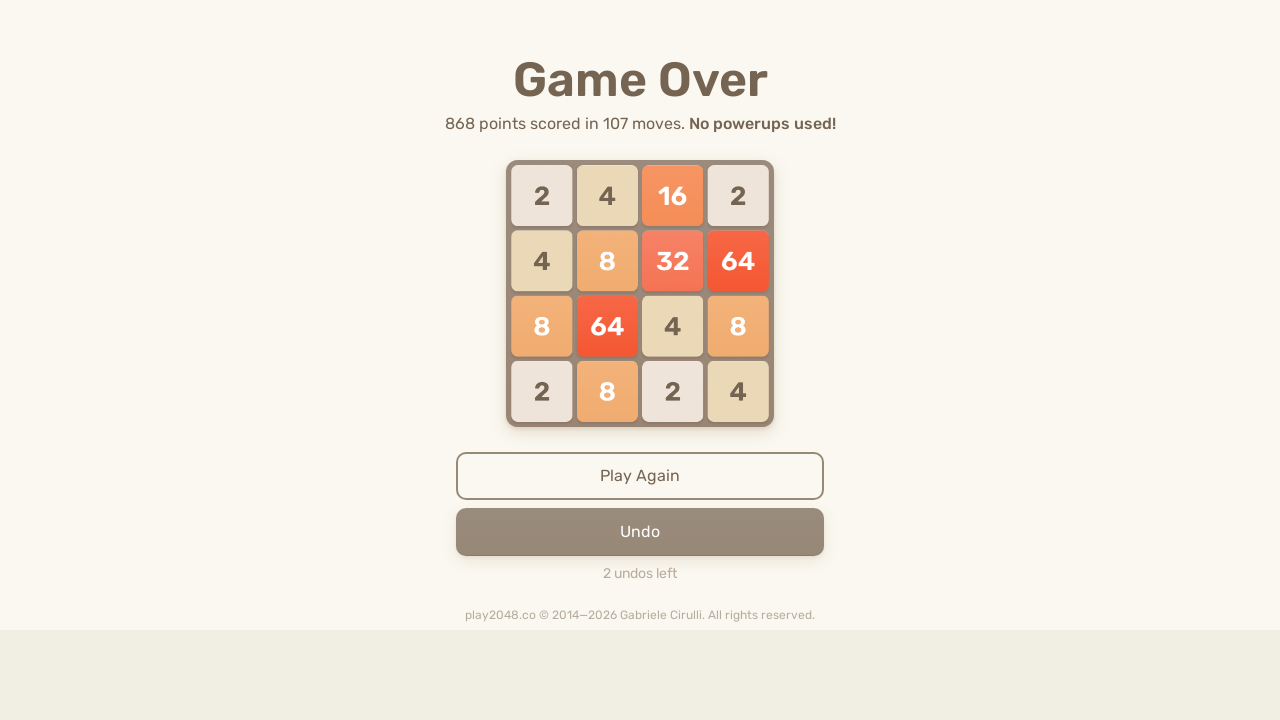

Checked for game over message
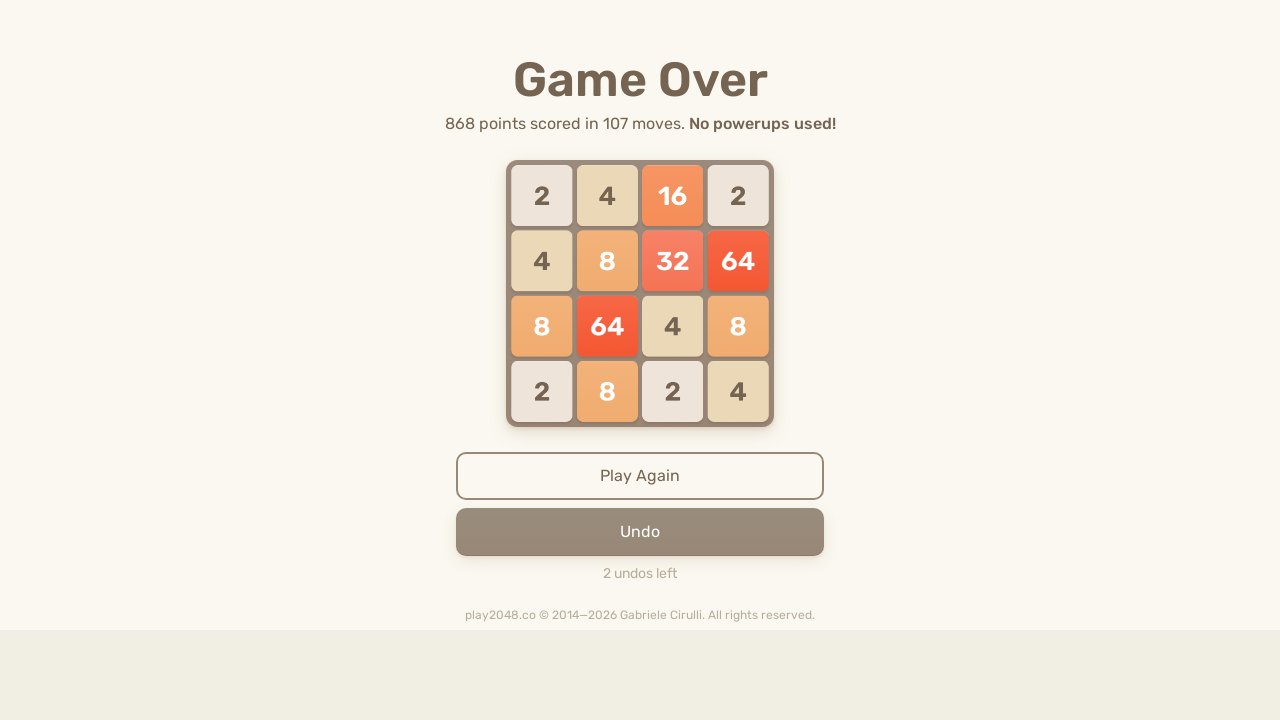

Pressed ArrowRight key
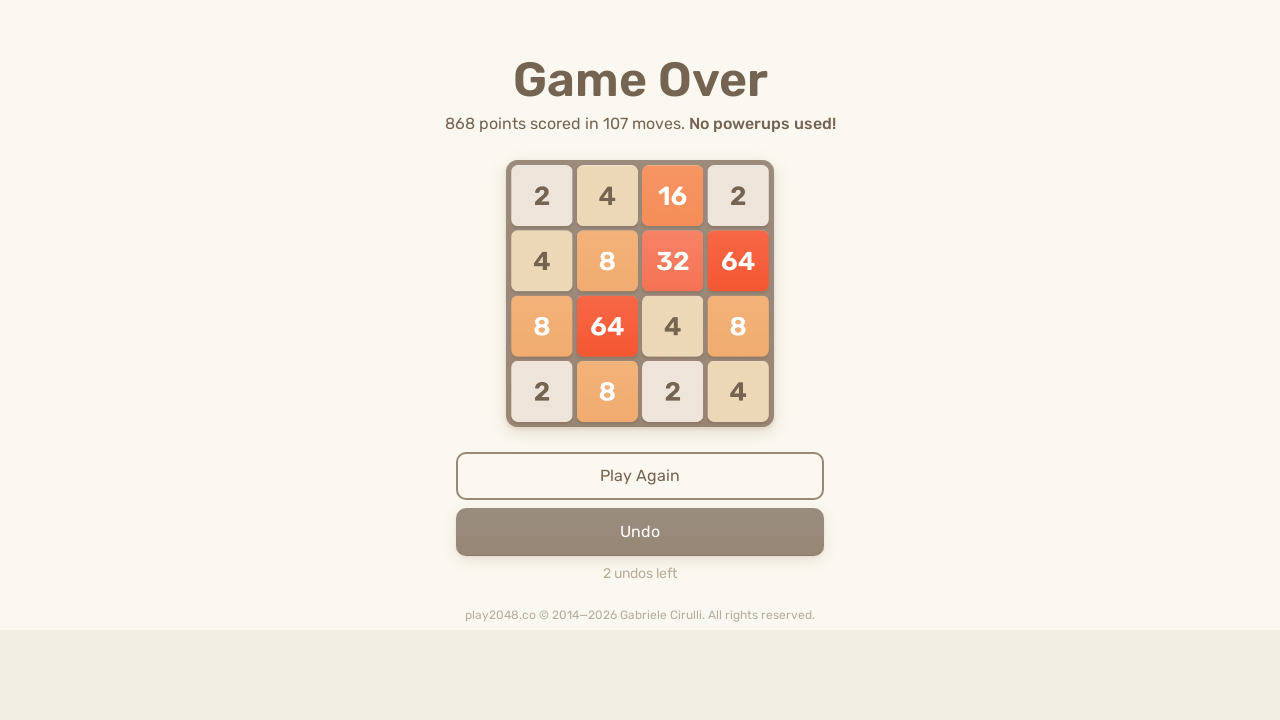

Pressed ArrowUp key
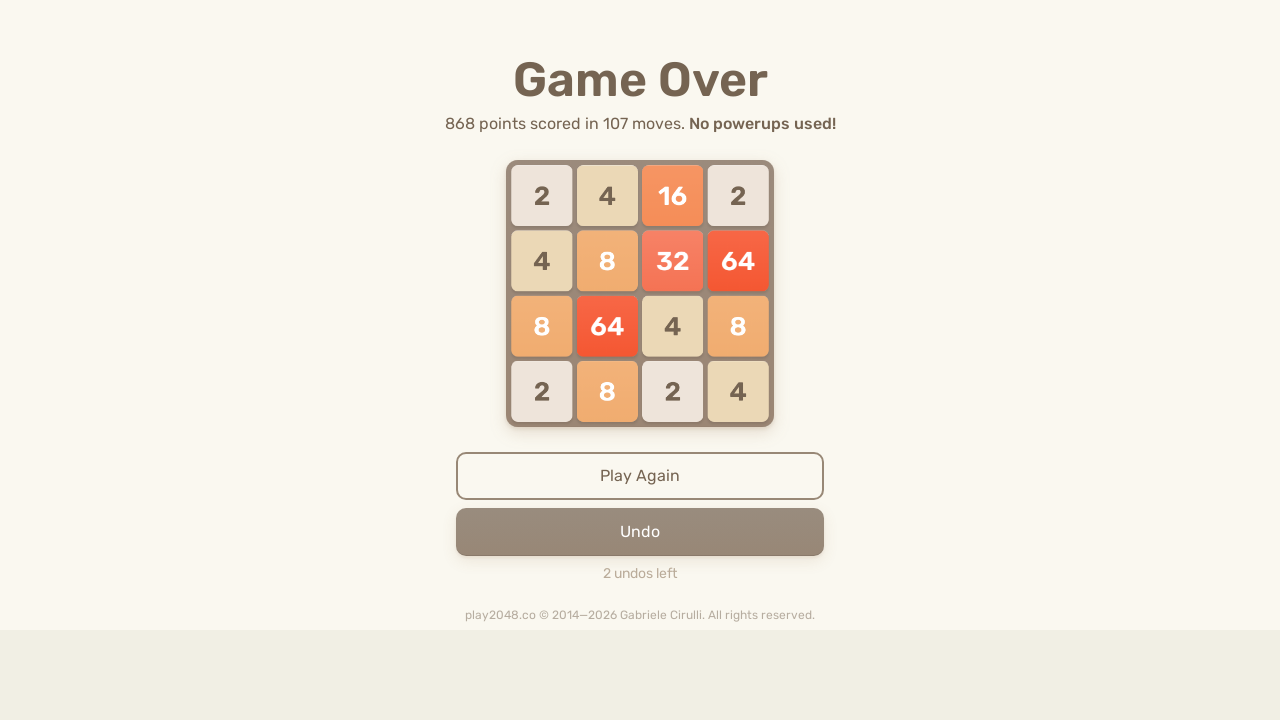

Pressed ArrowDown key
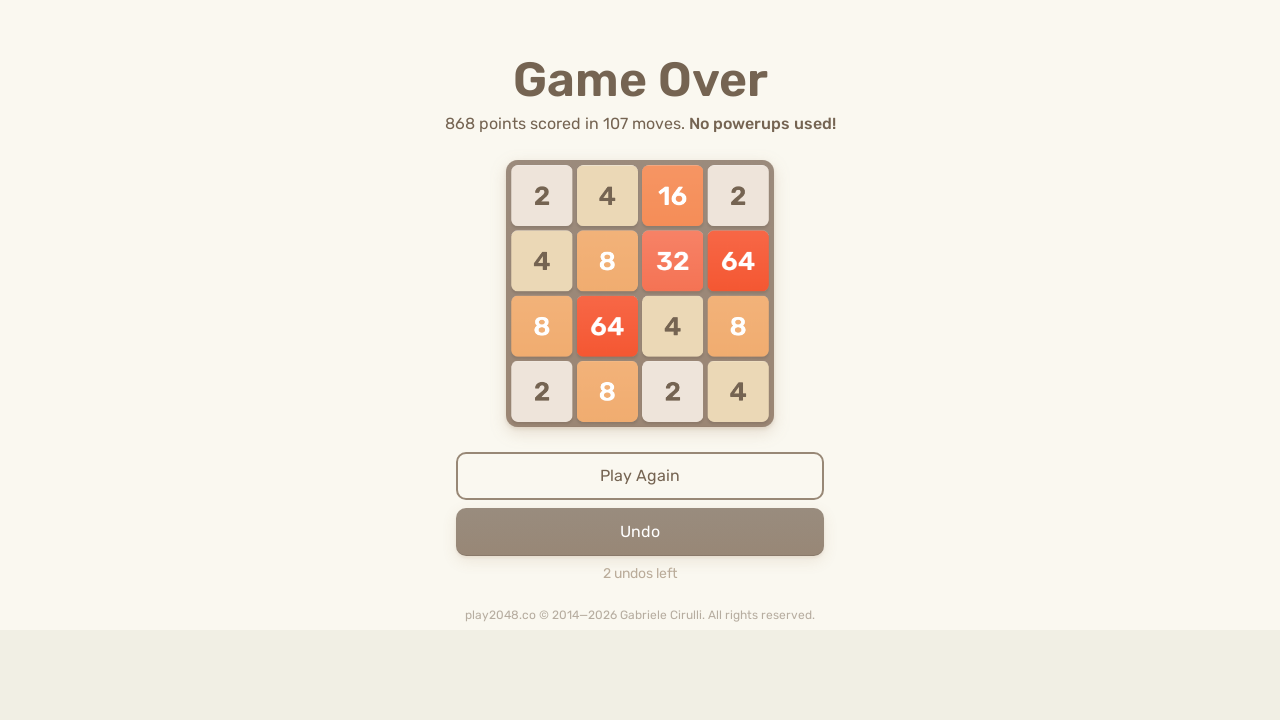

Pressed ArrowLeft key
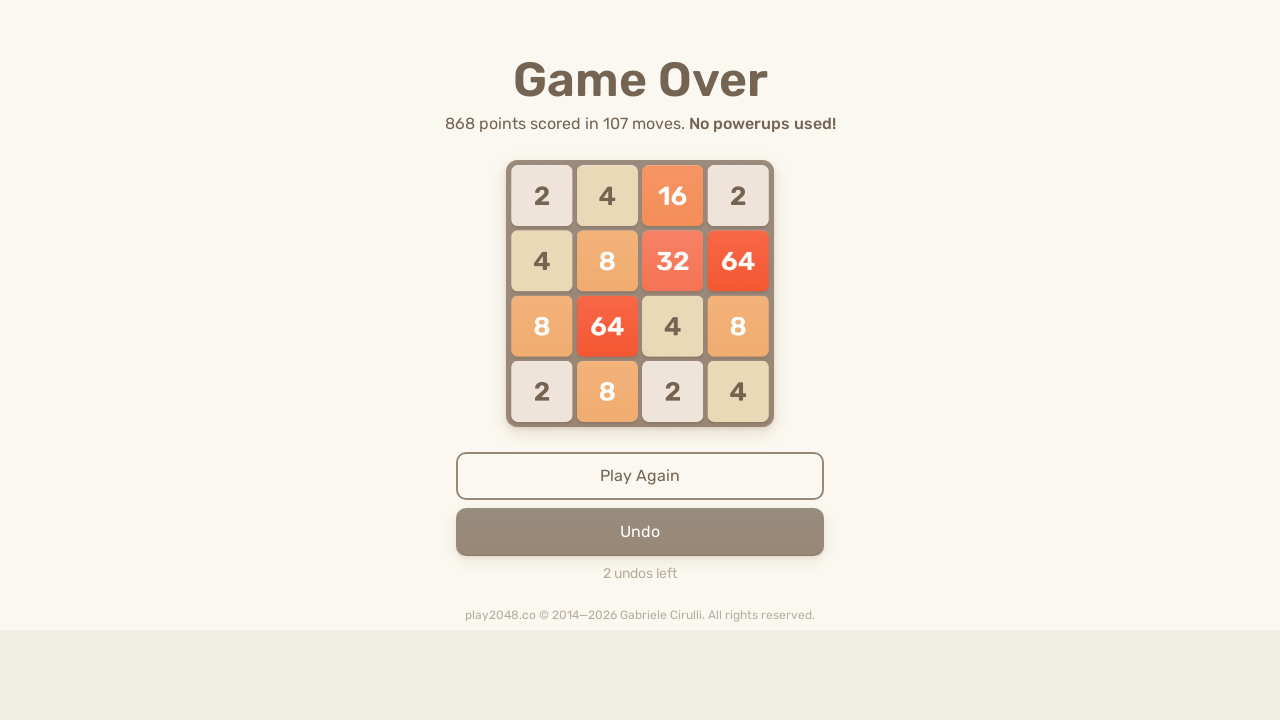

Checked for game over message
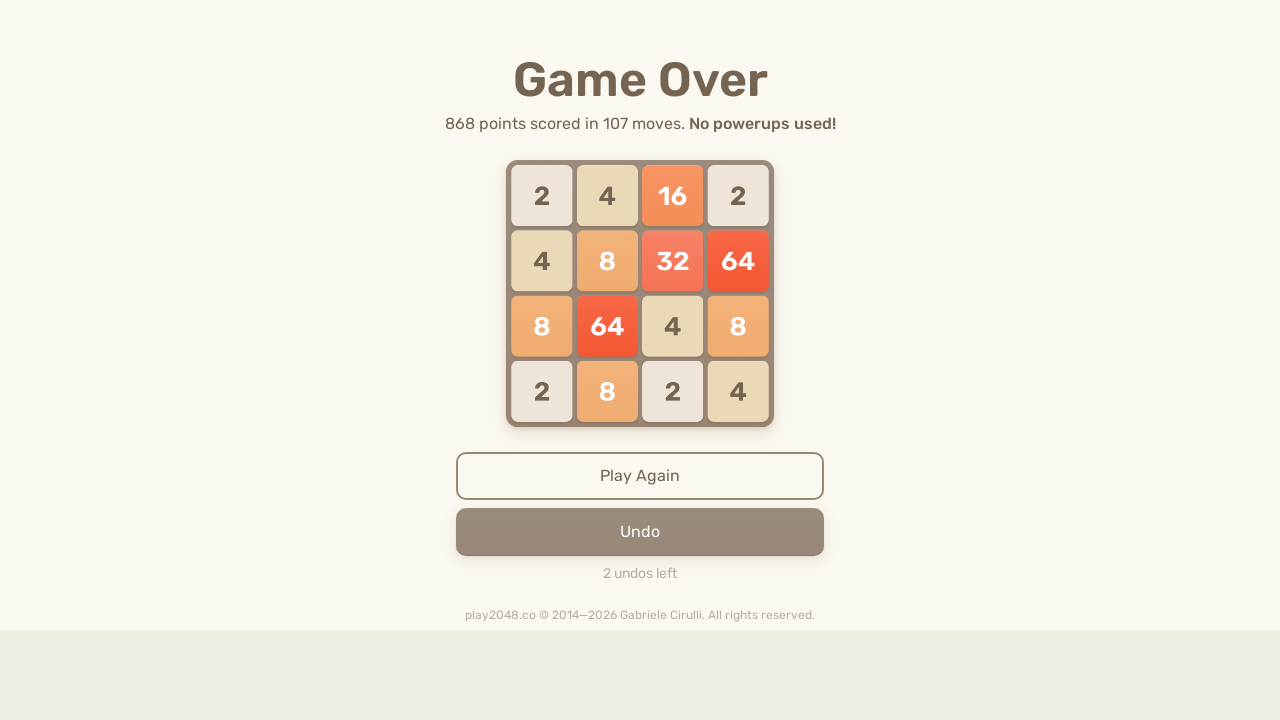

Pressed ArrowRight key
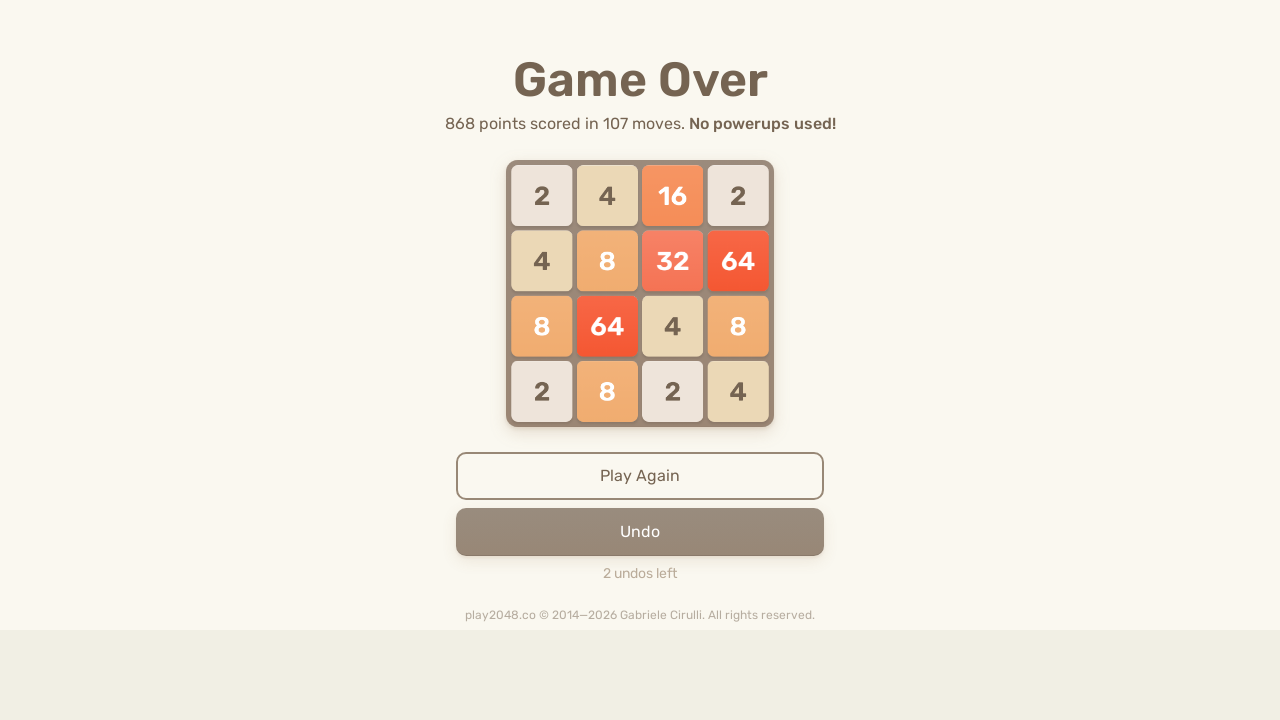

Pressed ArrowUp key
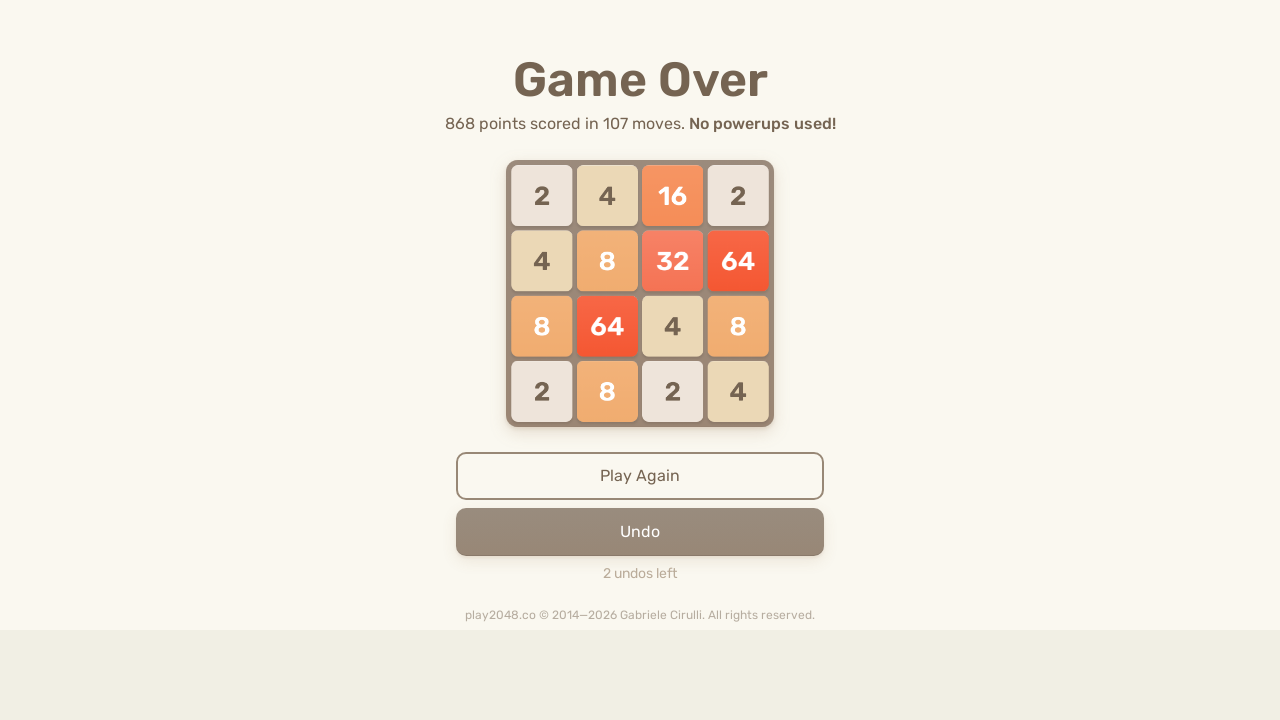

Pressed ArrowDown key
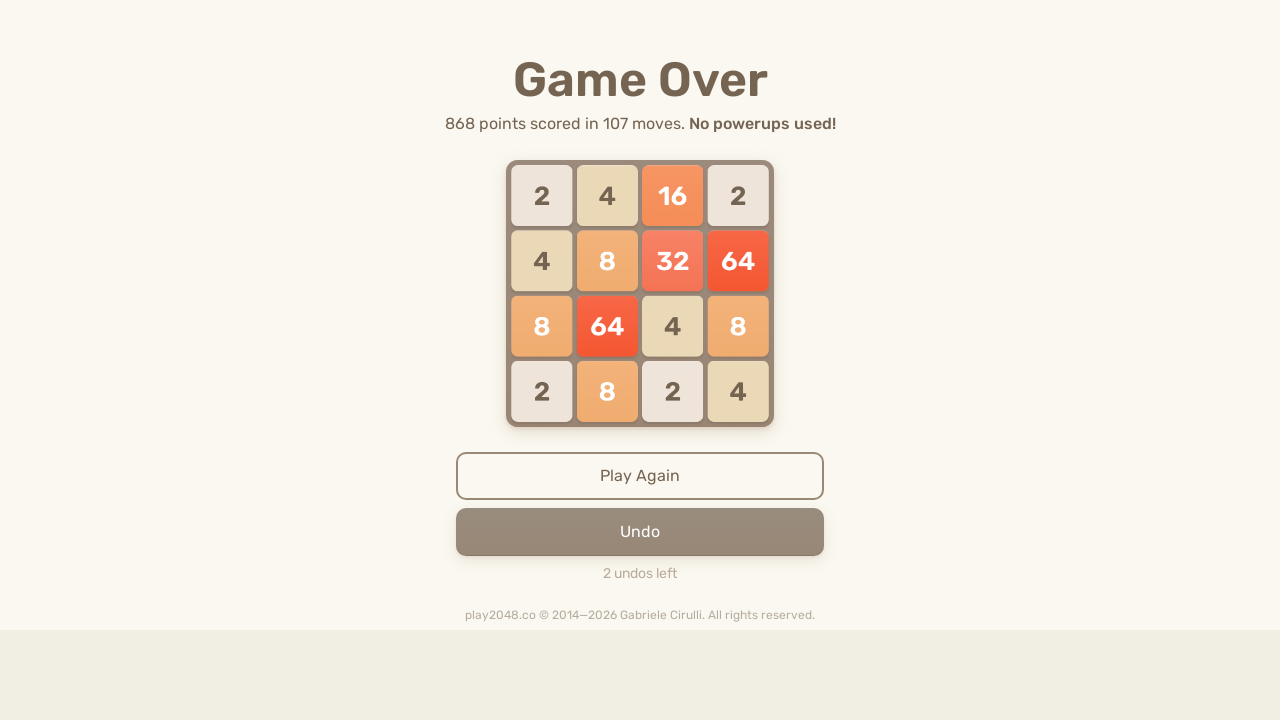

Pressed ArrowLeft key
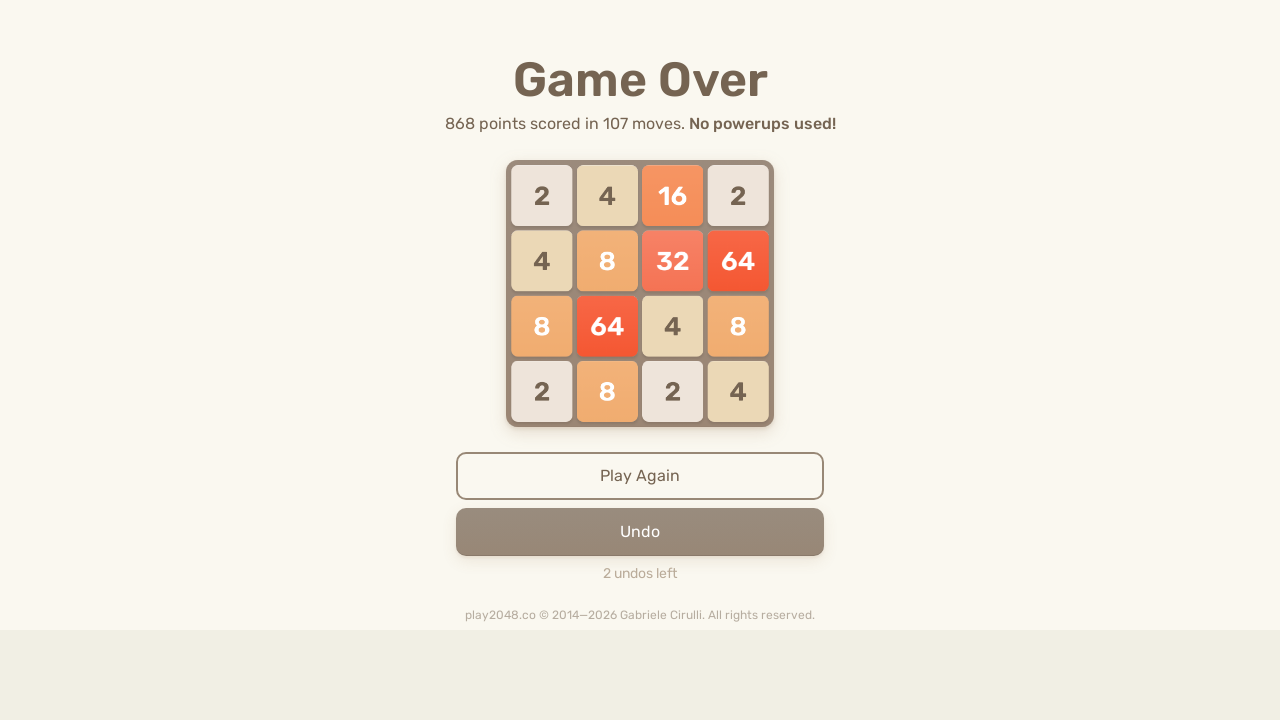

Checked for game over message
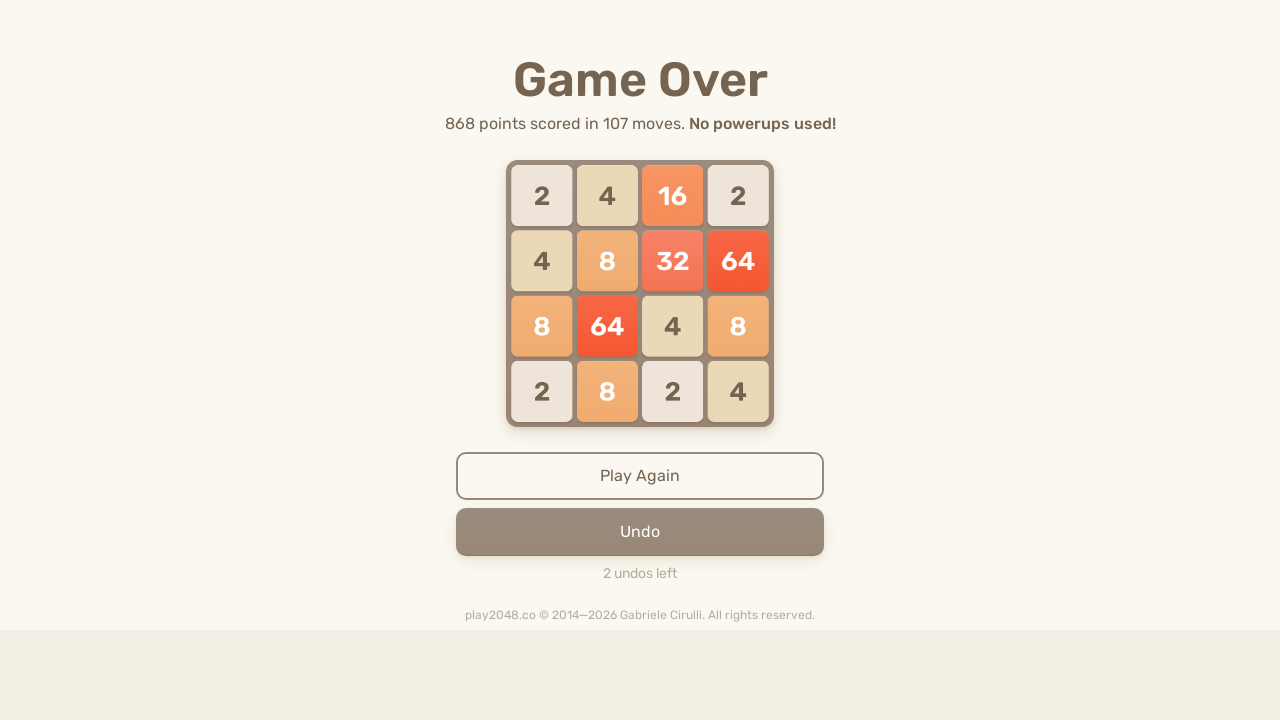

Pressed ArrowRight key
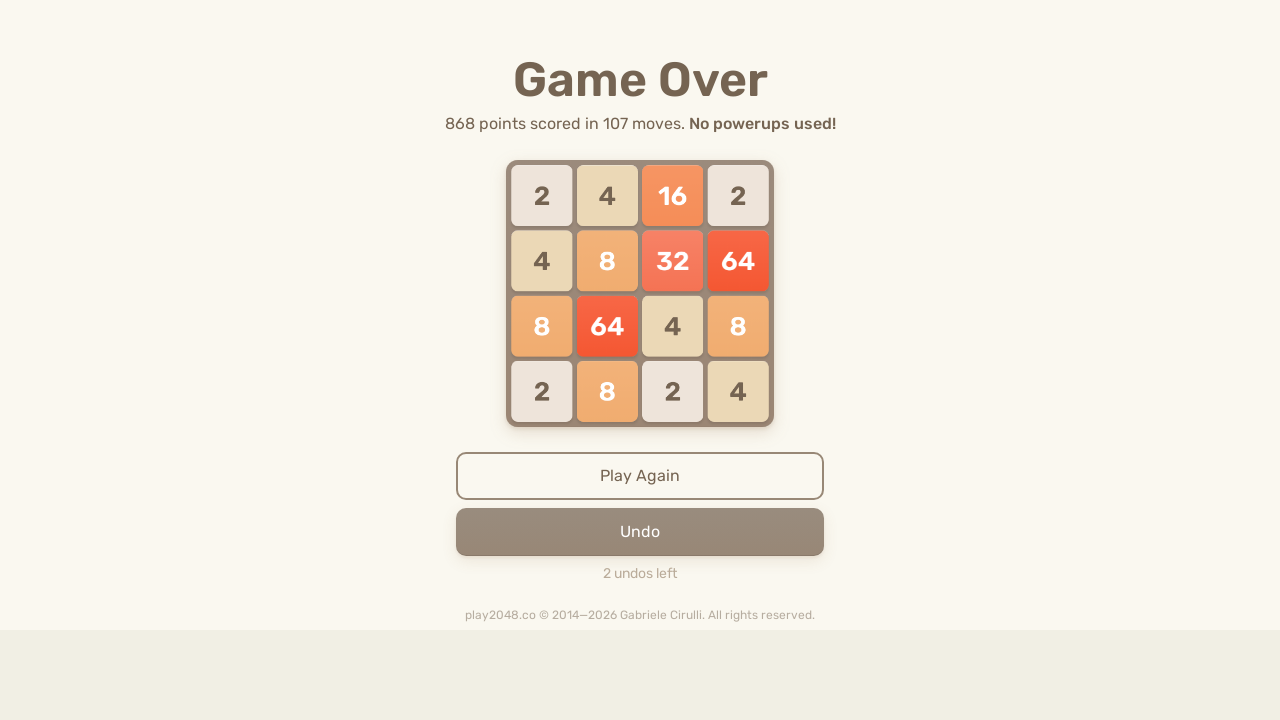

Pressed ArrowUp key
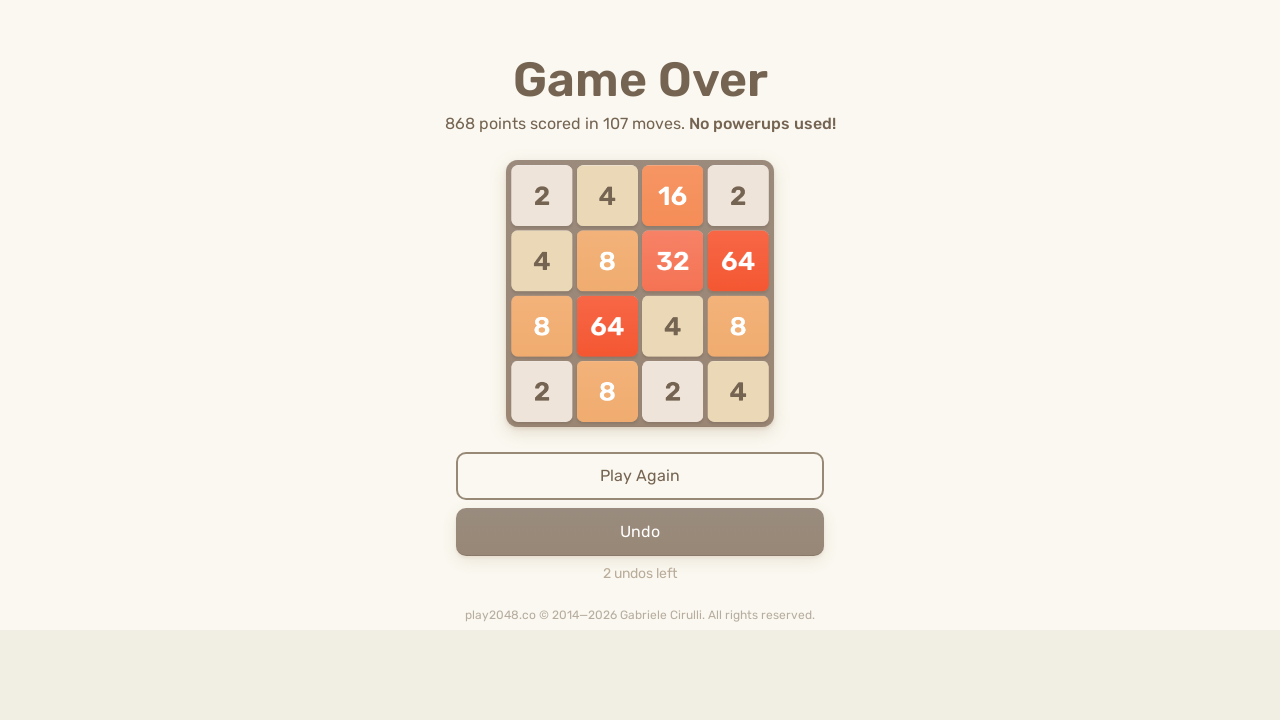

Pressed ArrowDown key
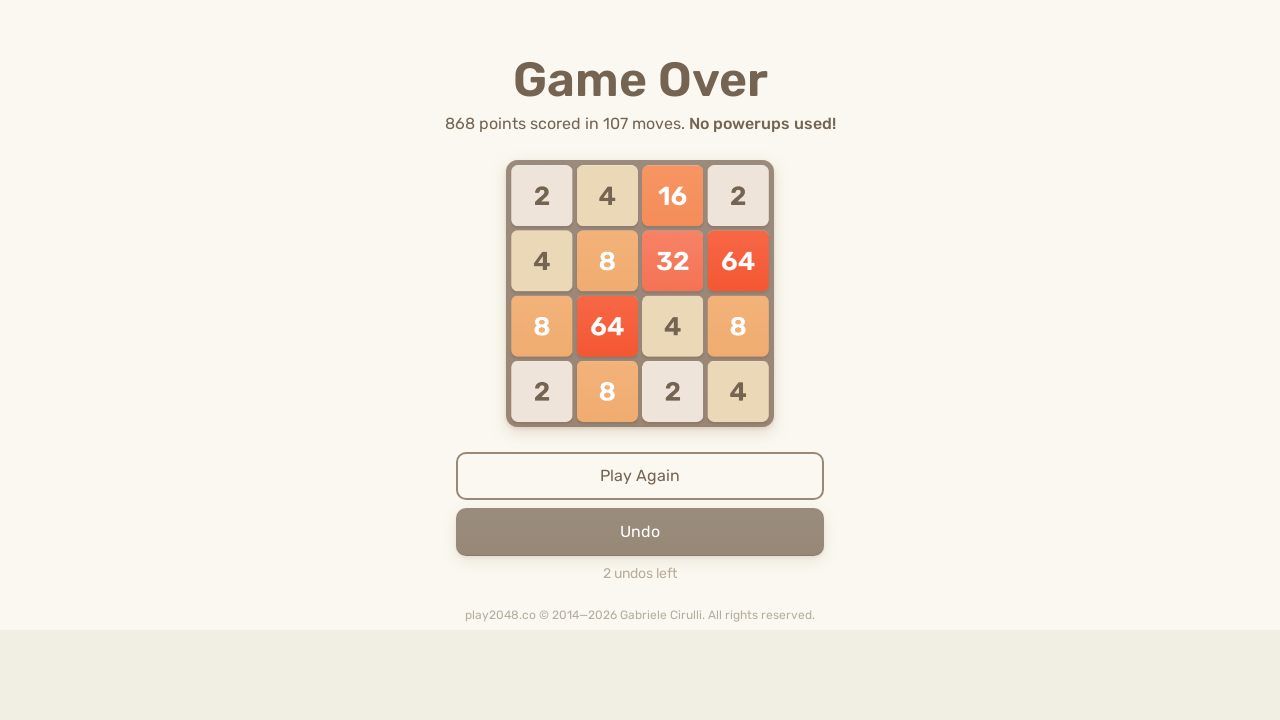

Pressed ArrowLeft key
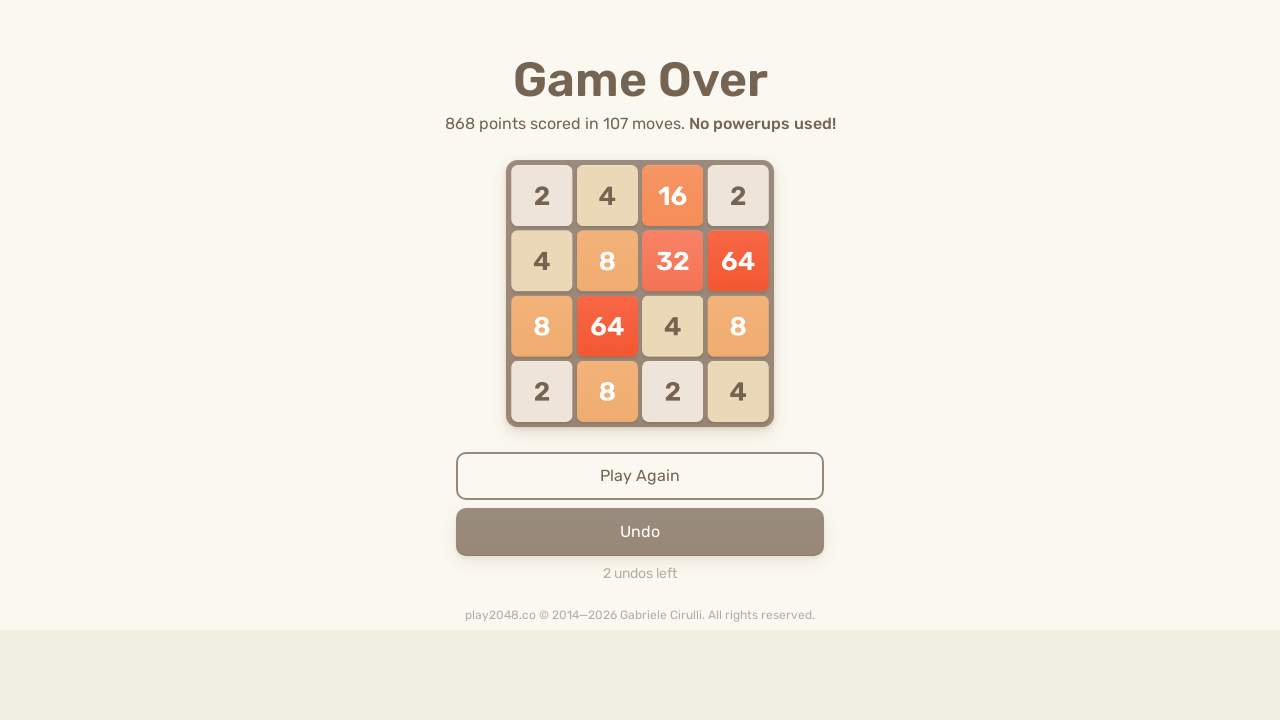

Checked for game over message
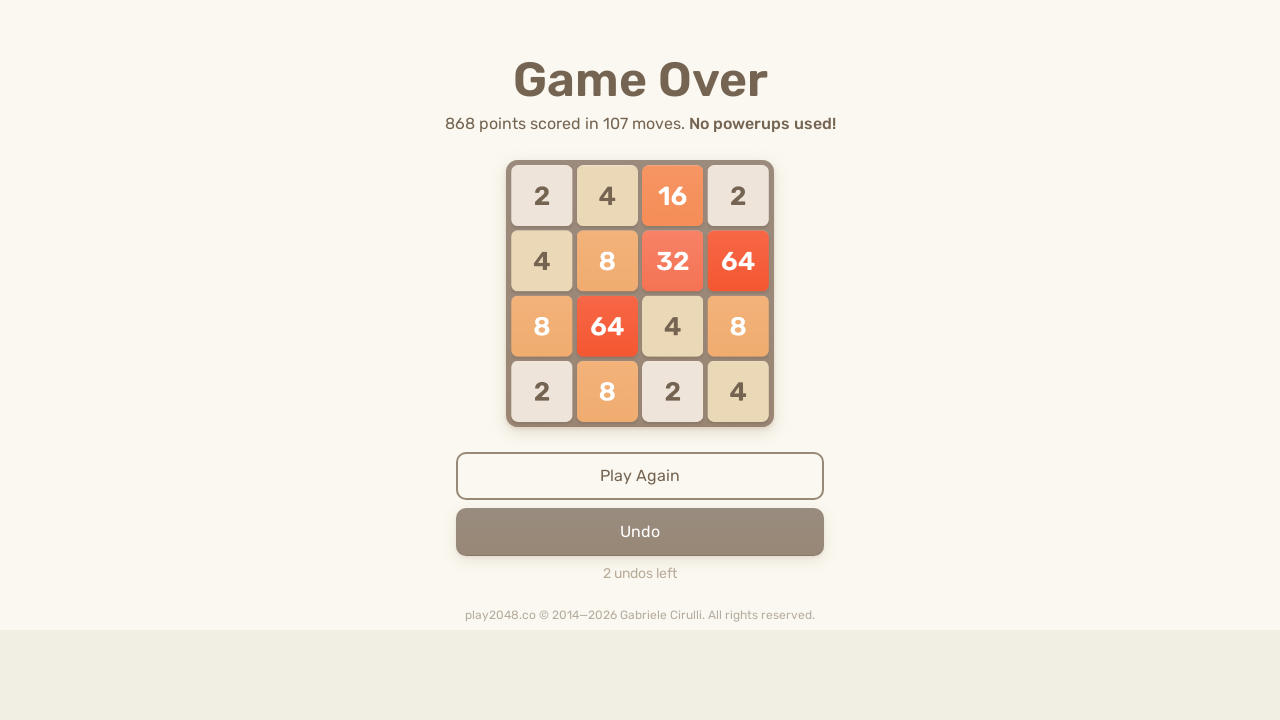

Pressed ArrowRight key
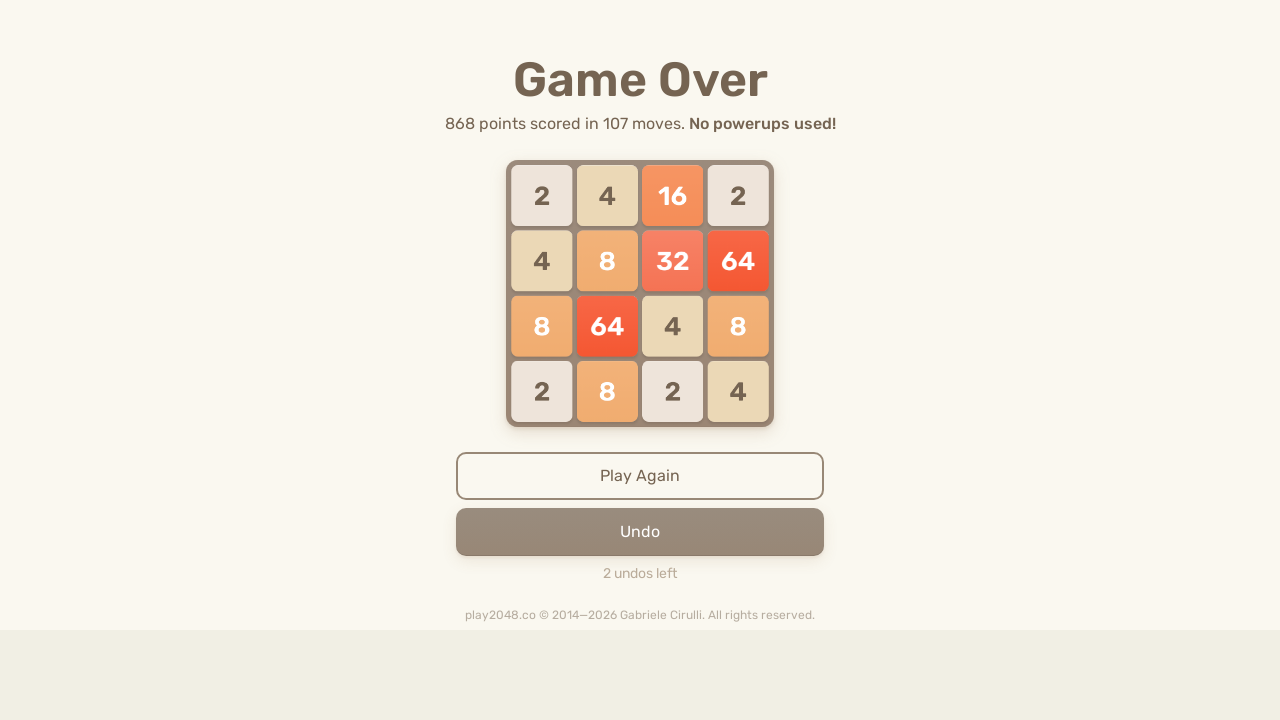

Pressed ArrowUp key
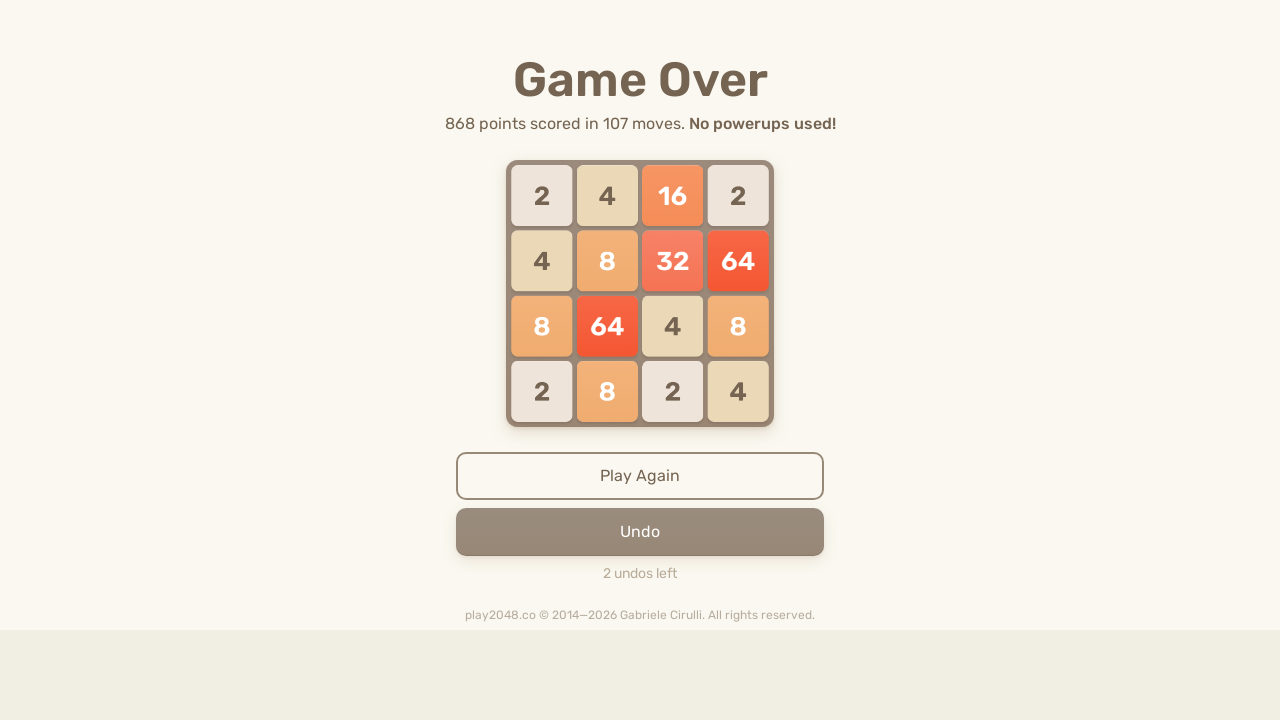

Pressed ArrowDown key
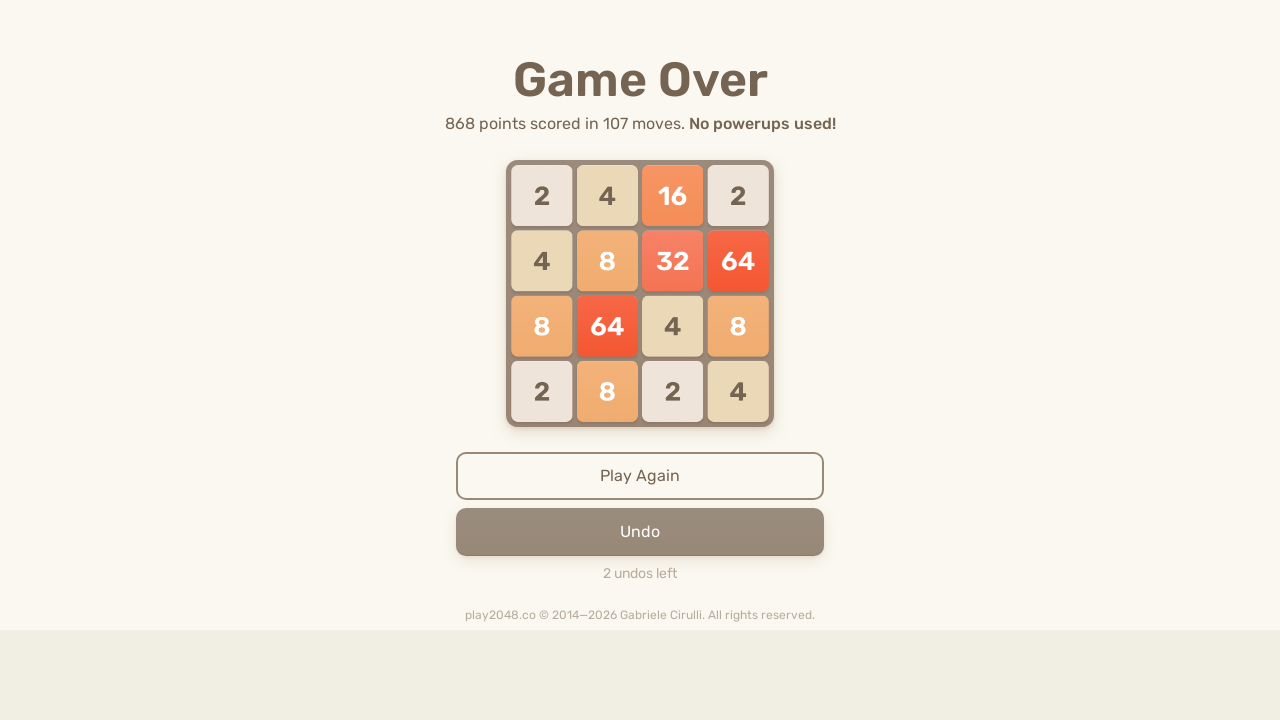

Pressed ArrowLeft key
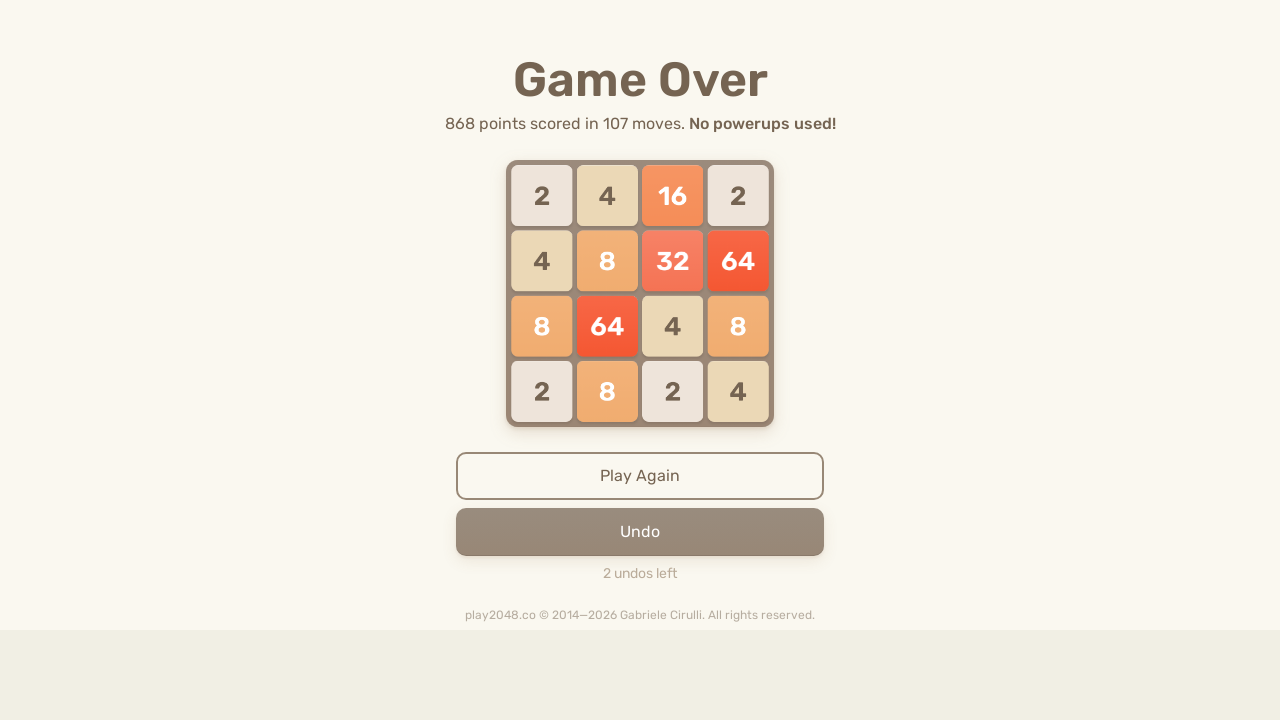

Checked for game over message
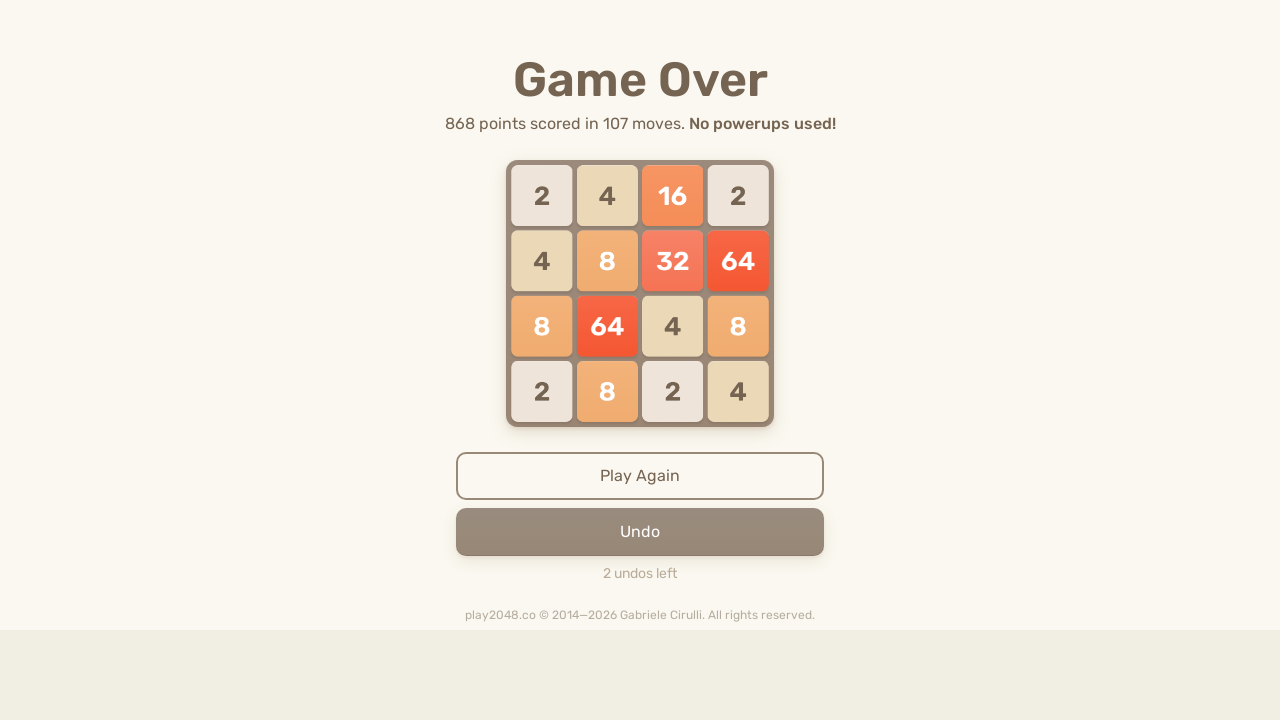

Pressed ArrowRight key
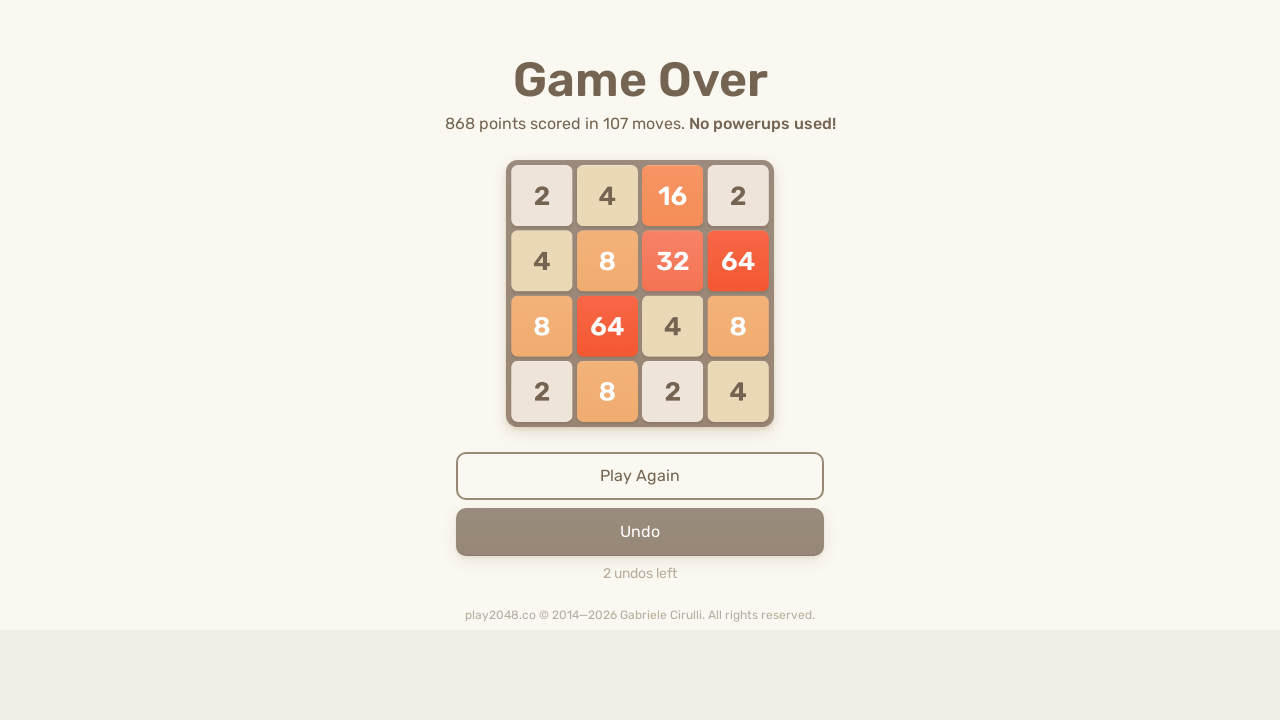

Pressed ArrowUp key
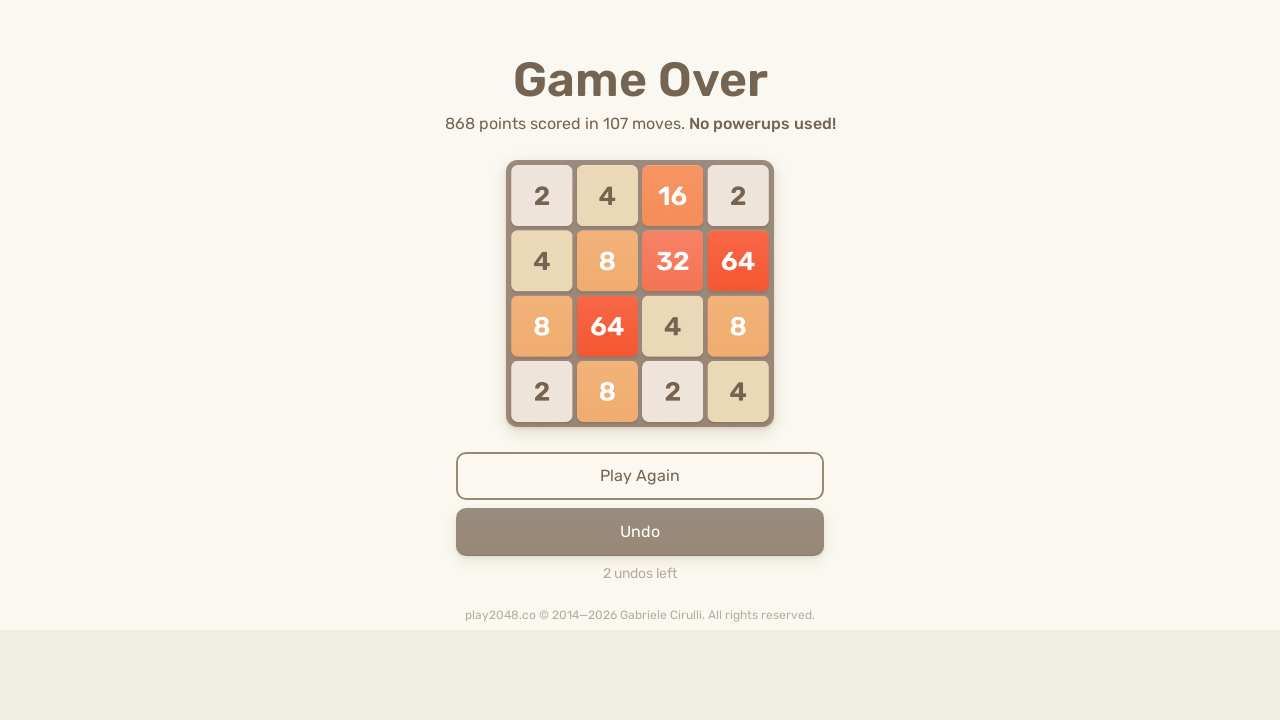

Pressed ArrowDown key
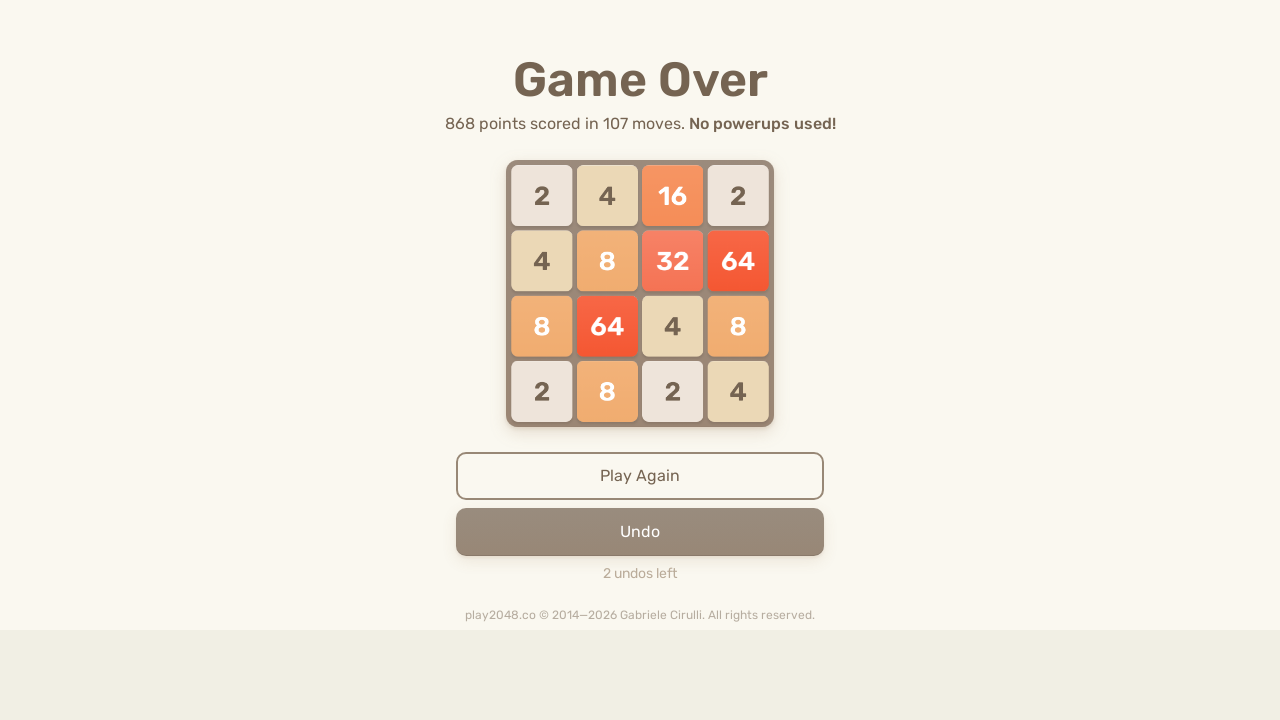

Pressed ArrowLeft key
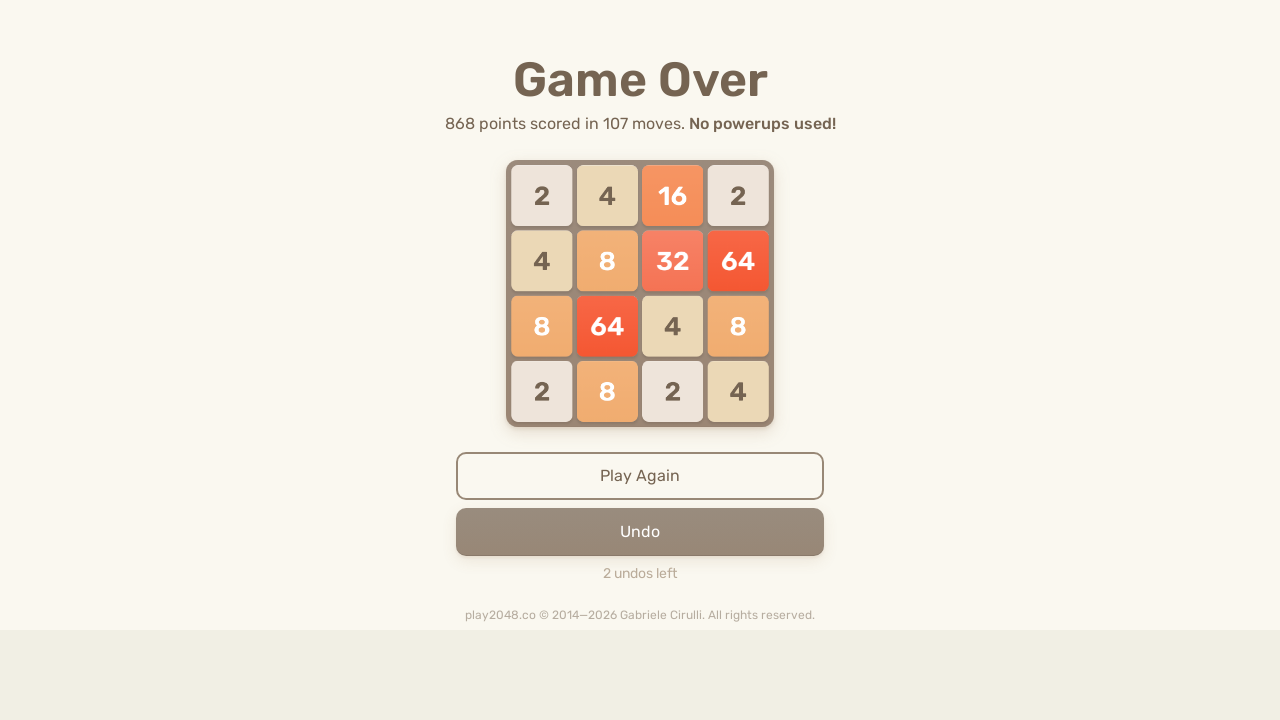

Checked for game over message
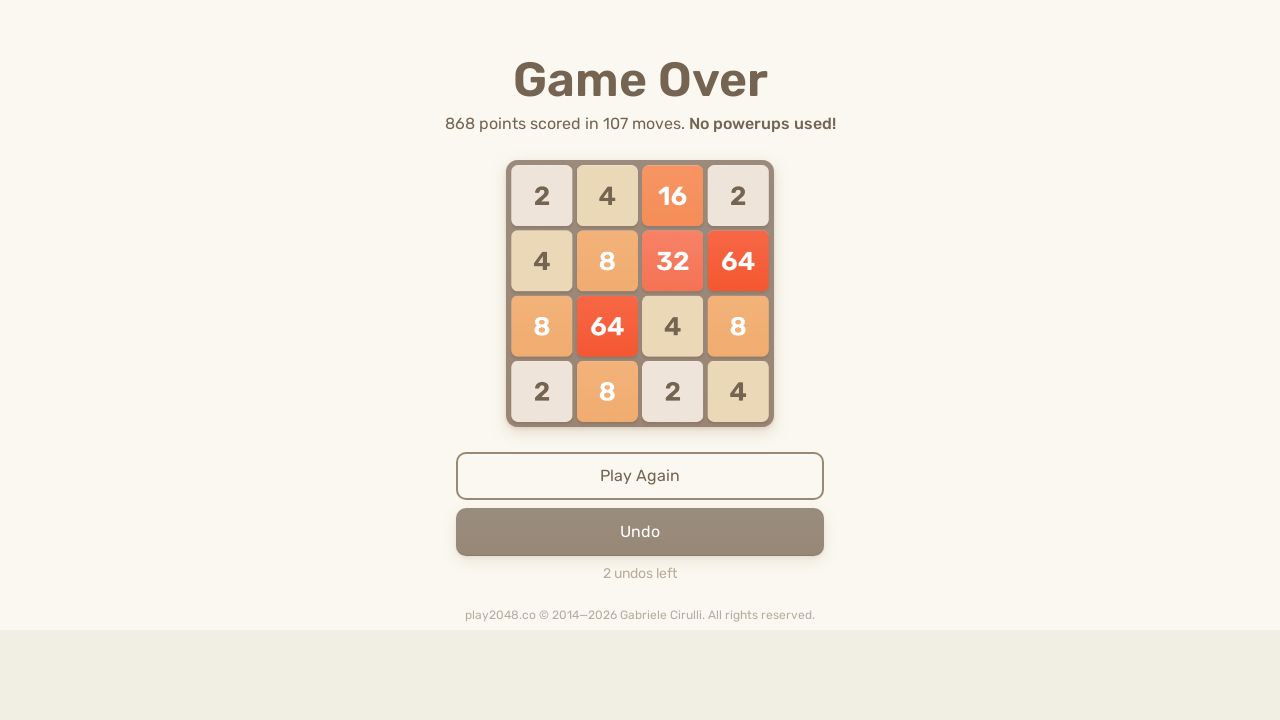

Pressed ArrowRight key
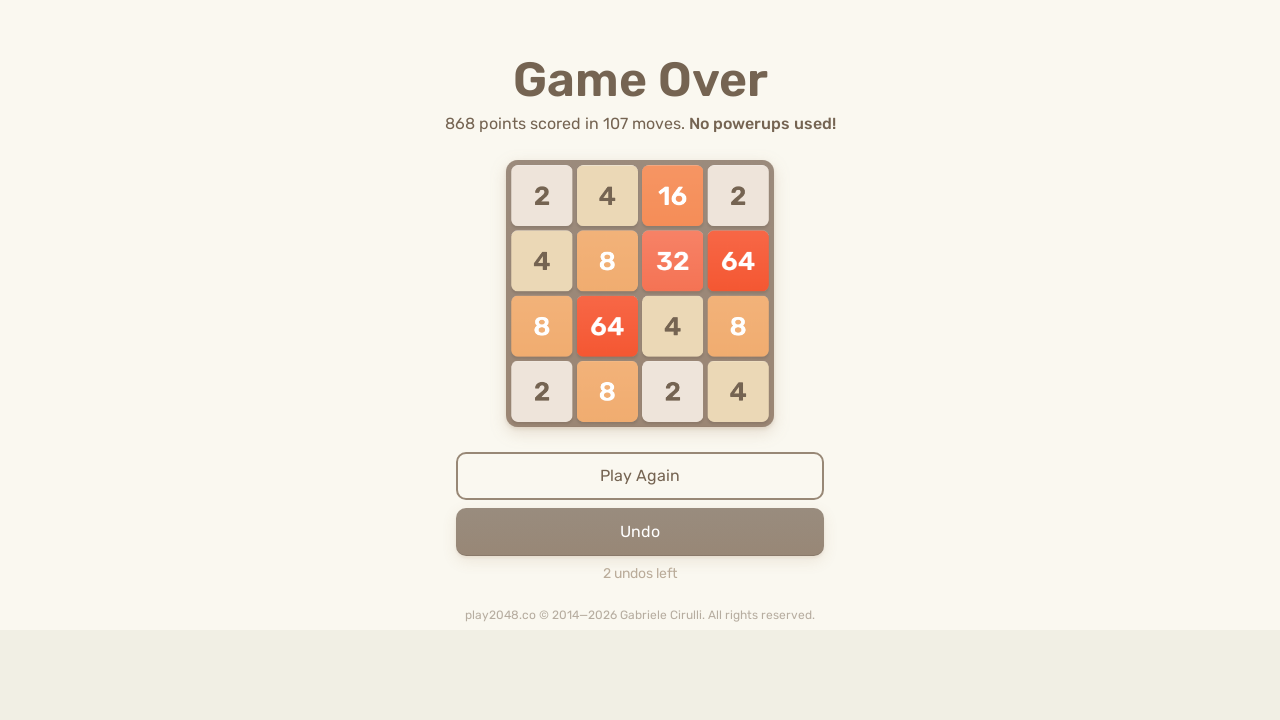

Pressed ArrowUp key
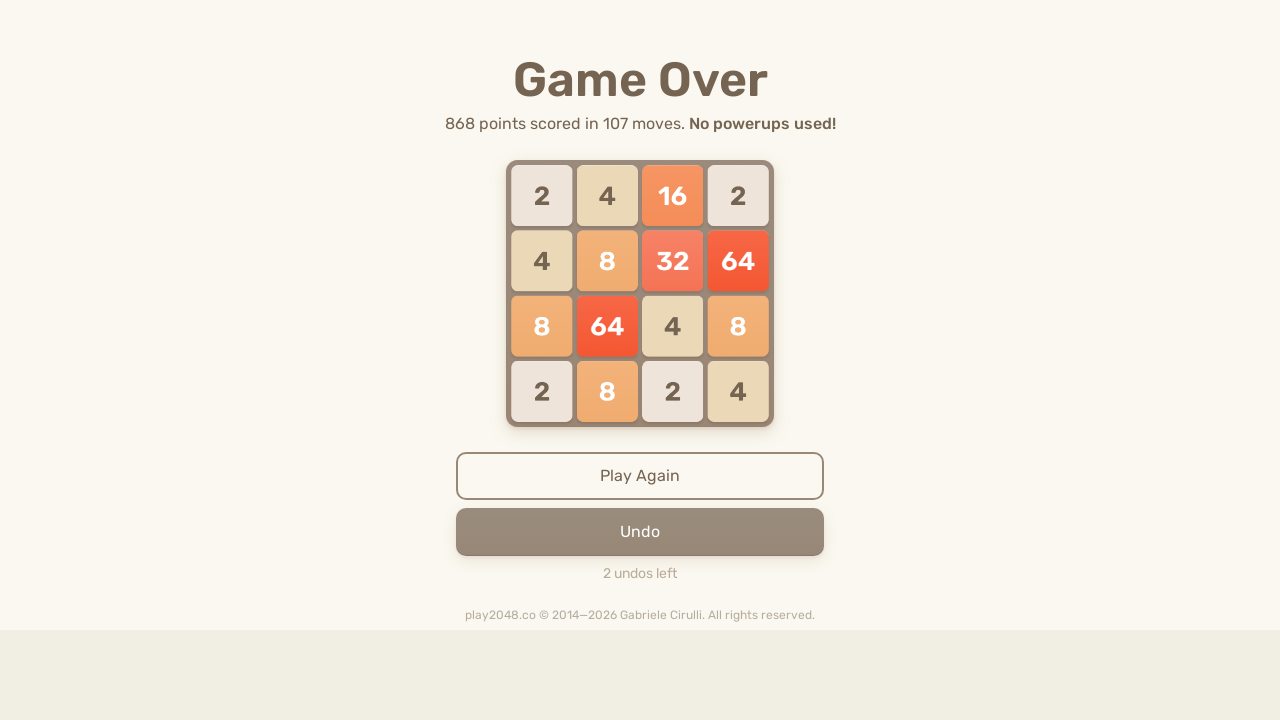

Pressed ArrowDown key
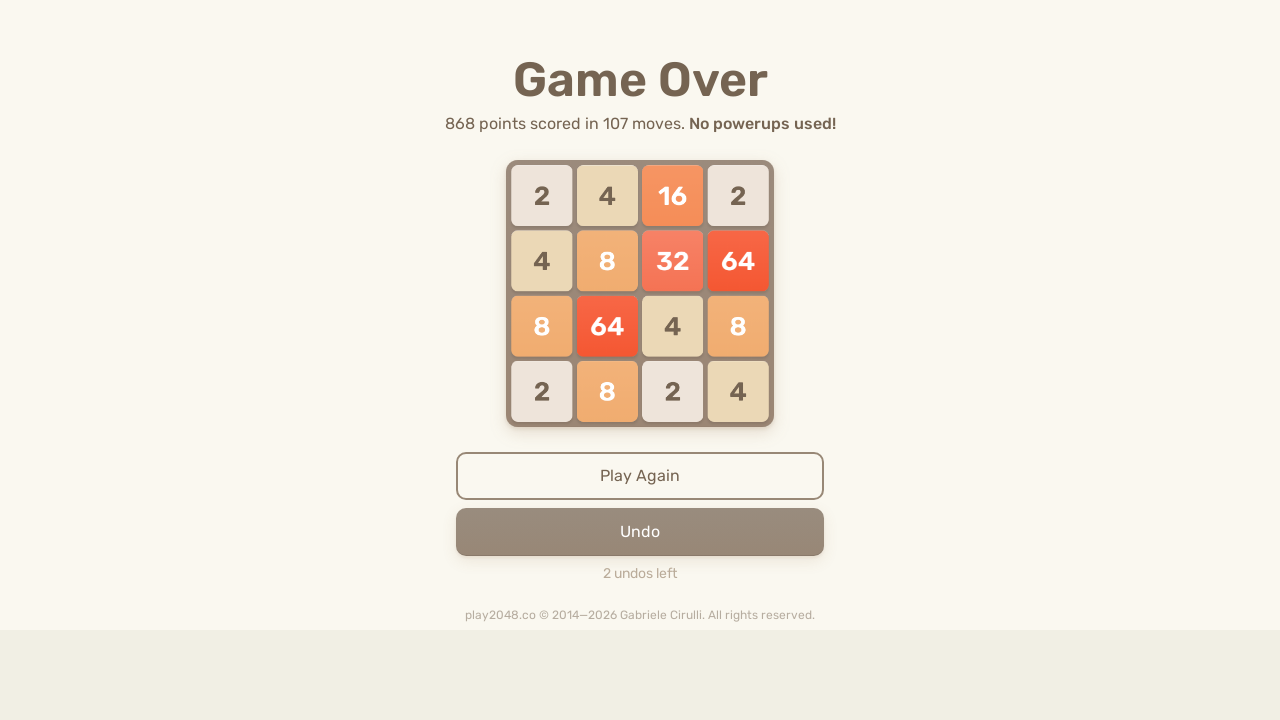

Pressed ArrowLeft key
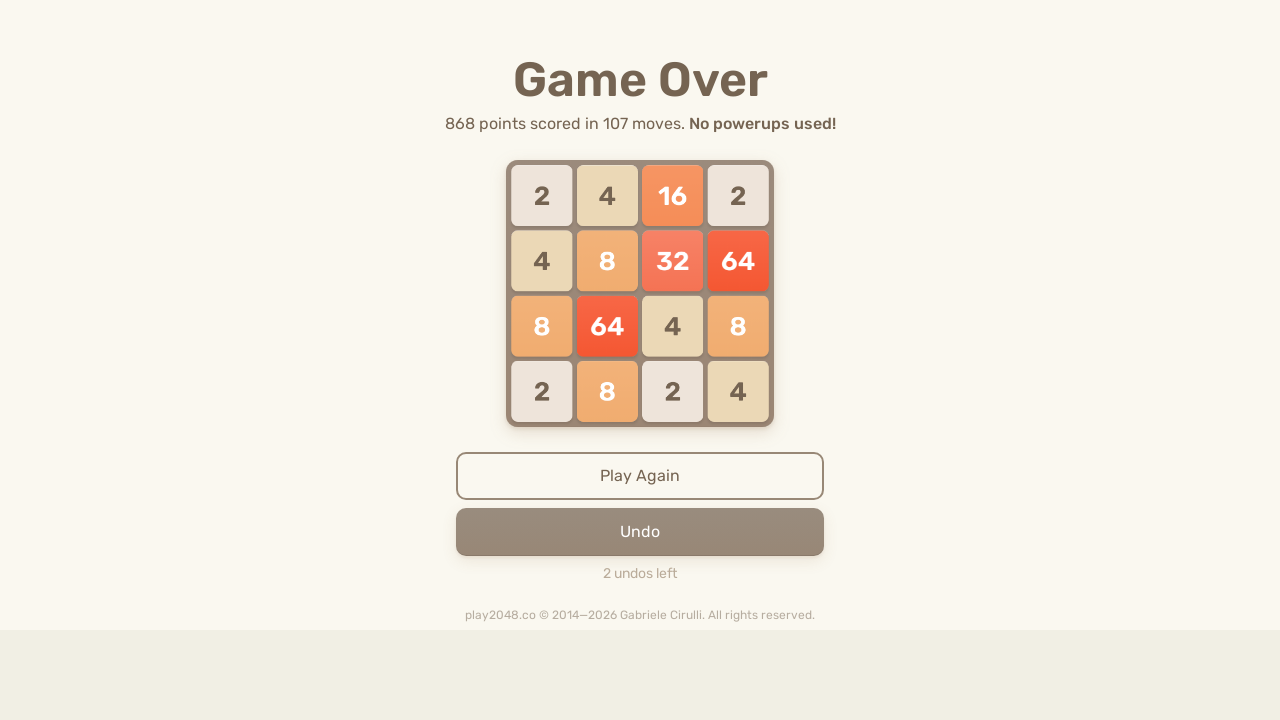

Checked for game over message
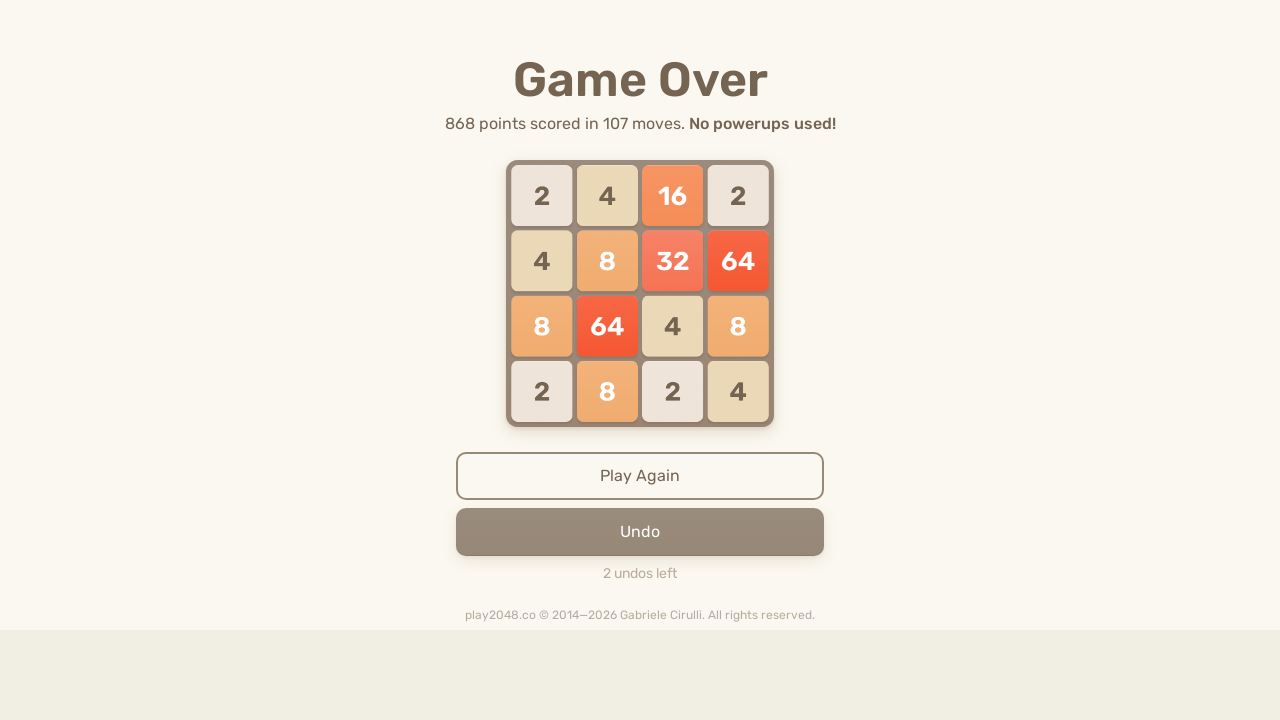

Pressed ArrowRight key
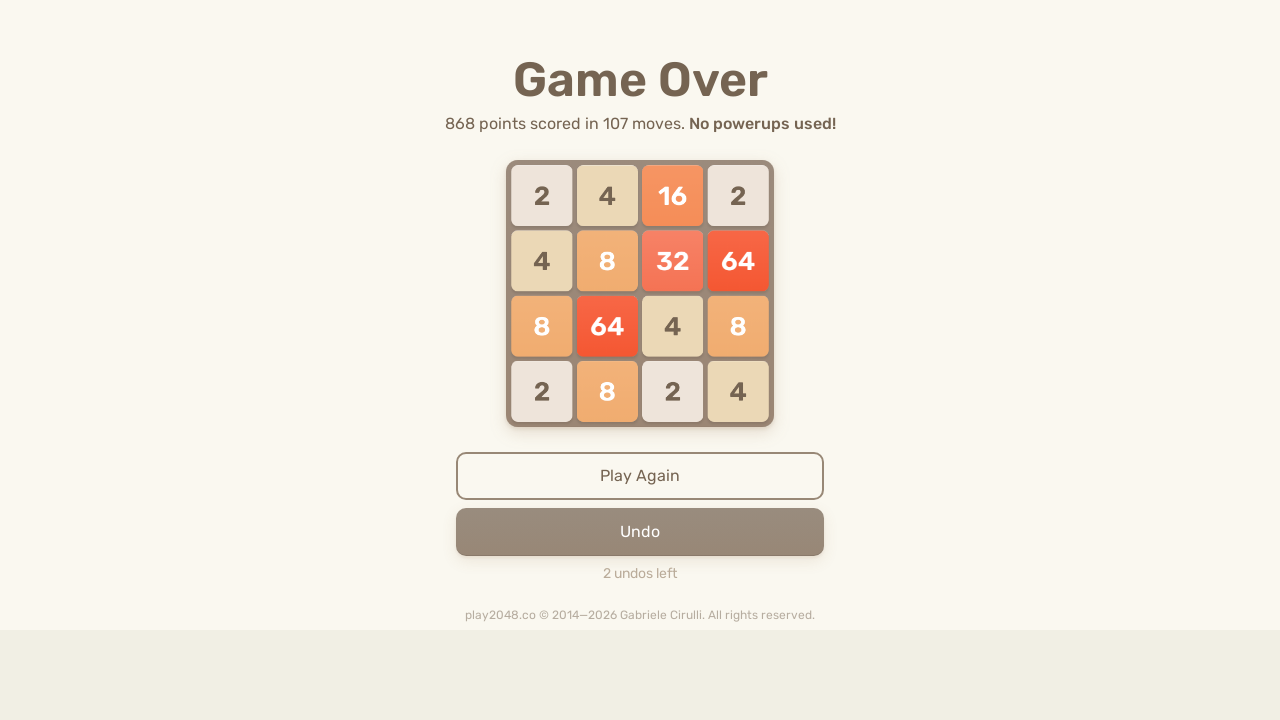

Pressed ArrowUp key
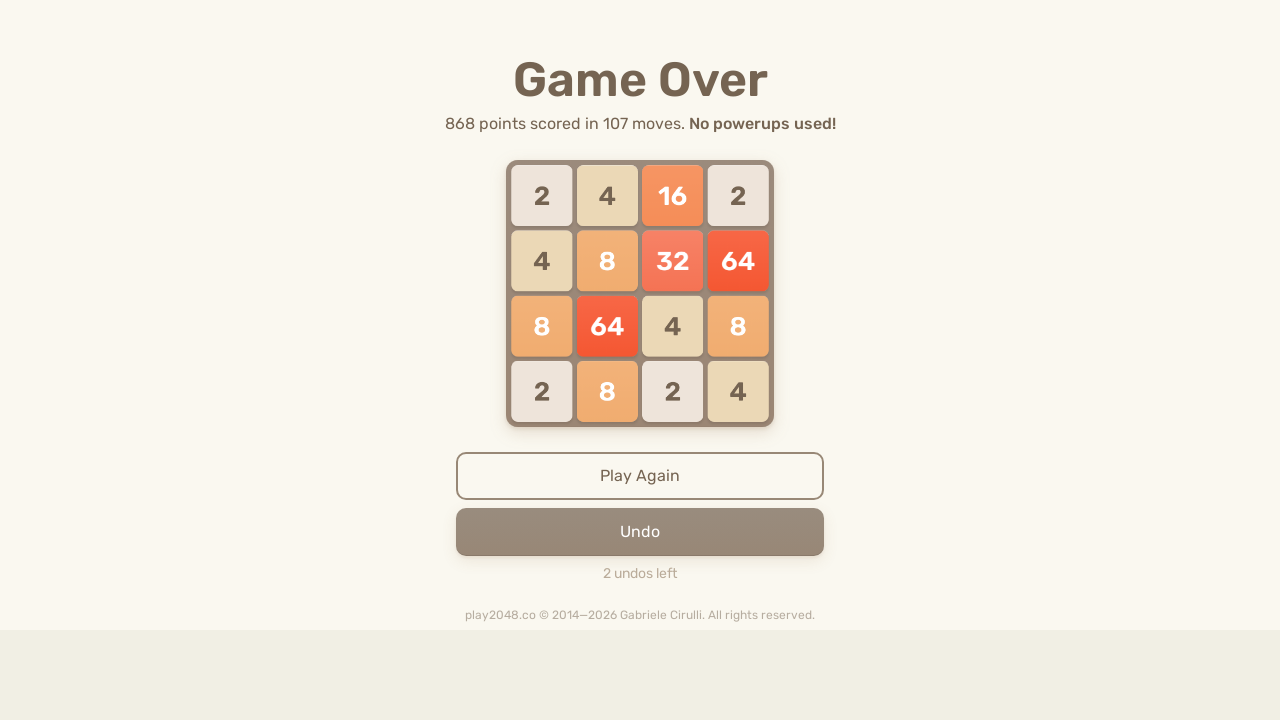

Pressed ArrowDown key
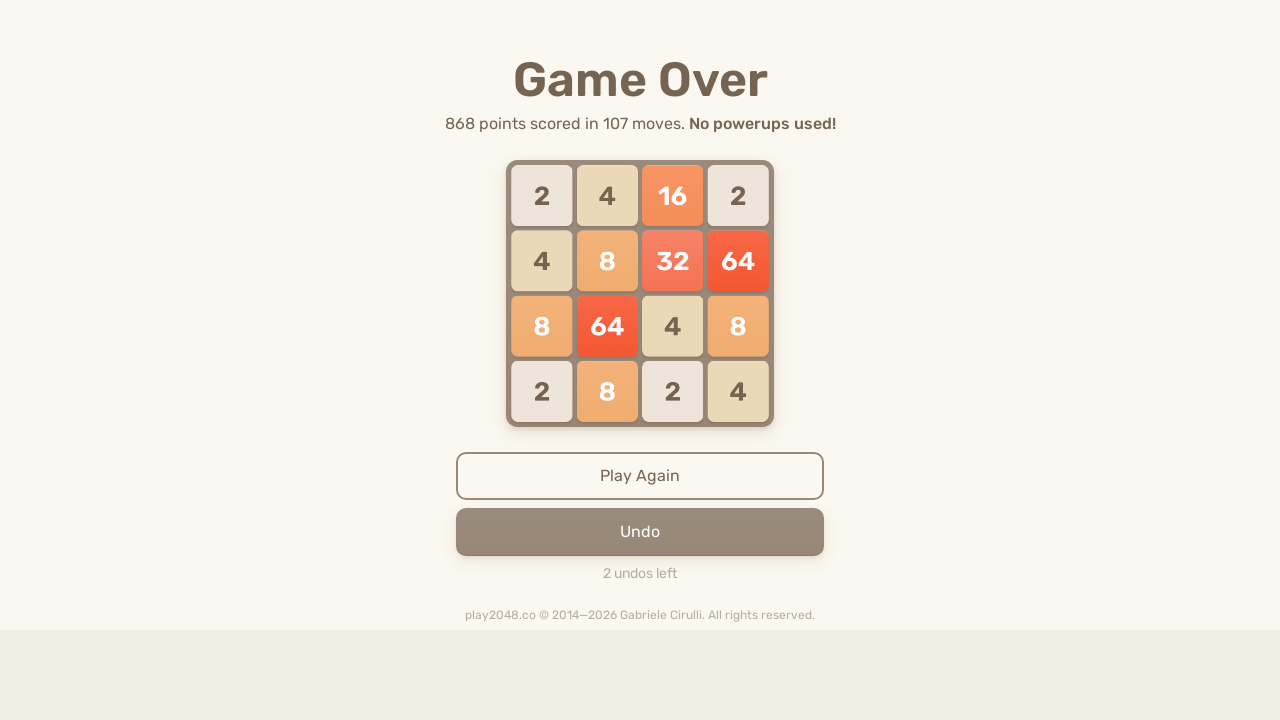

Pressed ArrowLeft key
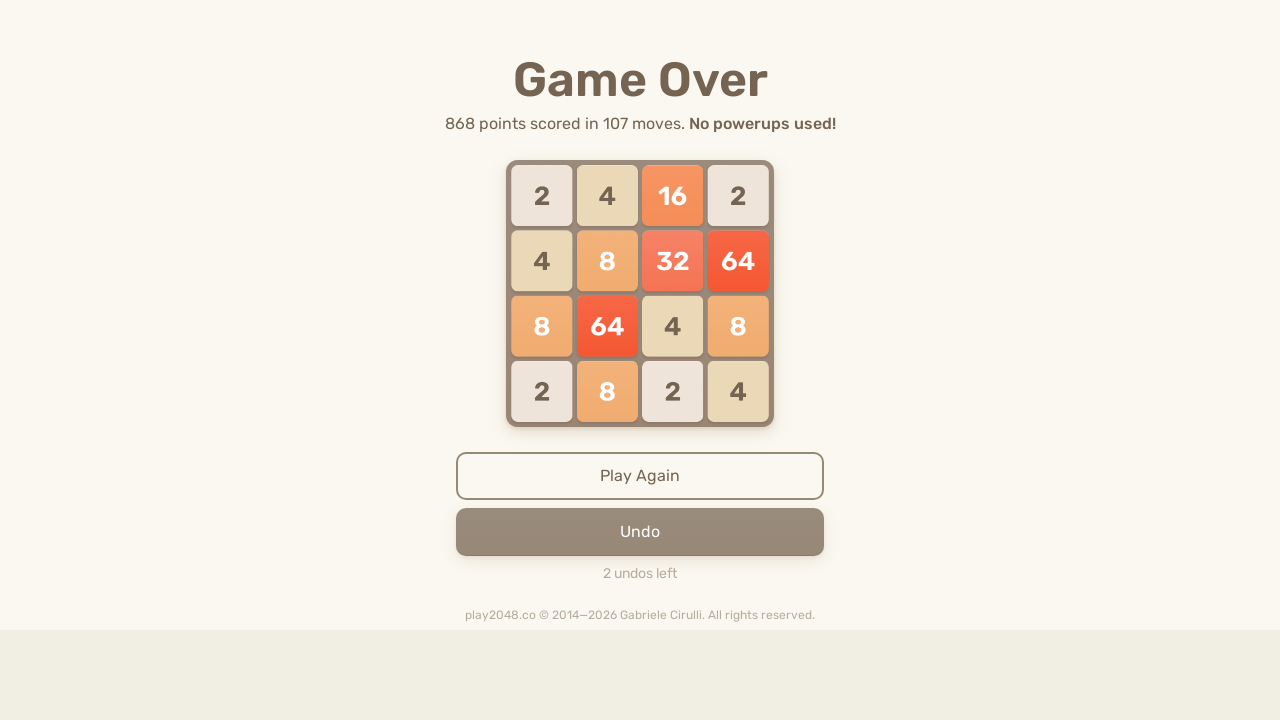

Checked for game over message
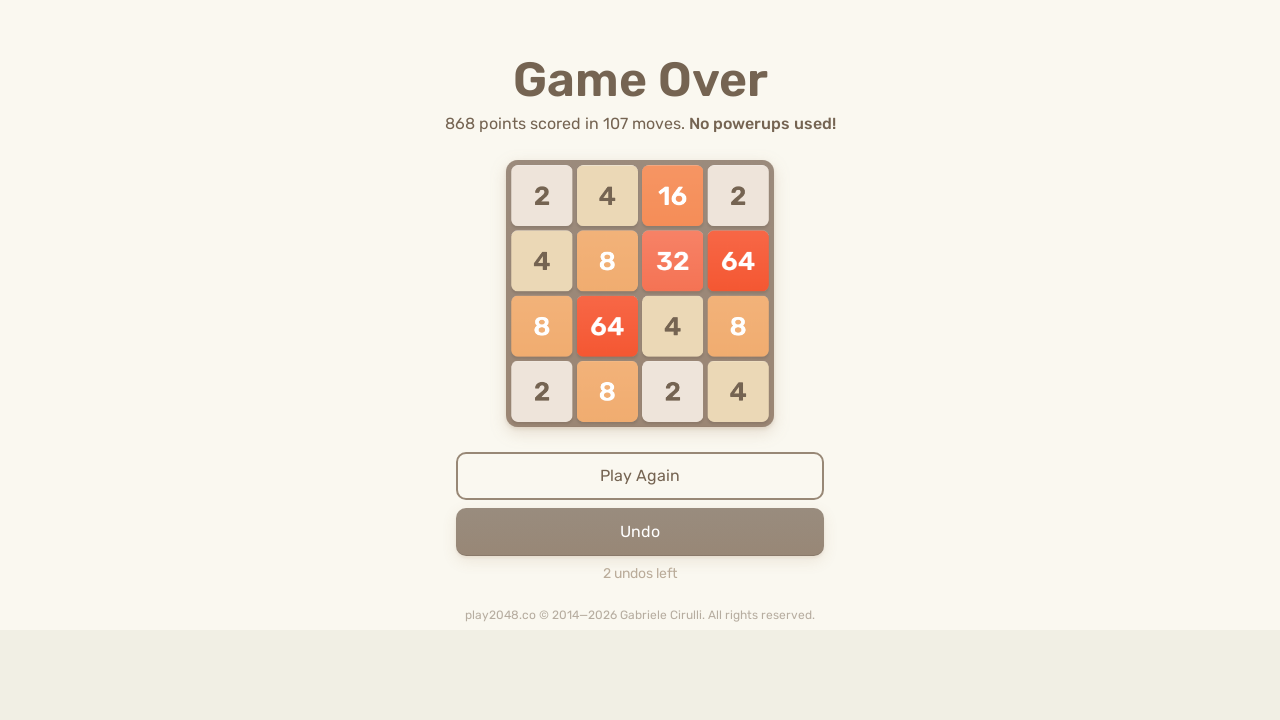

Pressed ArrowRight key
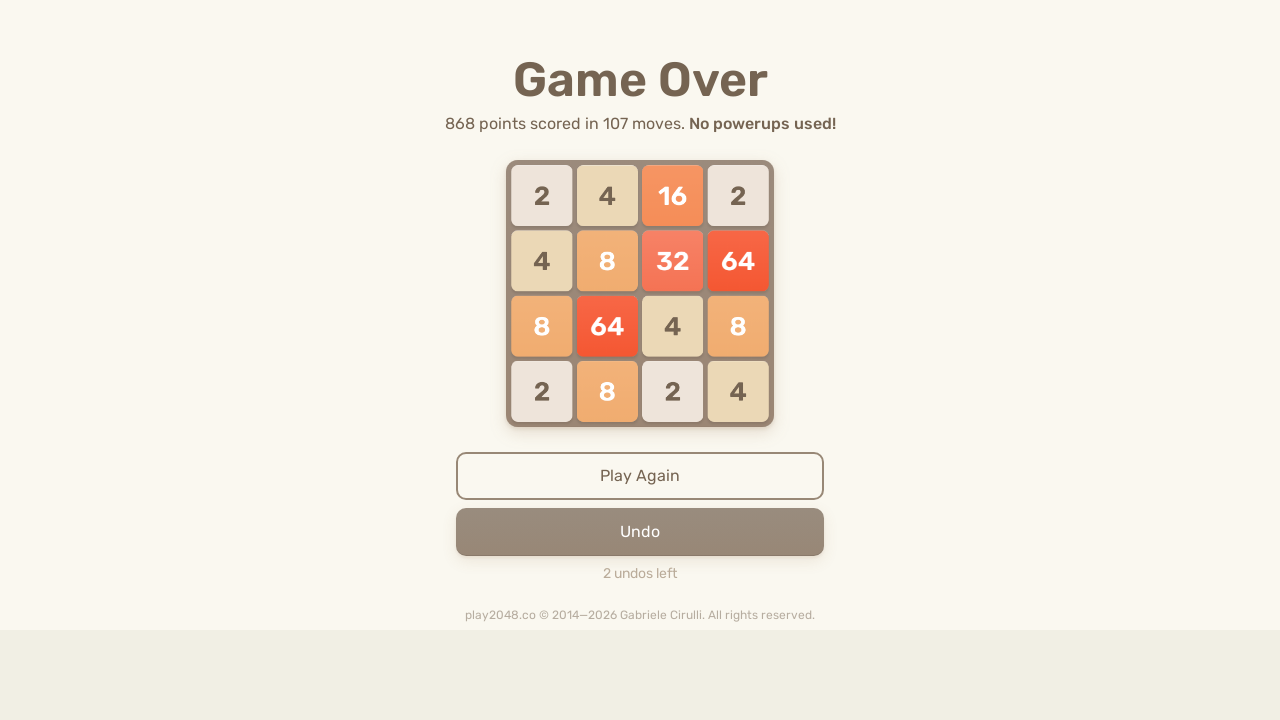

Pressed ArrowUp key
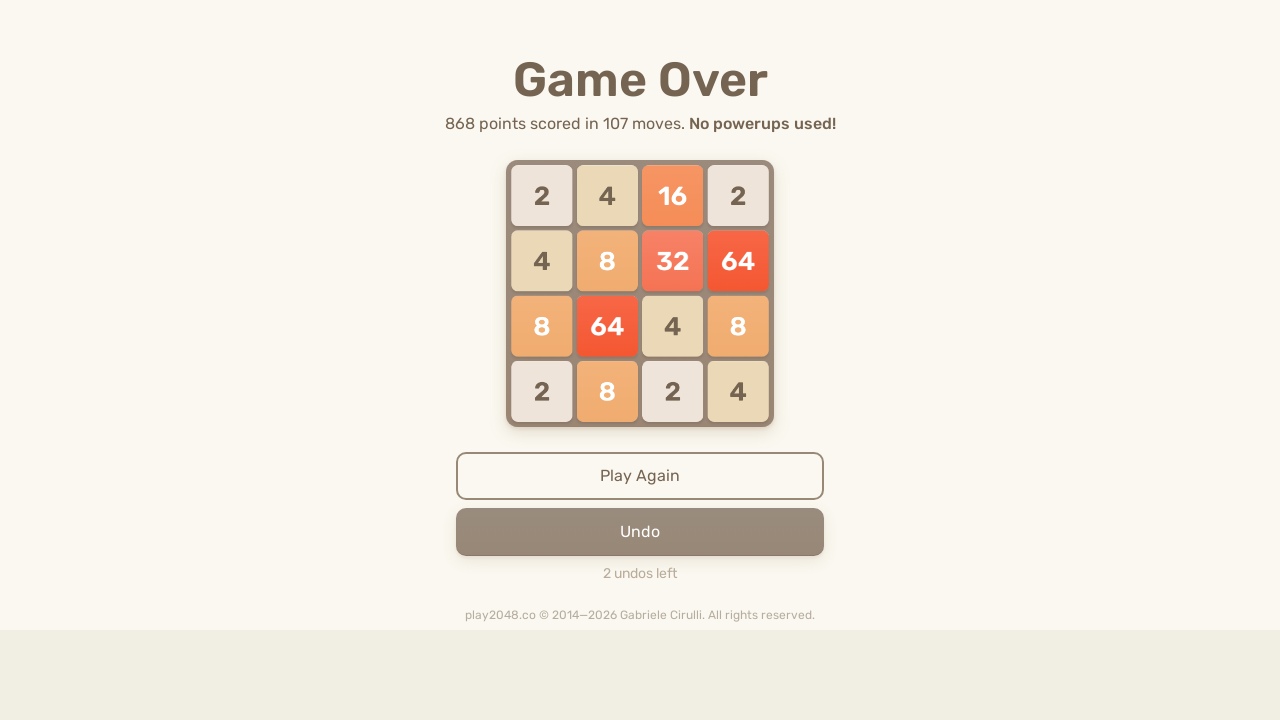

Pressed ArrowDown key
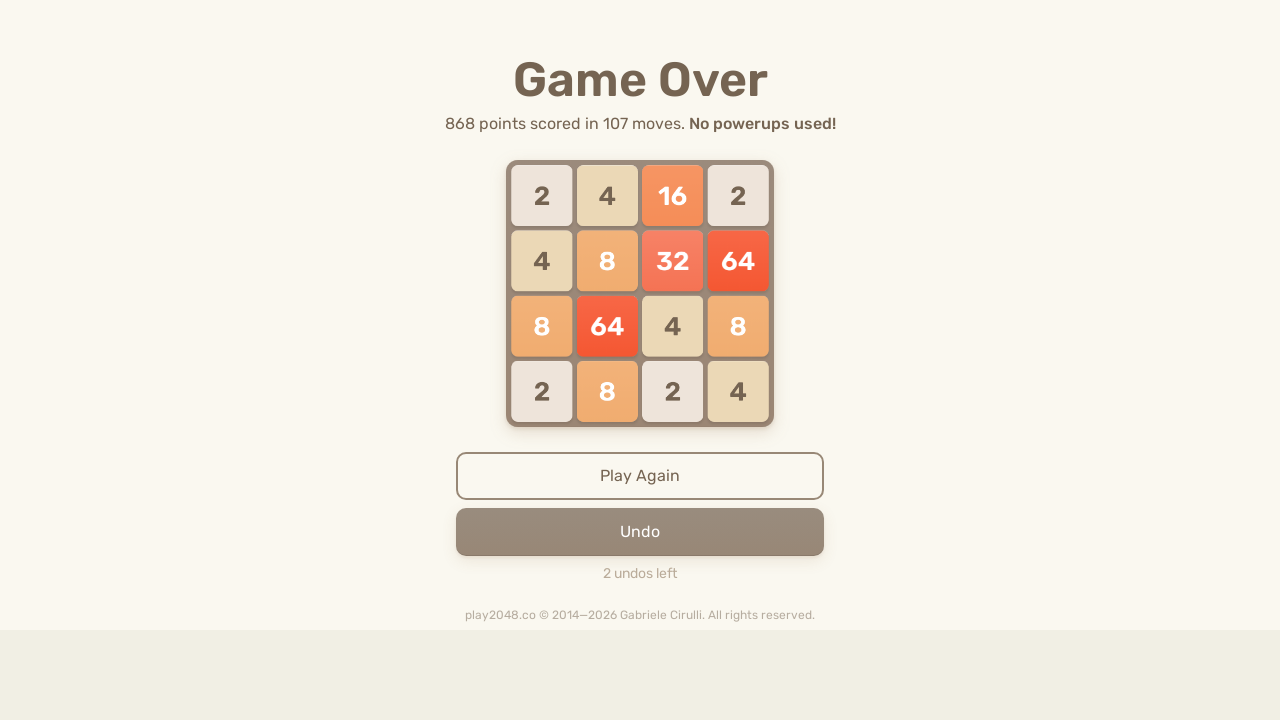

Pressed ArrowLeft key
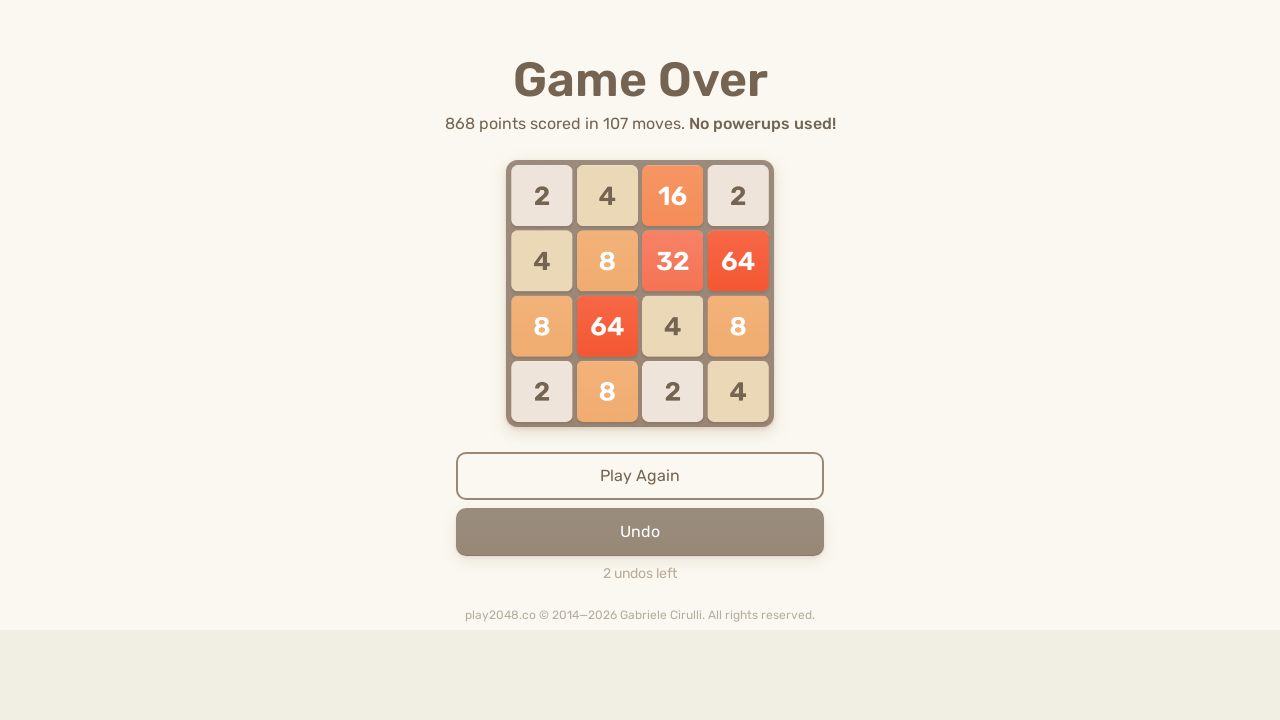

Checked for game over message
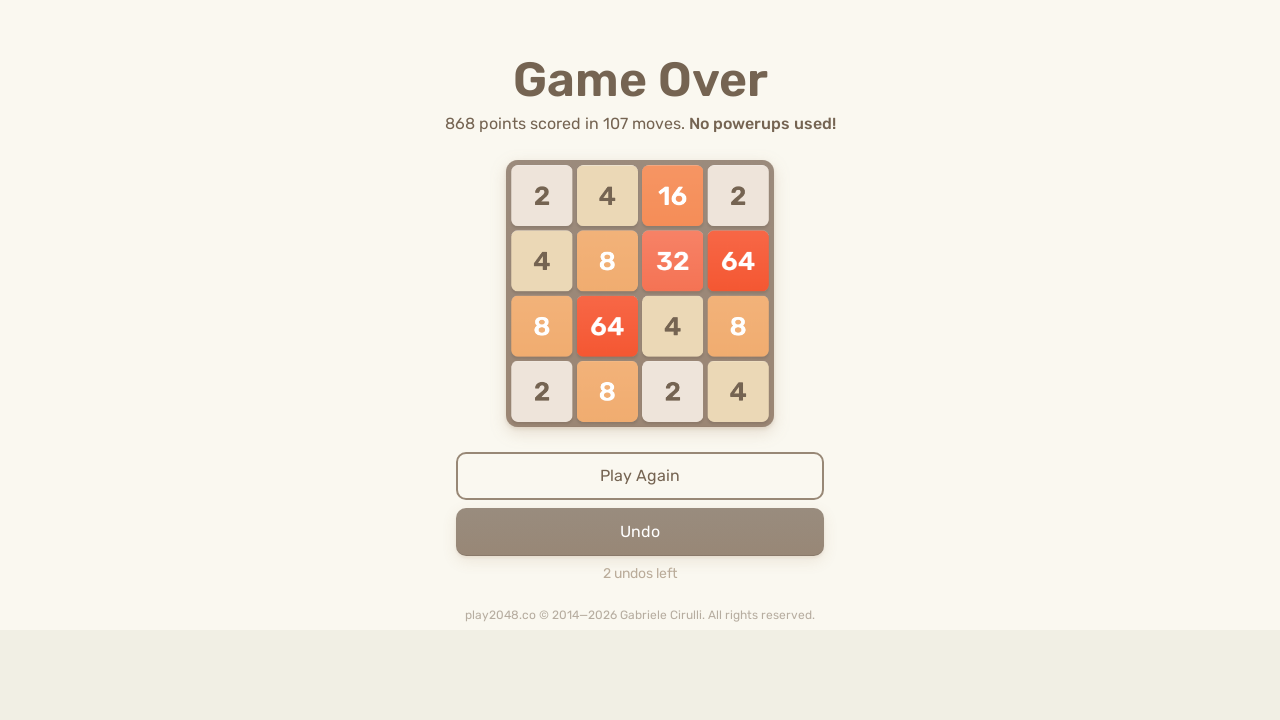

Pressed ArrowRight key
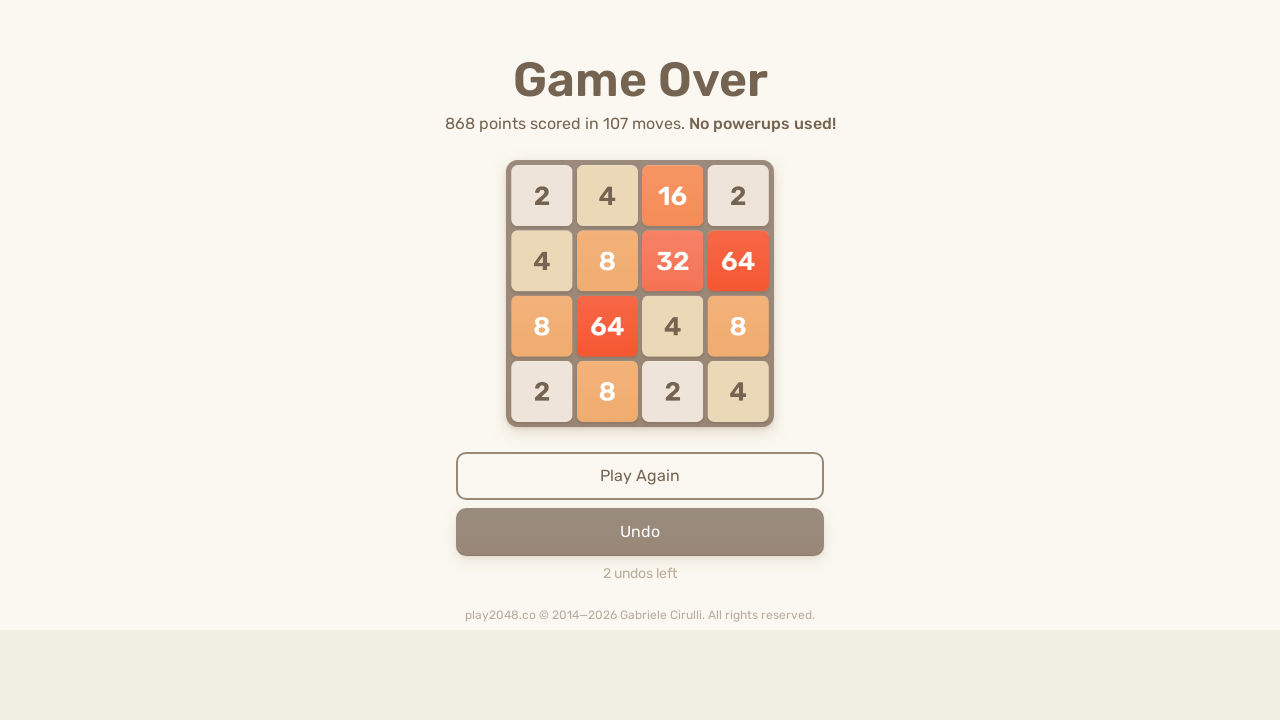

Pressed ArrowUp key
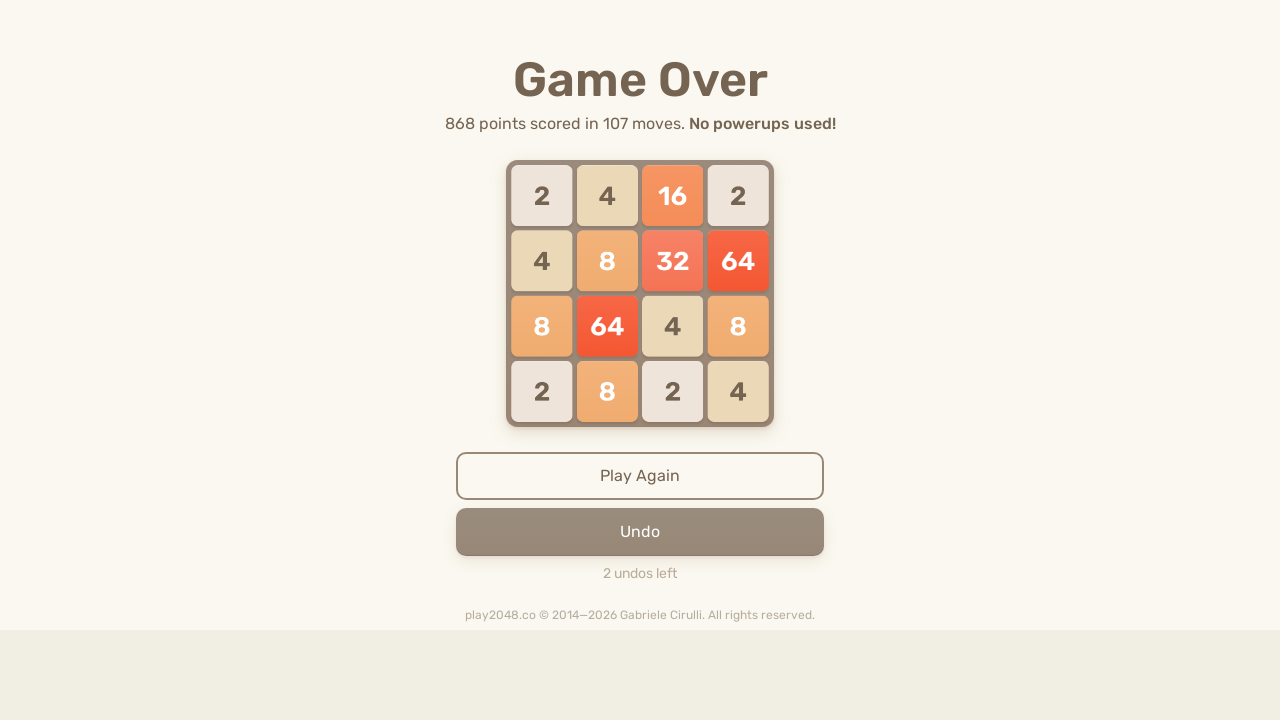

Pressed ArrowDown key
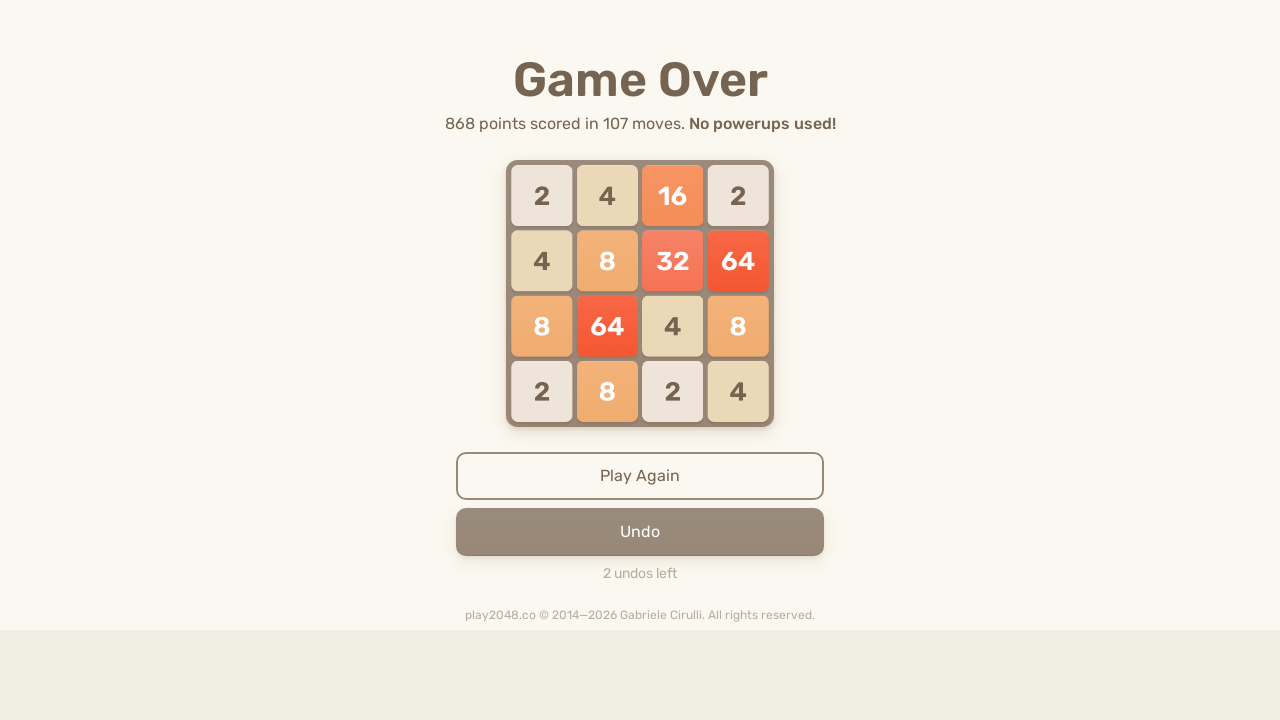

Pressed ArrowLeft key
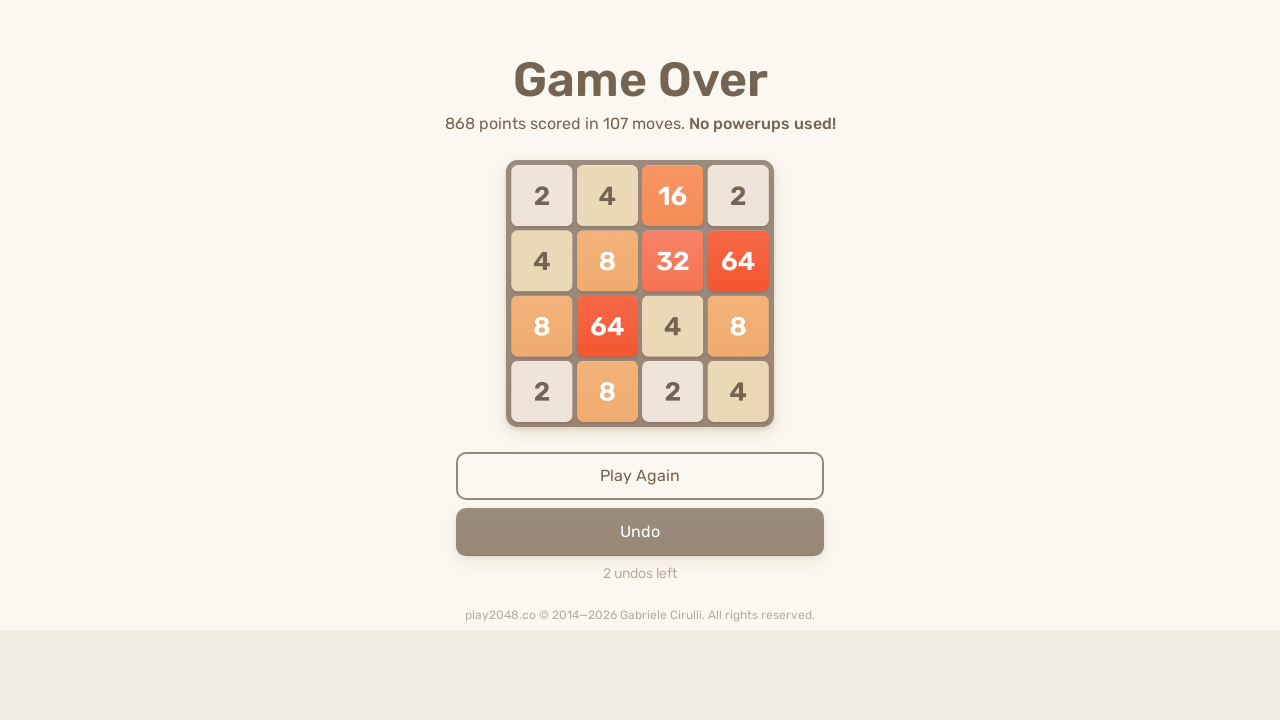

Checked for game over message
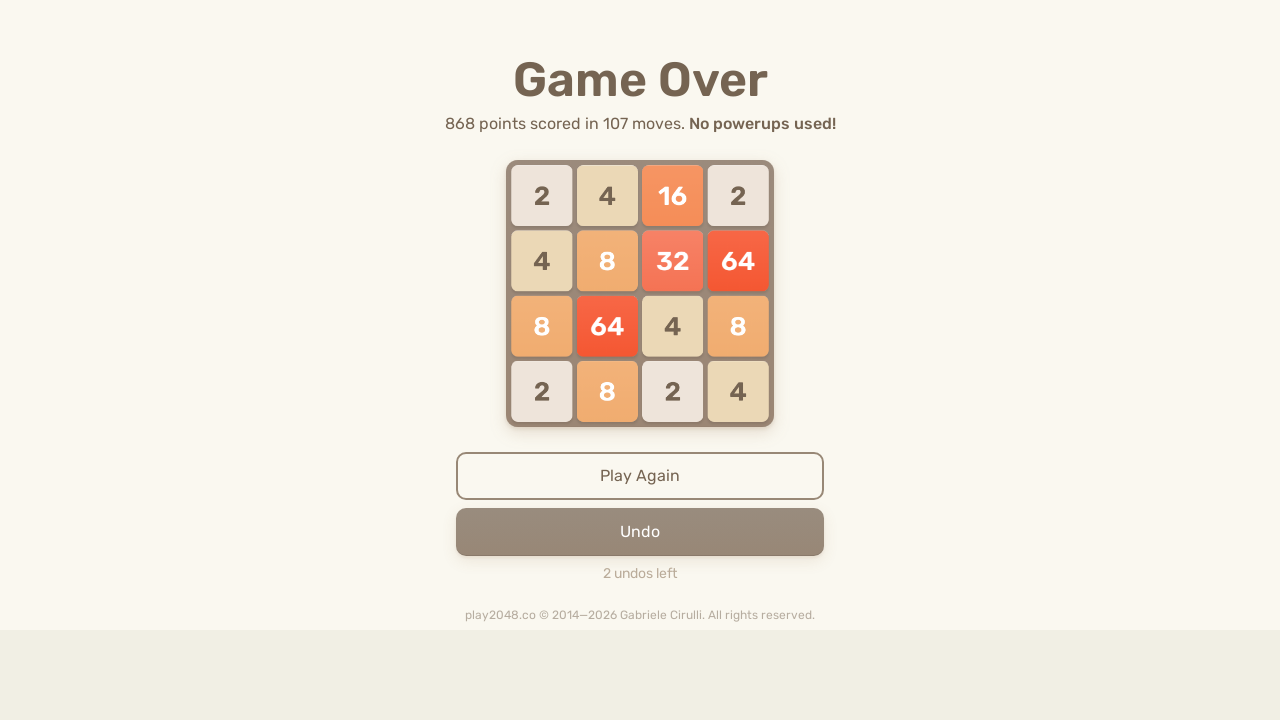

Pressed ArrowRight key
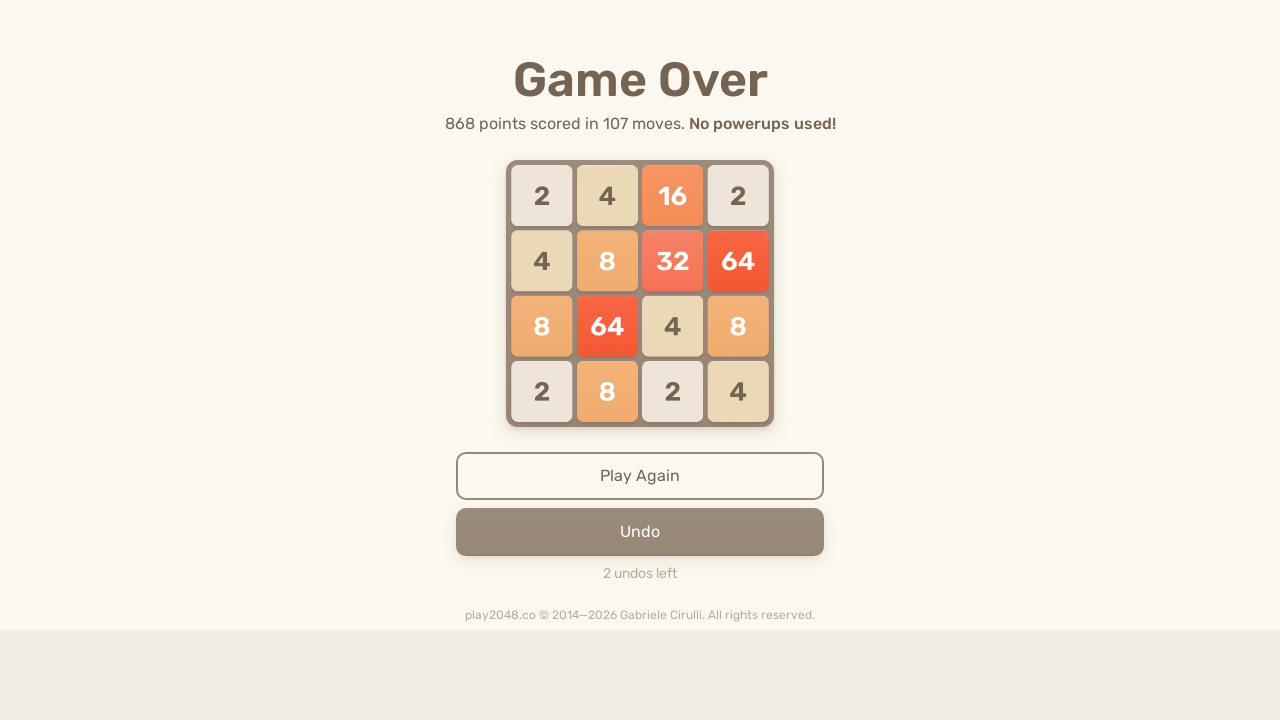

Pressed ArrowUp key
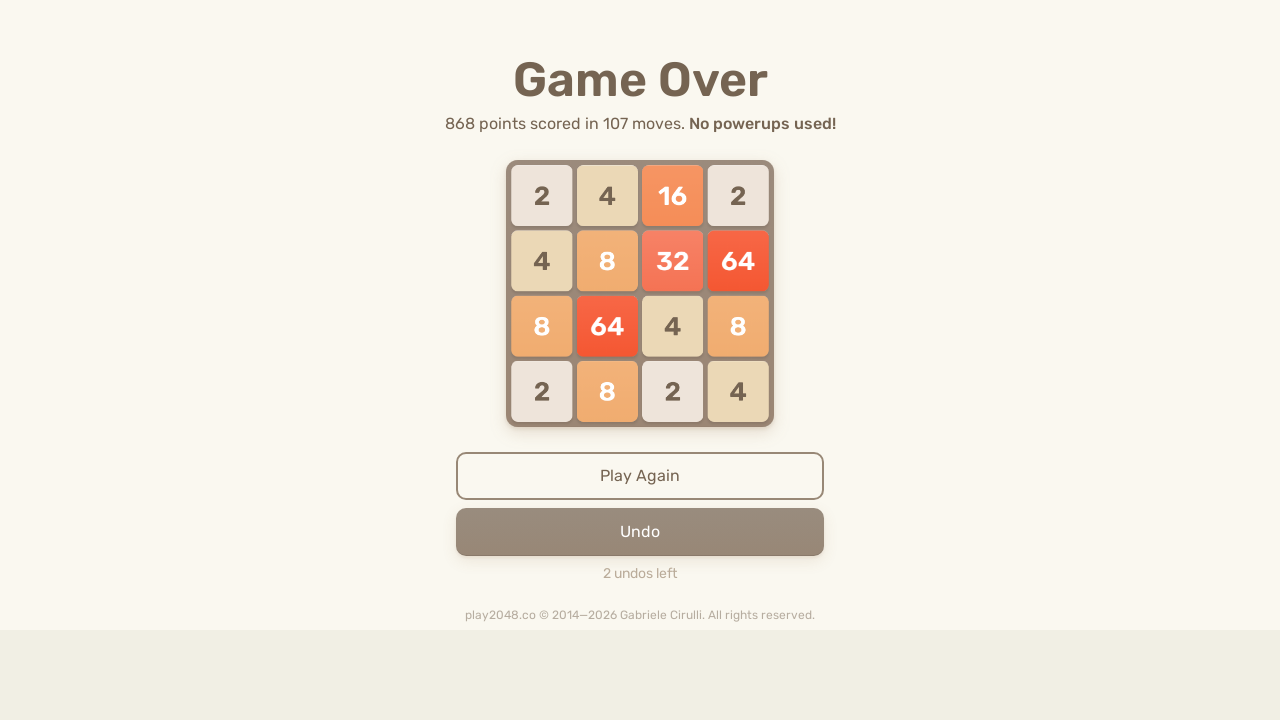

Pressed ArrowDown key
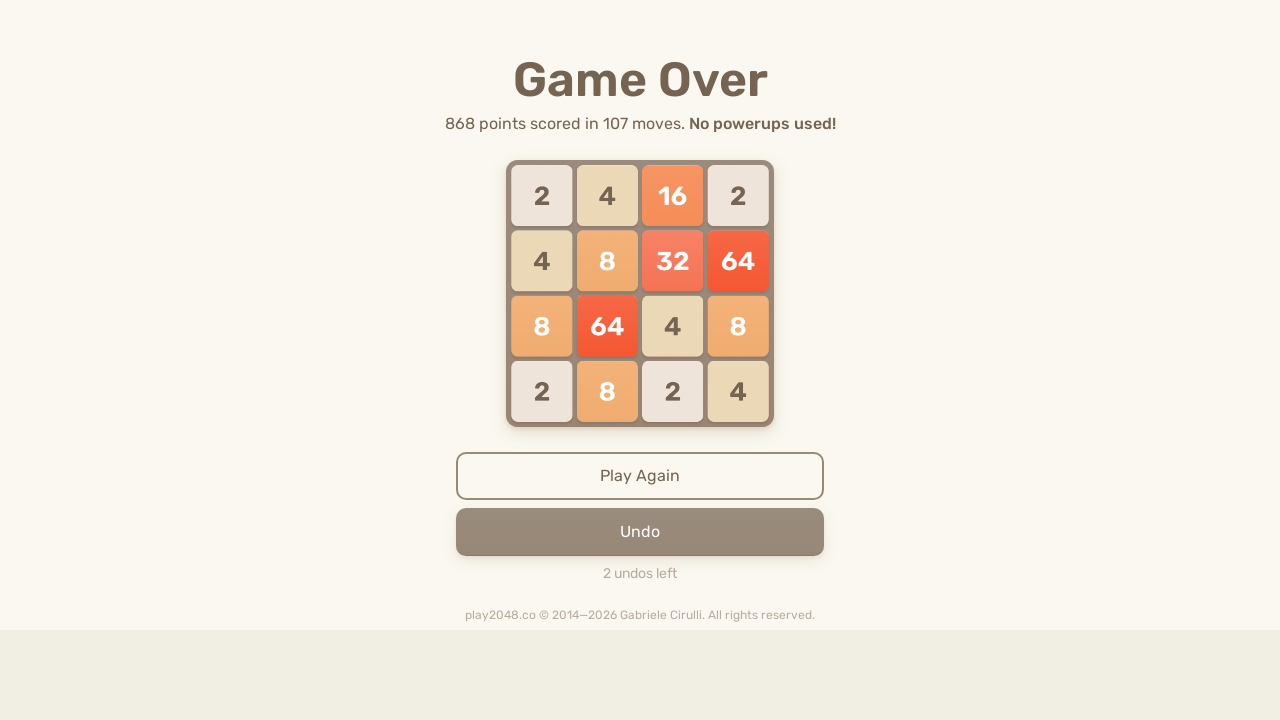

Pressed ArrowLeft key
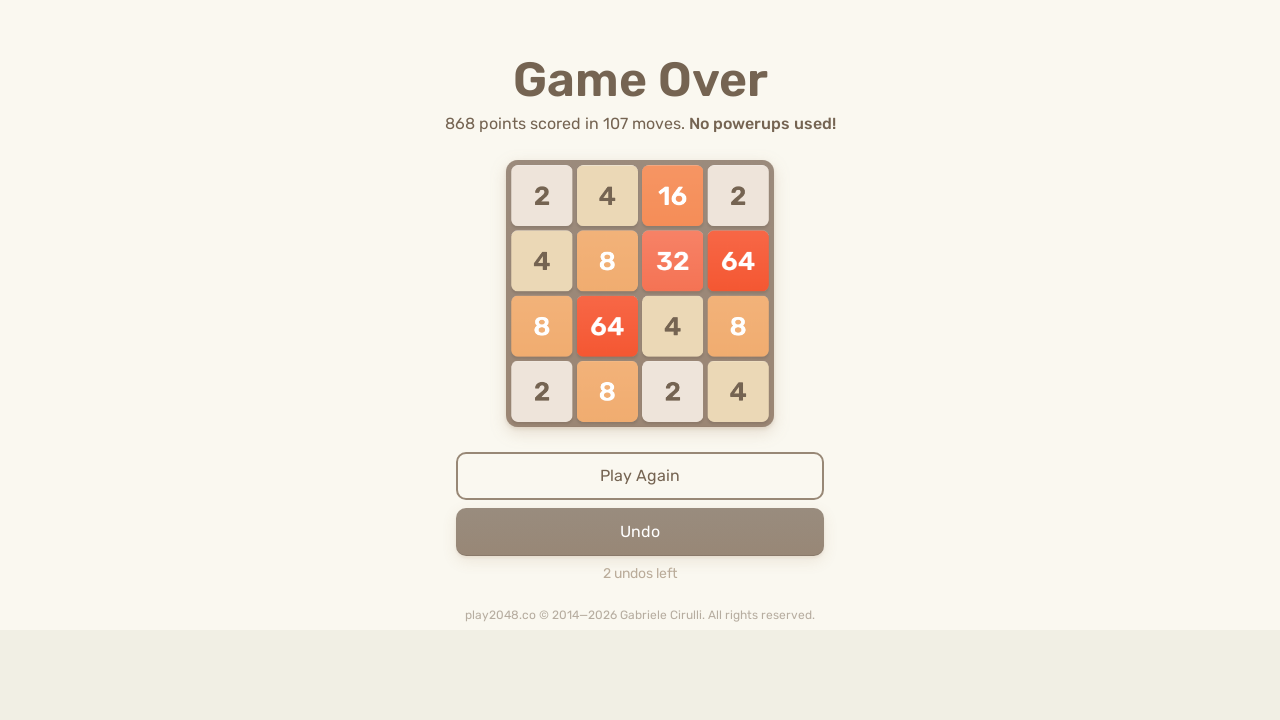

Checked for game over message
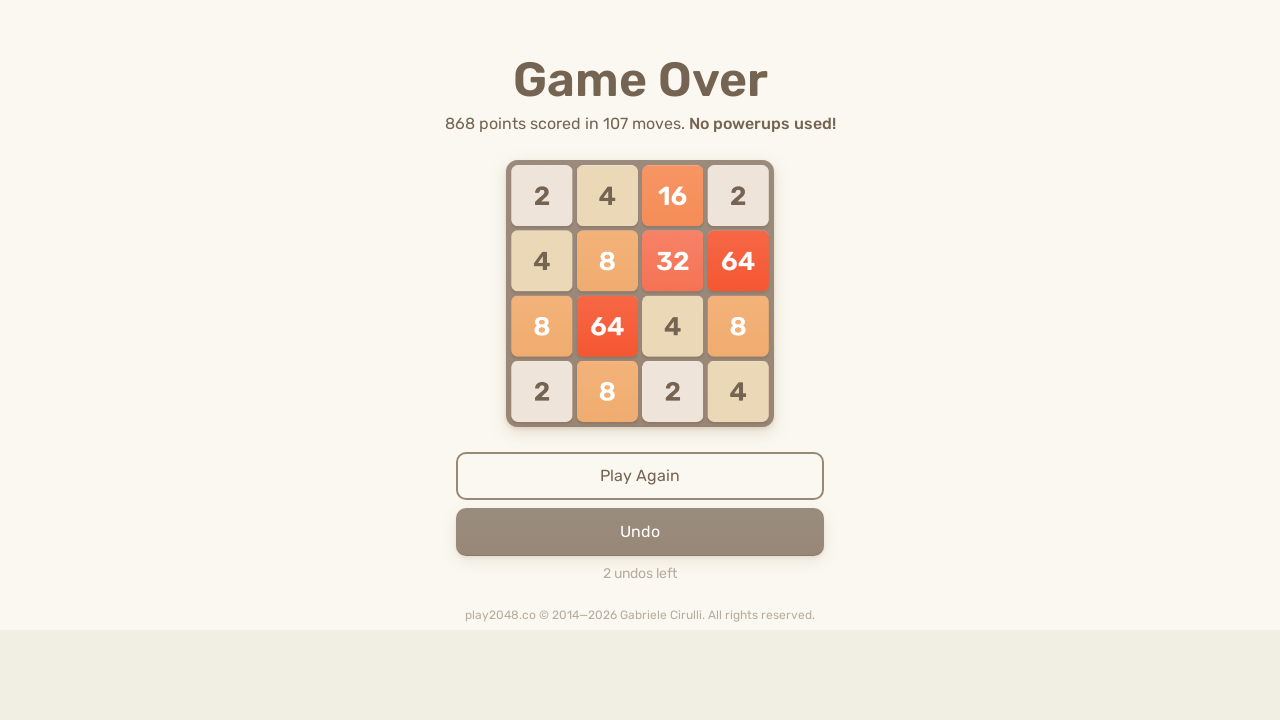

Pressed ArrowRight key
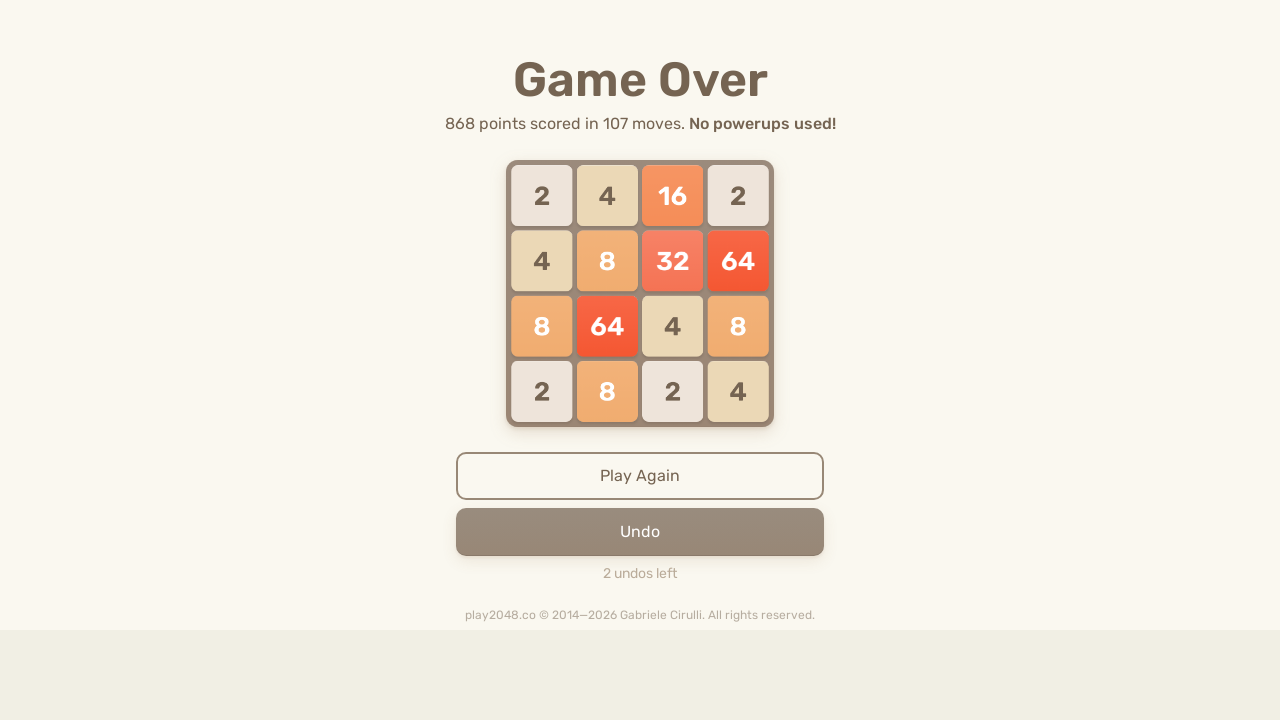

Pressed ArrowUp key
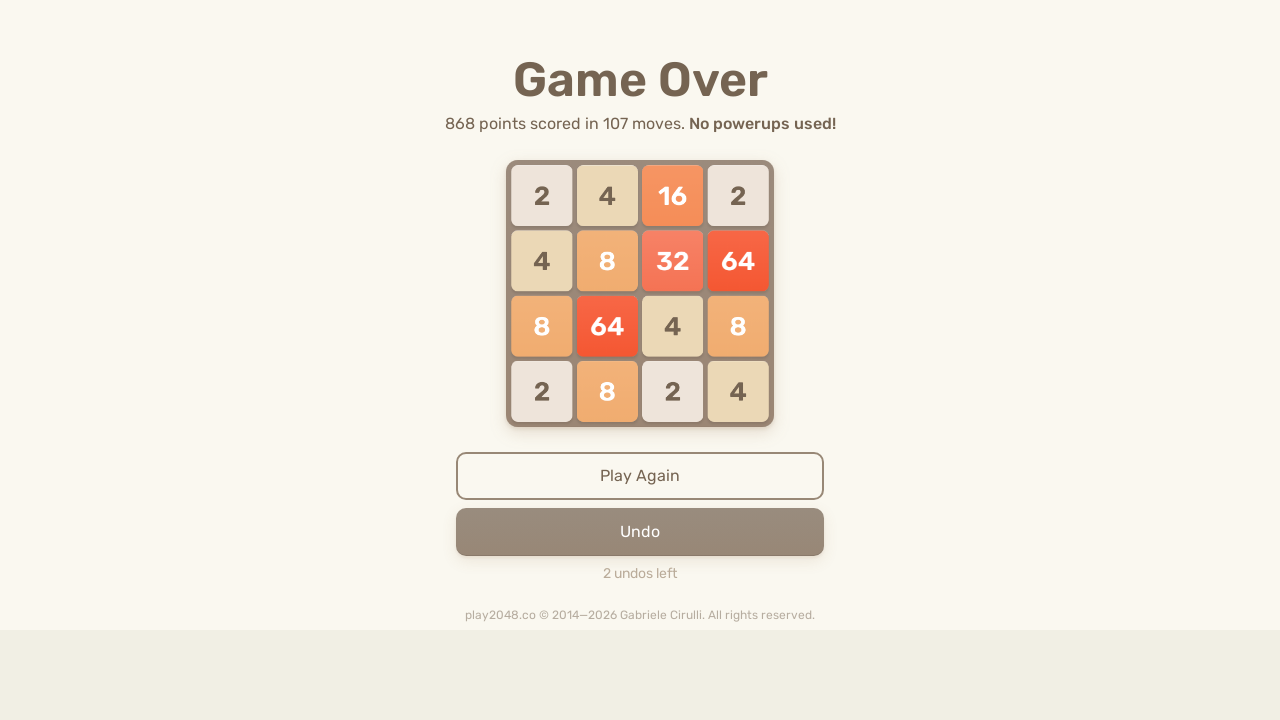

Pressed ArrowDown key
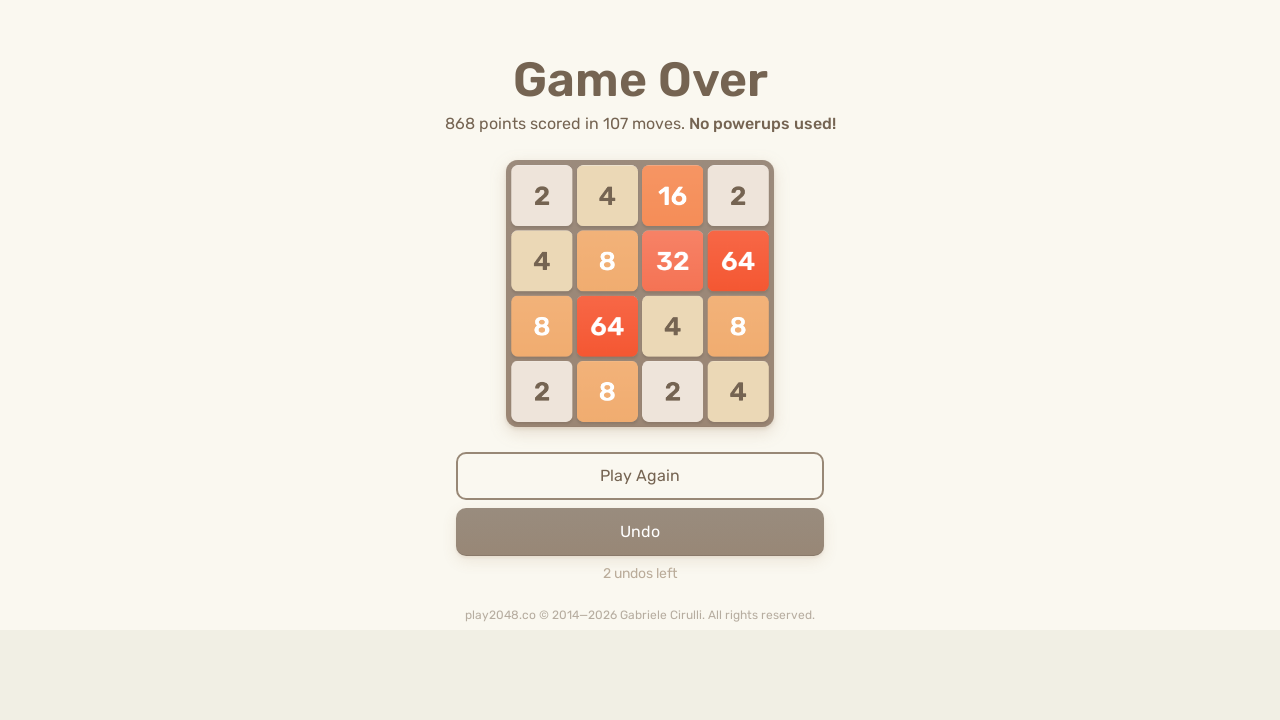

Pressed ArrowLeft key
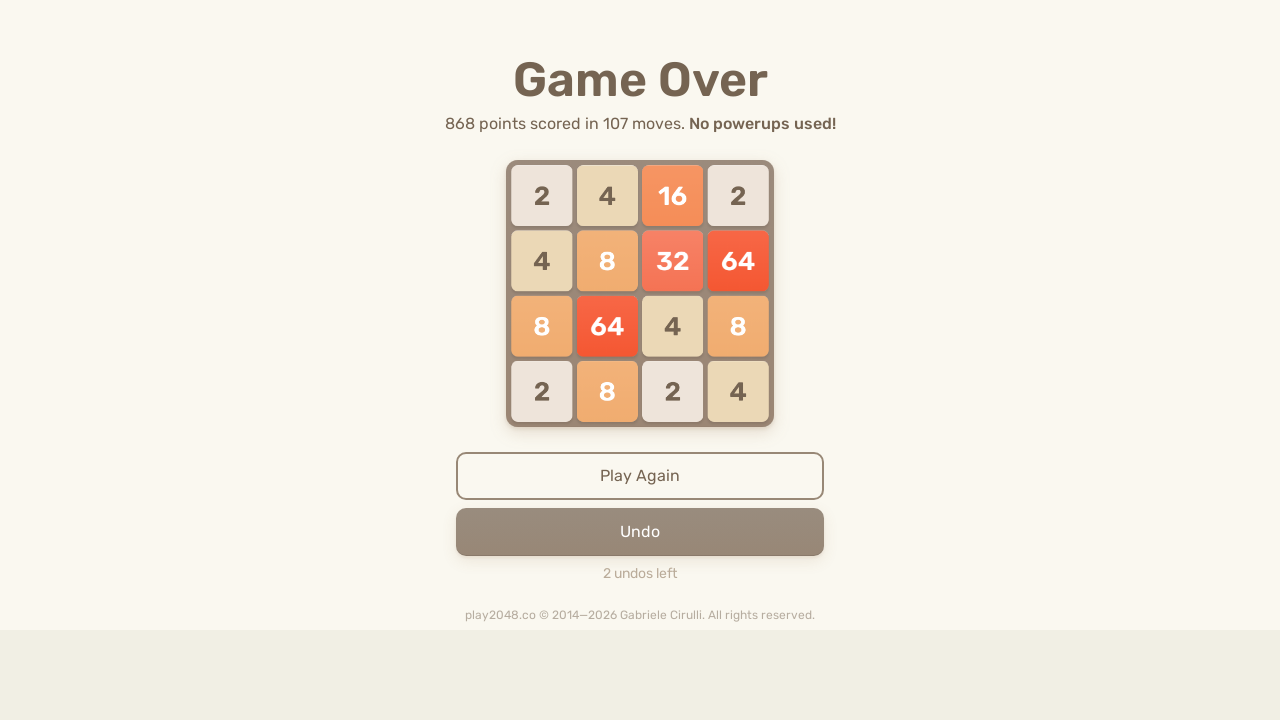

Checked for game over message
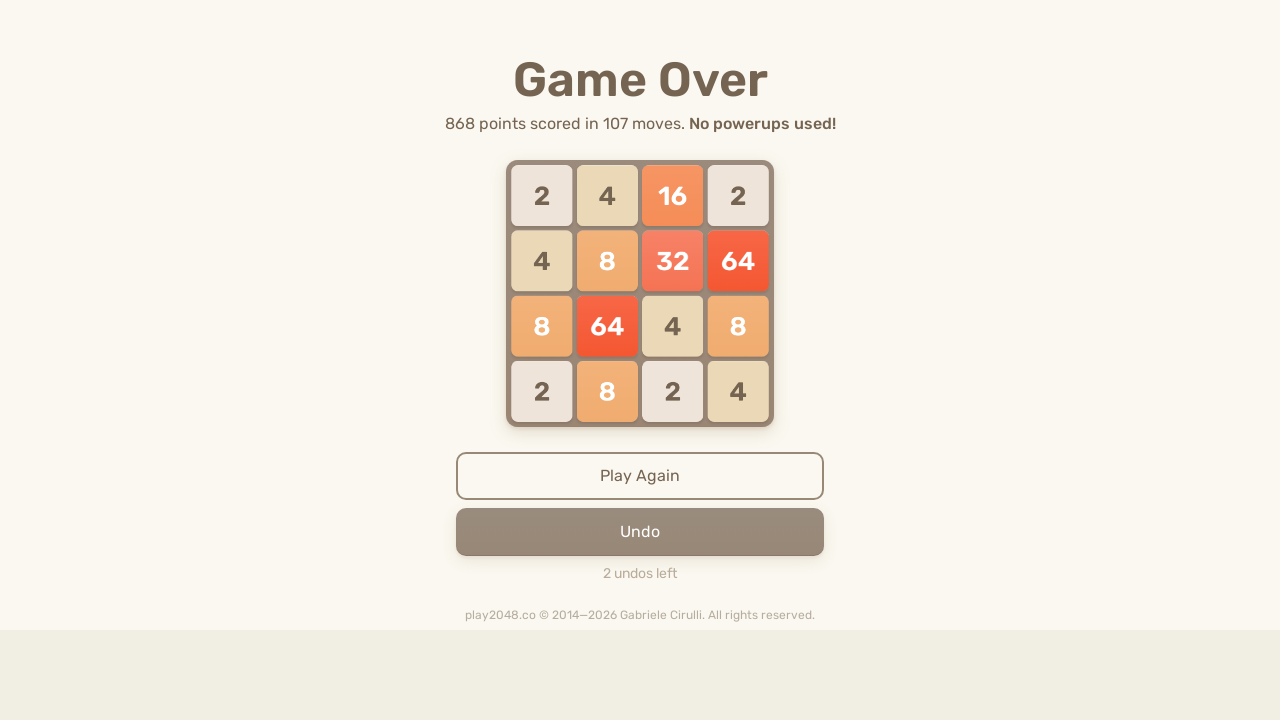

Pressed ArrowRight key
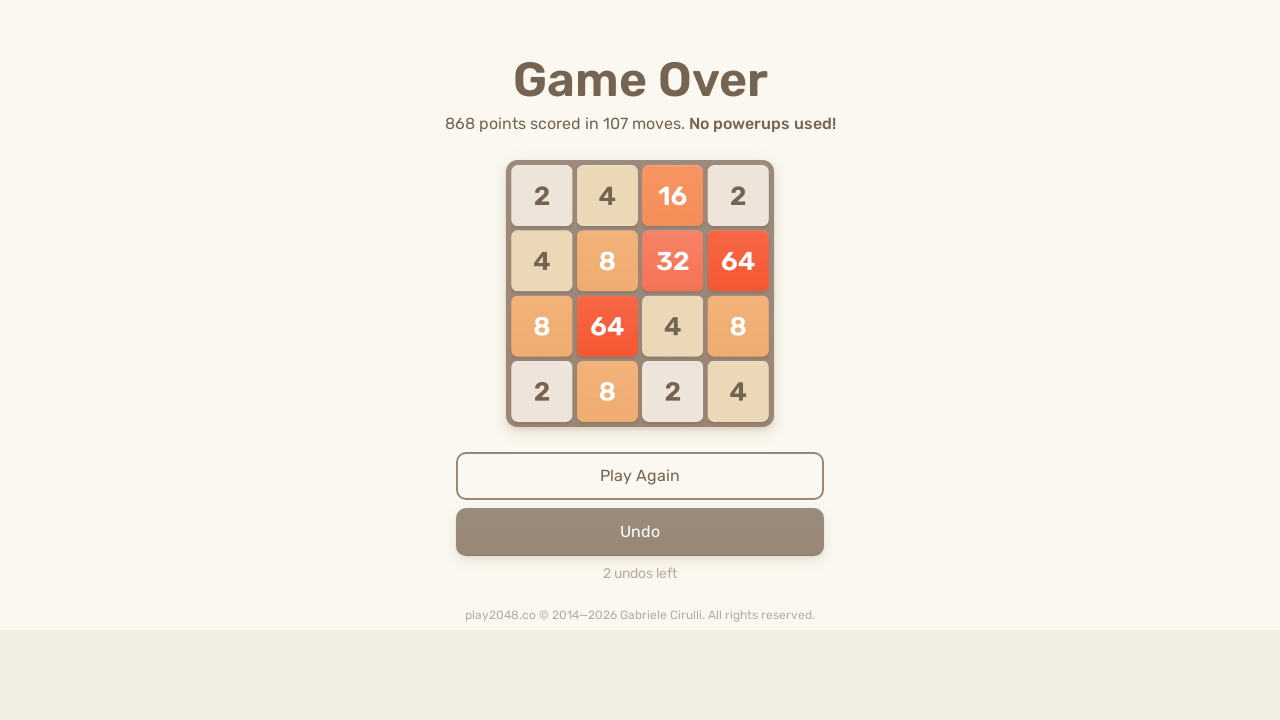

Pressed ArrowUp key
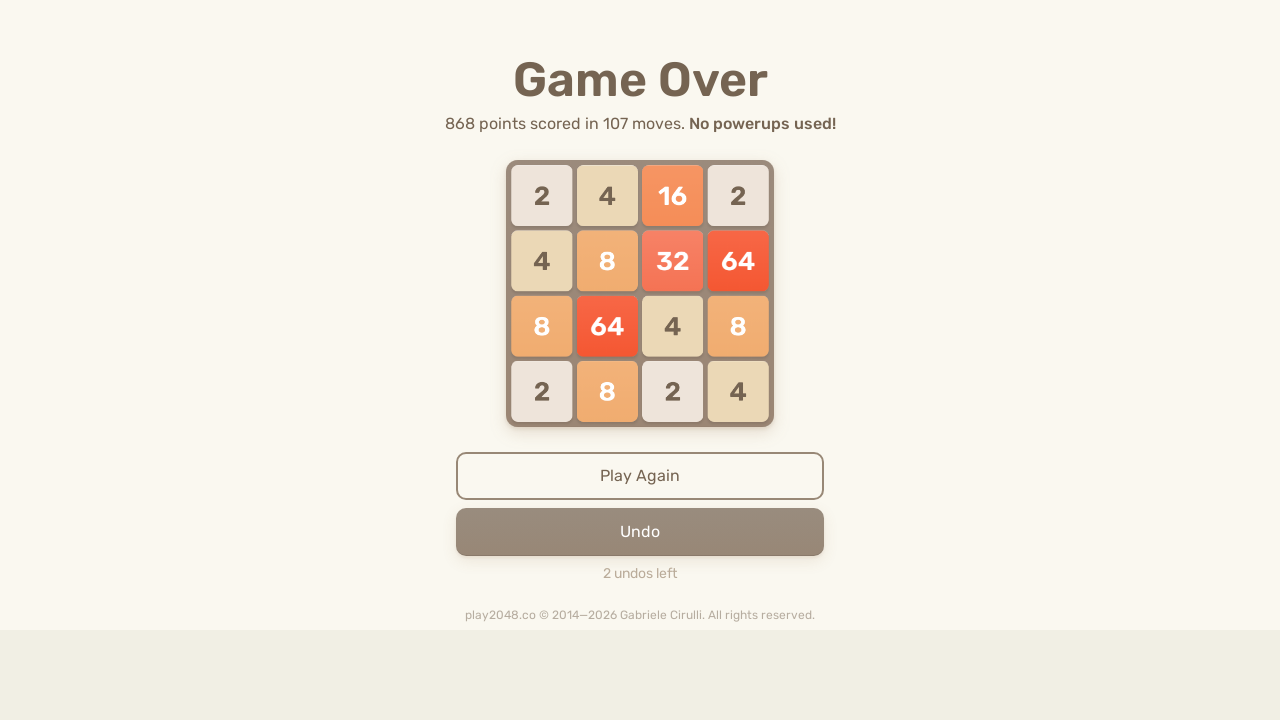

Pressed ArrowDown key
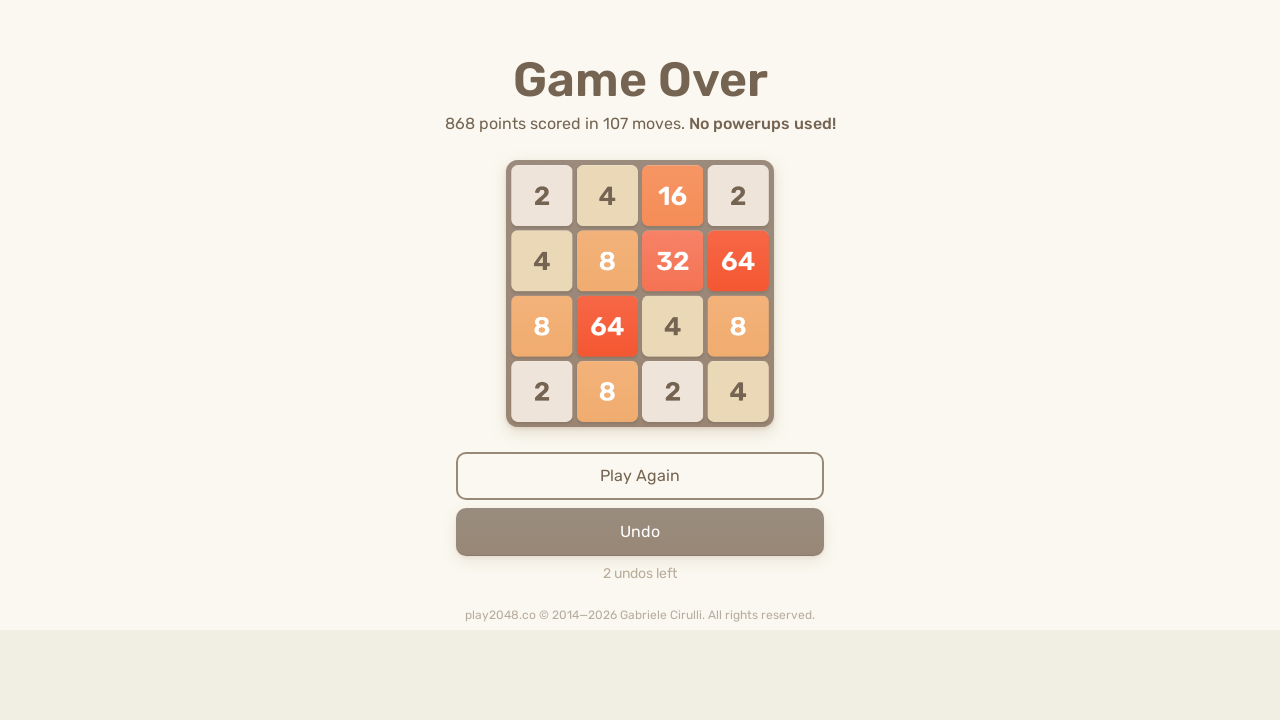

Pressed ArrowLeft key
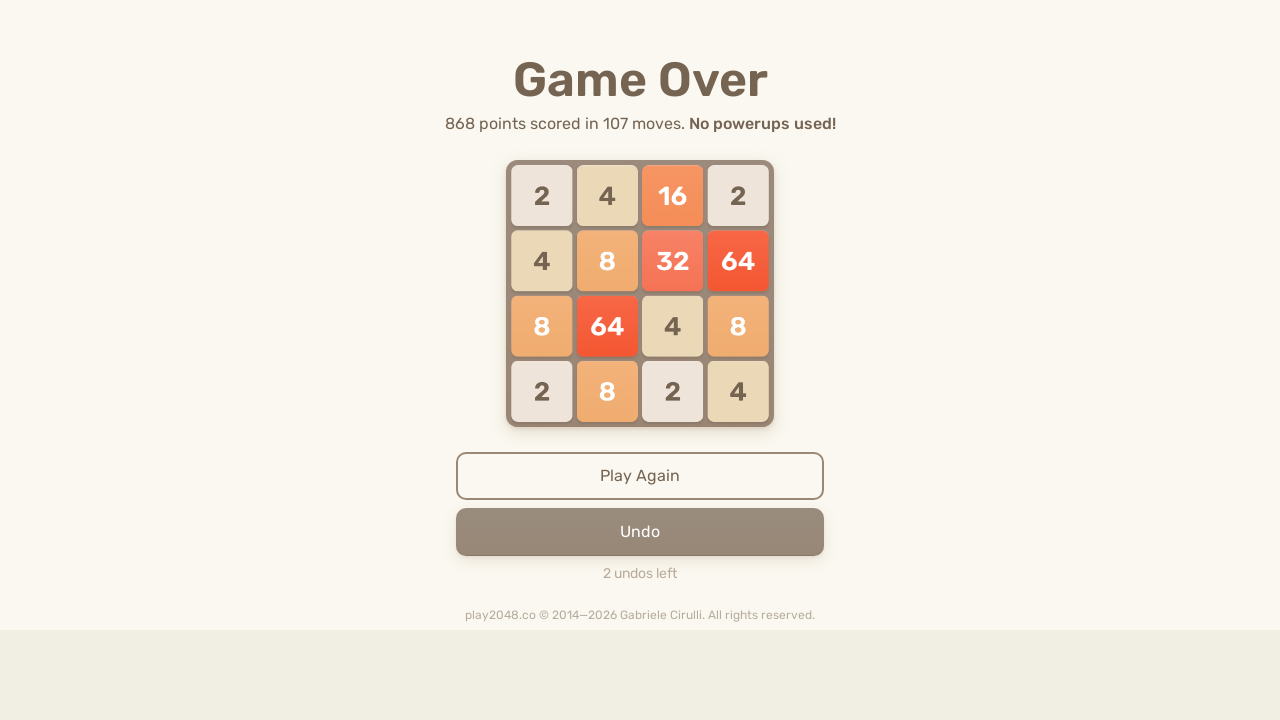

Checked for game over message
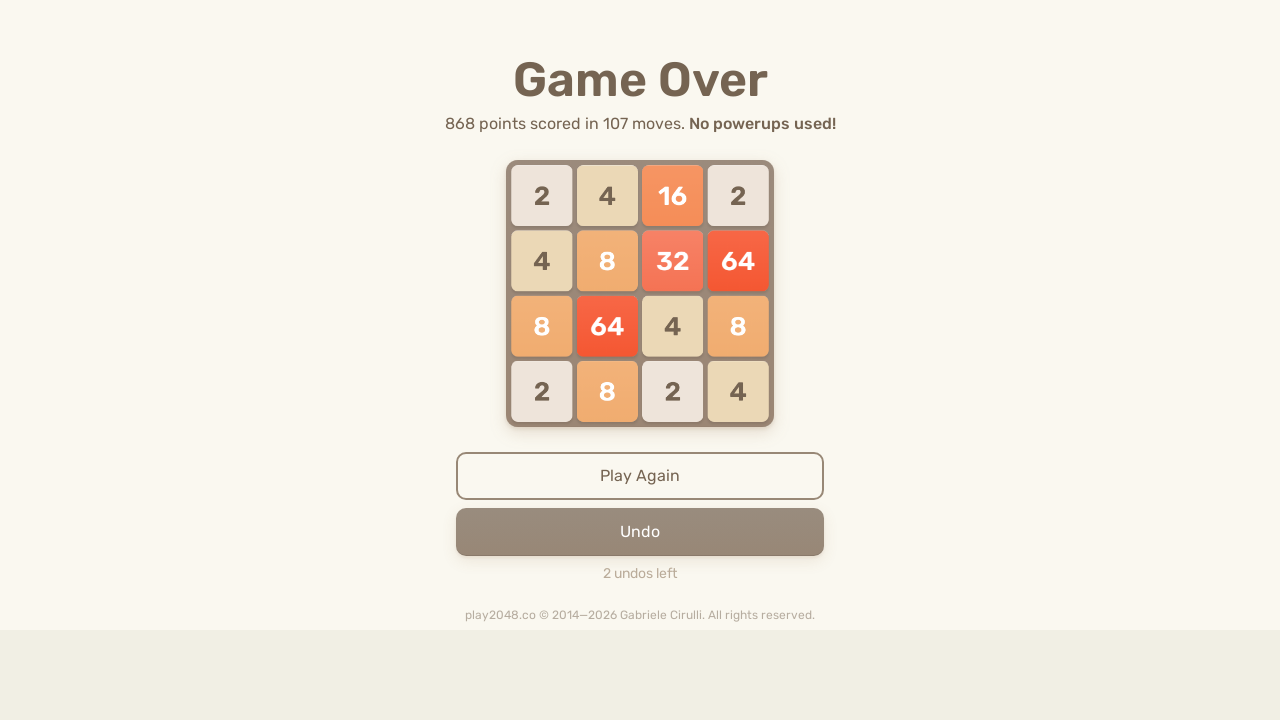

Pressed ArrowRight key
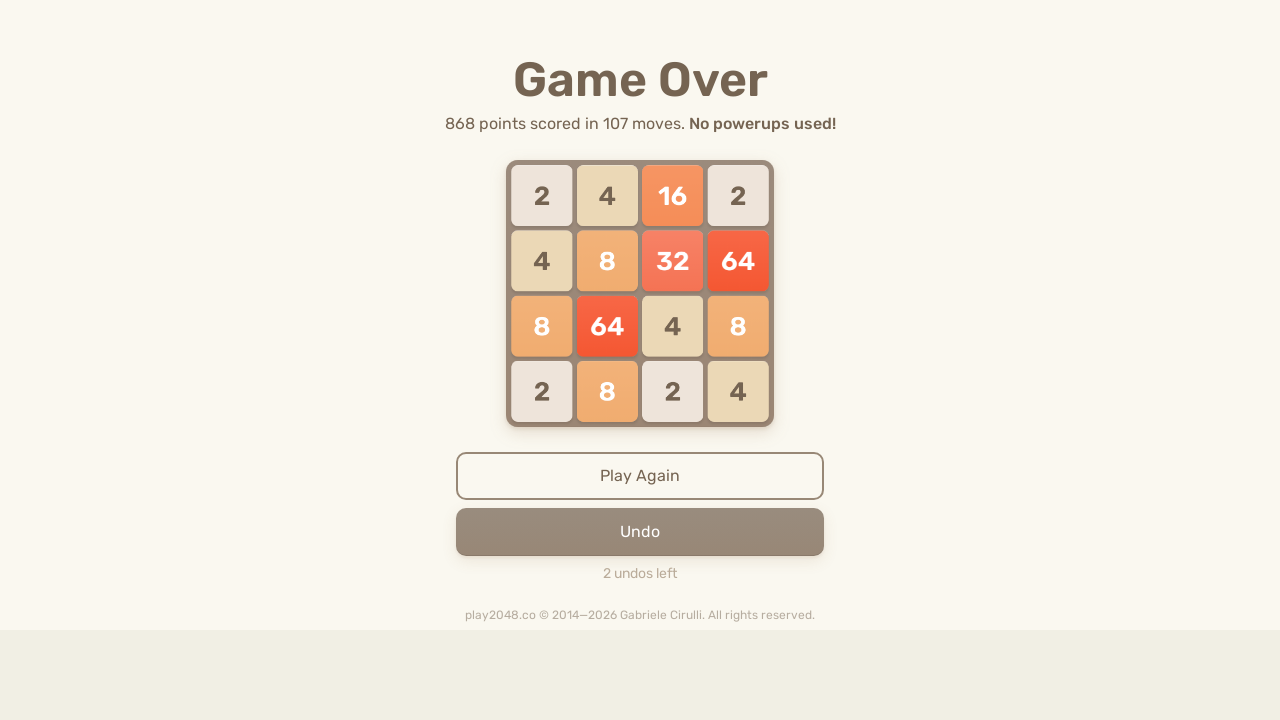

Pressed ArrowUp key
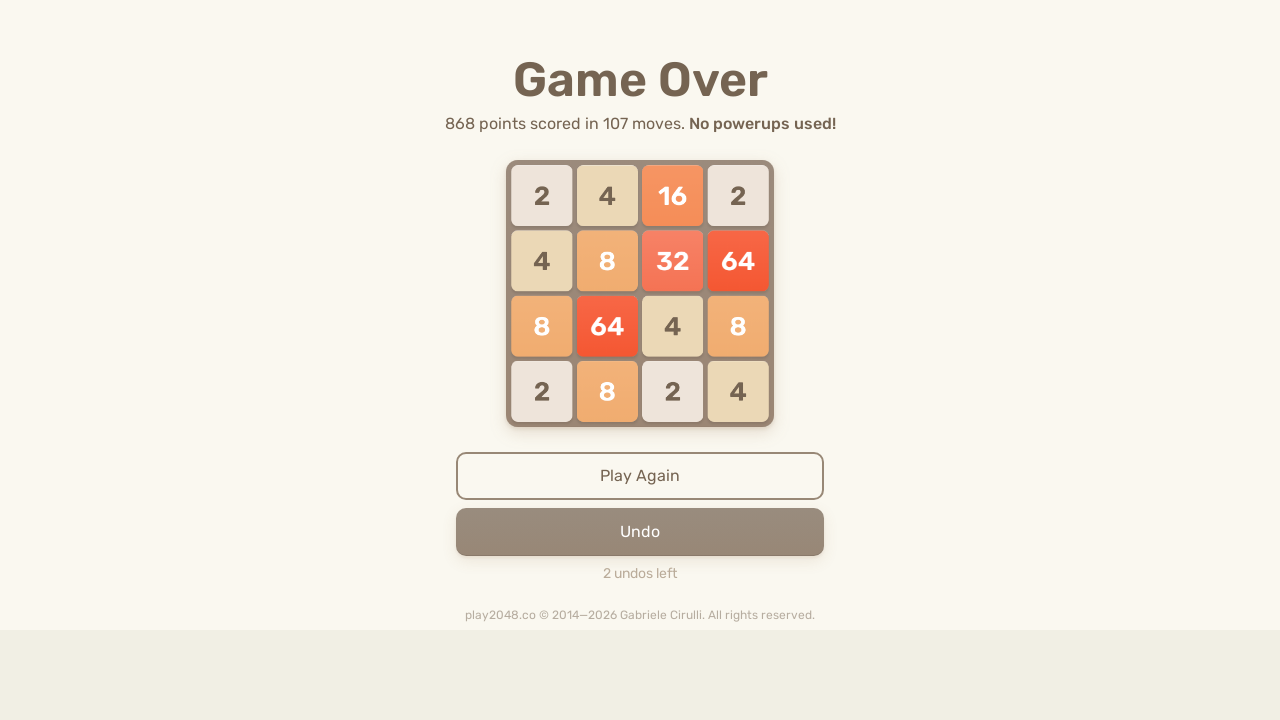

Pressed ArrowDown key
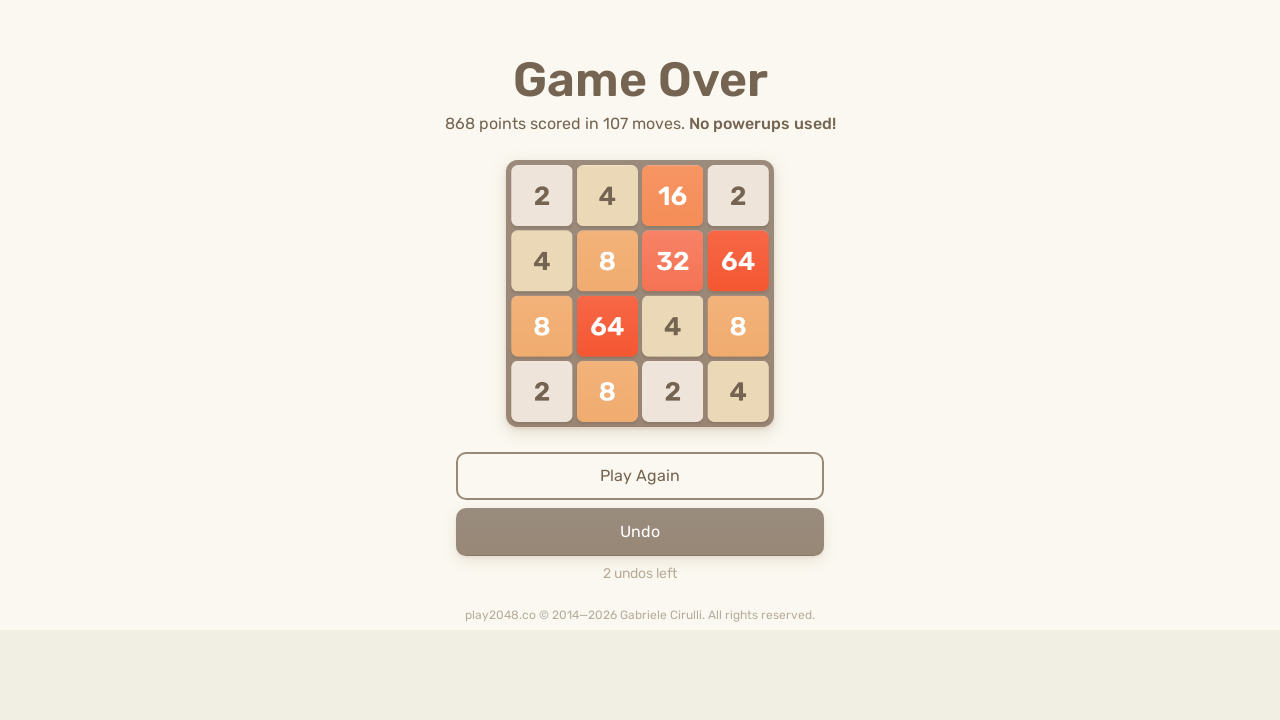

Pressed ArrowLeft key
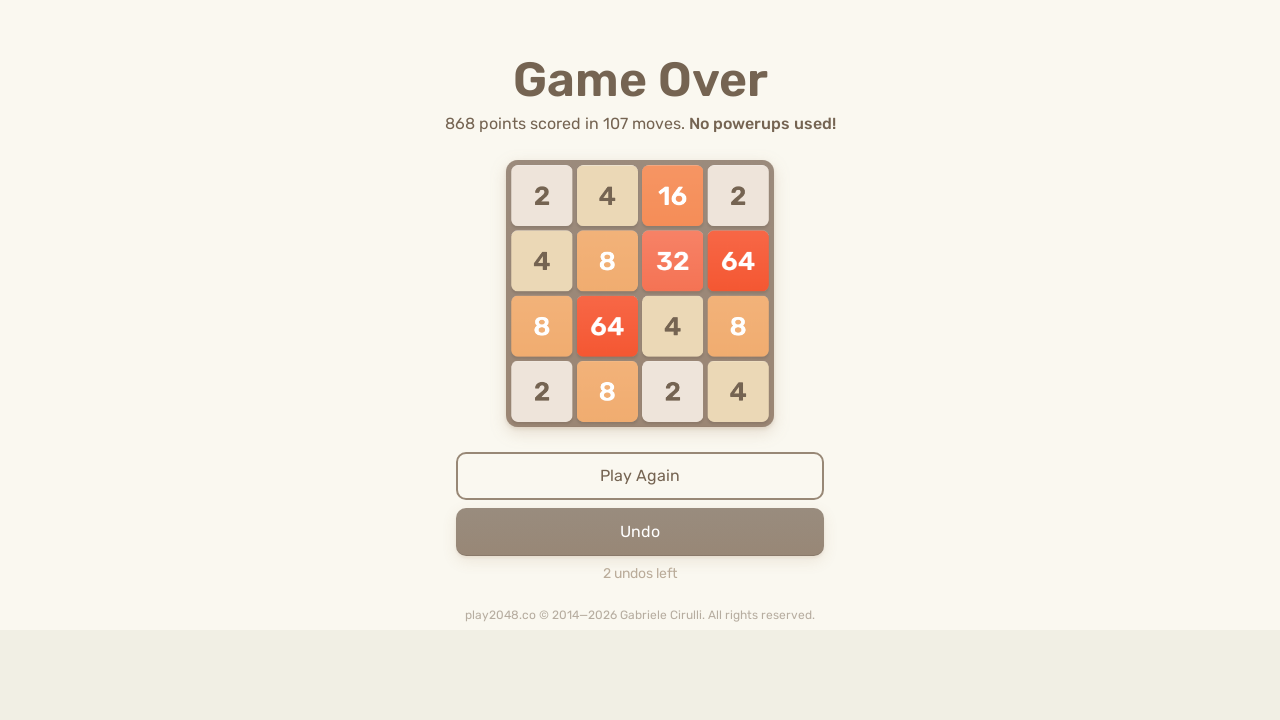

Checked for game over message
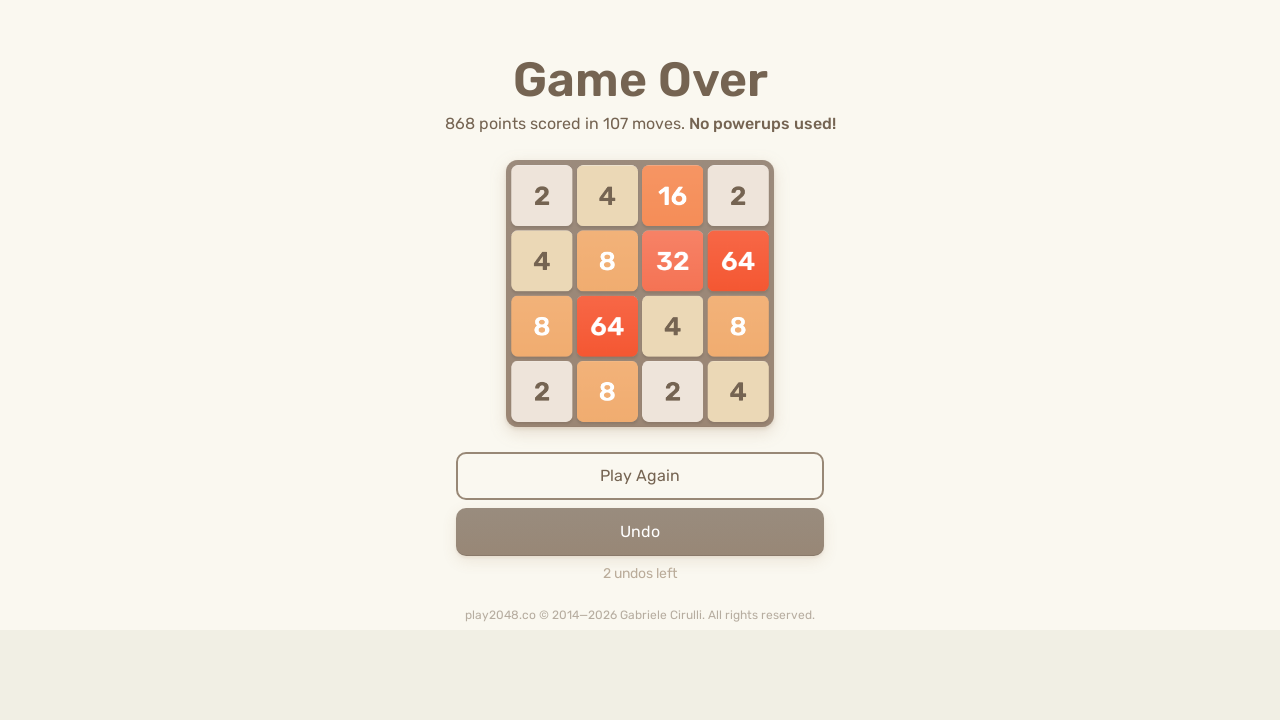

Pressed ArrowRight key
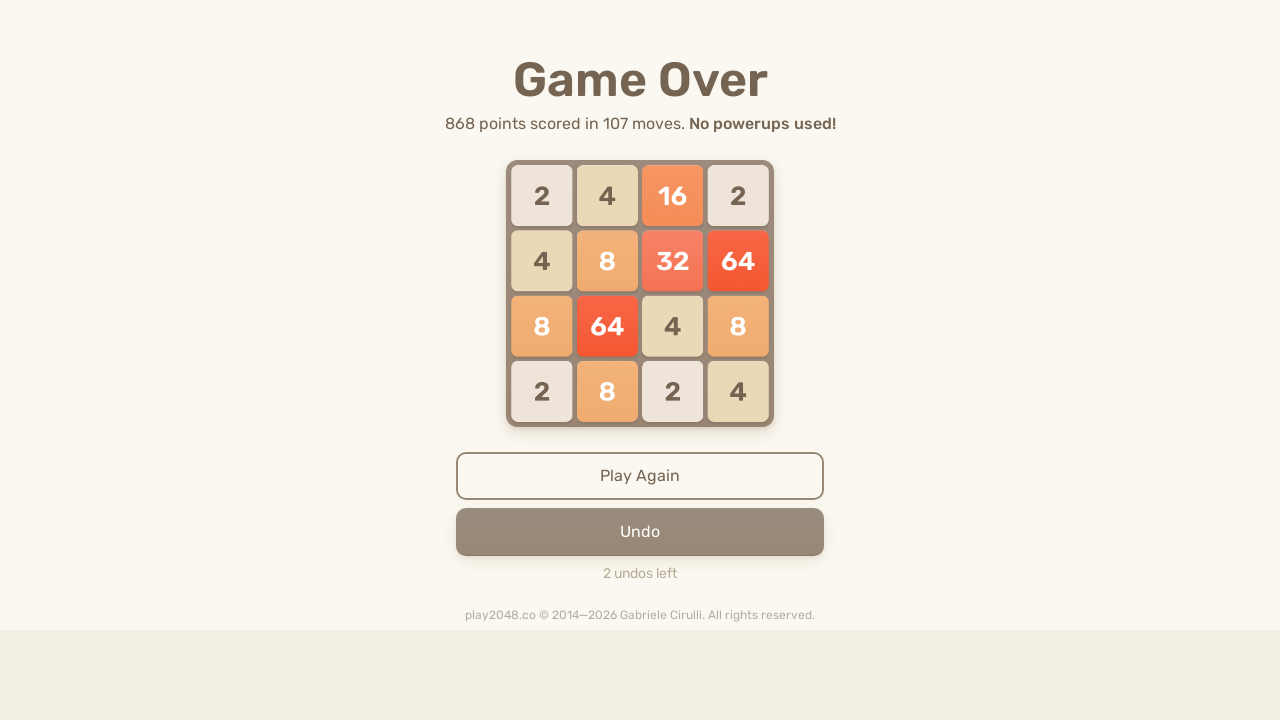

Pressed ArrowUp key
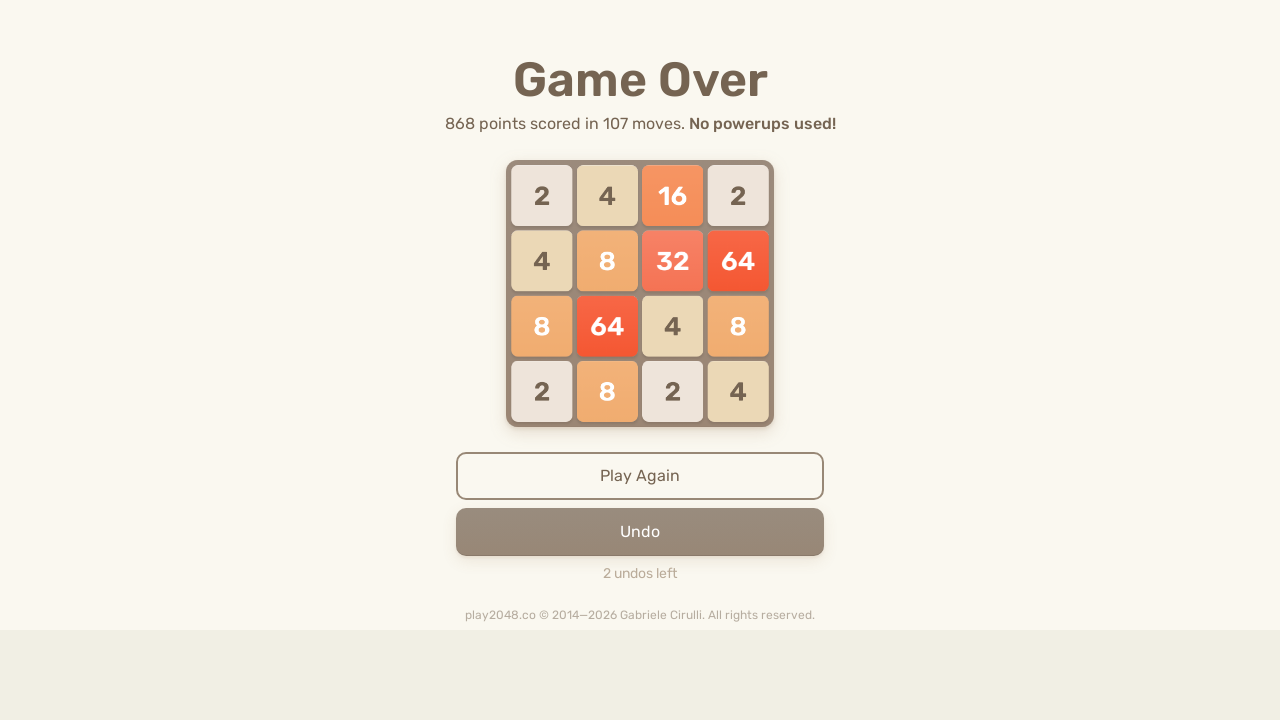

Pressed ArrowDown key
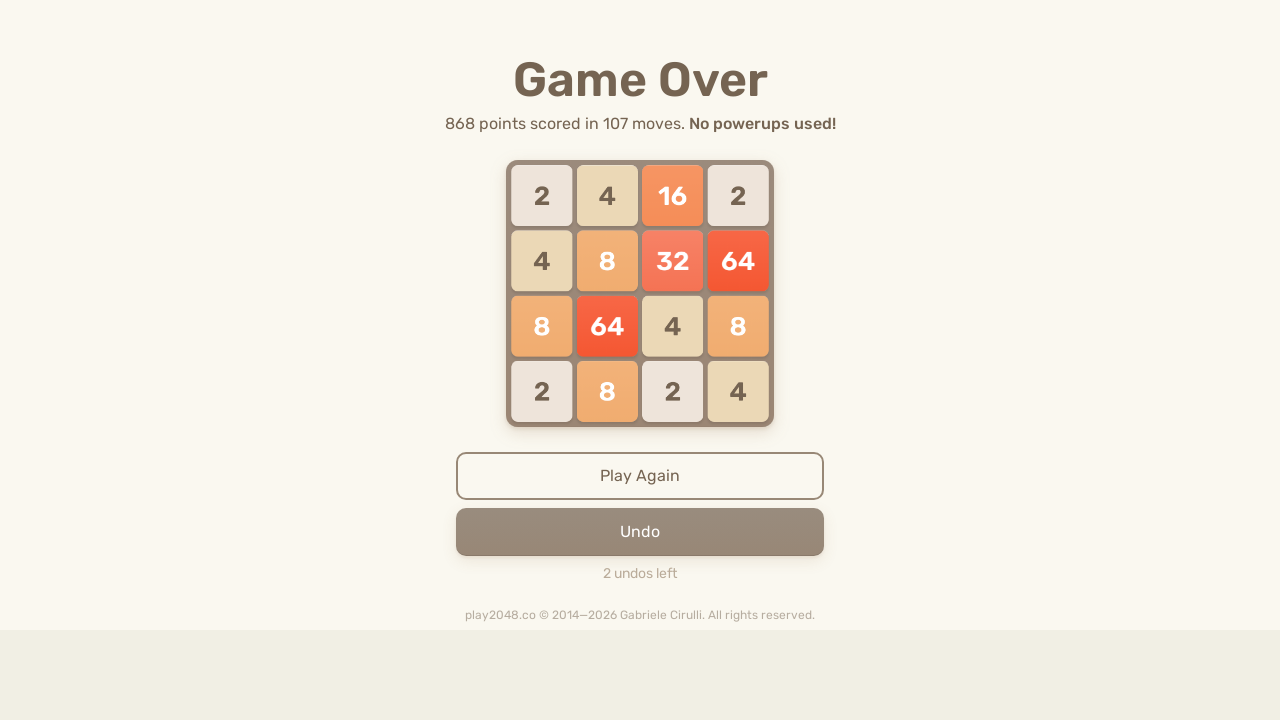

Pressed ArrowLeft key
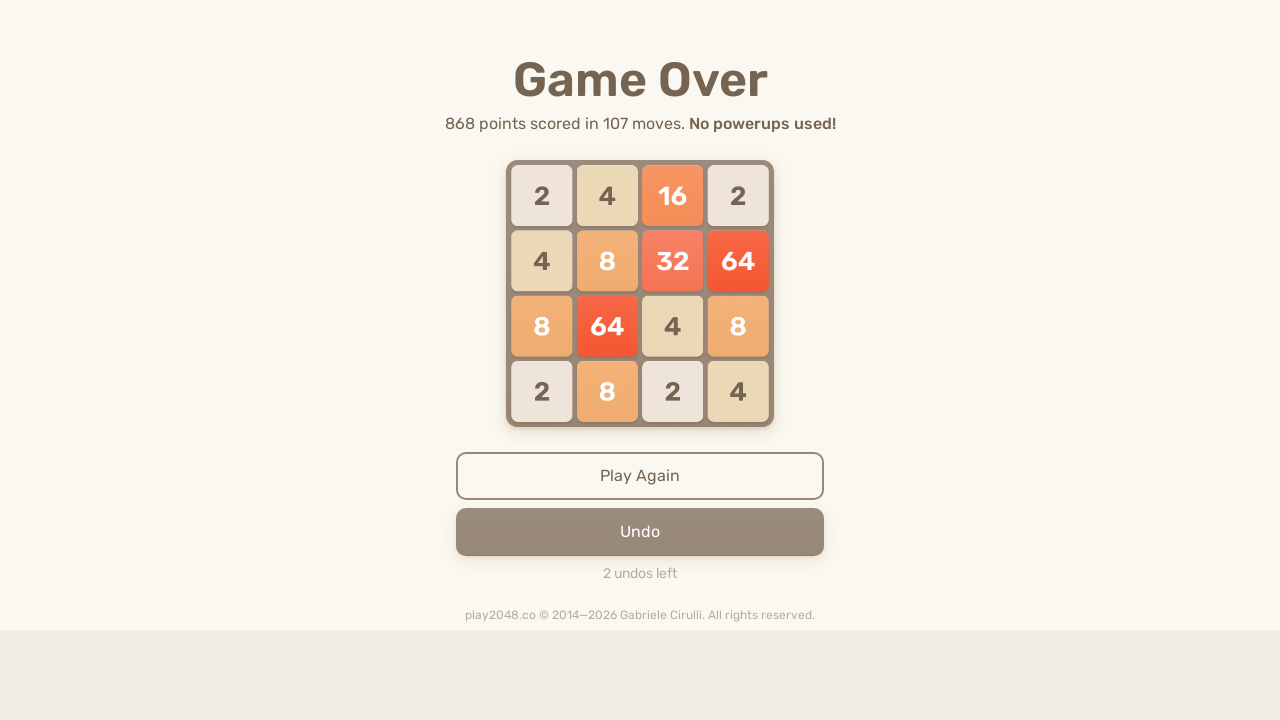

Checked for game over message
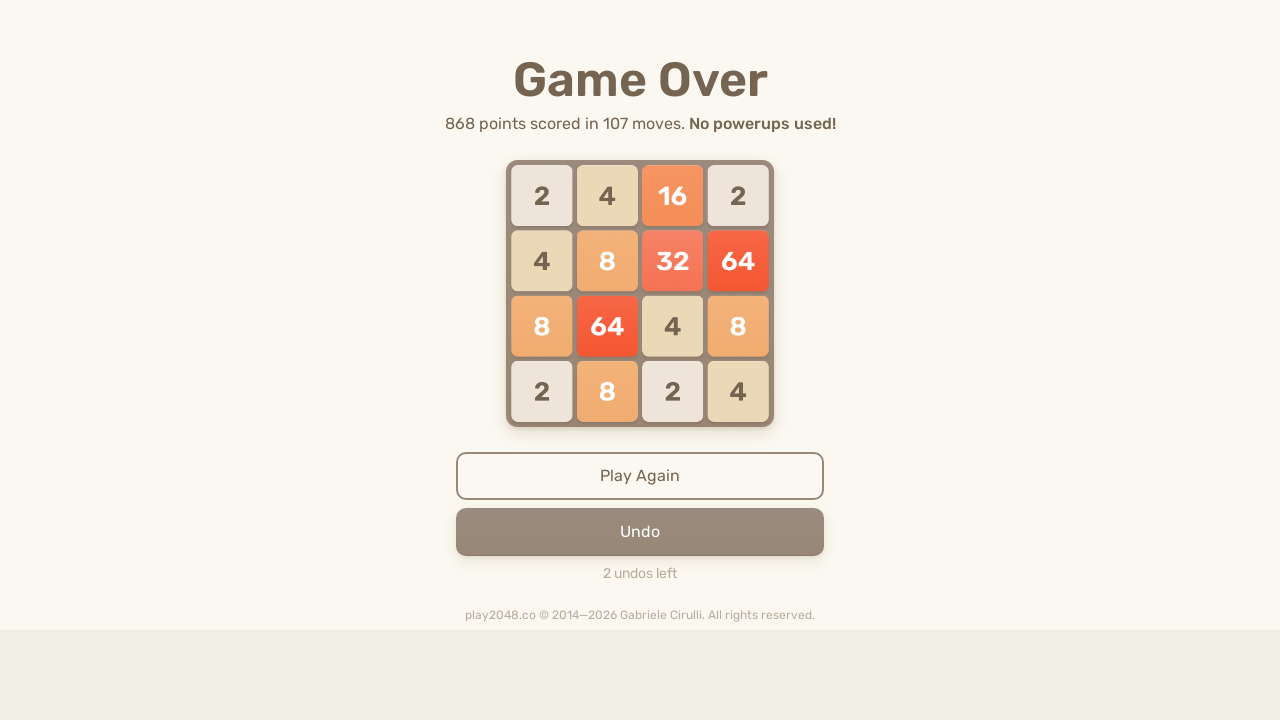

Pressed ArrowRight key
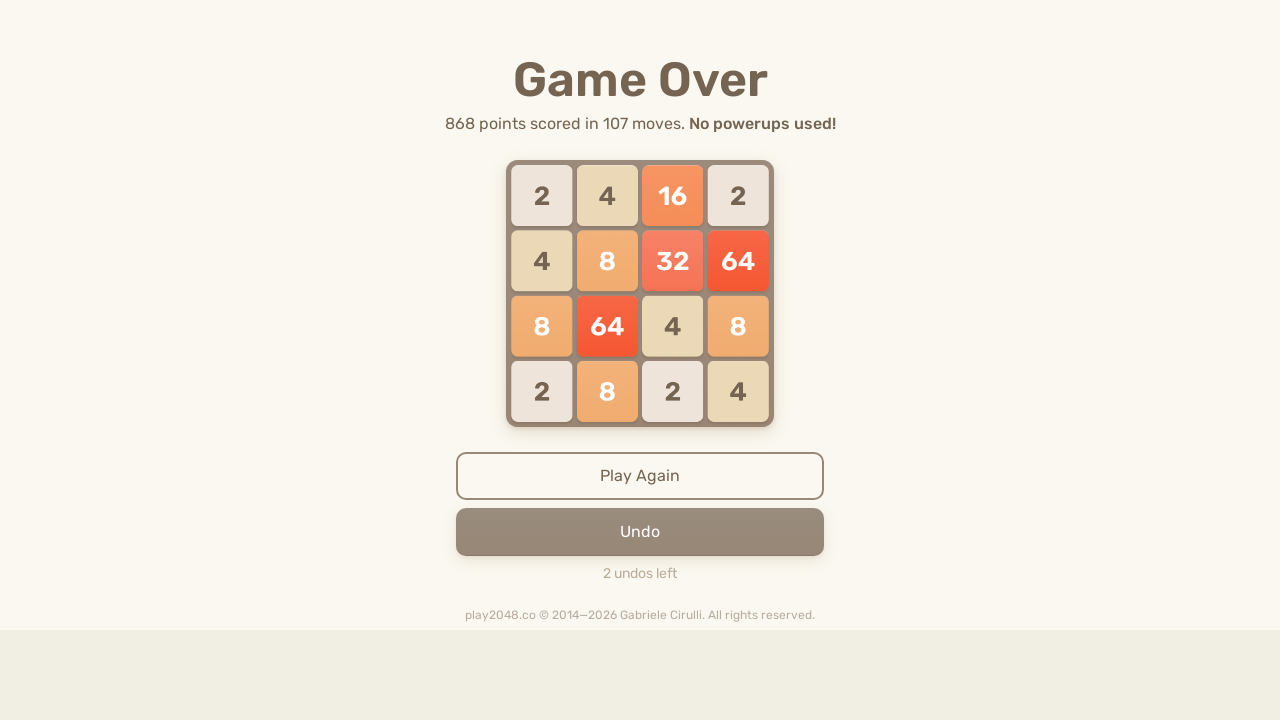

Pressed ArrowUp key
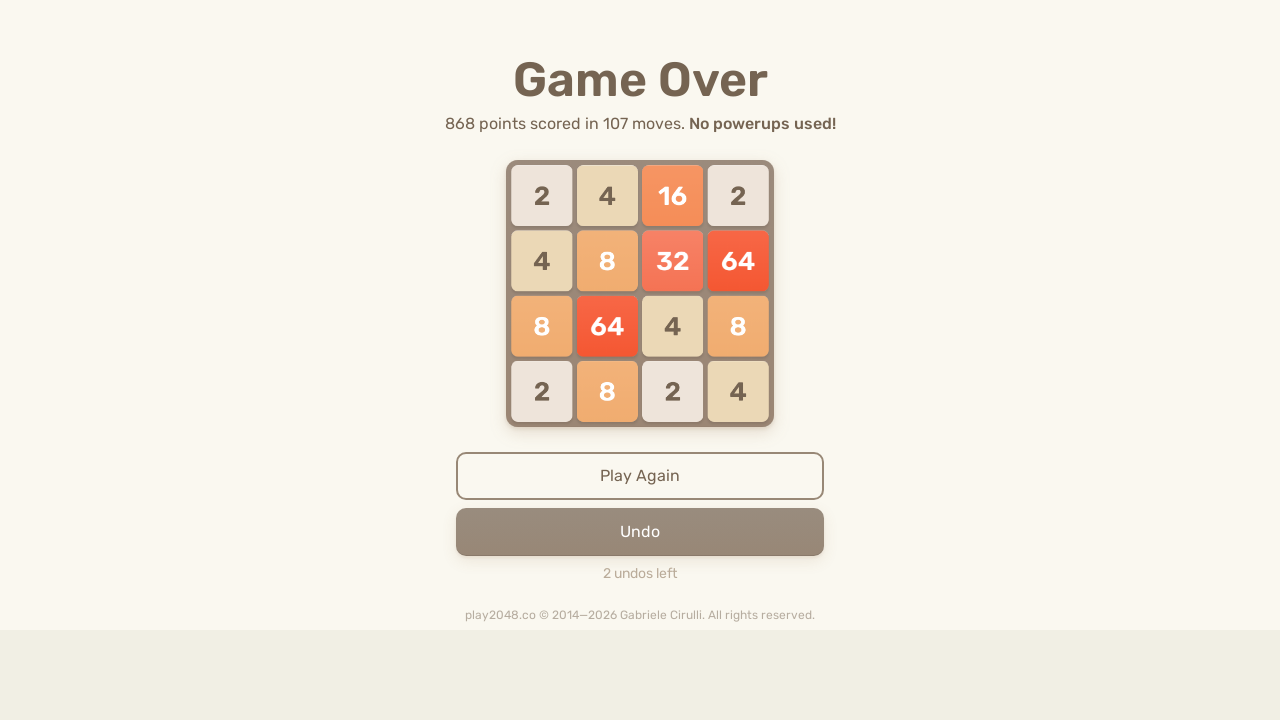

Pressed ArrowDown key
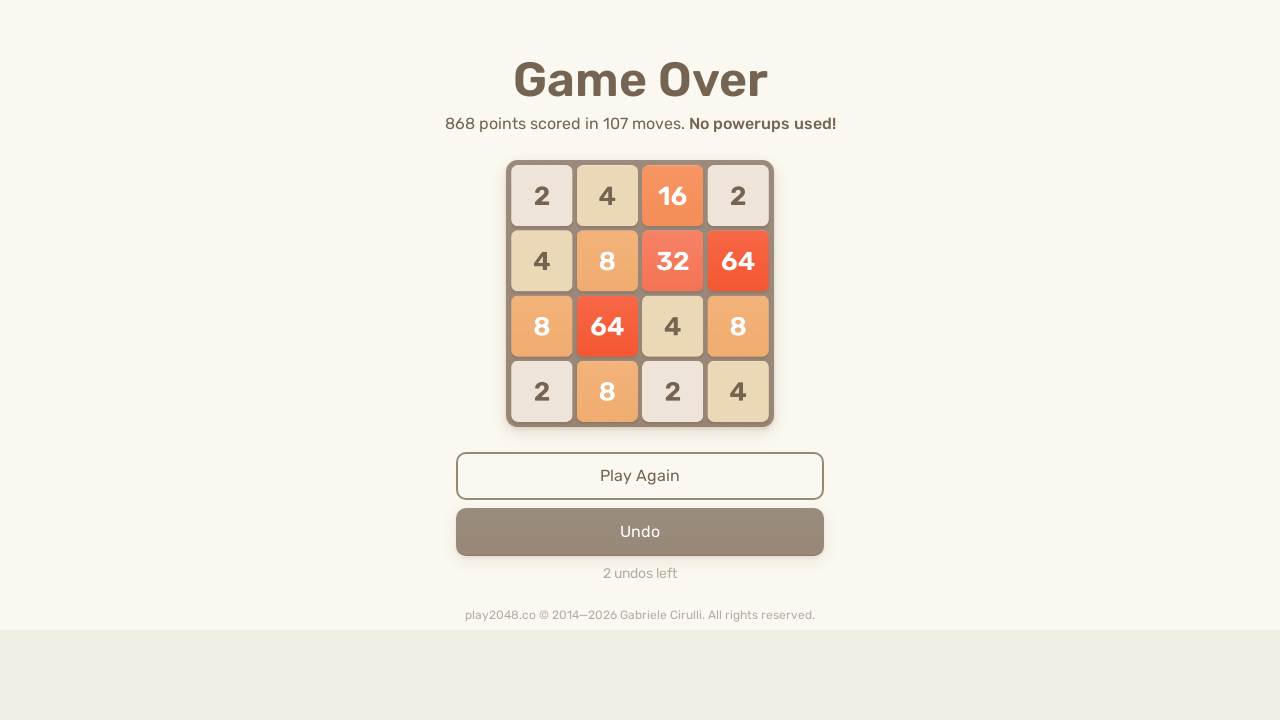

Pressed ArrowLeft key
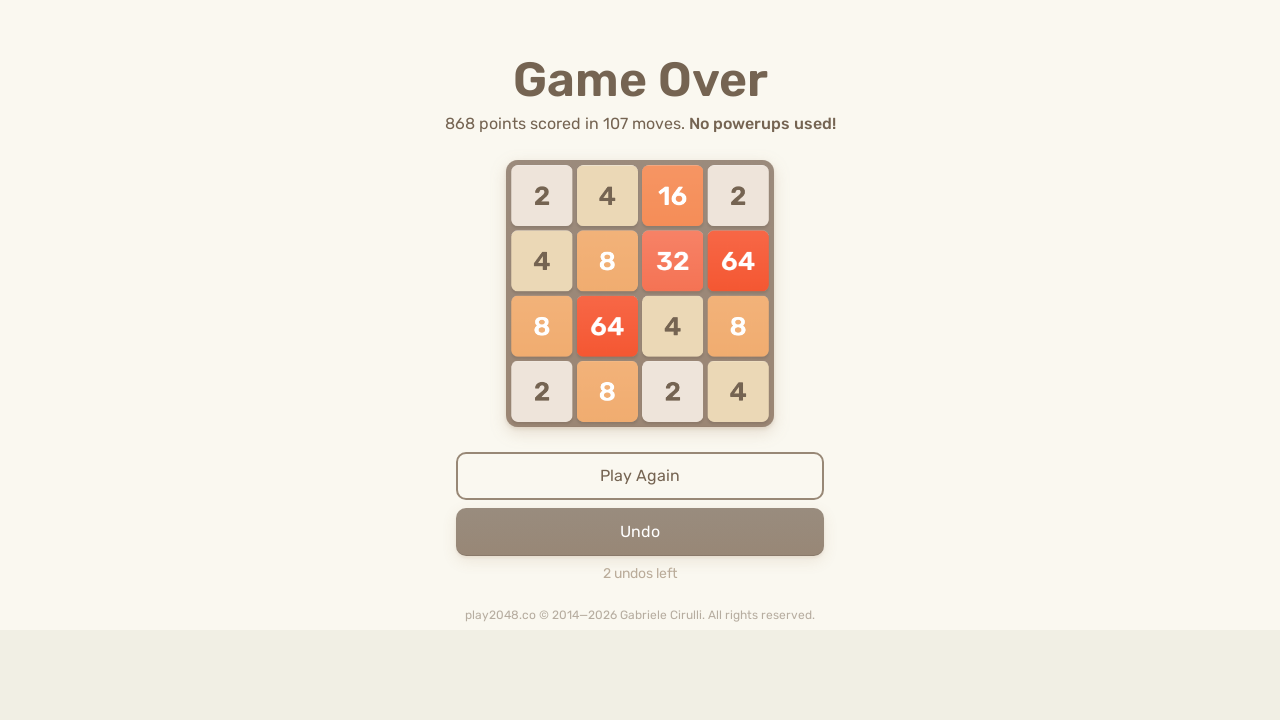

Checked for game over message
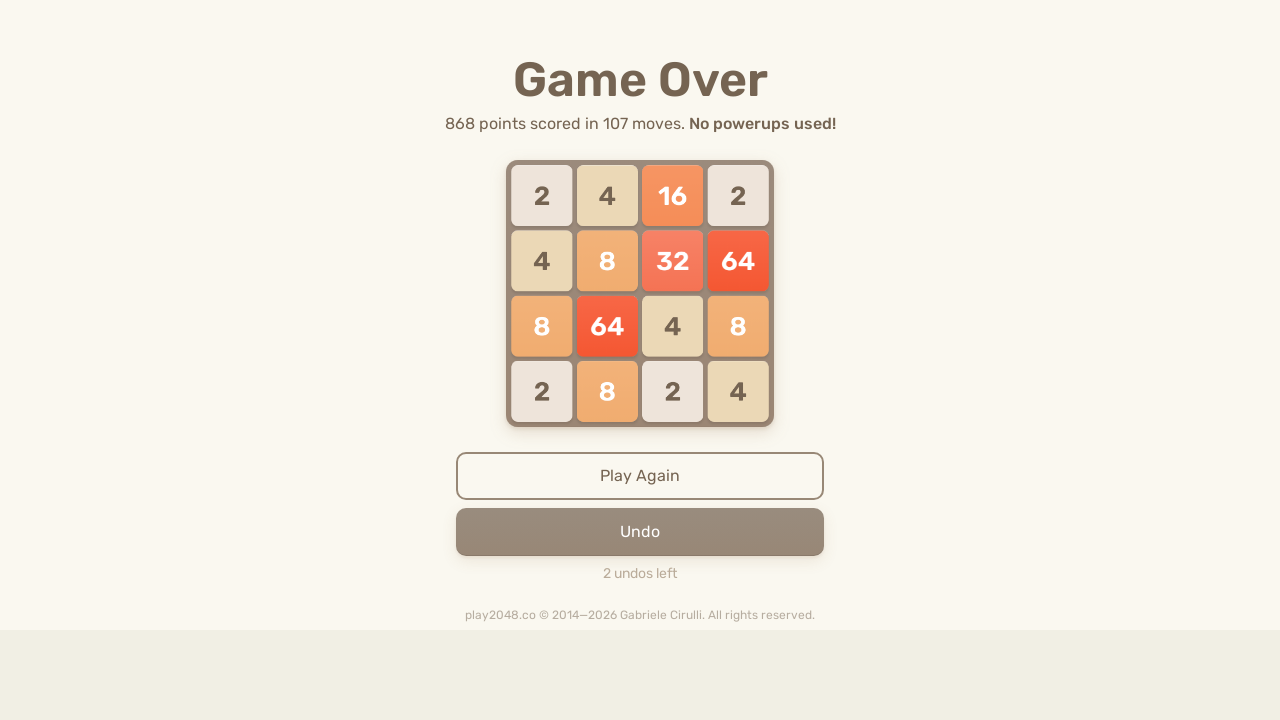

Pressed ArrowRight key
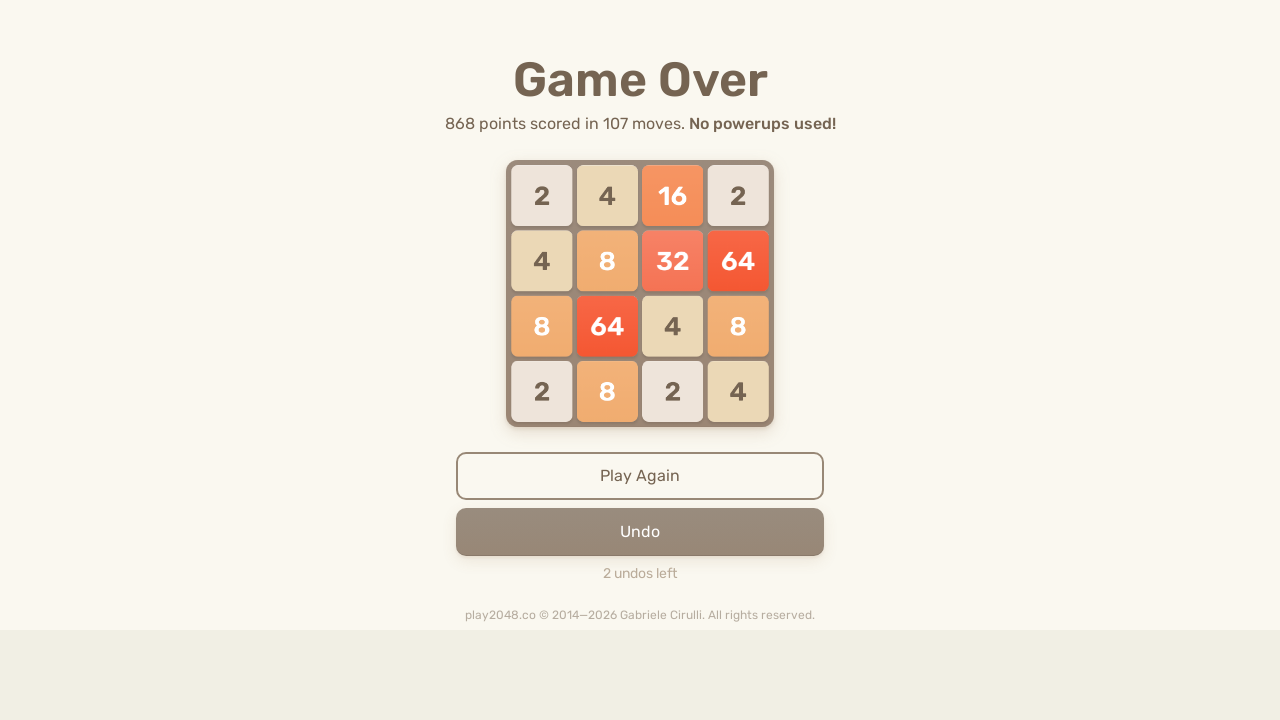

Pressed ArrowUp key
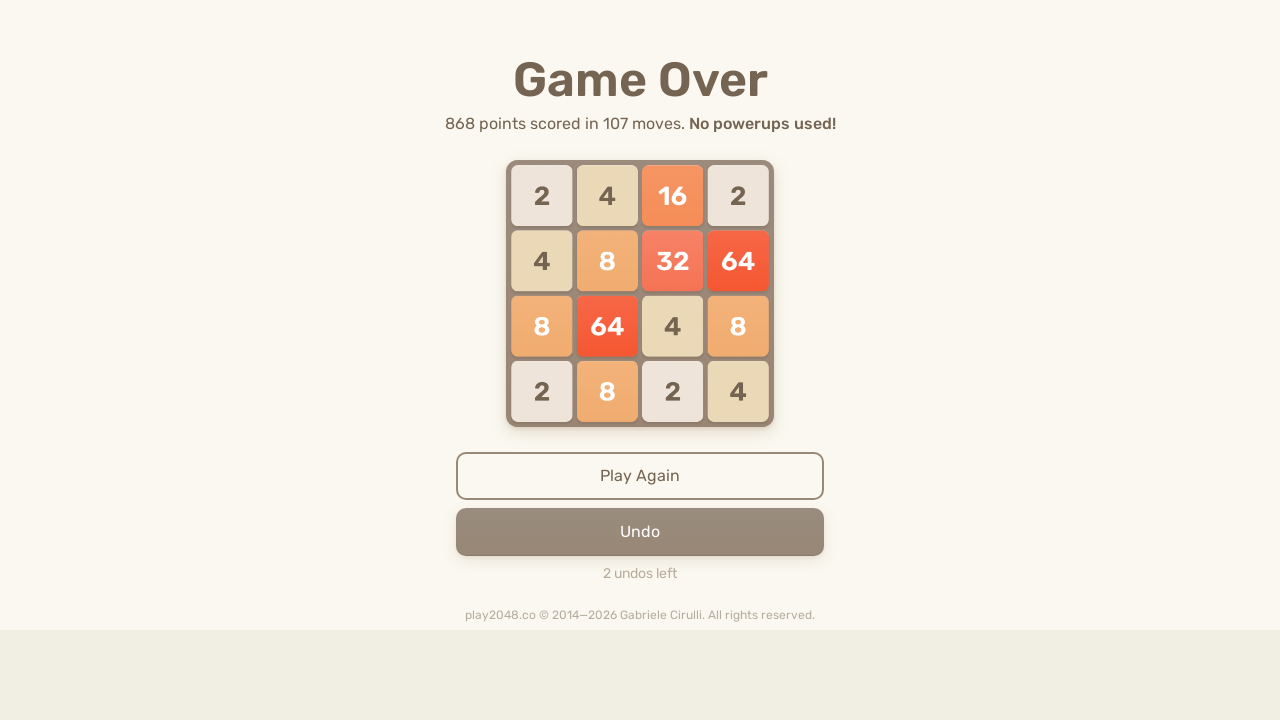

Pressed ArrowDown key
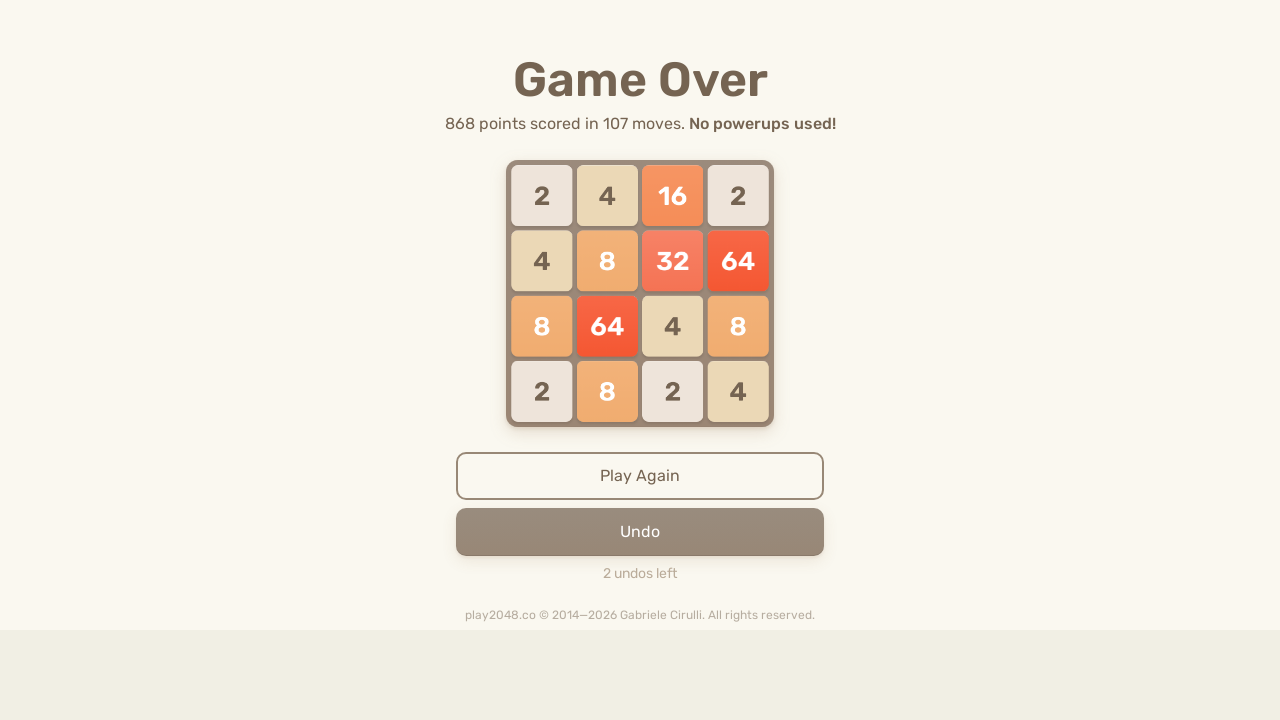

Pressed ArrowLeft key
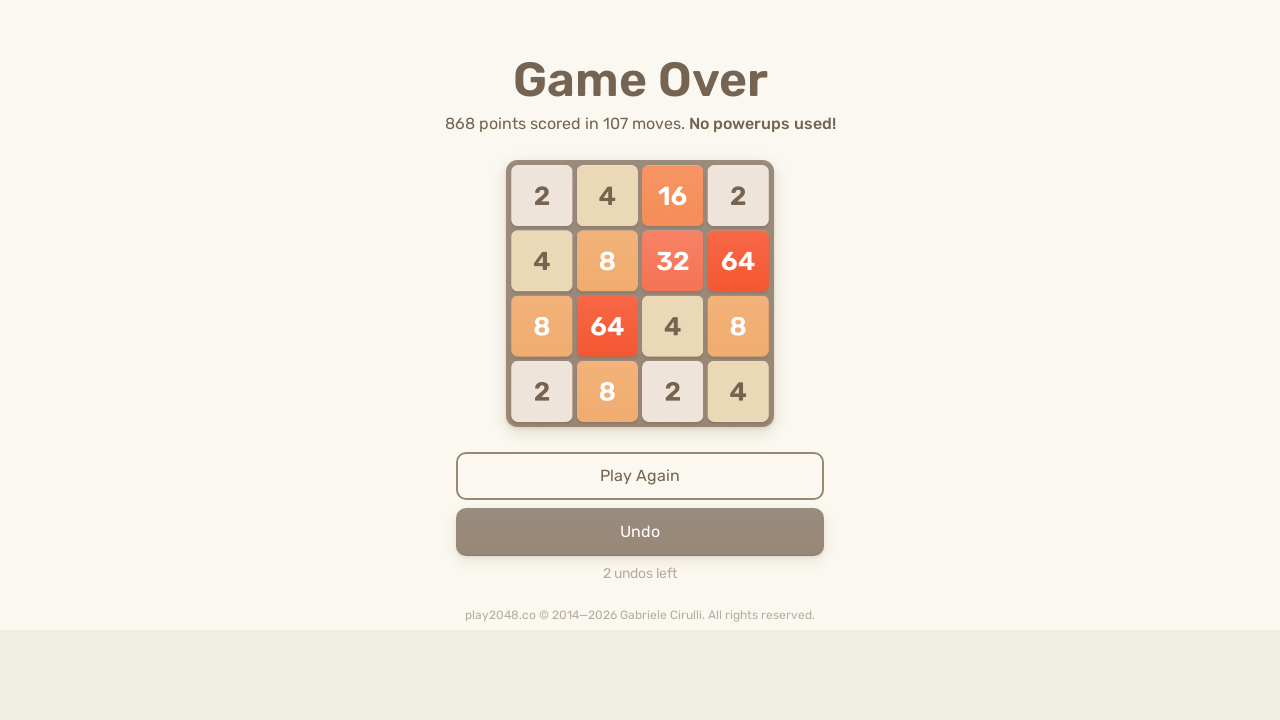

Checked for game over message
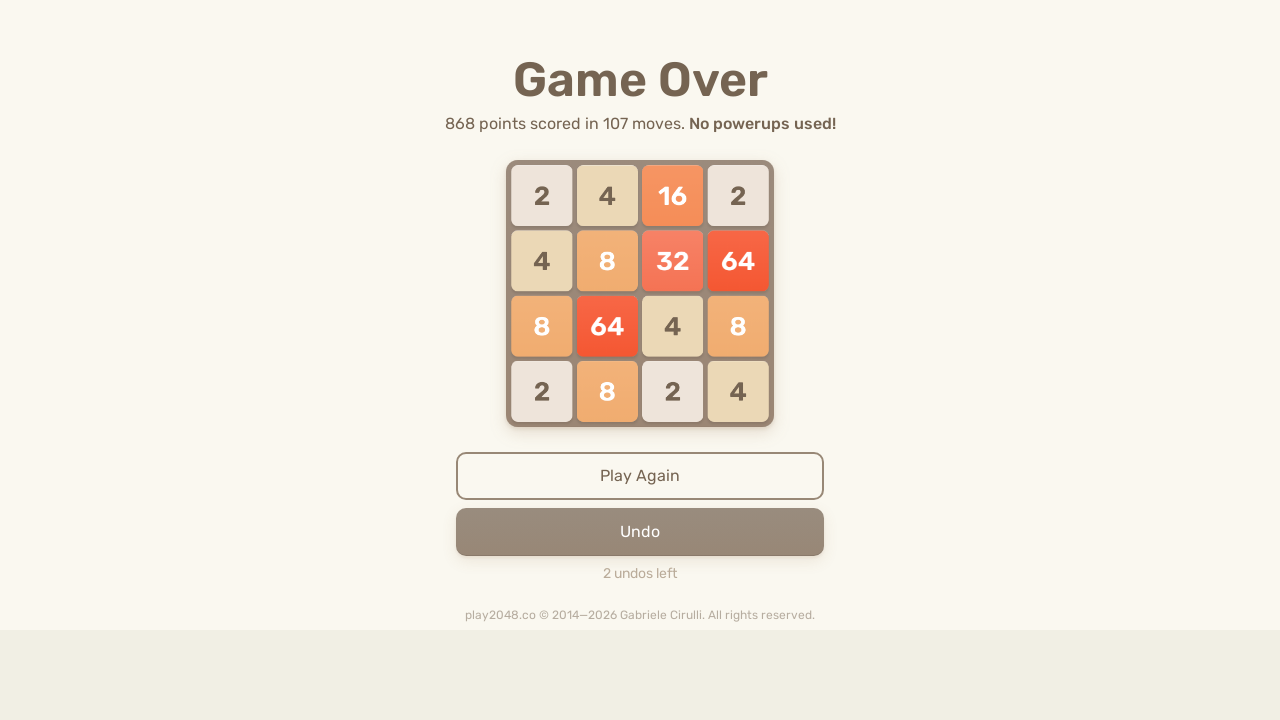

Pressed ArrowRight key
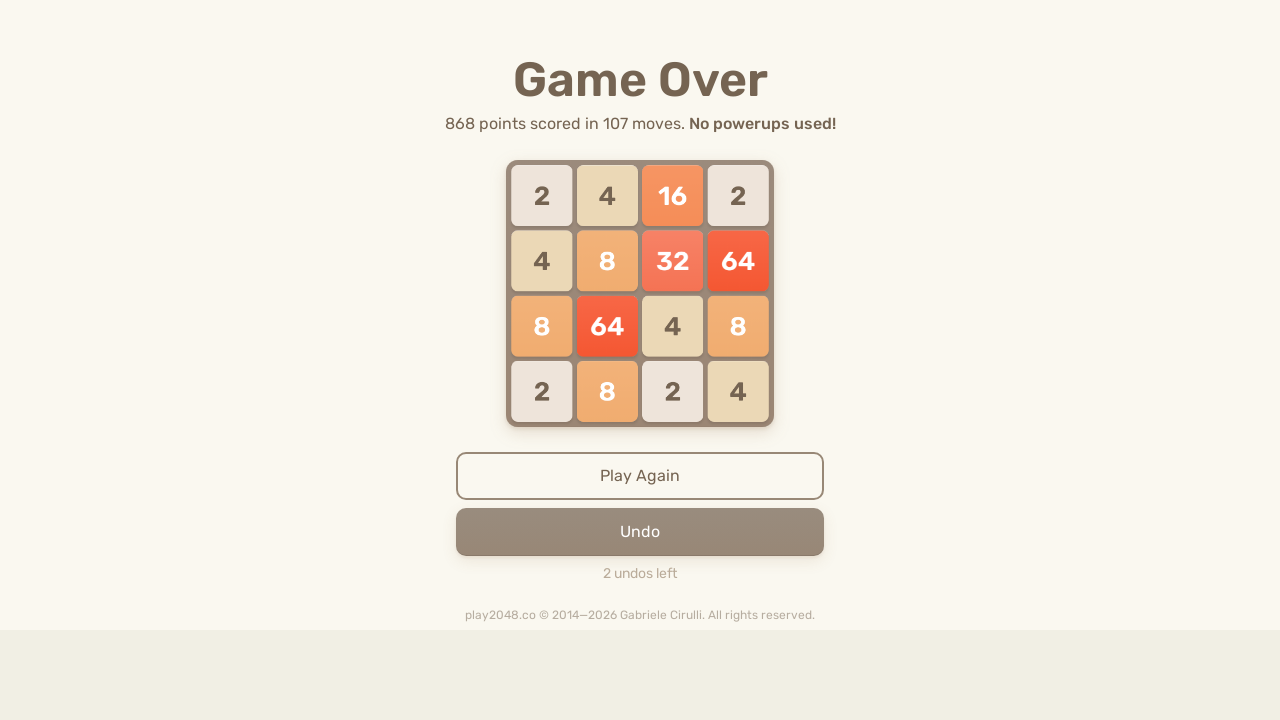

Pressed ArrowUp key
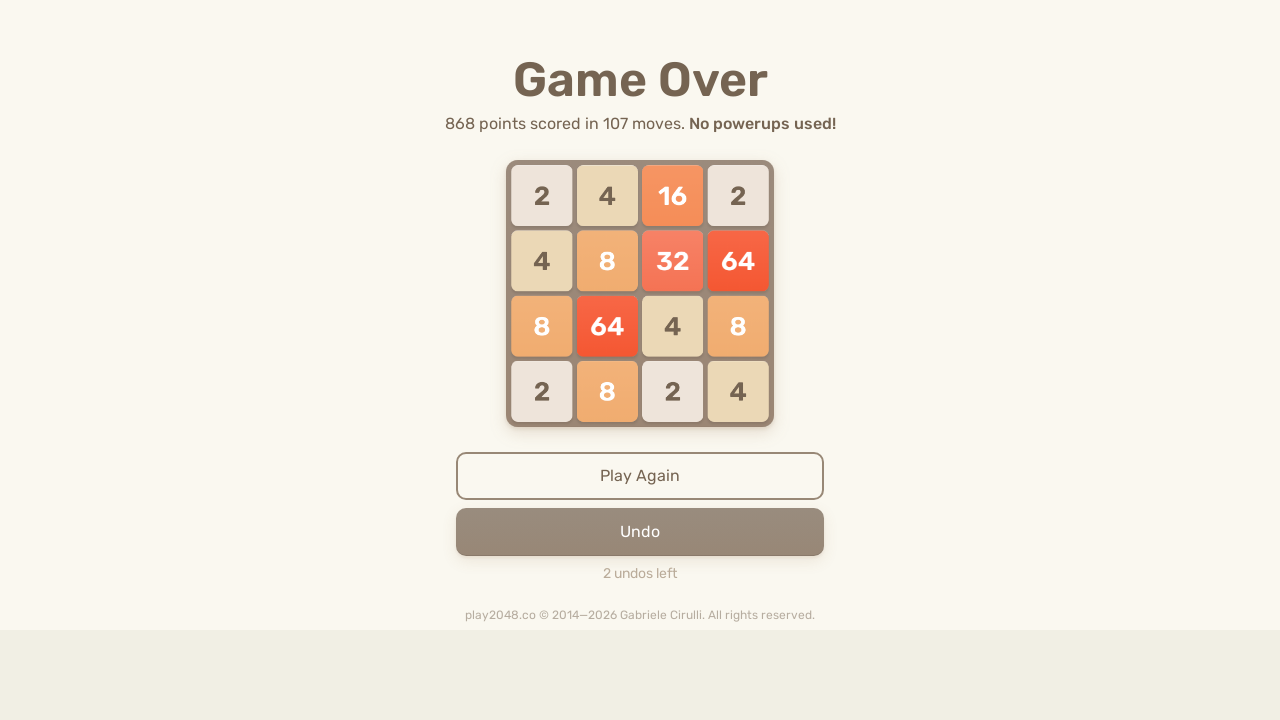

Pressed ArrowDown key
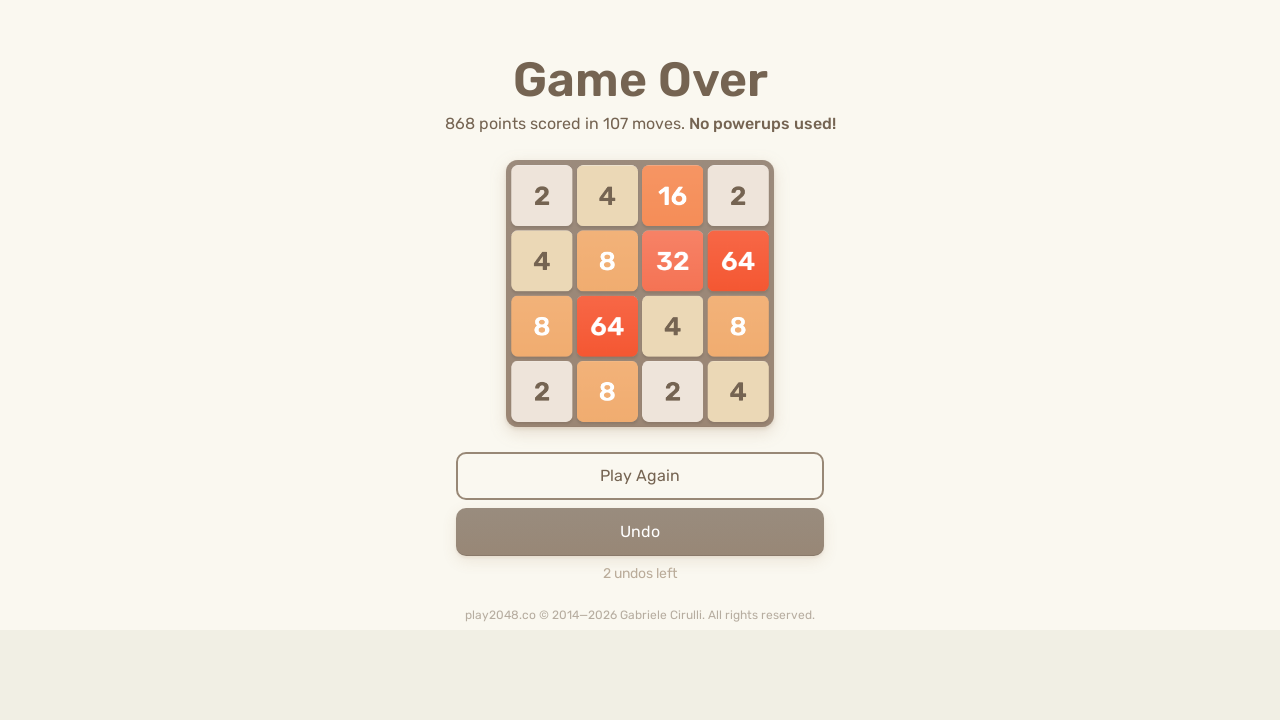

Pressed ArrowLeft key
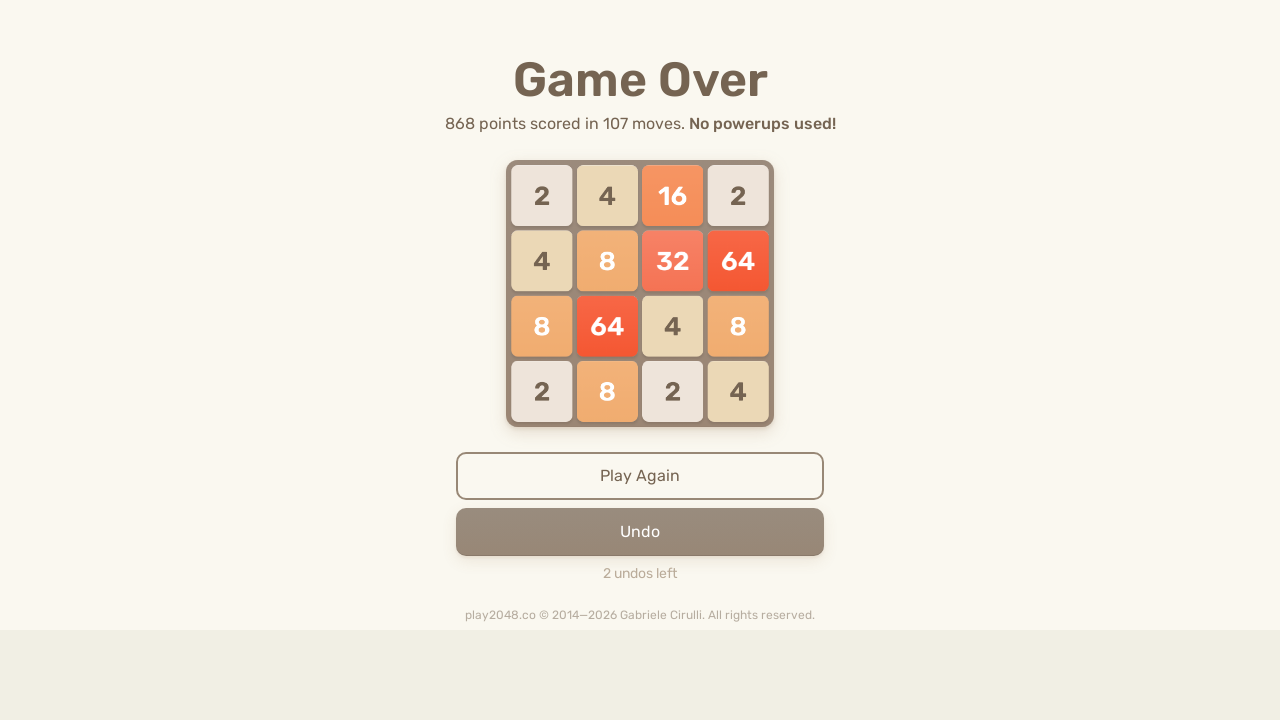

Checked for game over message
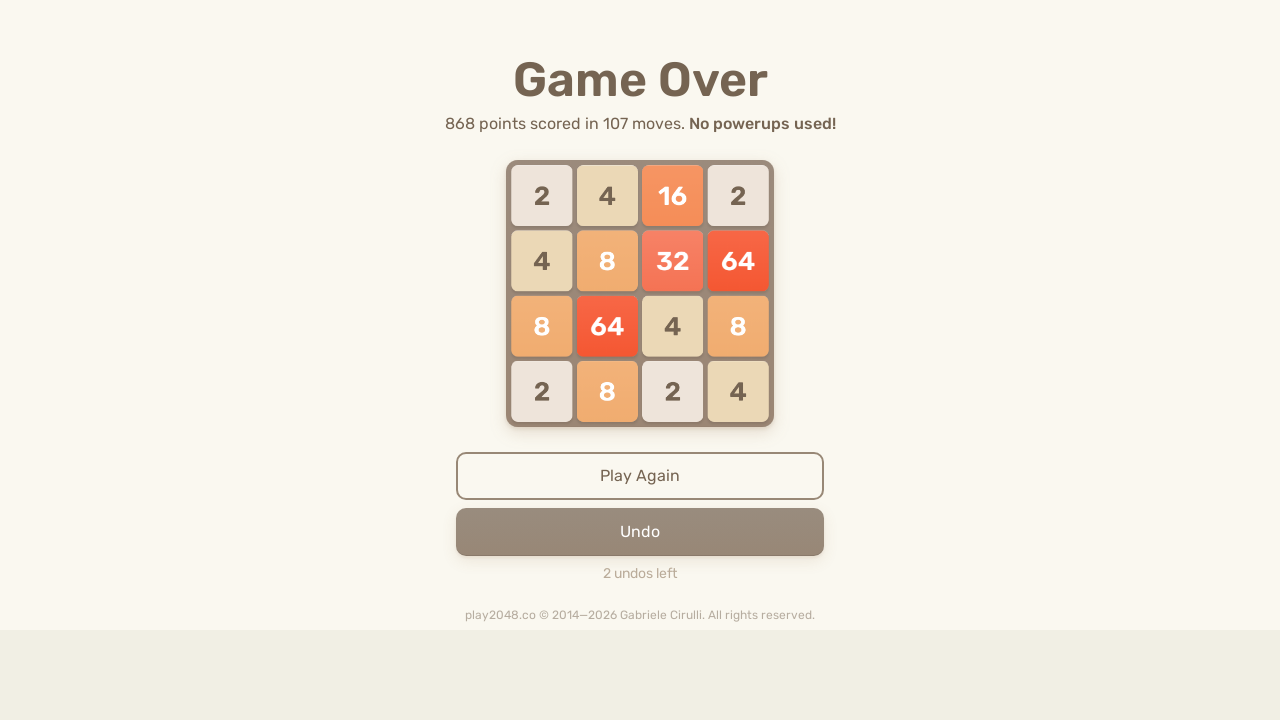

Pressed ArrowRight key
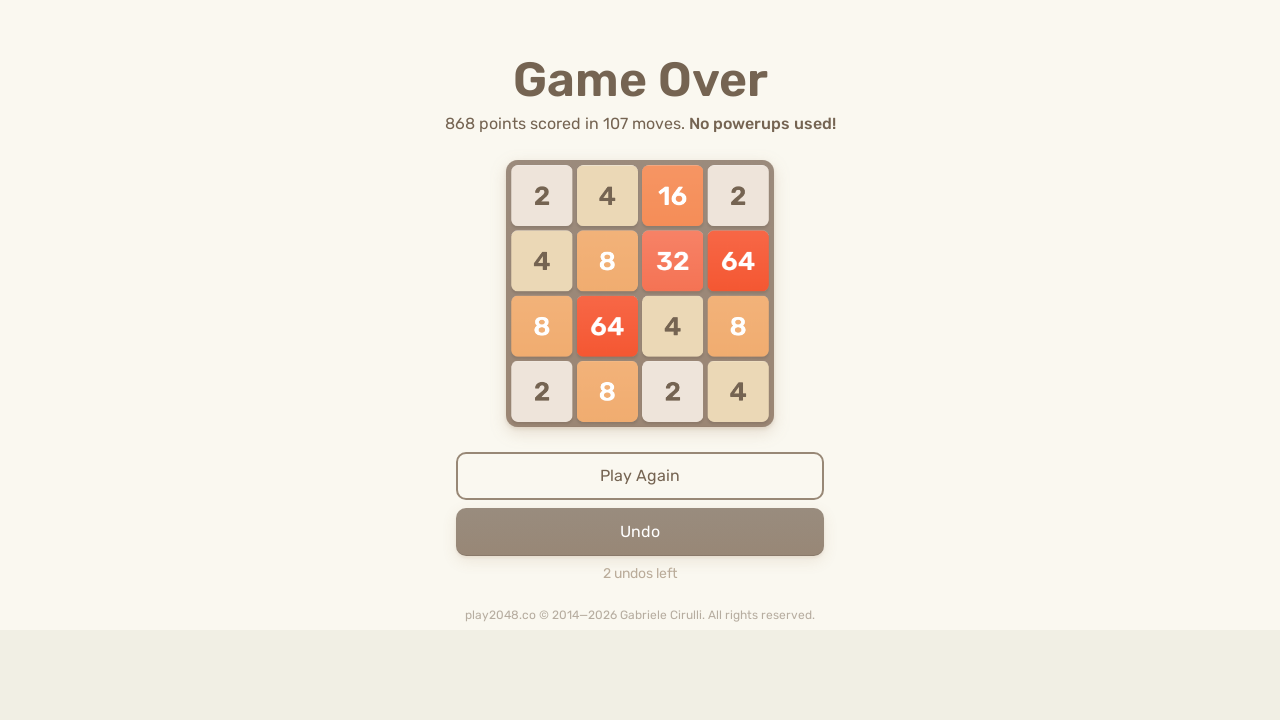

Pressed ArrowUp key
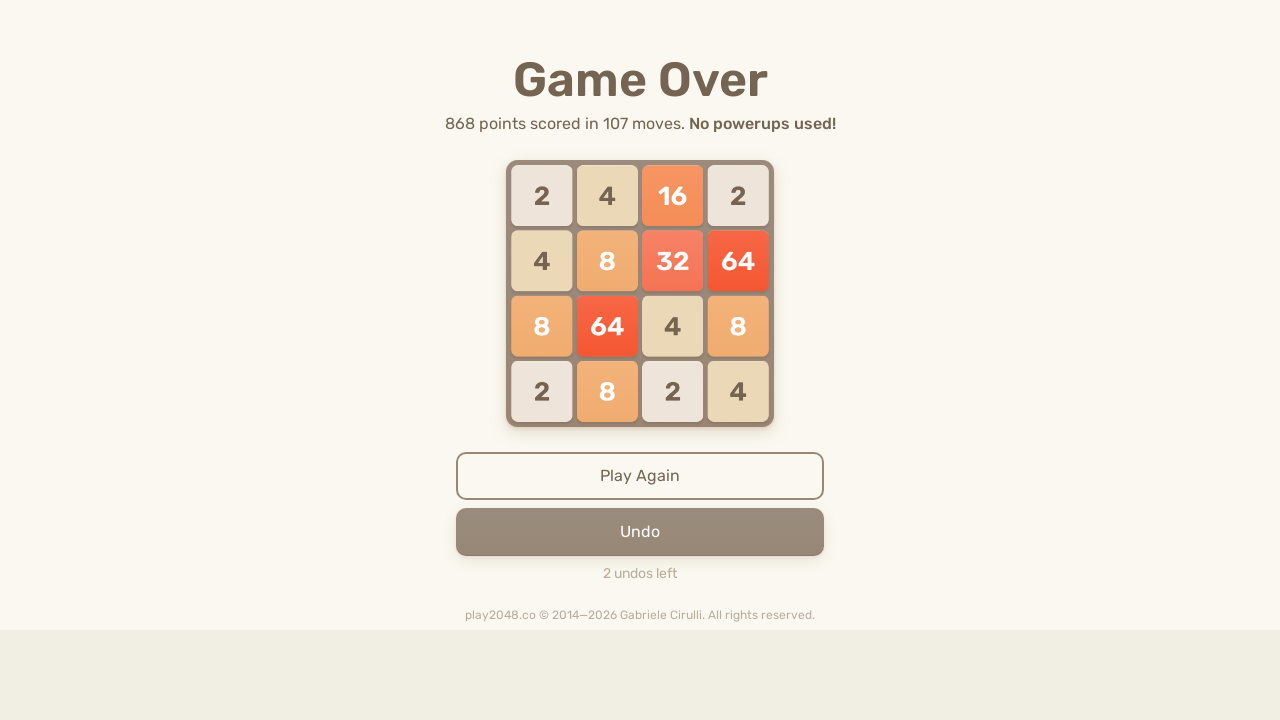

Pressed ArrowDown key
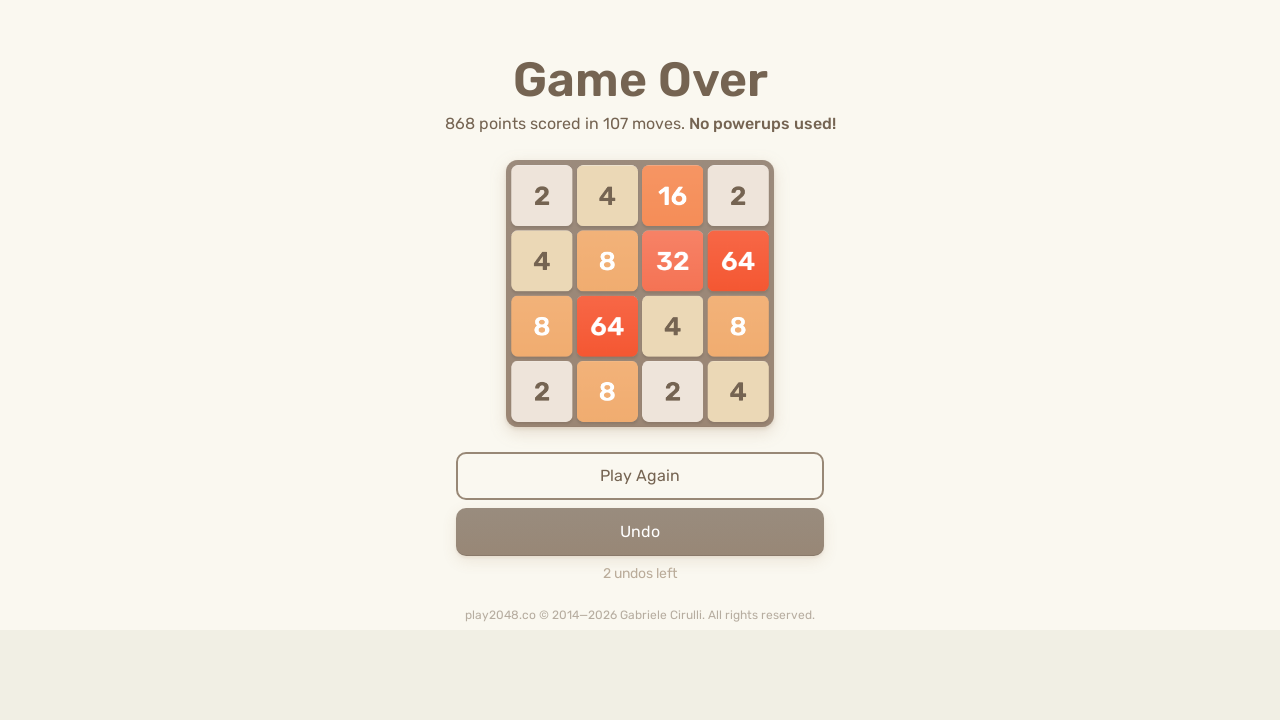

Pressed ArrowLeft key
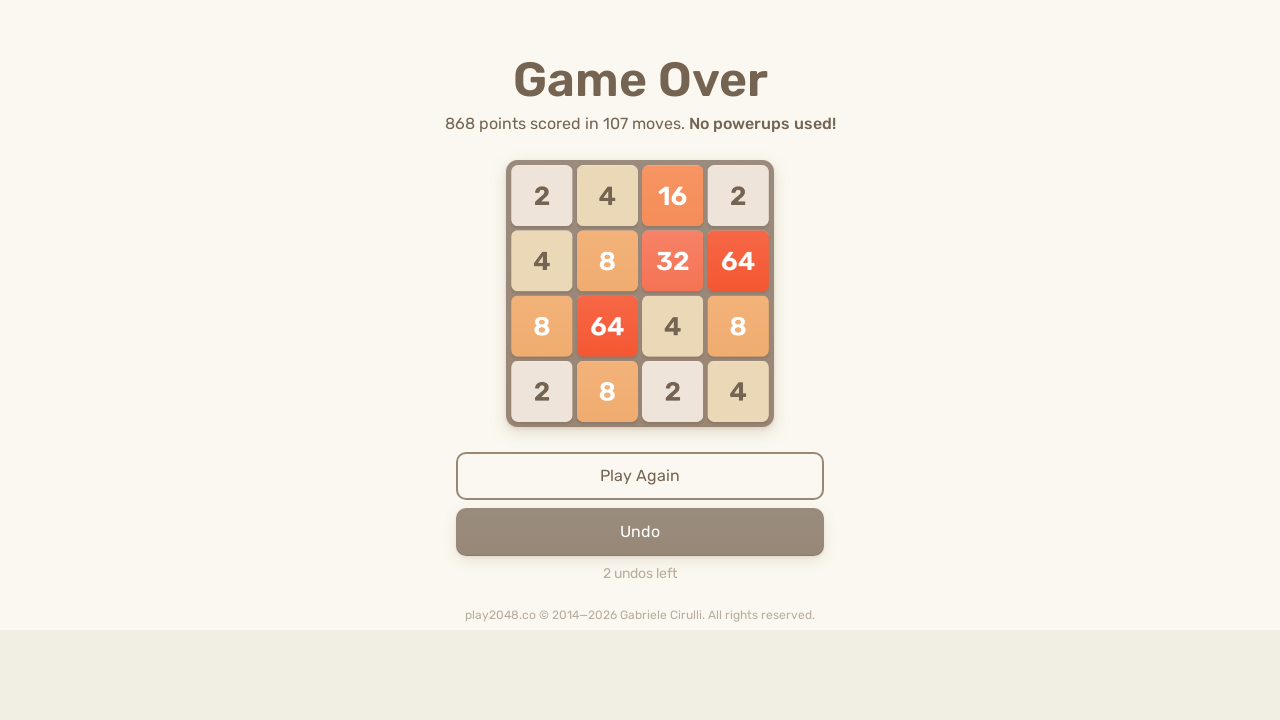

Checked for game over message
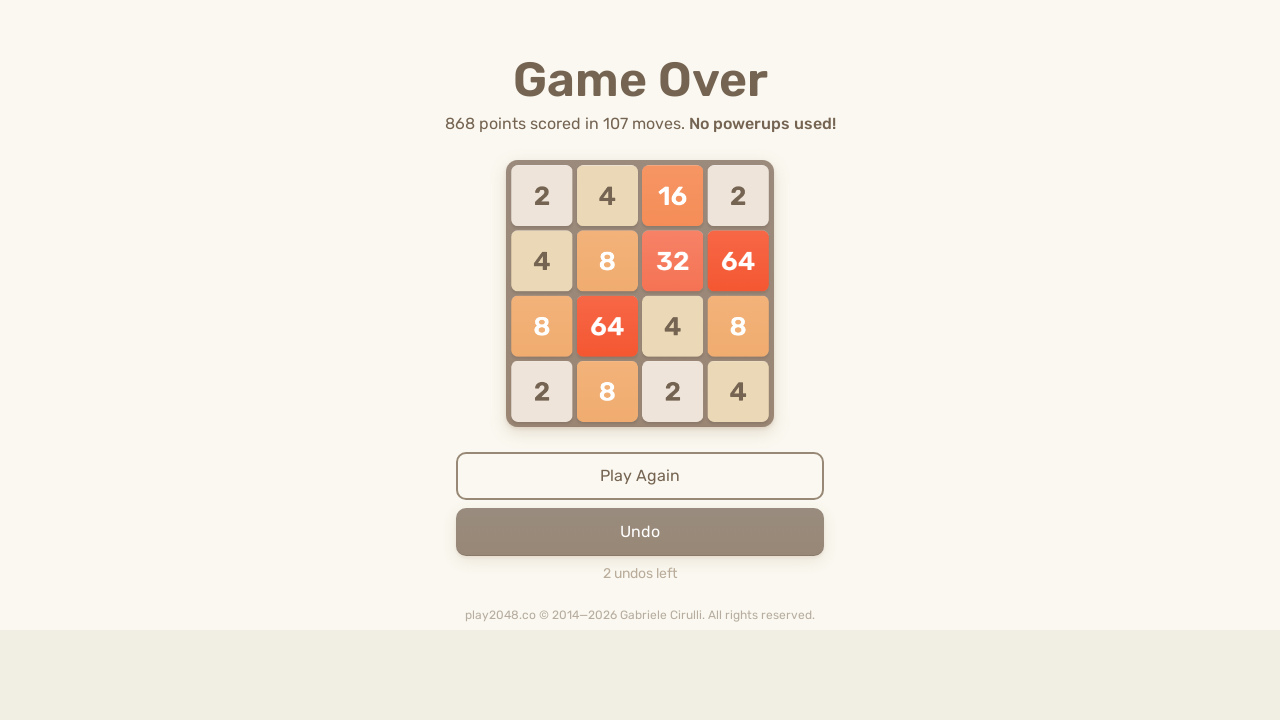

Pressed ArrowRight key
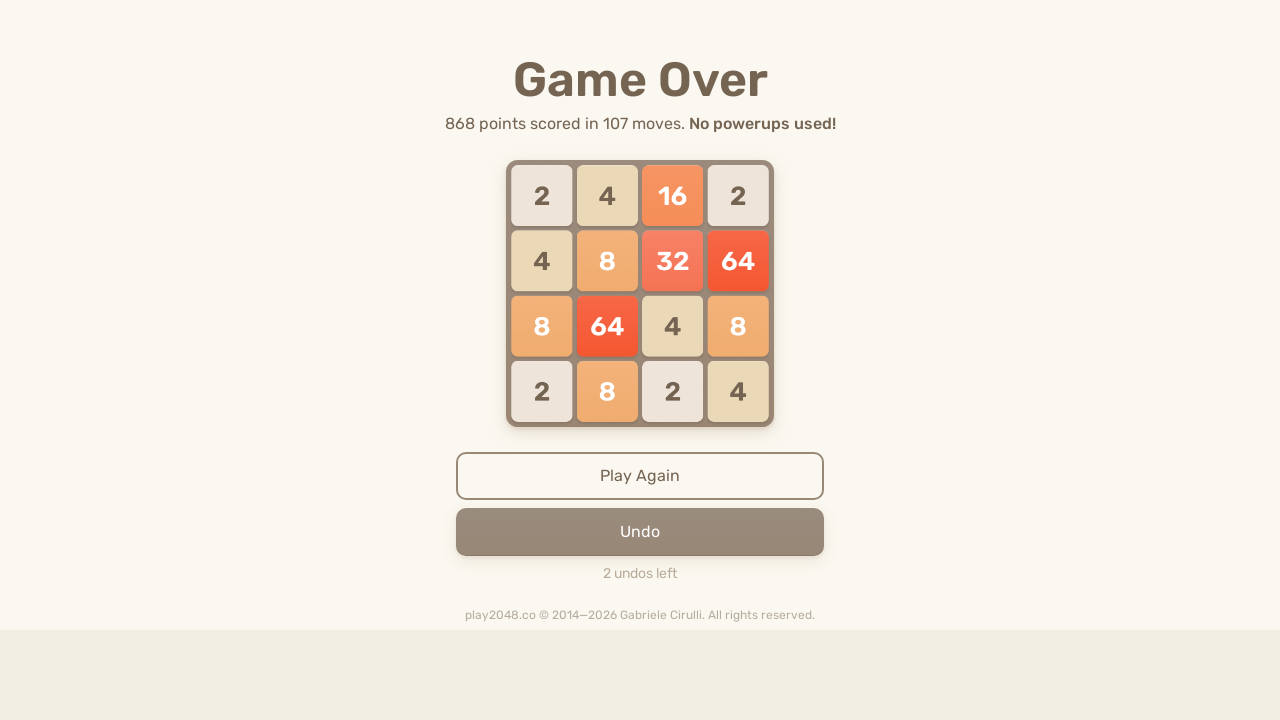

Pressed ArrowUp key
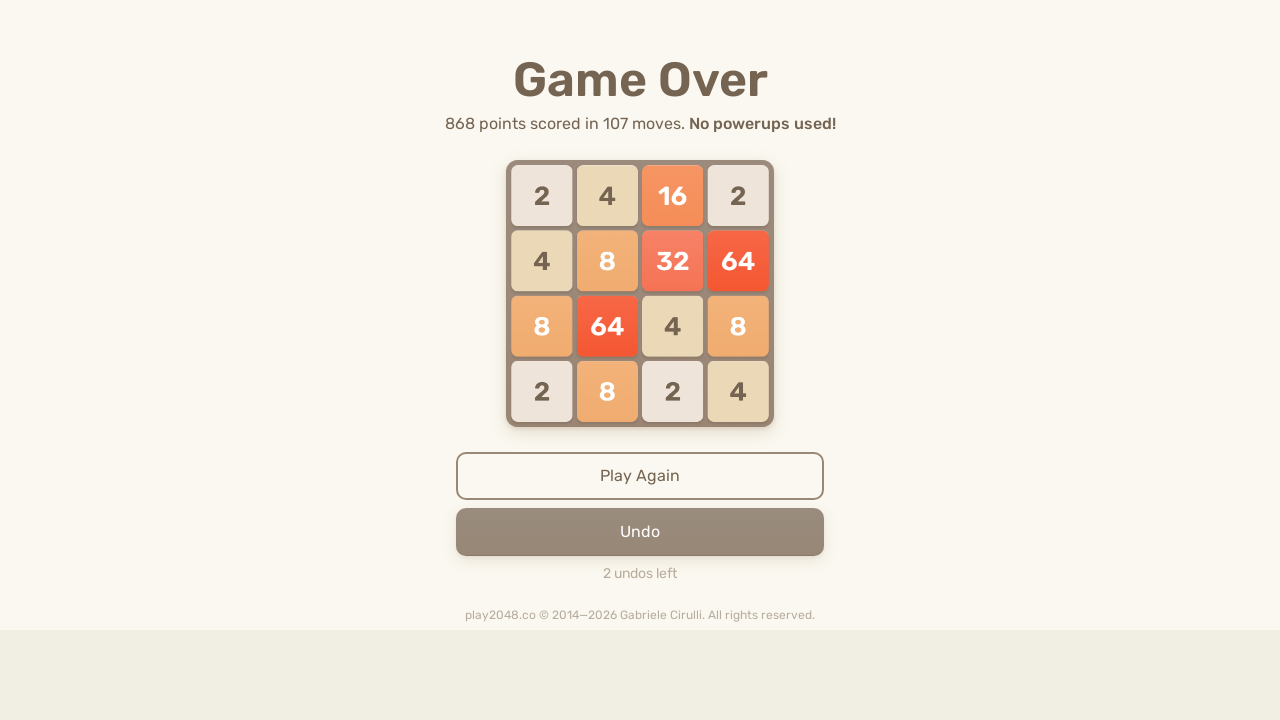

Pressed ArrowDown key
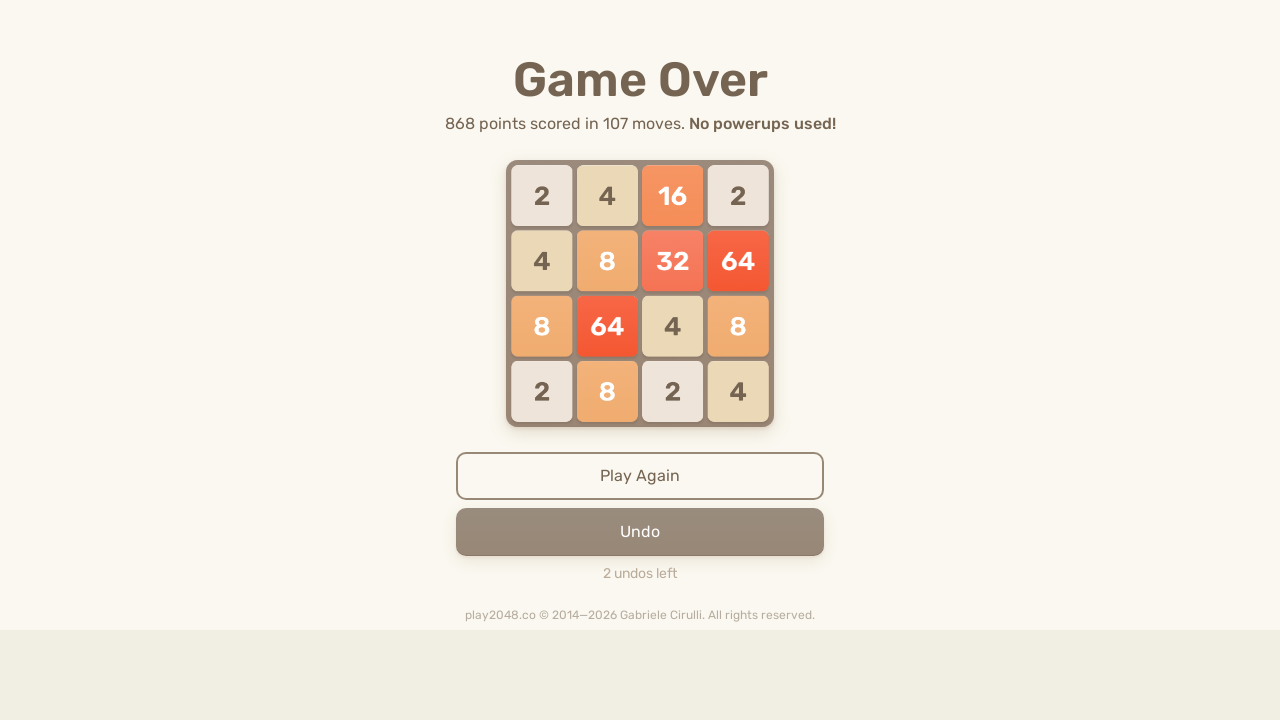

Pressed ArrowLeft key
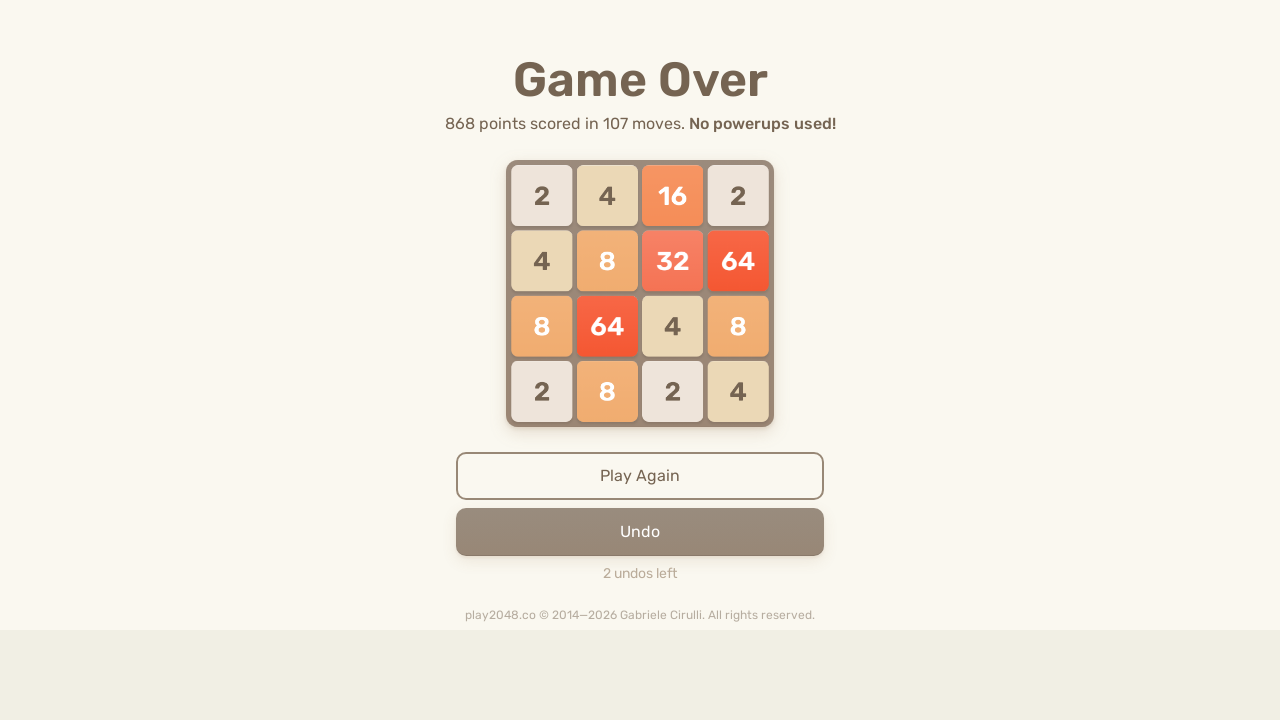

Checked for game over message
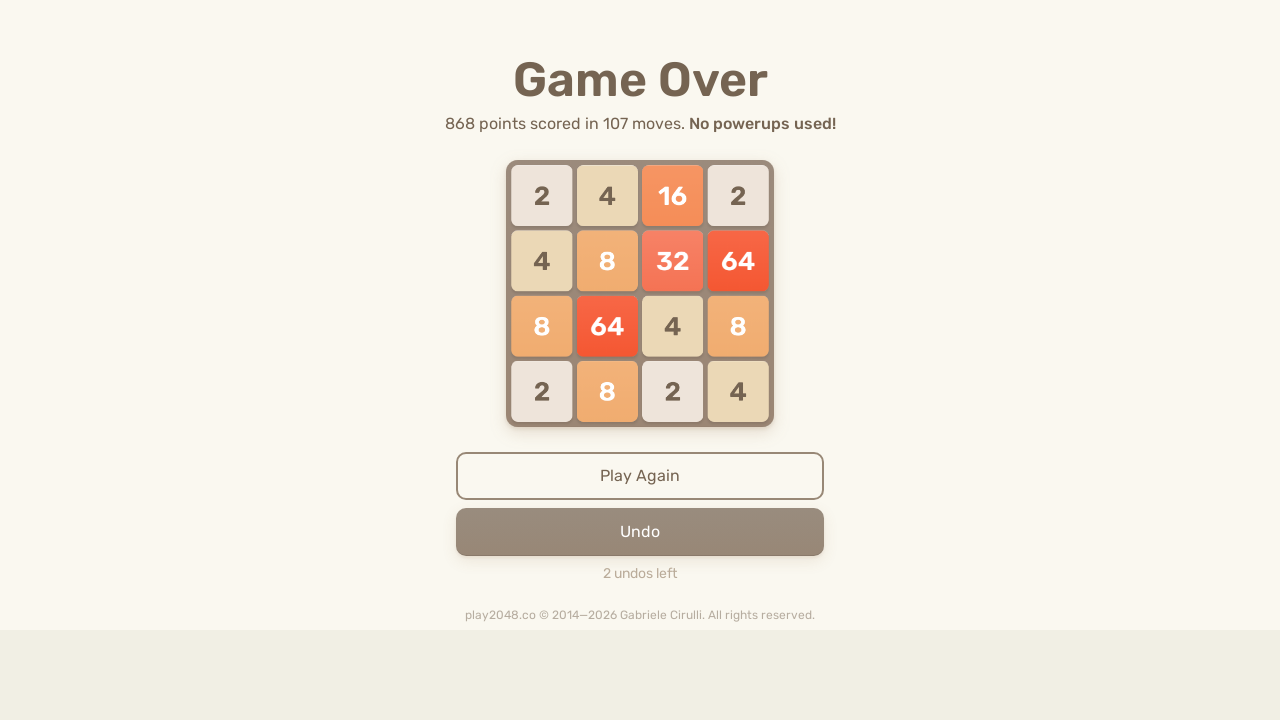

Pressed ArrowRight key
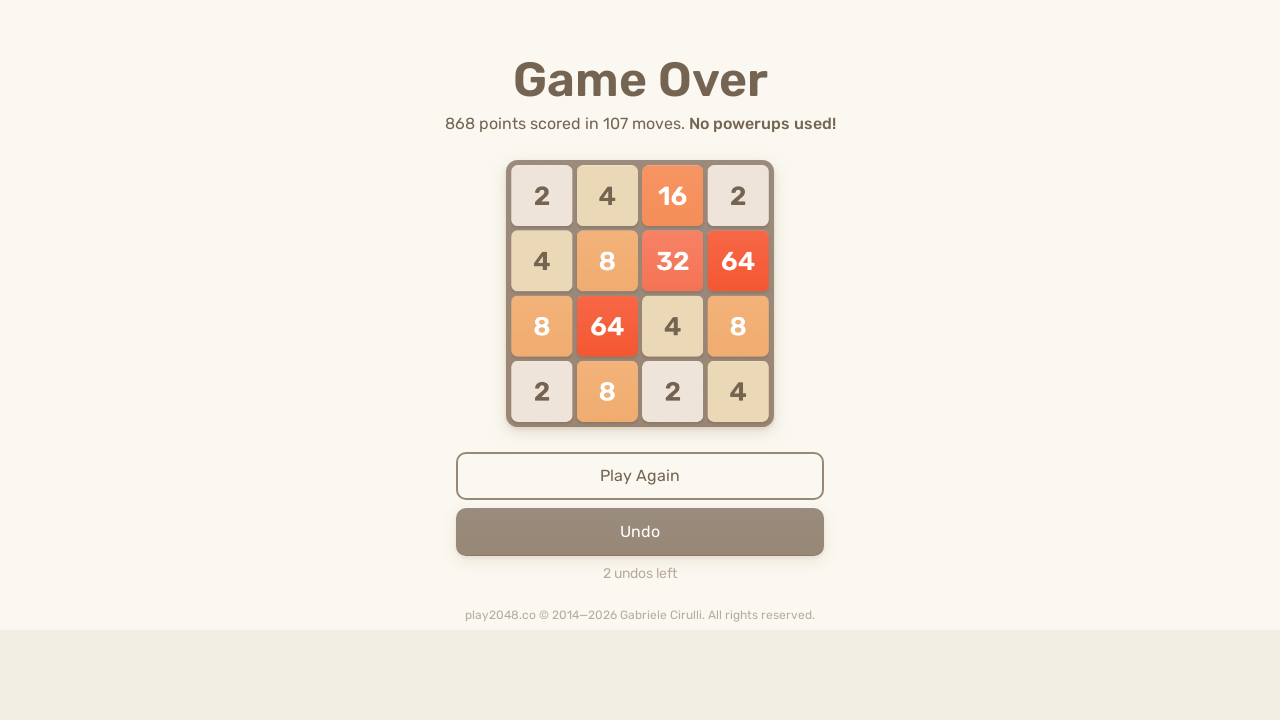

Pressed ArrowUp key
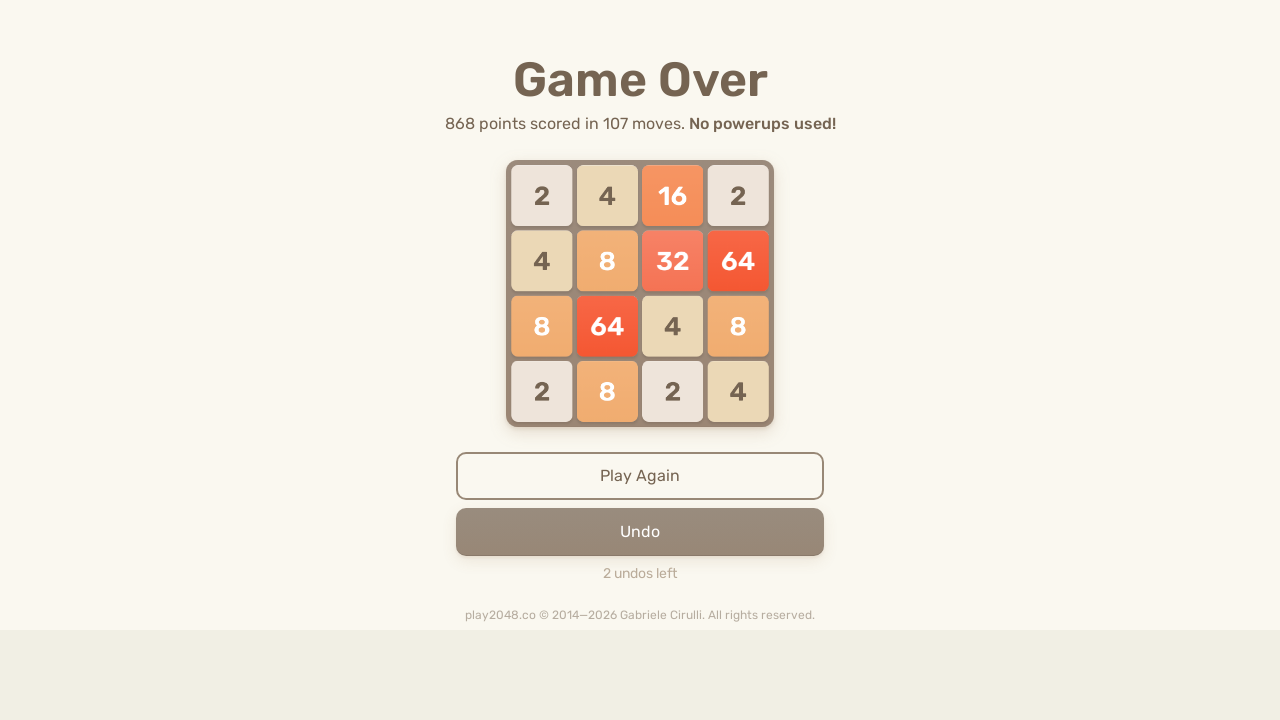

Pressed ArrowDown key
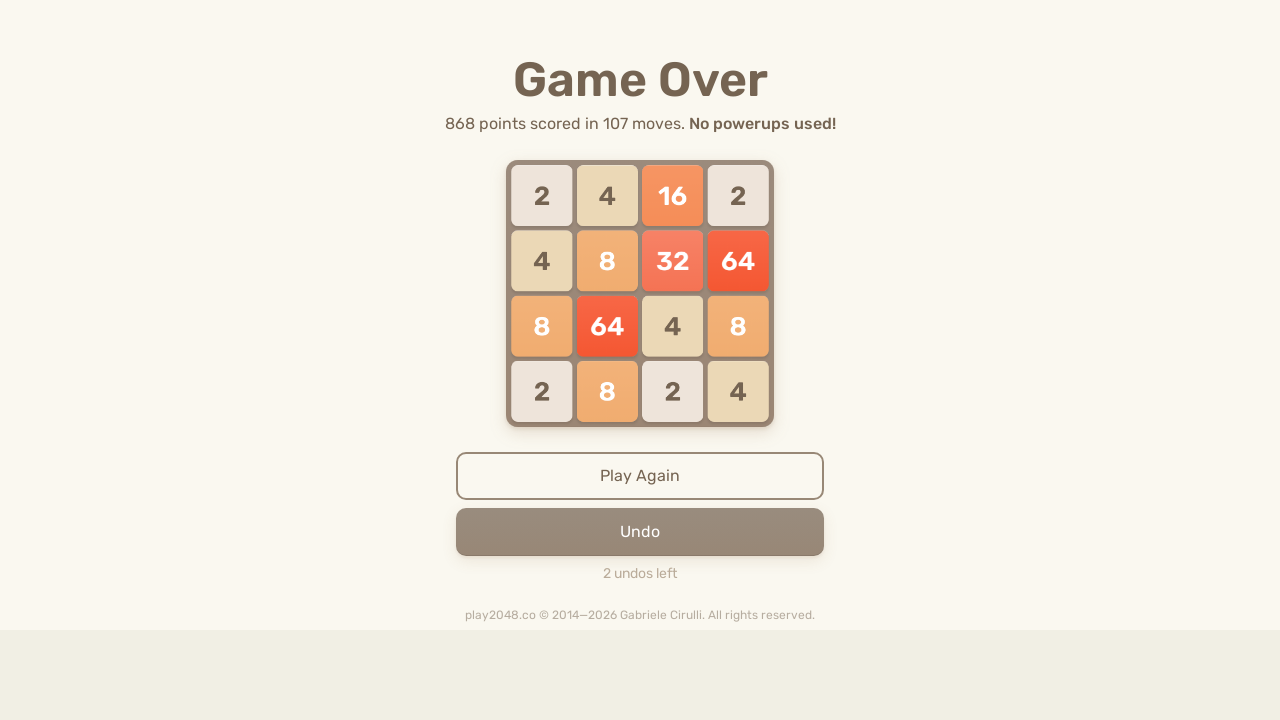

Pressed ArrowLeft key
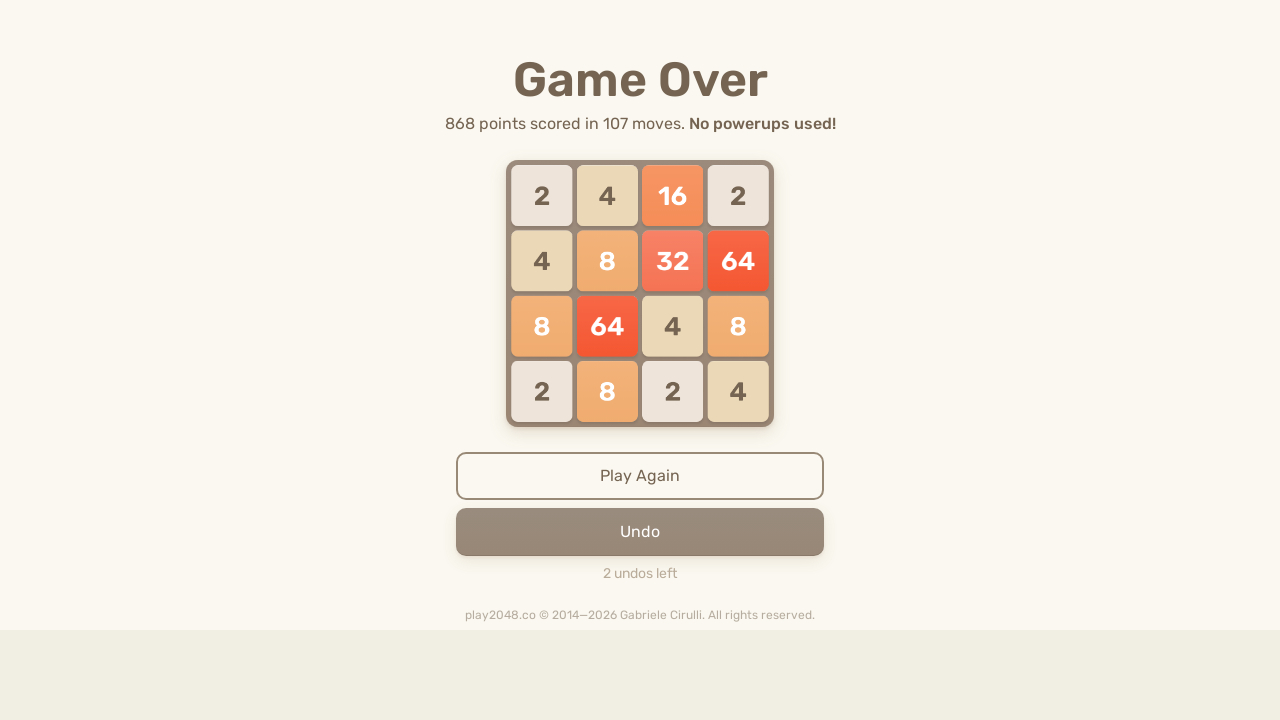

Checked for game over message
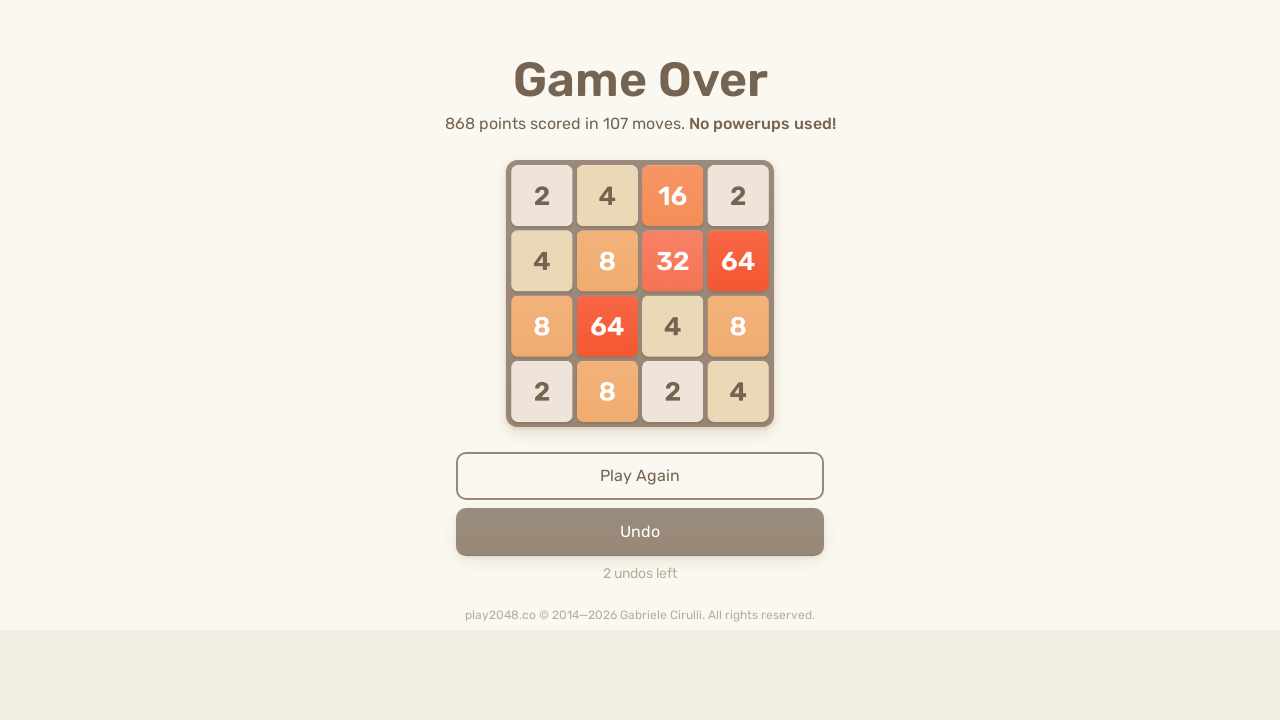

Pressed ArrowRight key
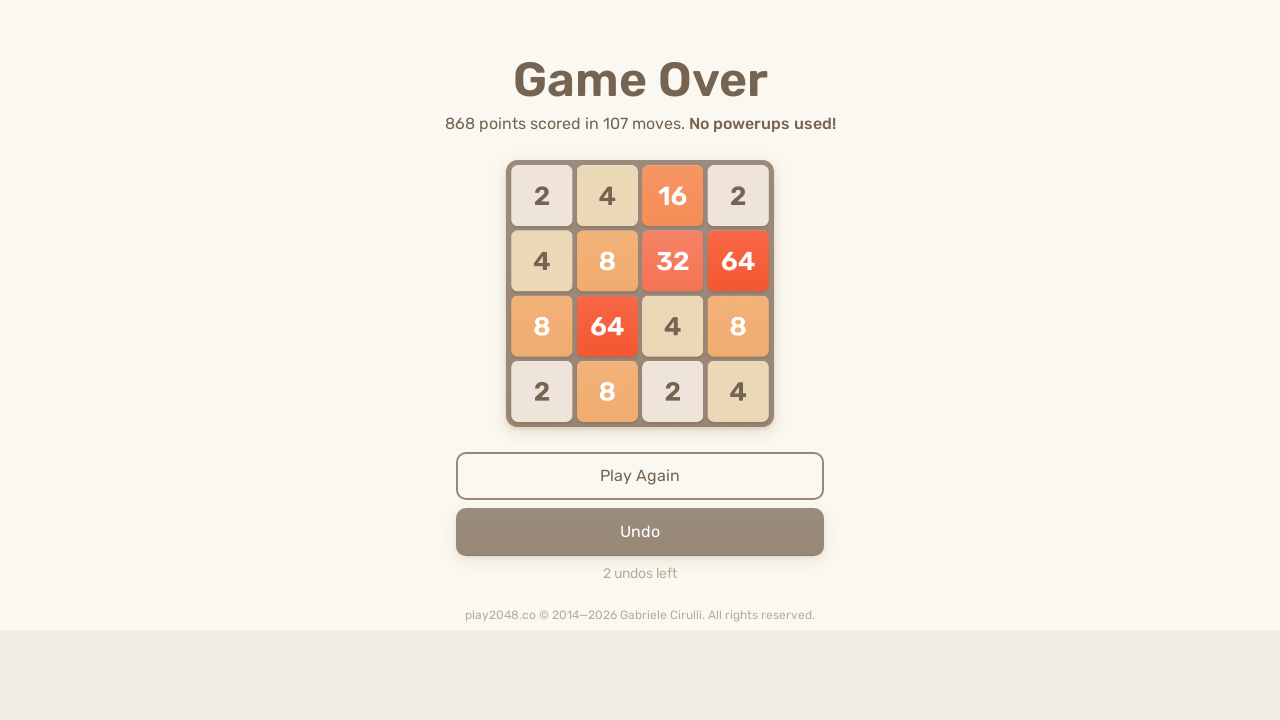

Pressed ArrowUp key
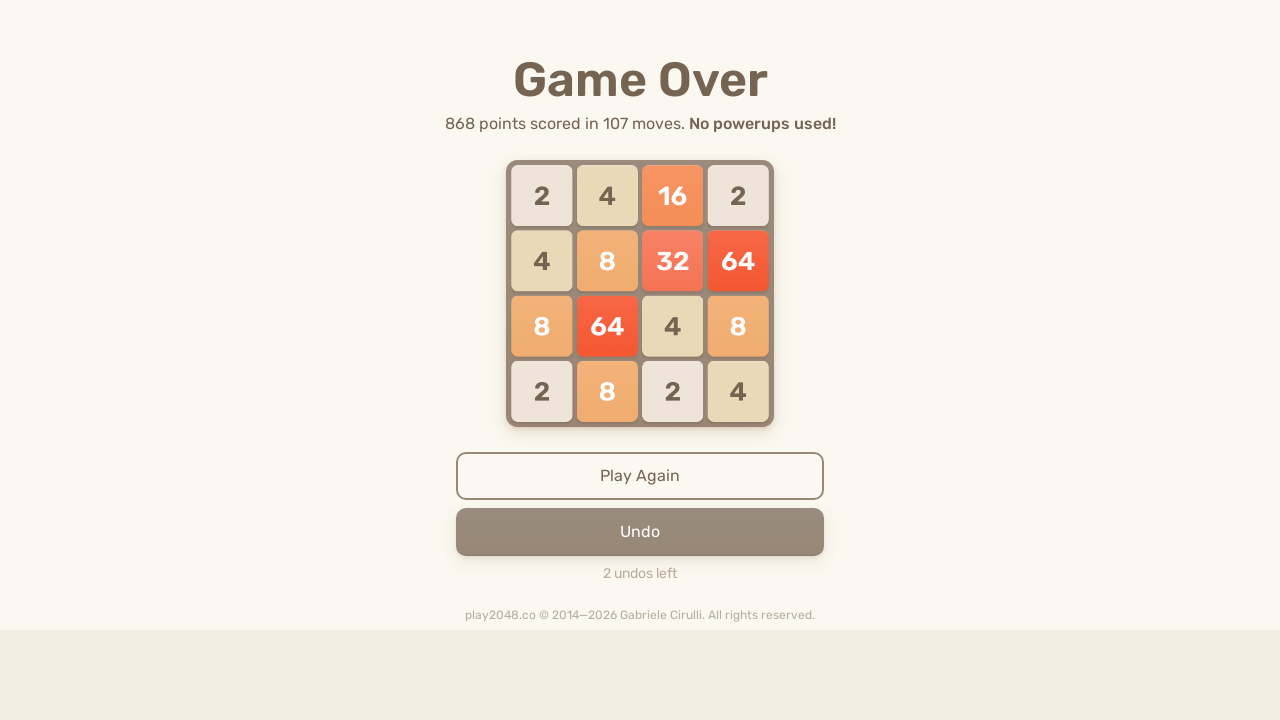

Pressed ArrowDown key
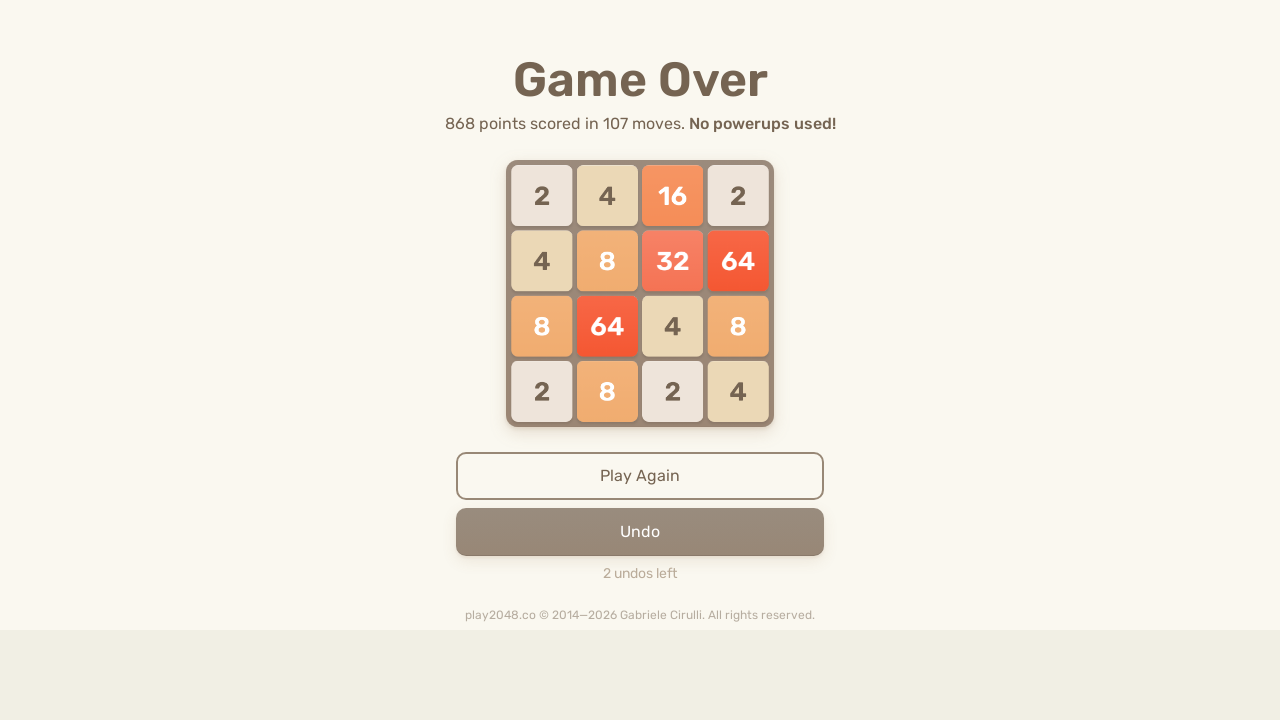

Pressed ArrowLeft key
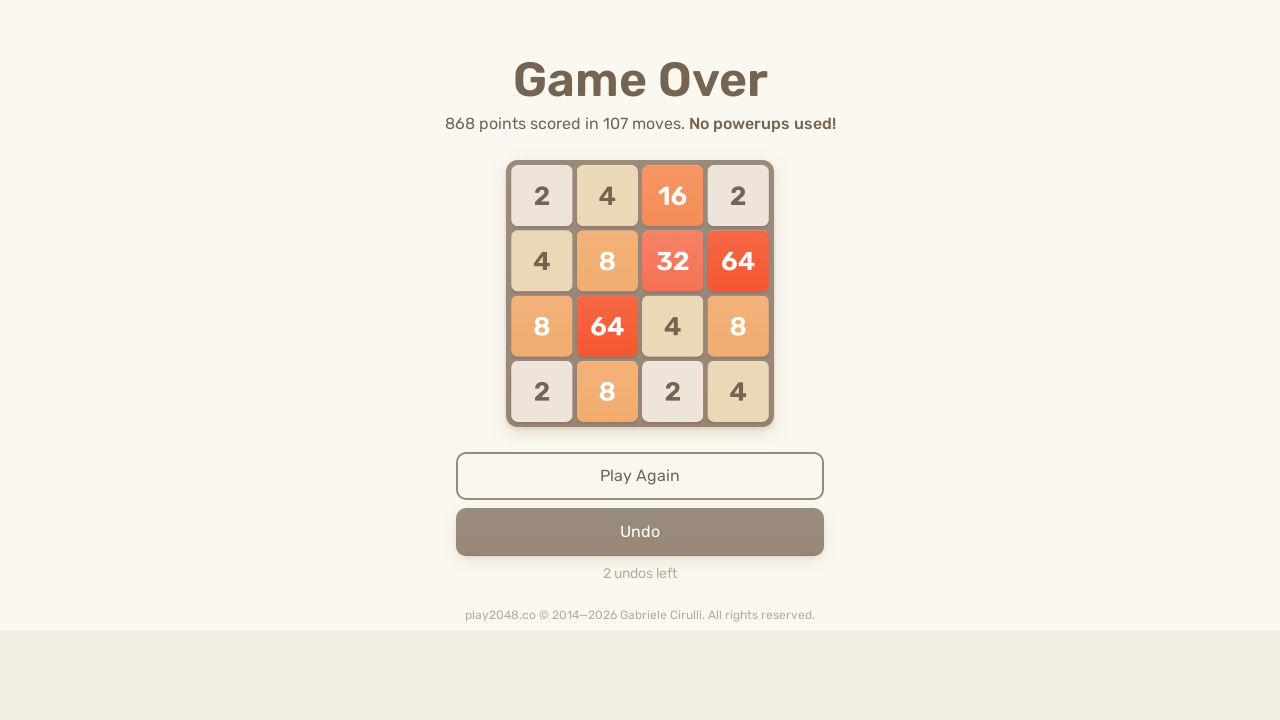

Checked for game over message
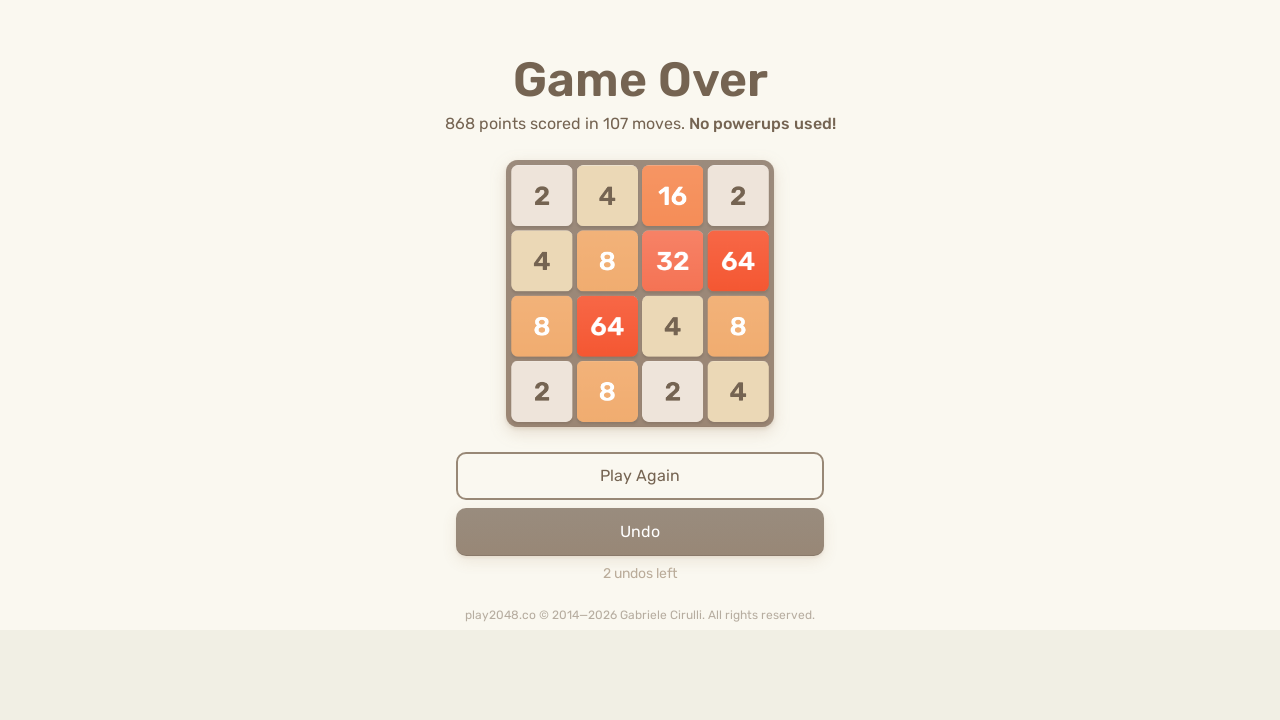

Pressed ArrowRight key
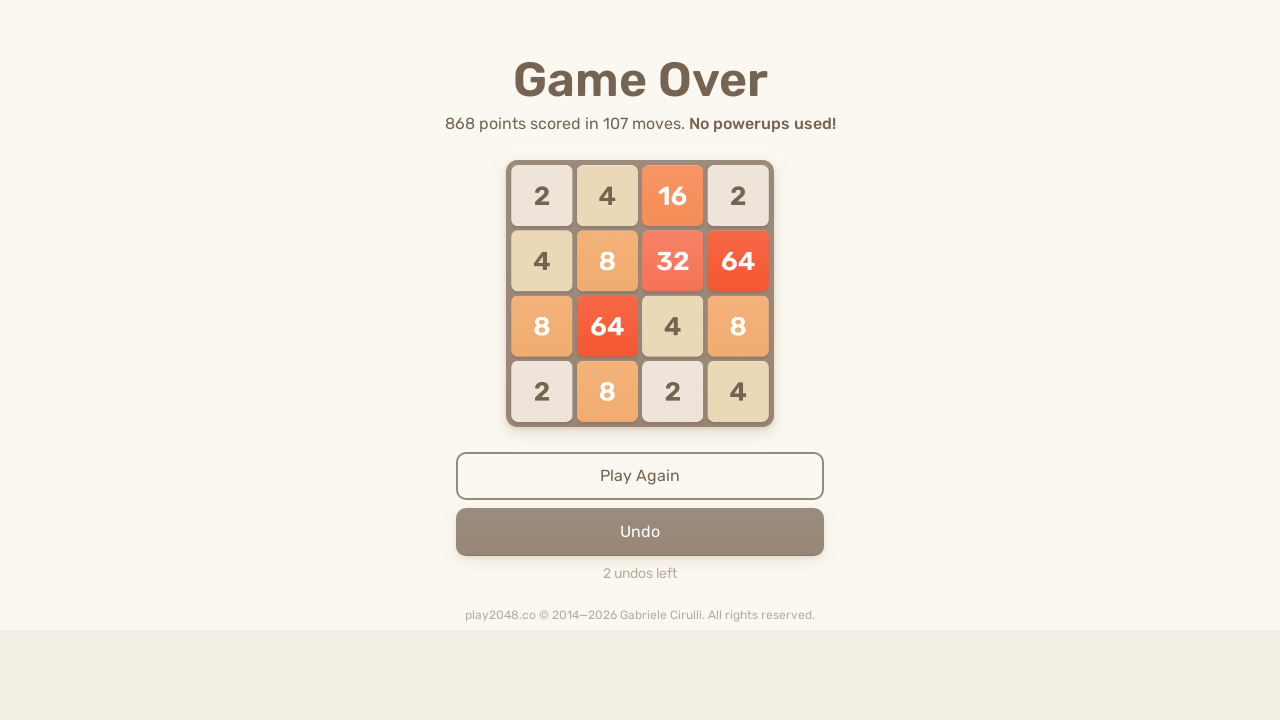

Pressed ArrowUp key
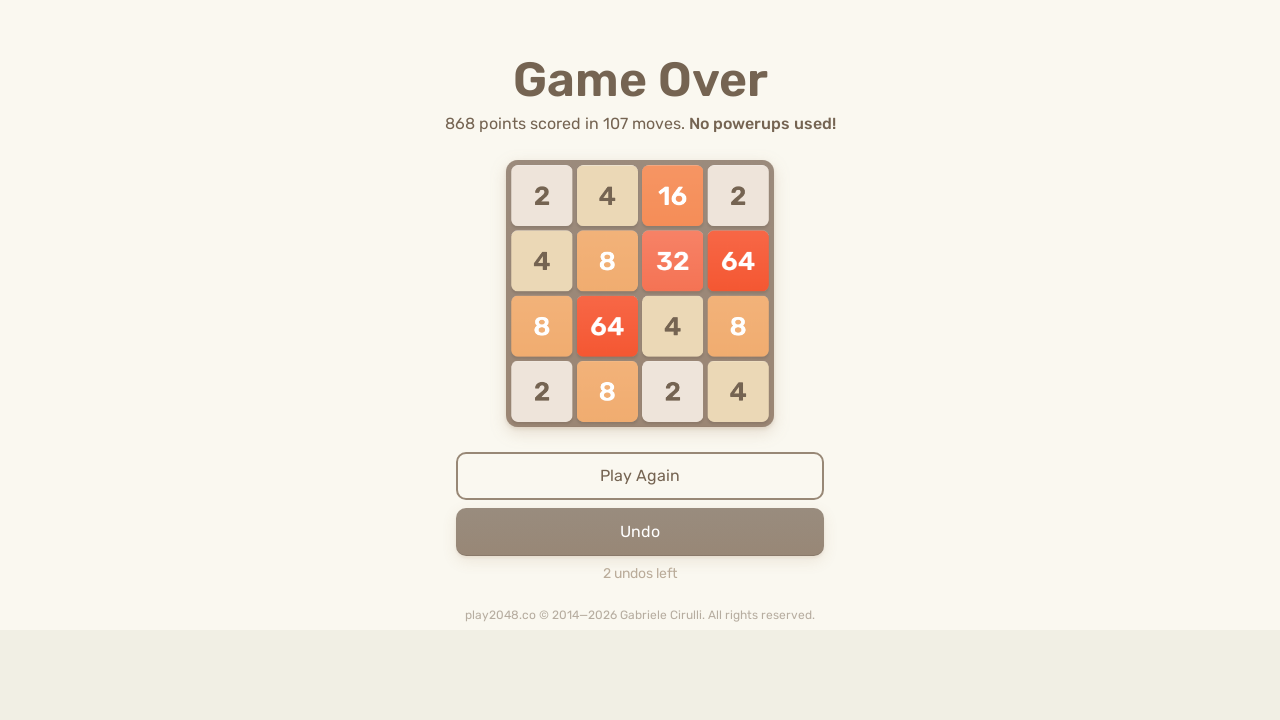

Pressed ArrowDown key
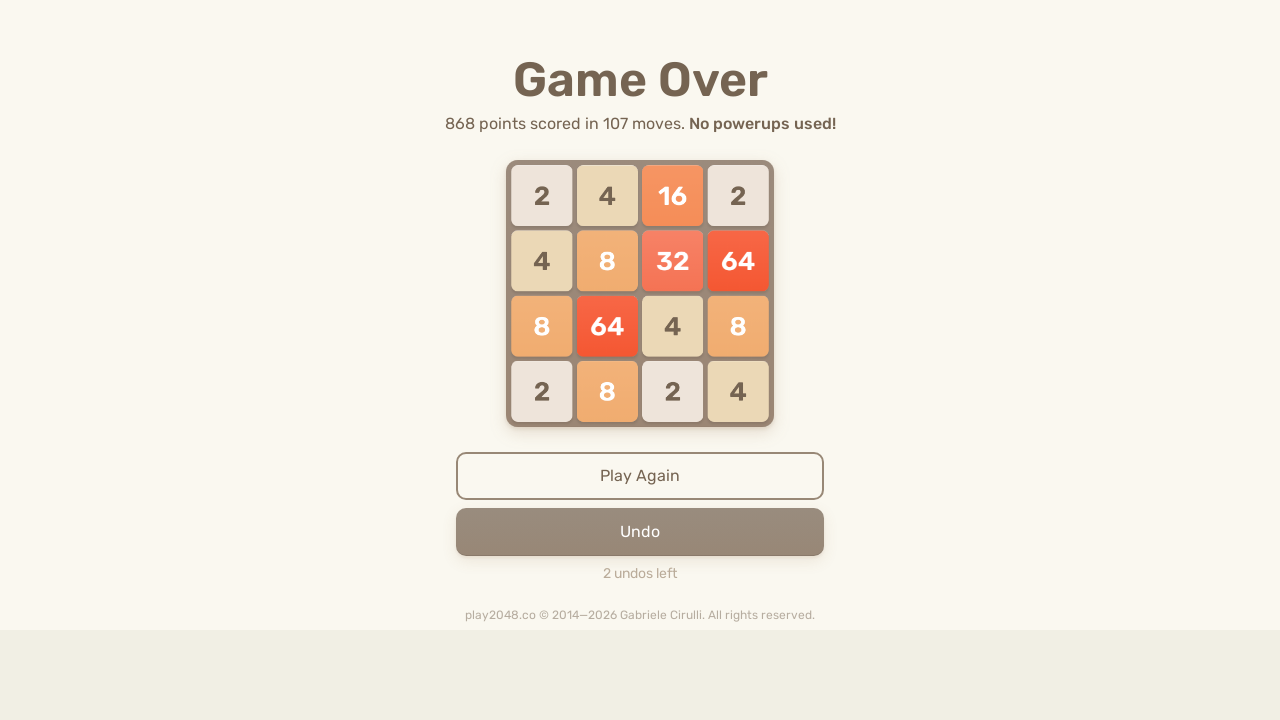

Pressed ArrowLeft key
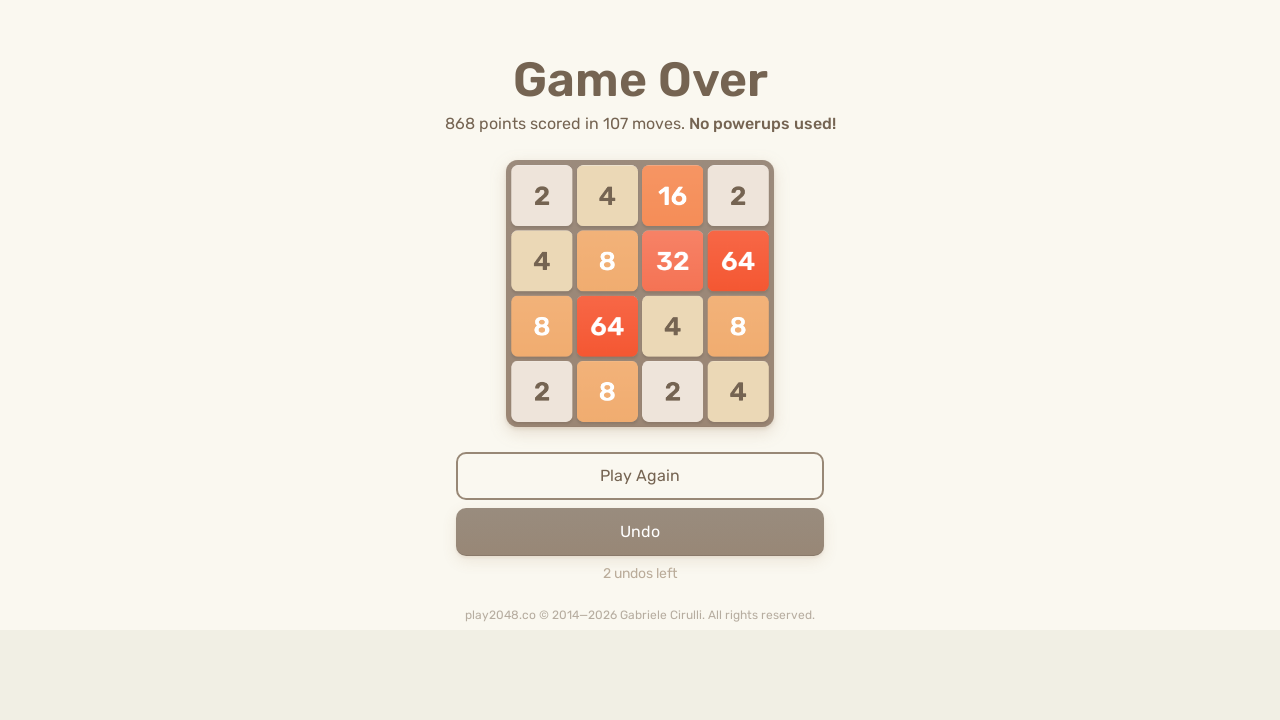

Checked for game over message
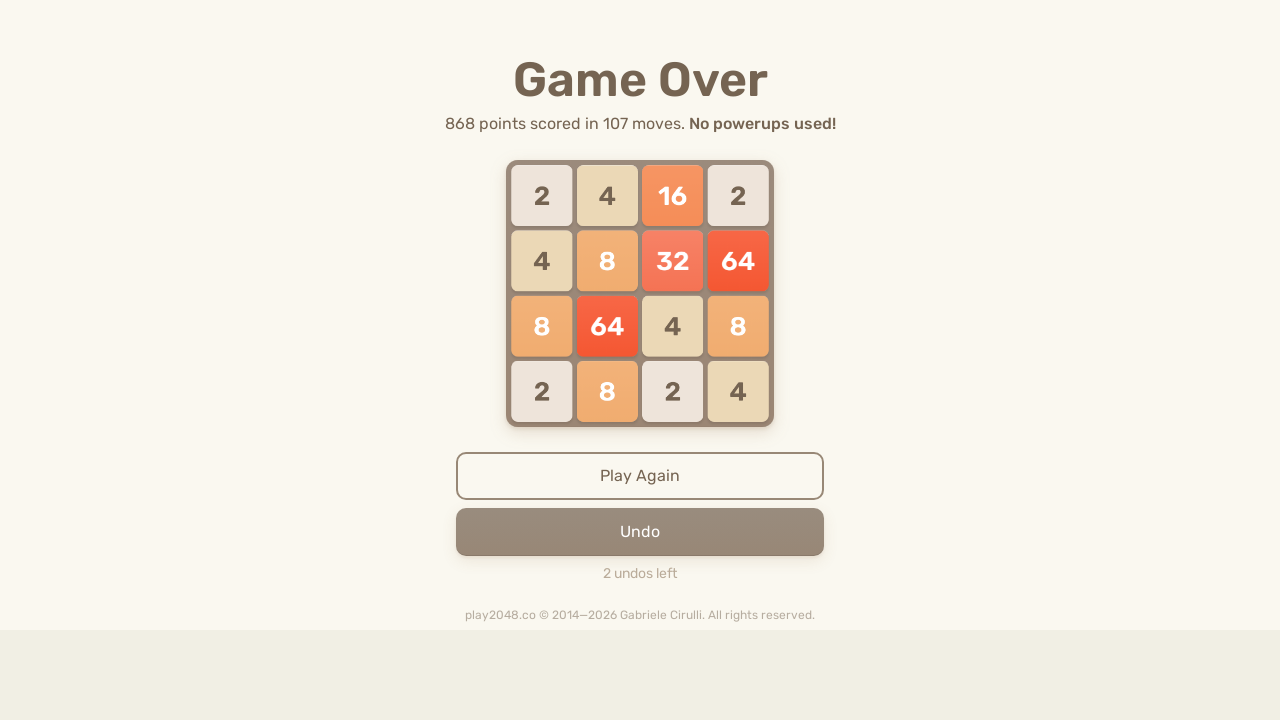

Pressed ArrowRight key
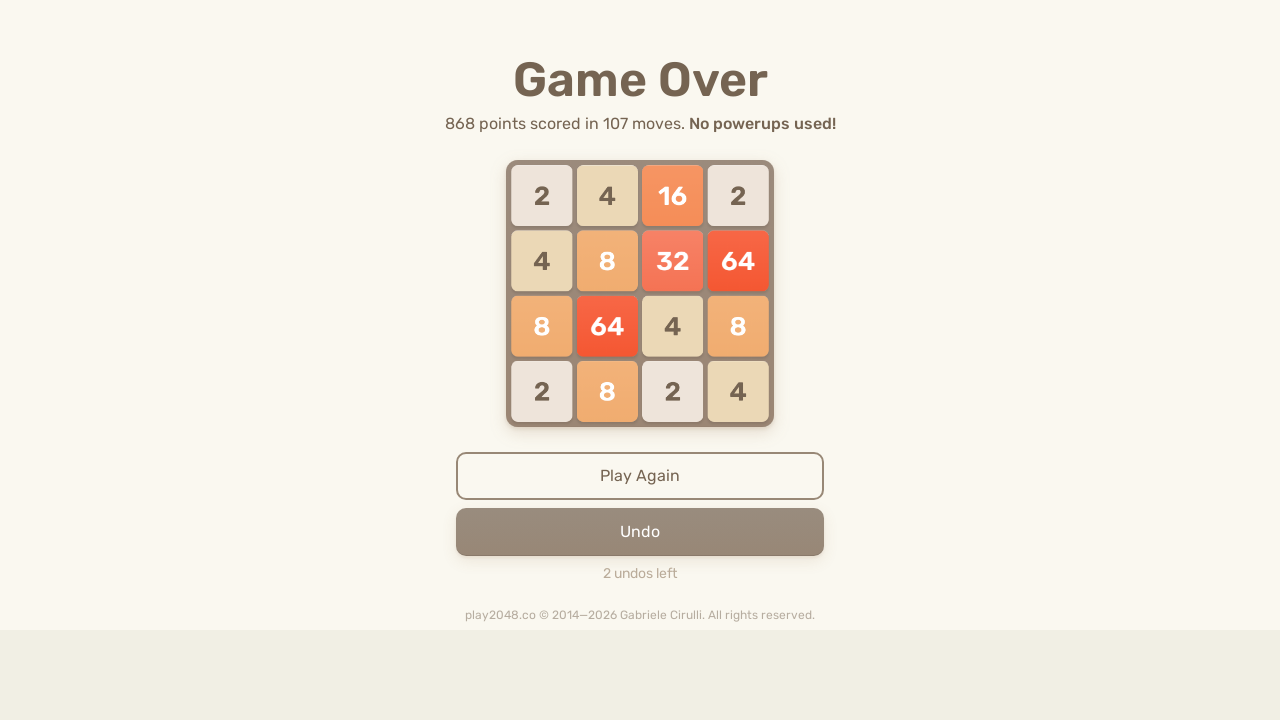

Pressed ArrowUp key
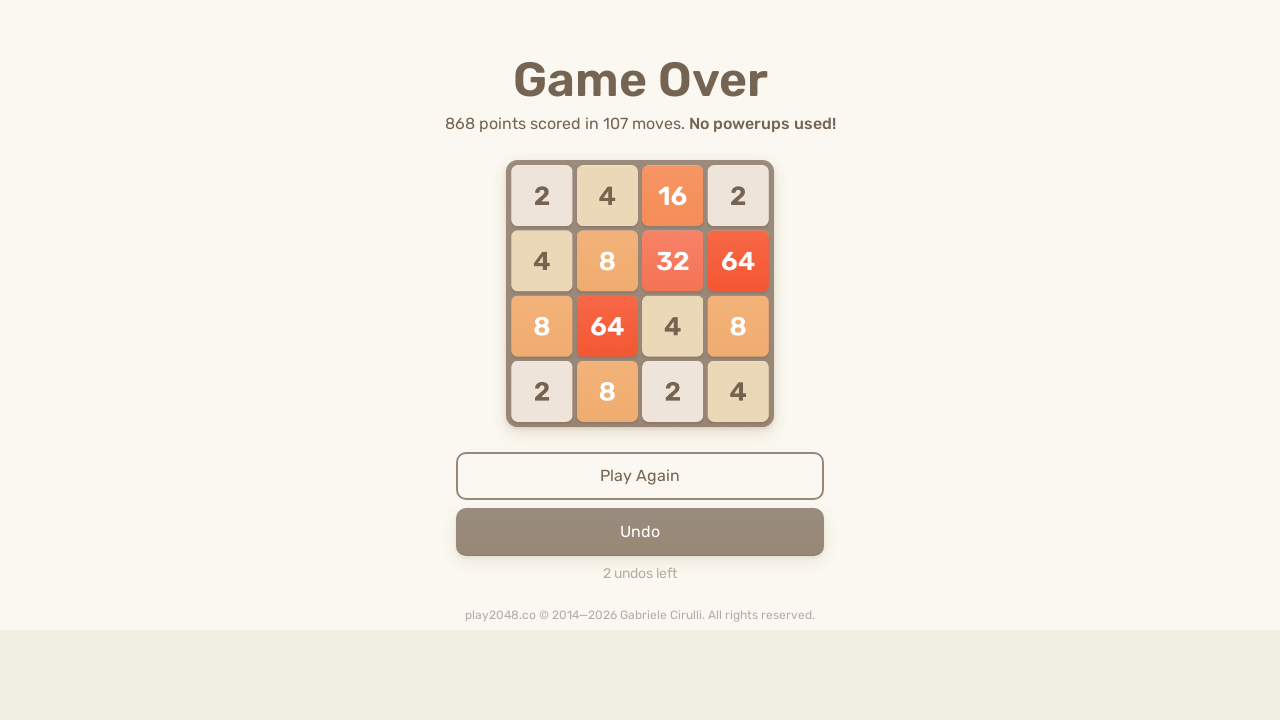

Pressed ArrowDown key
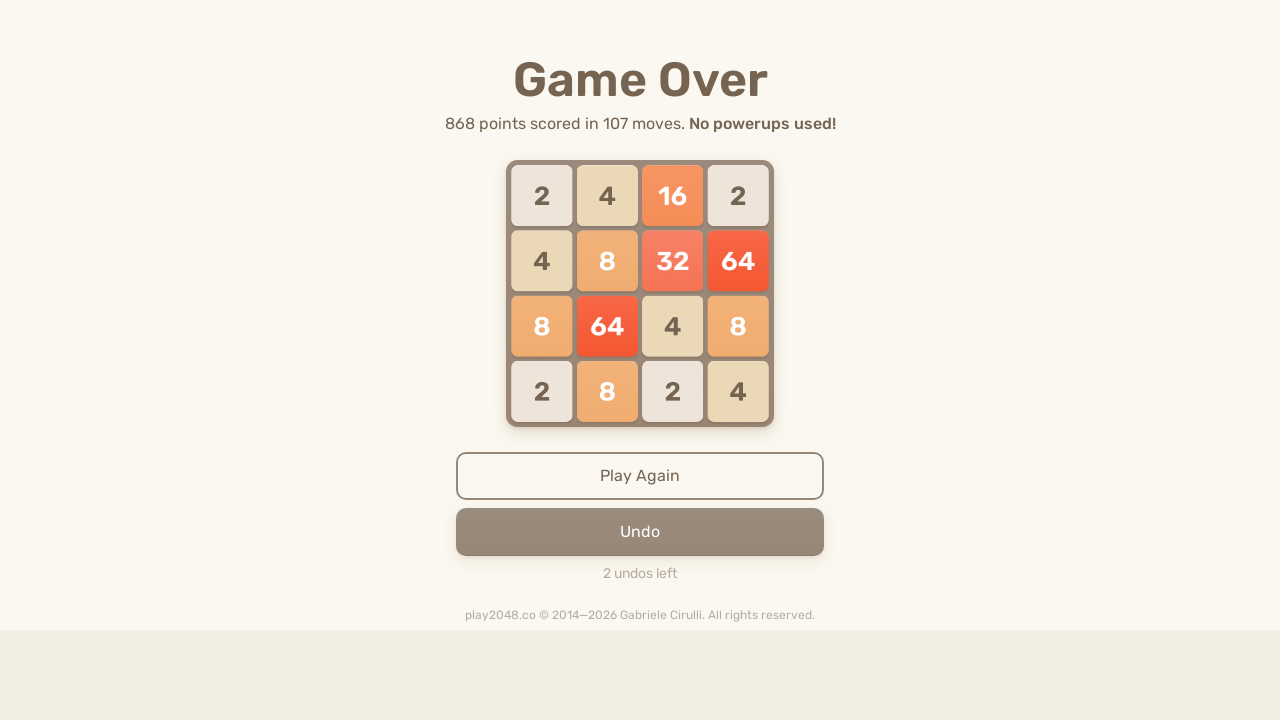

Pressed ArrowLeft key
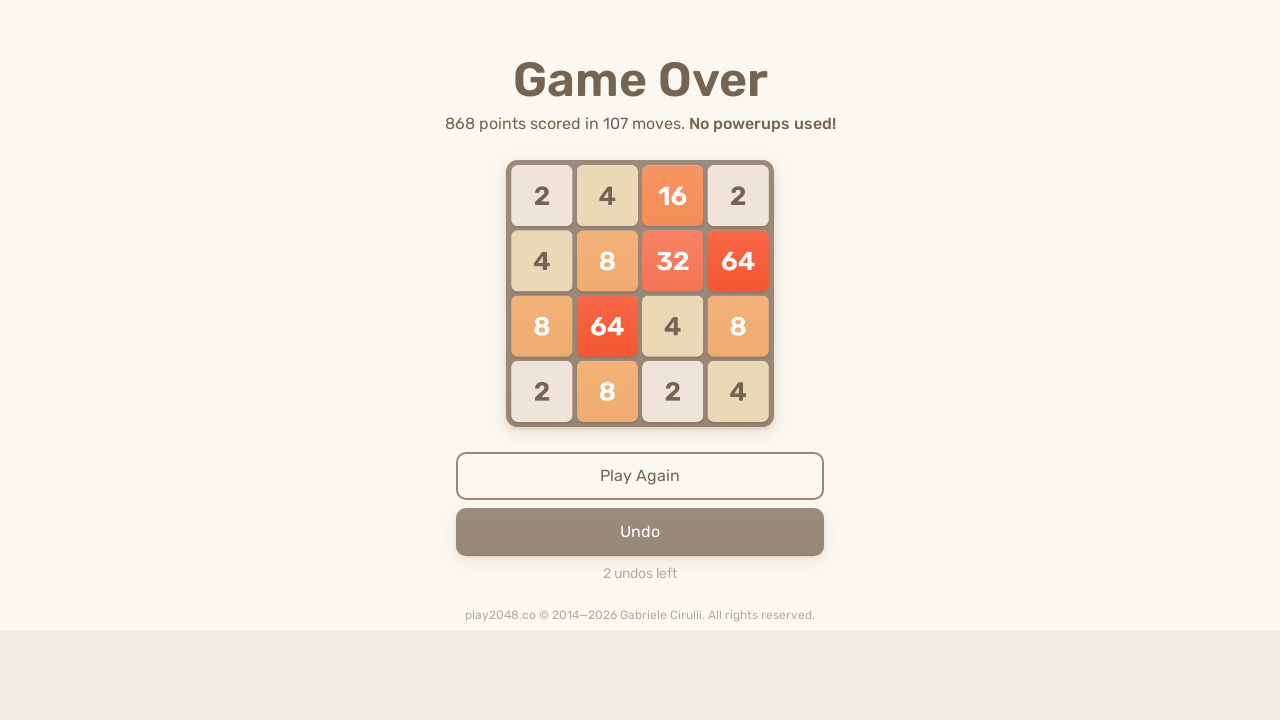

Checked for game over message
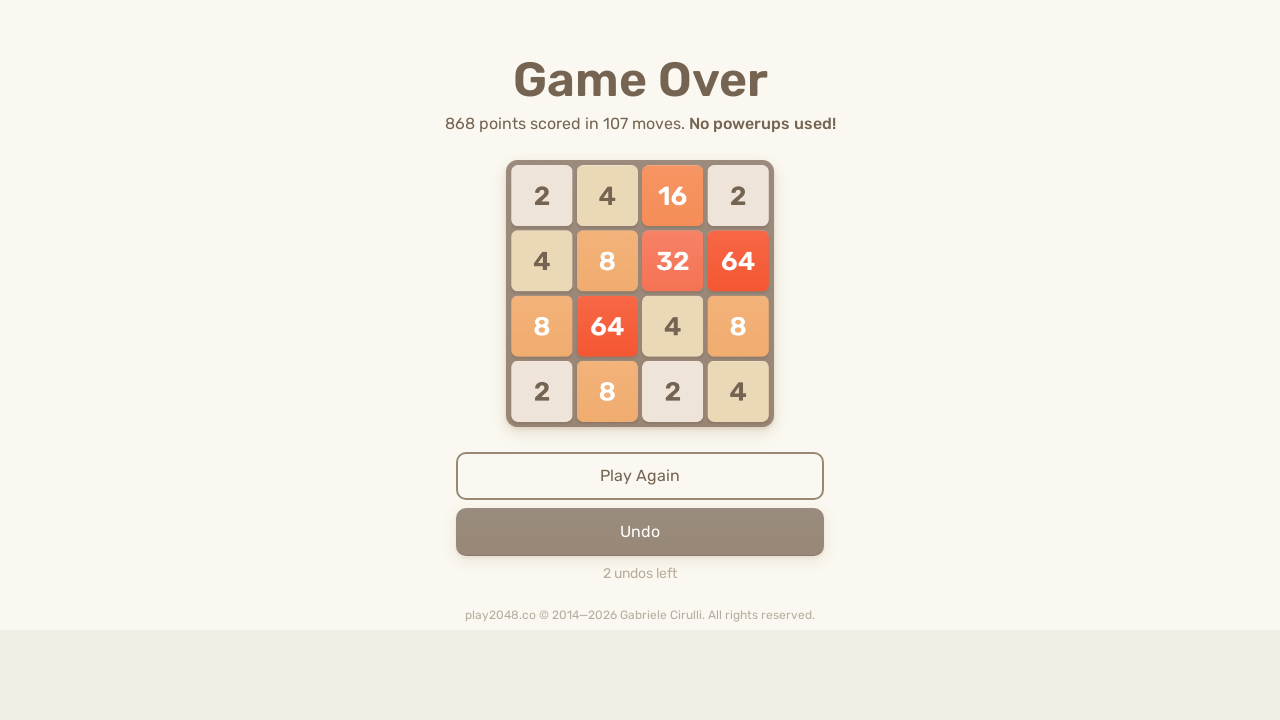

Pressed ArrowRight key
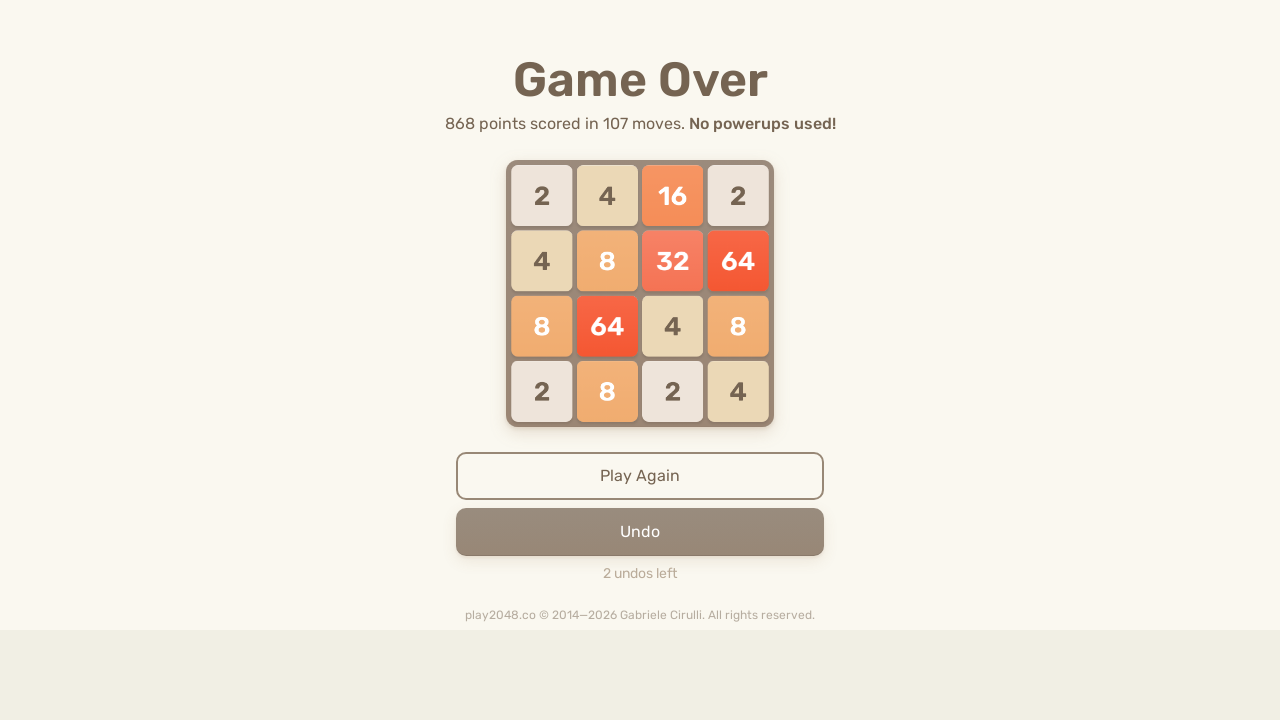

Pressed ArrowUp key
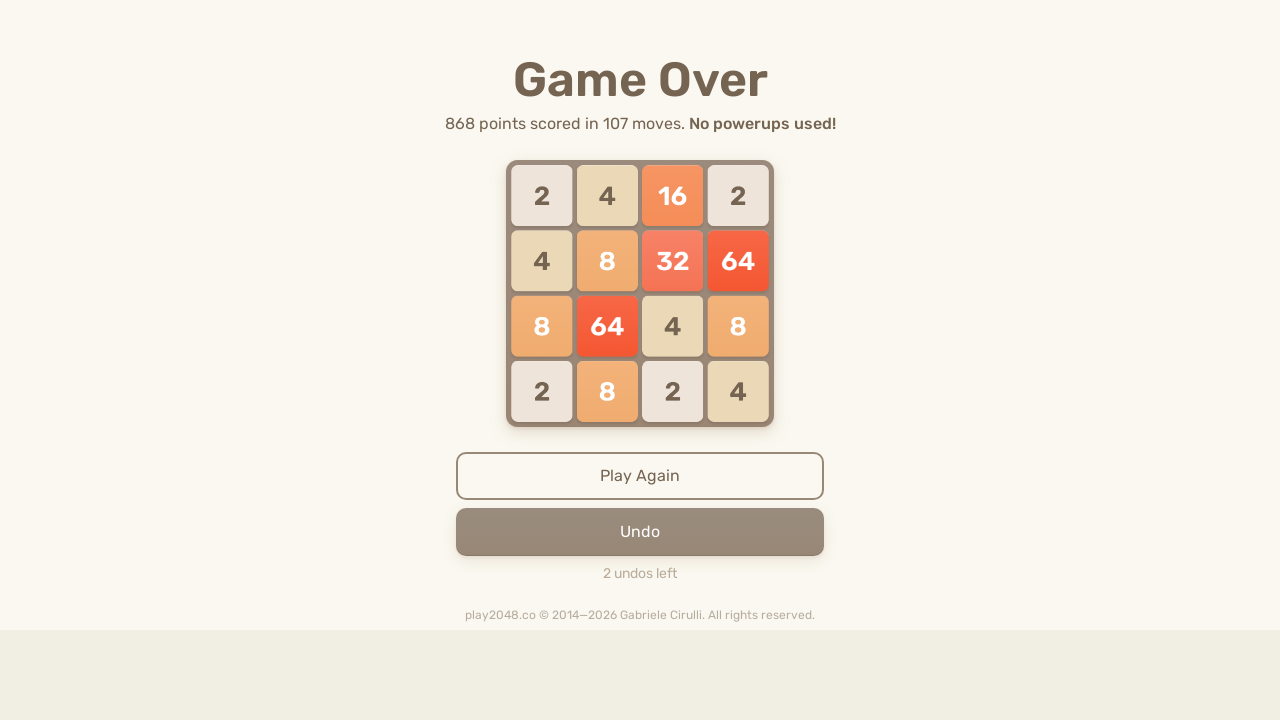

Pressed ArrowDown key
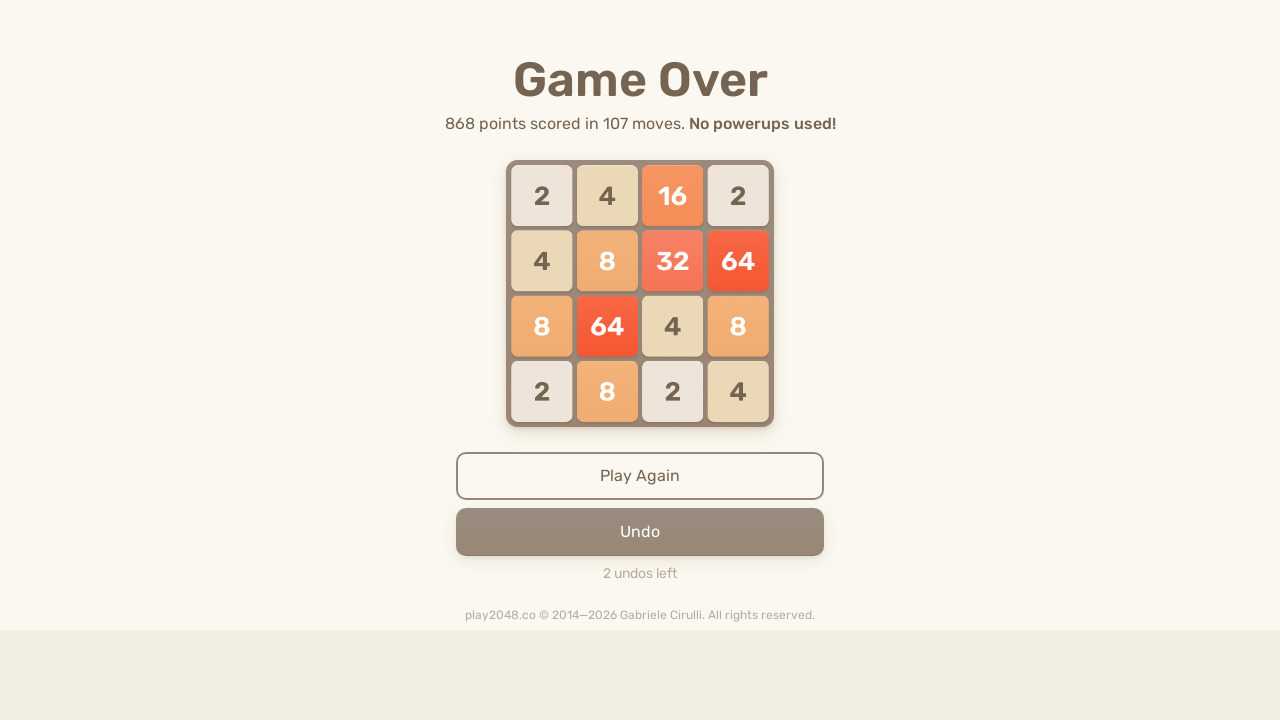

Pressed ArrowLeft key
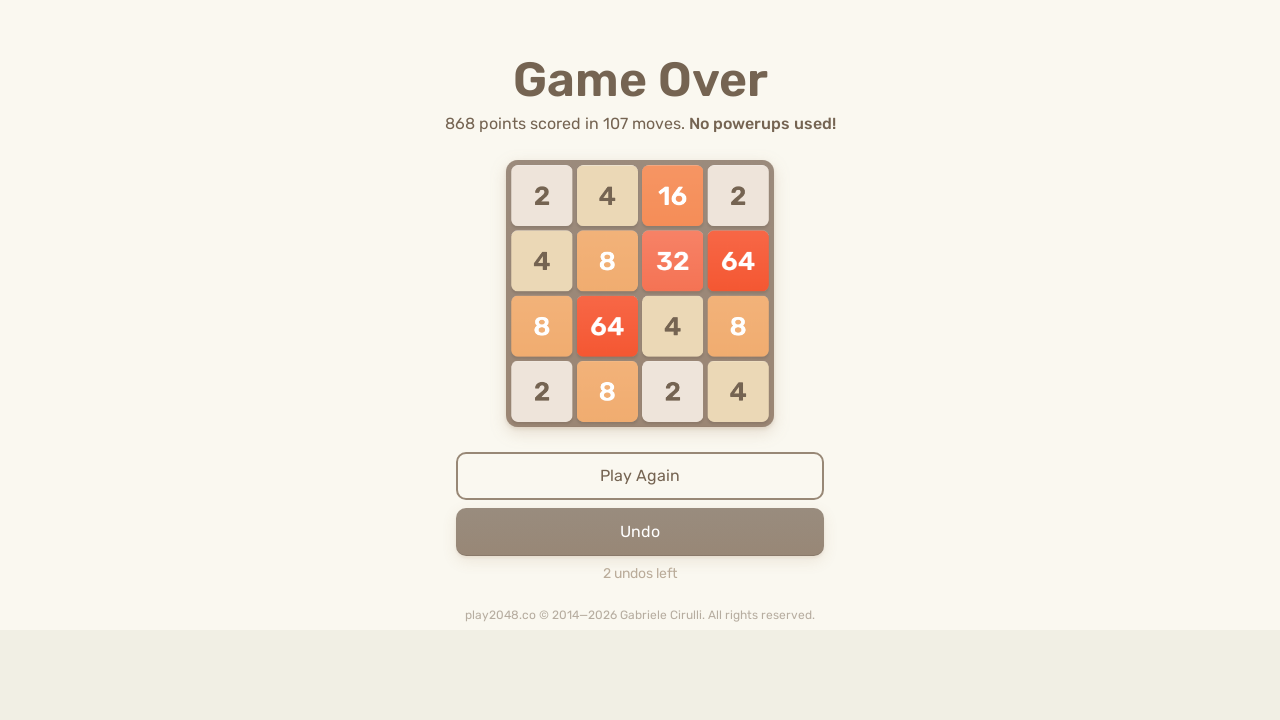

Checked for game over message
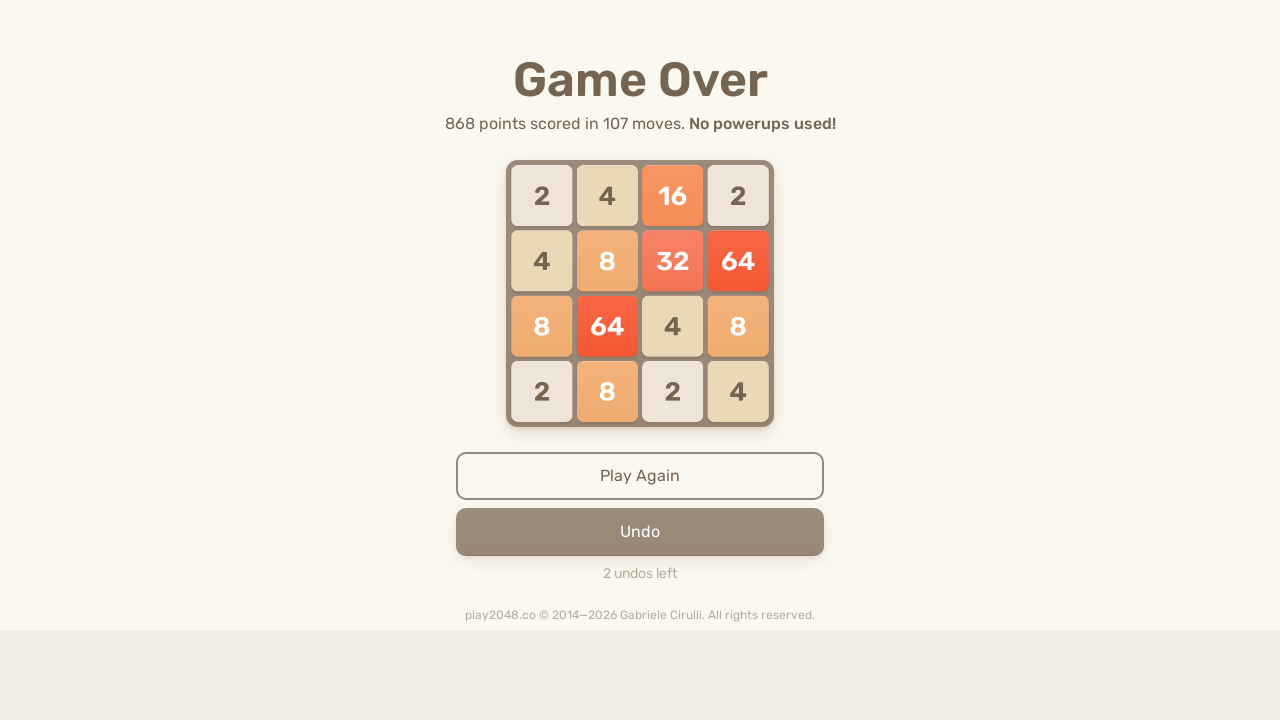

Pressed ArrowRight key
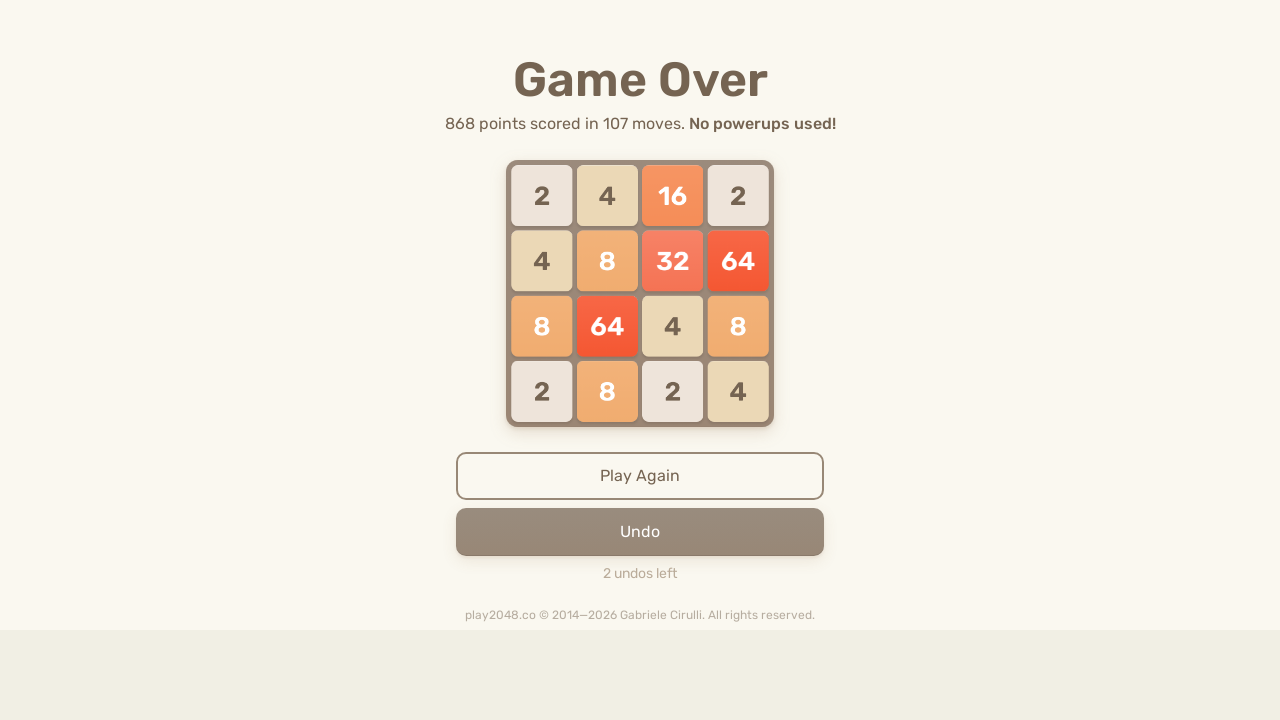

Pressed ArrowUp key
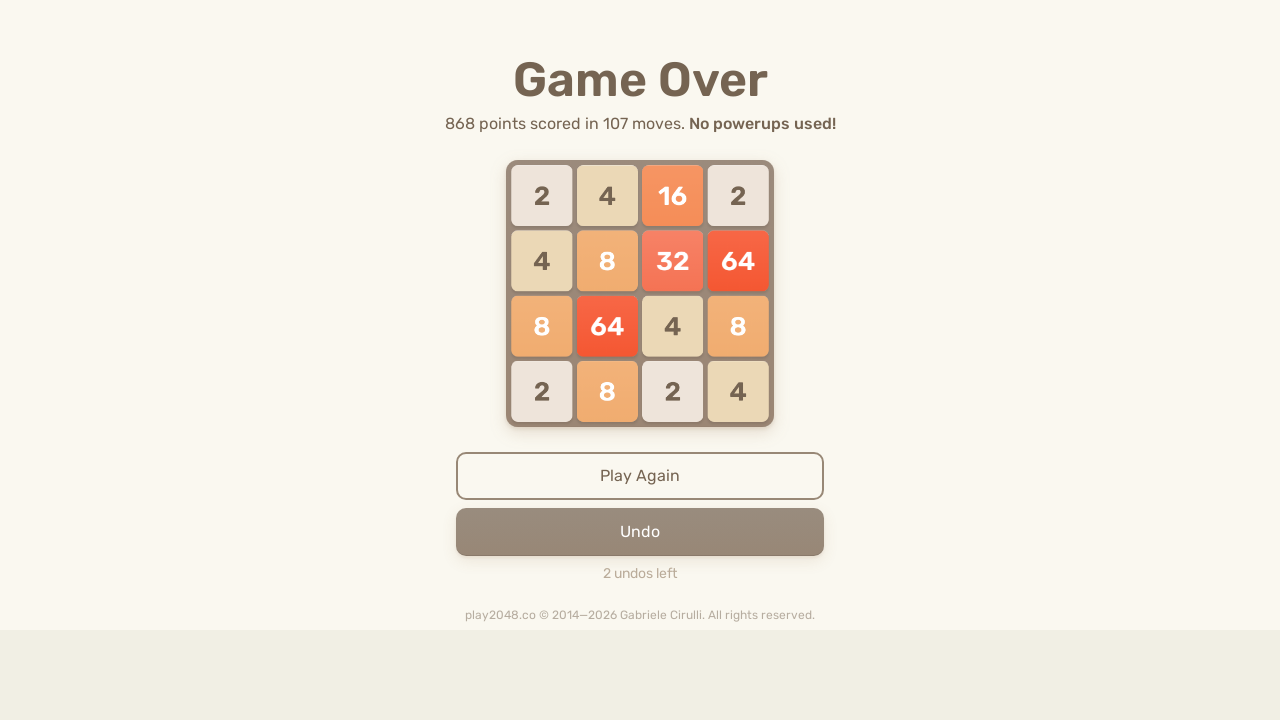

Pressed ArrowDown key
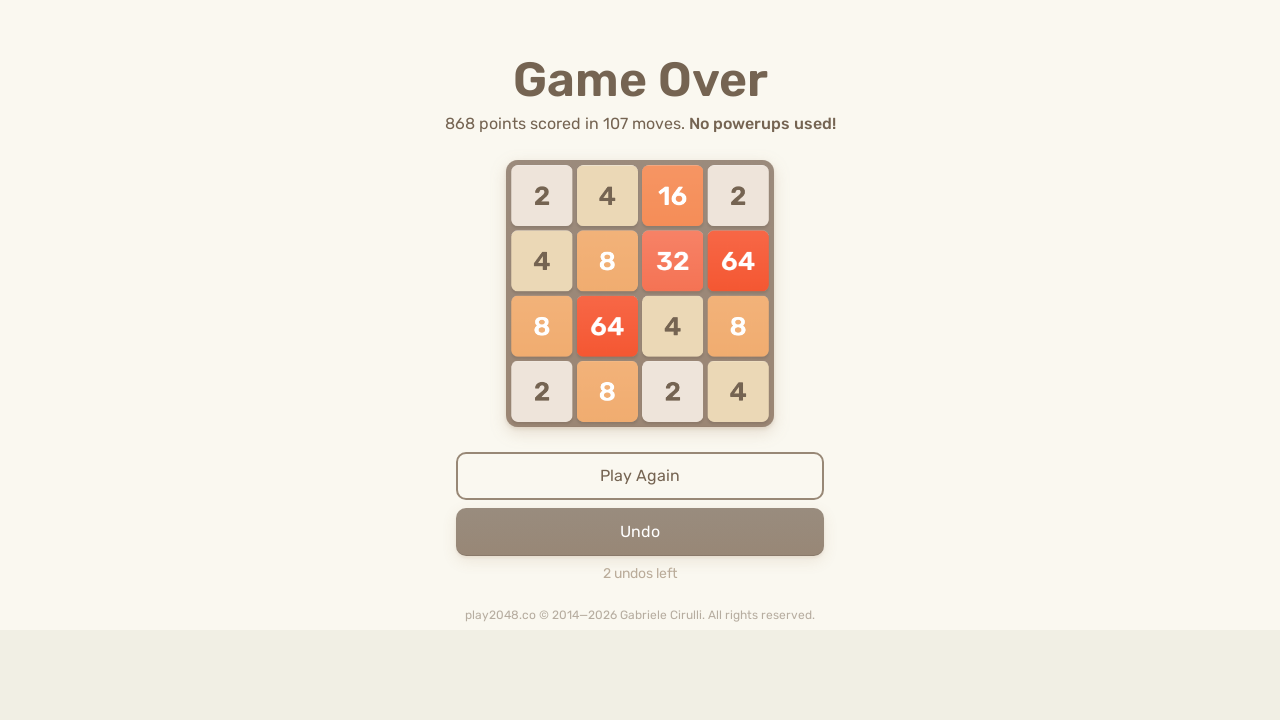

Pressed ArrowLeft key
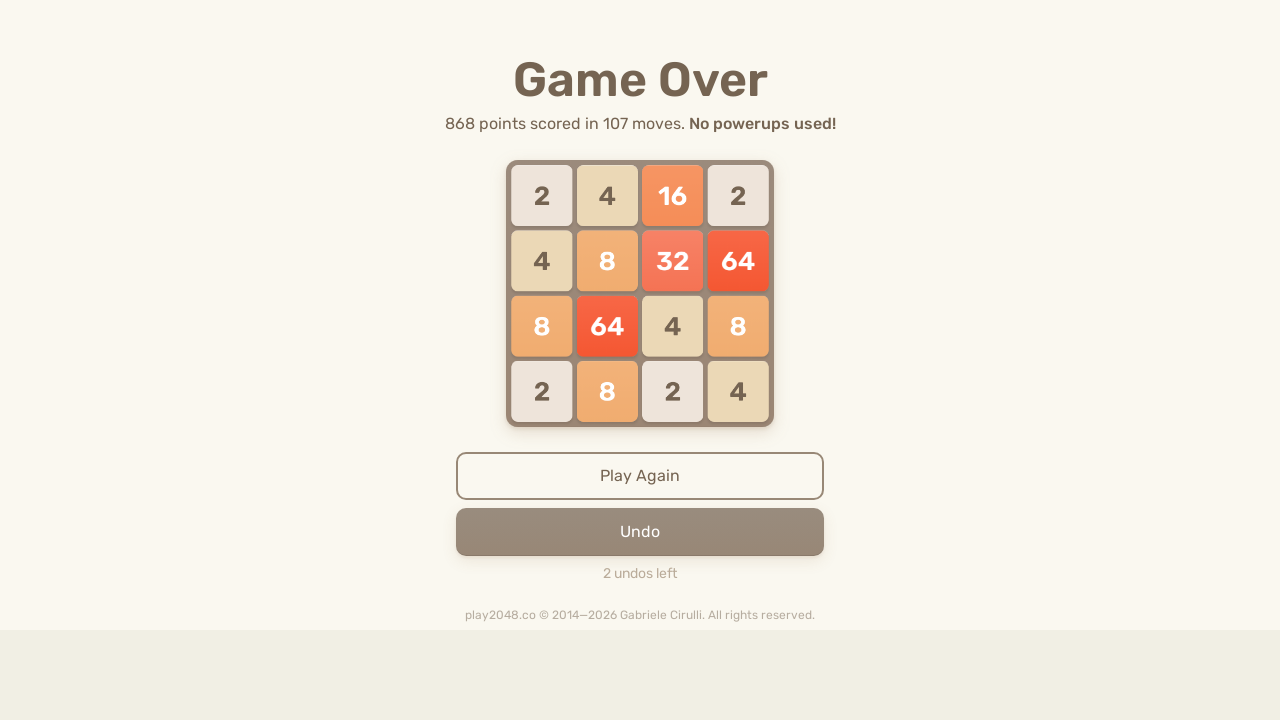

Checked for game over message
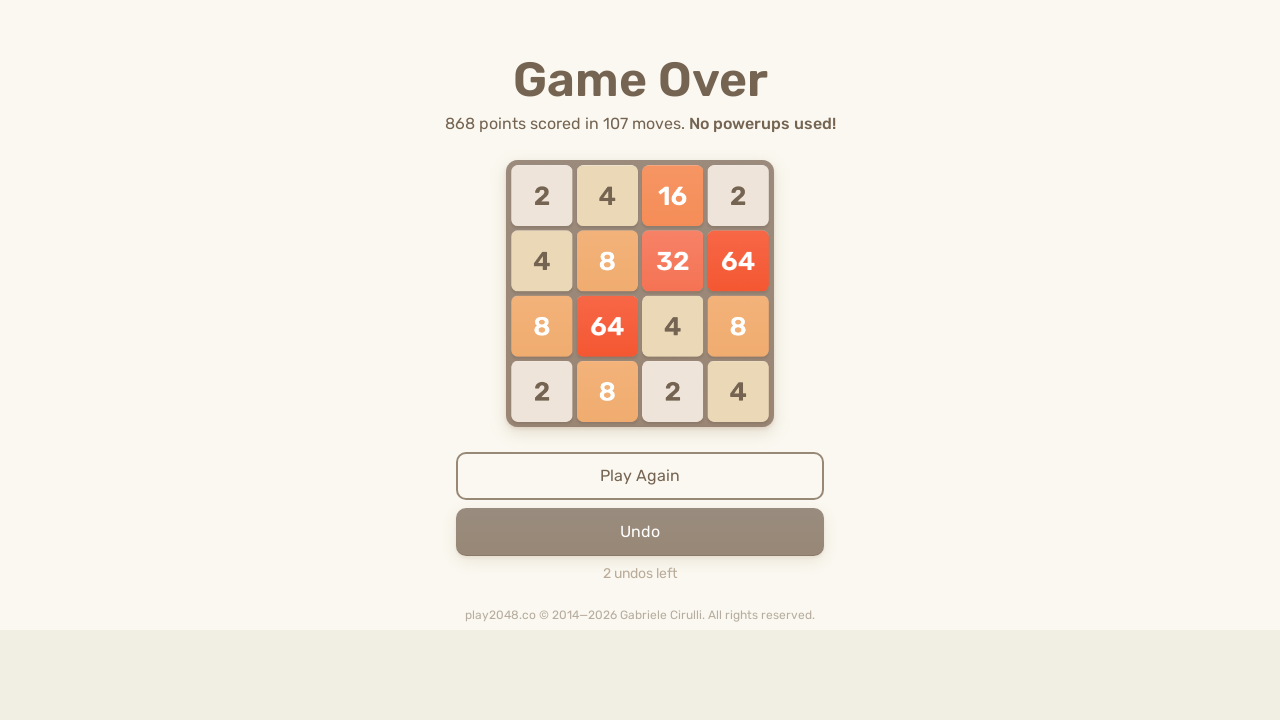

Pressed ArrowRight key
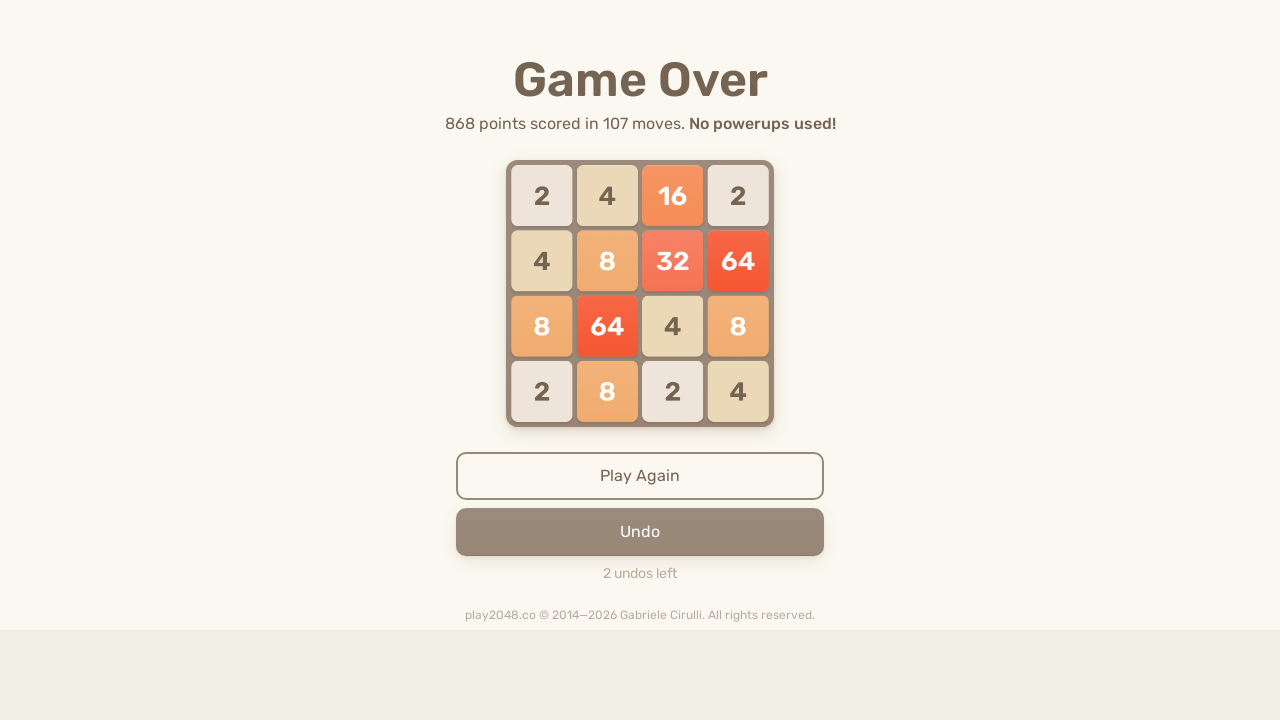

Pressed ArrowUp key
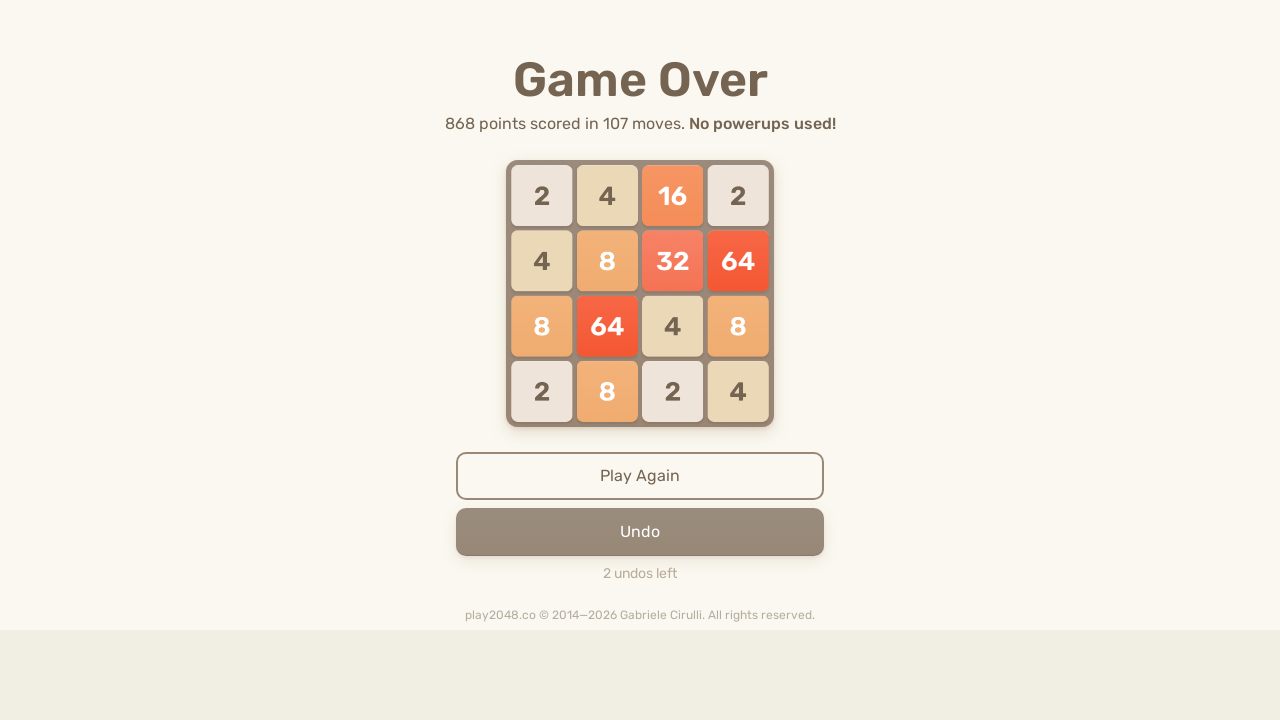

Pressed ArrowDown key
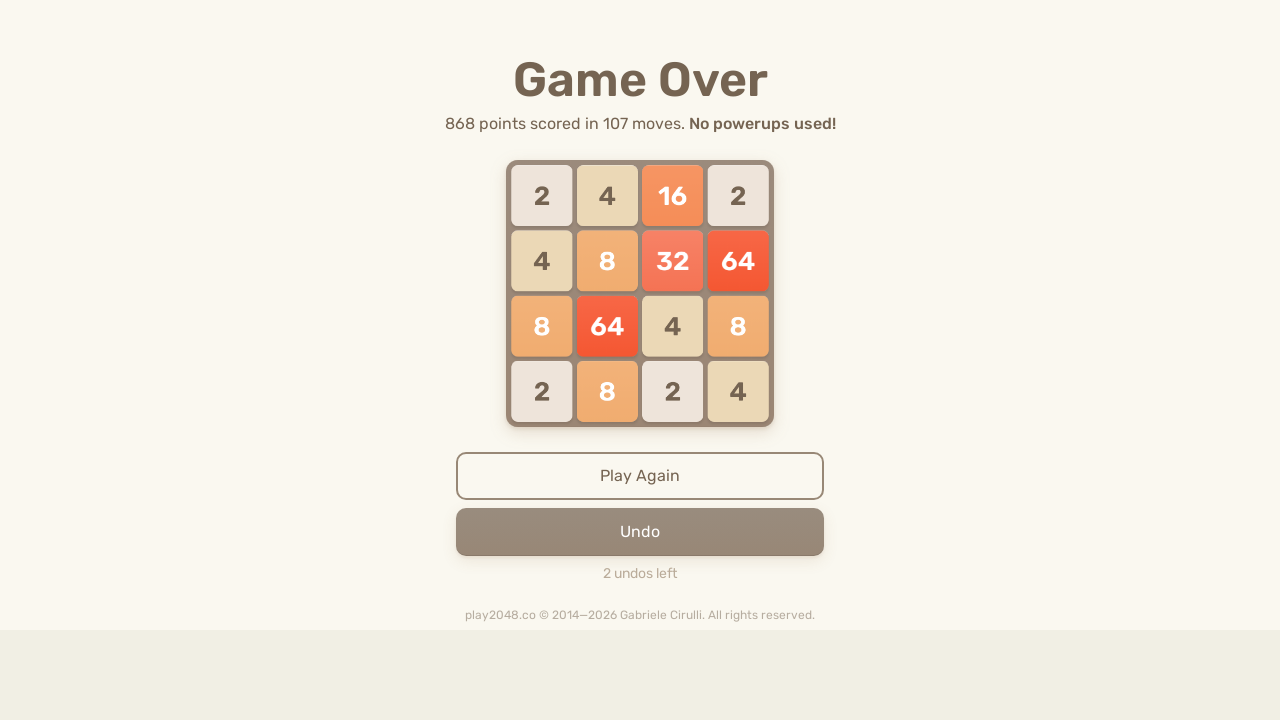

Pressed ArrowLeft key
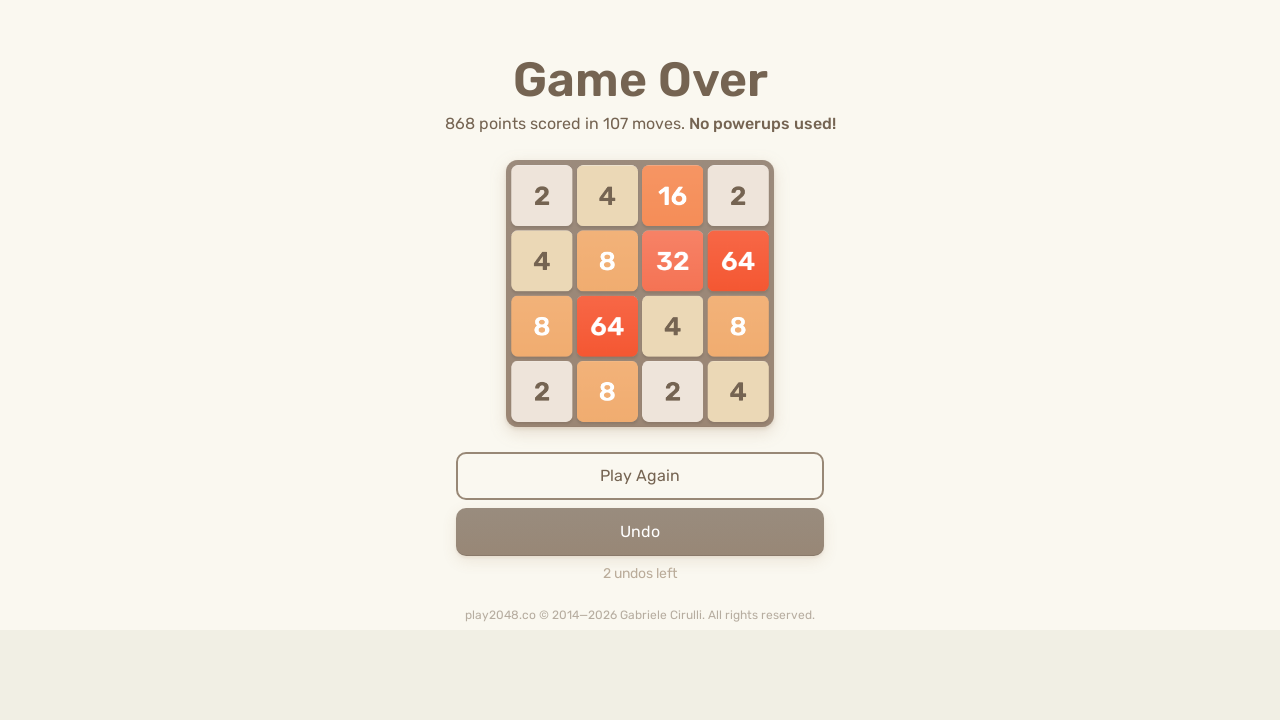

Checked for game over message
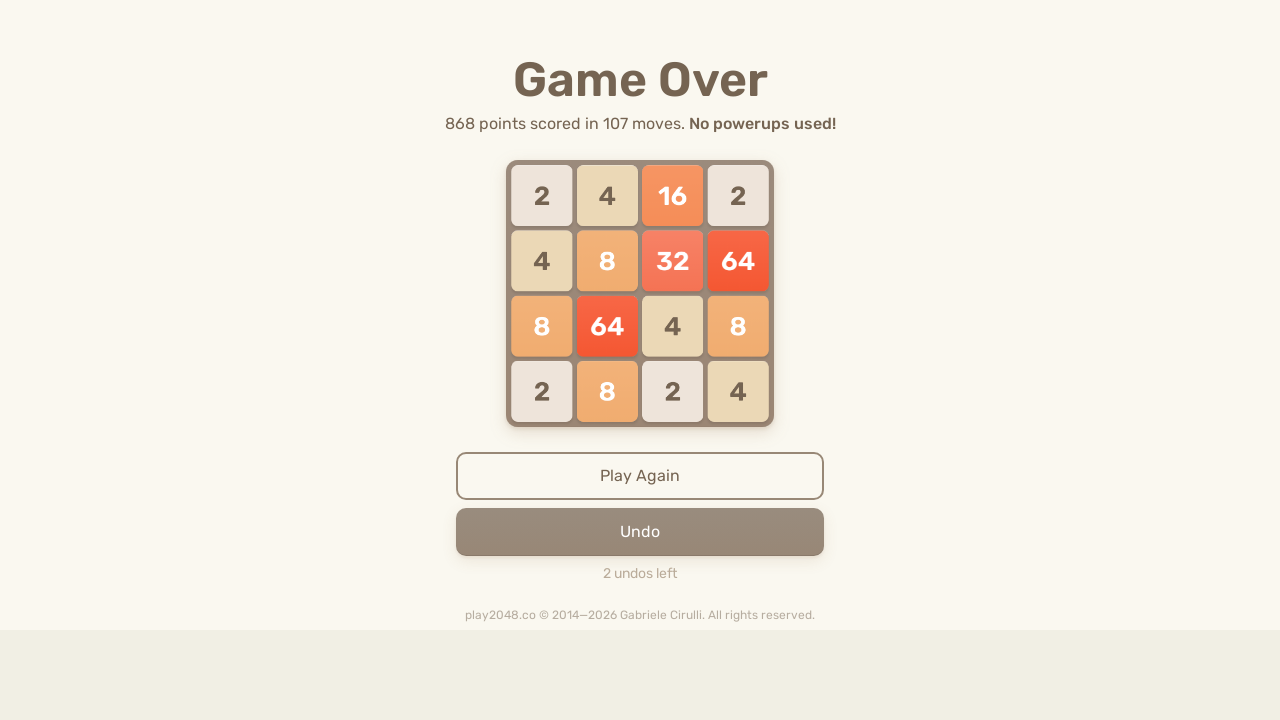

Pressed ArrowRight key
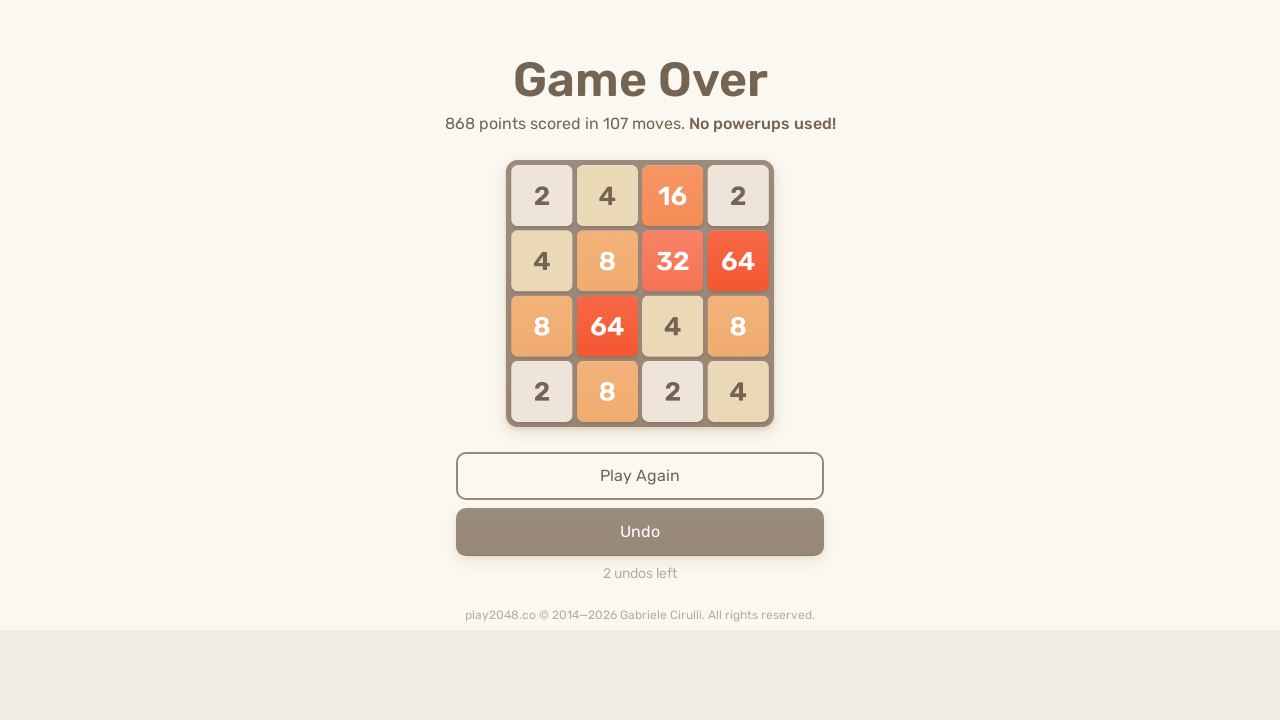

Pressed ArrowUp key
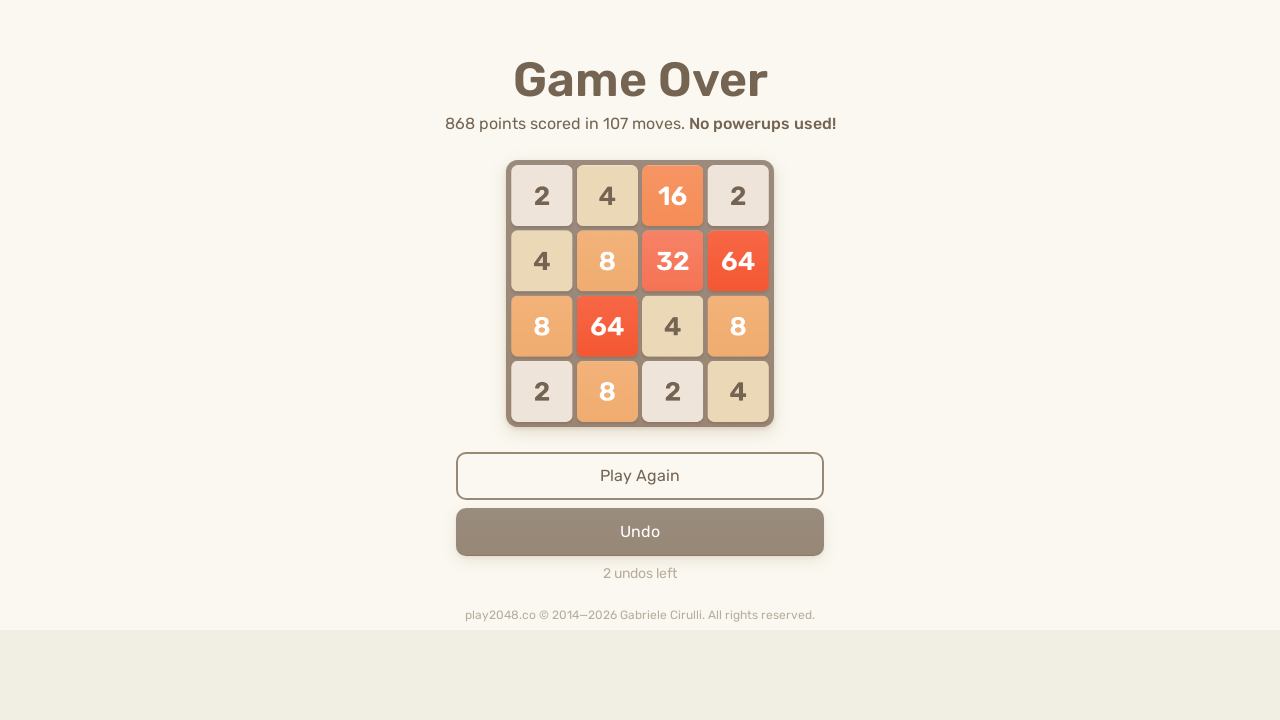

Pressed ArrowDown key
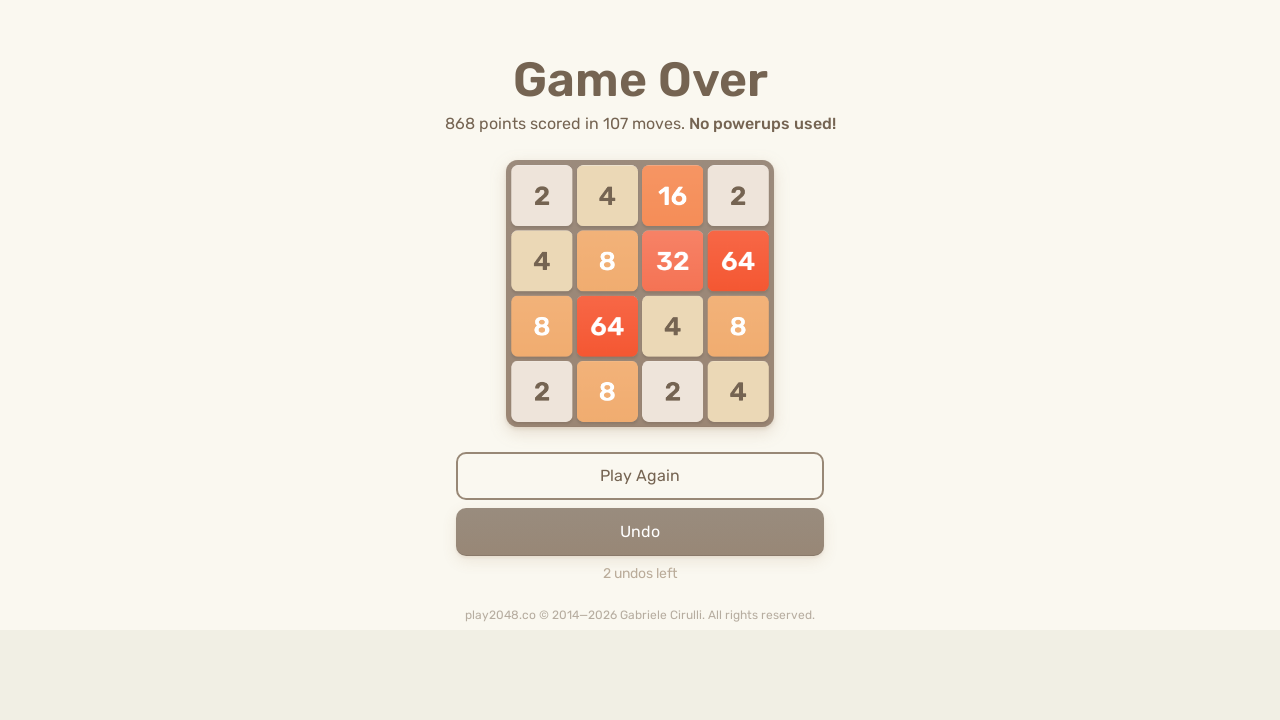

Pressed ArrowLeft key
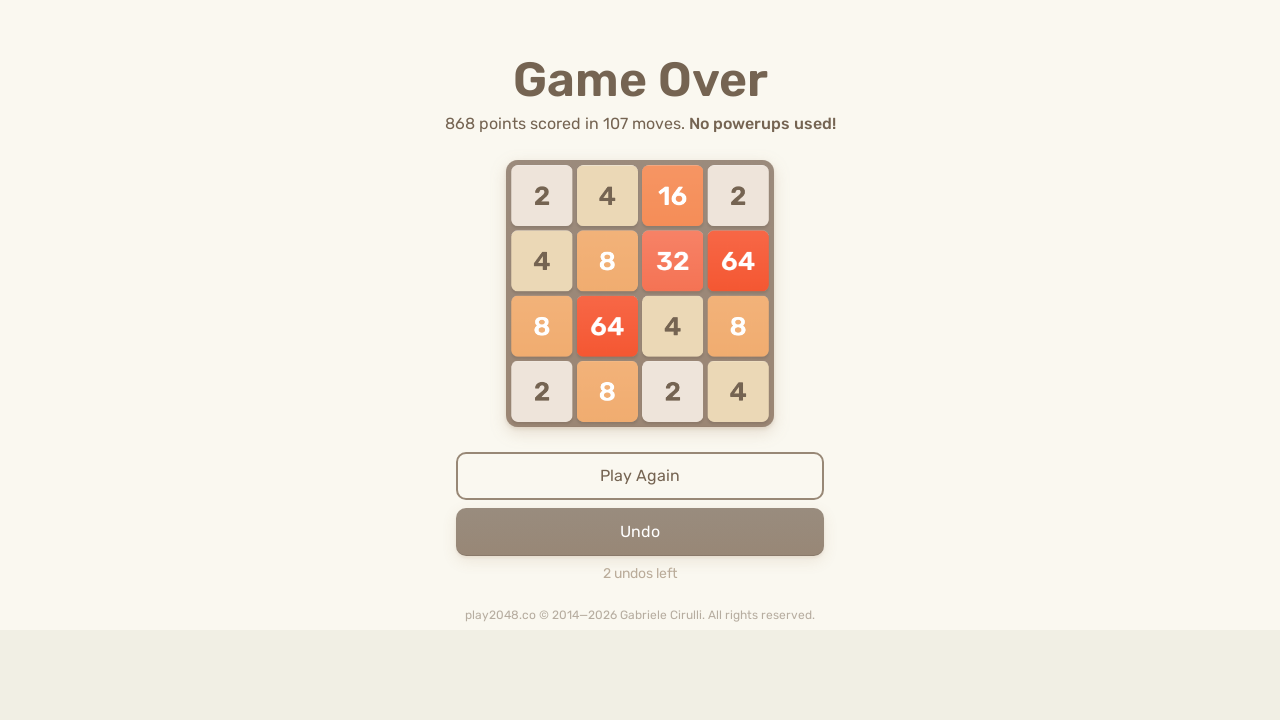

Checked for game over message
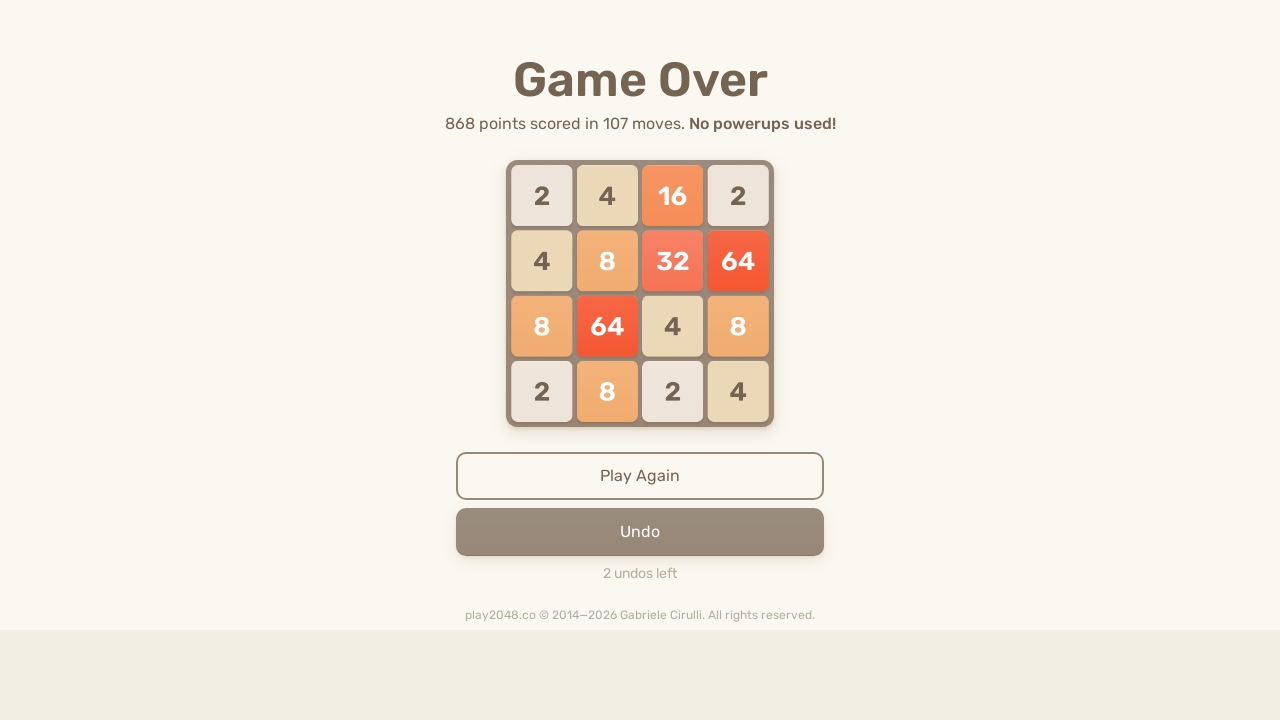

Pressed ArrowRight key
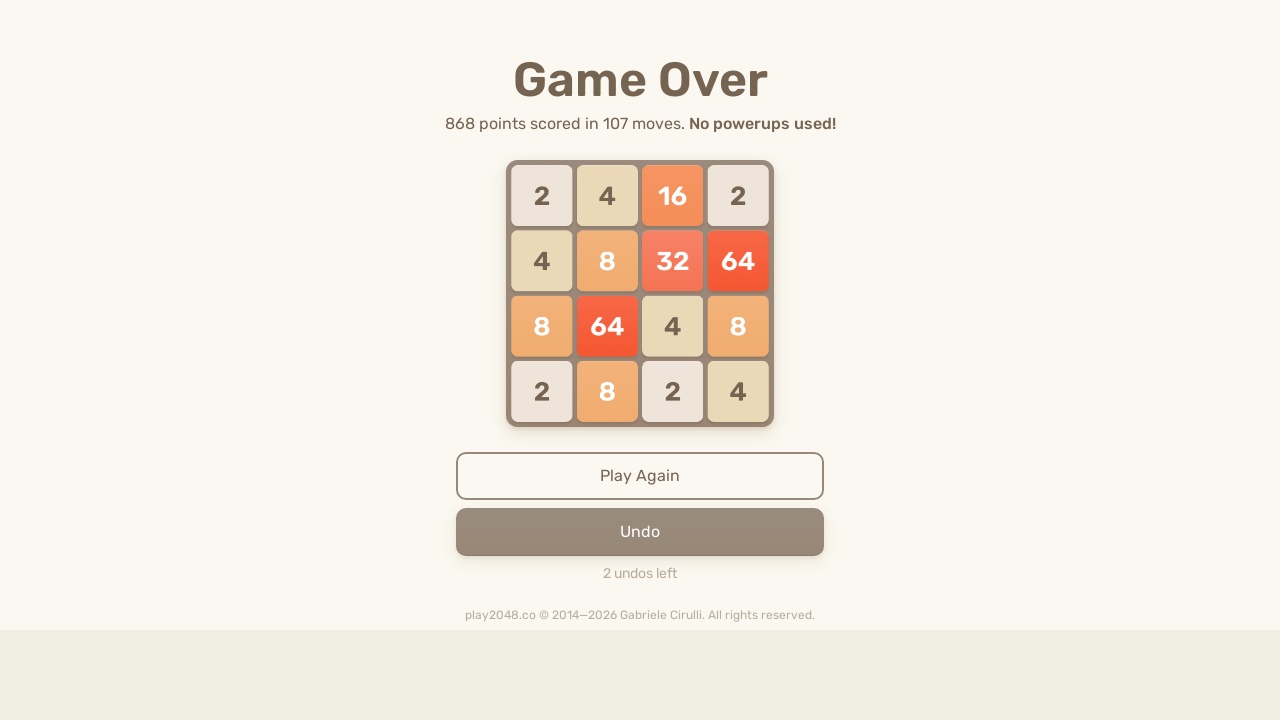

Pressed ArrowUp key
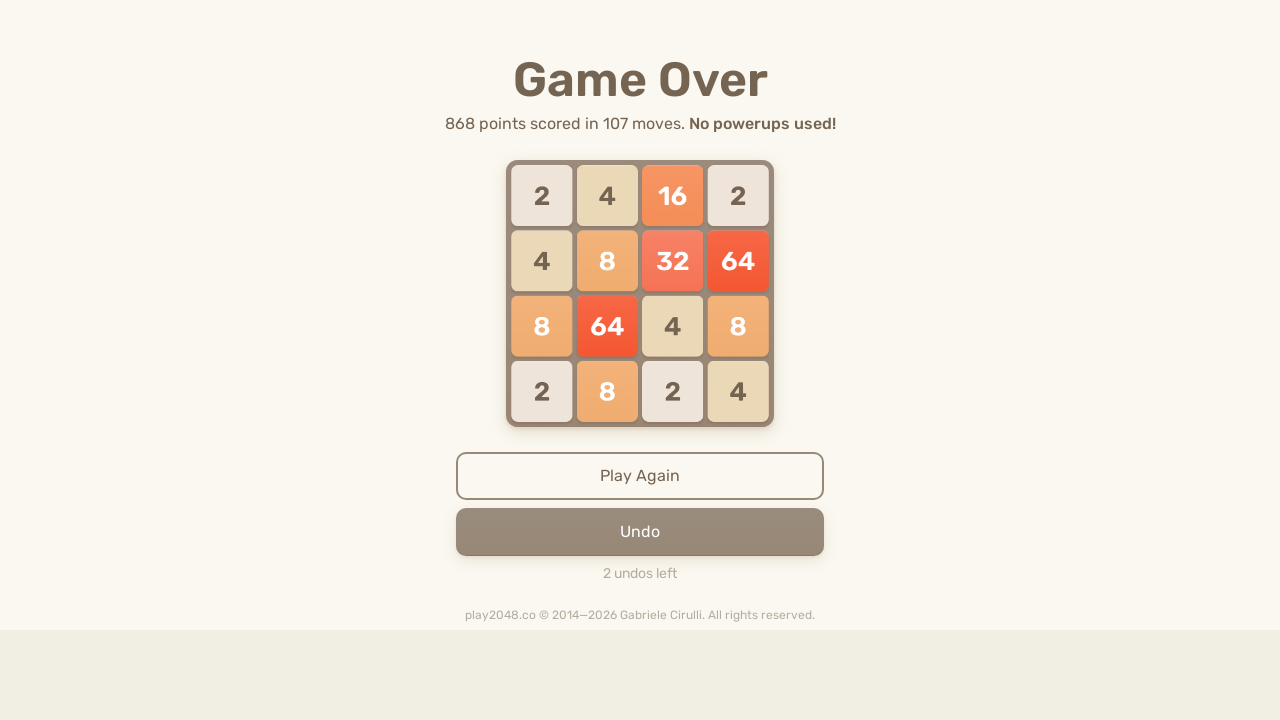

Pressed ArrowDown key
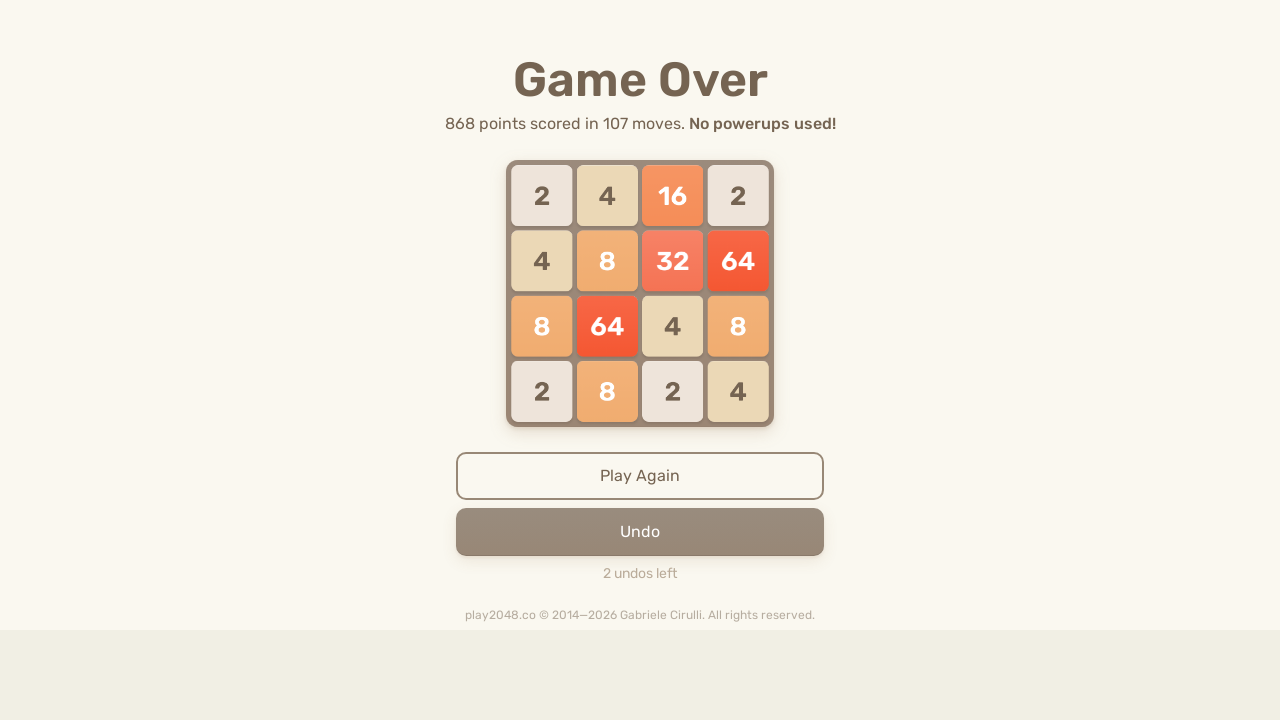

Pressed ArrowLeft key
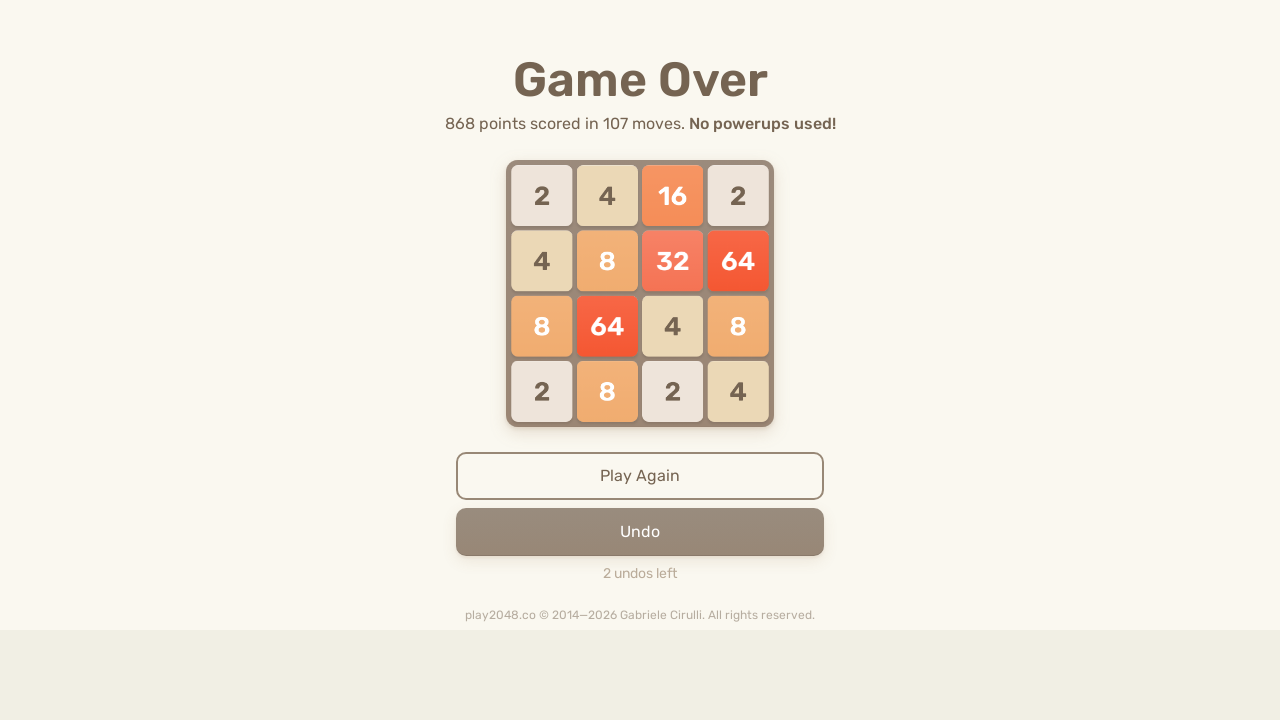

Checked for game over message
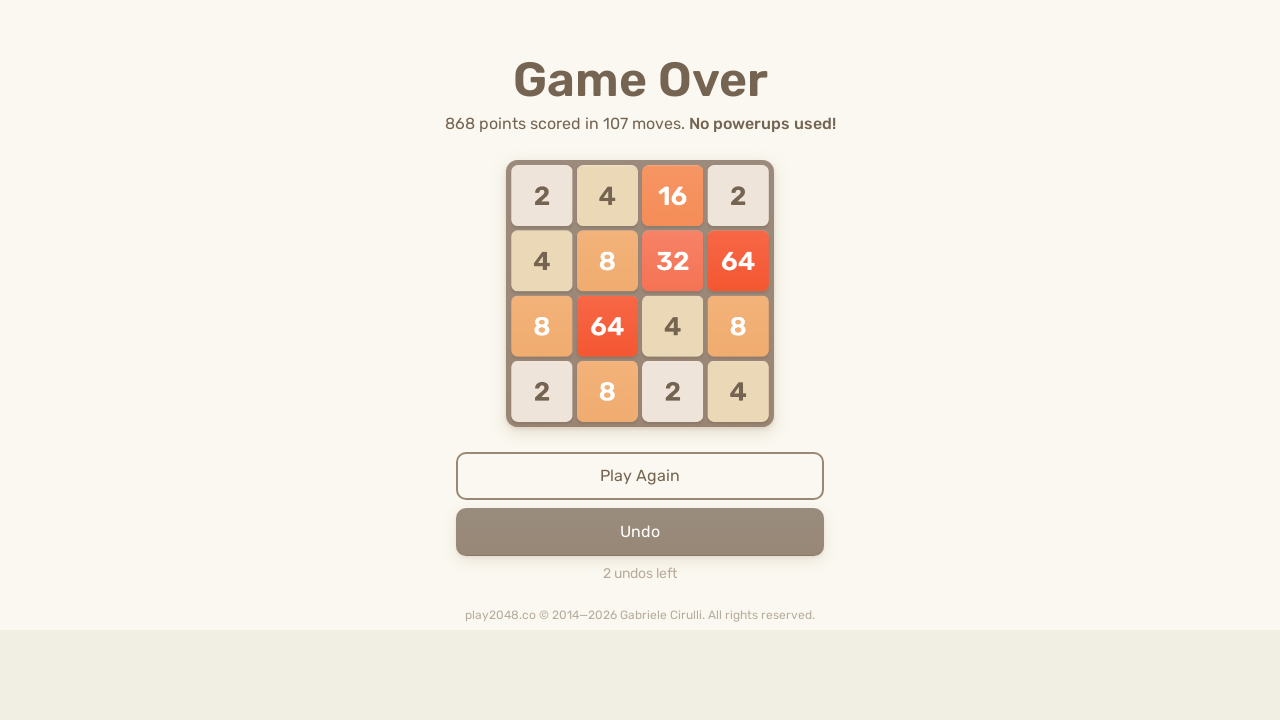

Pressed ArrowRight key
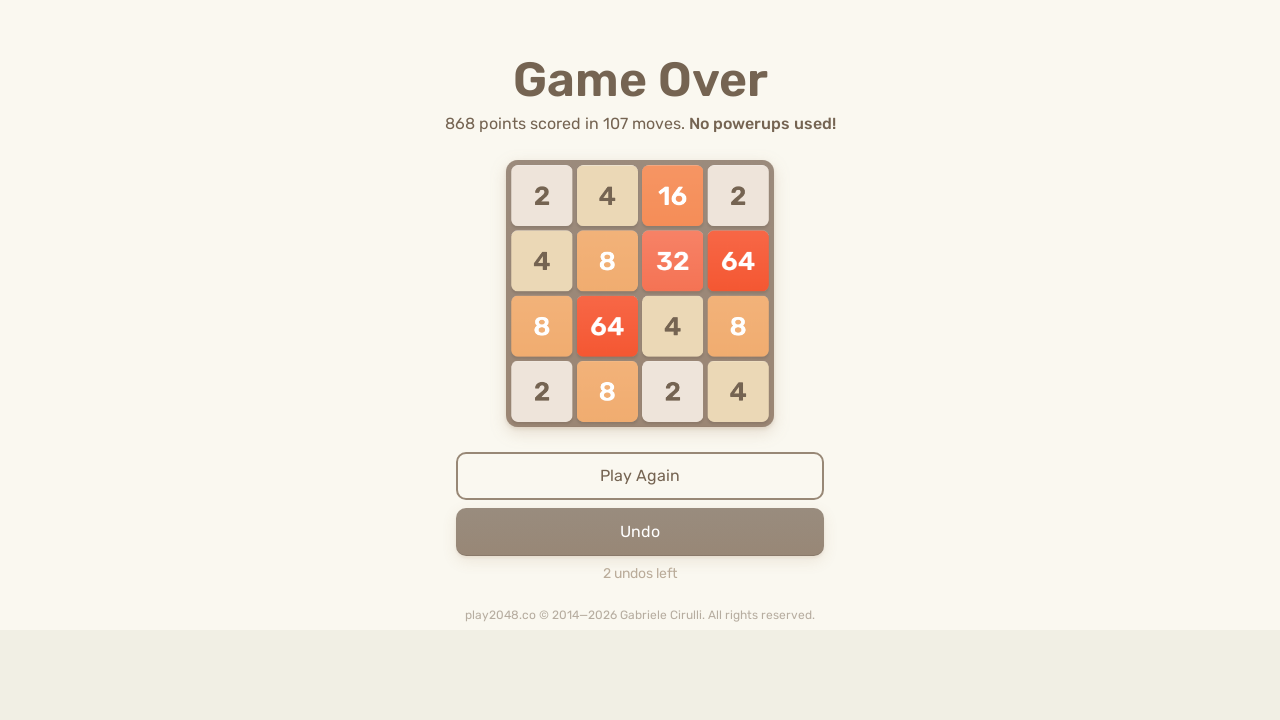

Pressed ArrowUp key
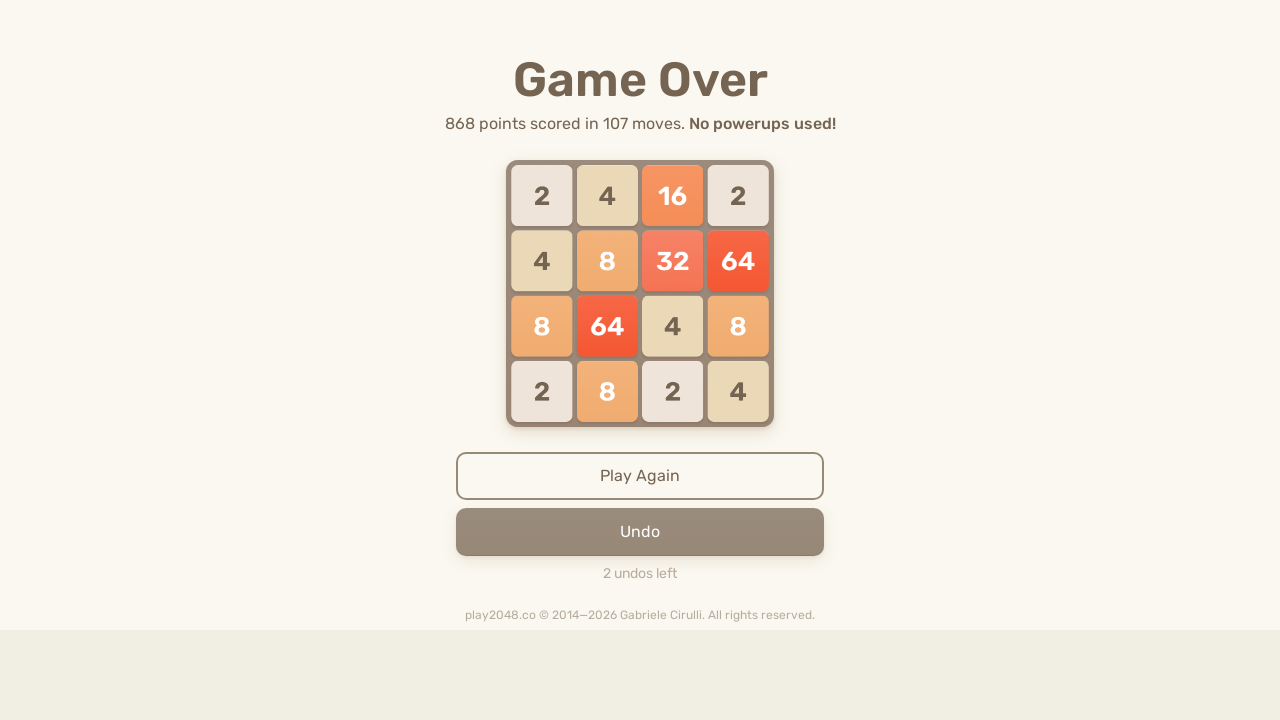

Pressed ArrowDown key
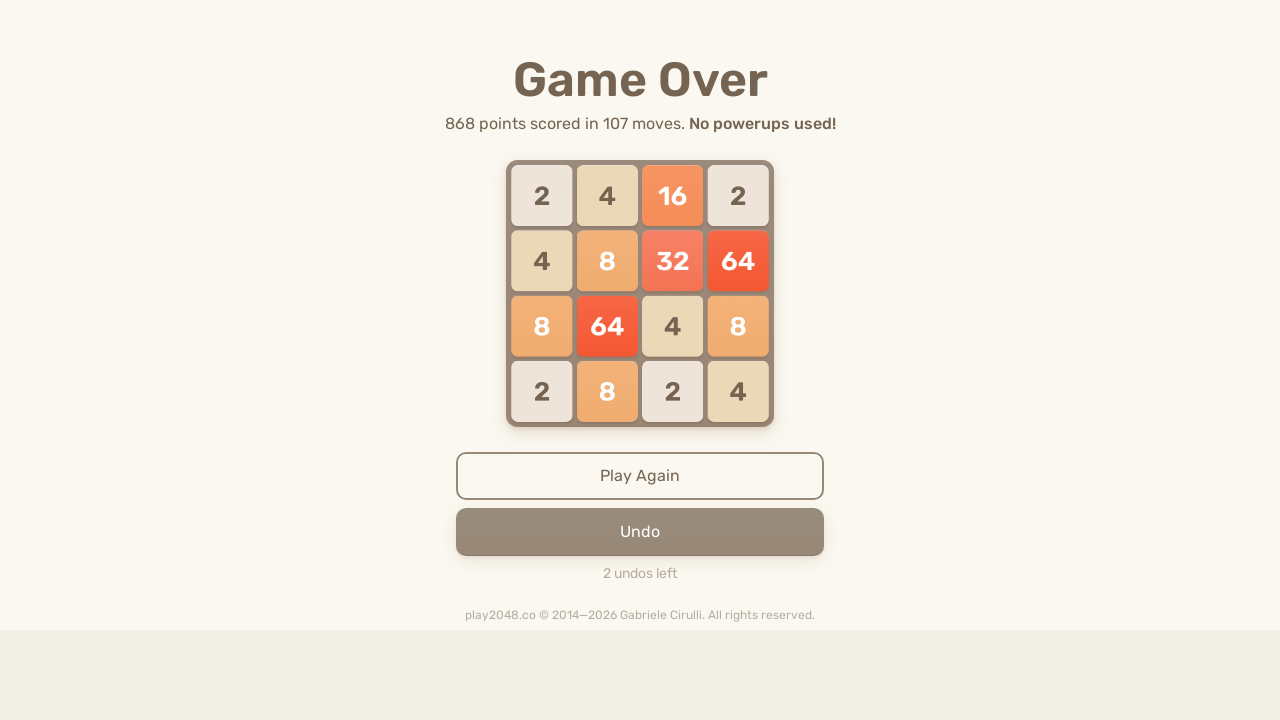

Pressed ArrowLeft key
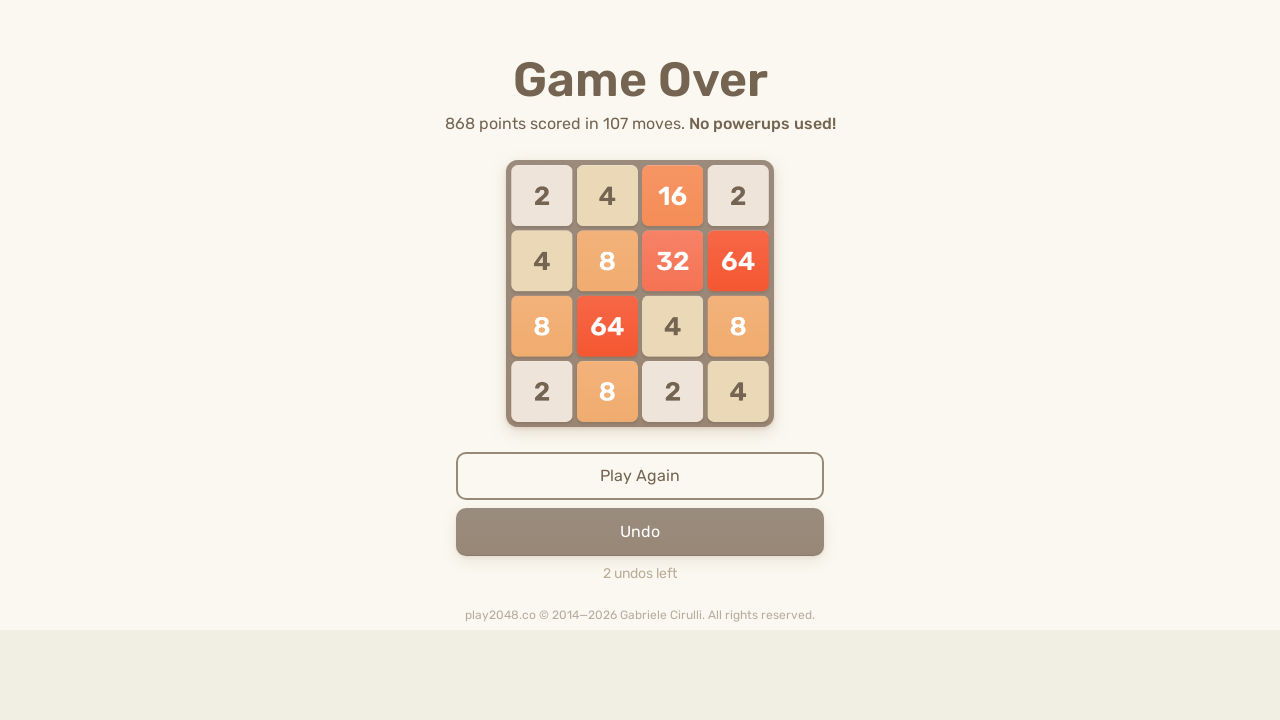

Checked for game over message
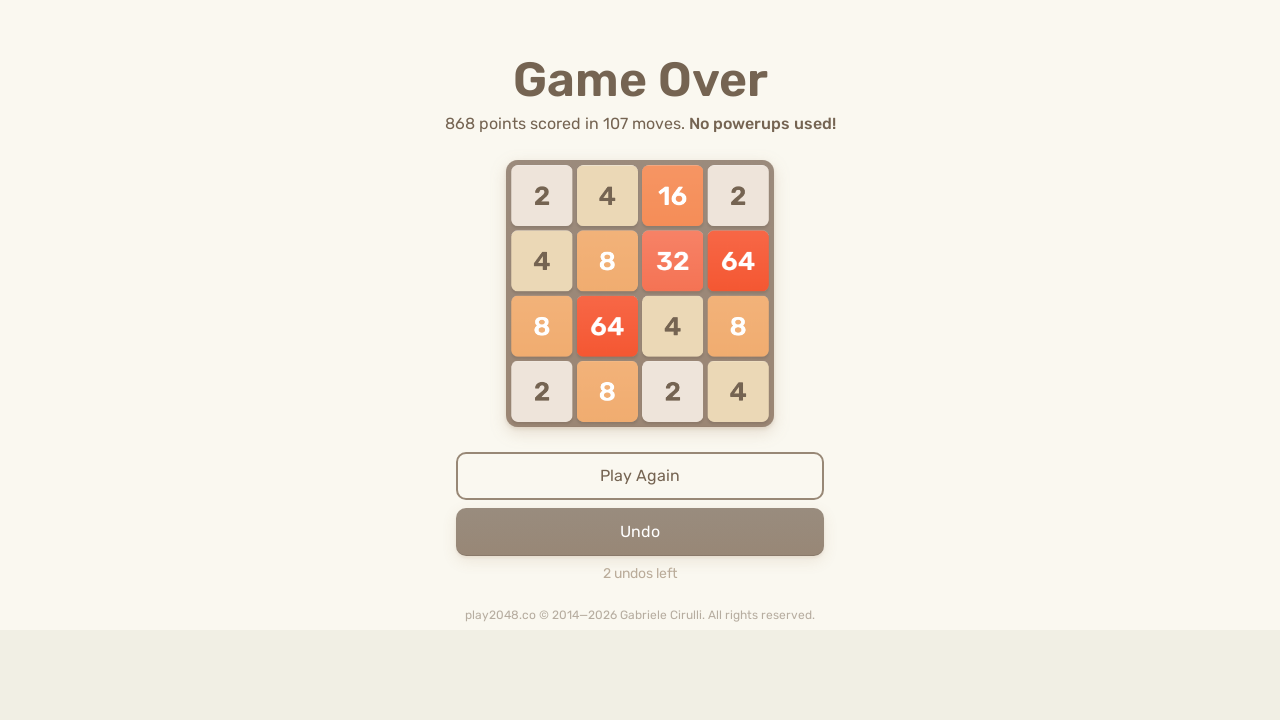

Pressed ArrowRight key
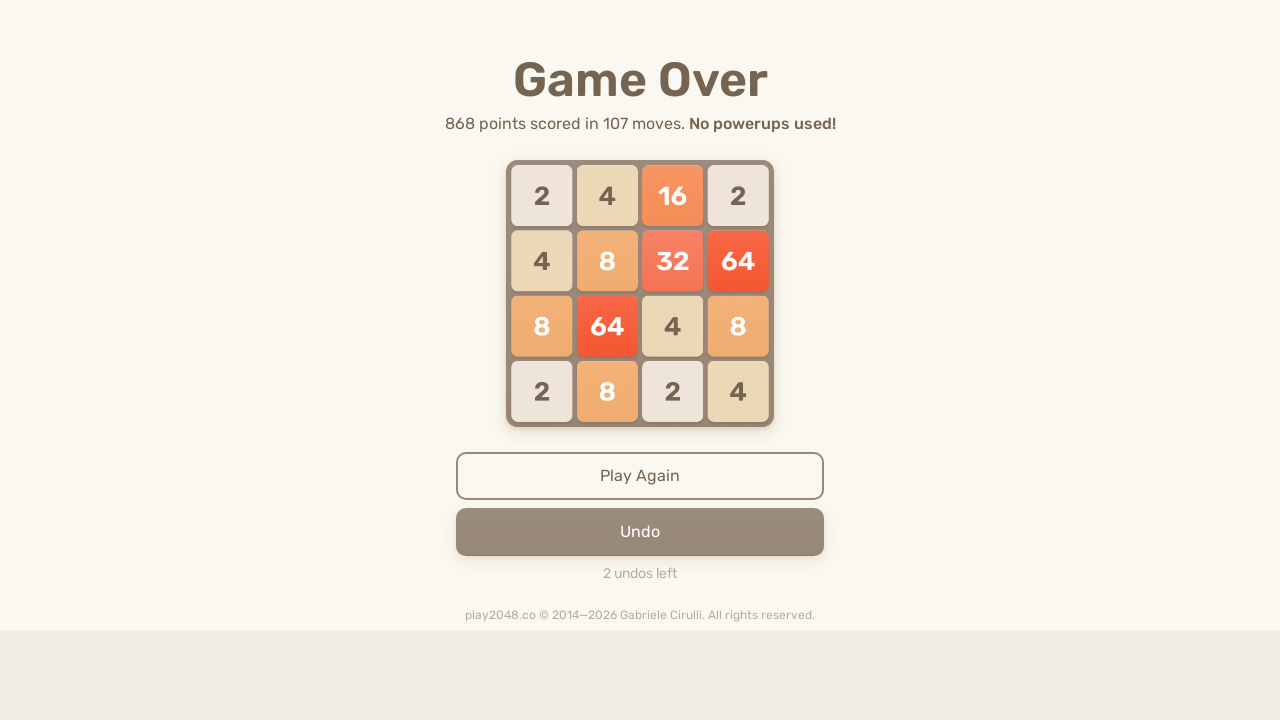

Pressed ArrowUp key
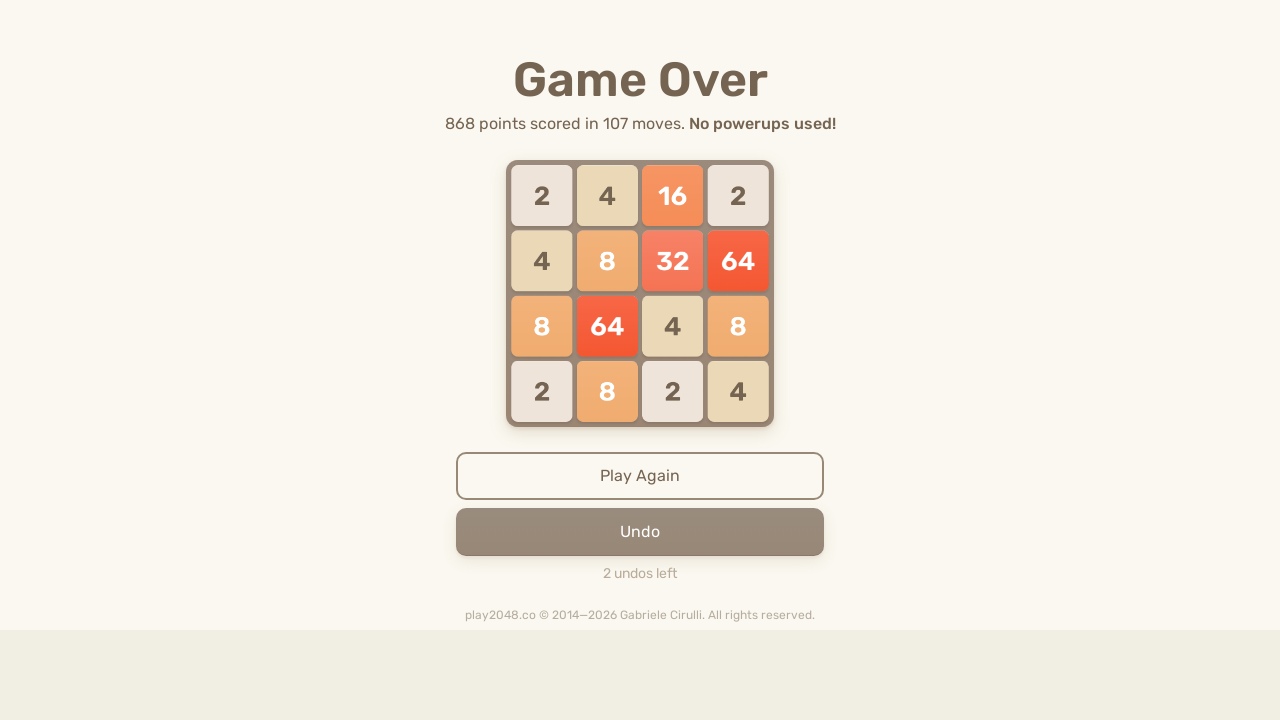

Pressed ArrowDown key
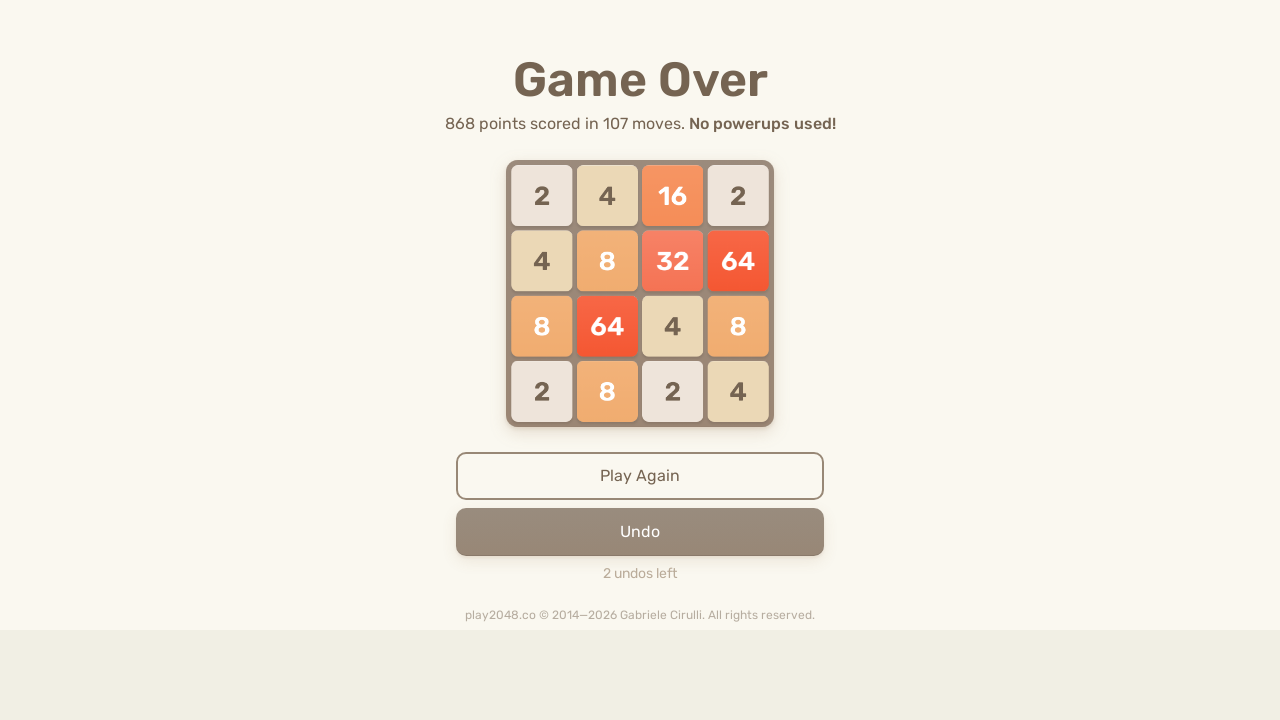

Pressed ArrowLeft key
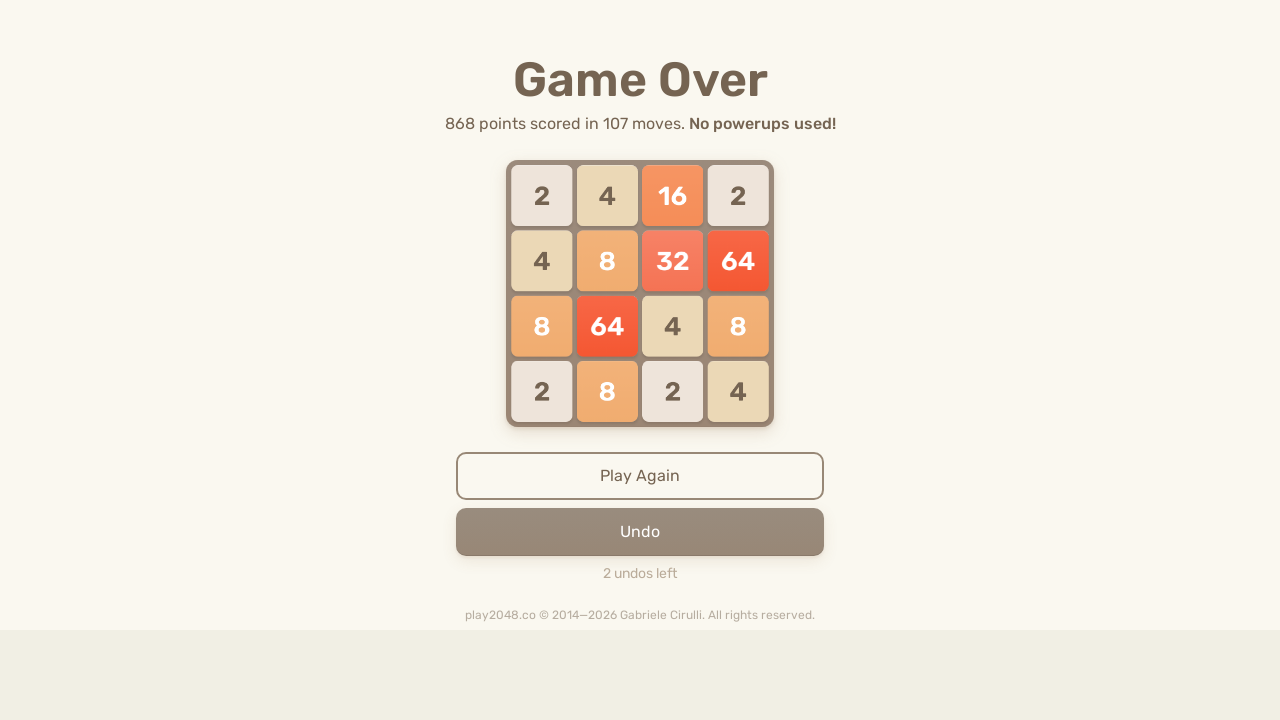

Checked for game over message
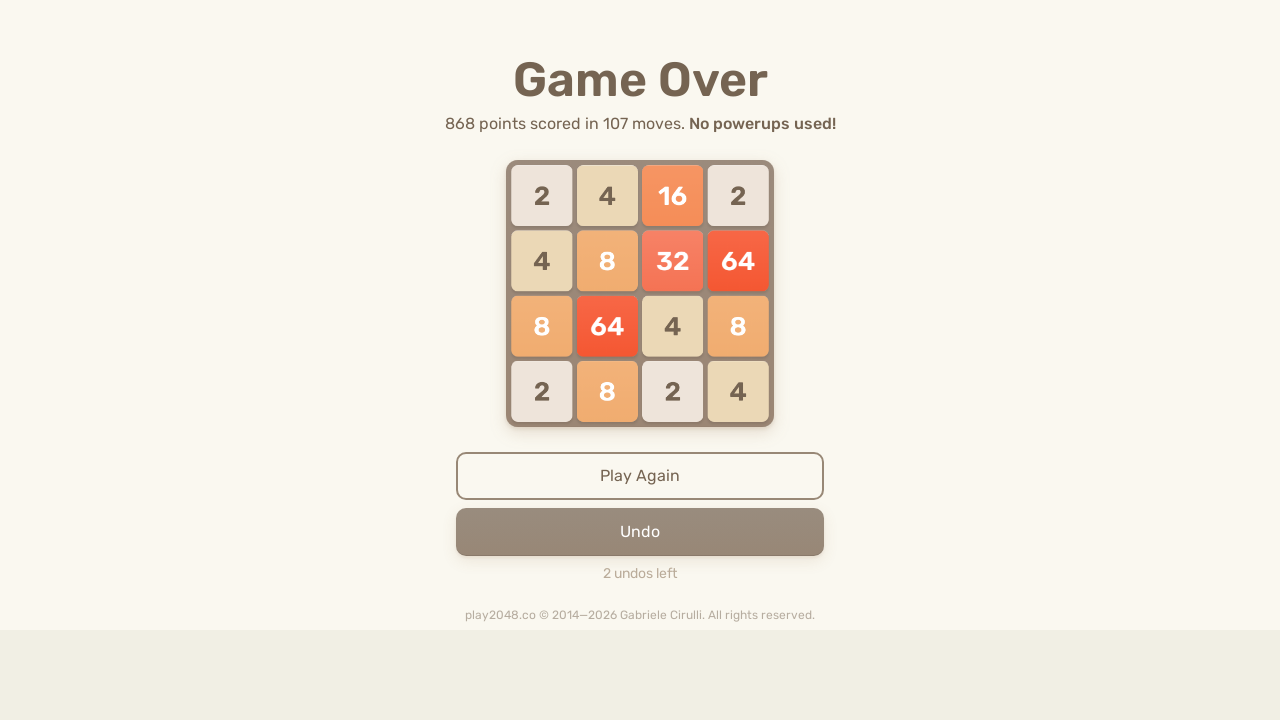

Pressed ArrowRight key
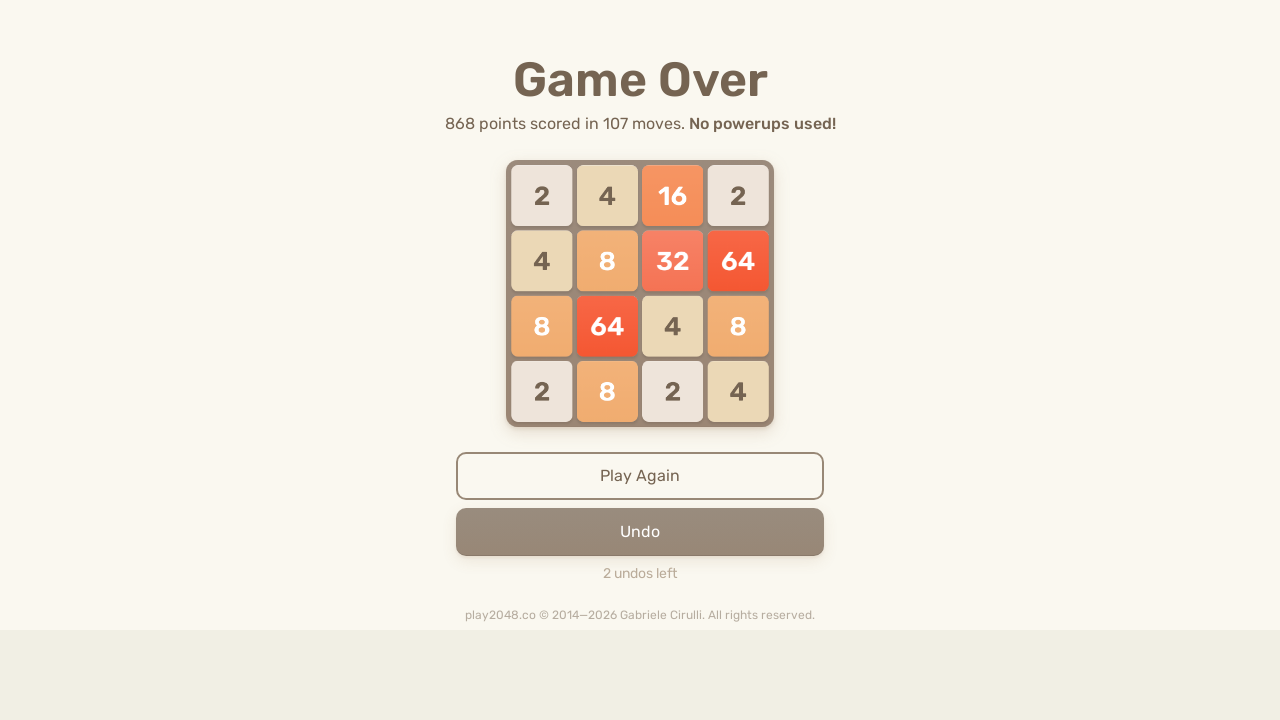

Pressed ArrowUp key
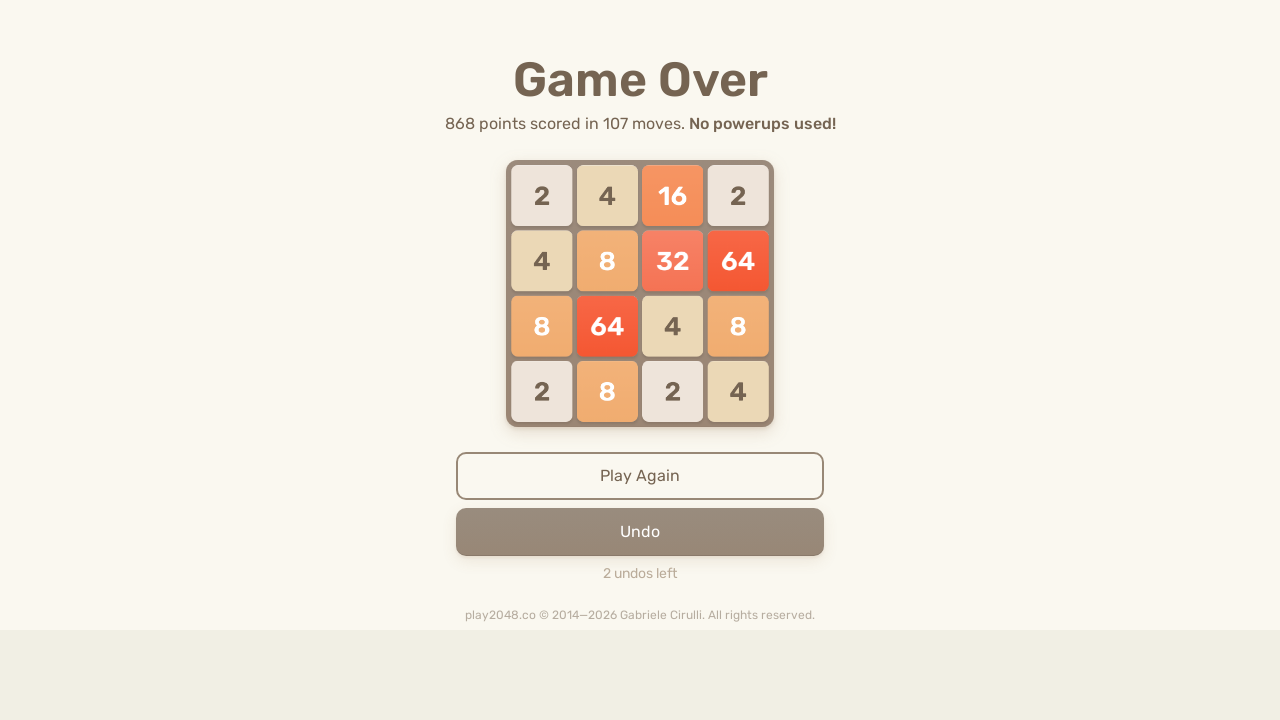

Pressed ArrowDown key
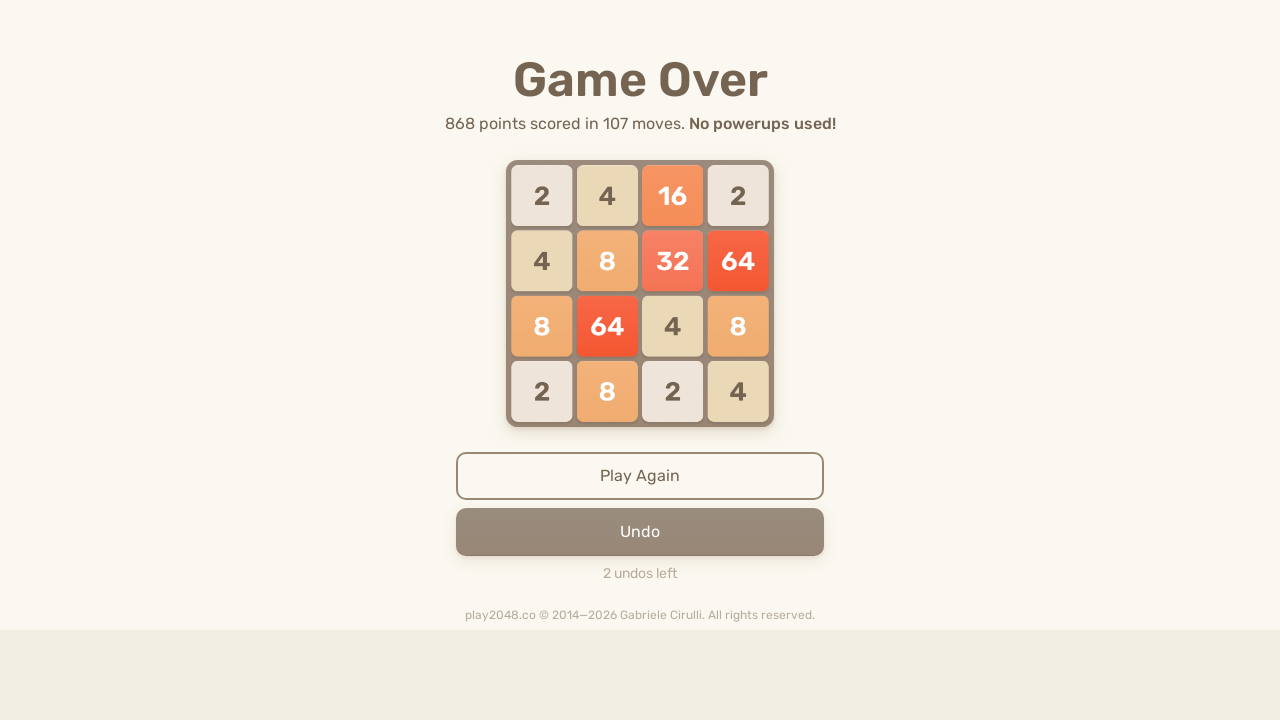

Pressed ArrowLeft key
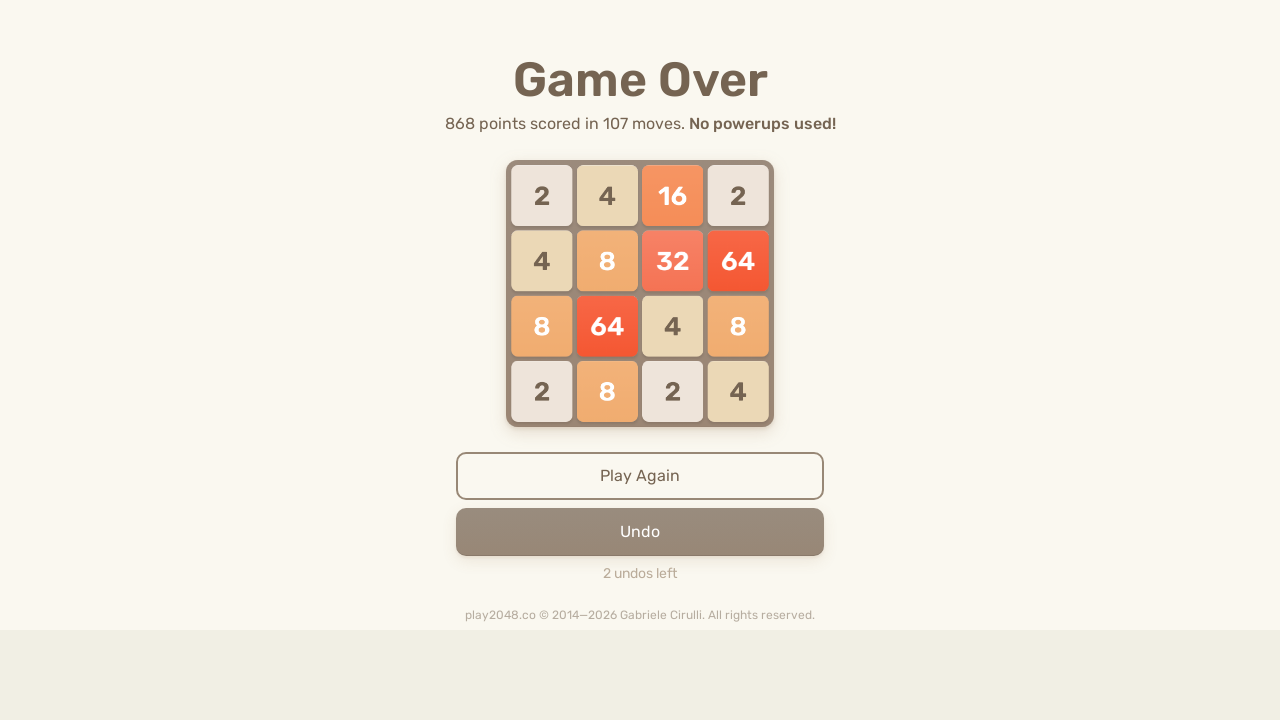

Checked for game over message
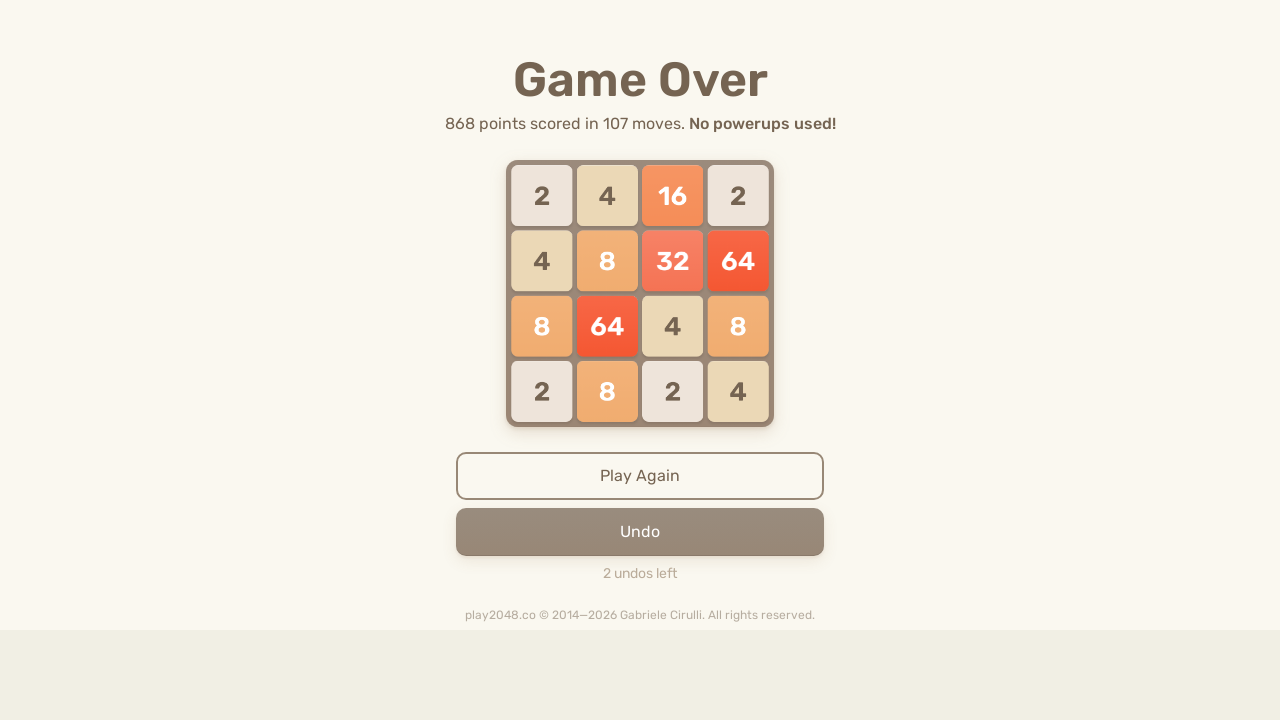

Pressed ArrowRight key
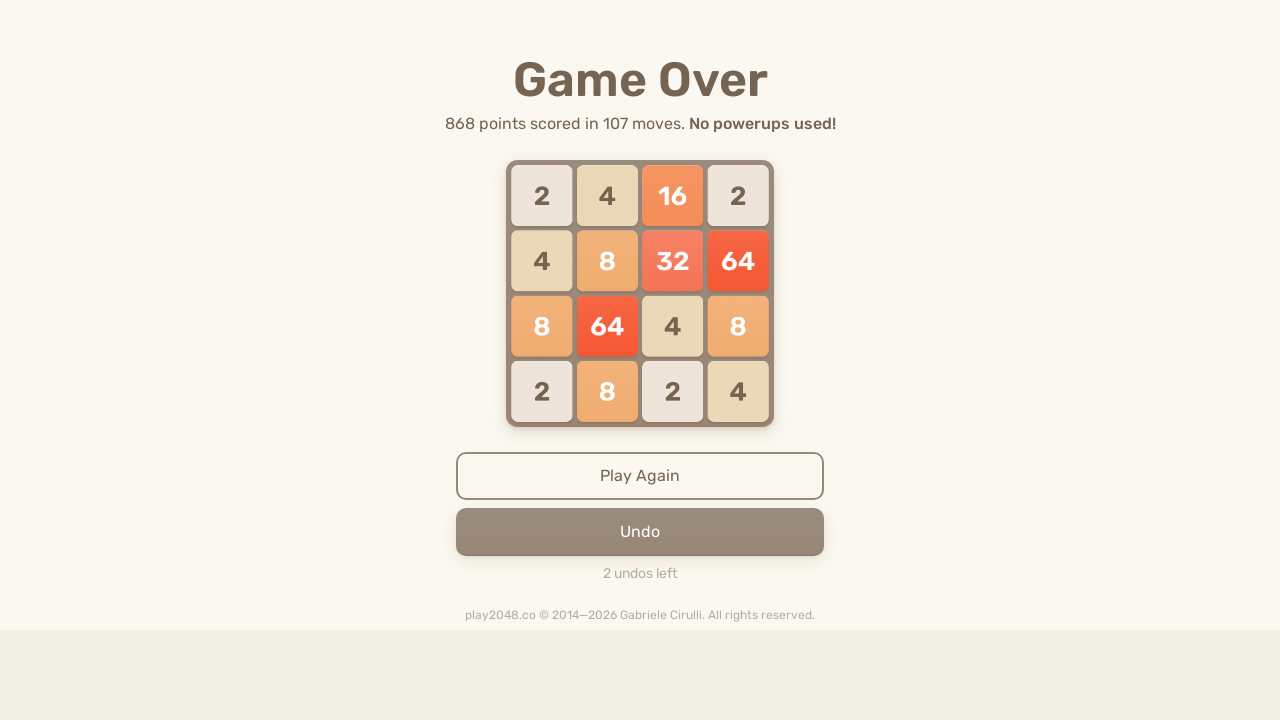

Pressed ArrowUp key
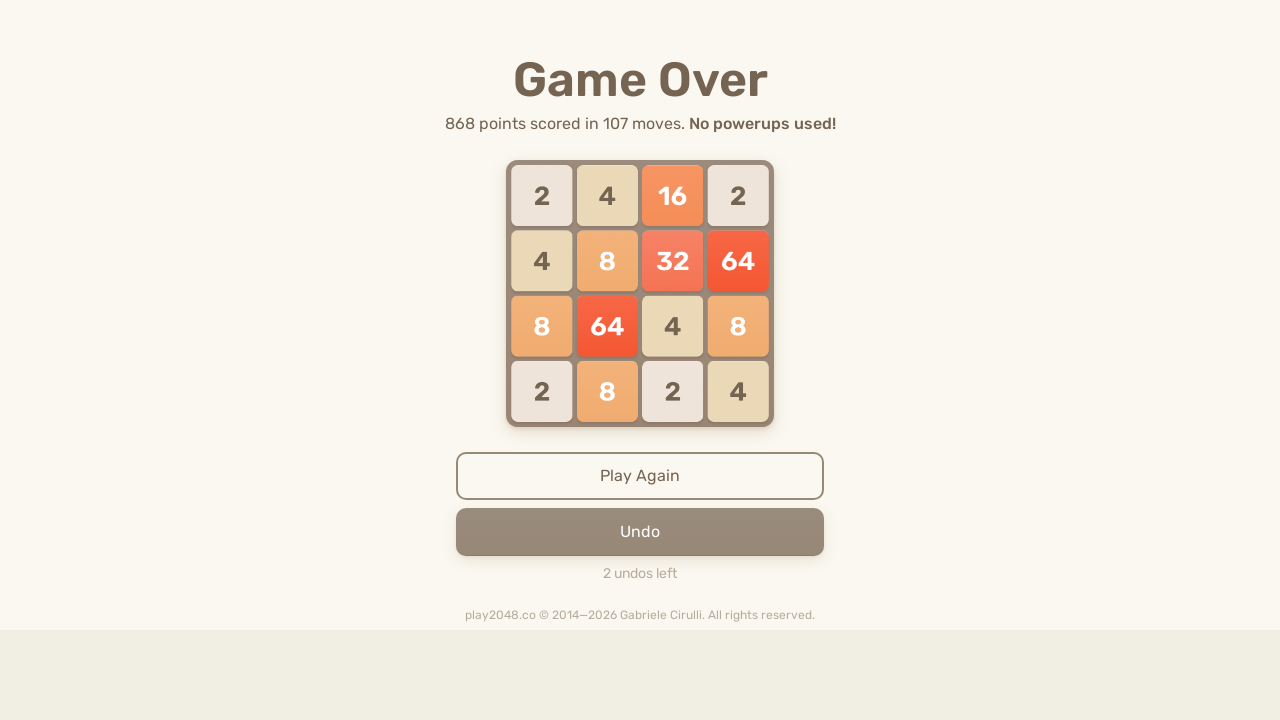

Pressed ArrowDown key
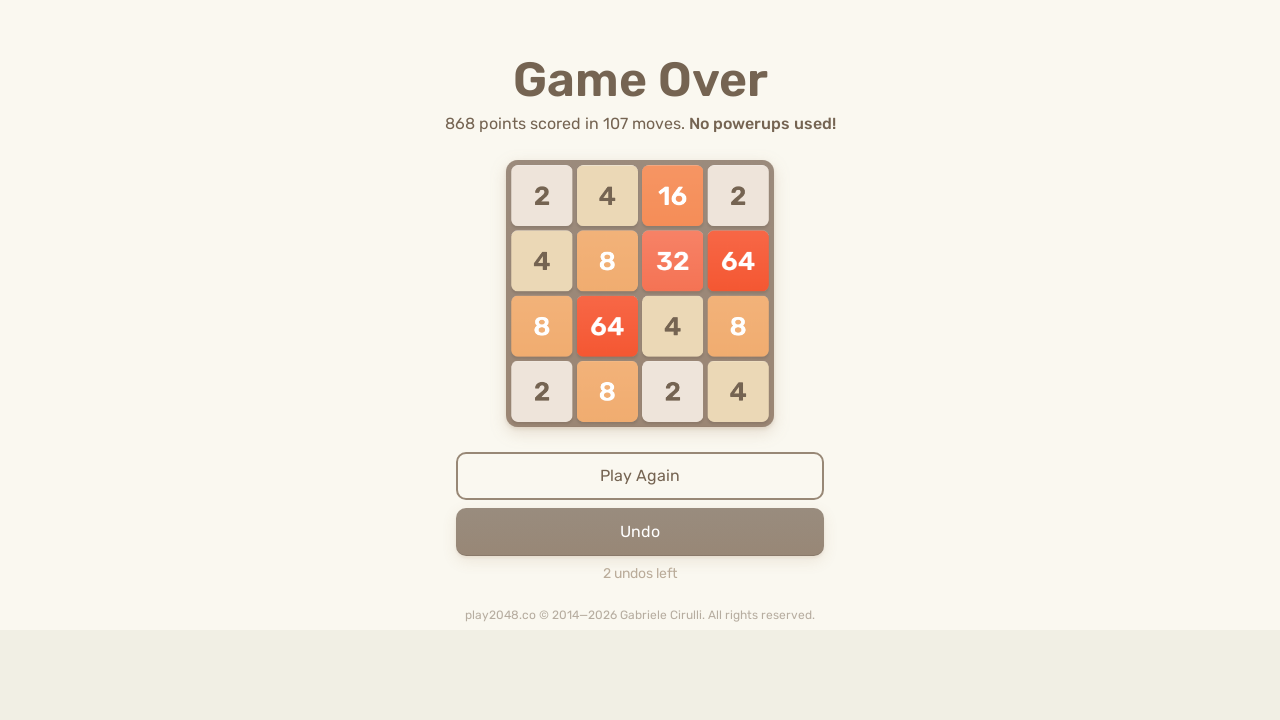

Pressed ArrowLeft key
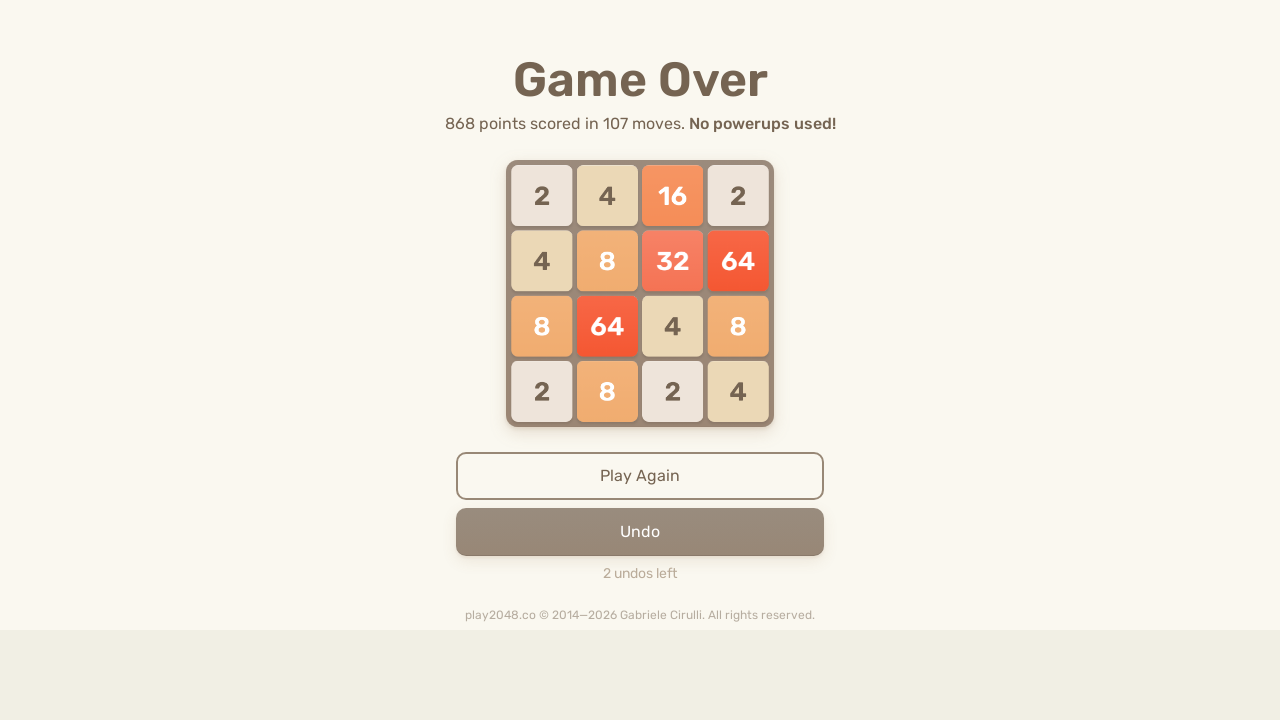

Checked for game over message
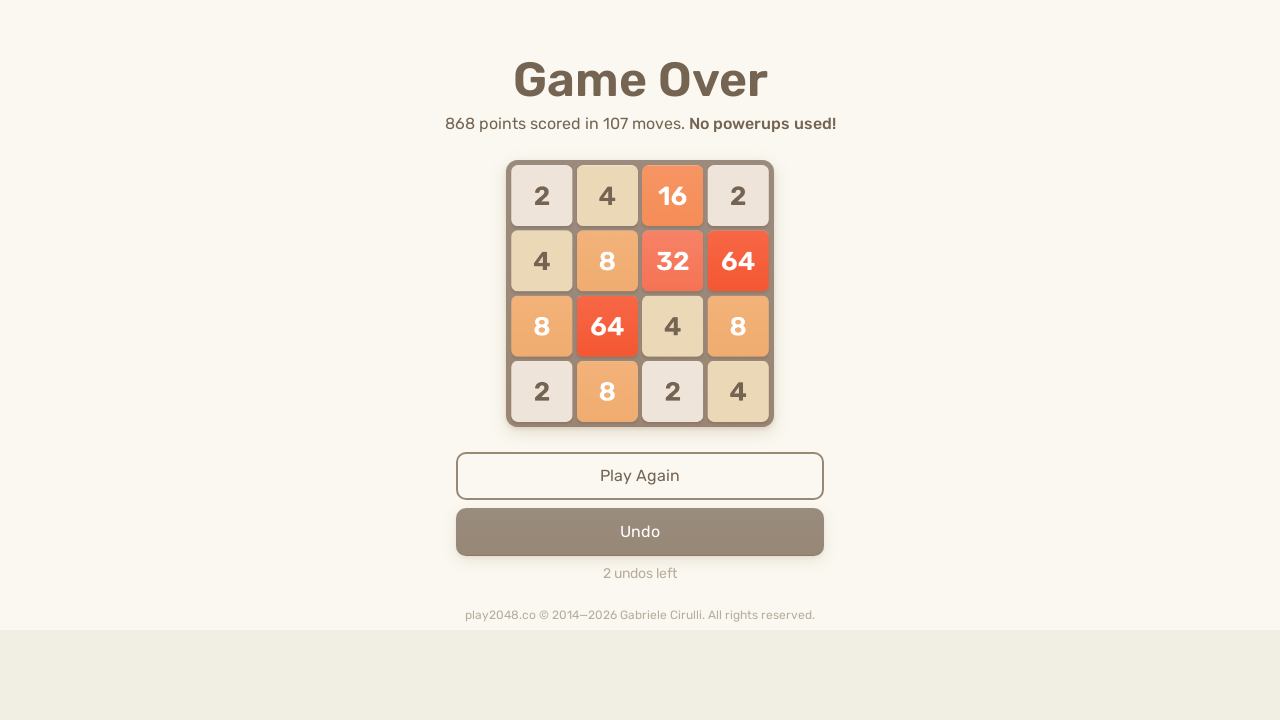

Pressed ArrowRight key
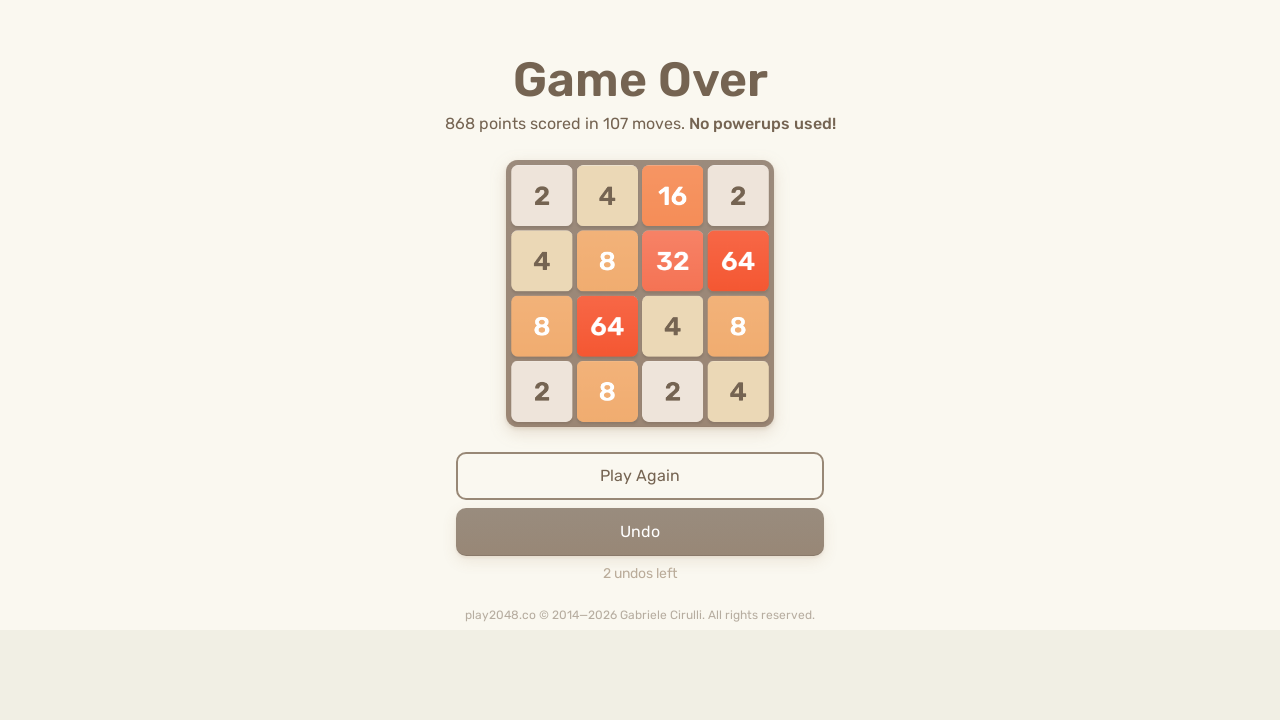

Pressed ArrowUp key
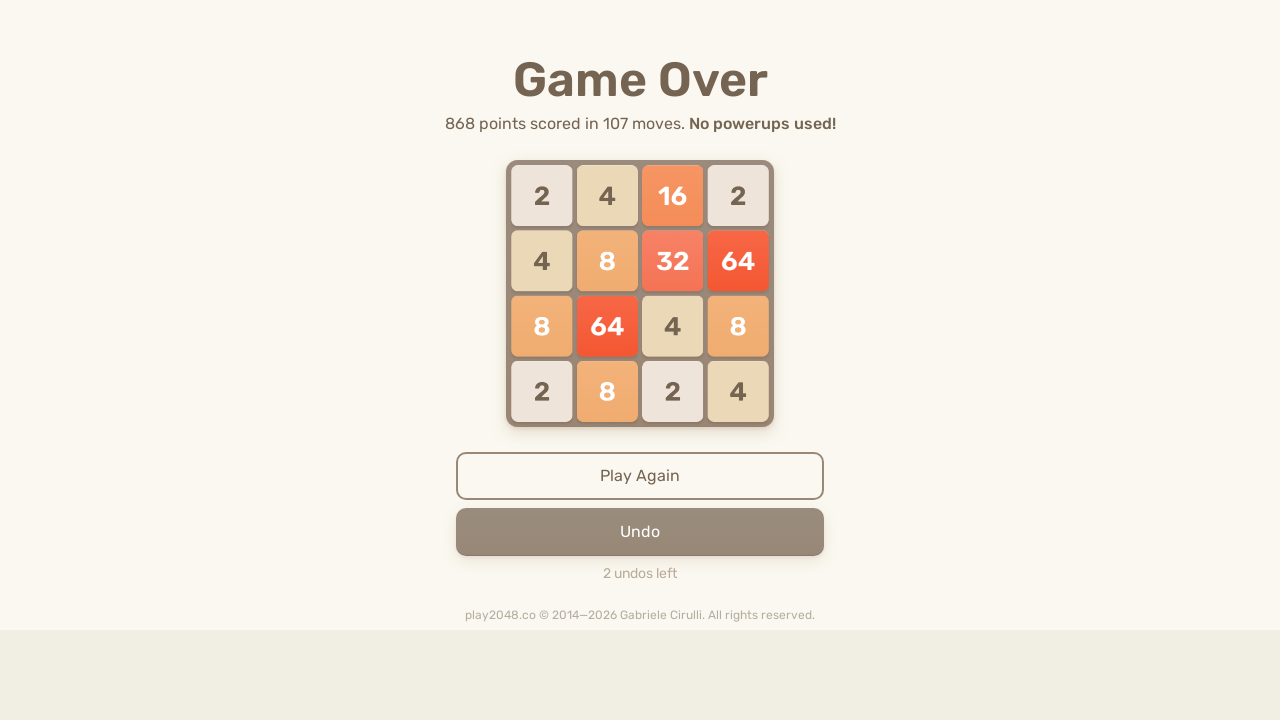

Pressed ArrowDown key
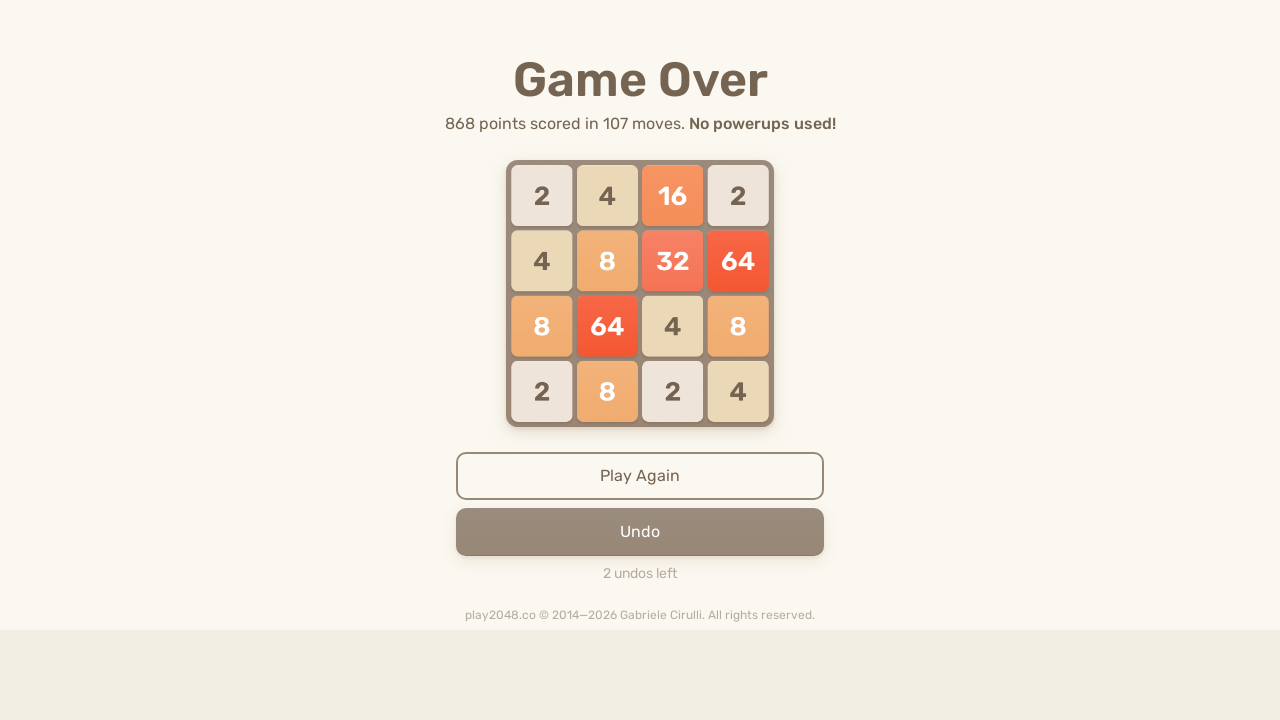

Pressed ArrowLeft key
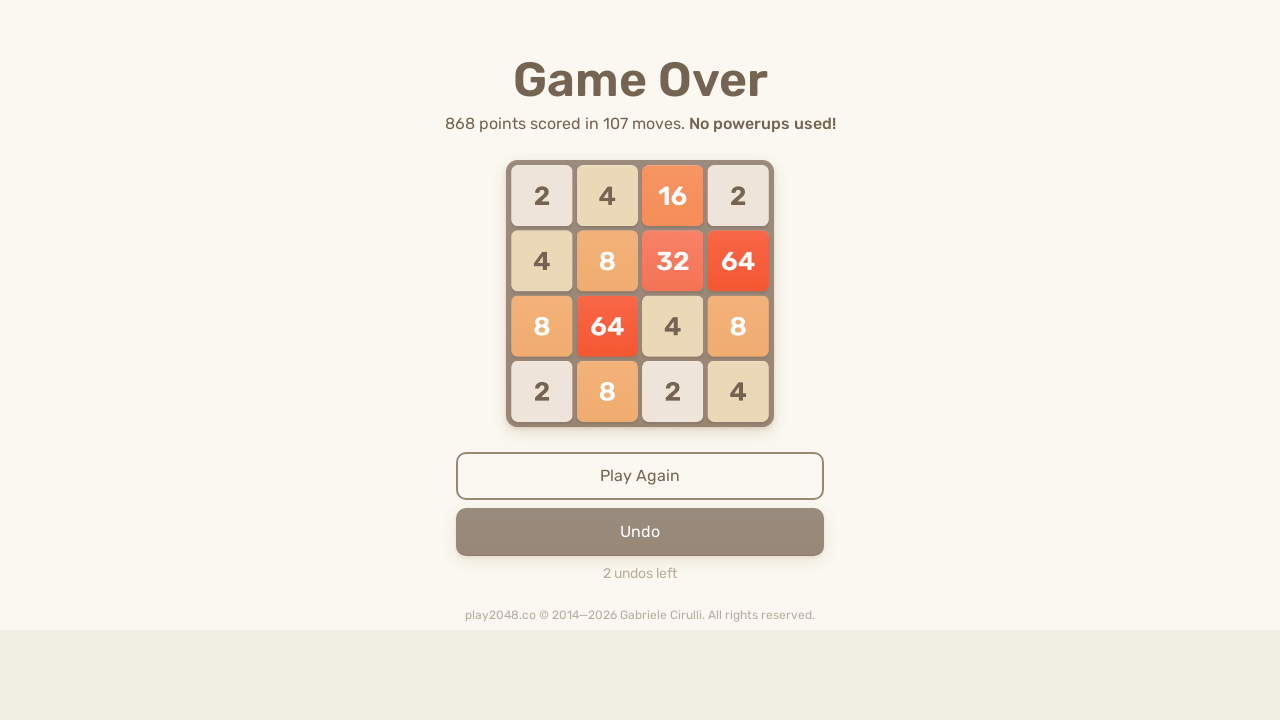

Checked for game over message
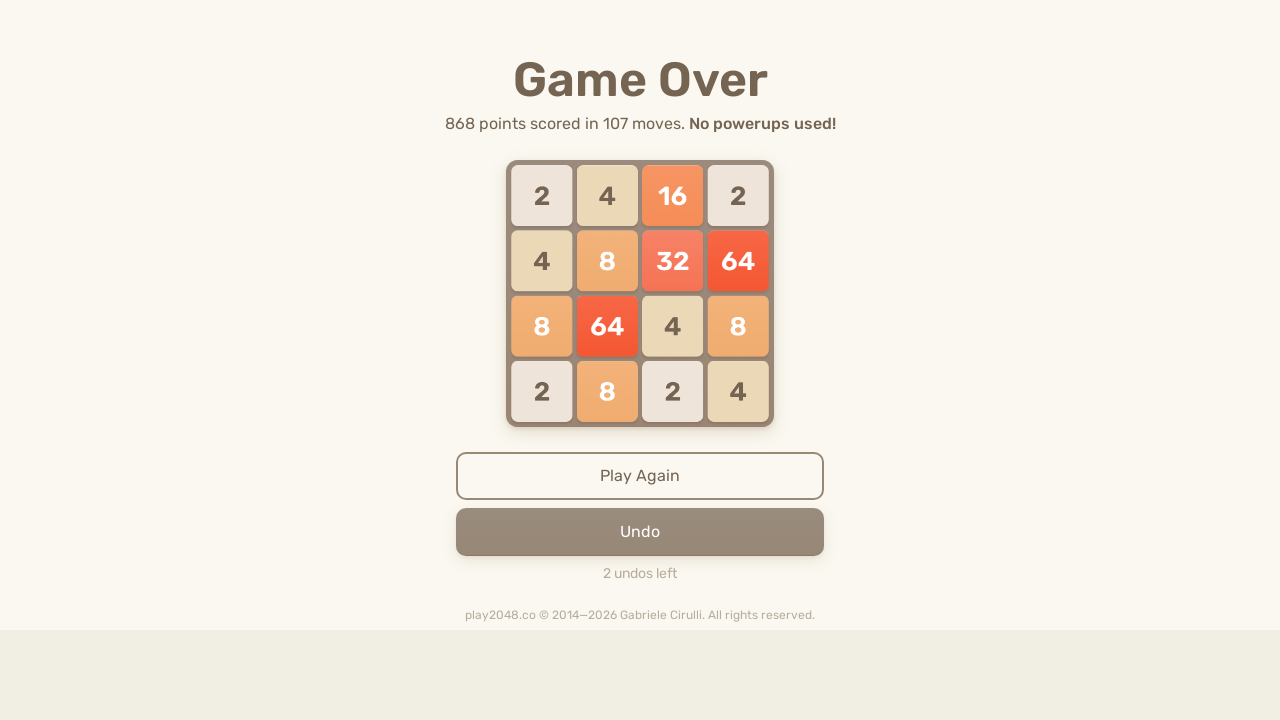

Pressed ArrowRight key
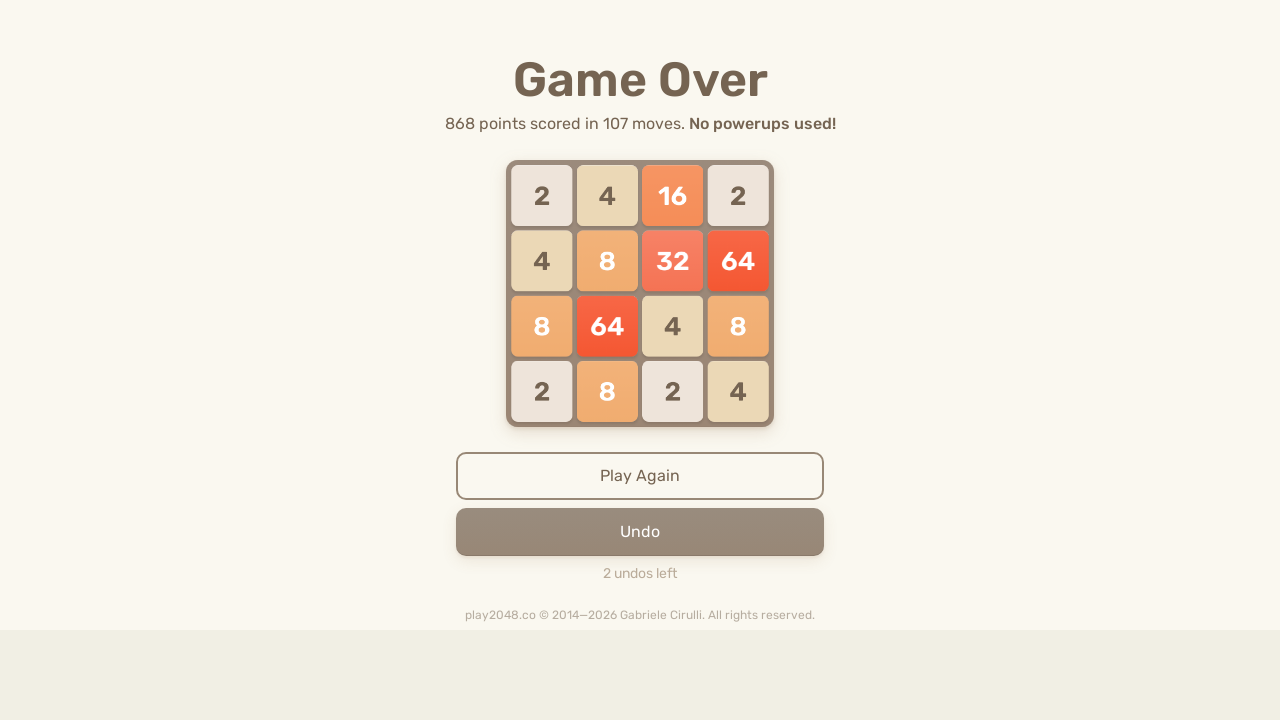

Pressed ArrowUp key
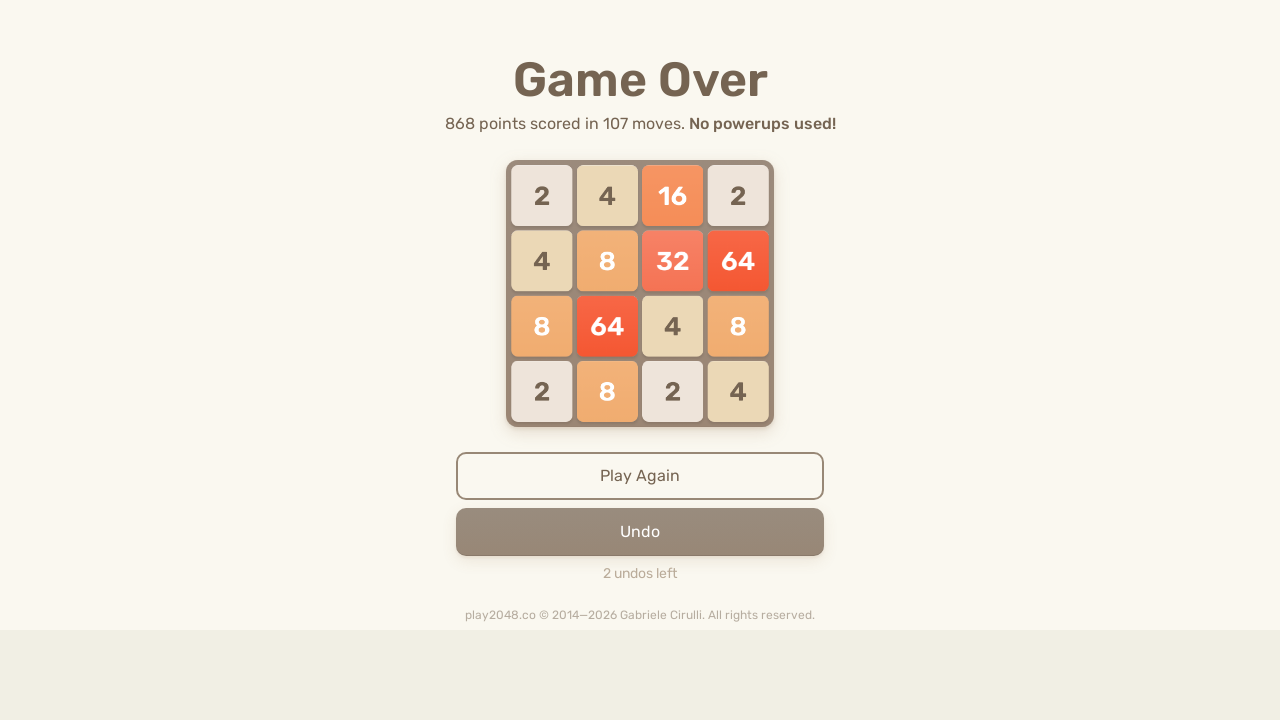

Pressed ArrowDown key
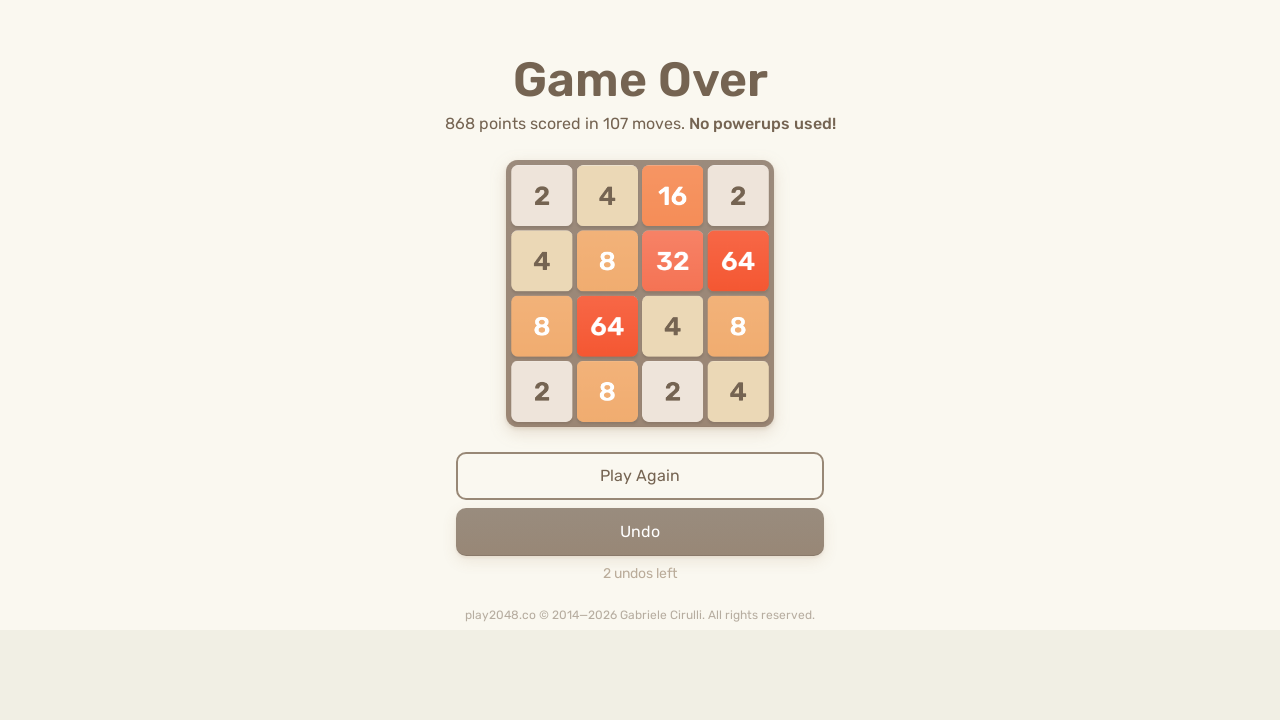

Pressed ArrowLeft key
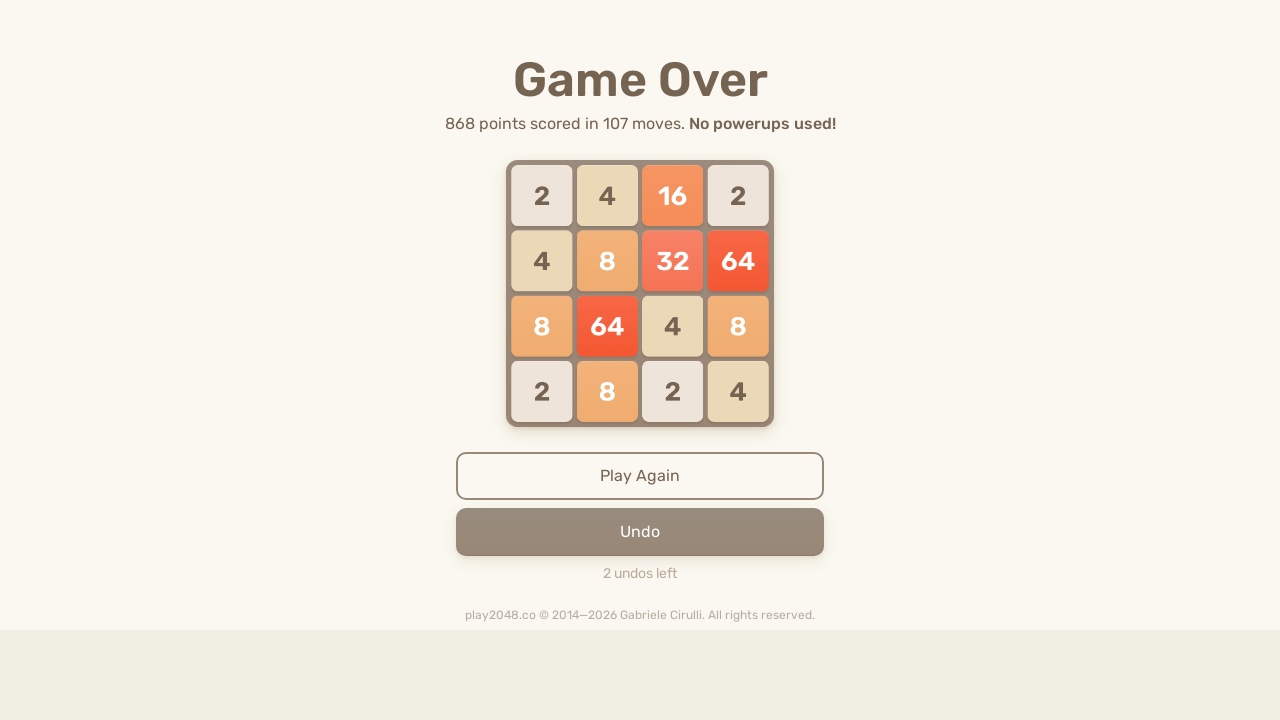

Checked for game over message
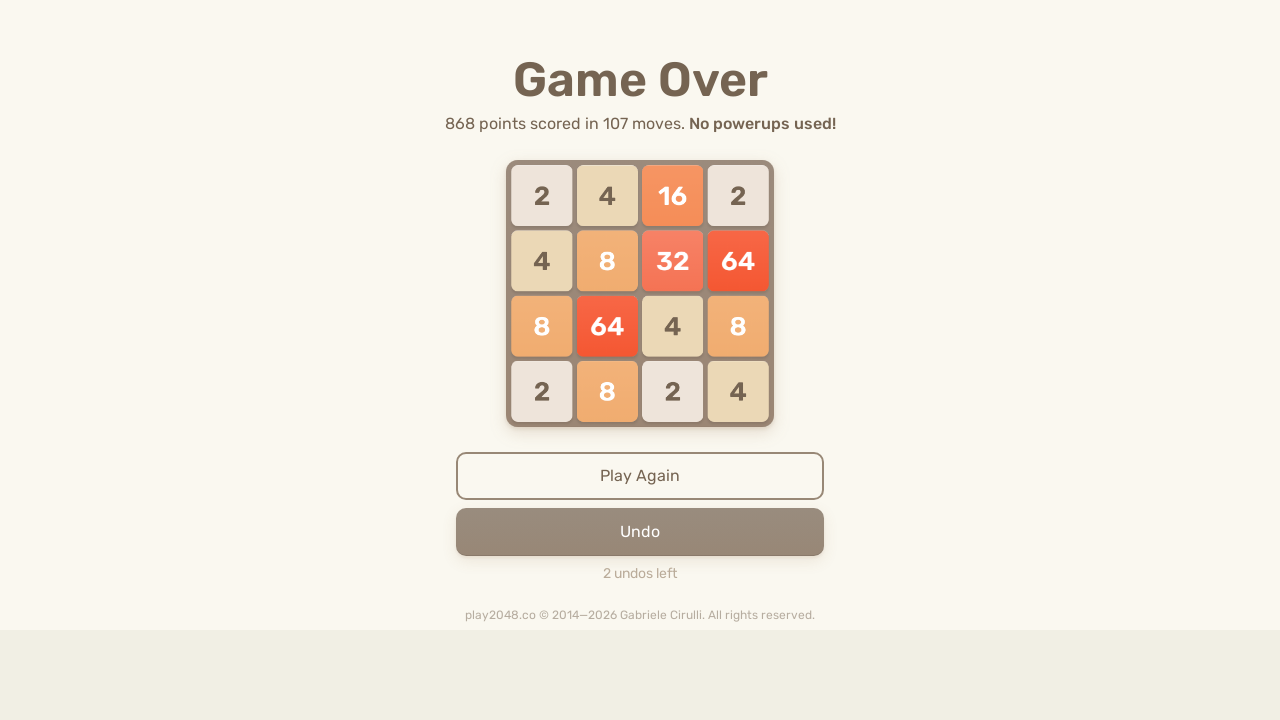

Pressed ArrowRight key
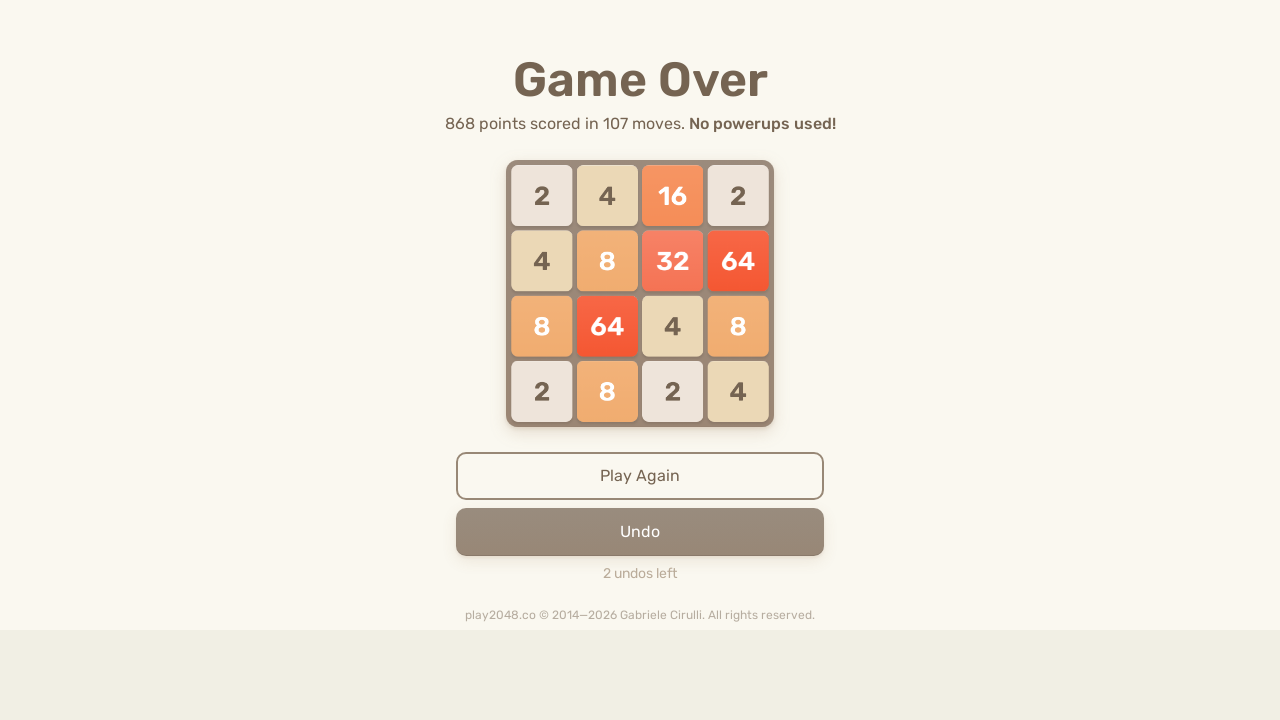

Pressed ArrowUp key
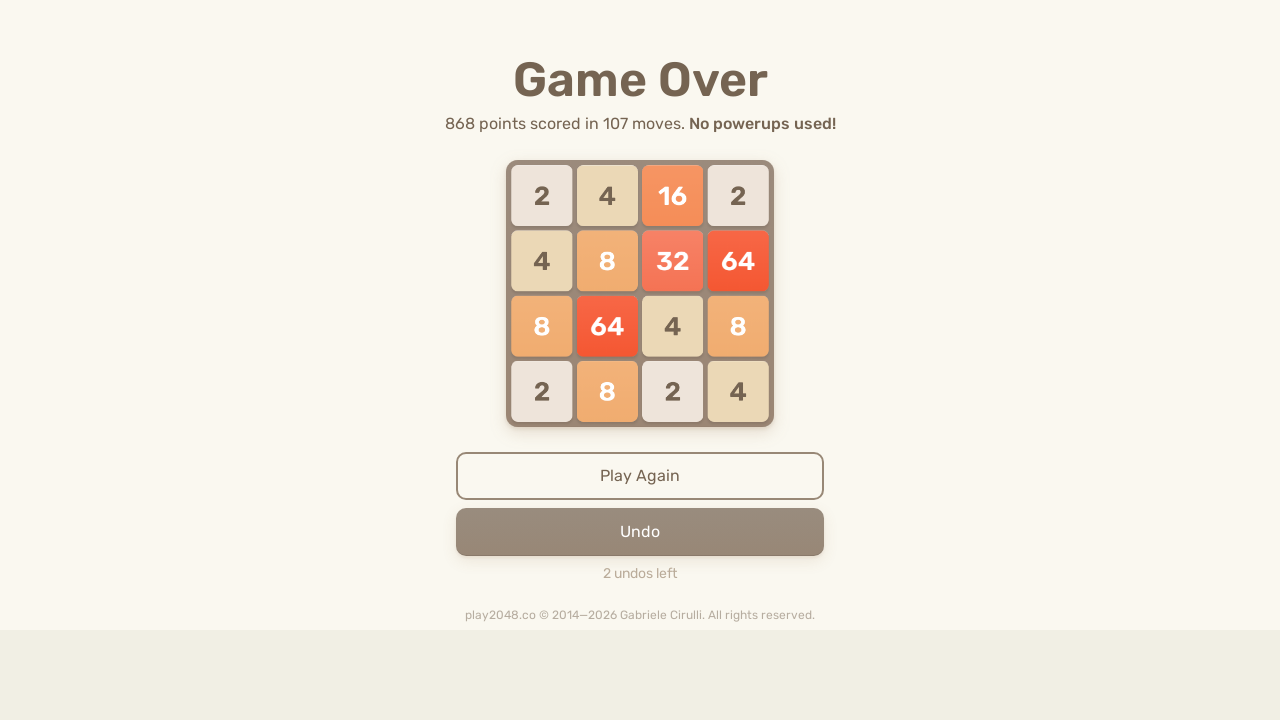

Pressed ArrowDown key
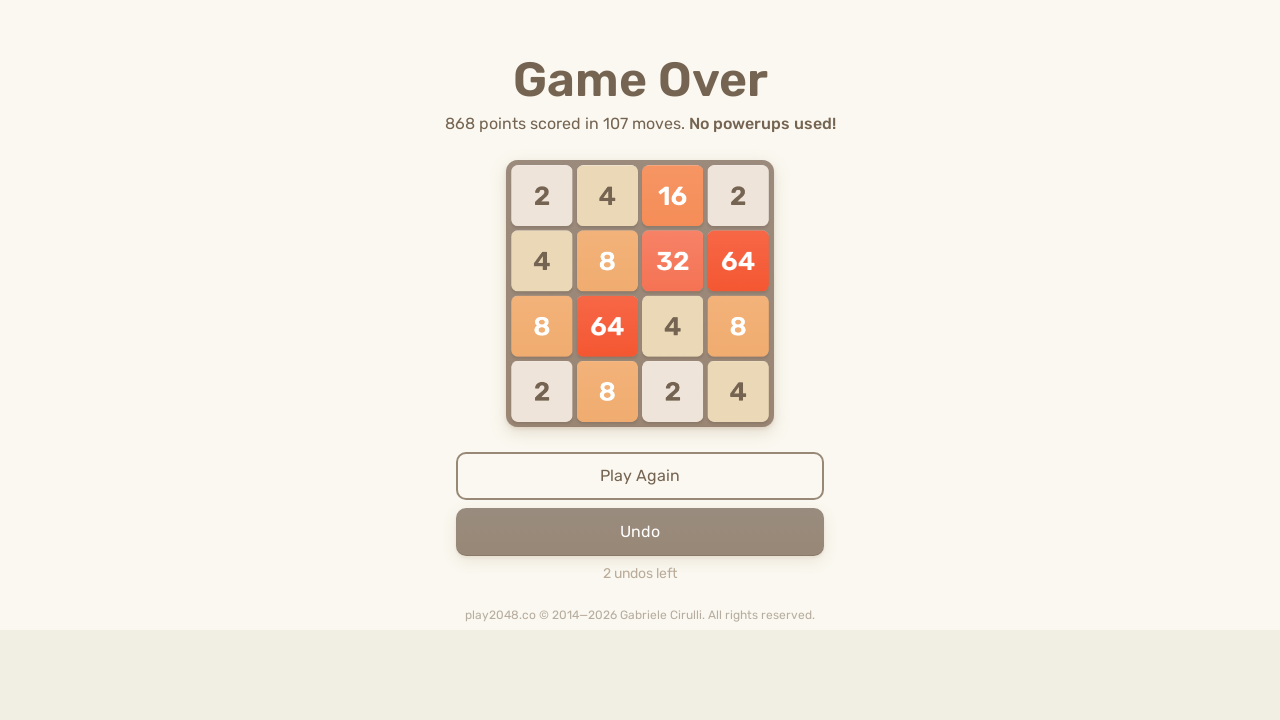

Pressed ArrowLeft key
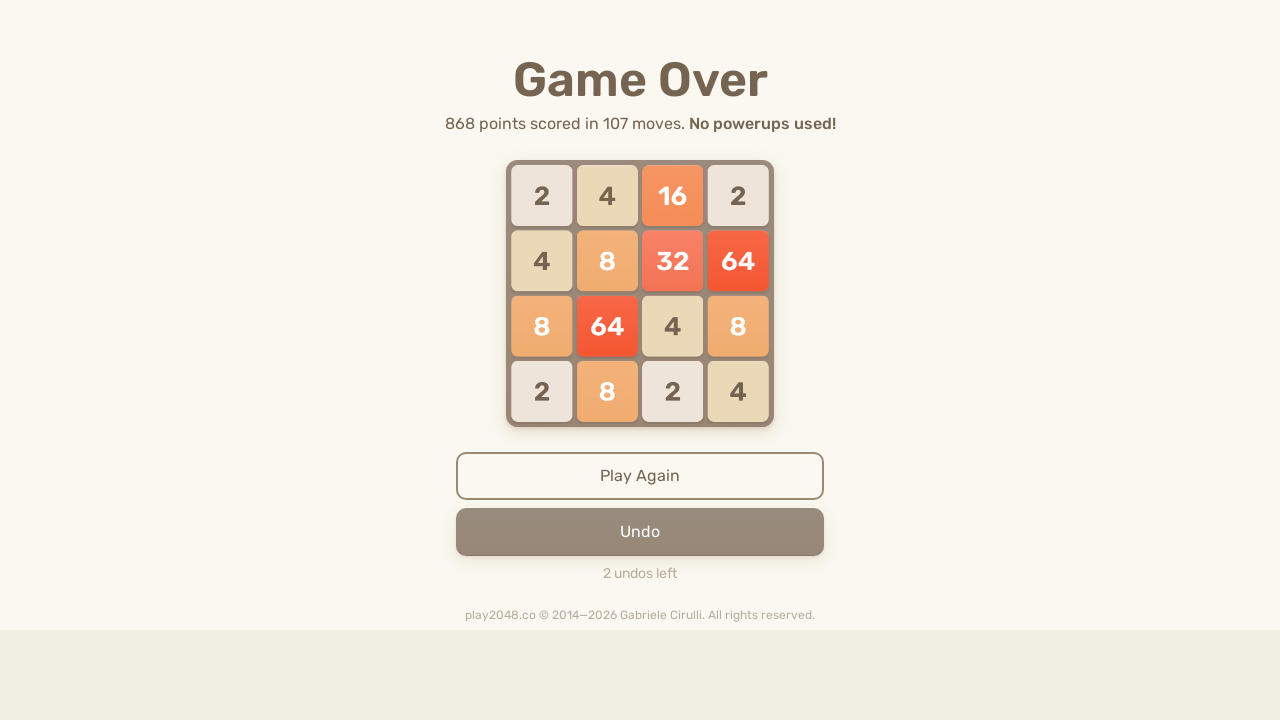

Checked for game over message
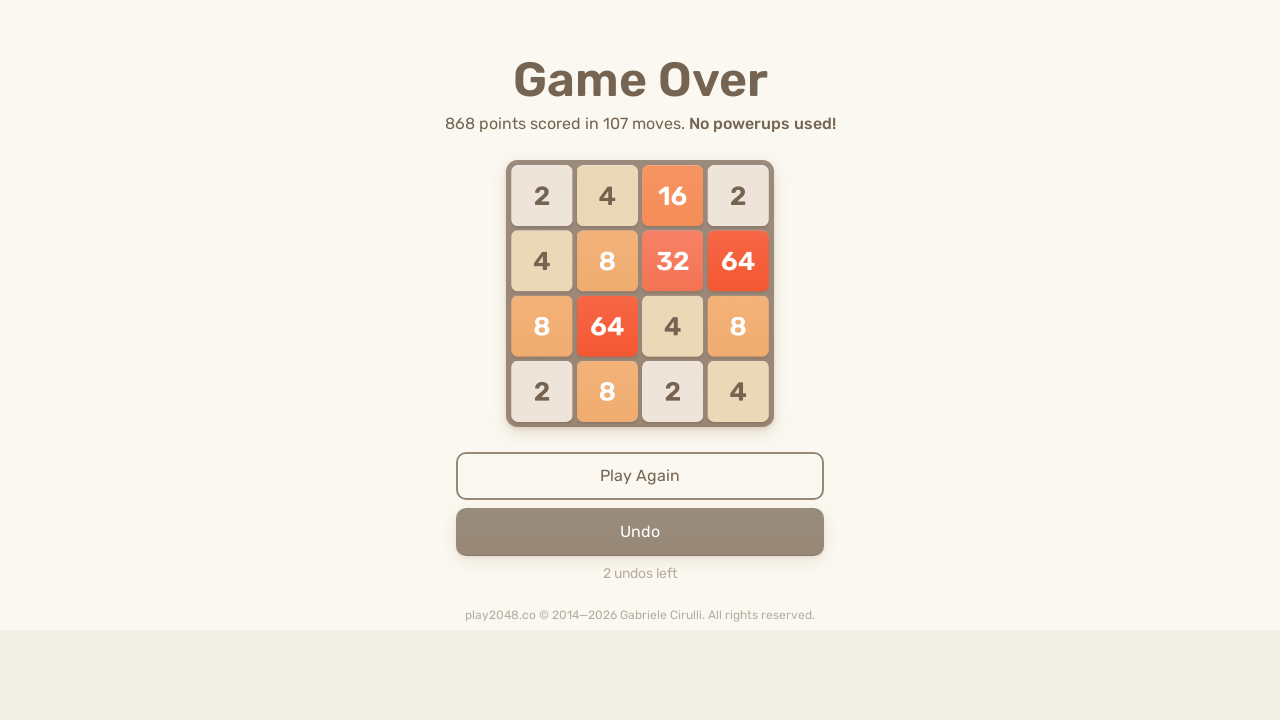

Pressed ArrowRight key
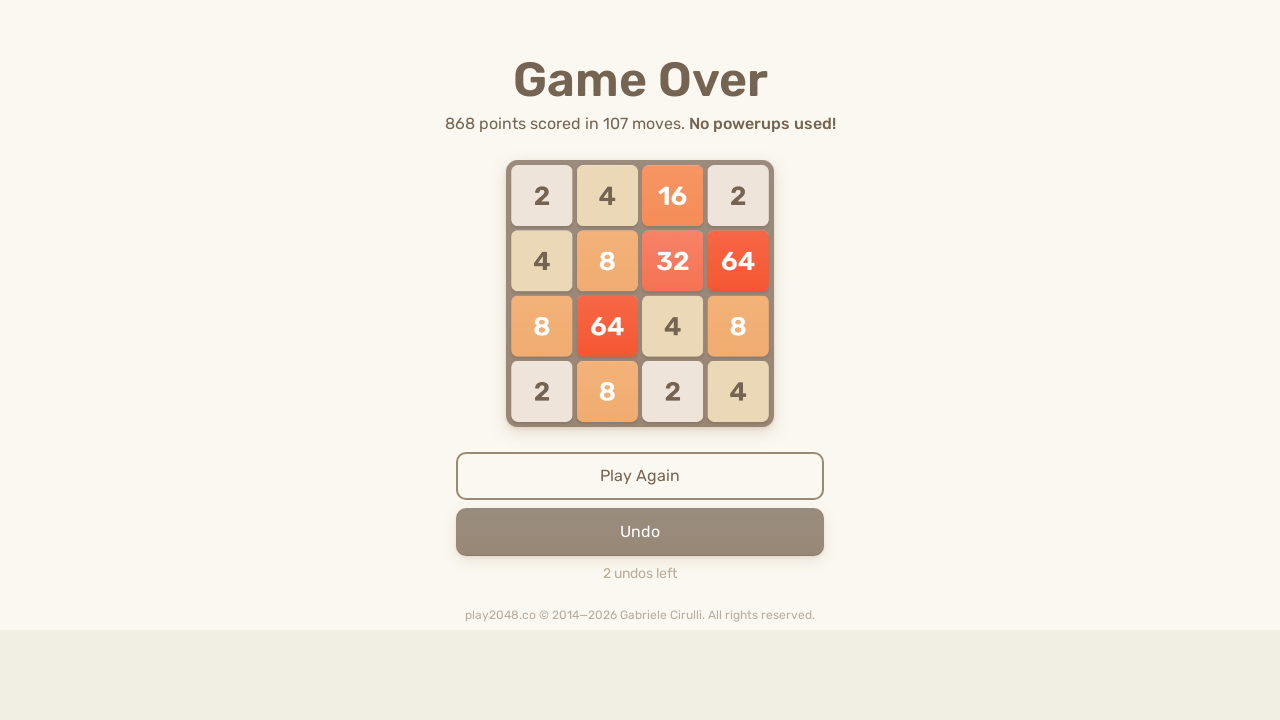

Pressed ArrowUp key
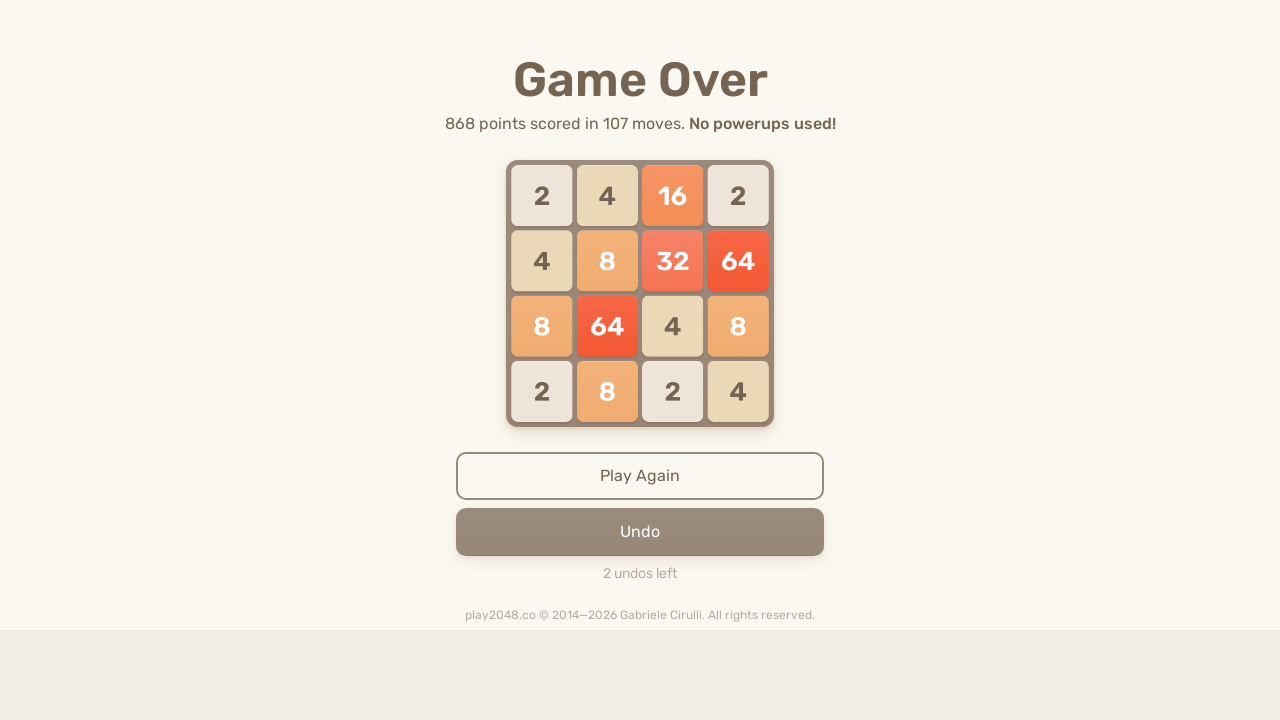

Pressed ArrowDown key
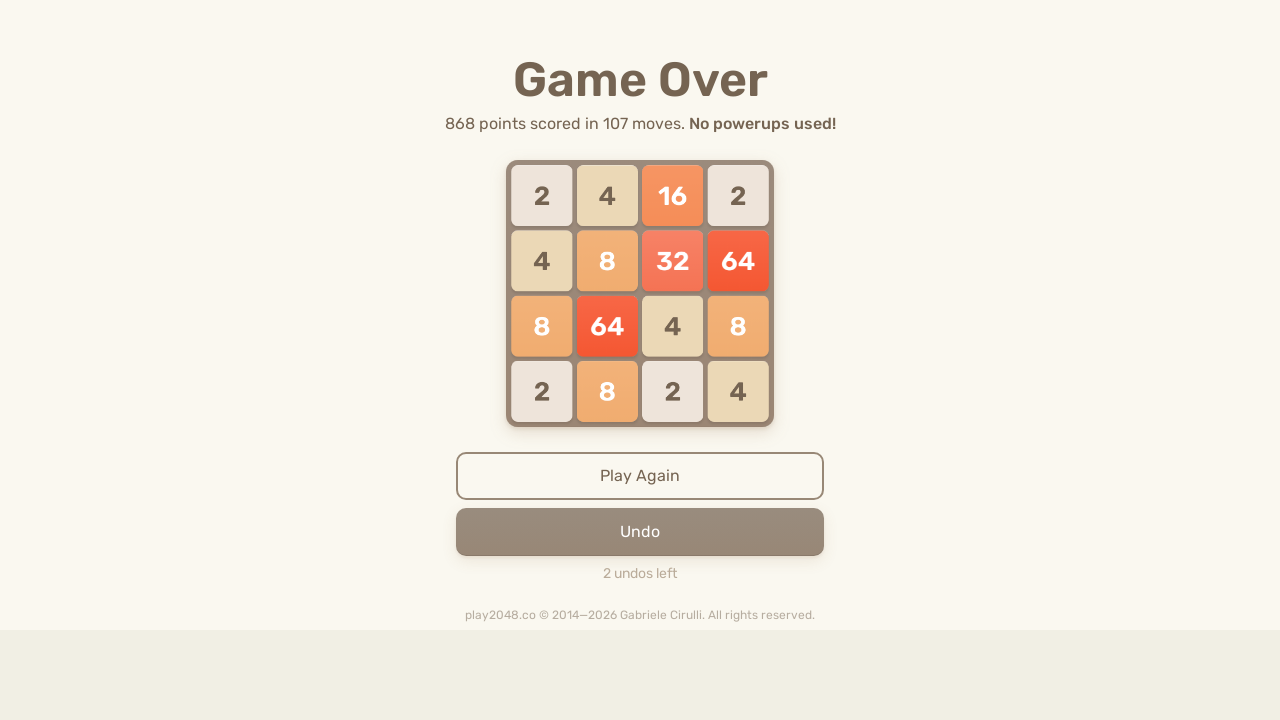

Pressed ArrowLeft key
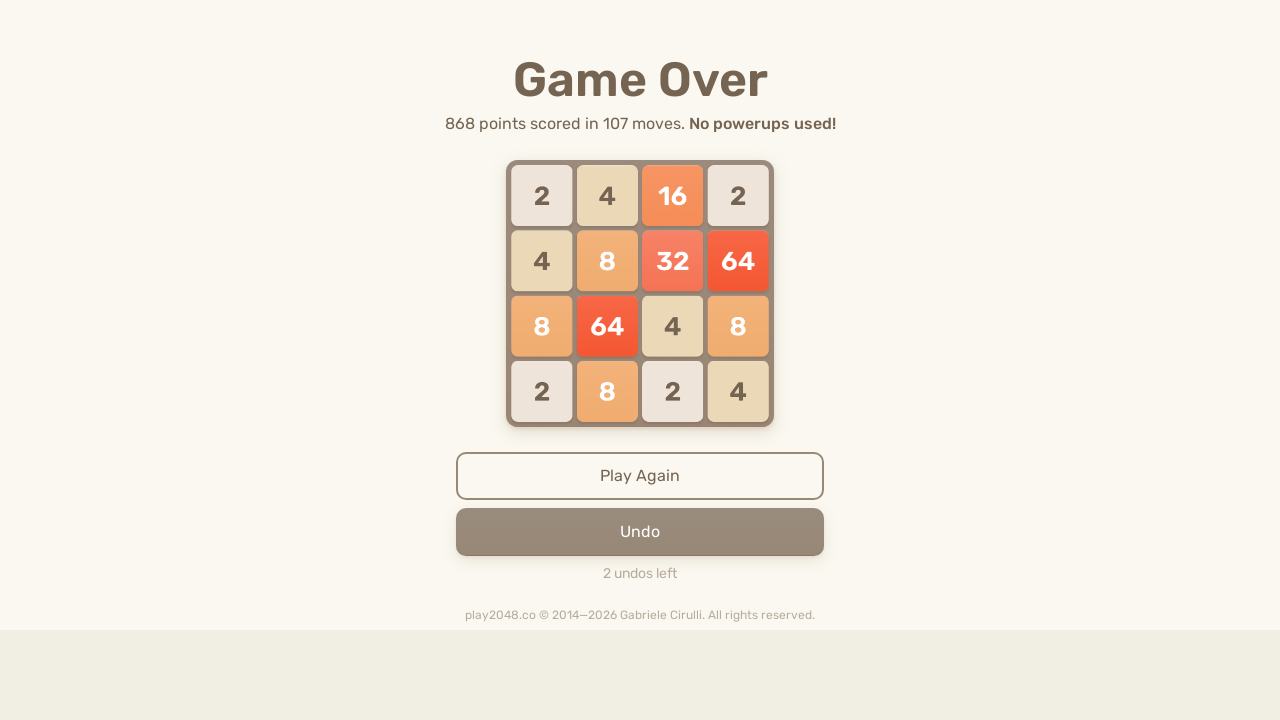

Checked for game over message
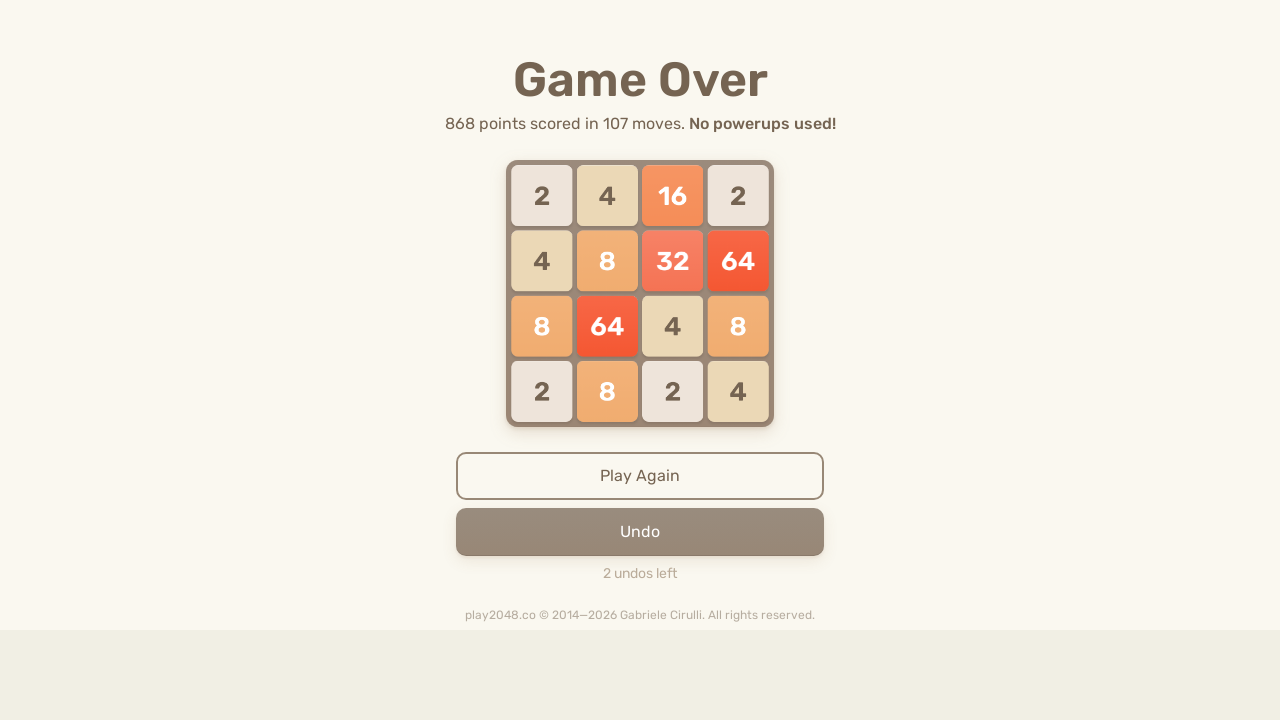

Pressed ArrowRight key
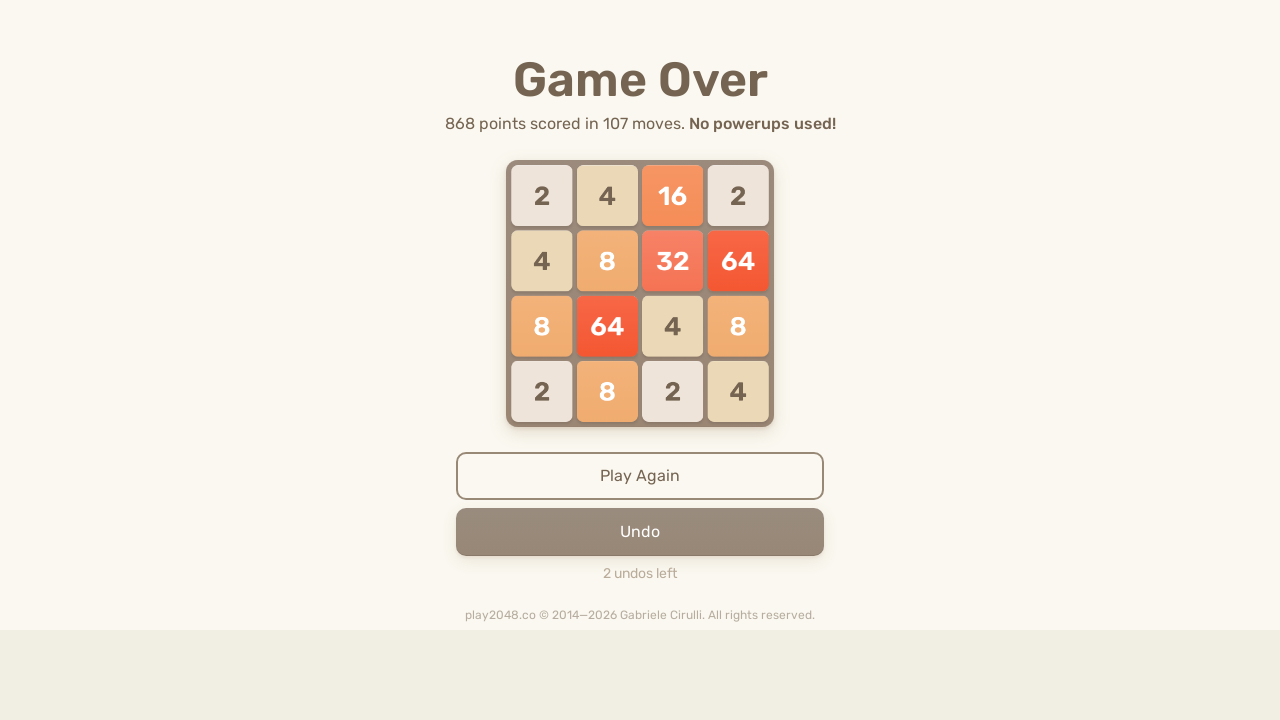

Pressed ArrowUp key
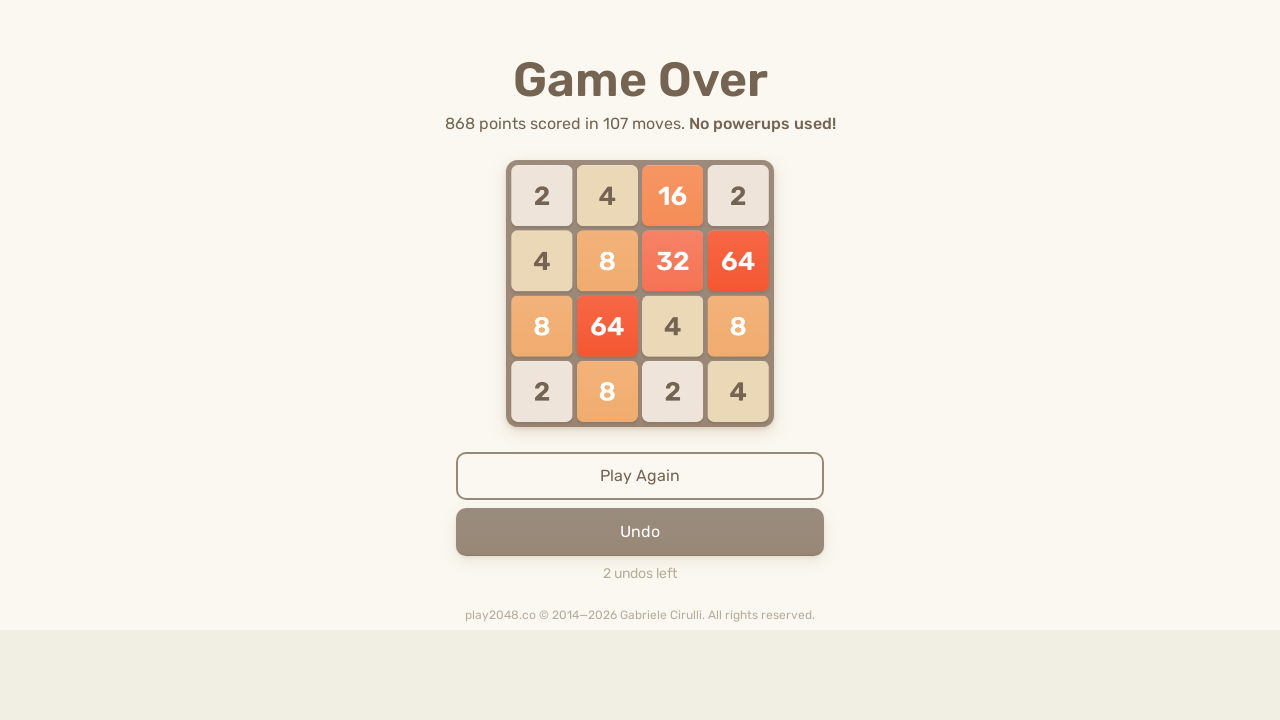

Pressed ArrowDown key
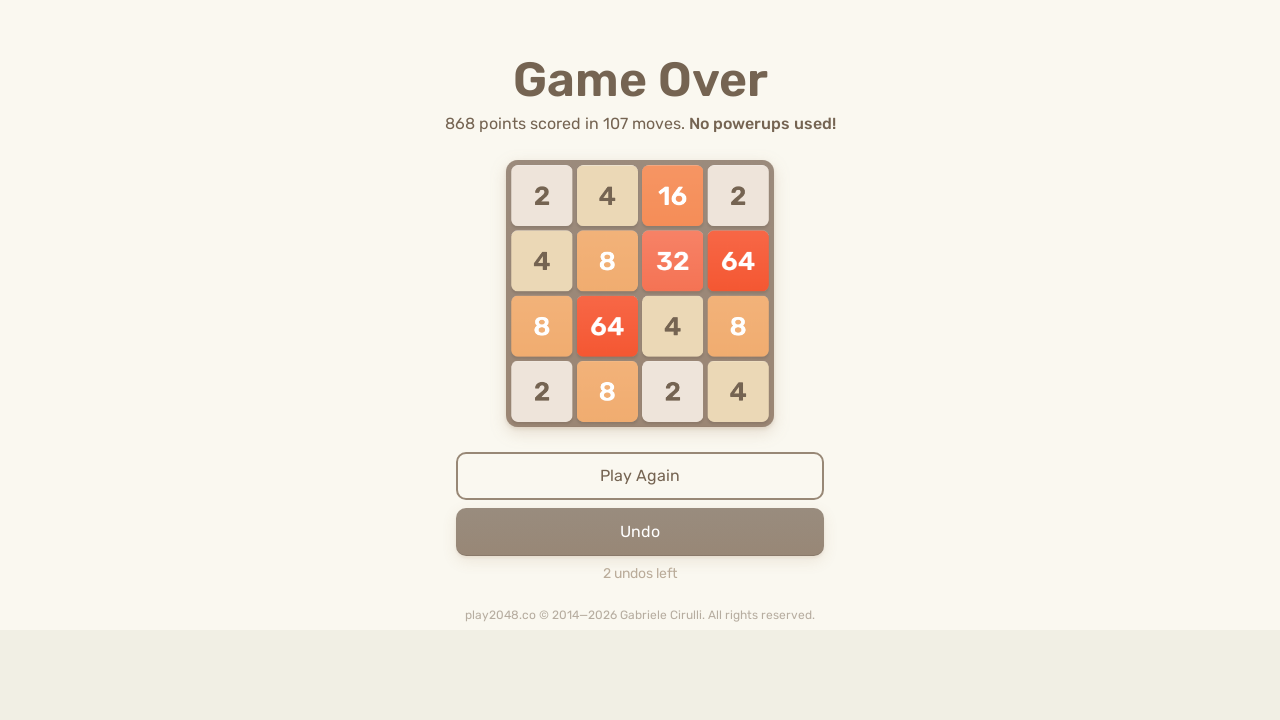

Pressed ArrowLeft key
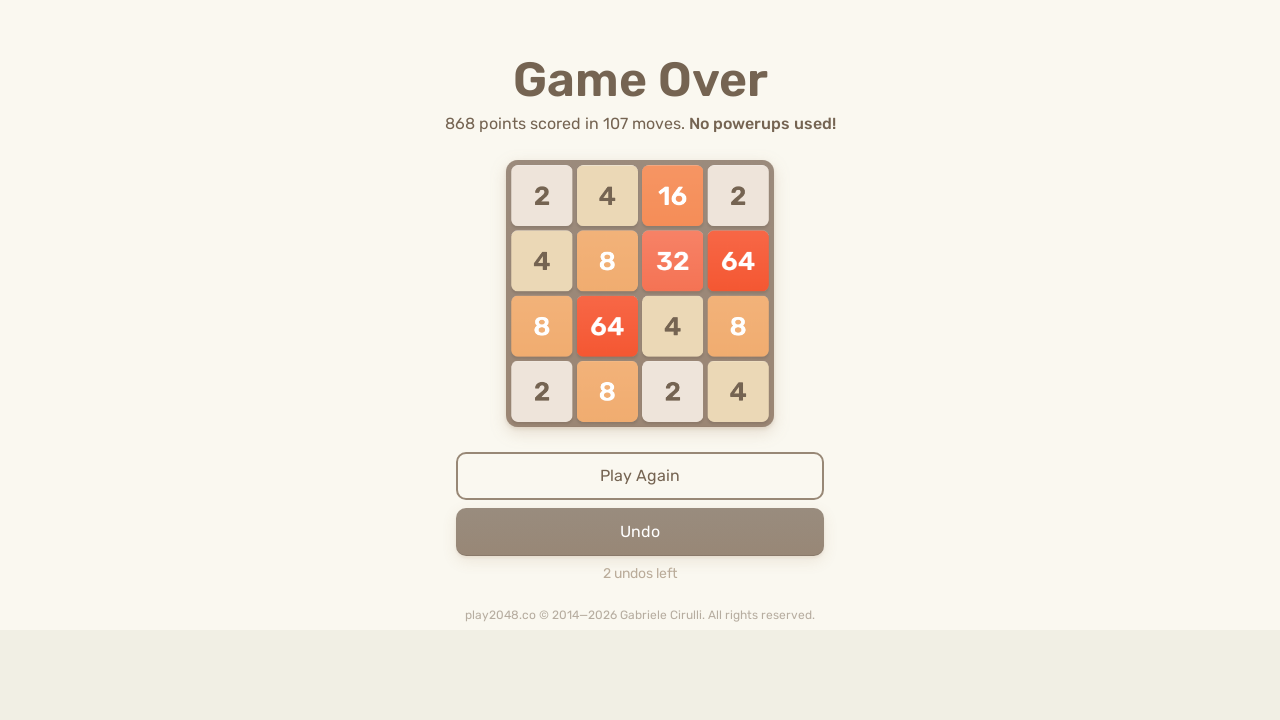

Checked for game over message
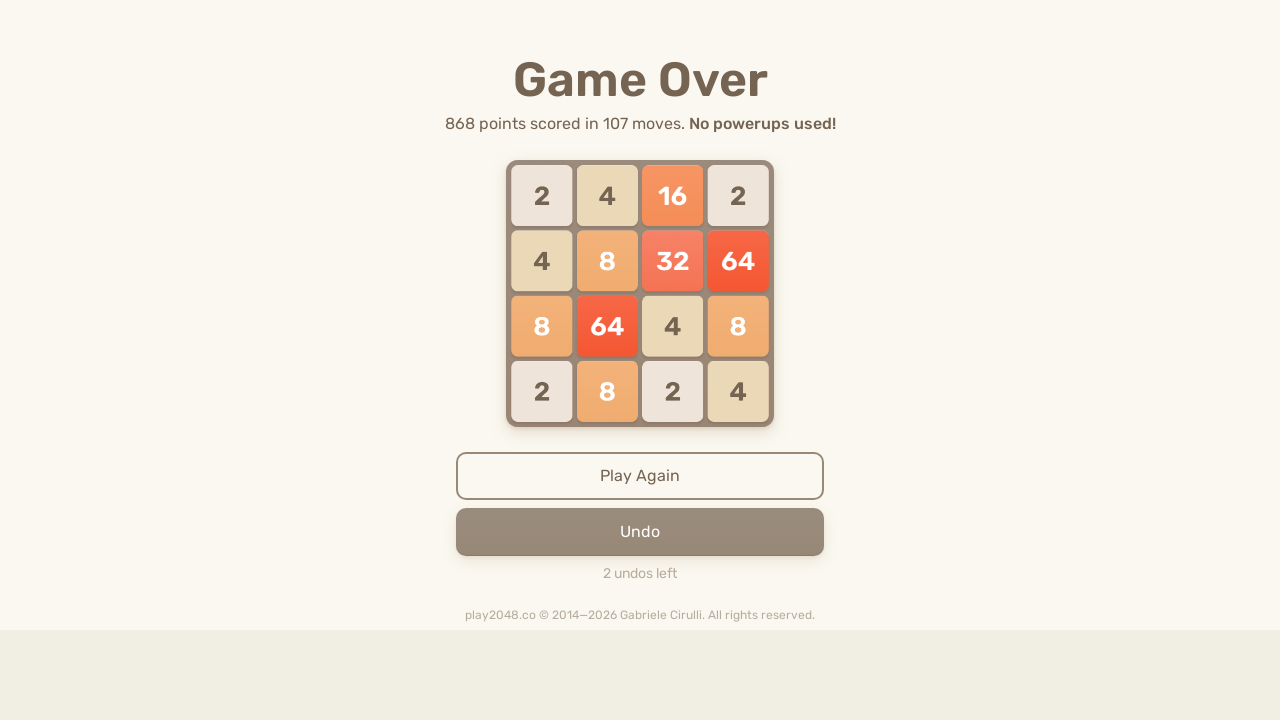

Pressed ArrowRight key
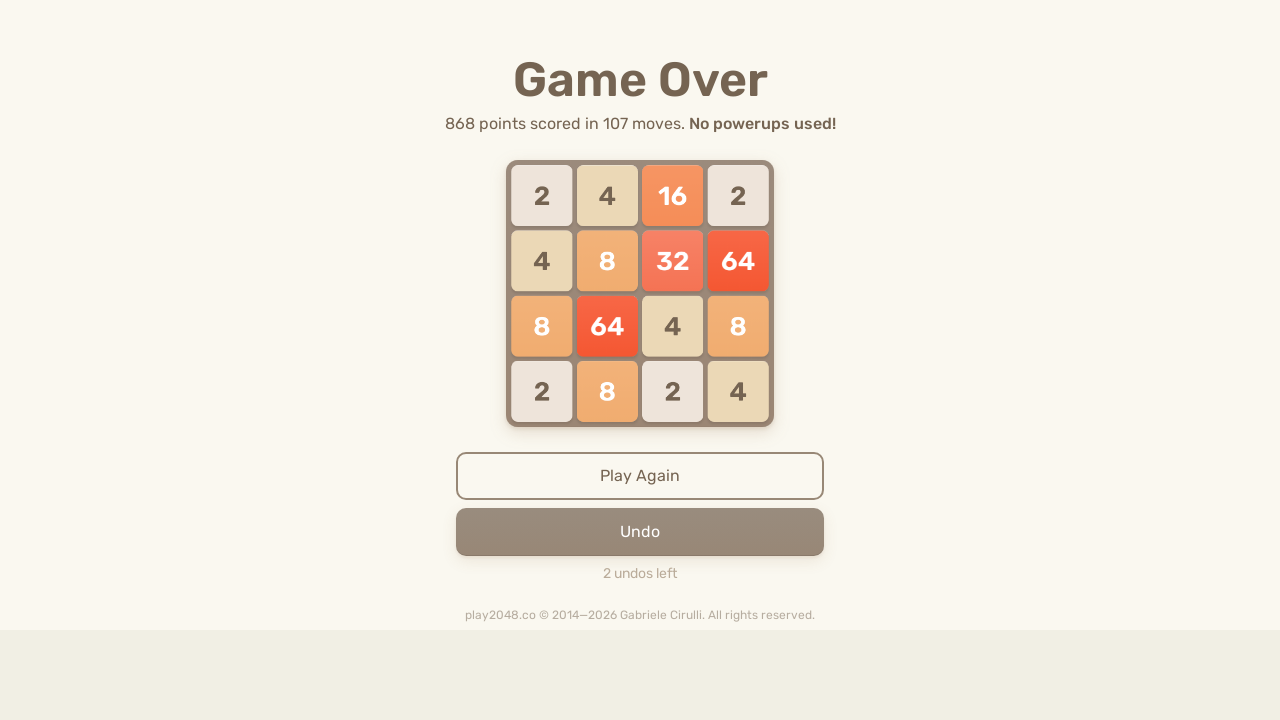

Pressed ArrowUp key
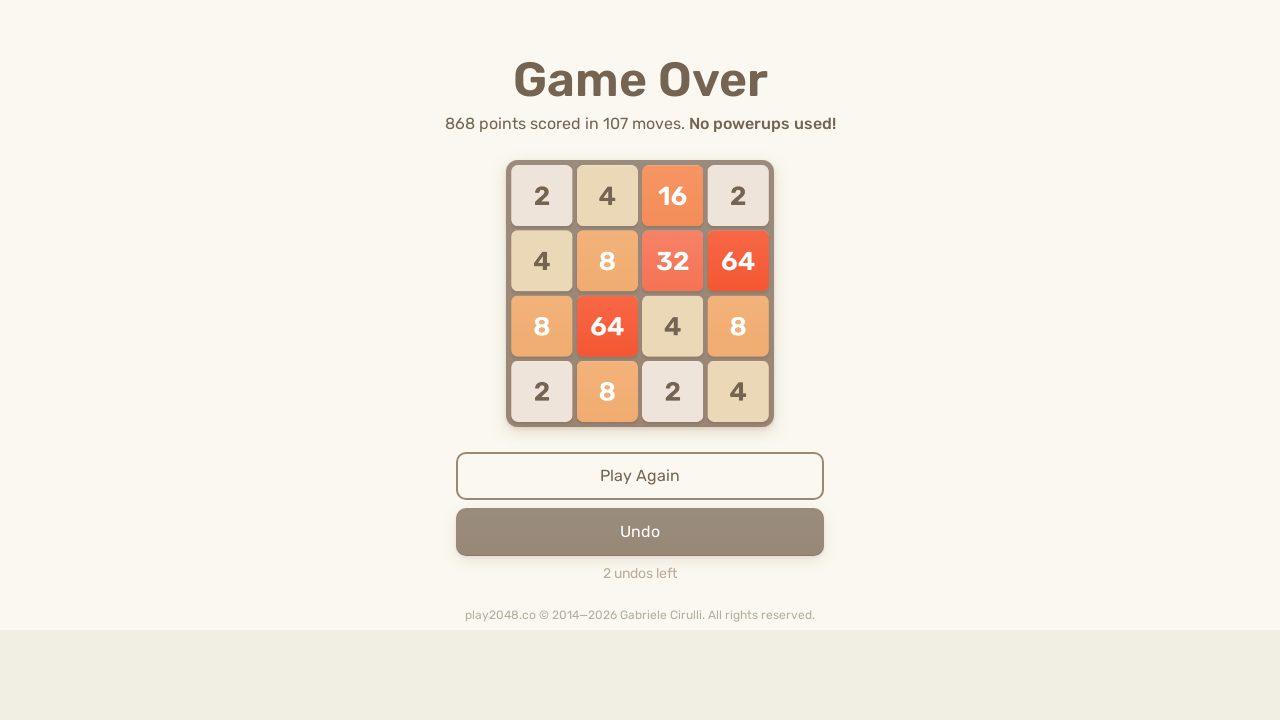

Pressed ArrowDown key
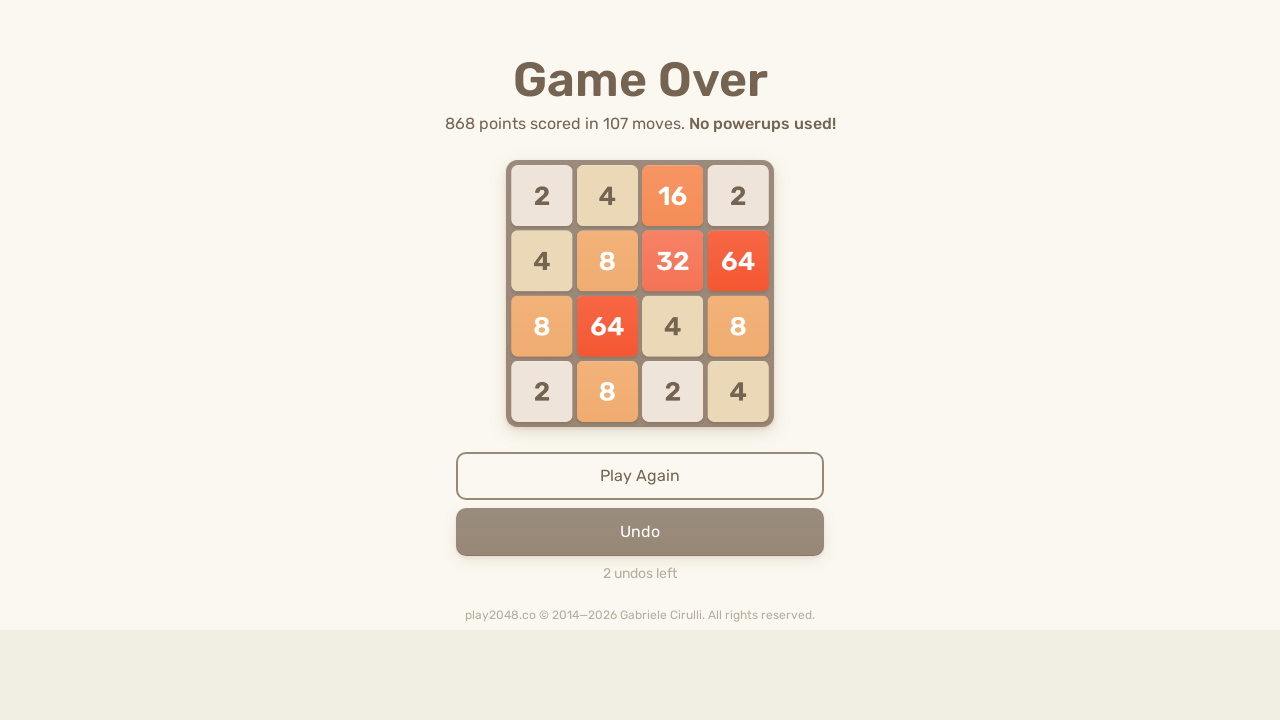

Pressed ArrowLeft key
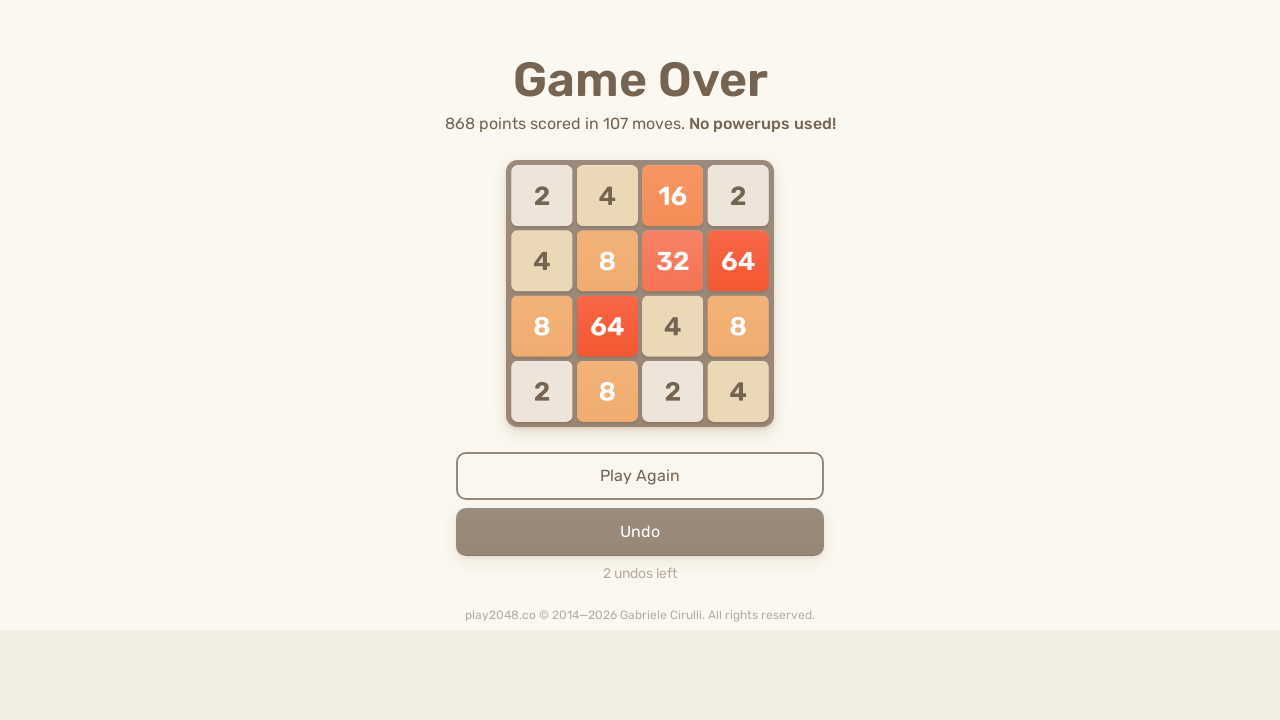

Checked for game over message
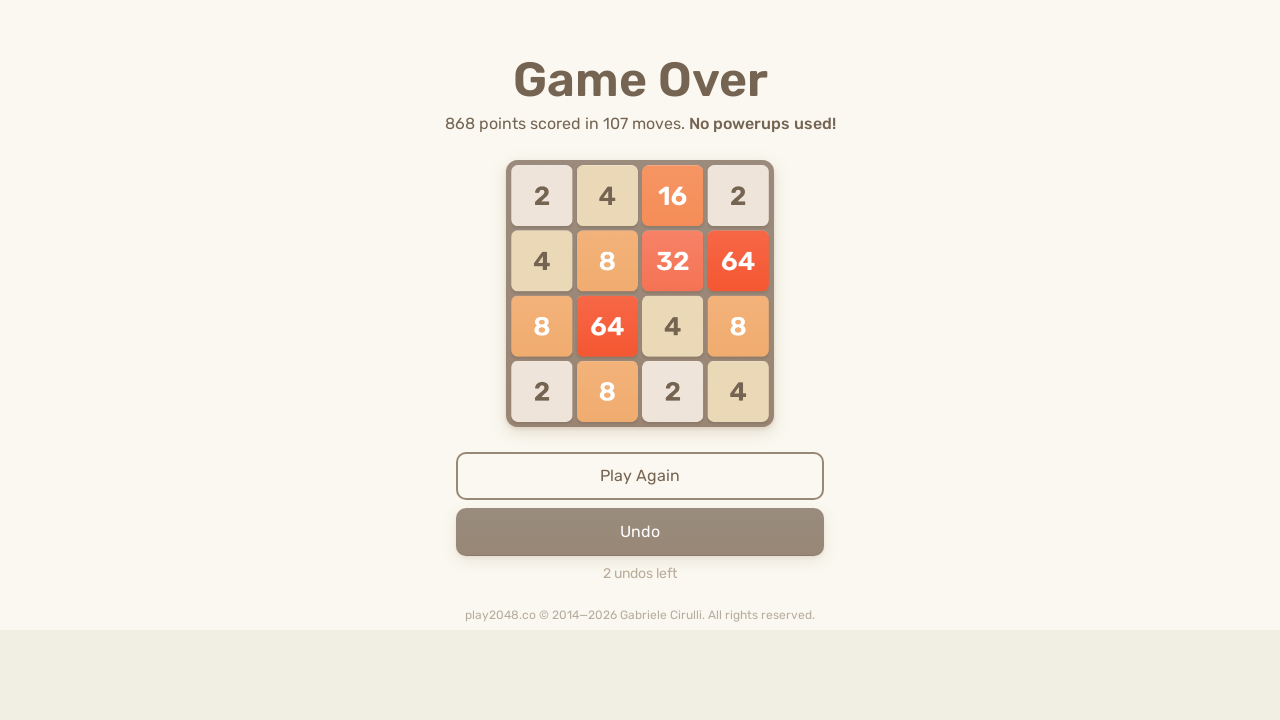

Pressed ArrowRight key
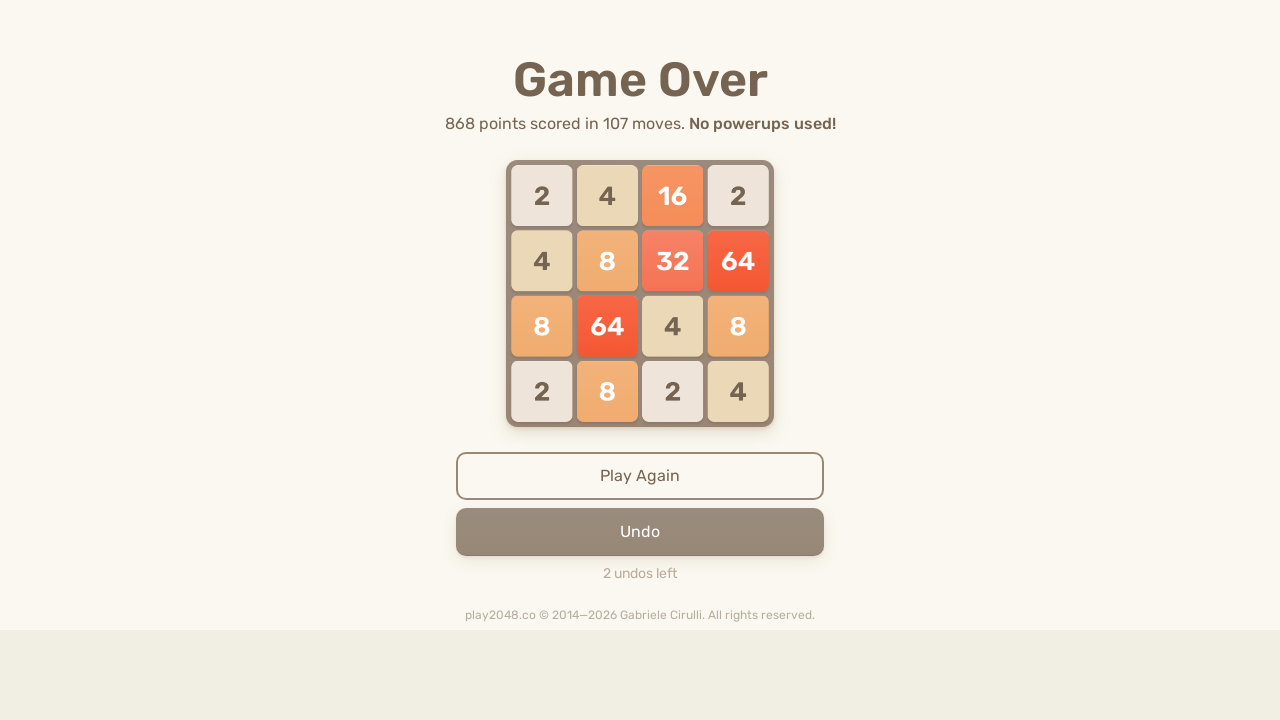

Pressed ArrowUp key
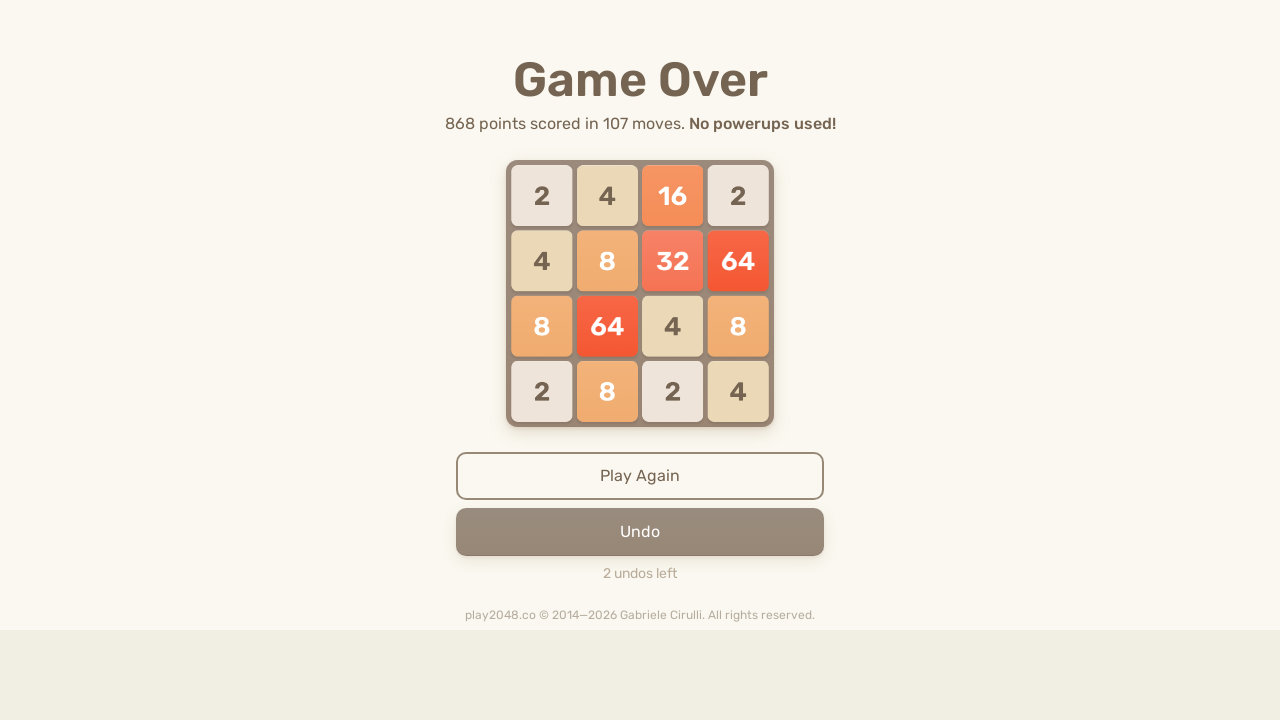

Pressed ArrowDown key
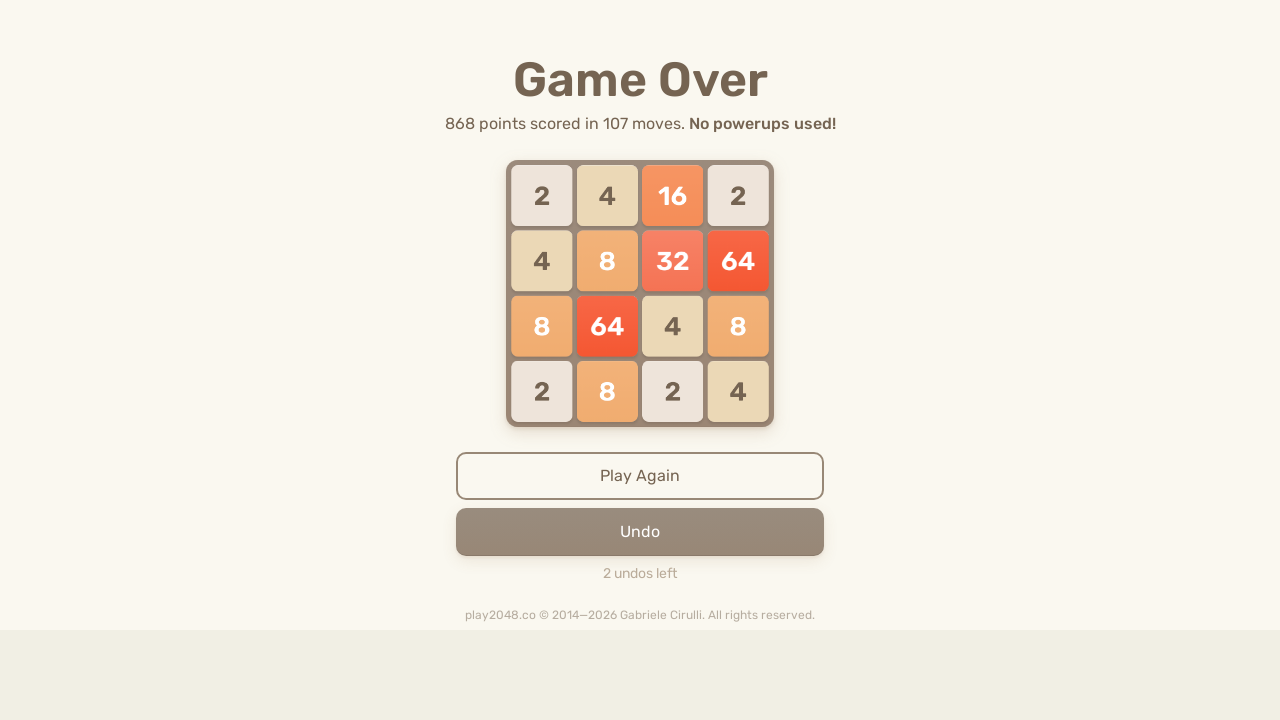

Pressed ArrowLeft key
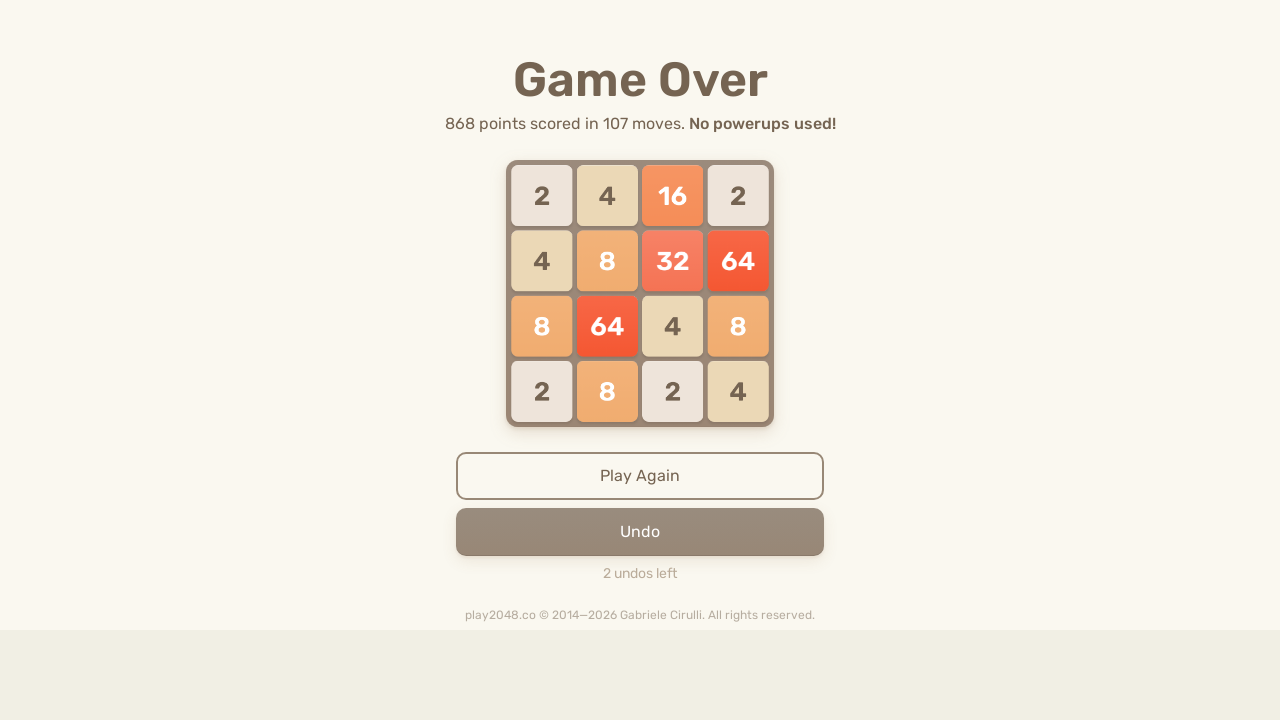

Checked for game over message
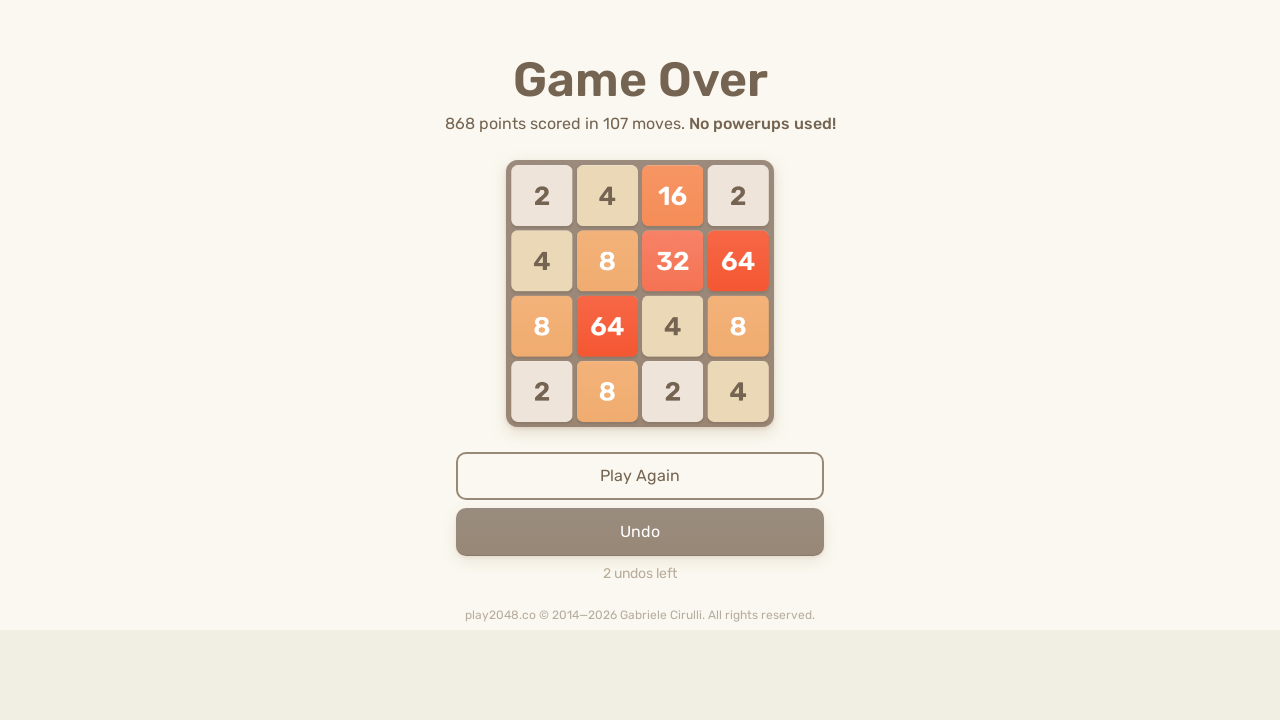

Pressed ArrowRight key
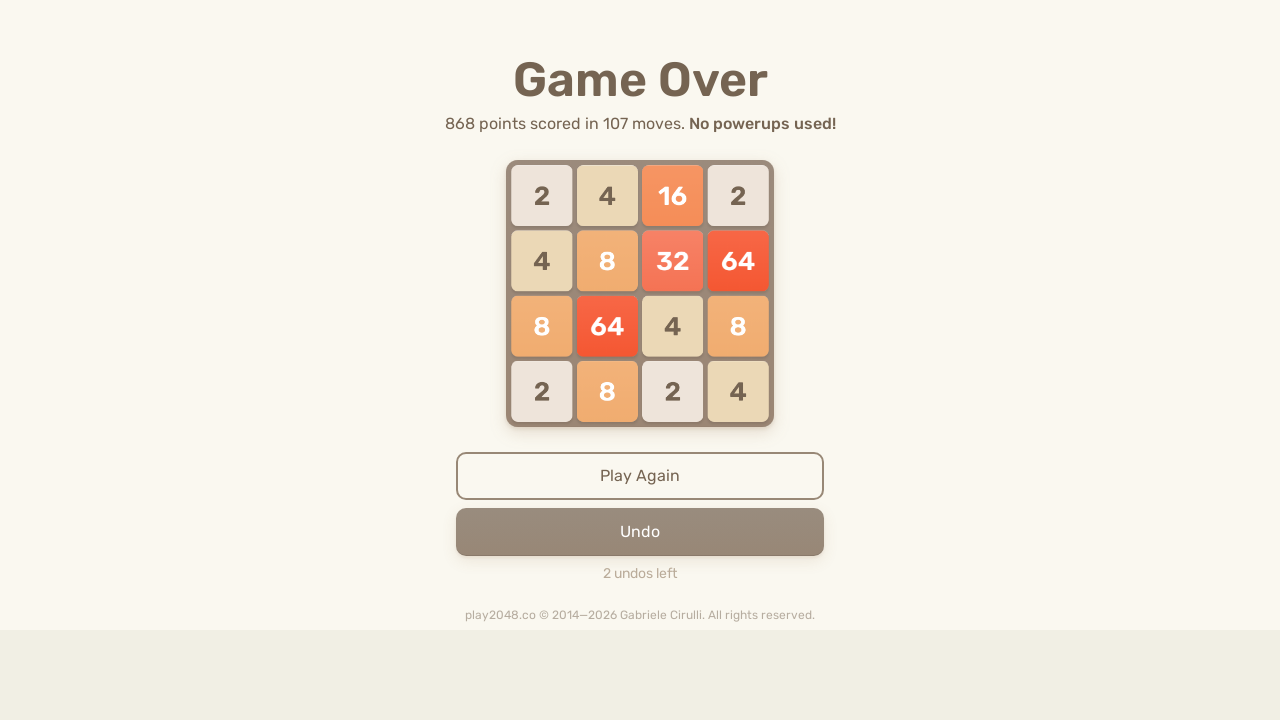

Pressed ArrowUp key
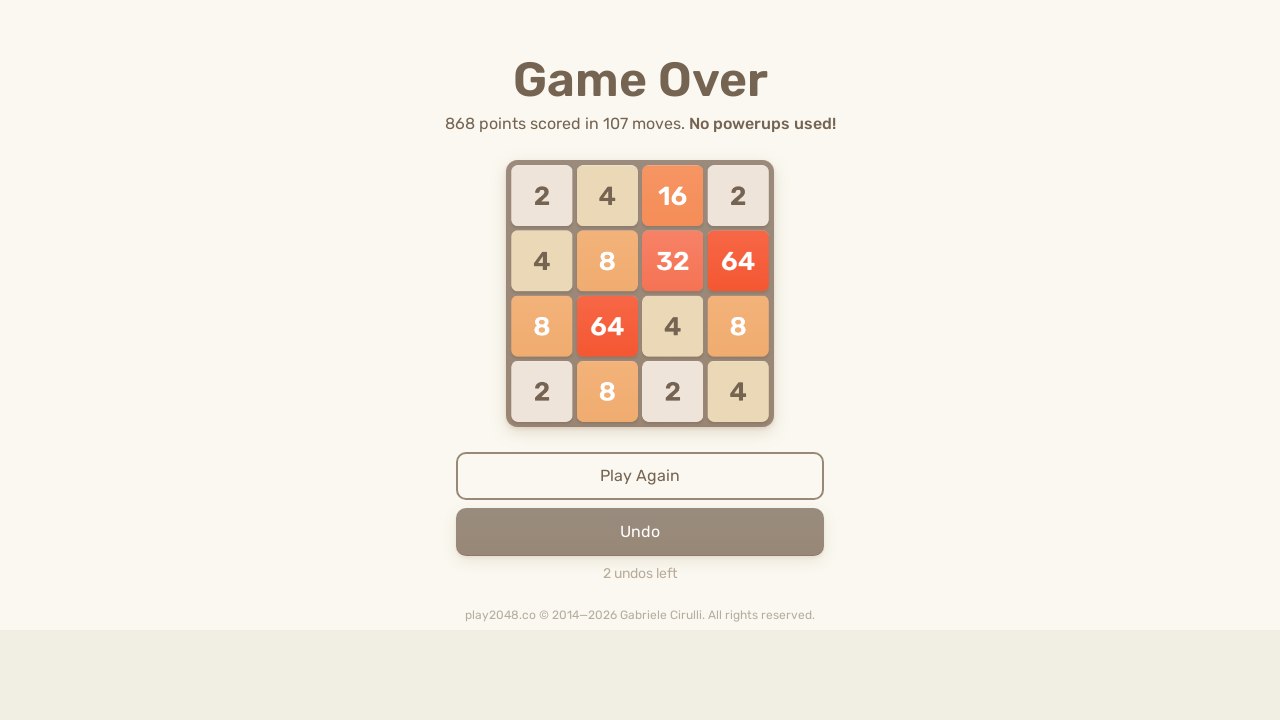

Pressed ArrowDown key
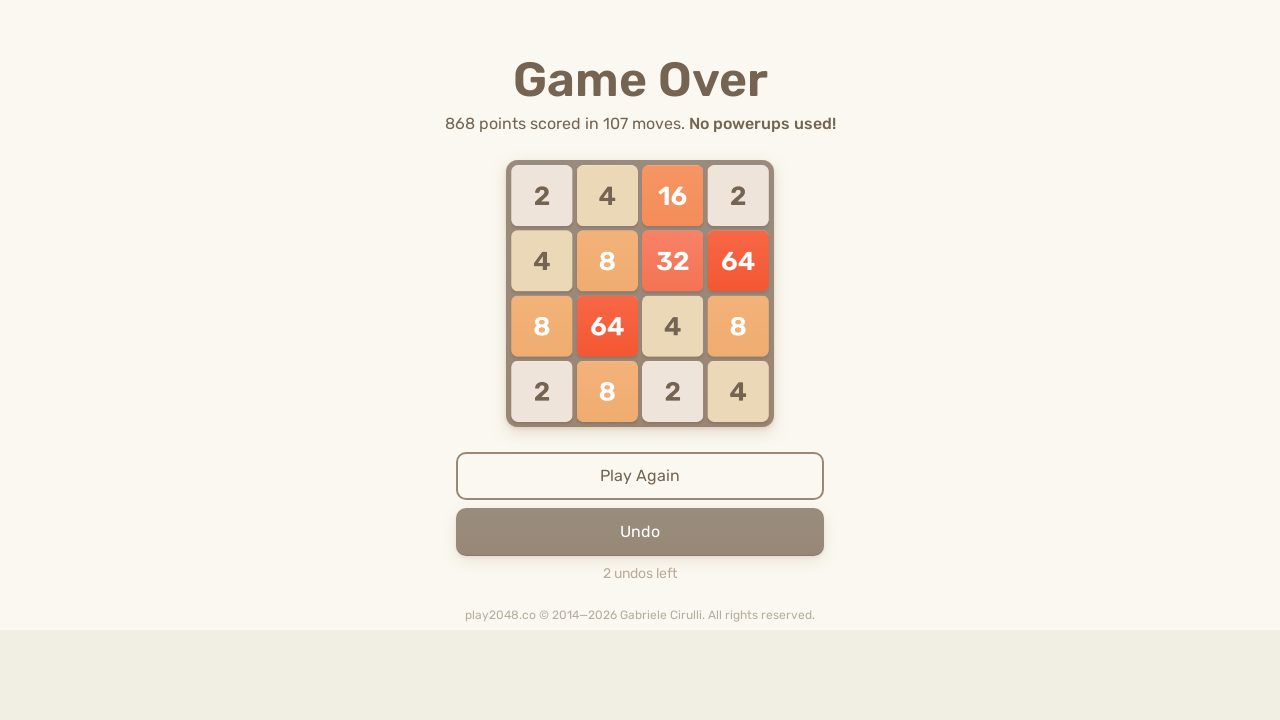

Pressed ArrowLeft key
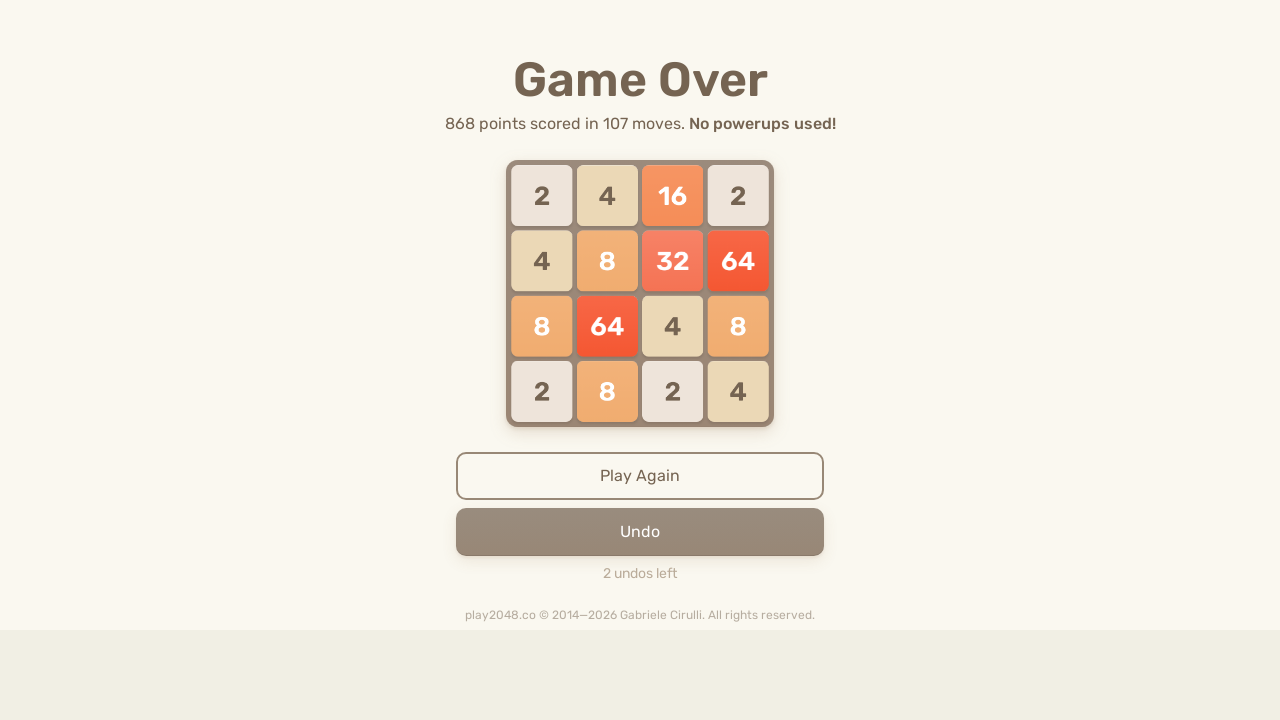

Checked for game over message
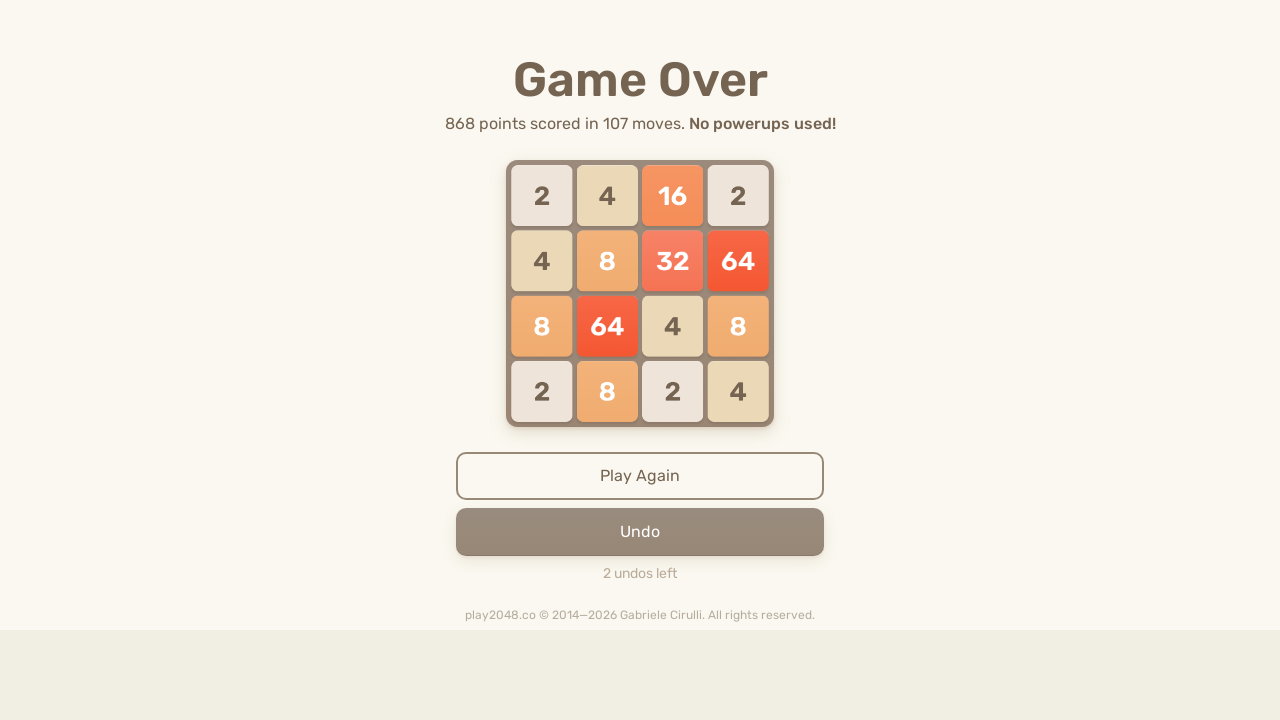

Pressed ArrowRight key
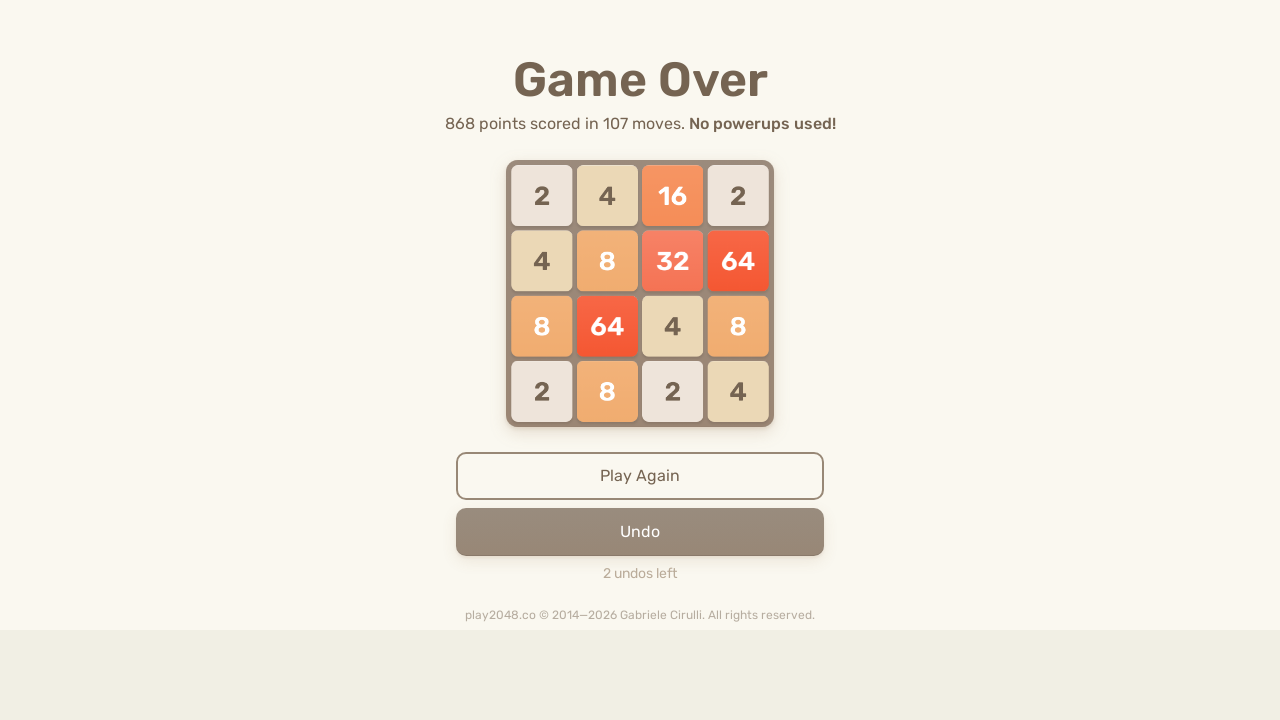

Pressed ArrowUp key
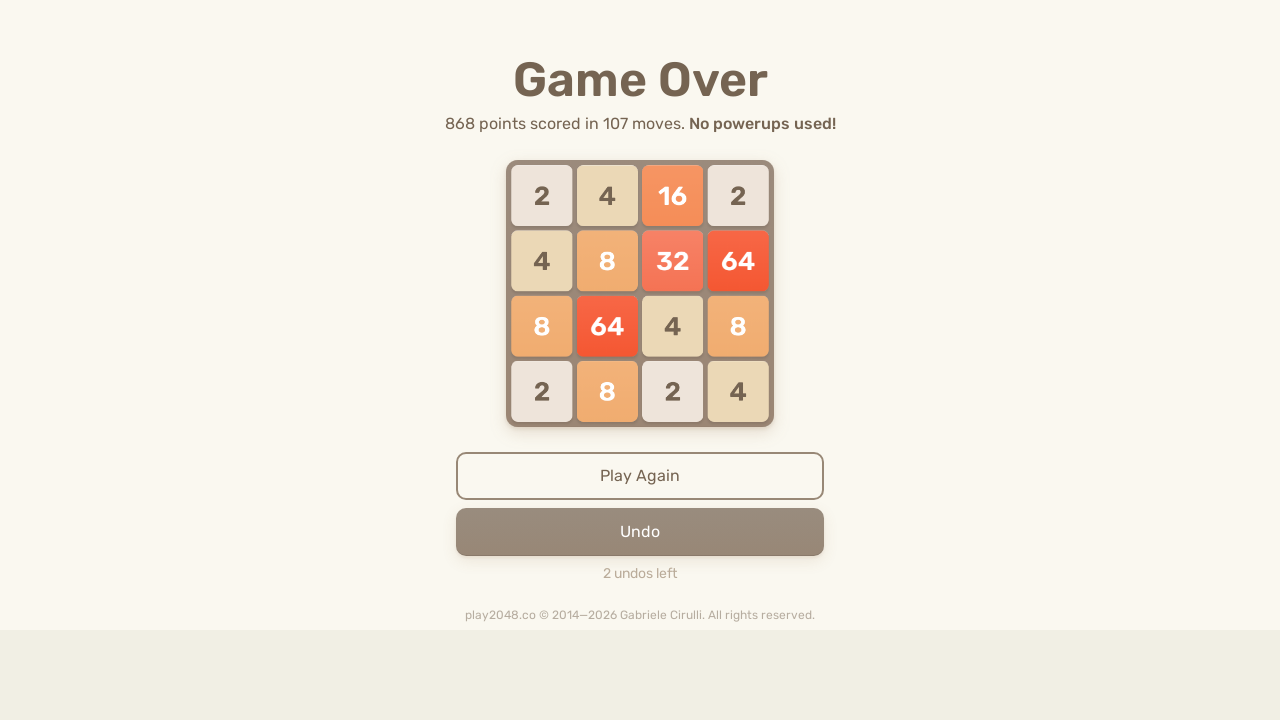

Pressed ArrowDown key
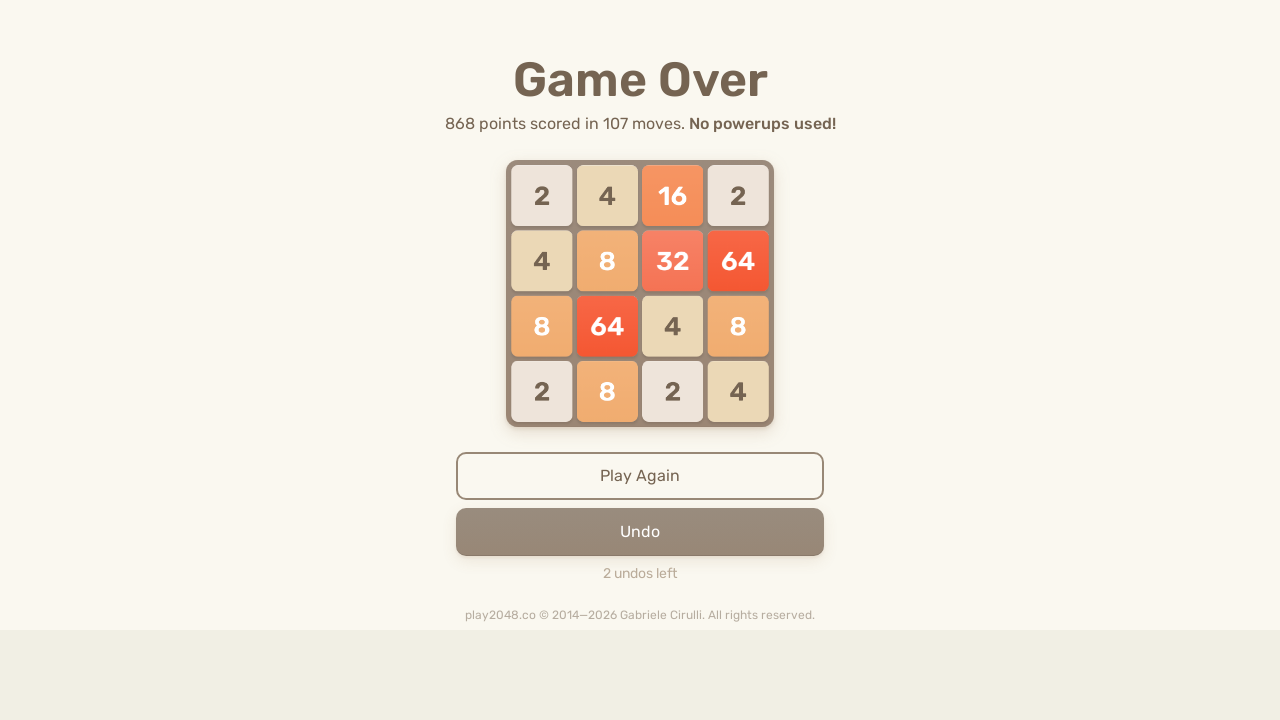

Pressed ArrowLeft key
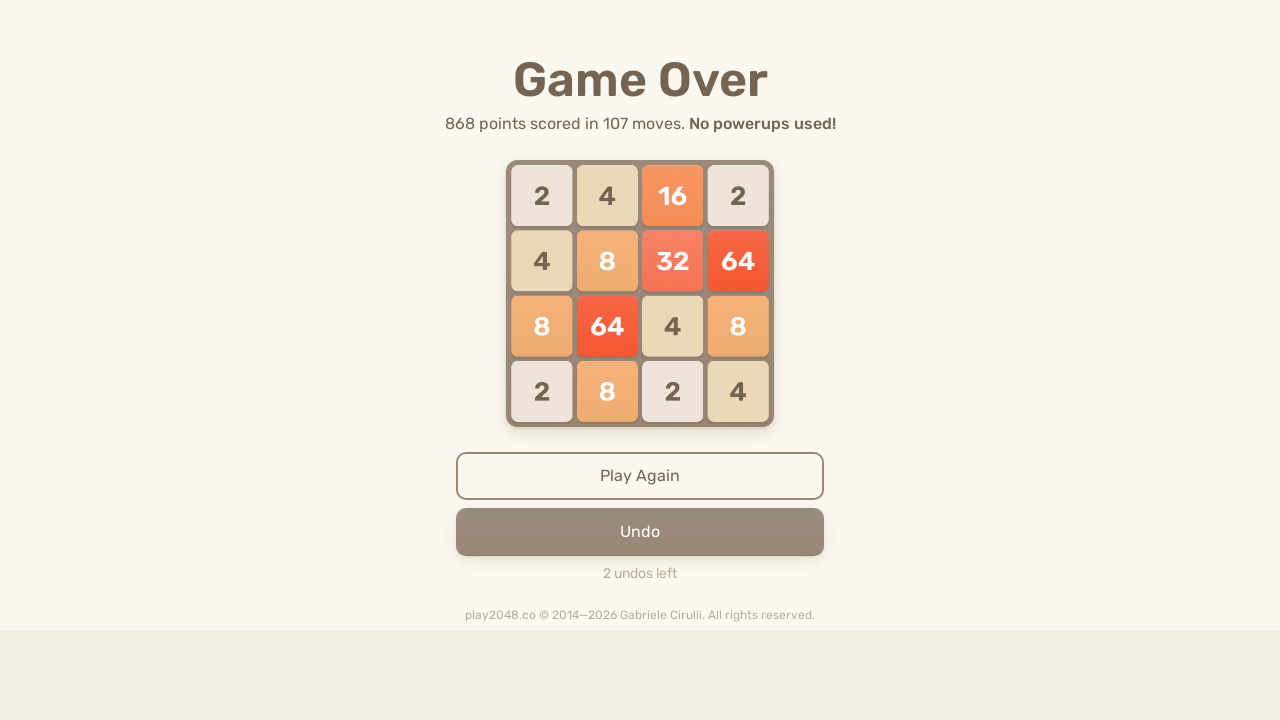

Checked for game over message
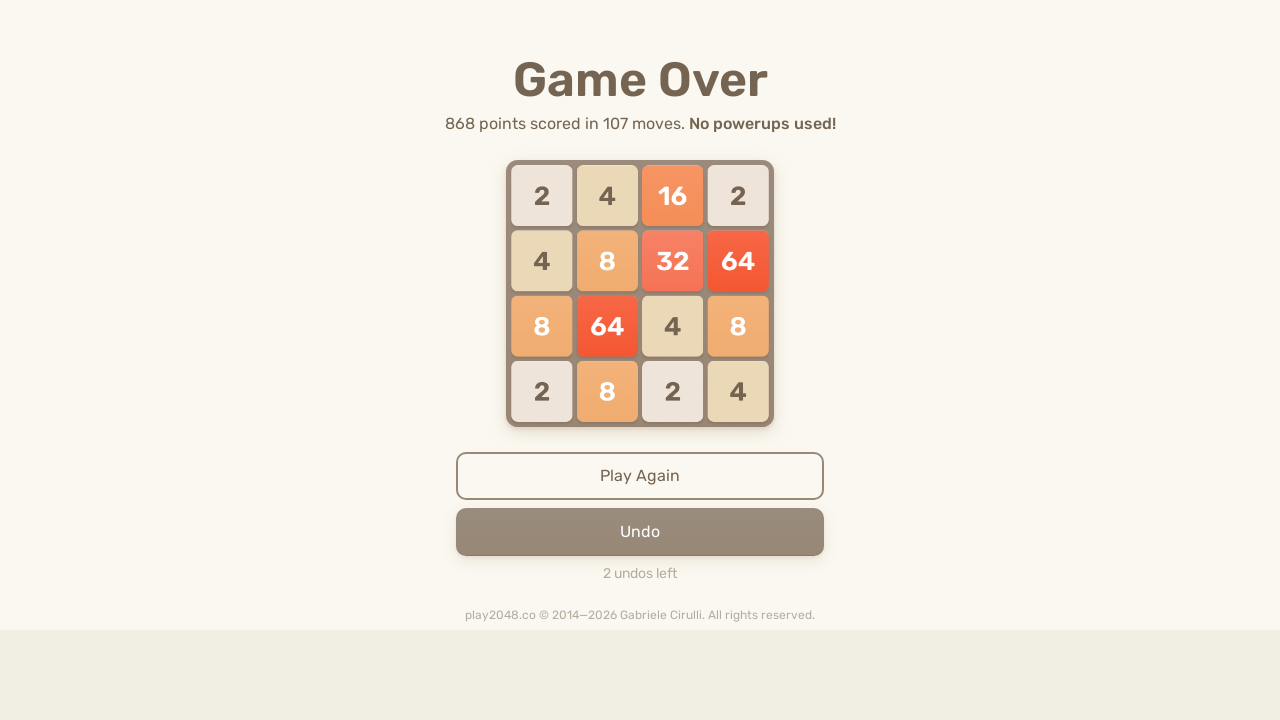

Pressed ArrowRight key
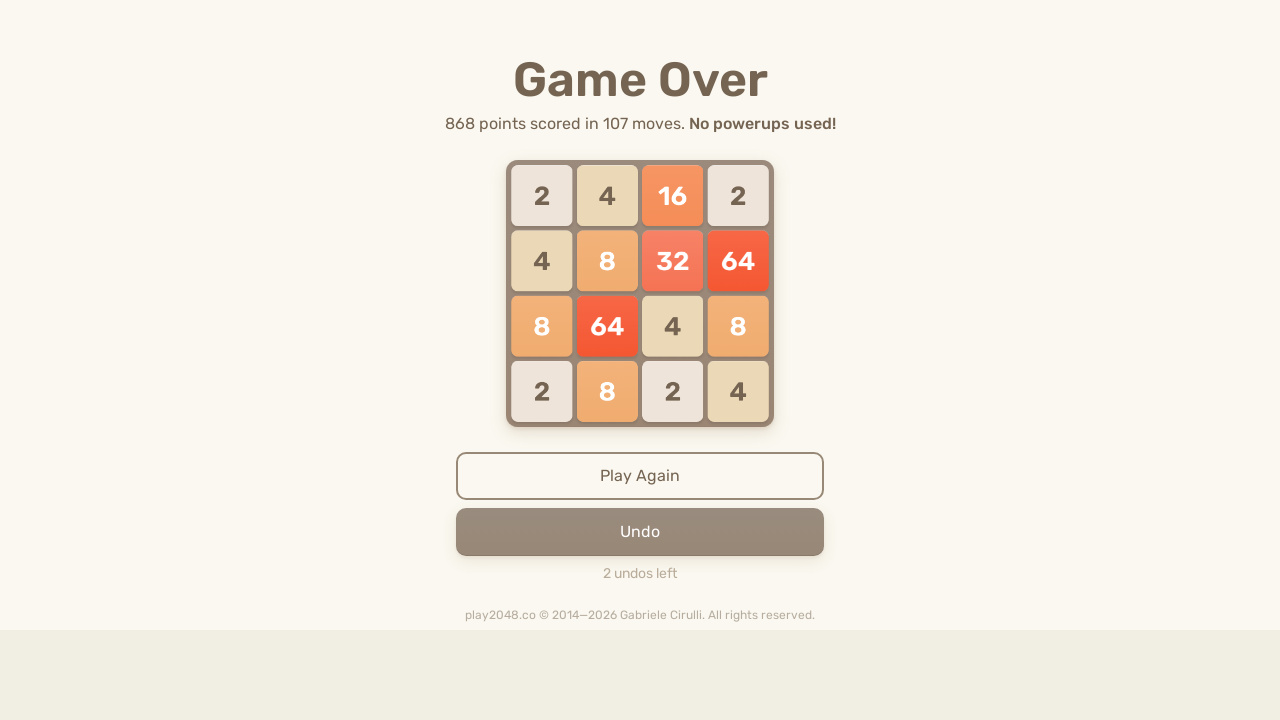

Pressed ArrowUp key
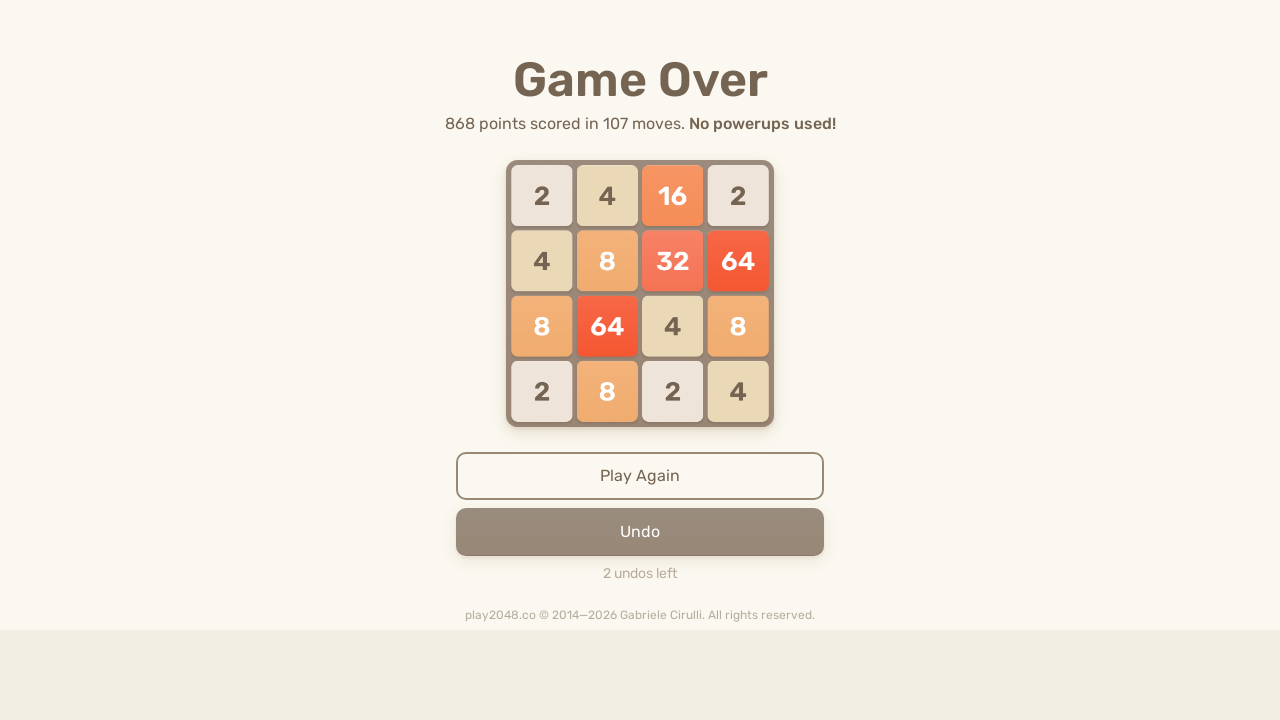

Pressed ArrowDown key
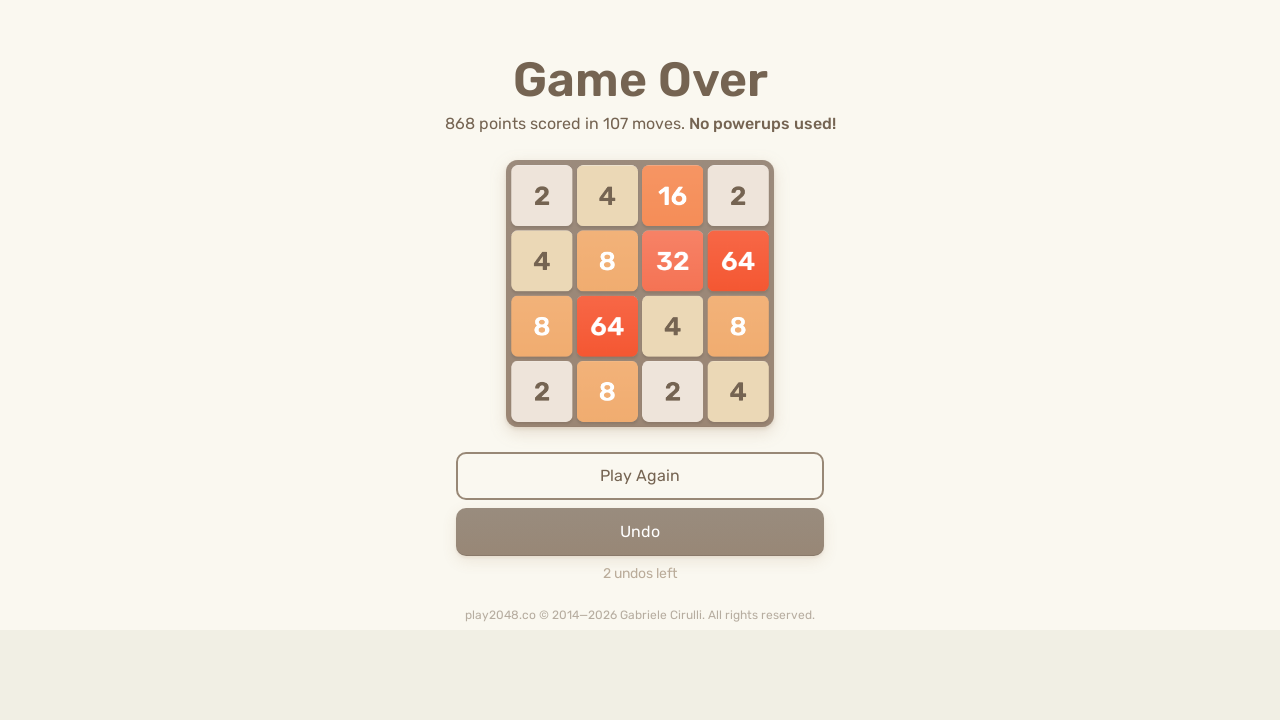

Pressed ArrowLeft key
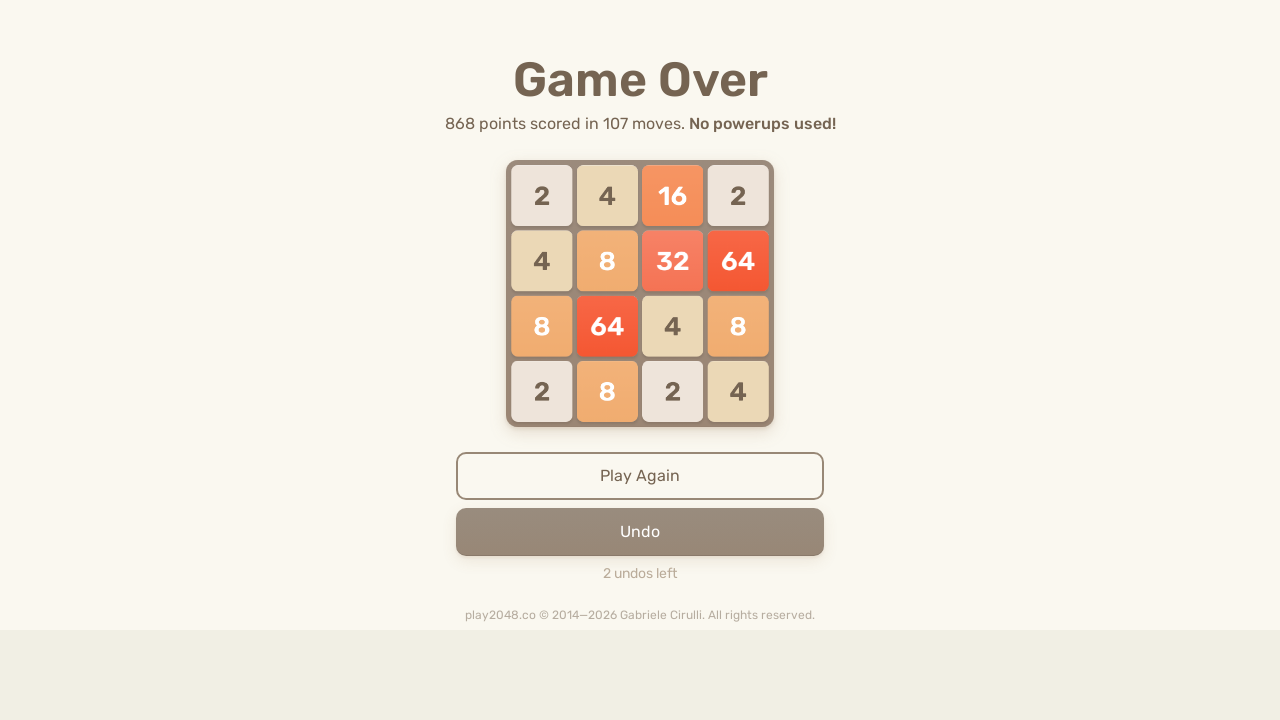

Checked for game over message
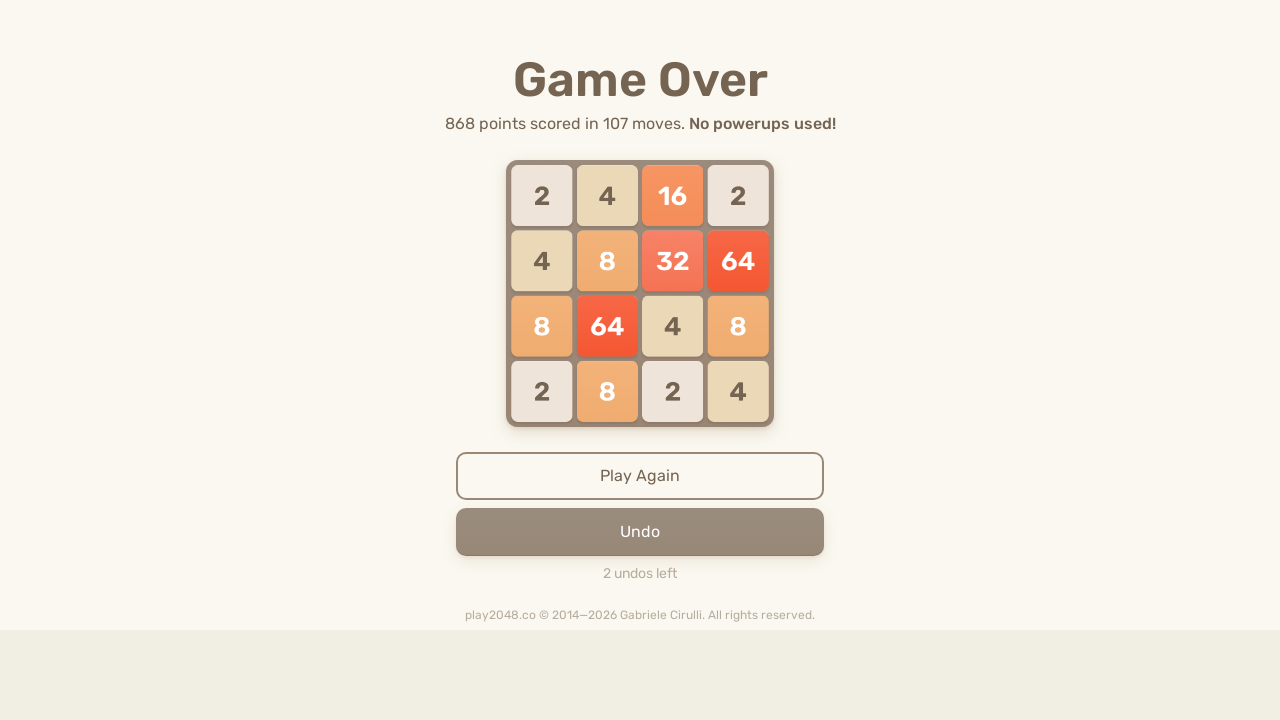

Pressed ArrowRight key
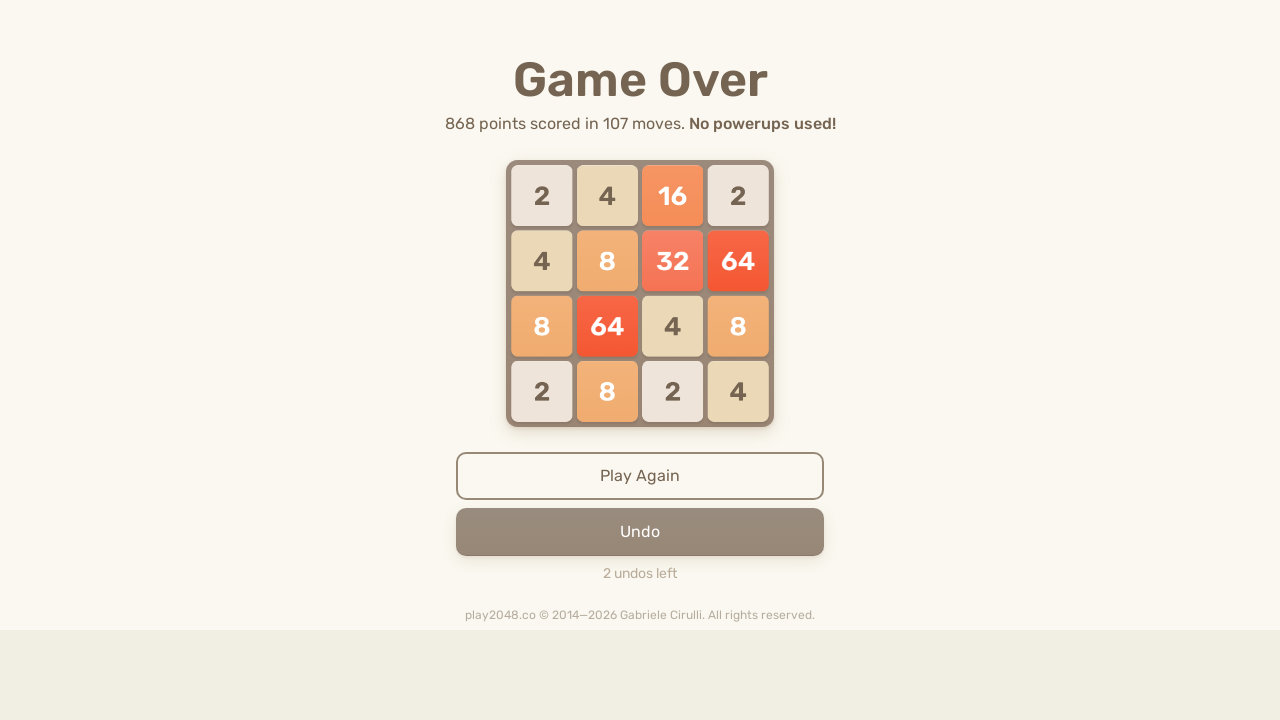

Pressed ArrowUp key
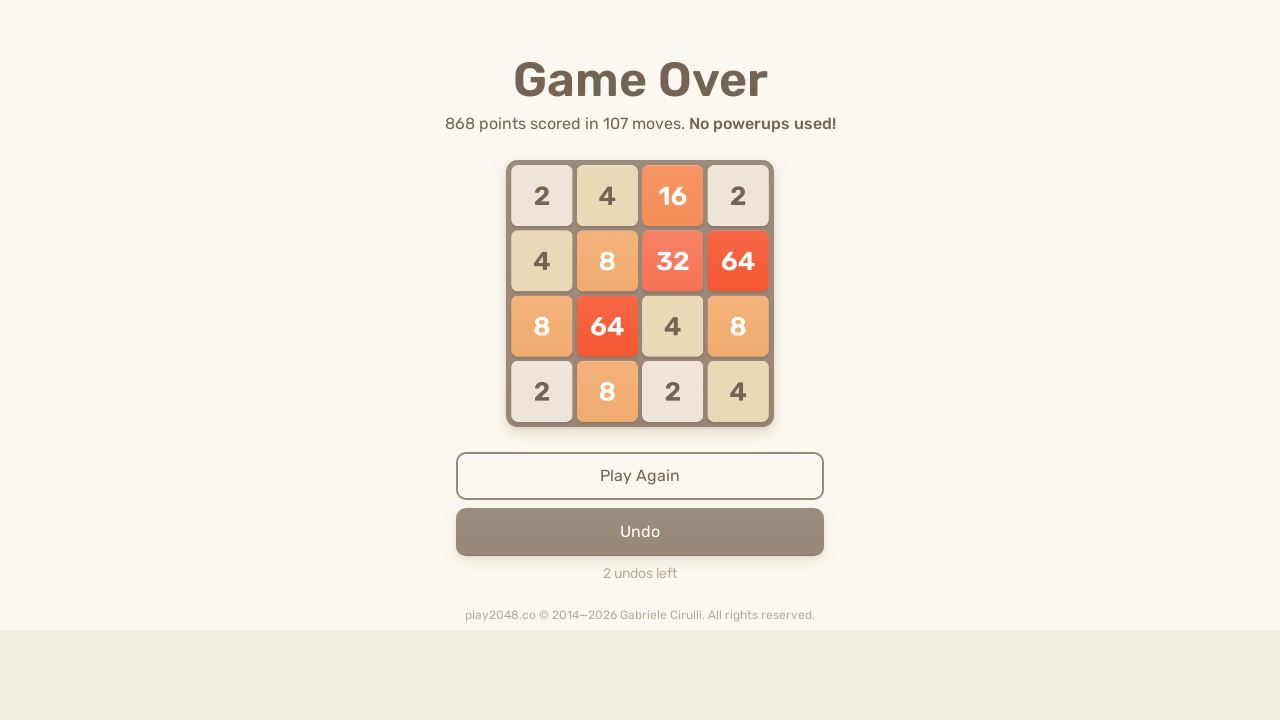

Pressed ArrowDown key
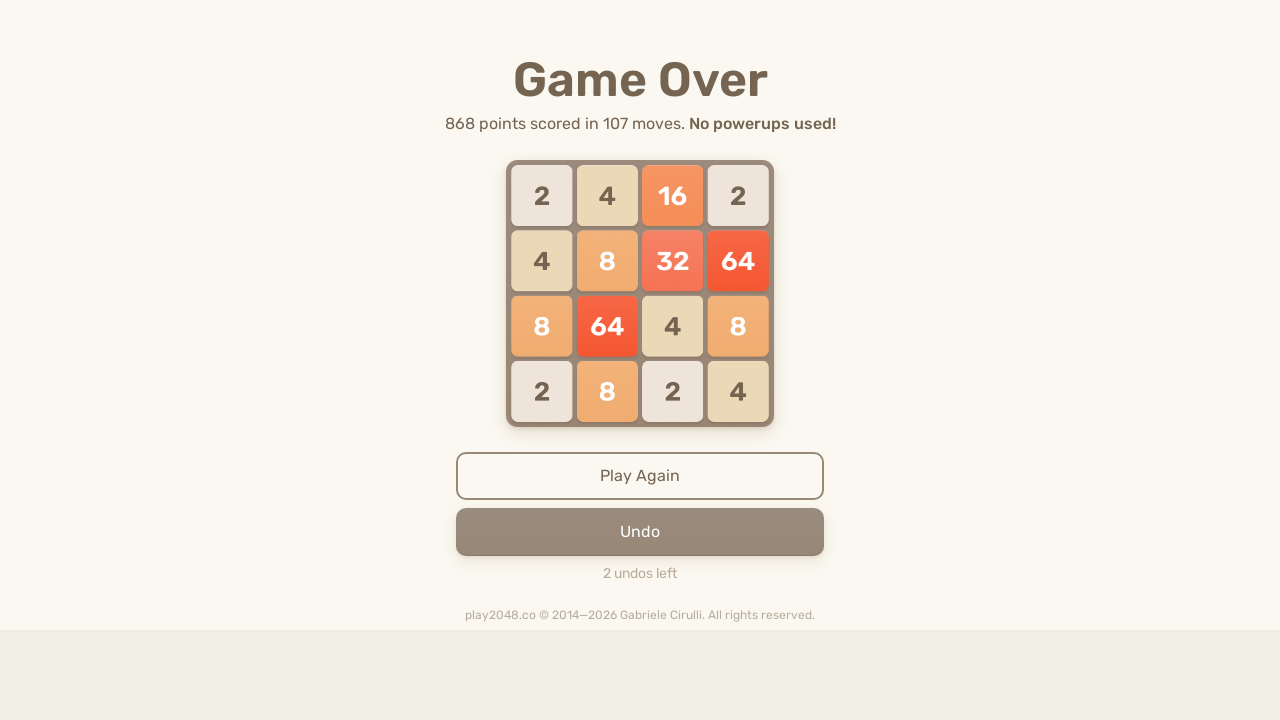

Pressed ArrowLeft key
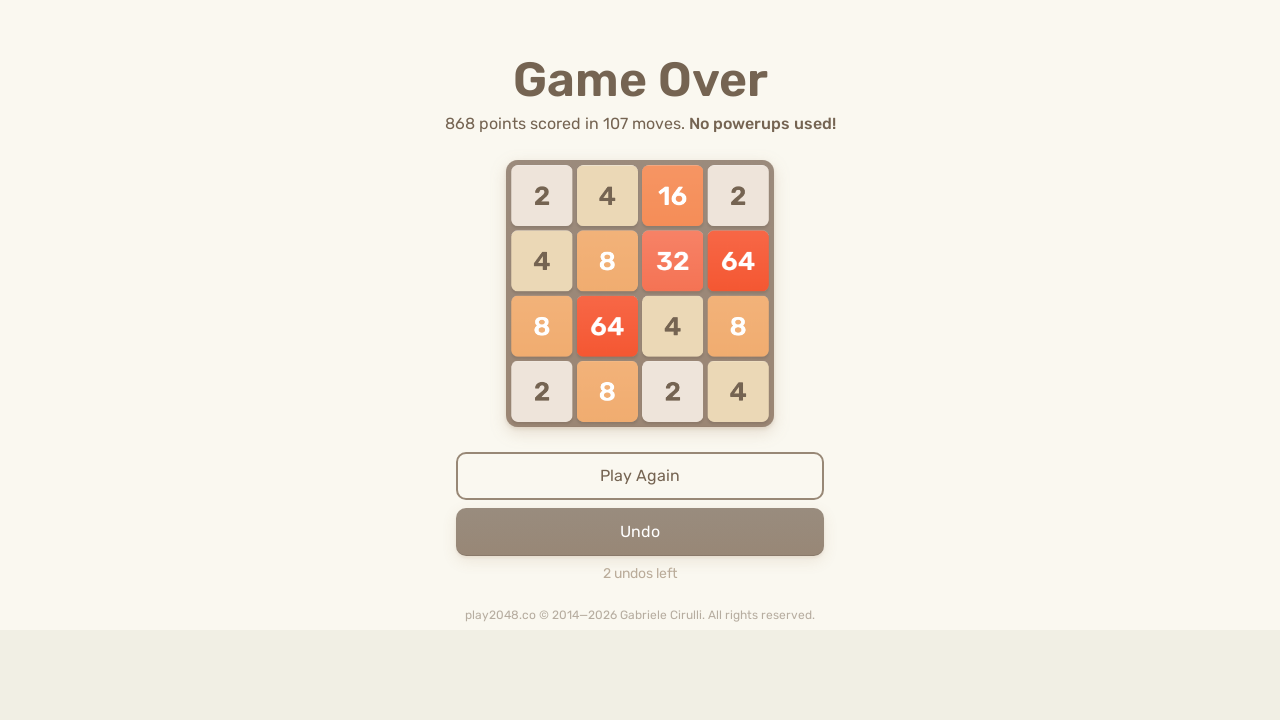

Checked for game over message
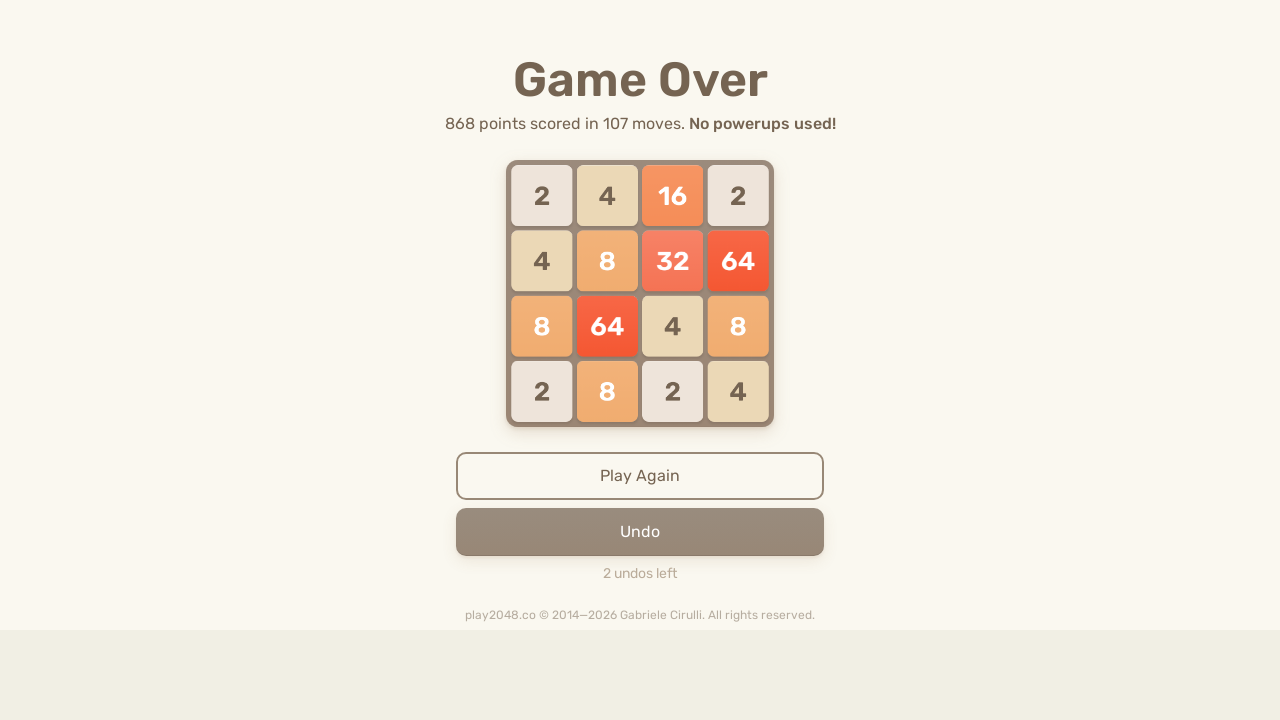

Pressed ArrowRight key
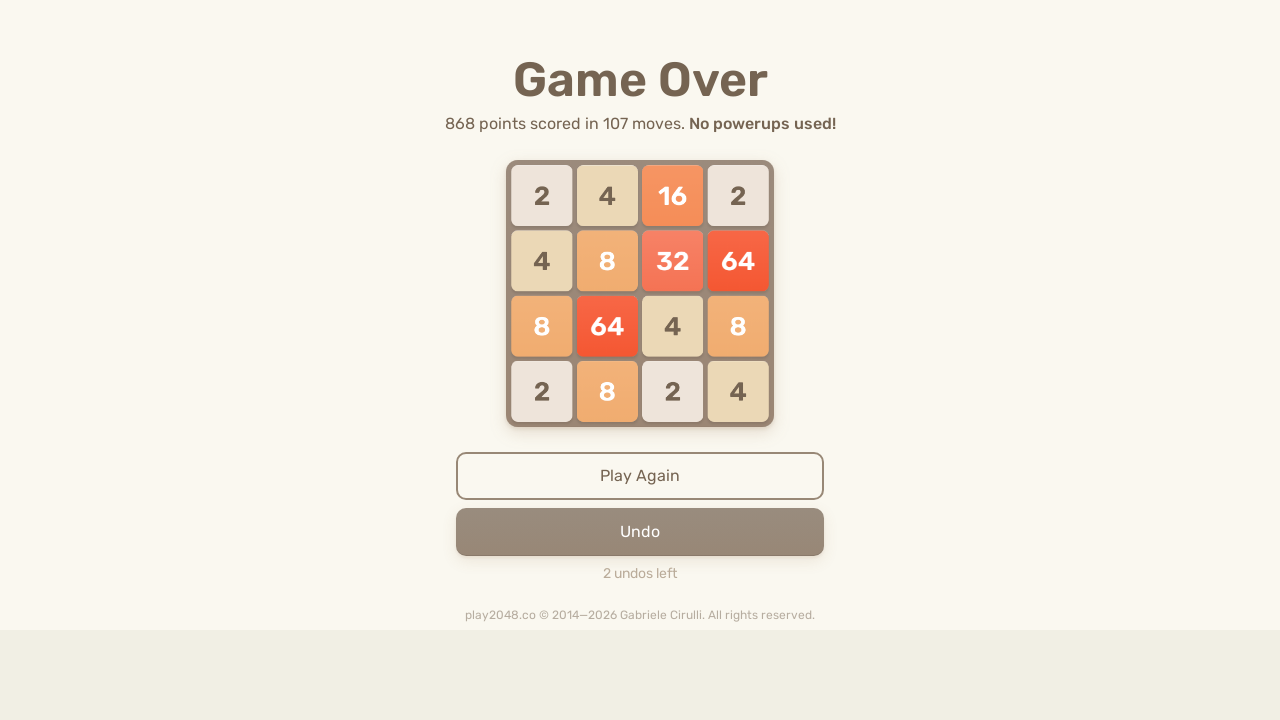

Pressed ArrowUp key
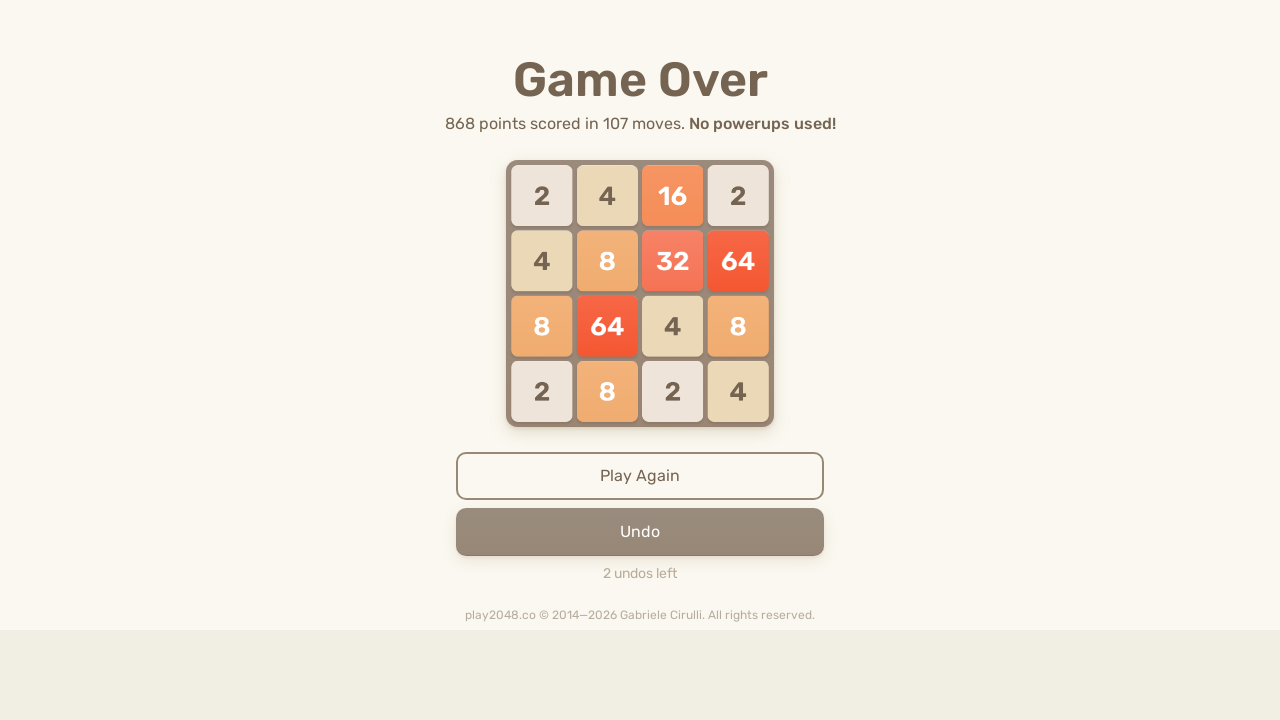

Pressed ArrowDown key
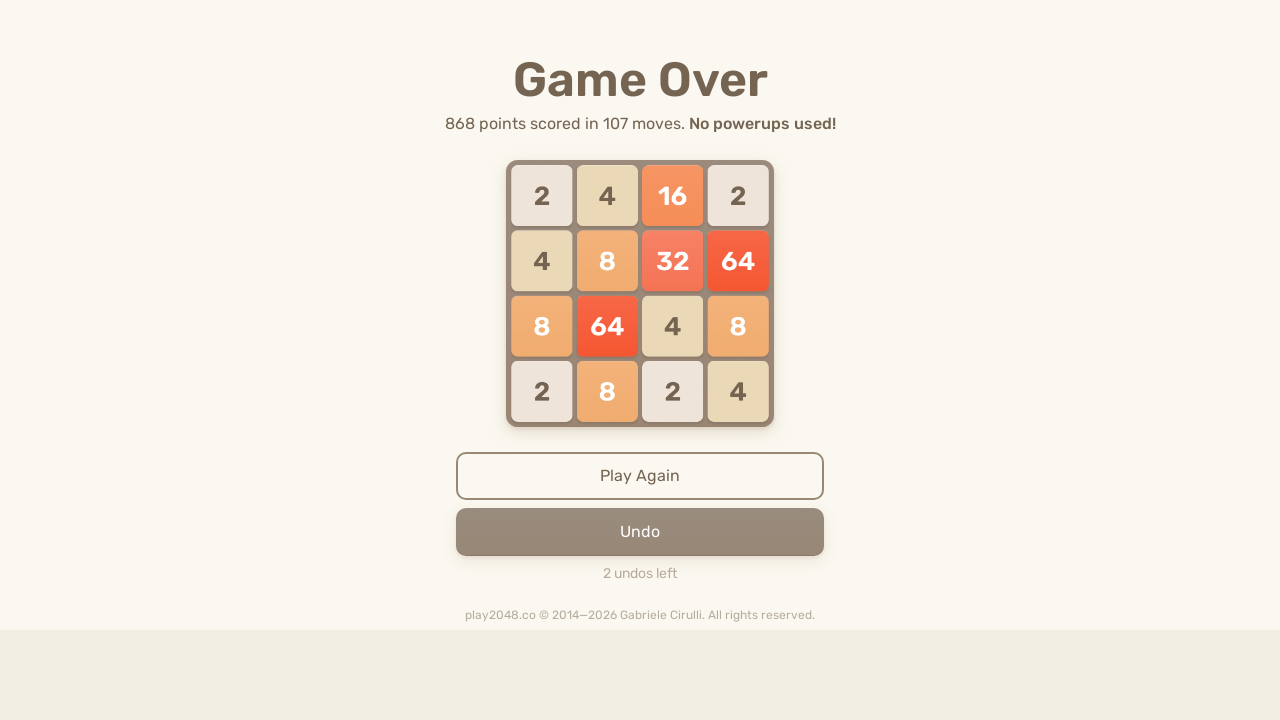

Pressed ArrowLeft key
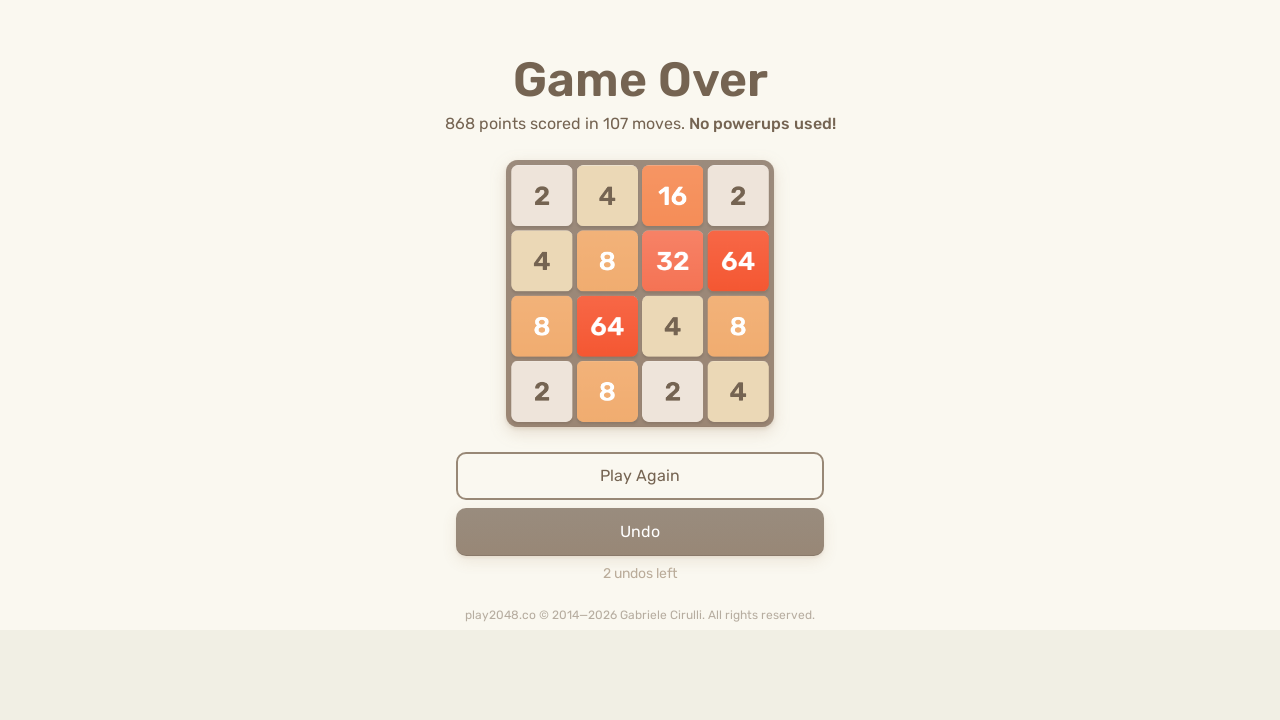

Checked for game over message
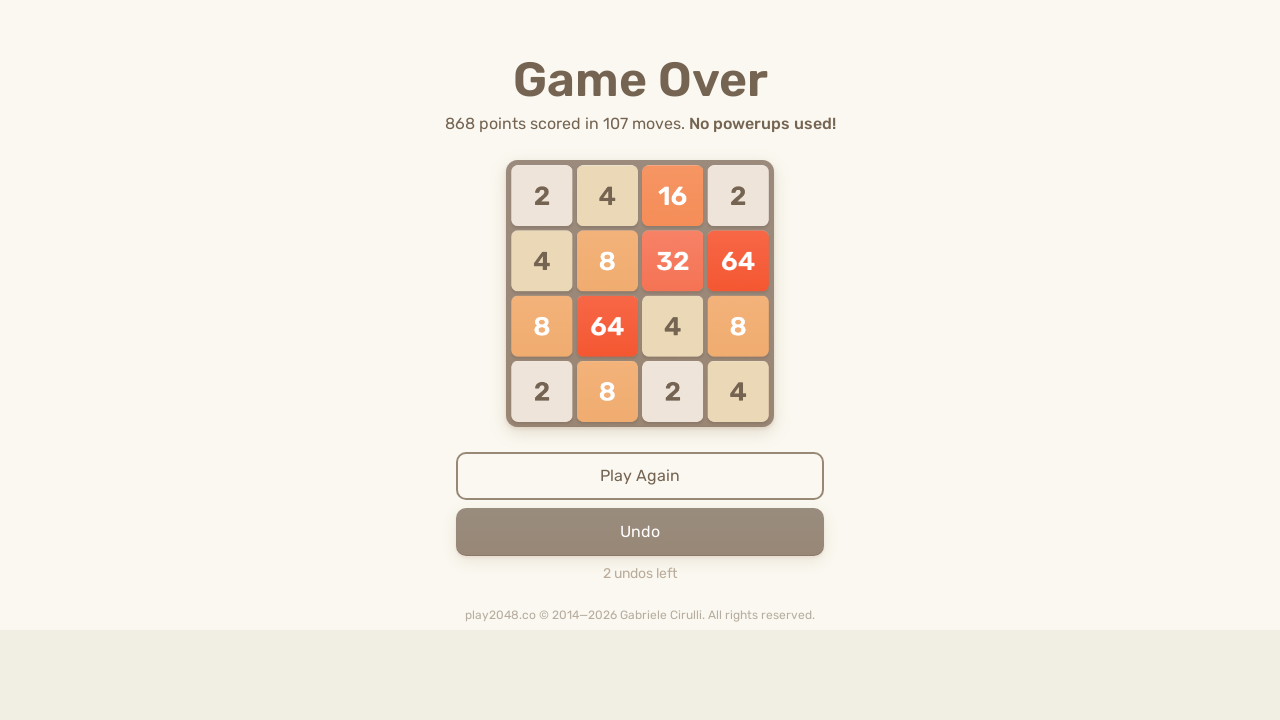

Pressed ArrowRight key
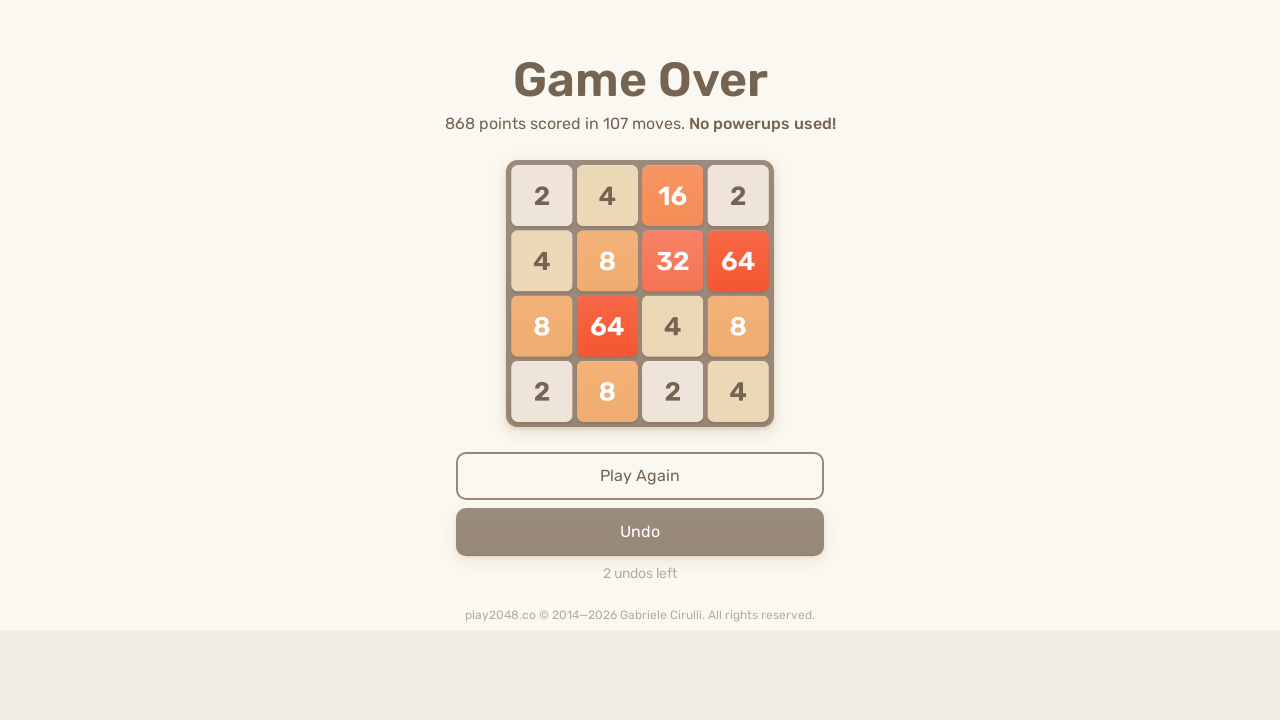

Pressed ArrowUp key
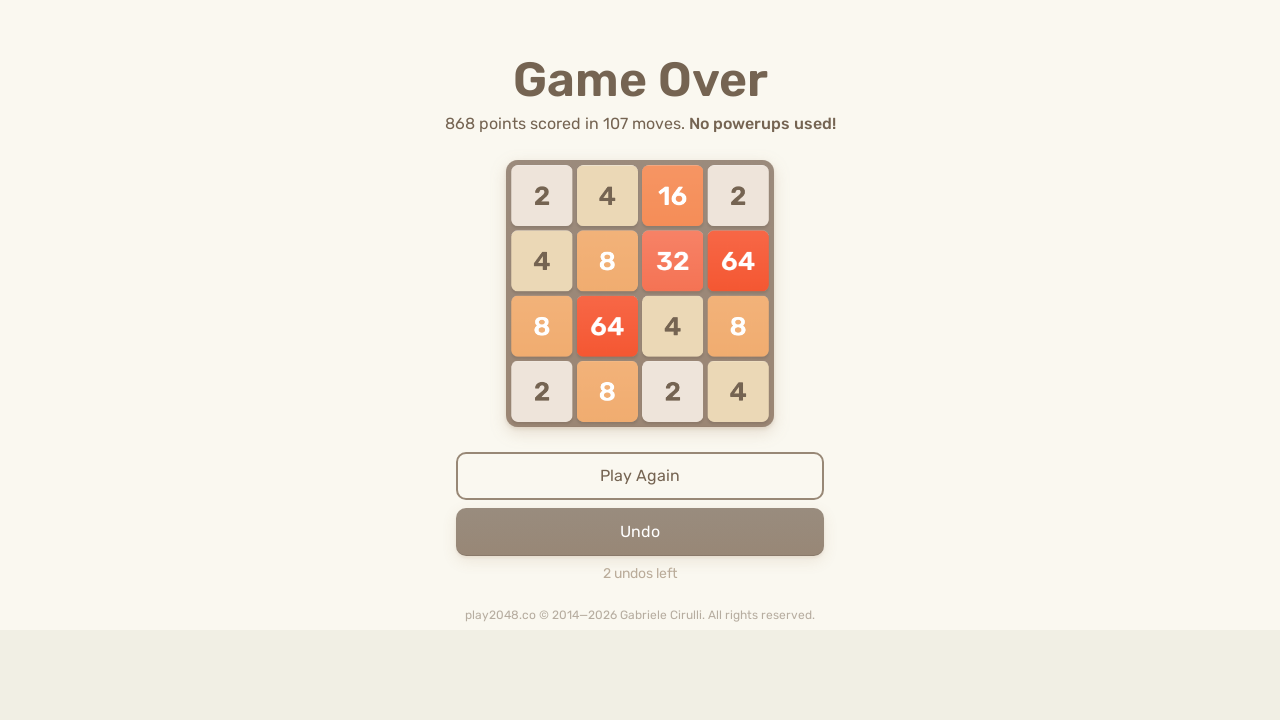

Pressed ArrowDown key
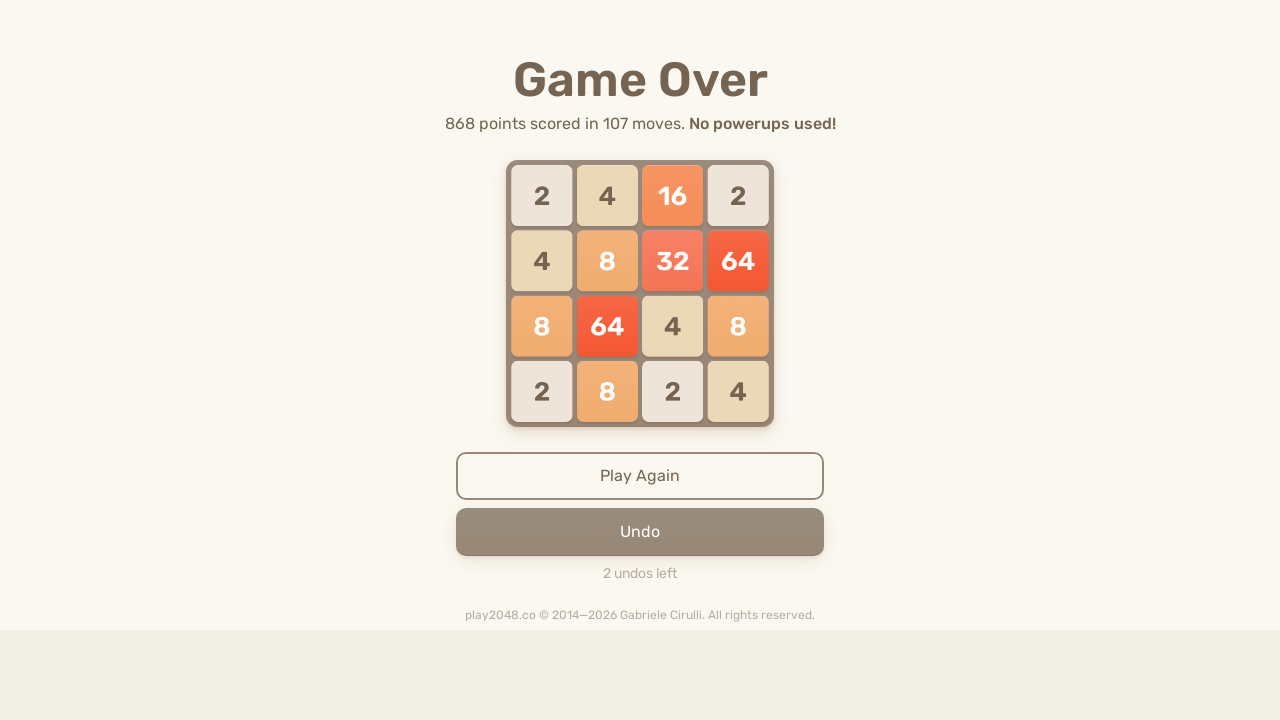

Pressed ArrowLeft key
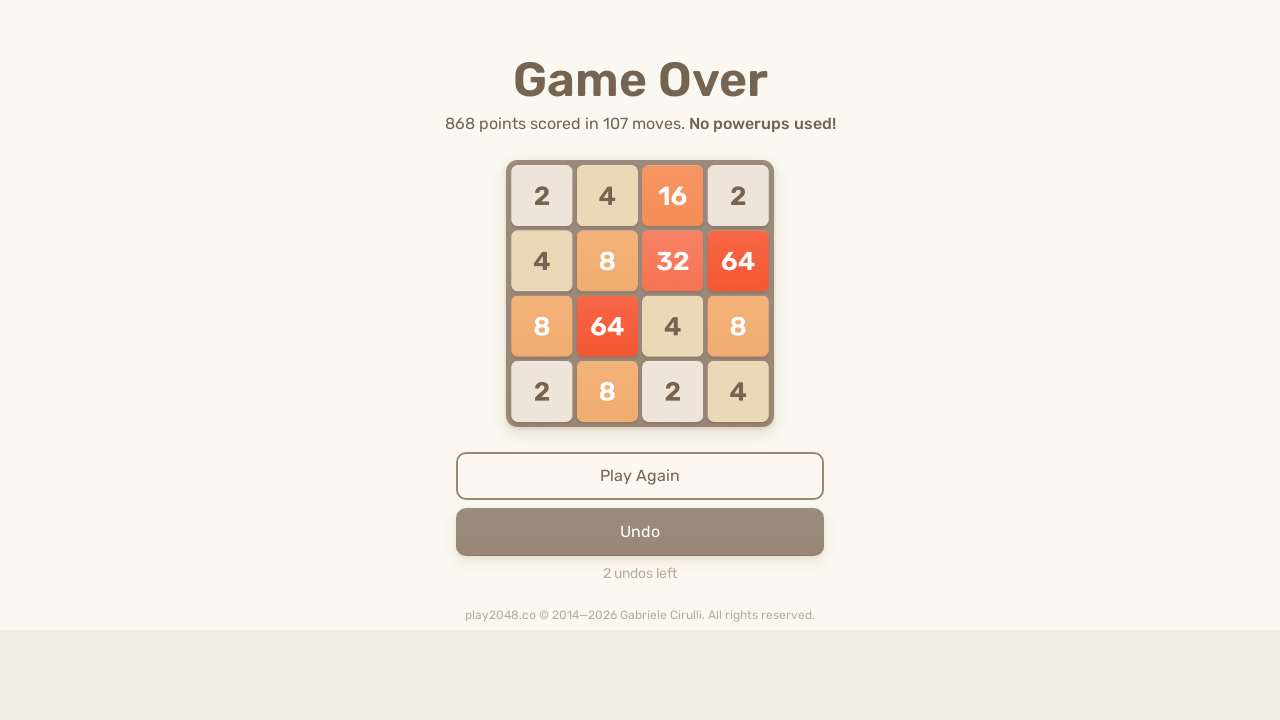

Checked for game over message
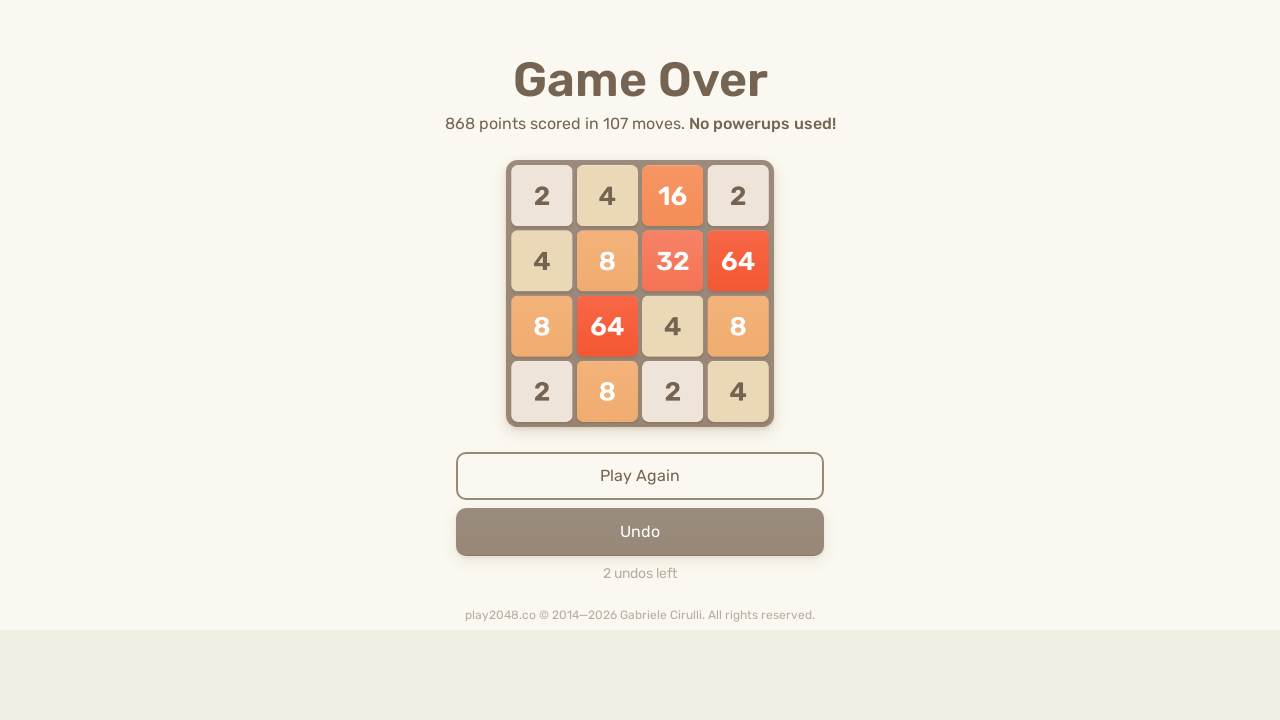

Pressed ArrowRight key
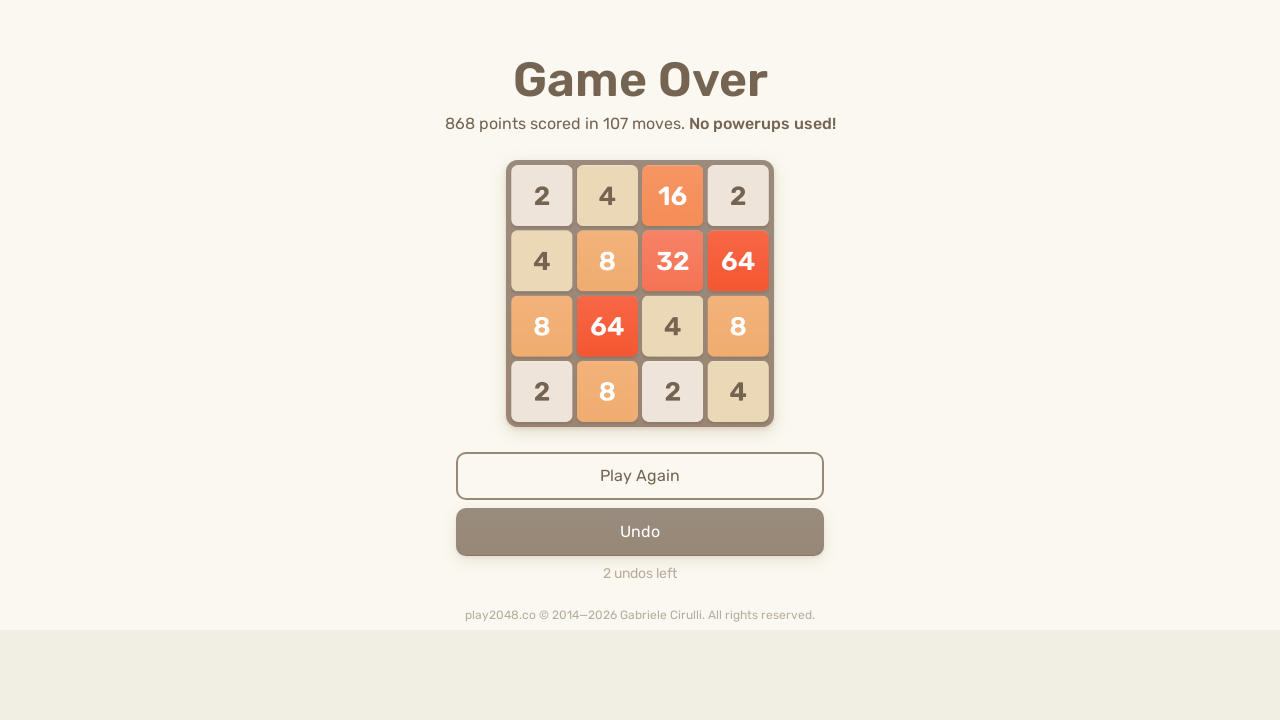

Pressed ArrowUp key
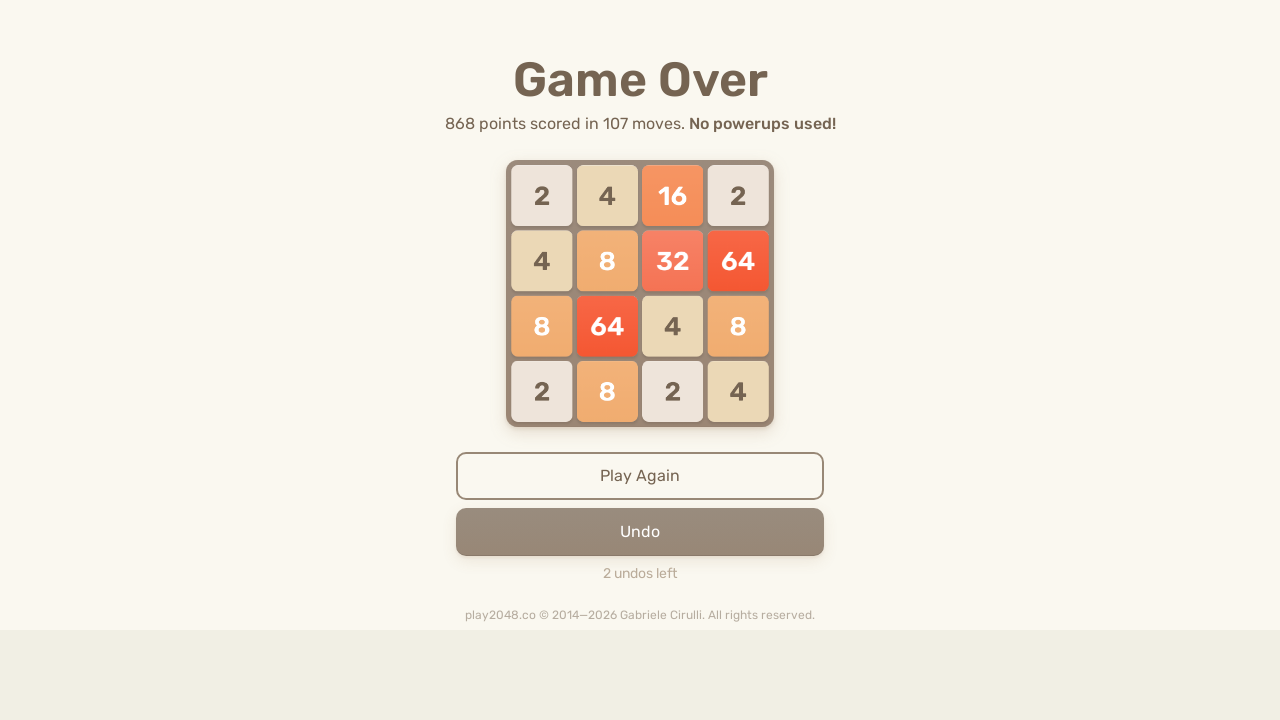

Pressed ArrowDown key
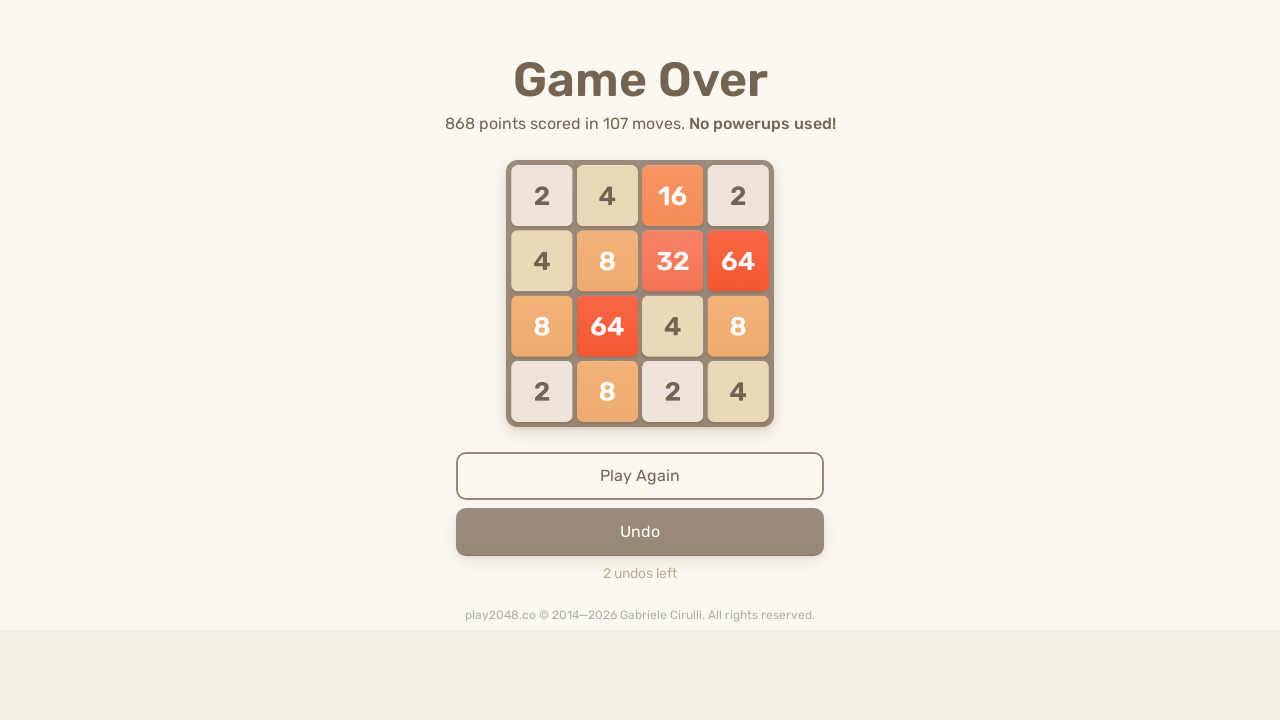

Pressed ArrowLeft key
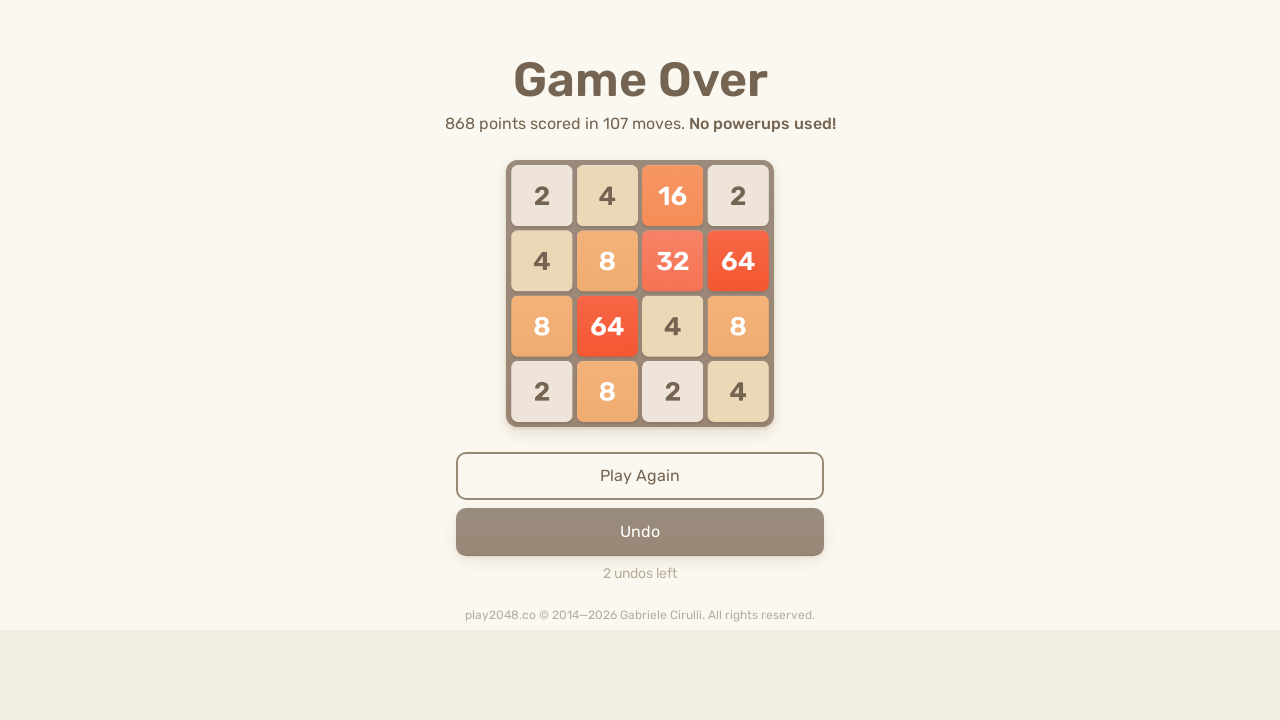

Checked for game over message
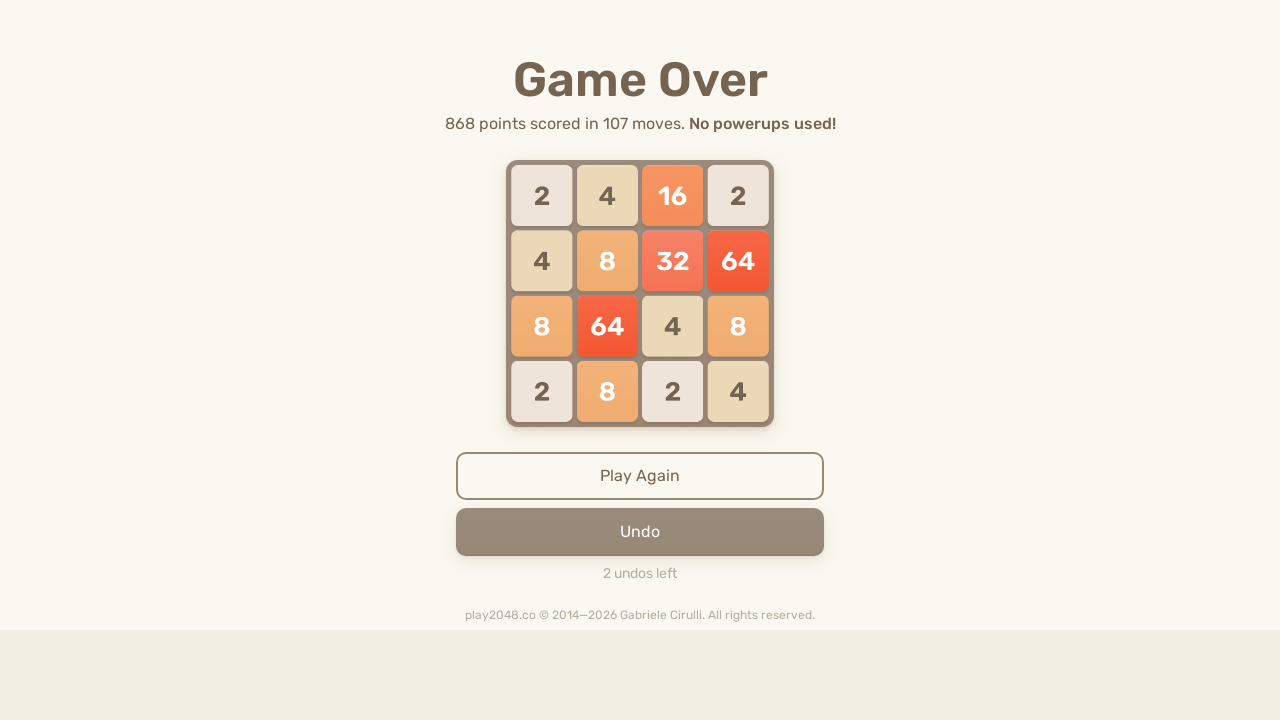

Pressed ArrowRight key
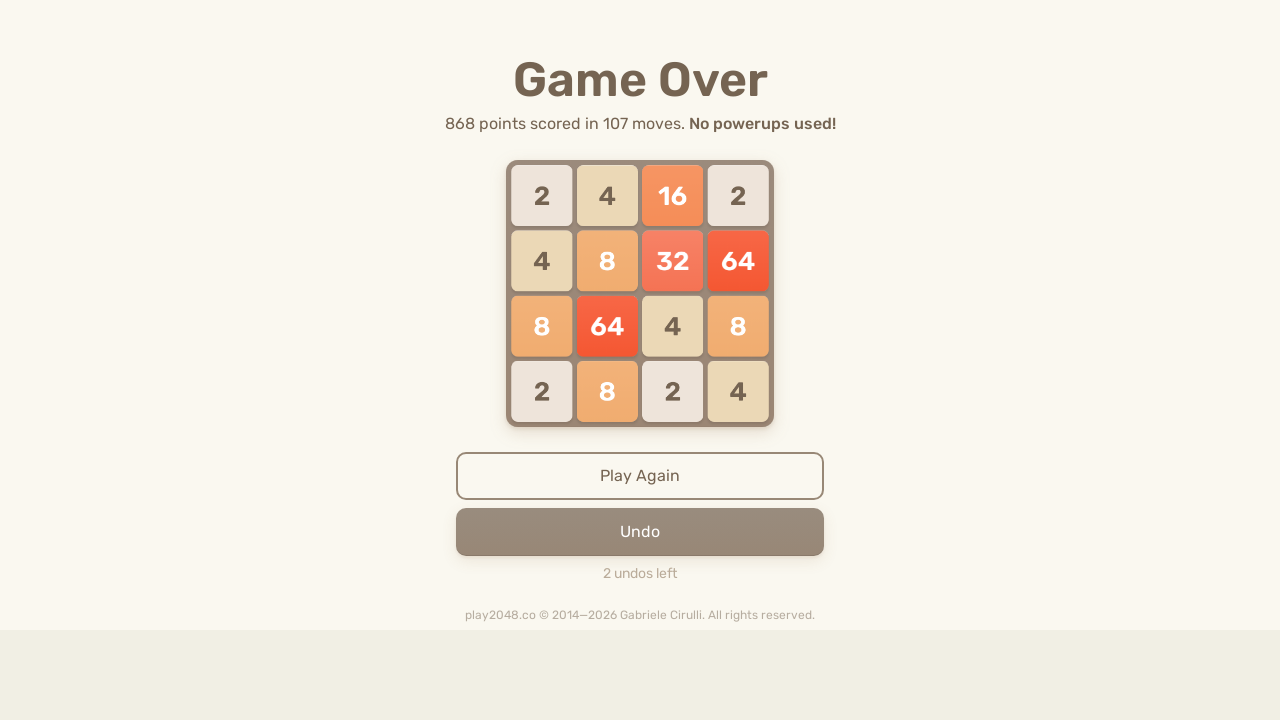

Pressed ArrowUp key
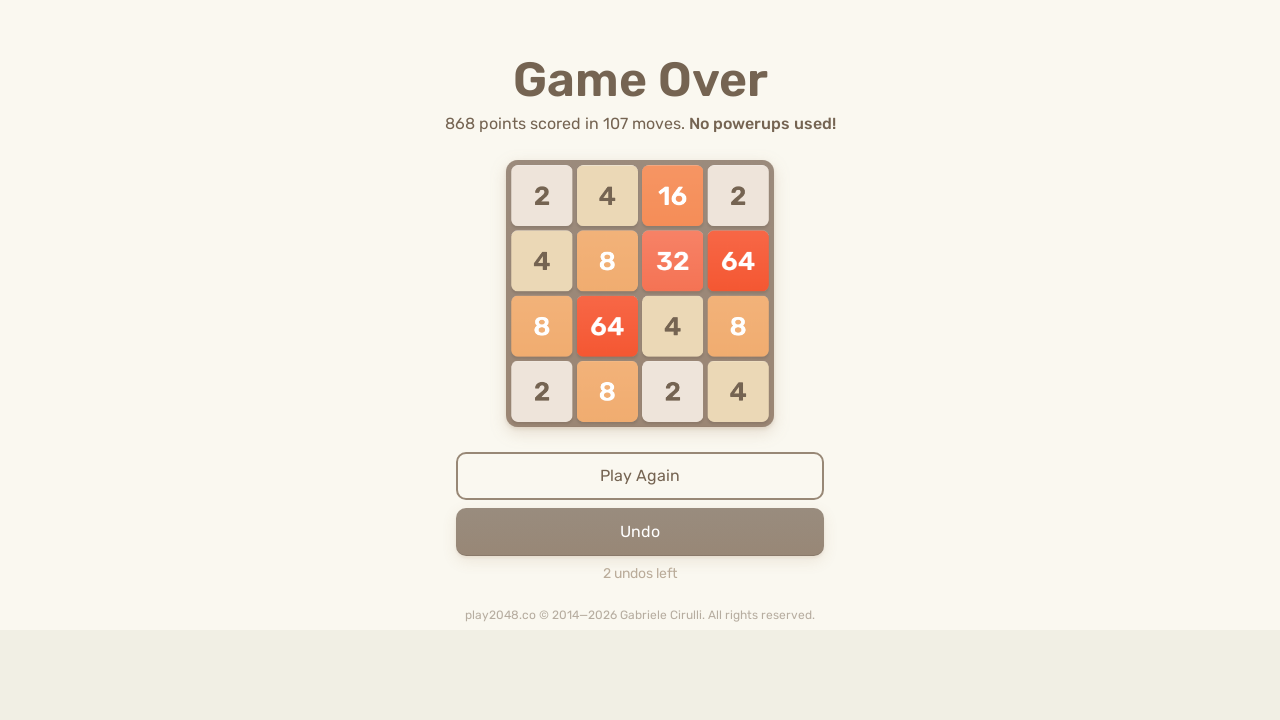

Pressed ArrowDown key
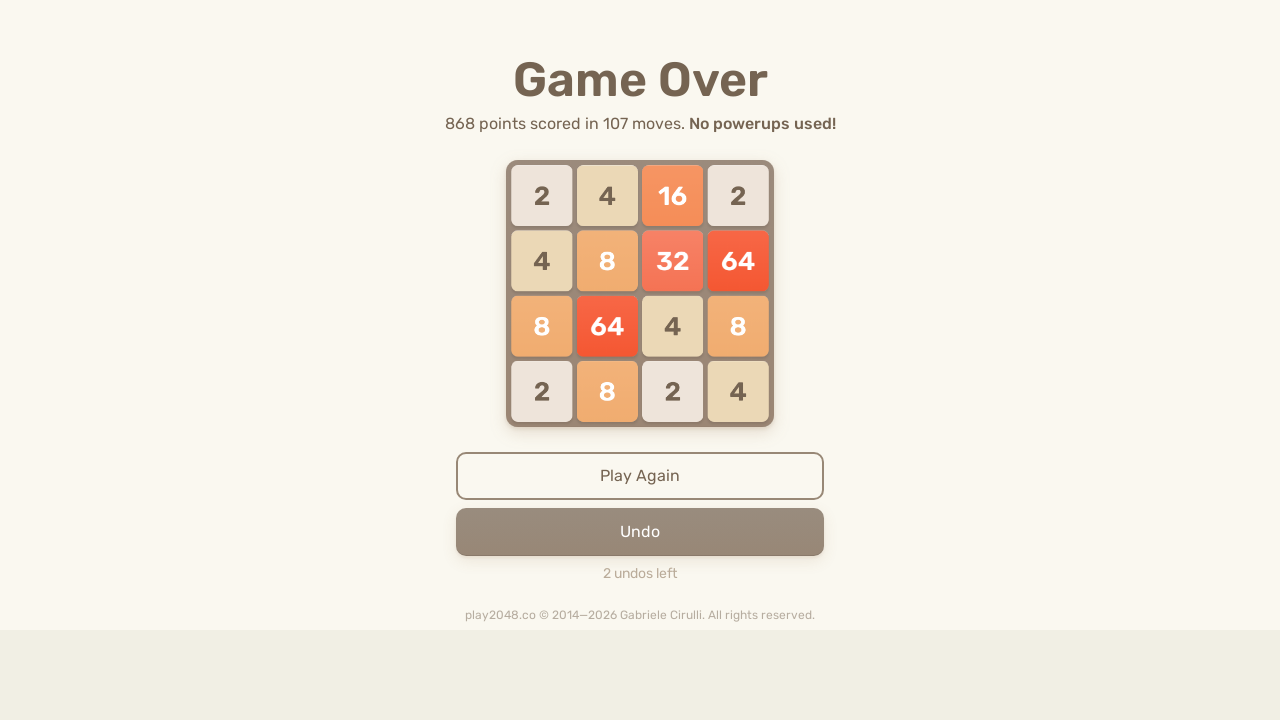

Pressed ArrowLeft key
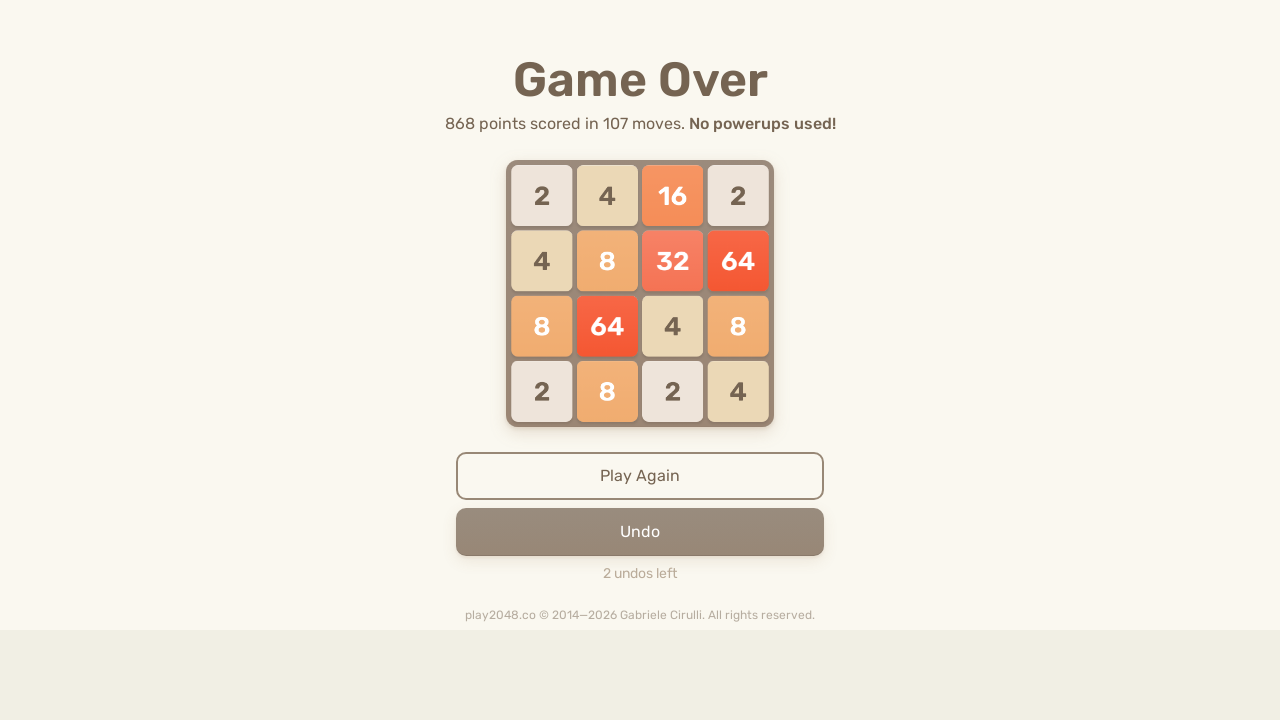

Checked for game over message
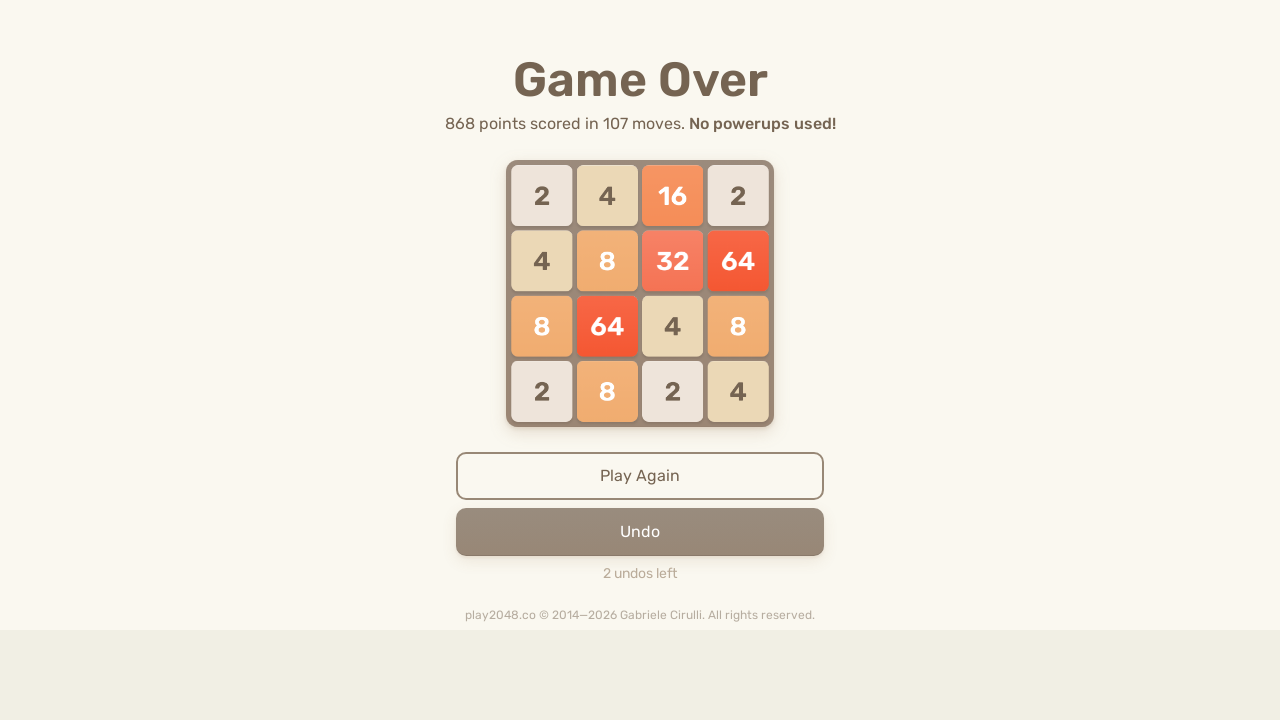

Pressed ArrowRight key
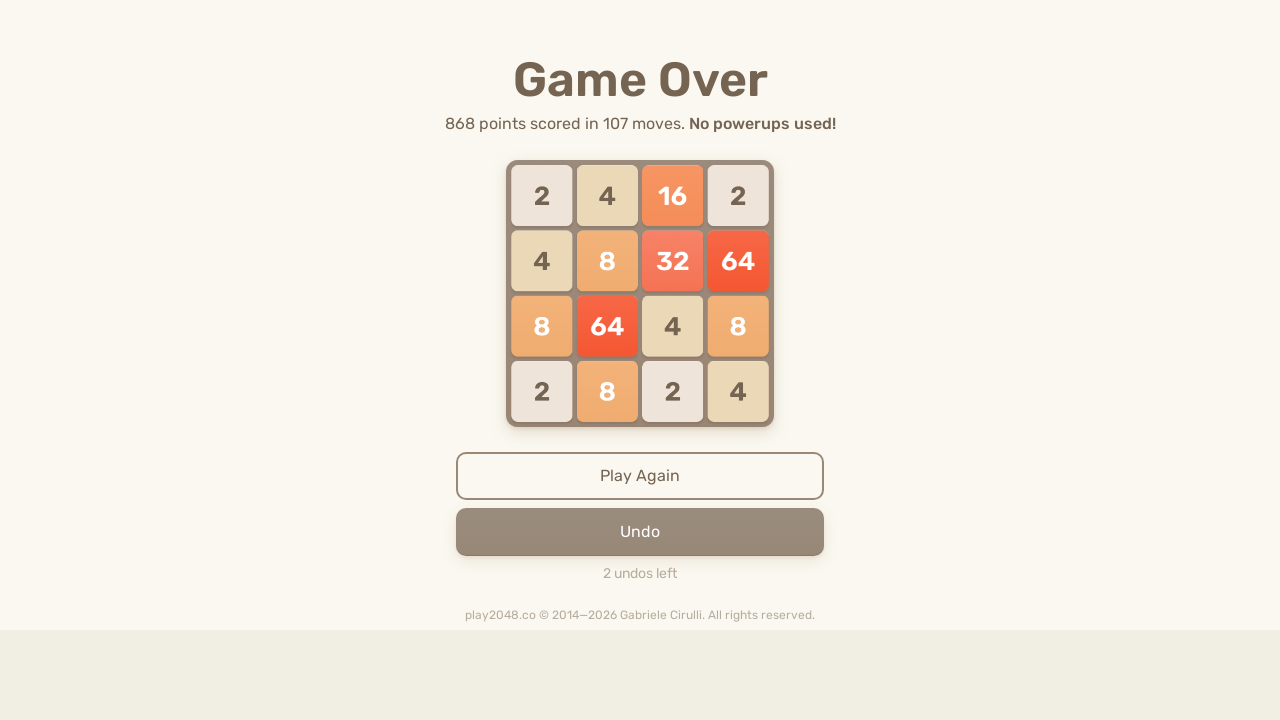

Pressed ArrowUp key
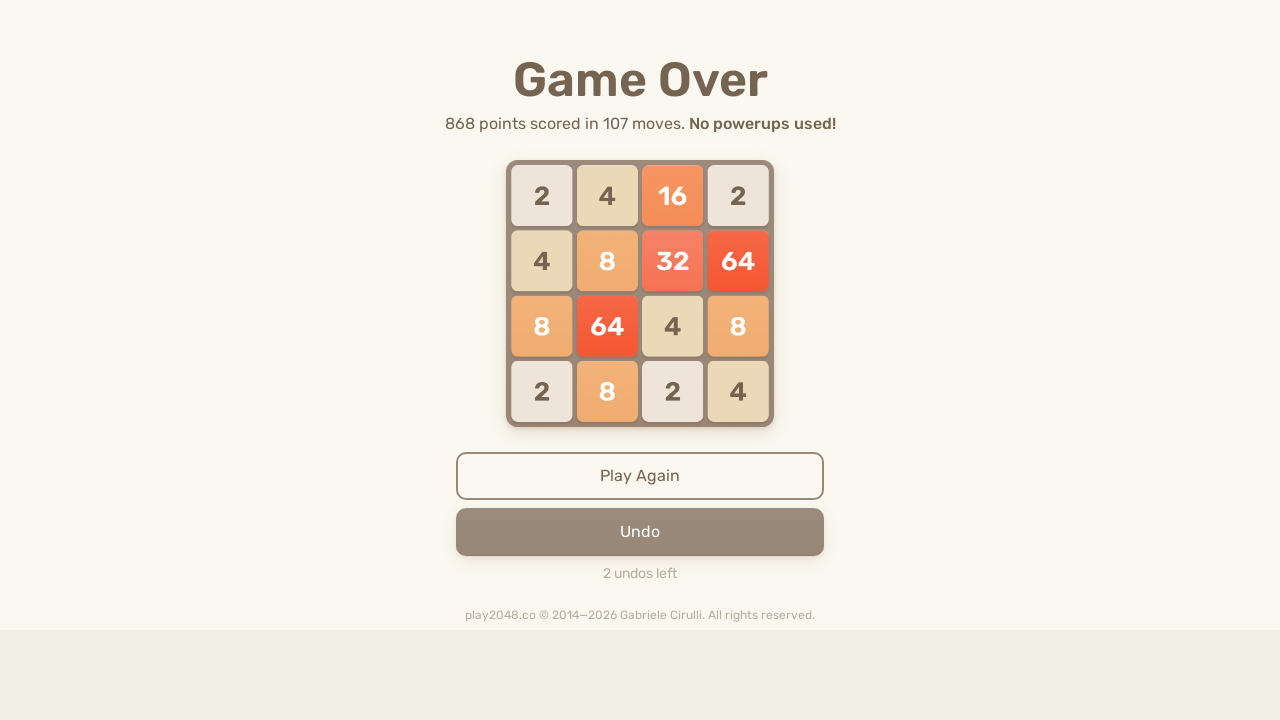

Pressed ArrowDown key
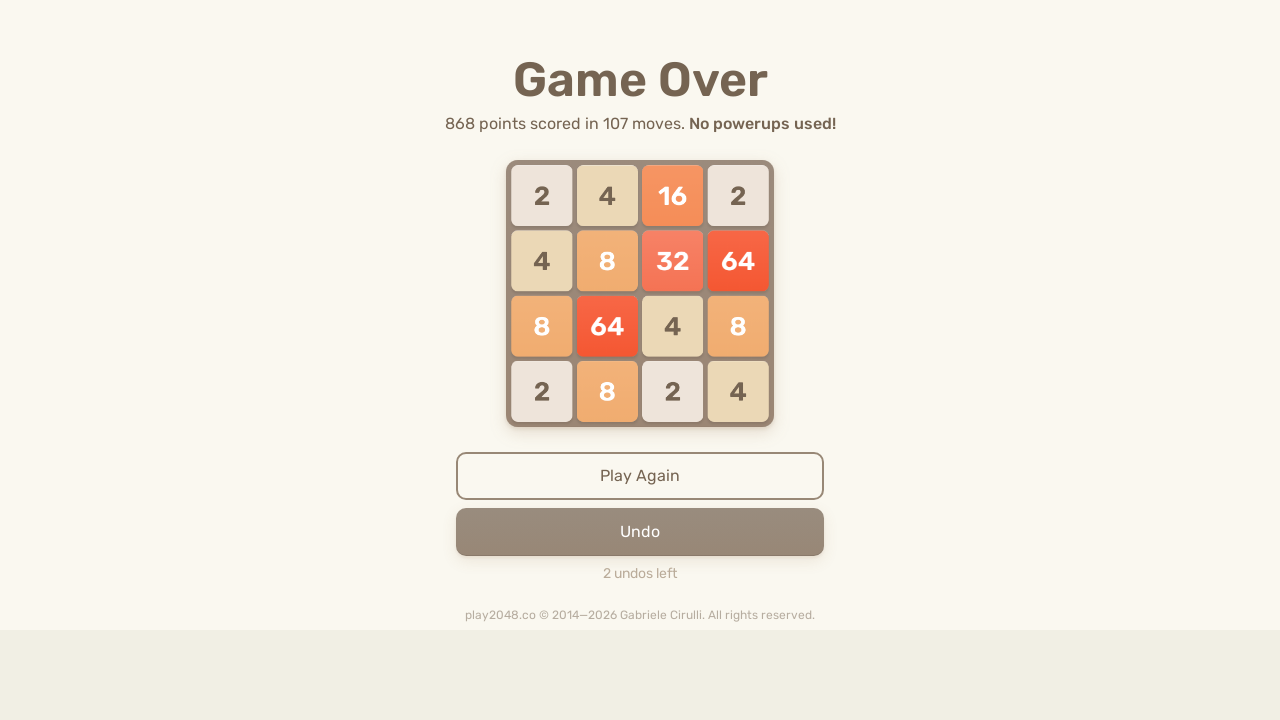

Pressed ArrowLeft key
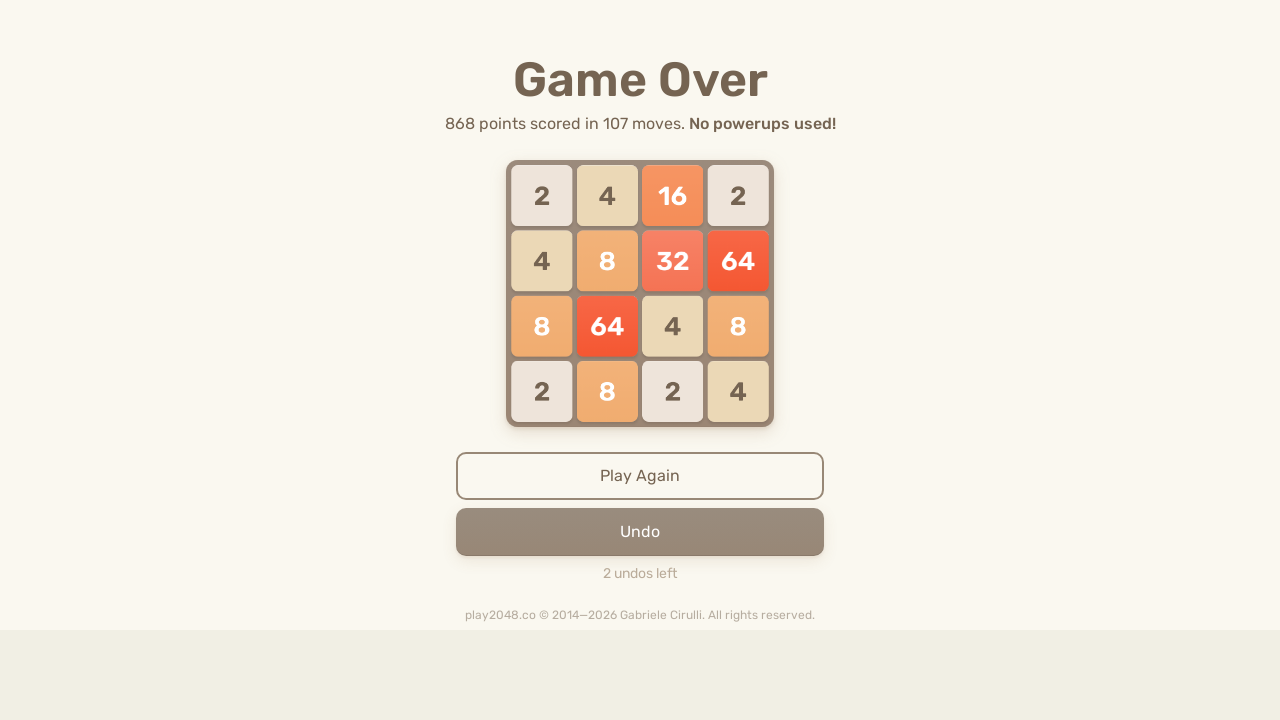

Checked for game over message
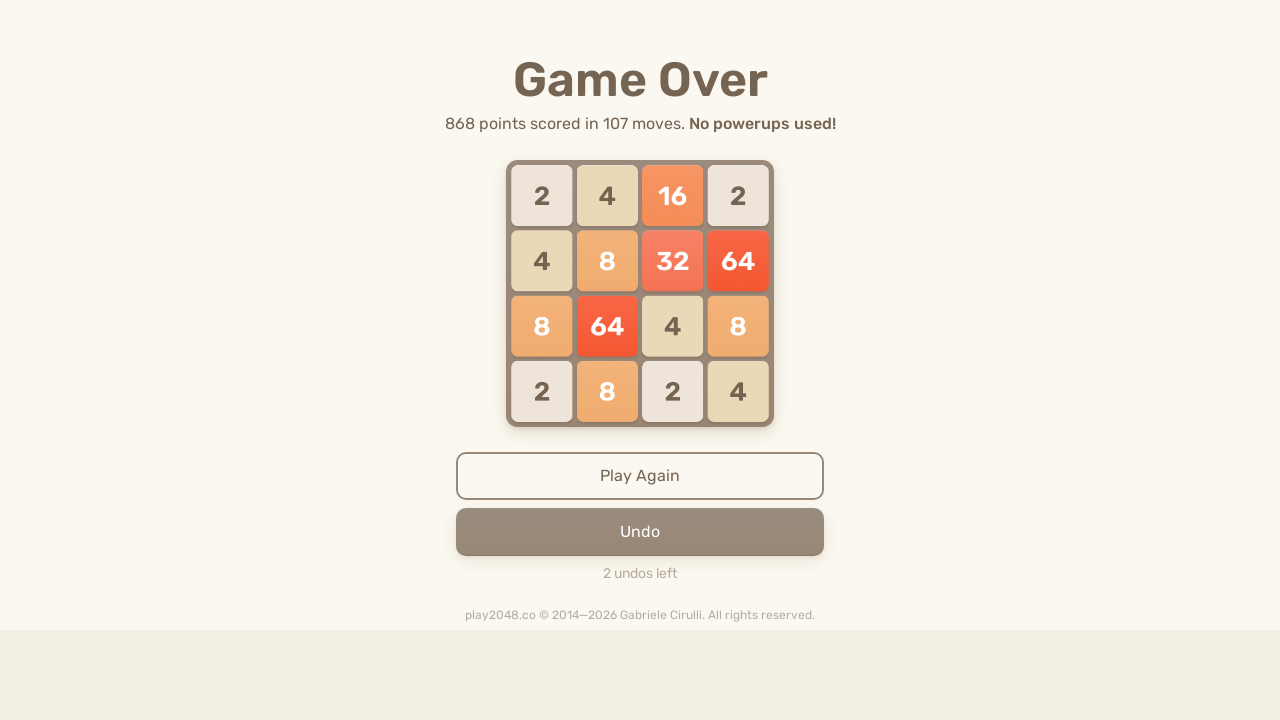

Pressed ArrowRight key
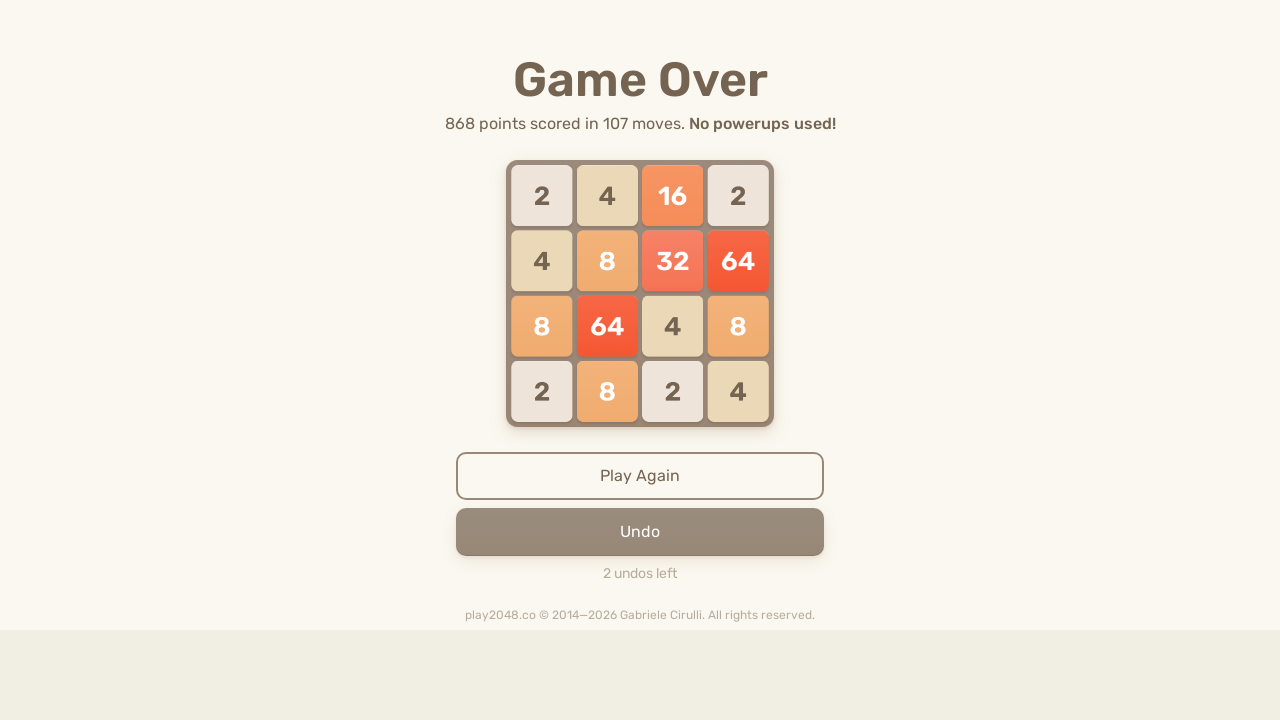

Pressed ArrowUp key
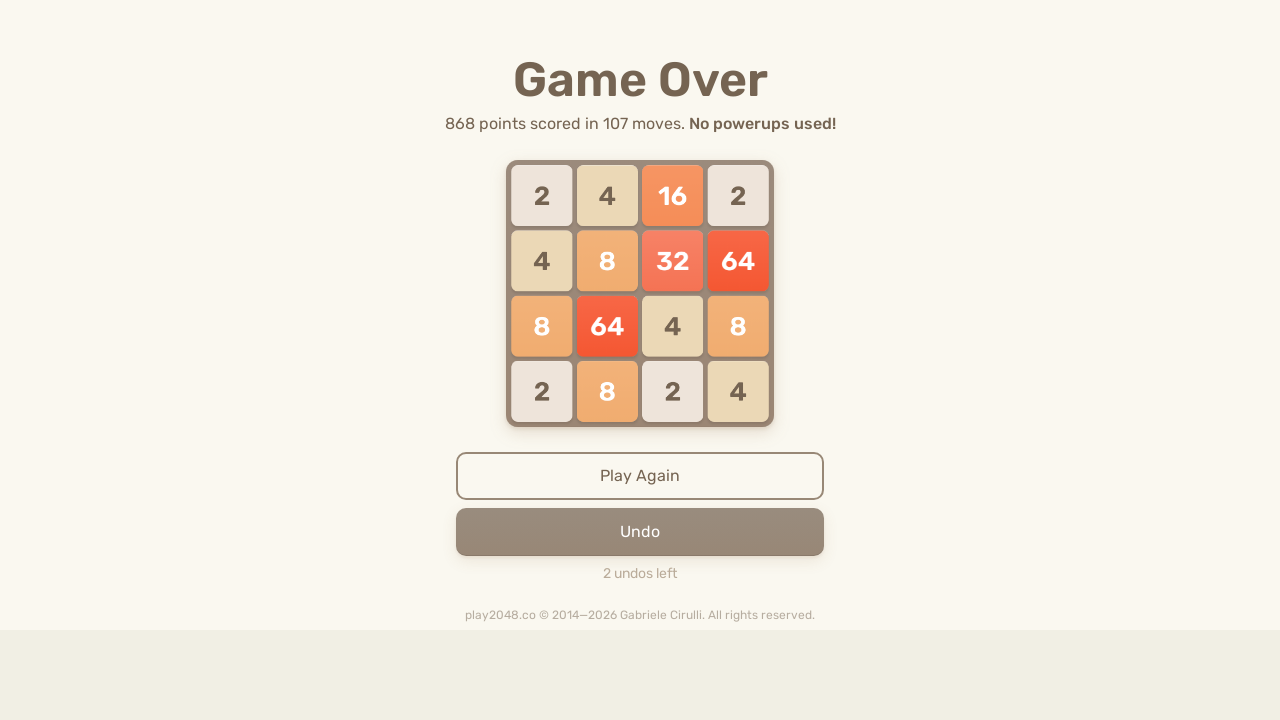

Pressed ArrowDown key
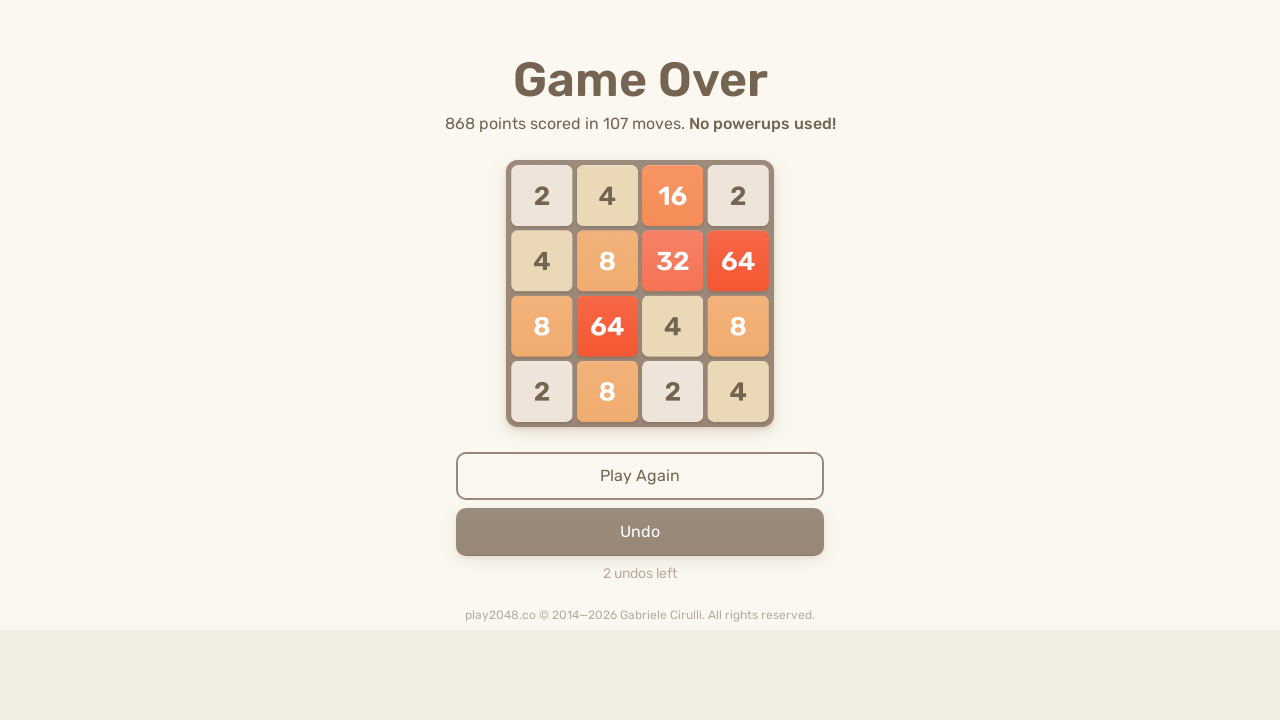

Pressed ArrowLeft key
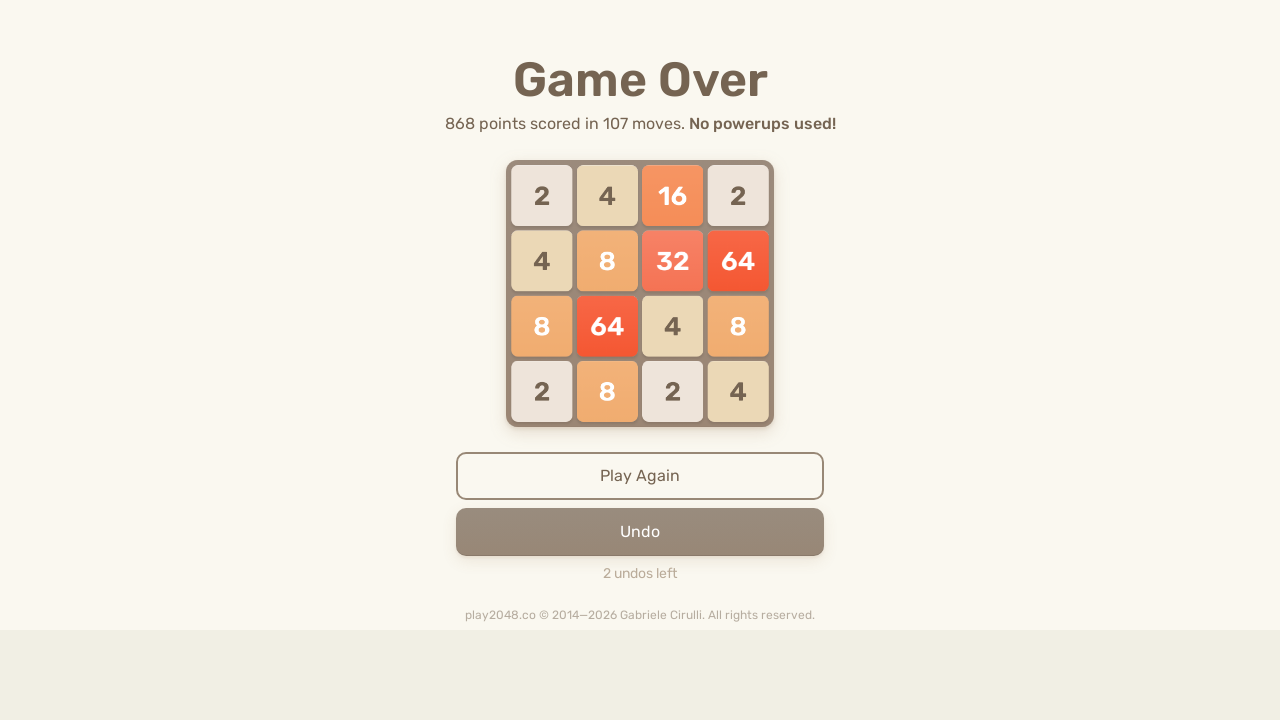

Checked for game over message
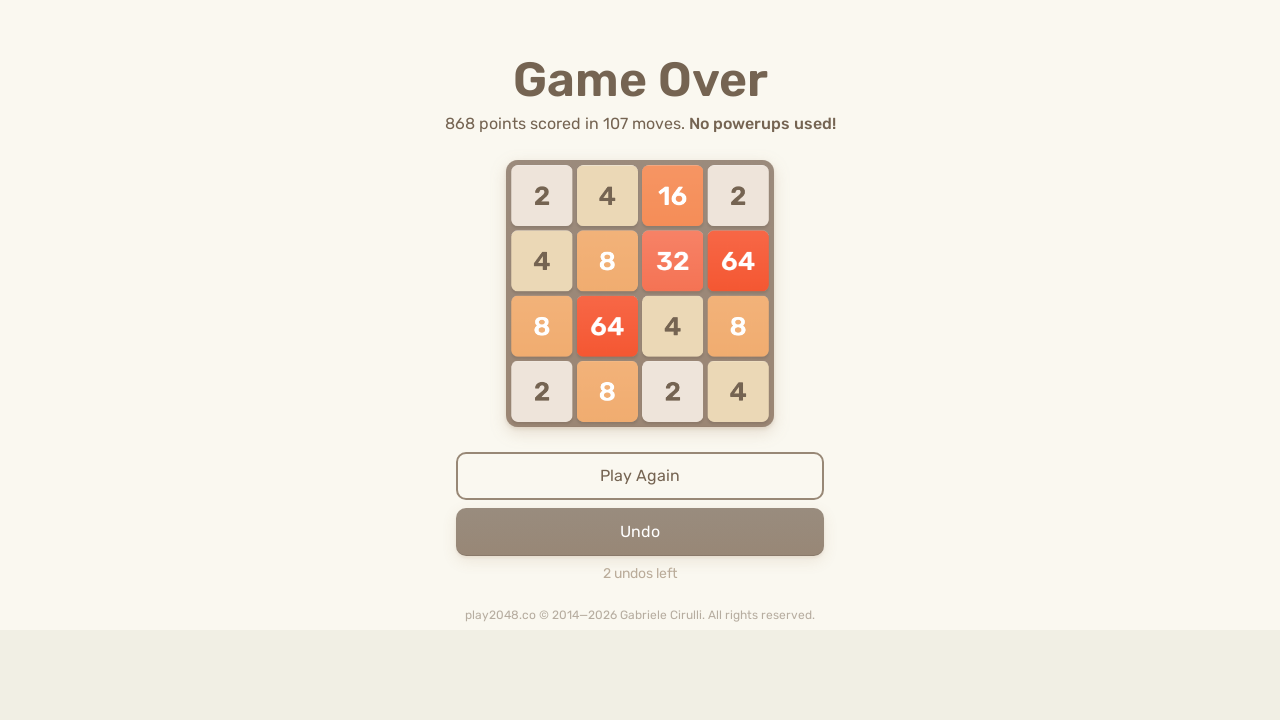

Pressed ArrowRight key
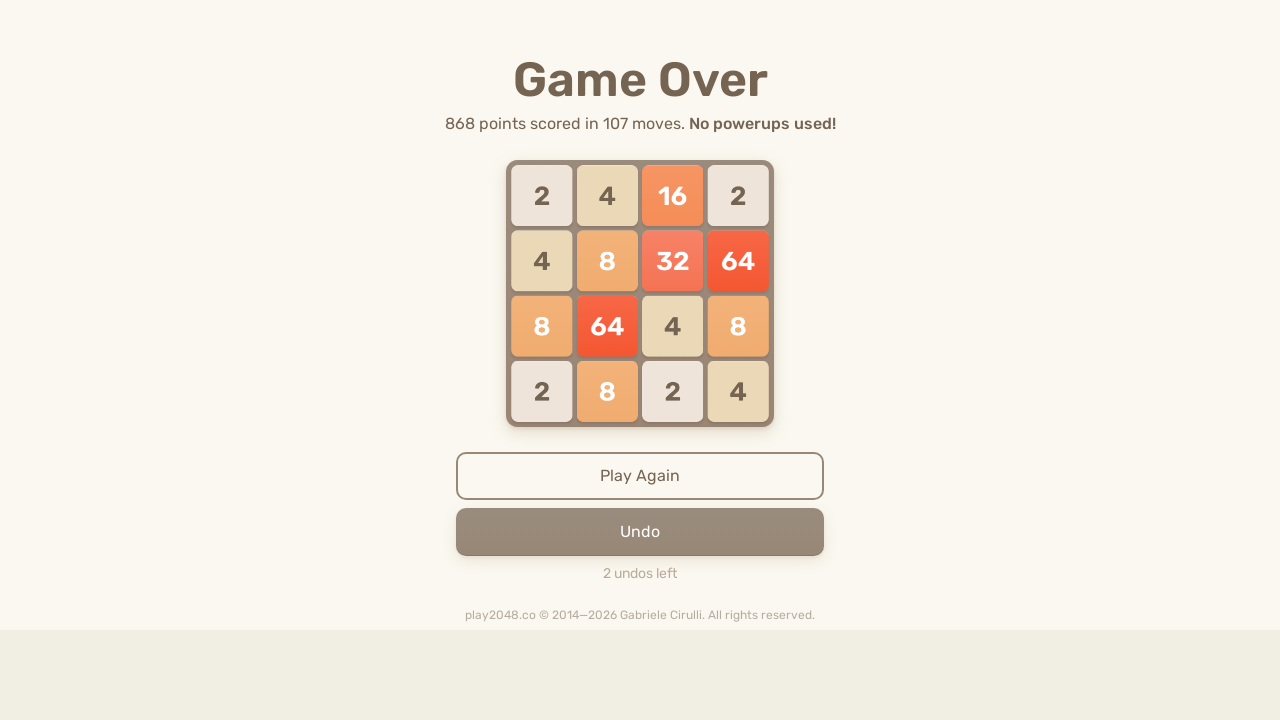

Pressed ArrowUp key
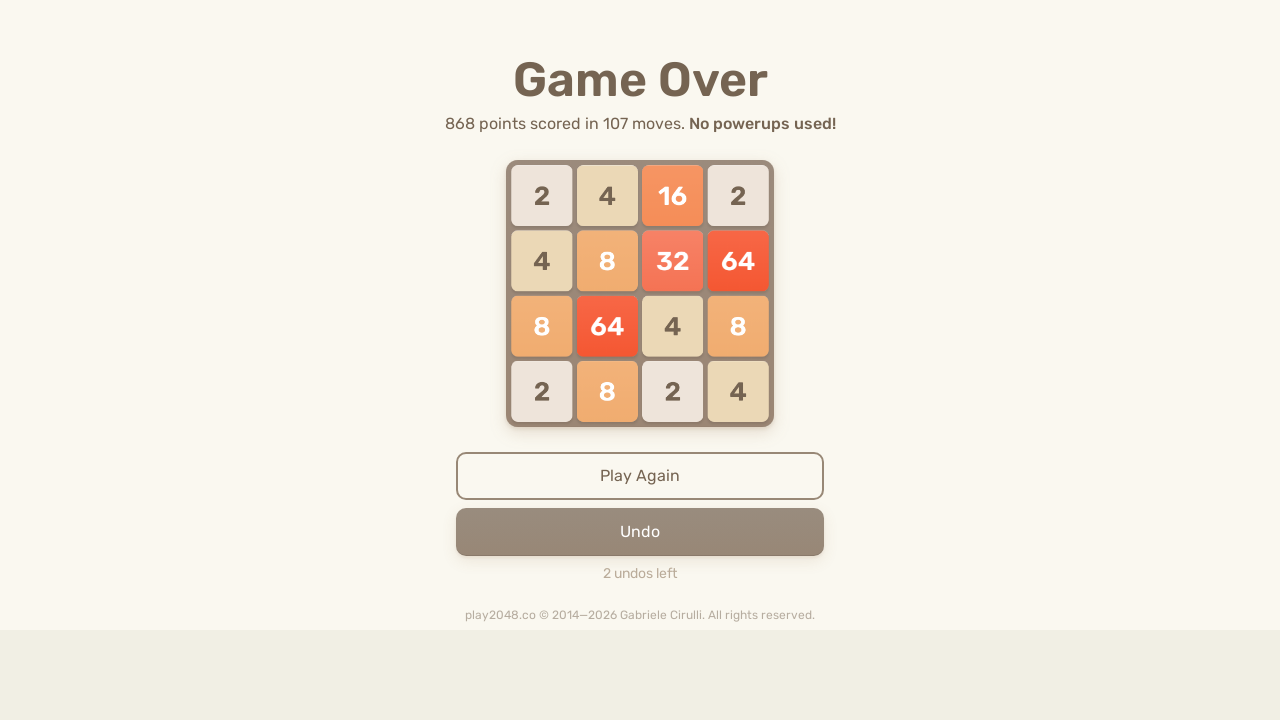

Pressed ArrowDown key
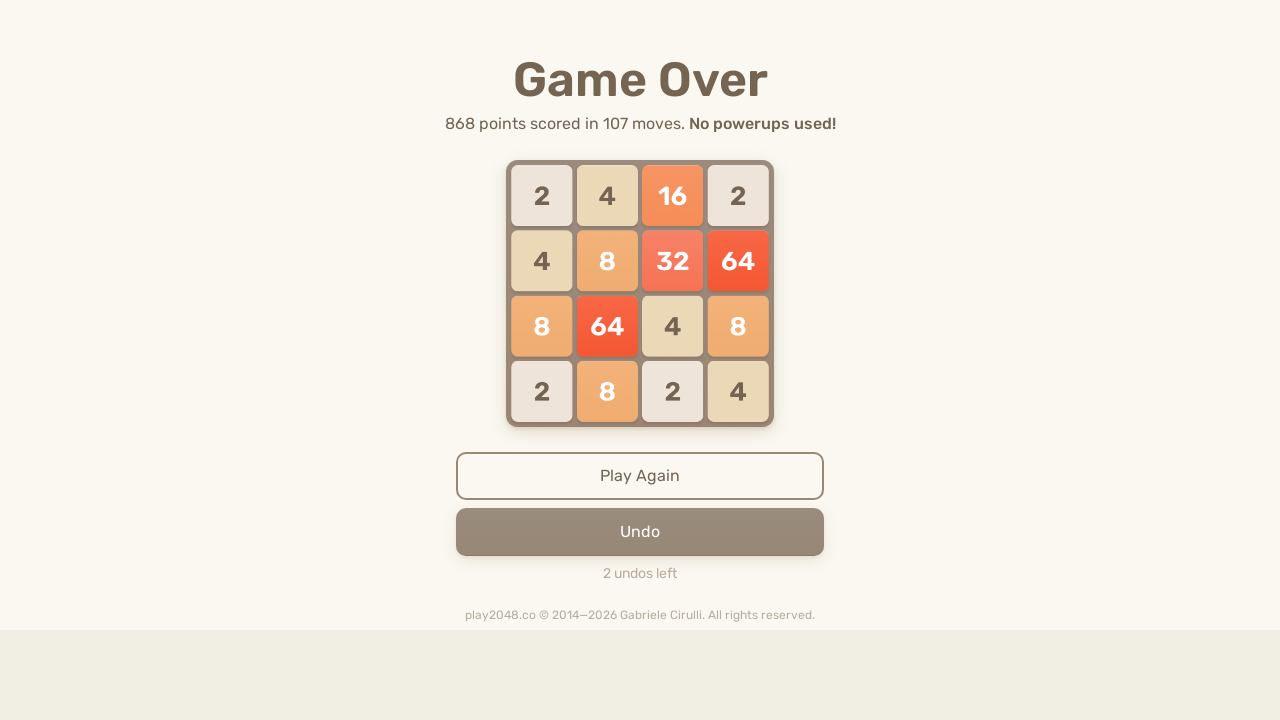

Pressed ArrowLeft key
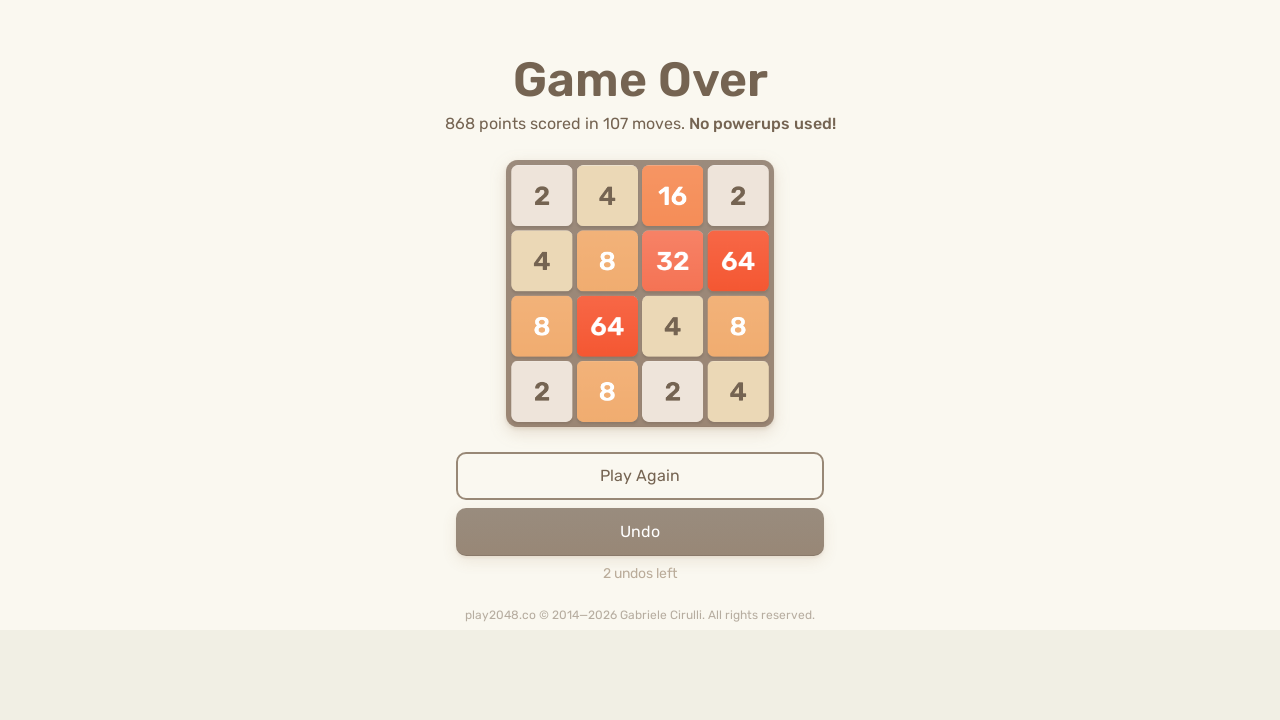

Checked for game over message
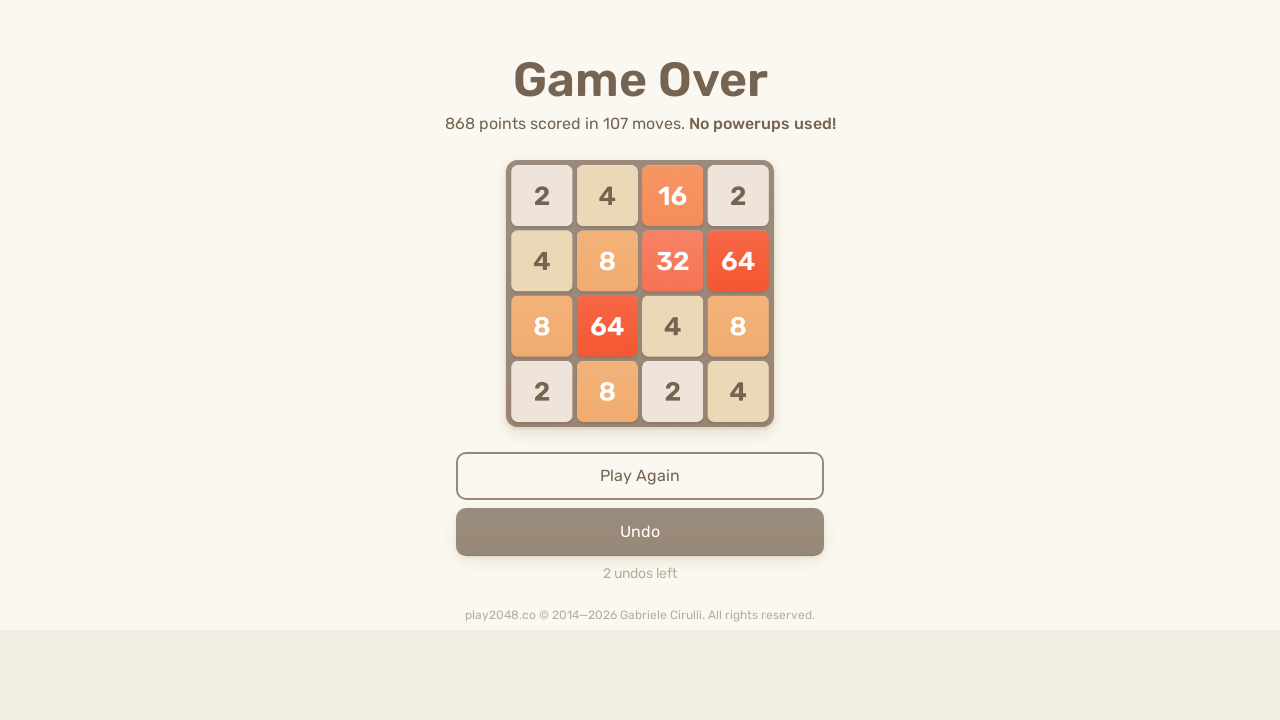

Pressed ArrowRight key
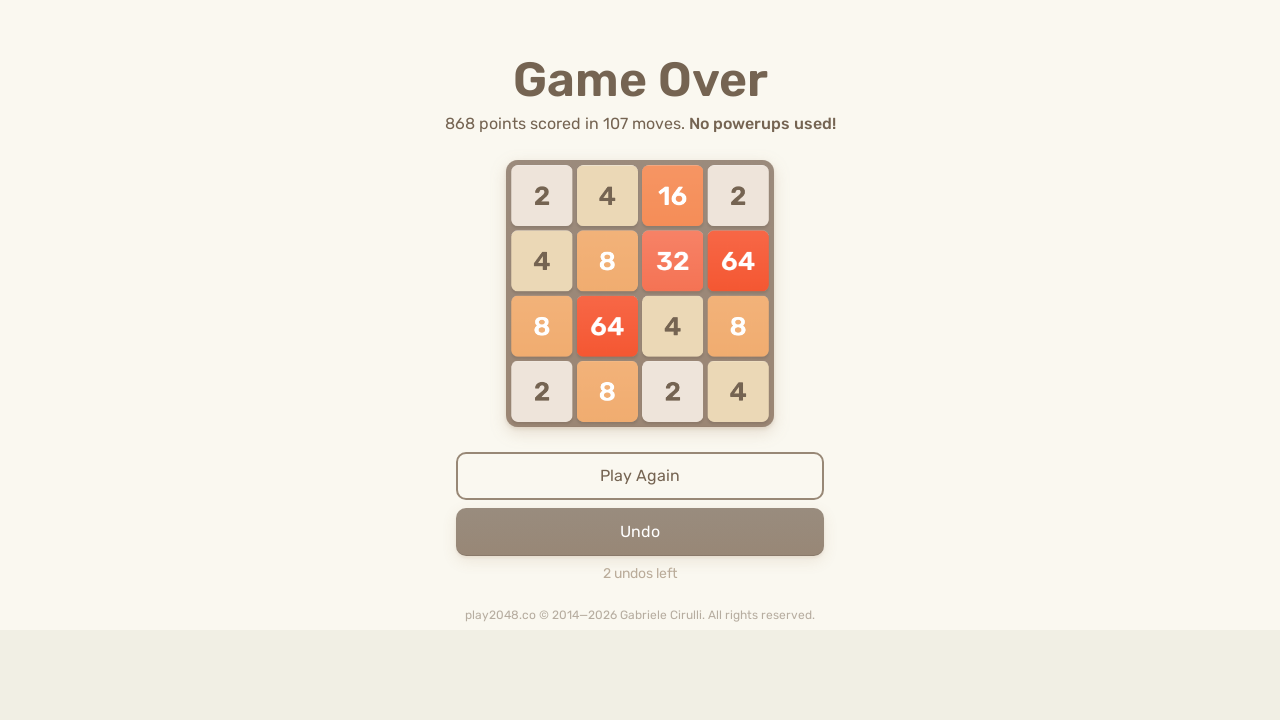

Pressed ArrowUp key
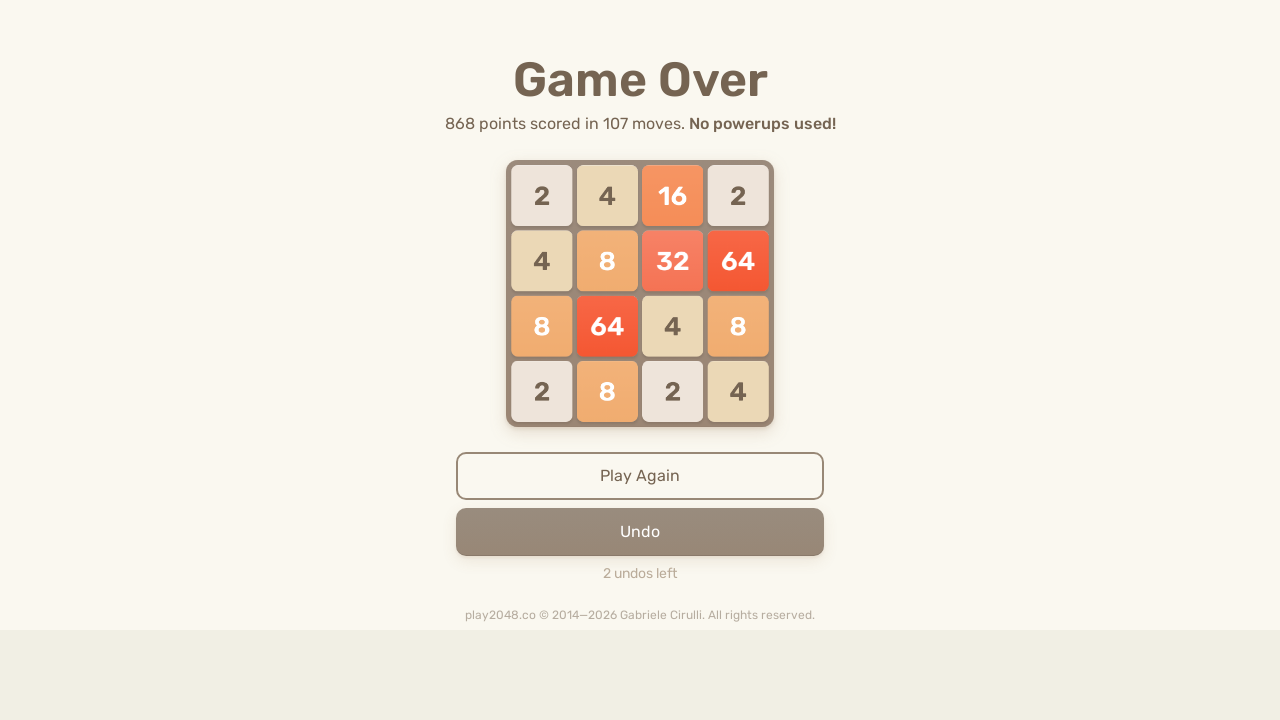

Pressed ArrowDown key
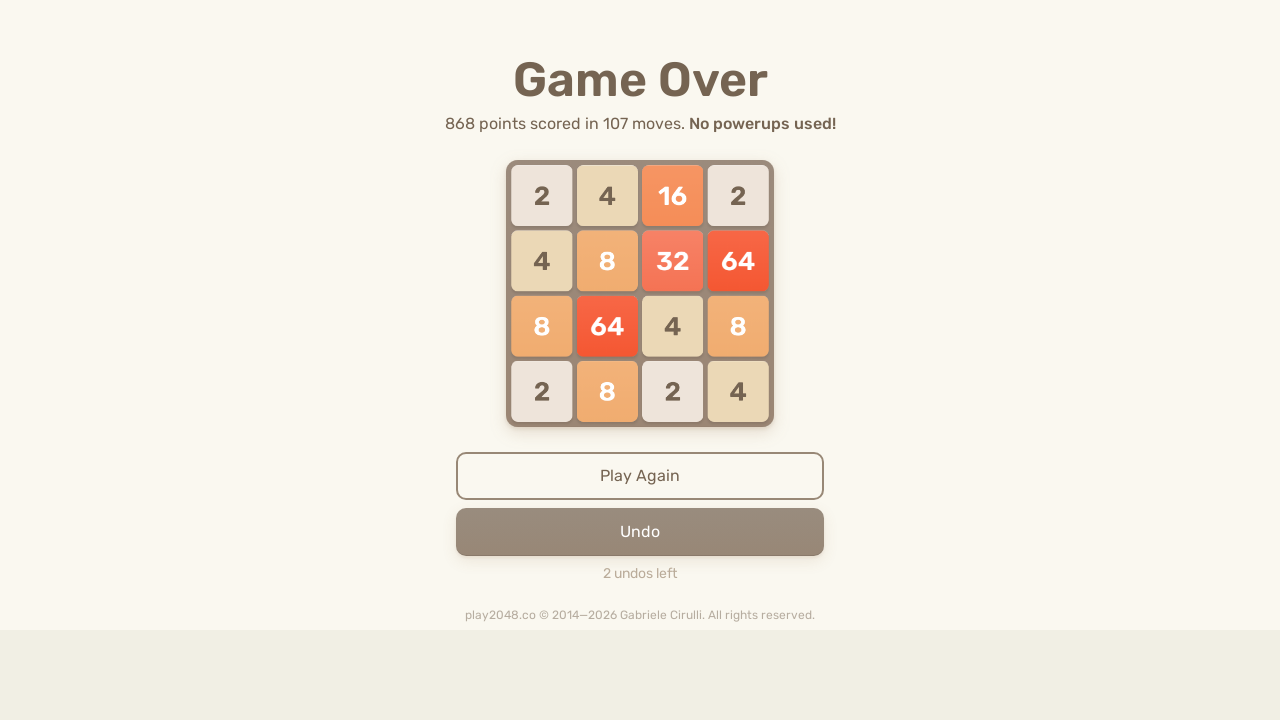

Pressed ArrowLeft key
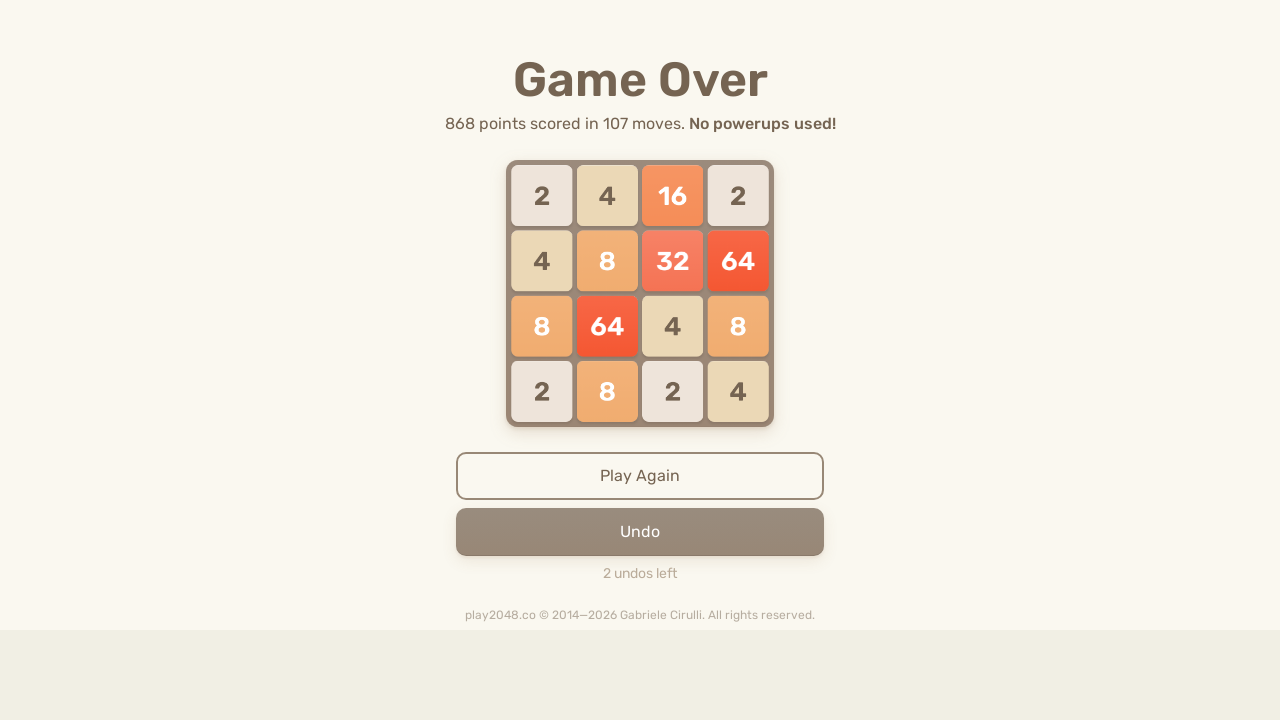

Checked for game over message
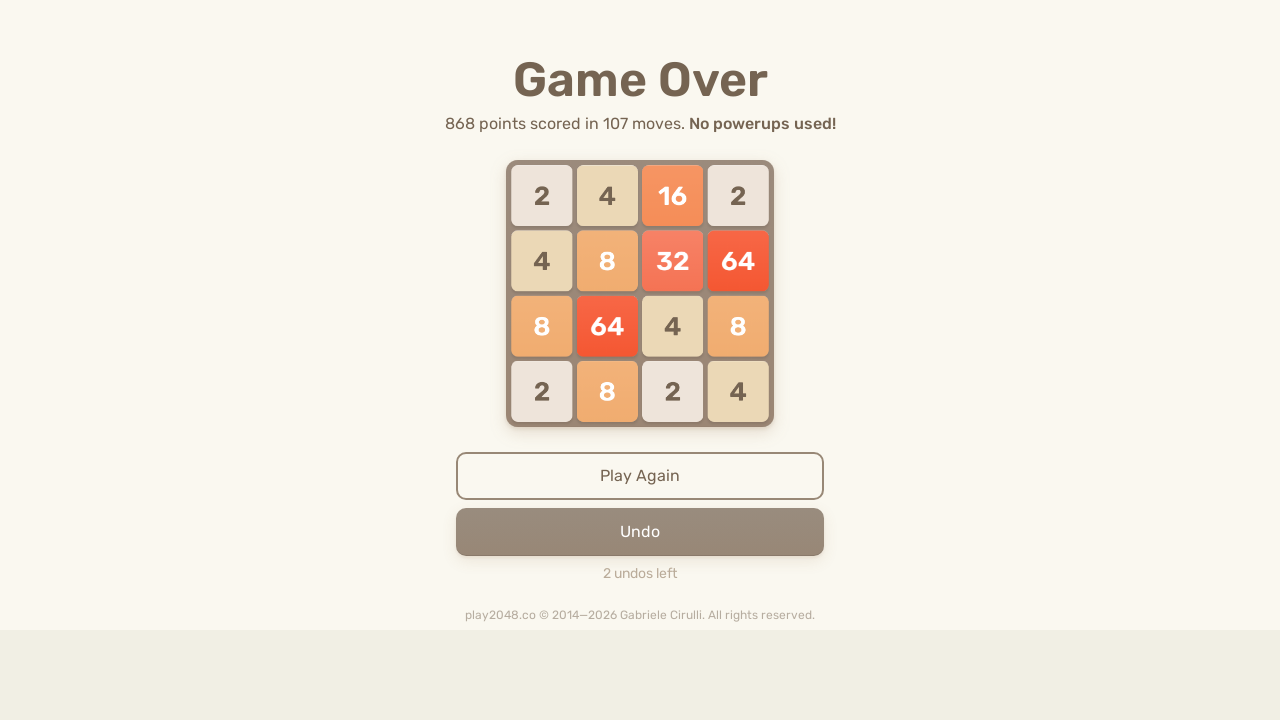

Pressed ArrowRight key
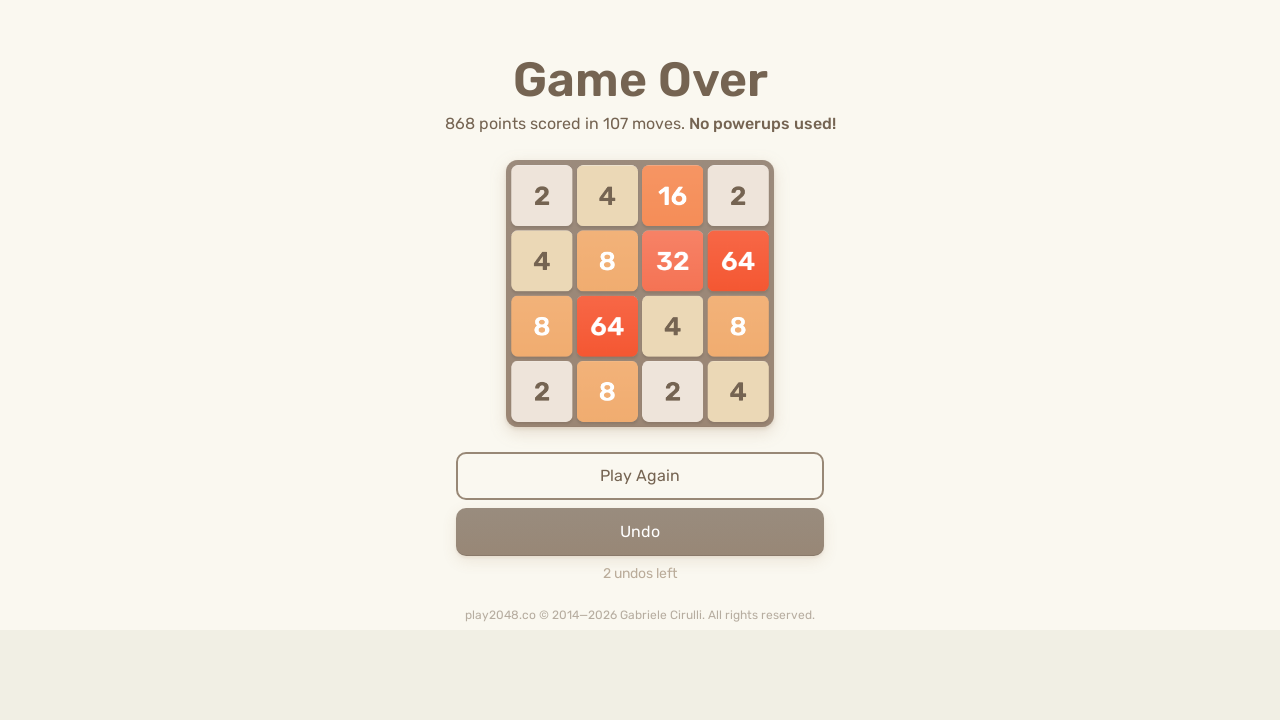

Pressed ArrowUp key
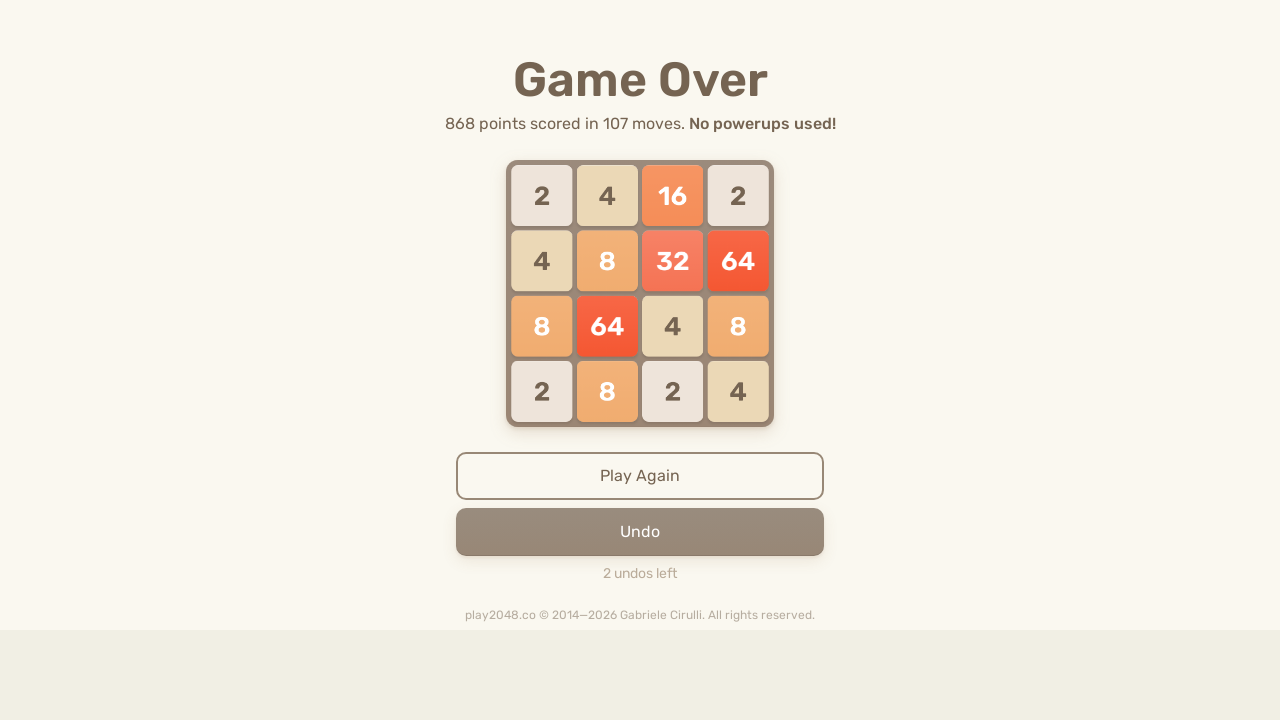

Pressed ArrowDown key
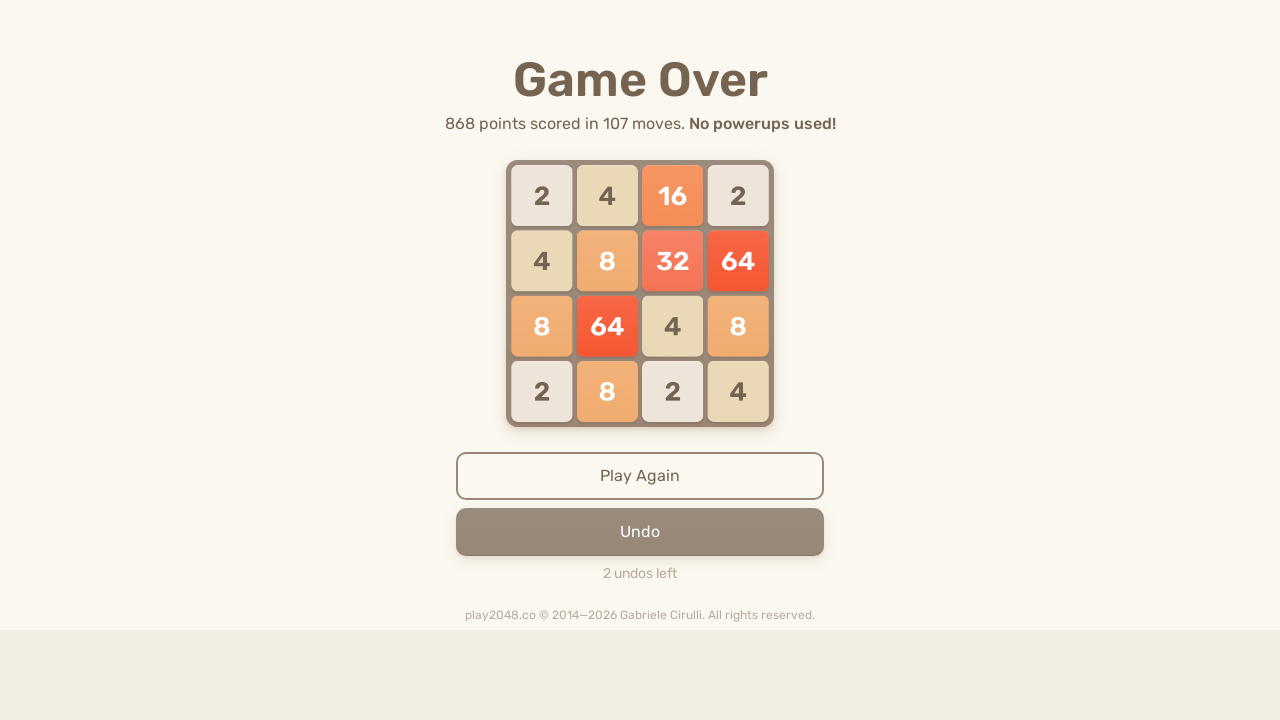

Pressed ArrowLeft key
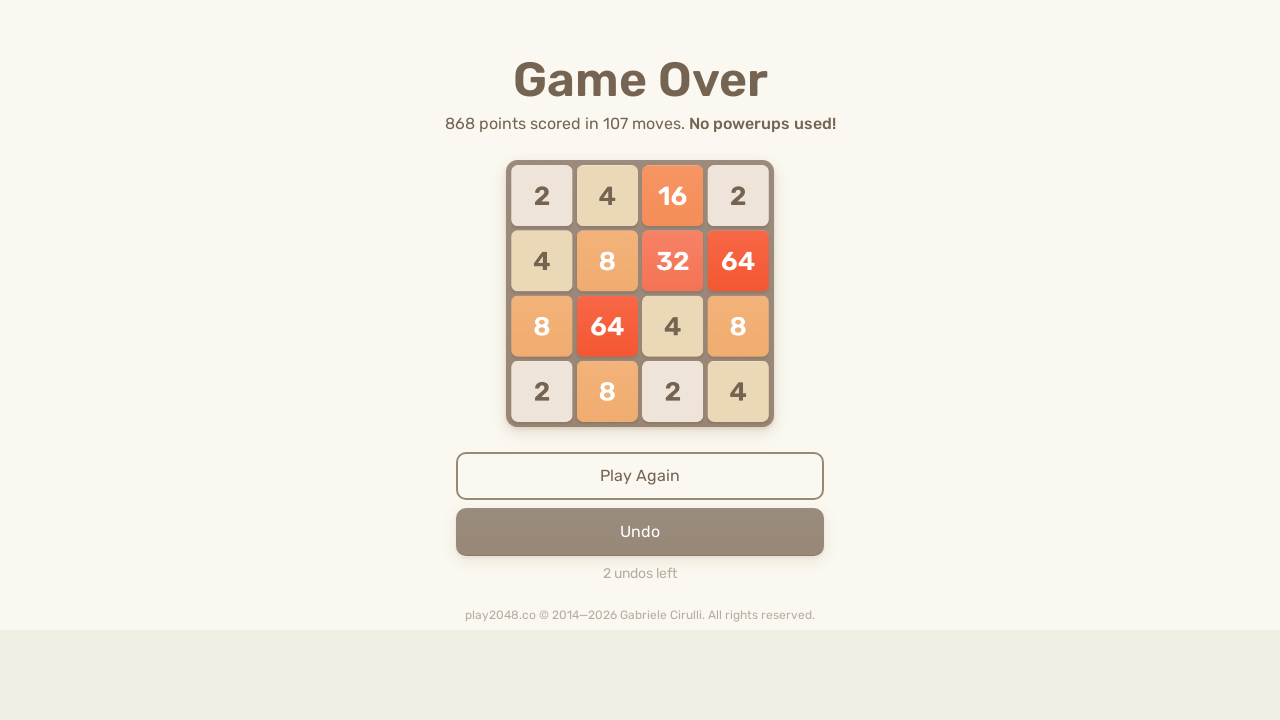

Checked for game over message
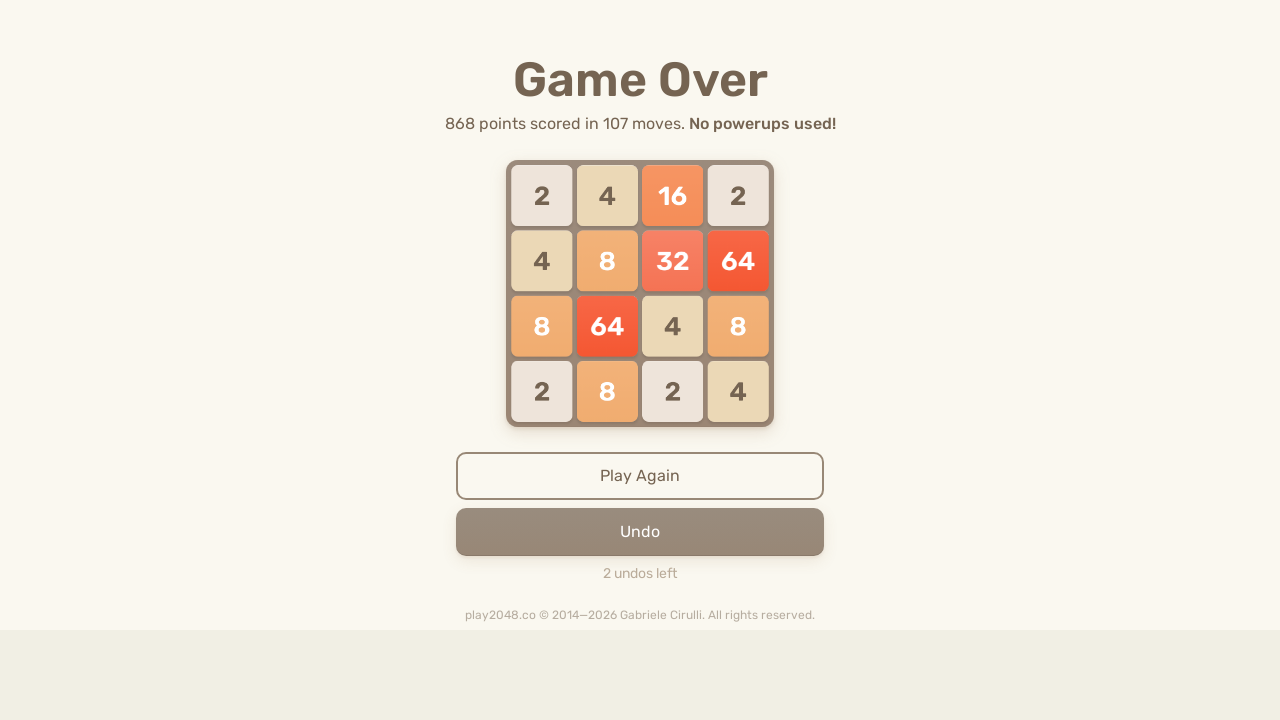

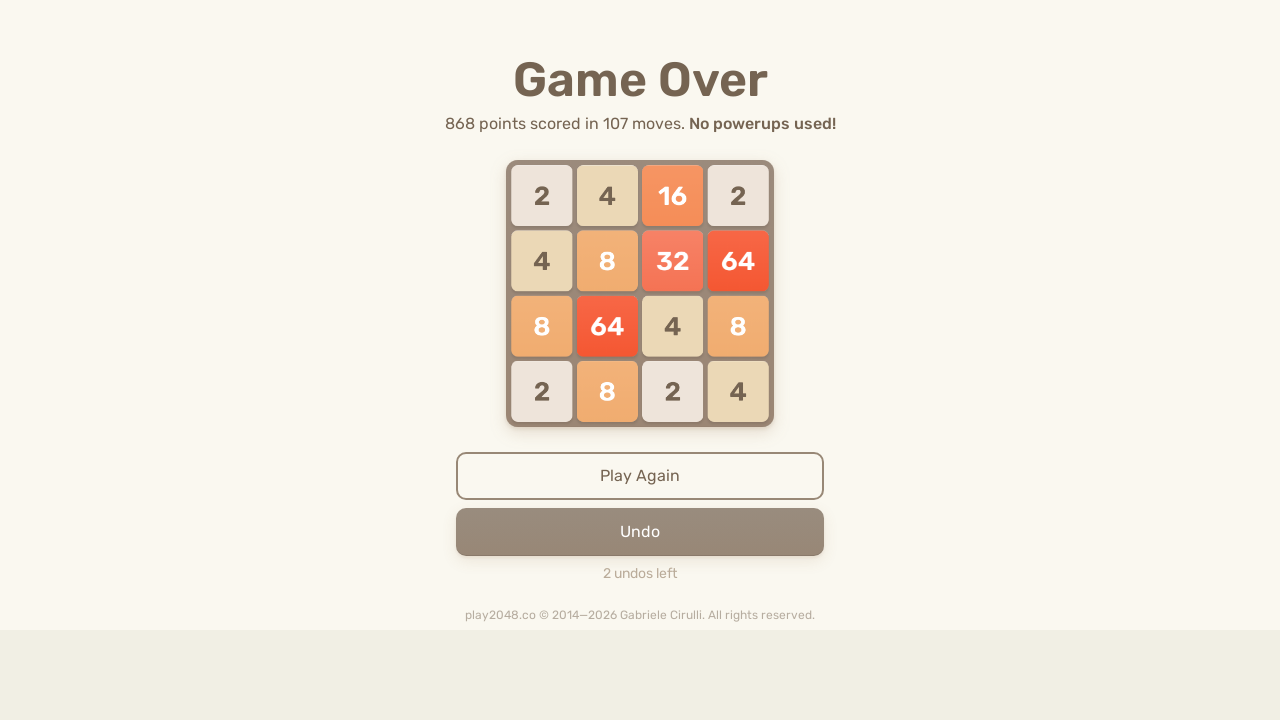